Automates the Human Benchmark typing speed test by extracting the text to type from the page and typing each character sequentially.

Starting URL: https://humanbenchmark.com/tests/typing

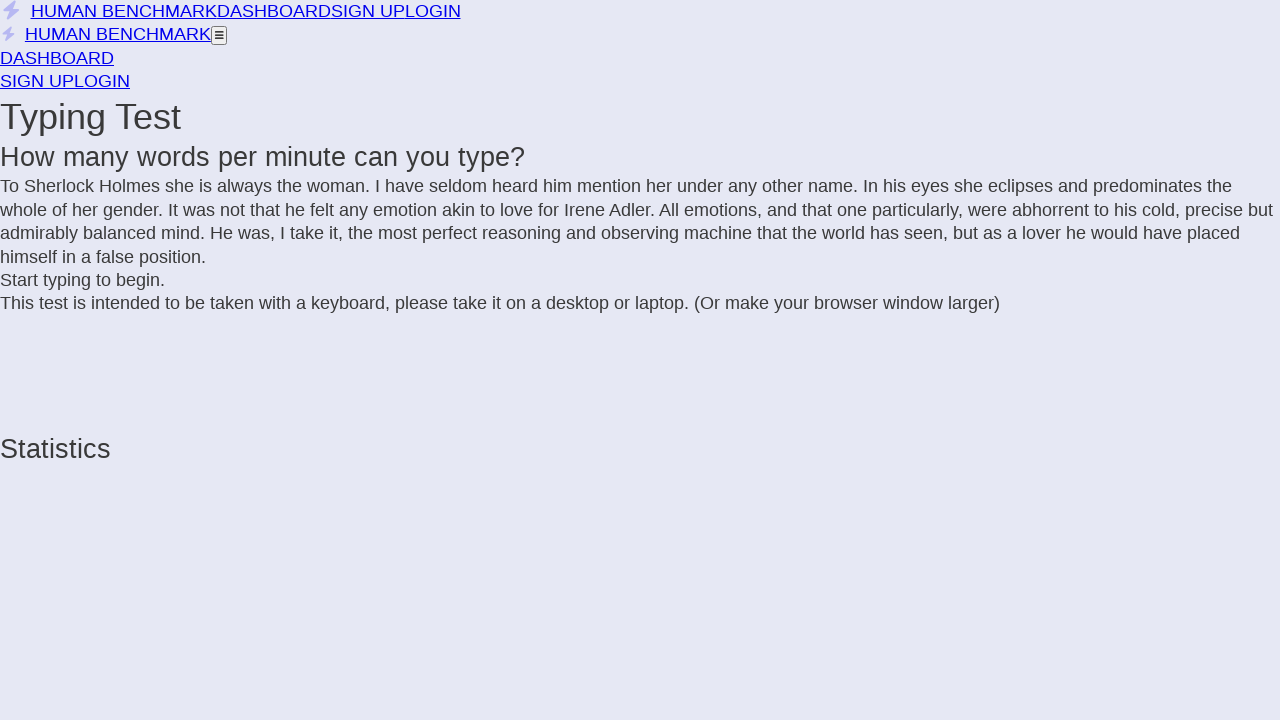

Waited for letters div to load
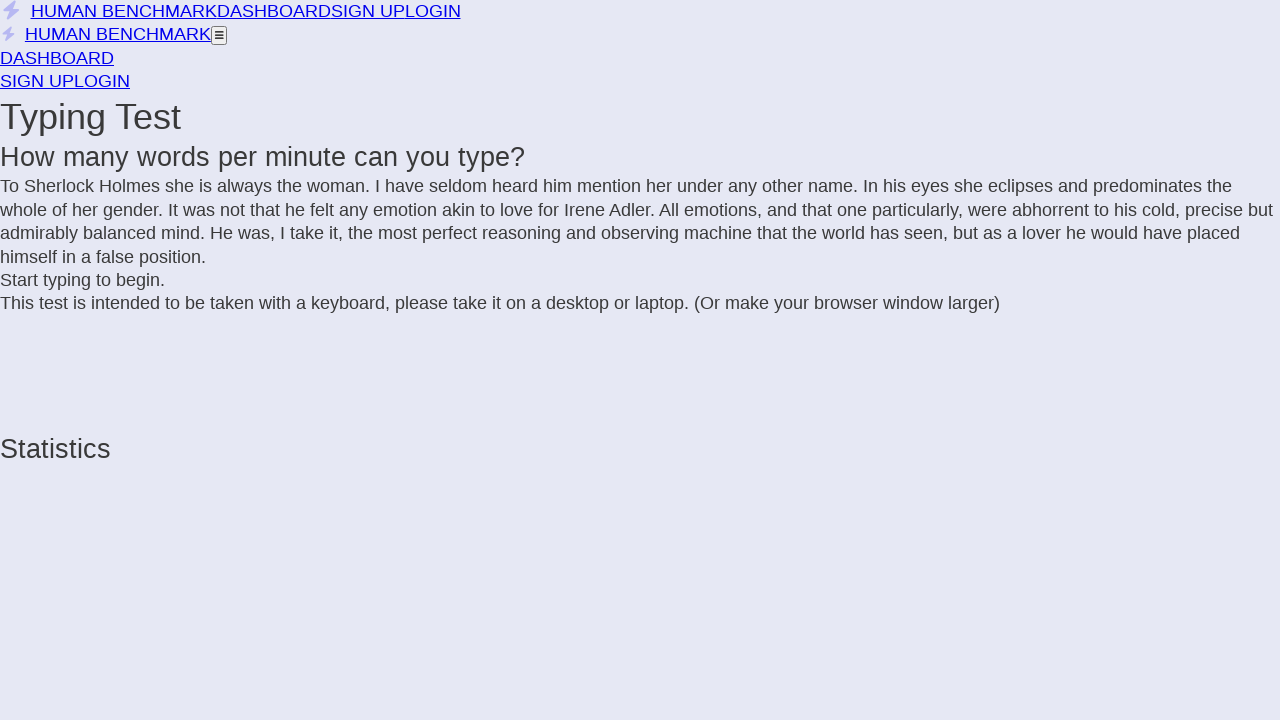

Retrieved all letter span elements
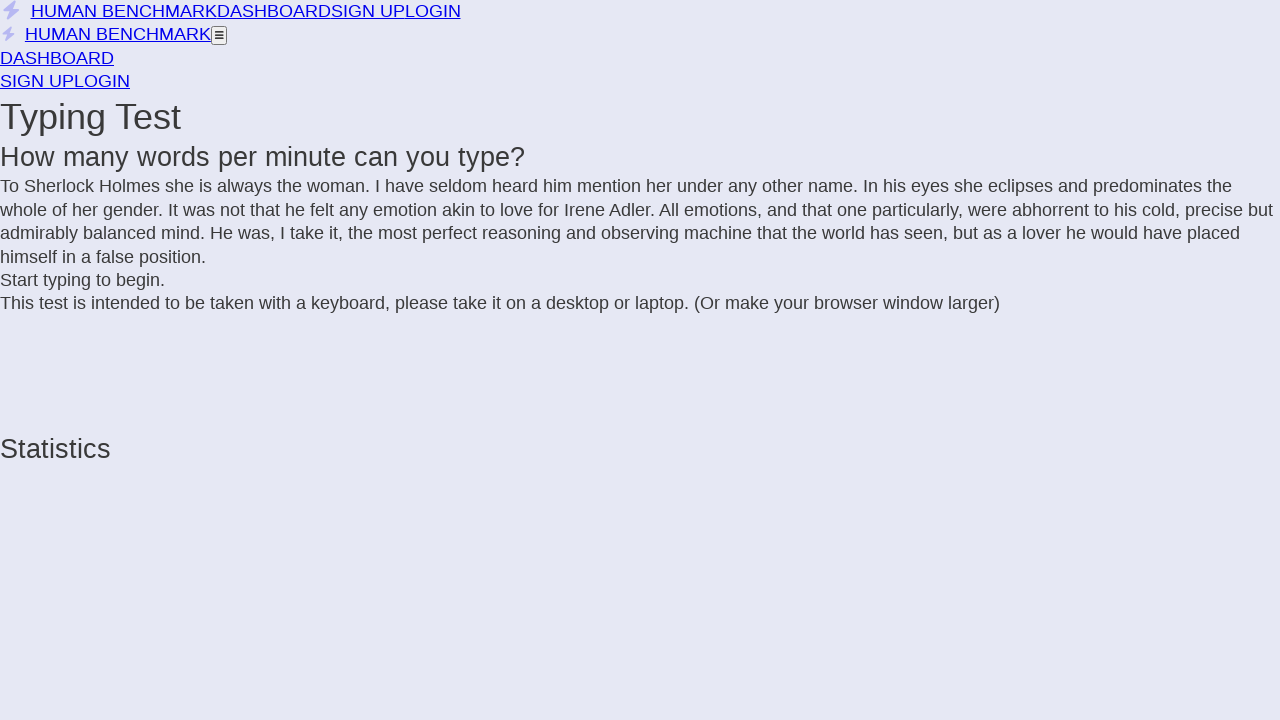

Extracted text to type: 'To Sherlock Holmes she is always the woman. I have seldom heard him mention her under any other name. In his eyes she eclipses and predominates the whole of her gender. It was not that he felt any emotion akin to love for Irene Adler. All emotions, and that one particularly, were abhorrent to his cold, precise but admirably balanced mind. He was, I take it, the most perfect reasoning and observing machine that the world has seen, but as a lover he would have placed himself in a false position.'
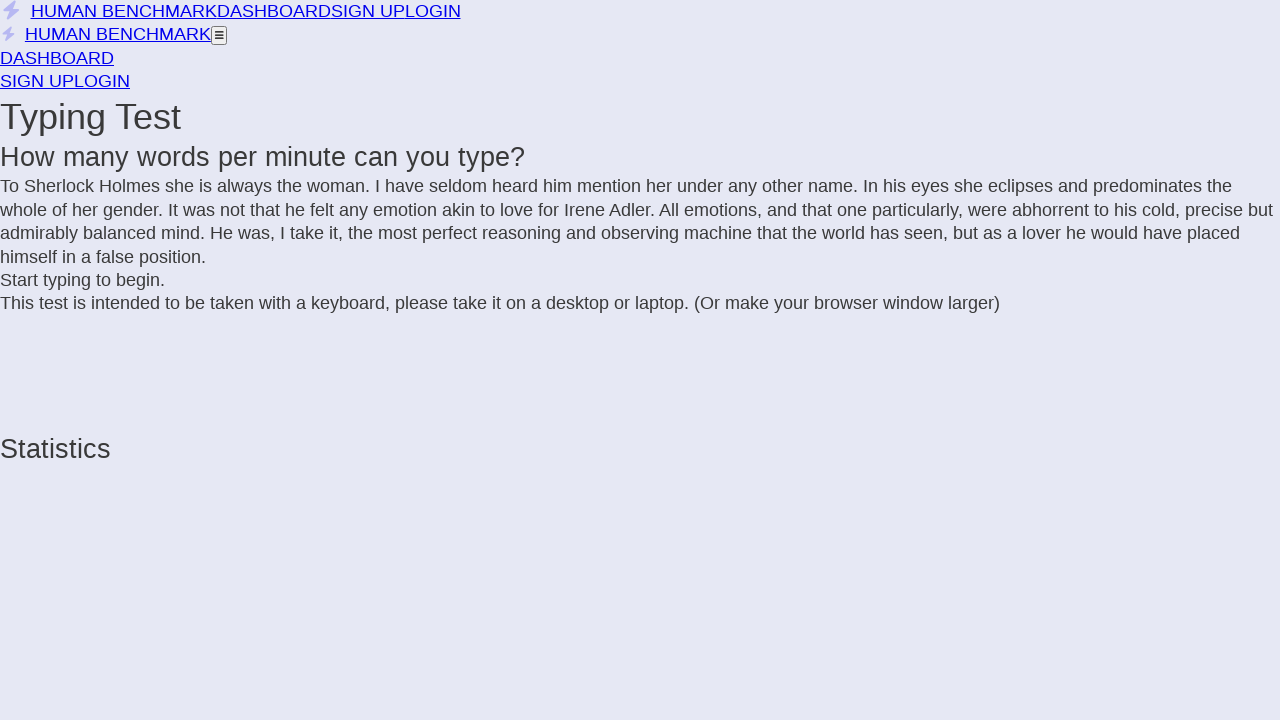

Typed character: 'T'
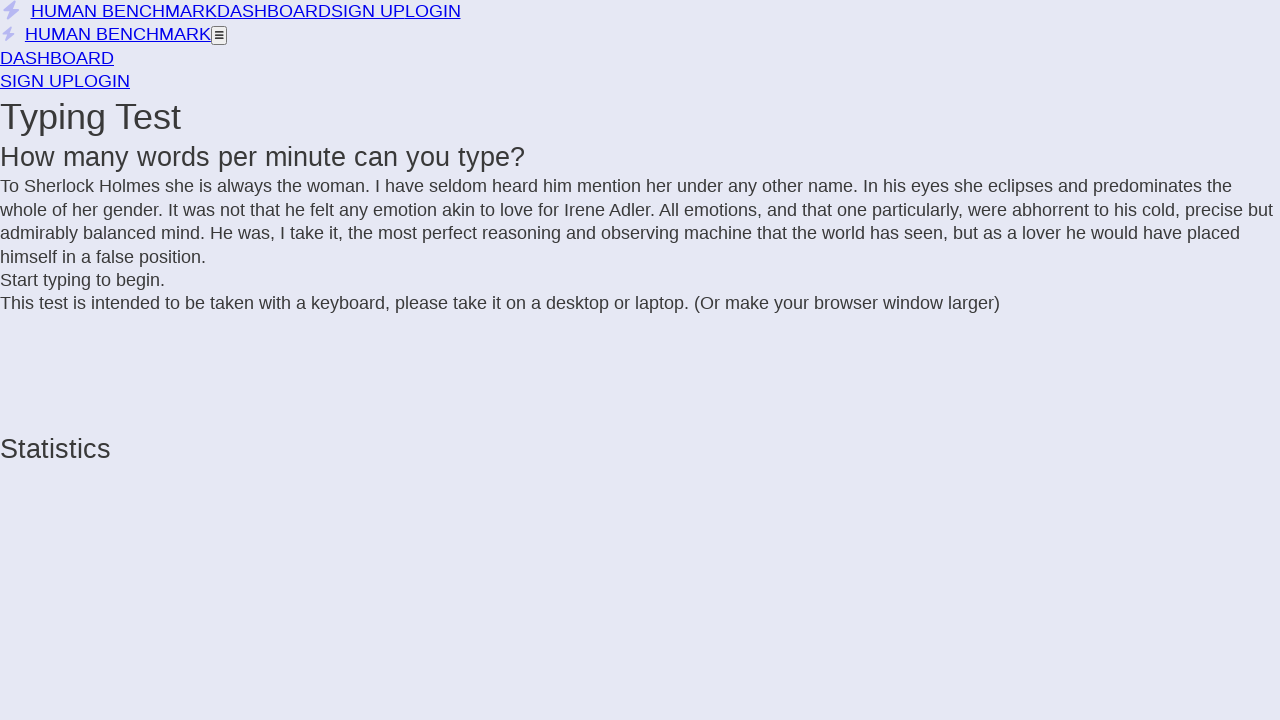

Typed character: 'o'
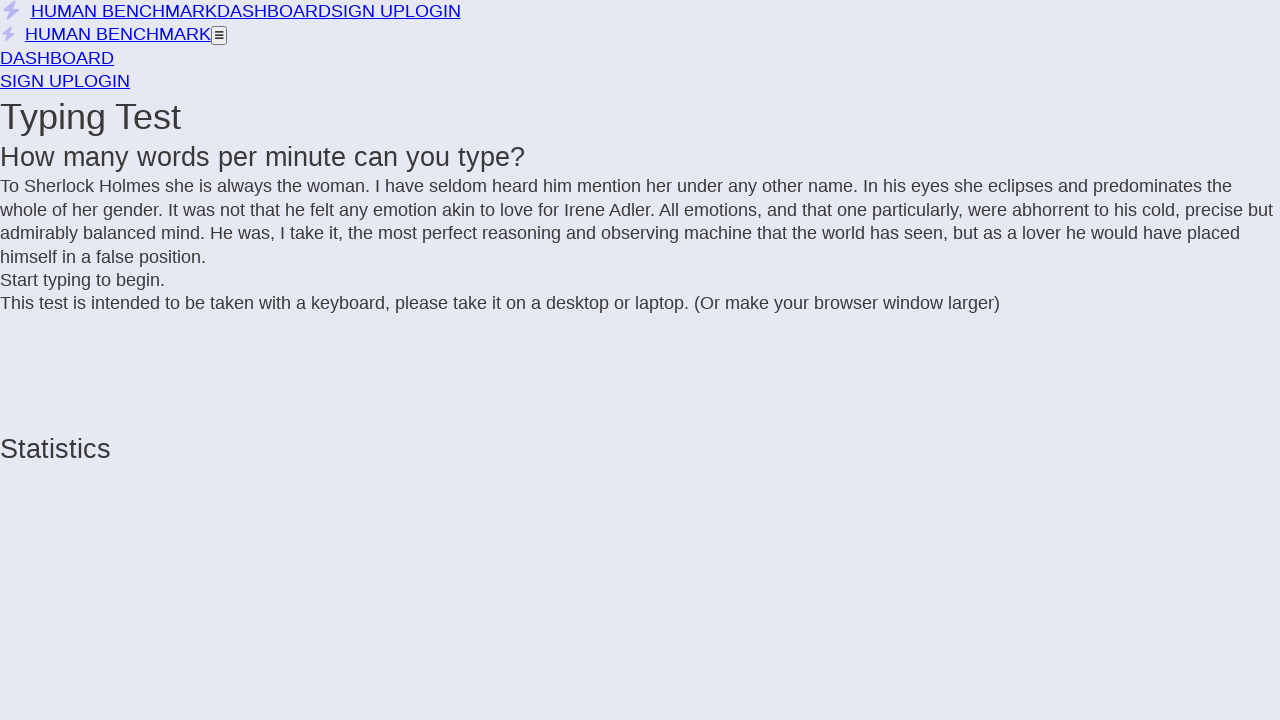

Typed character: ' '
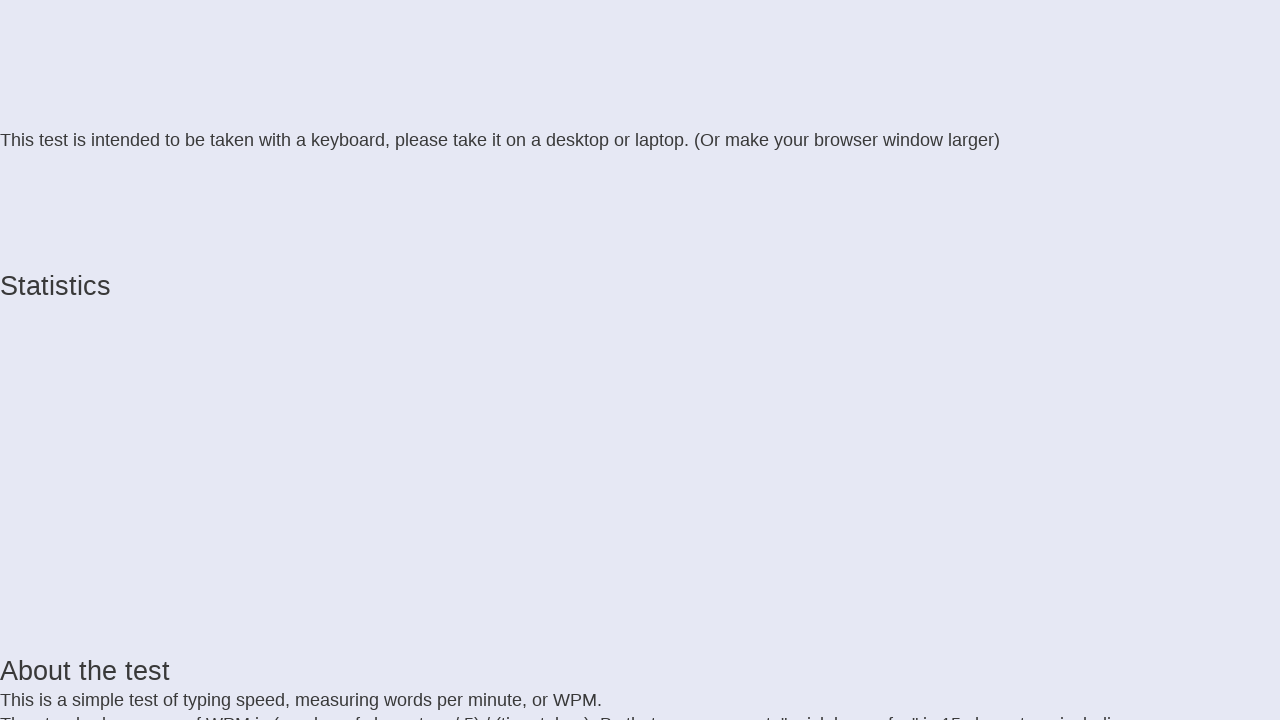

Typed character: 'S'
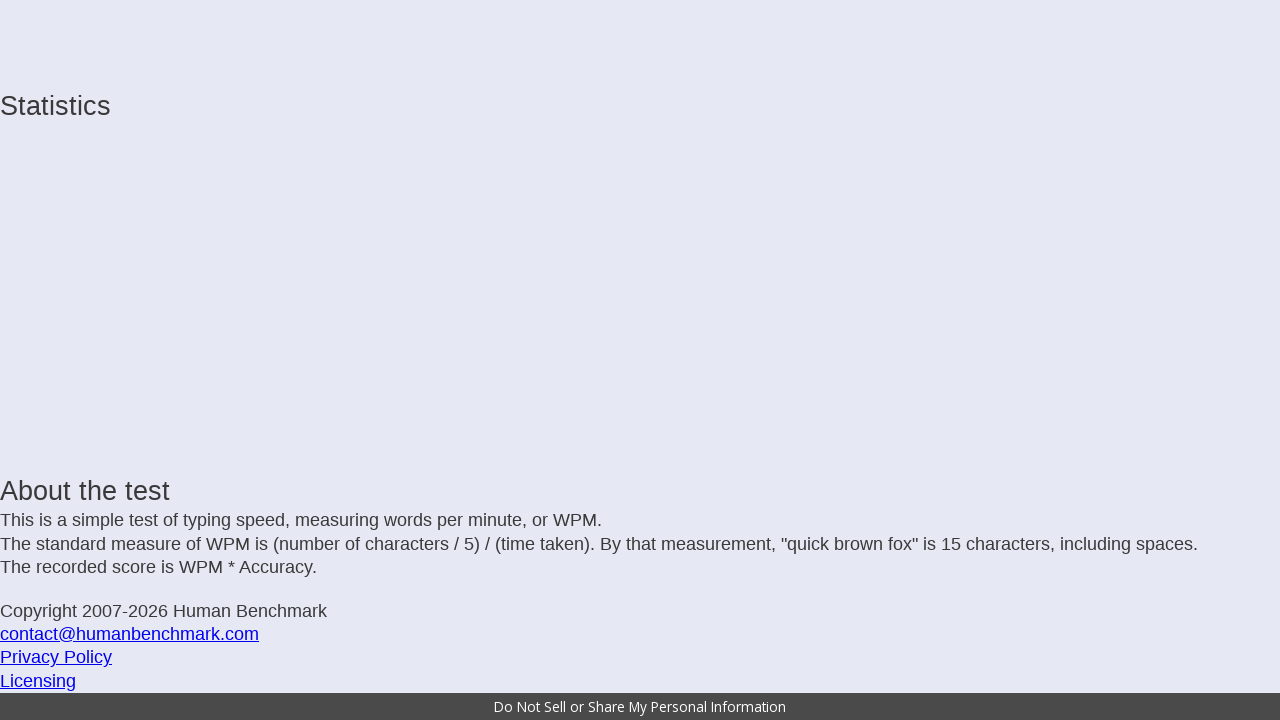

Typed character: 'h'
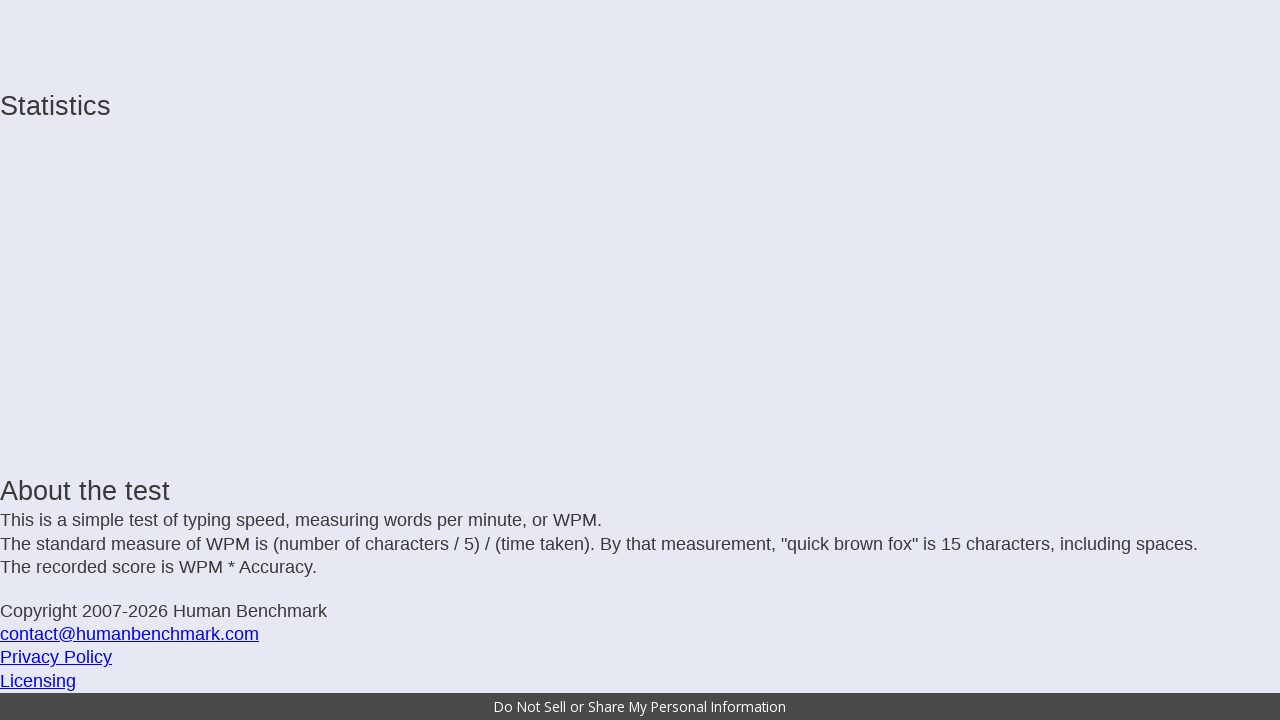

Typed character: 'e'
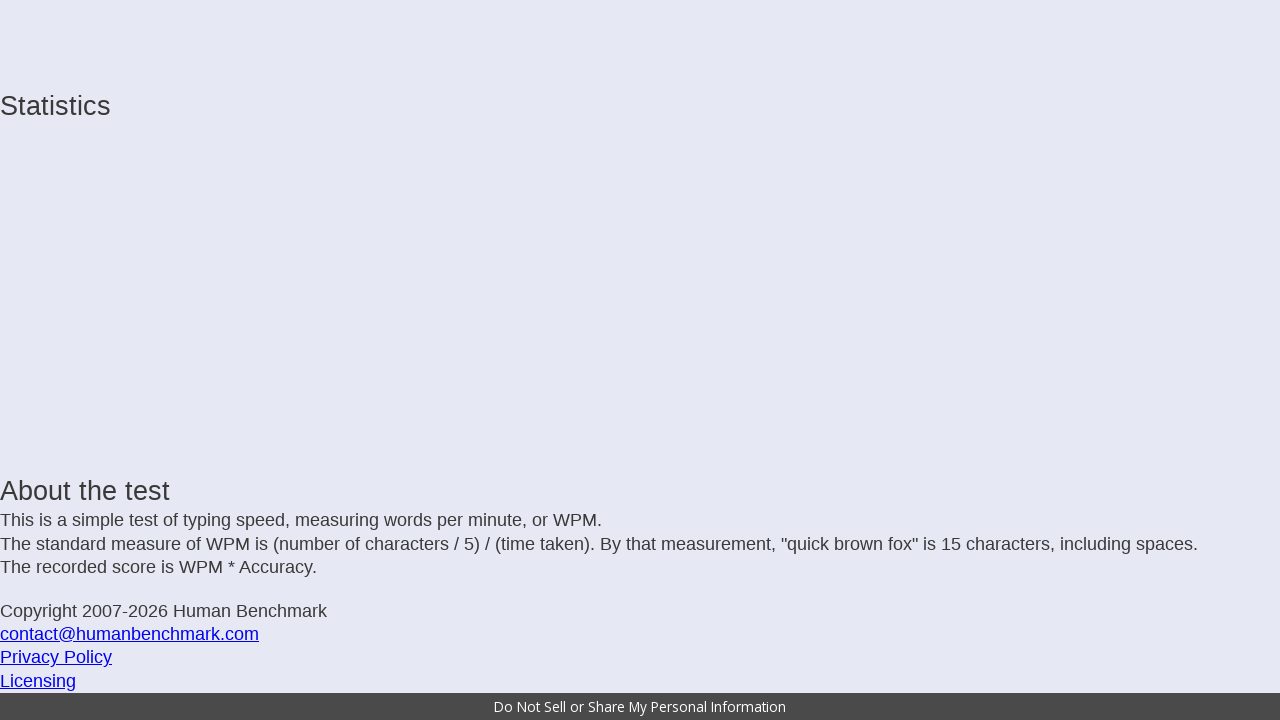

Typed character: 'r'
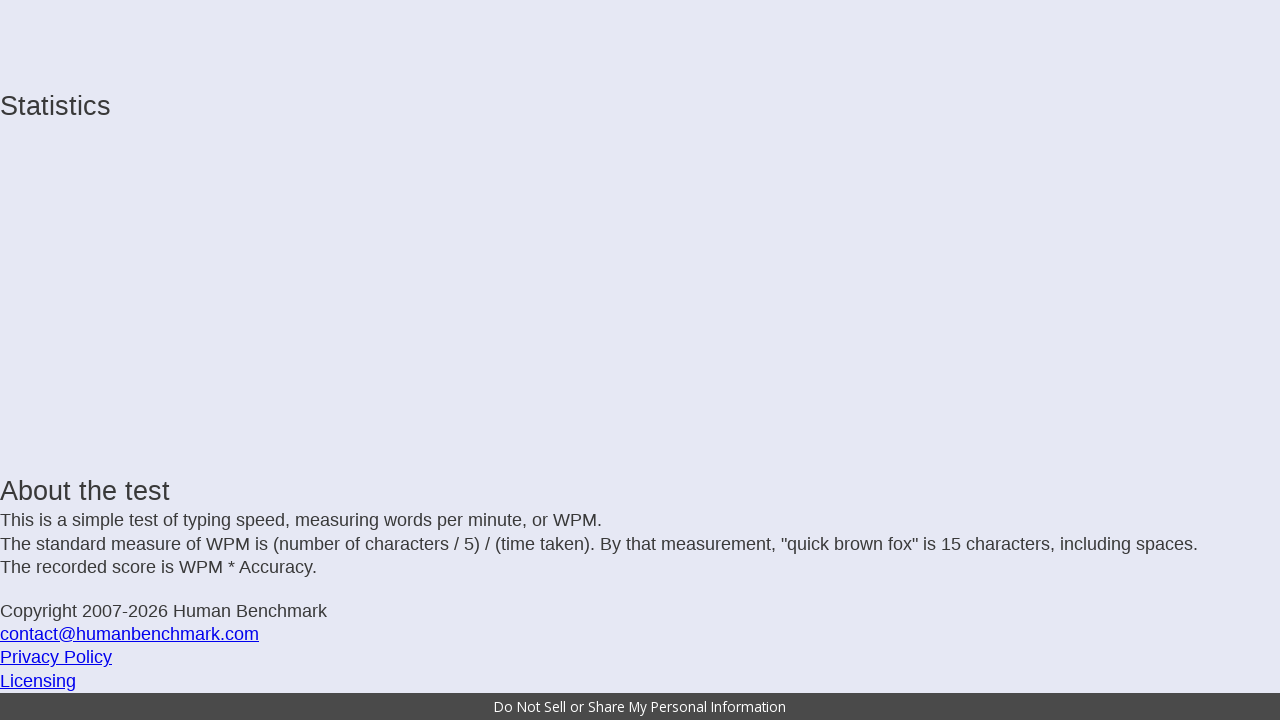

Typed character: 'l'
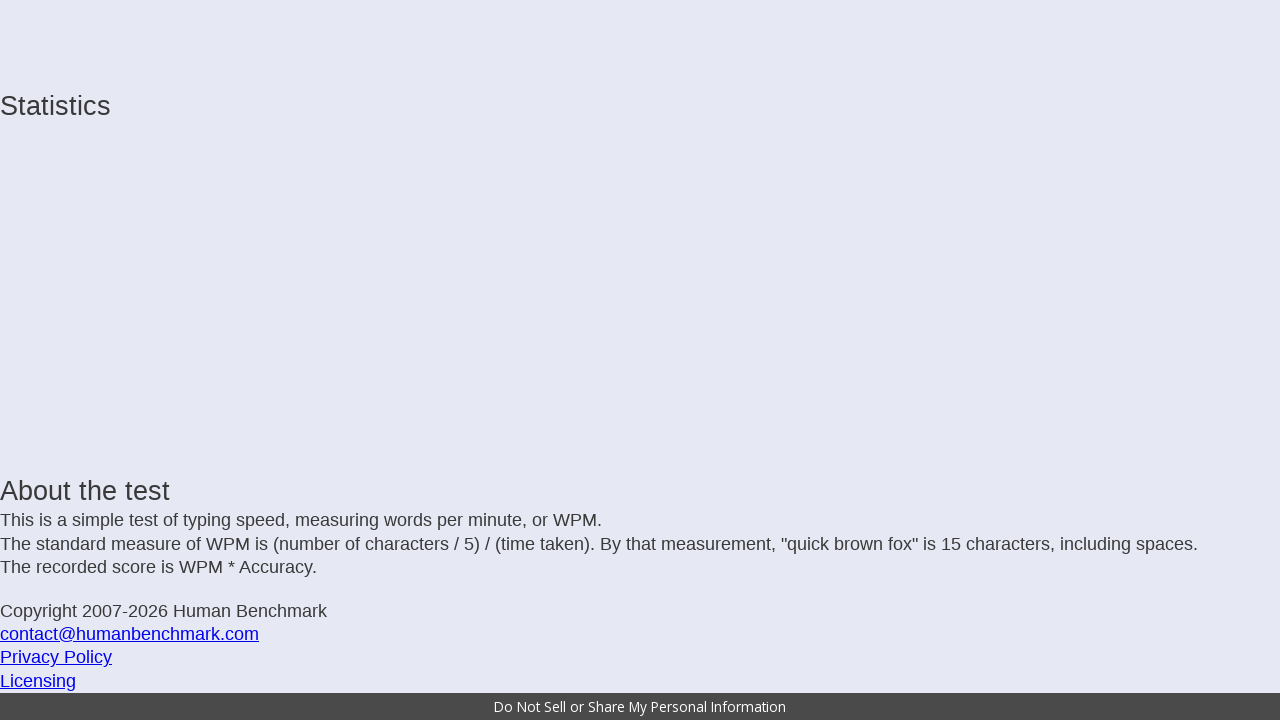

Typed character: 'o'
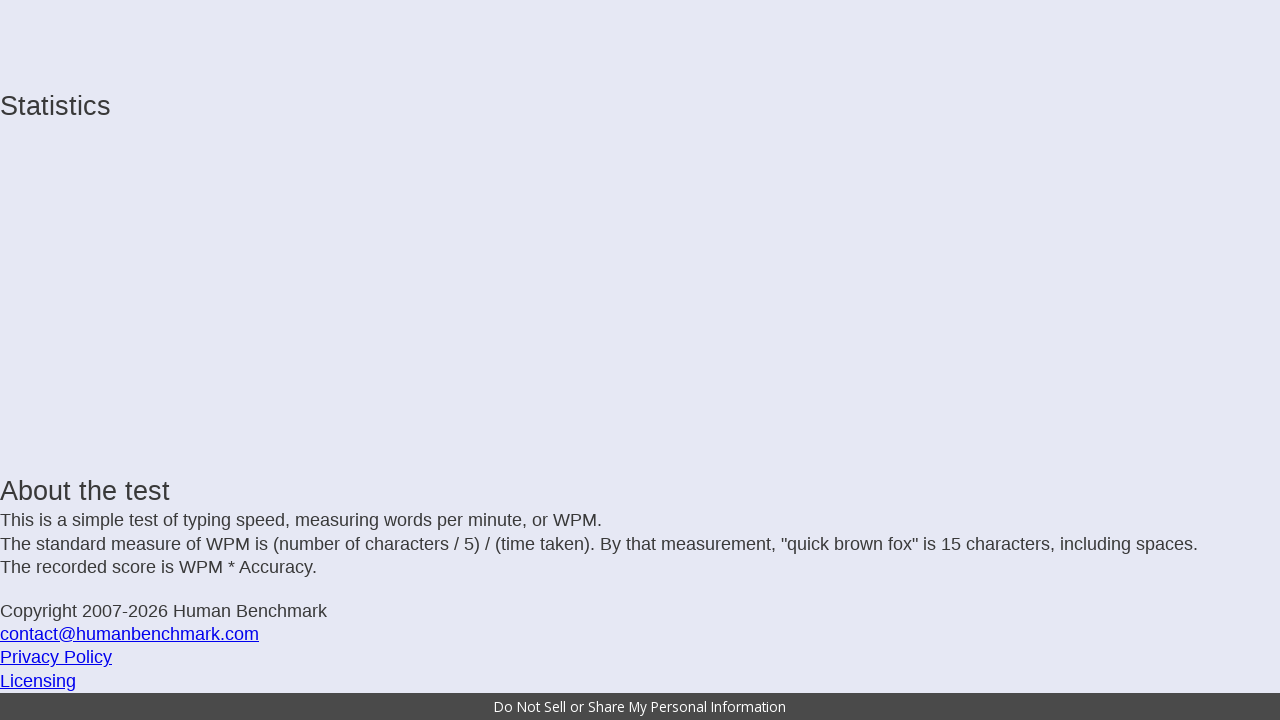

Typed character: 'c'
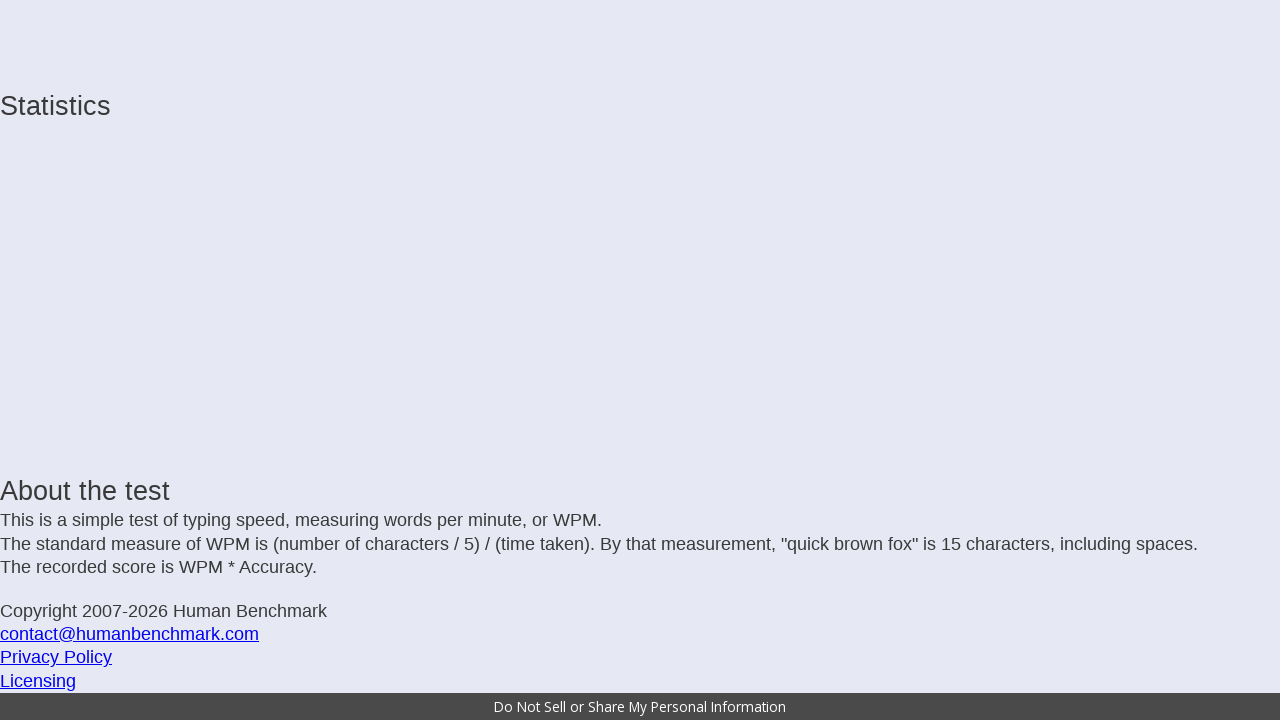

Typed character: 'k'
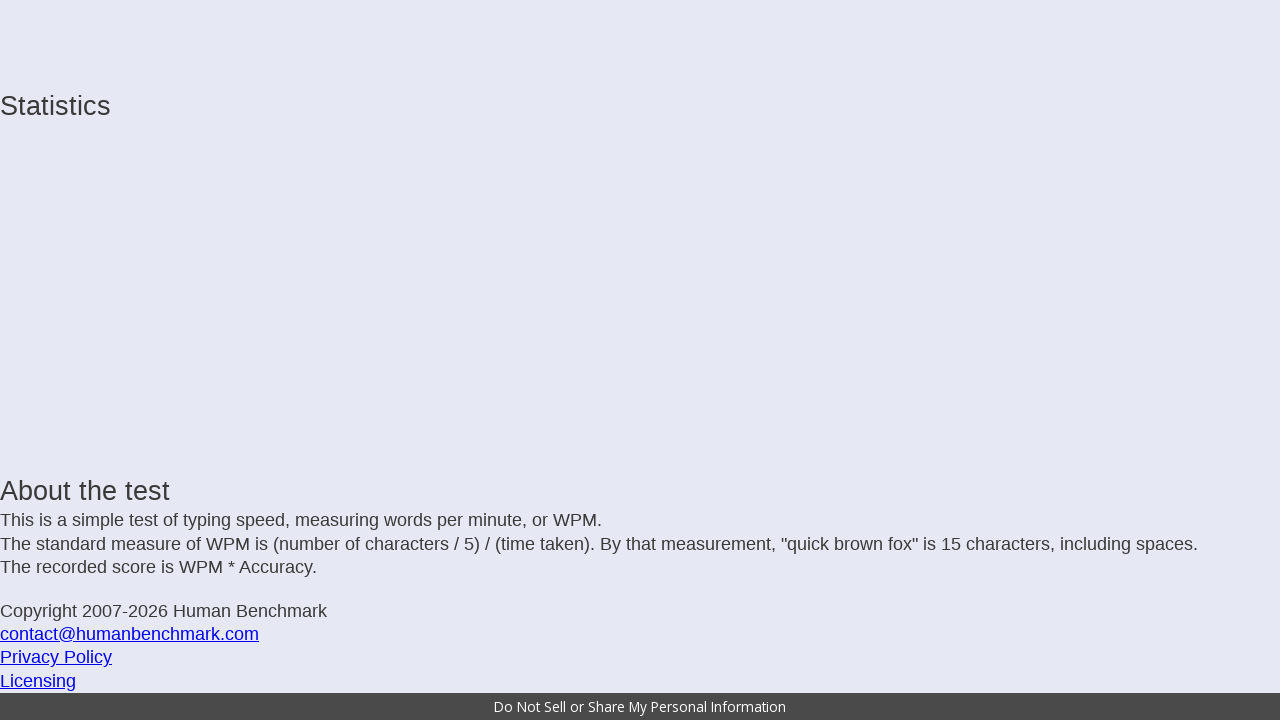

Typed character: ' '
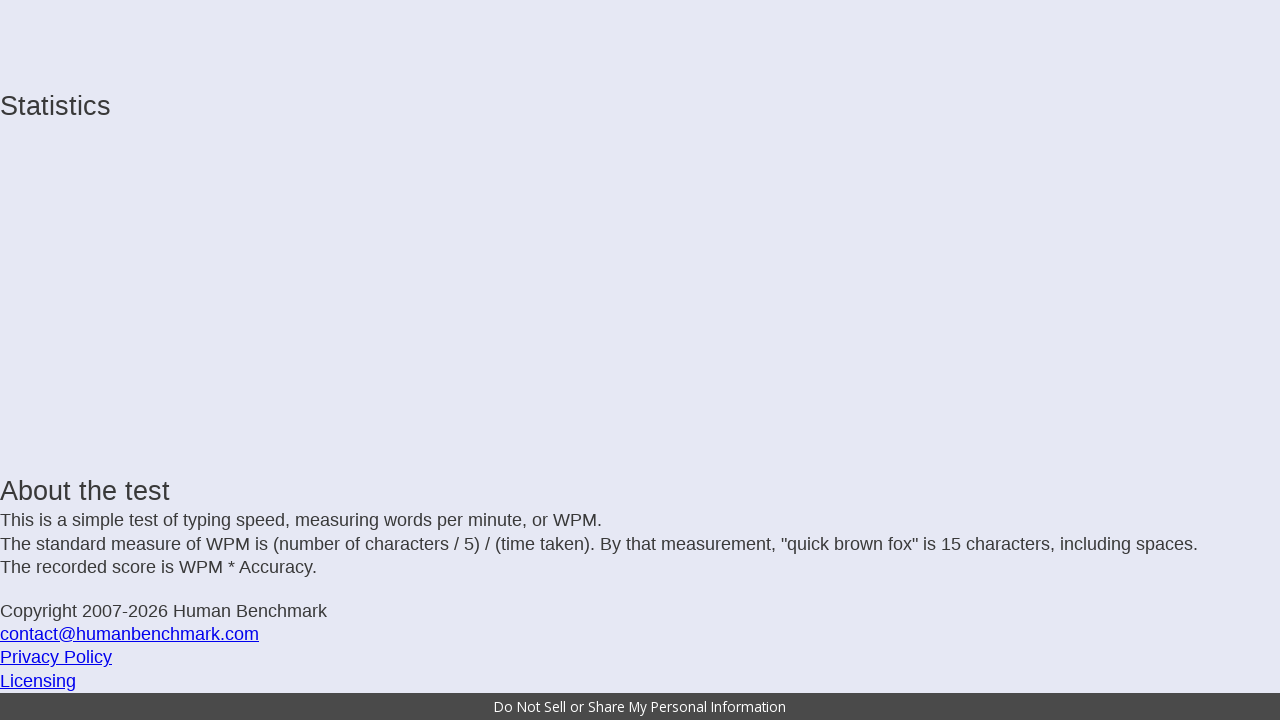

Typed character: 'H'
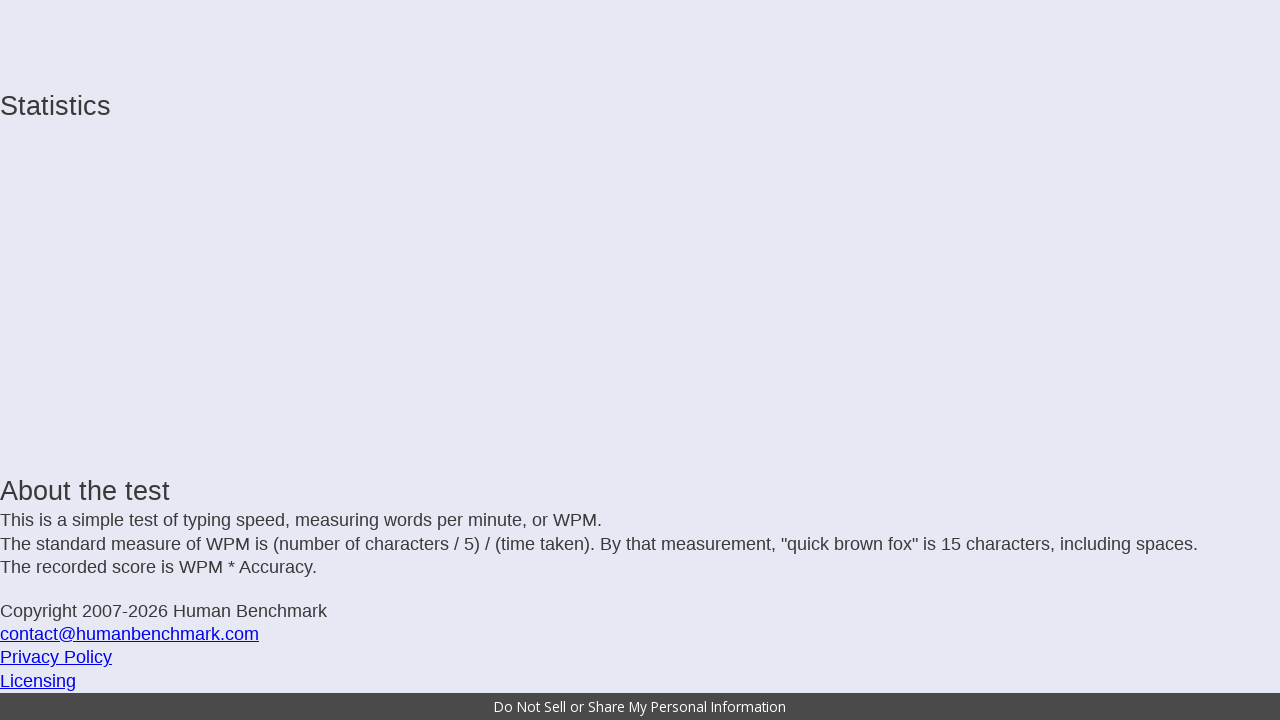

Typed character: 'o'
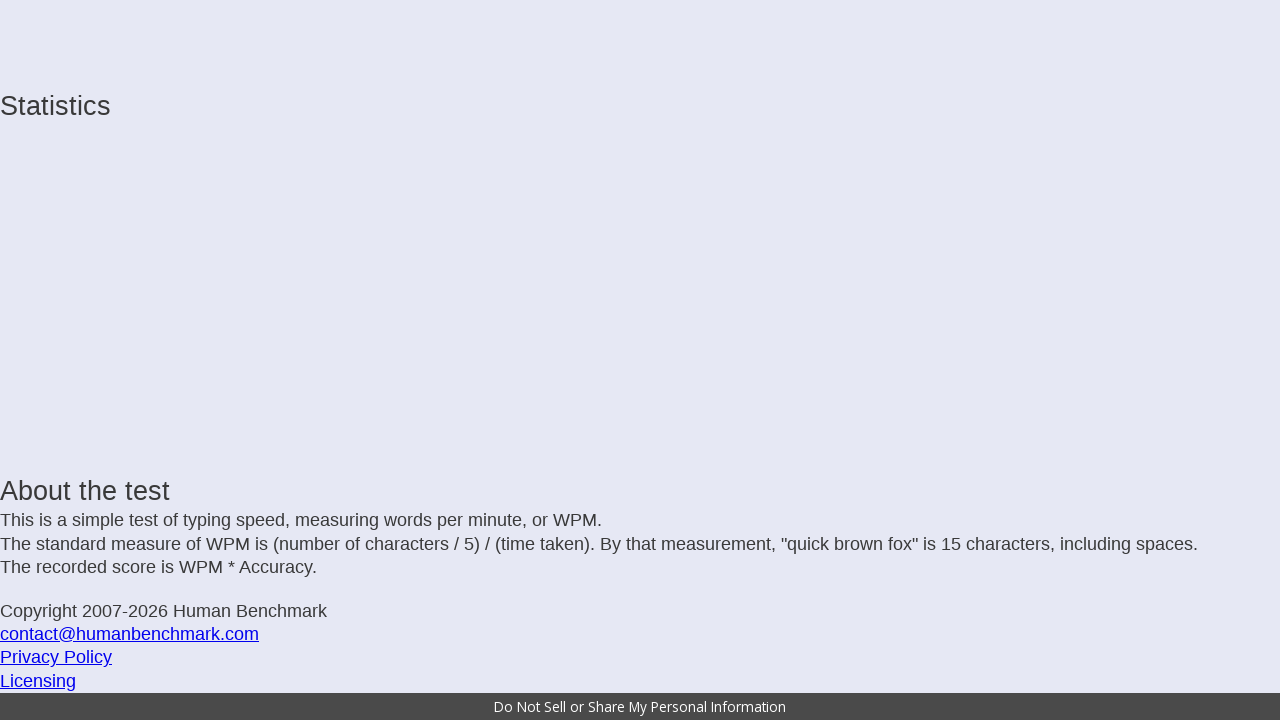

Typed character: 'l'
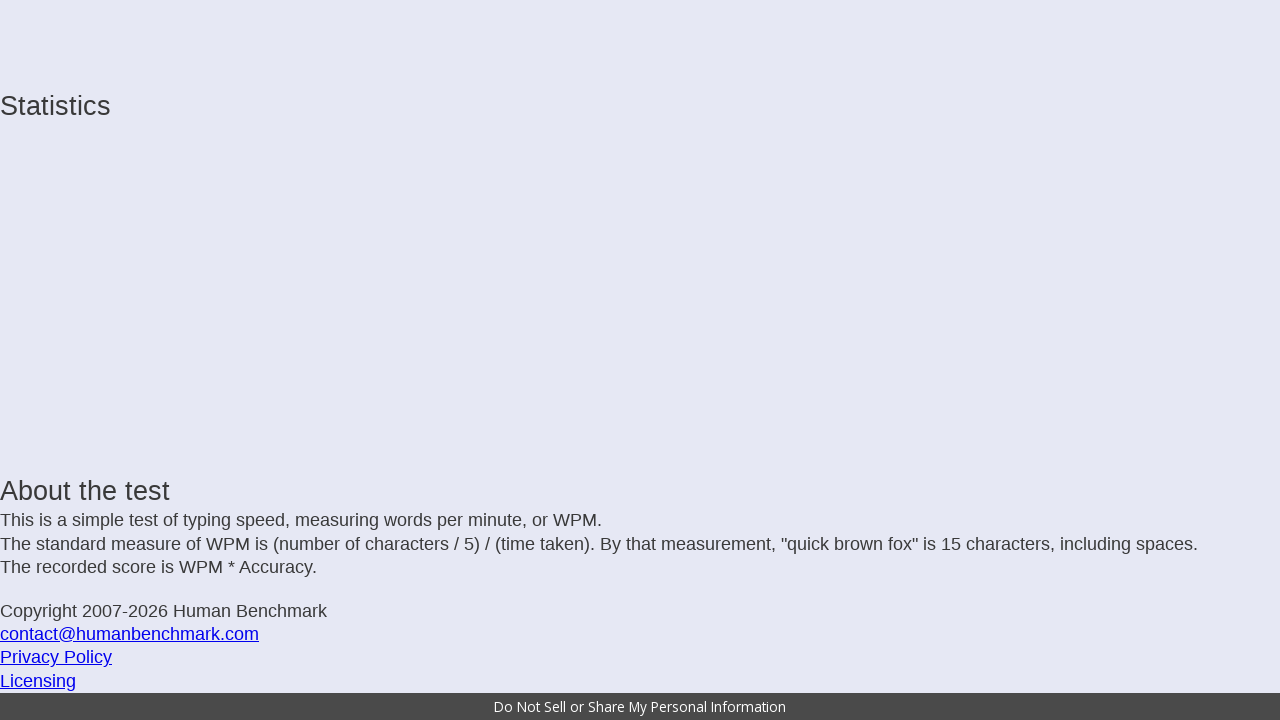

Typed character: 'm'
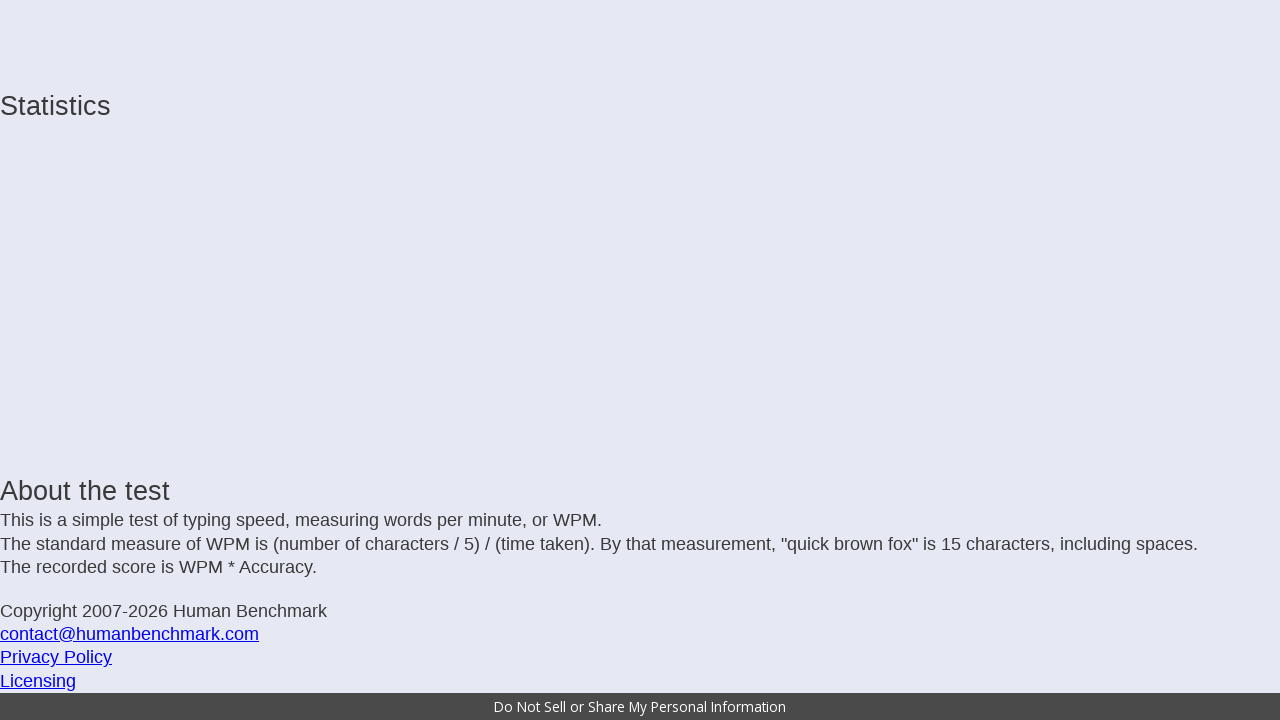

Typed character: 'e'
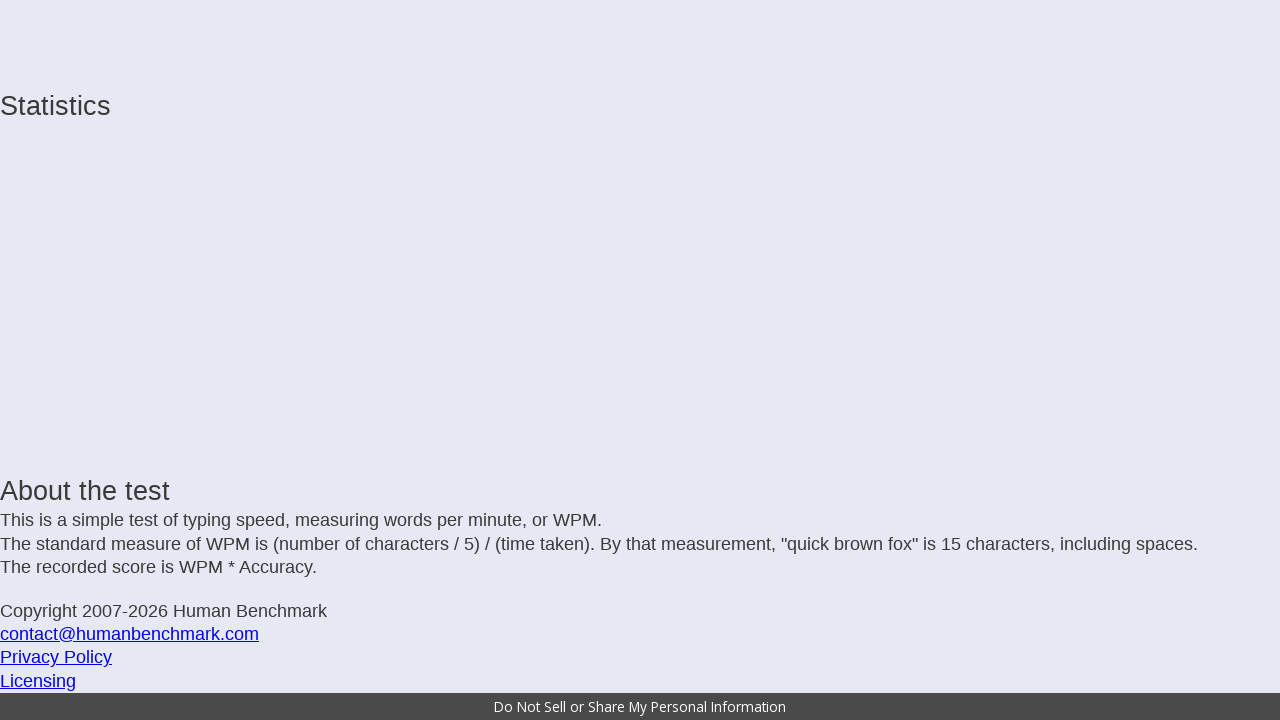

Typed character: 's'
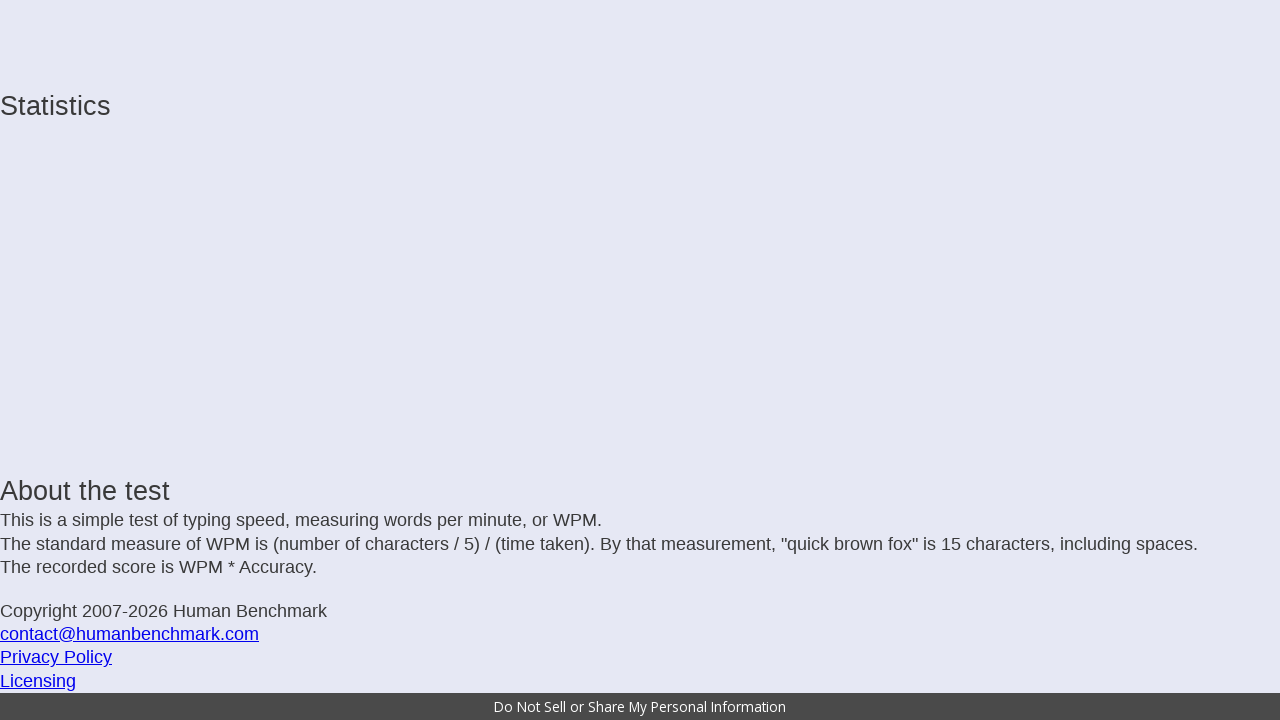

Typed character: ' '
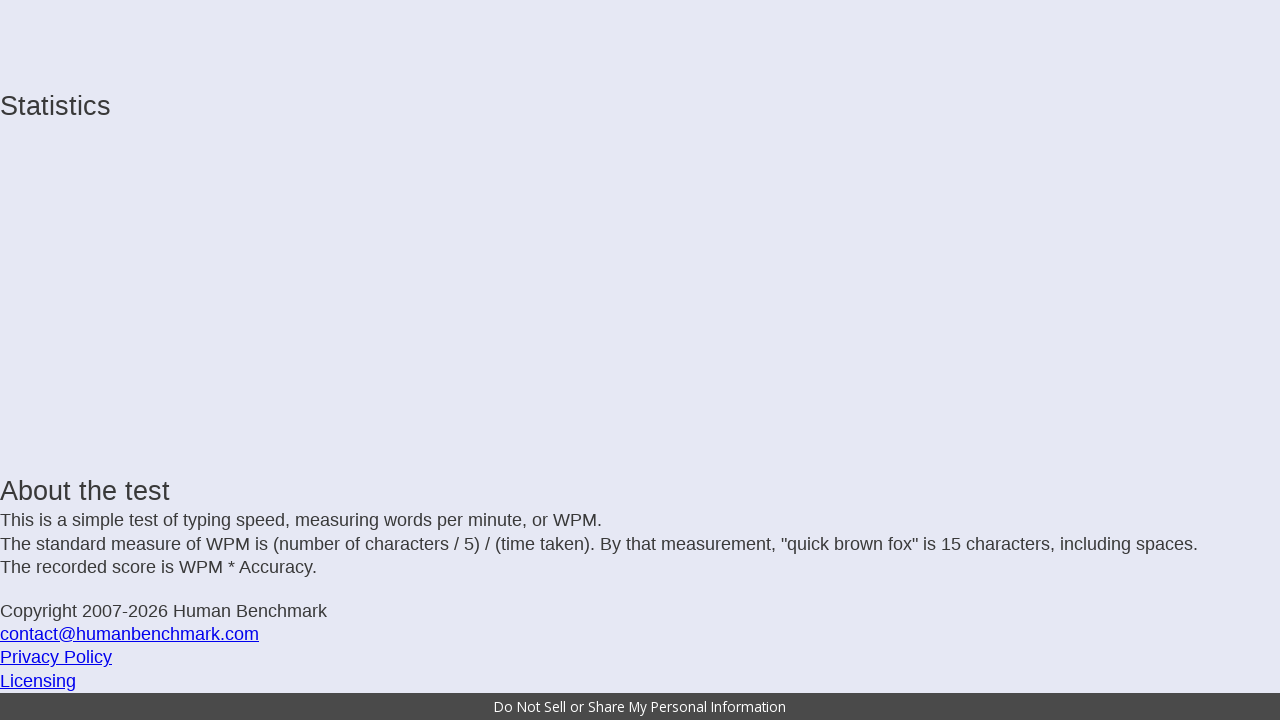

Typed character: 's'
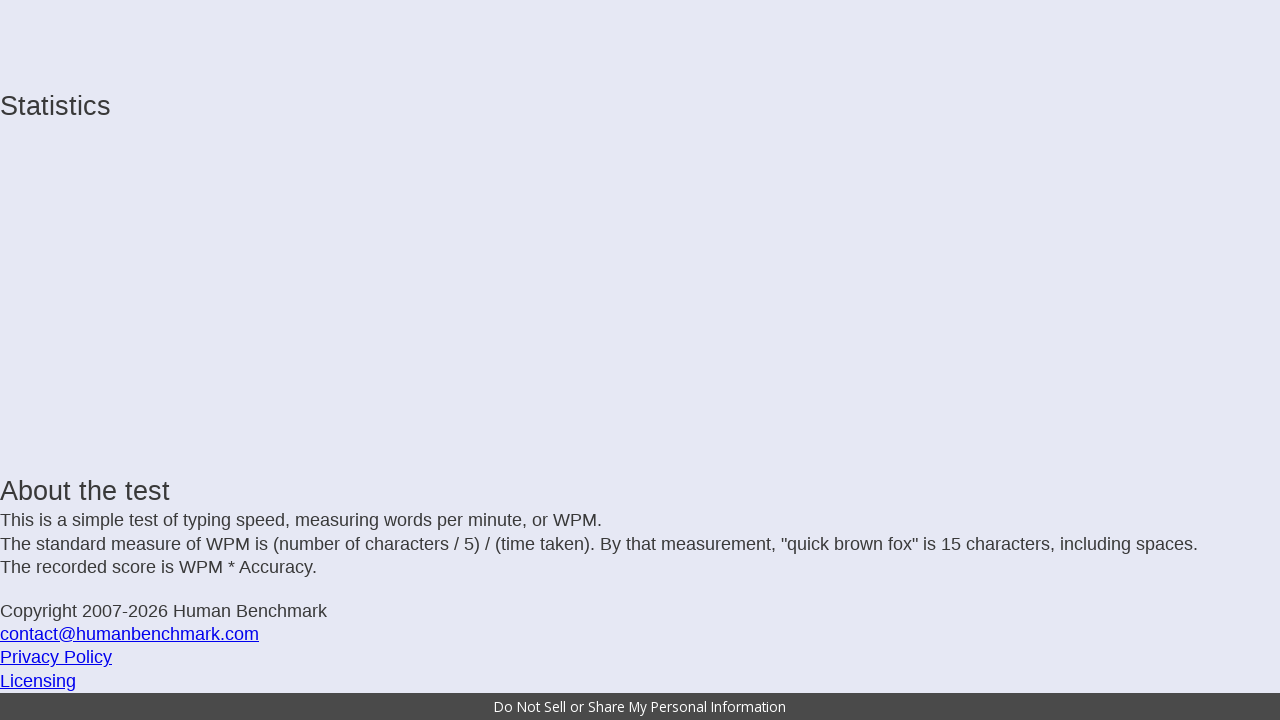

Typed character: 'h'
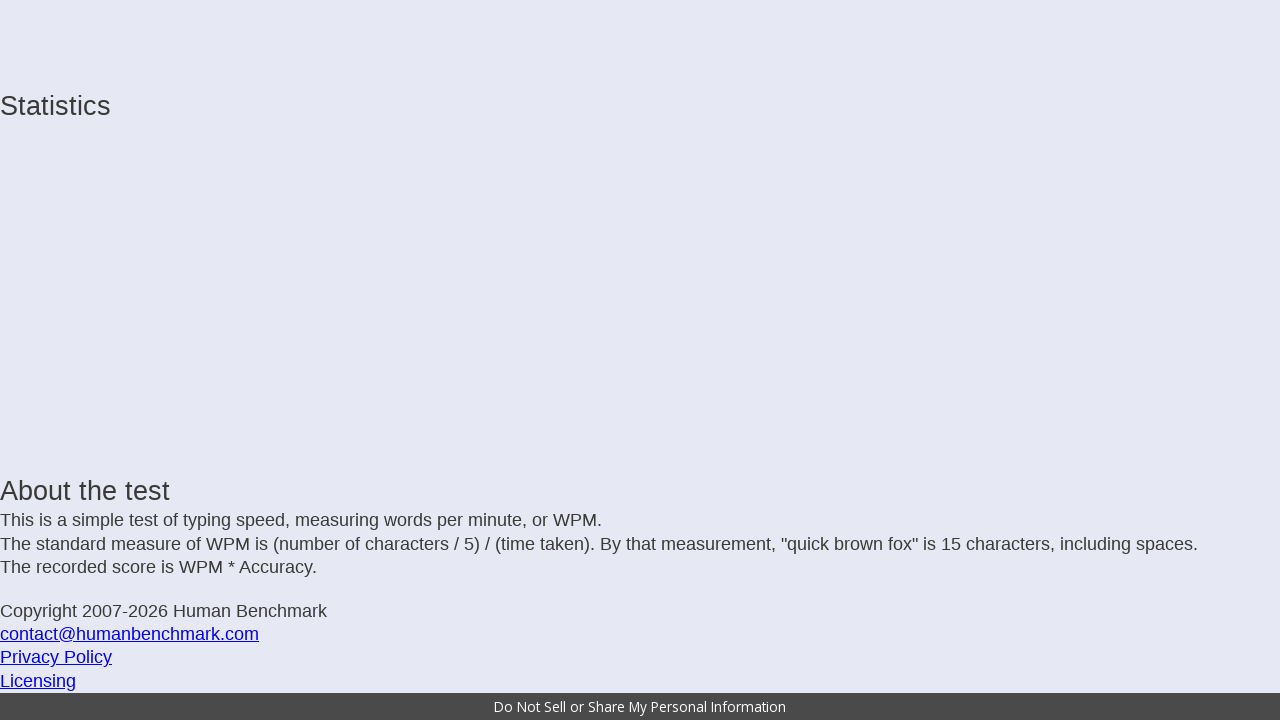

Typed character: 'e'
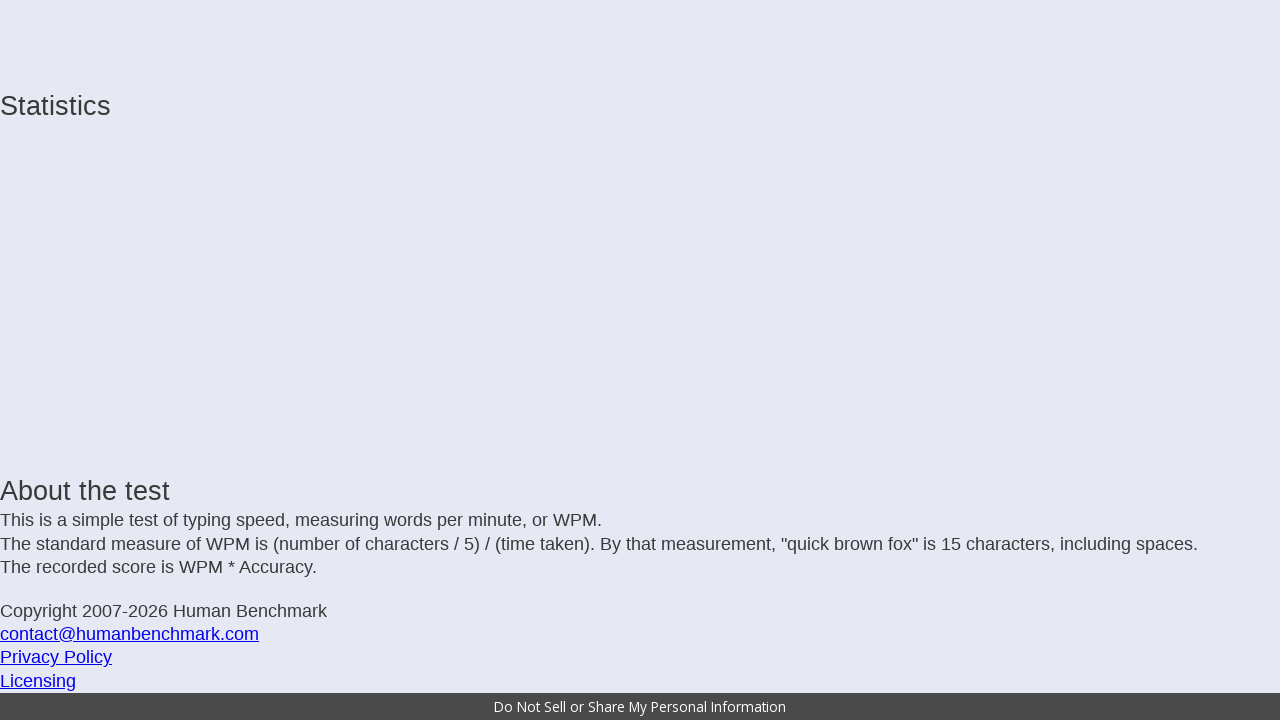

Typed character: ' '
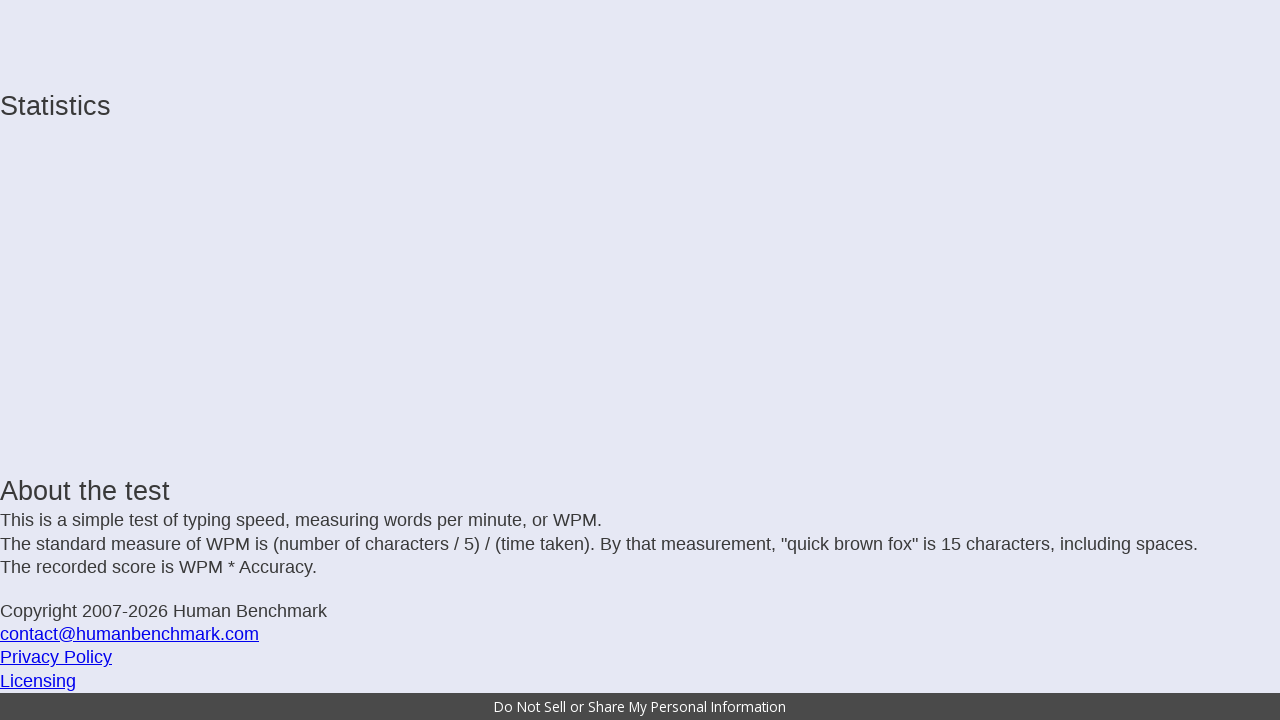

Typed character: 'i'
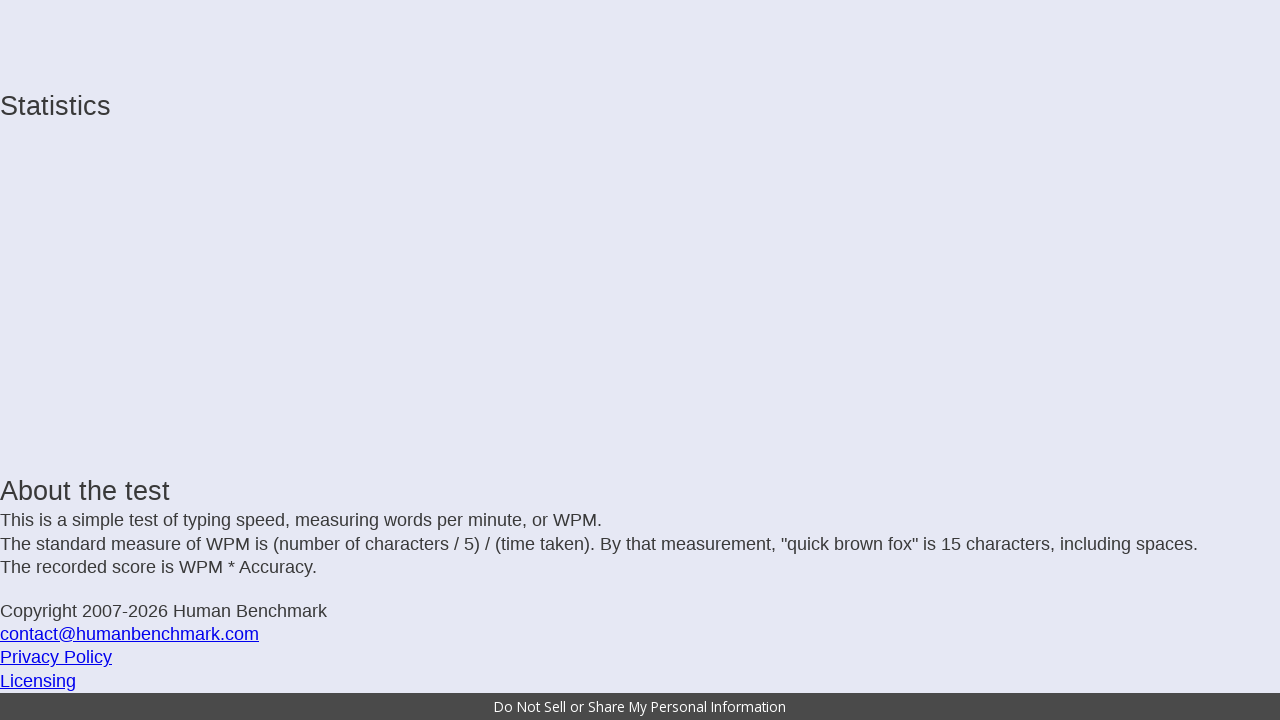

Typed character: 's'
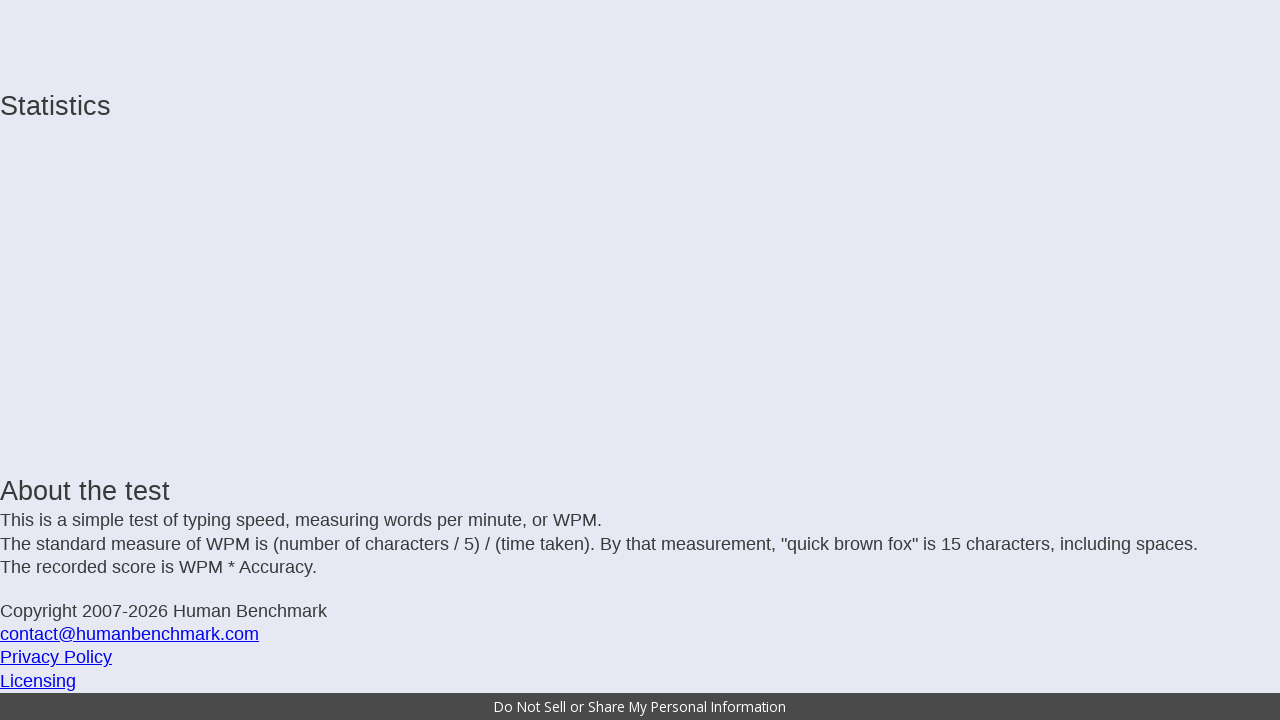

Typed character: ' '
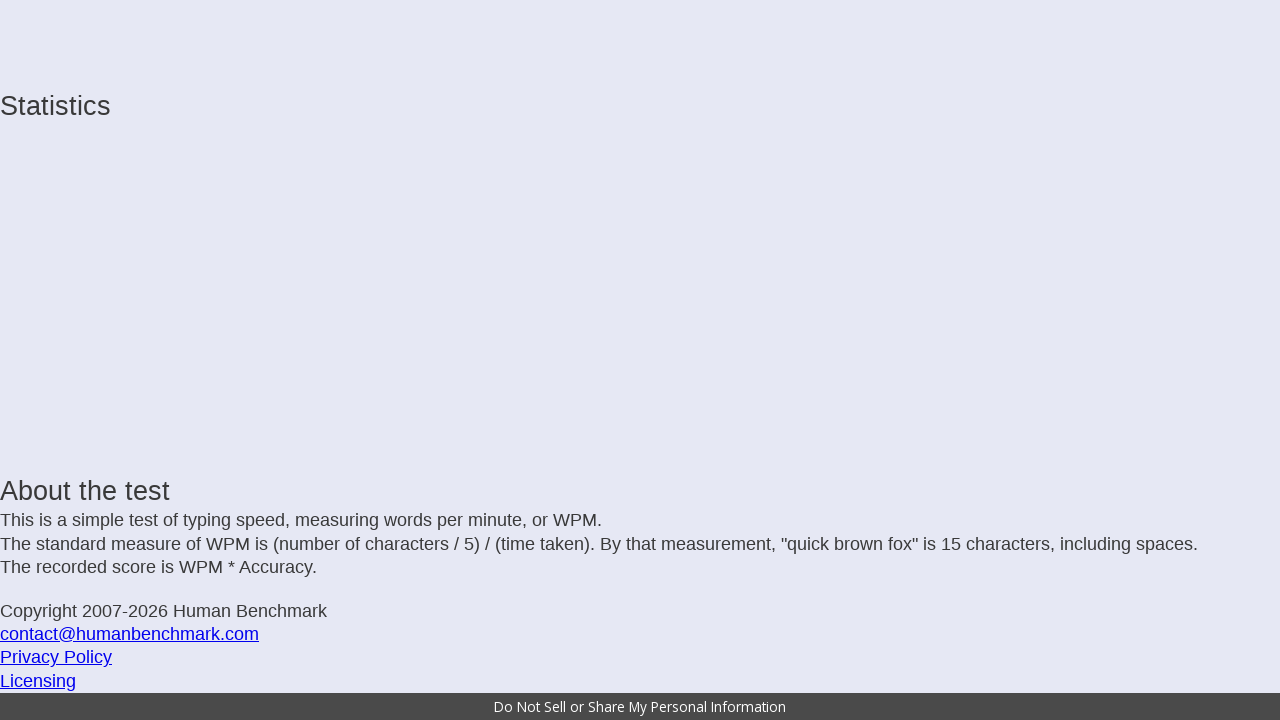

Typed character: 'a'
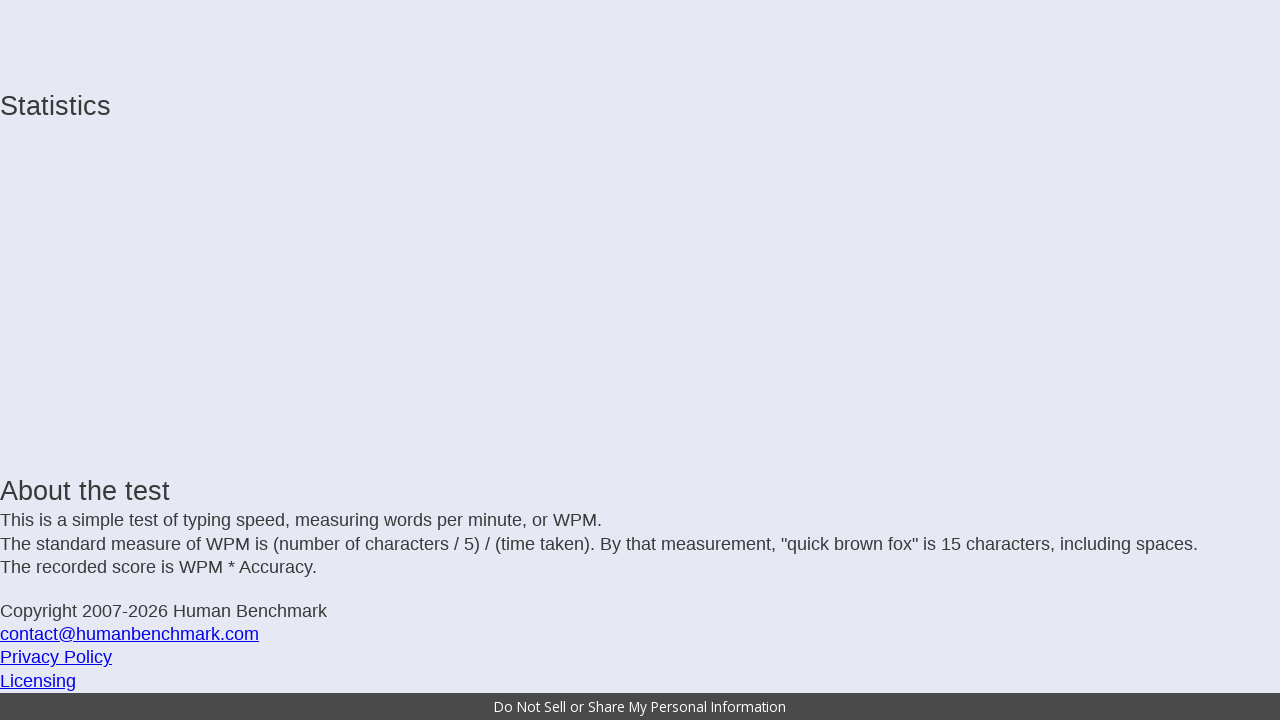

Typed character: 'l'
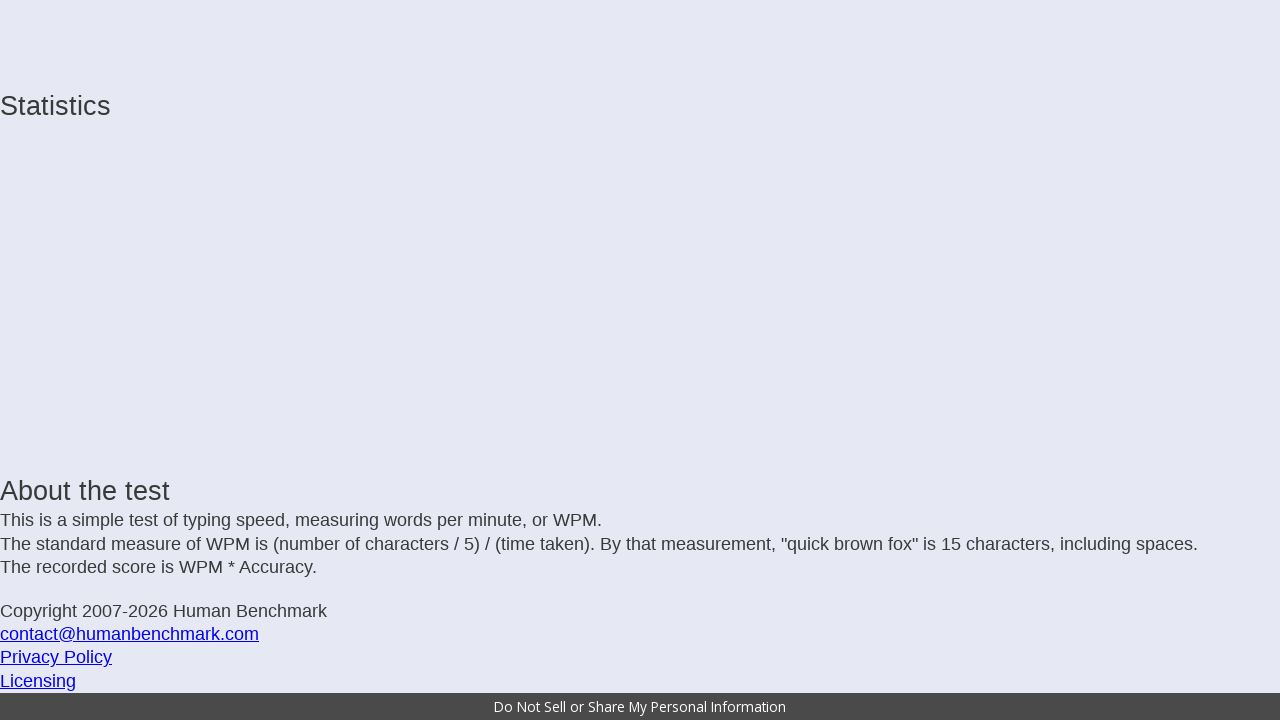

Typed character: 'w'
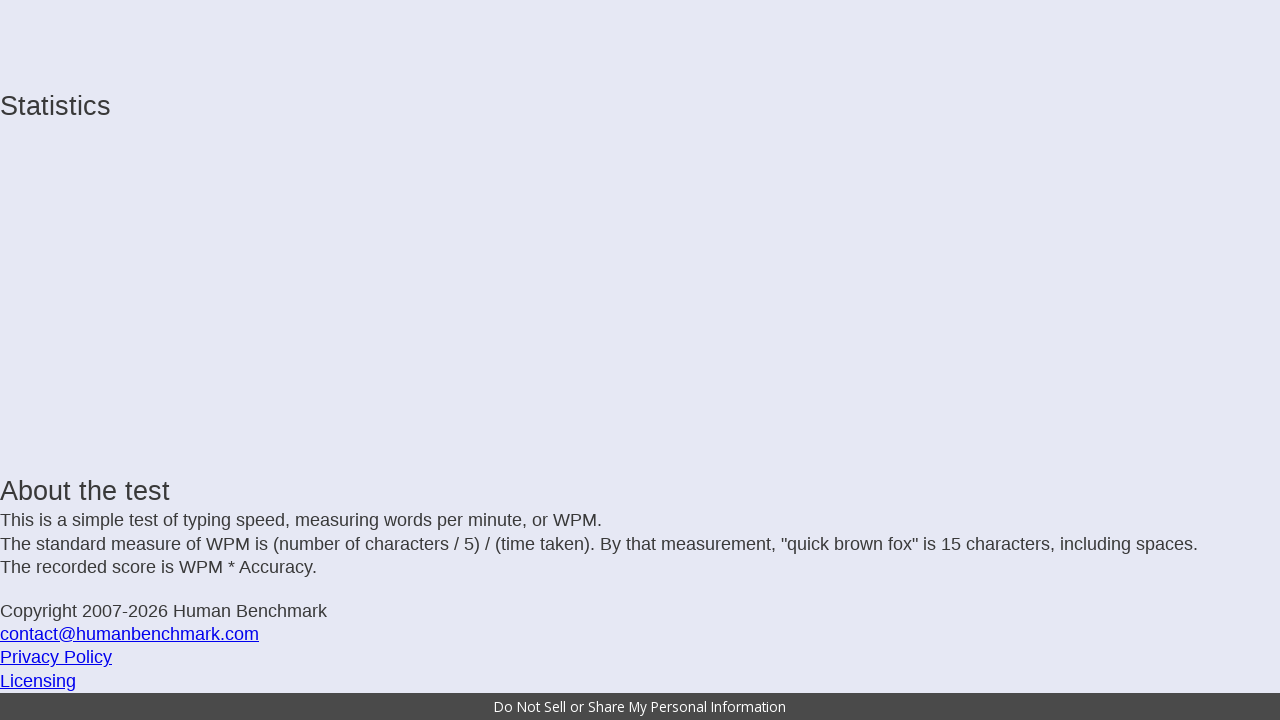

Typed character: 'a'
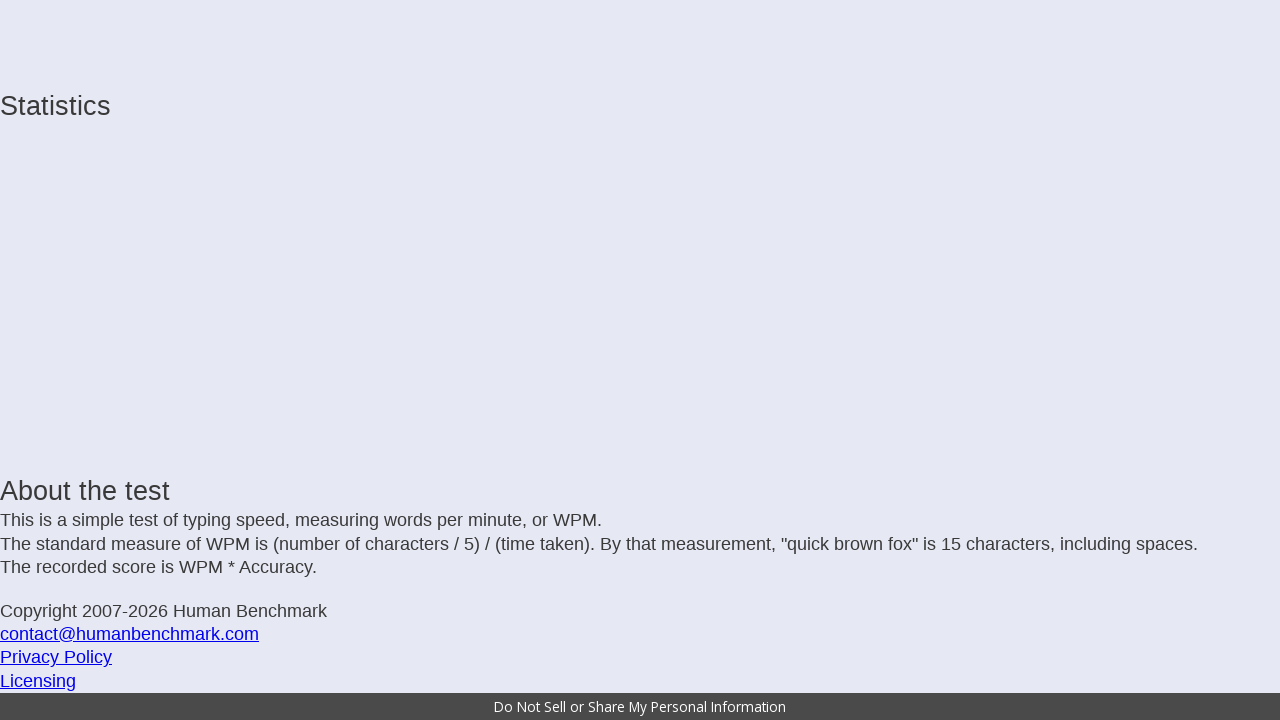

Typed character: 'y'
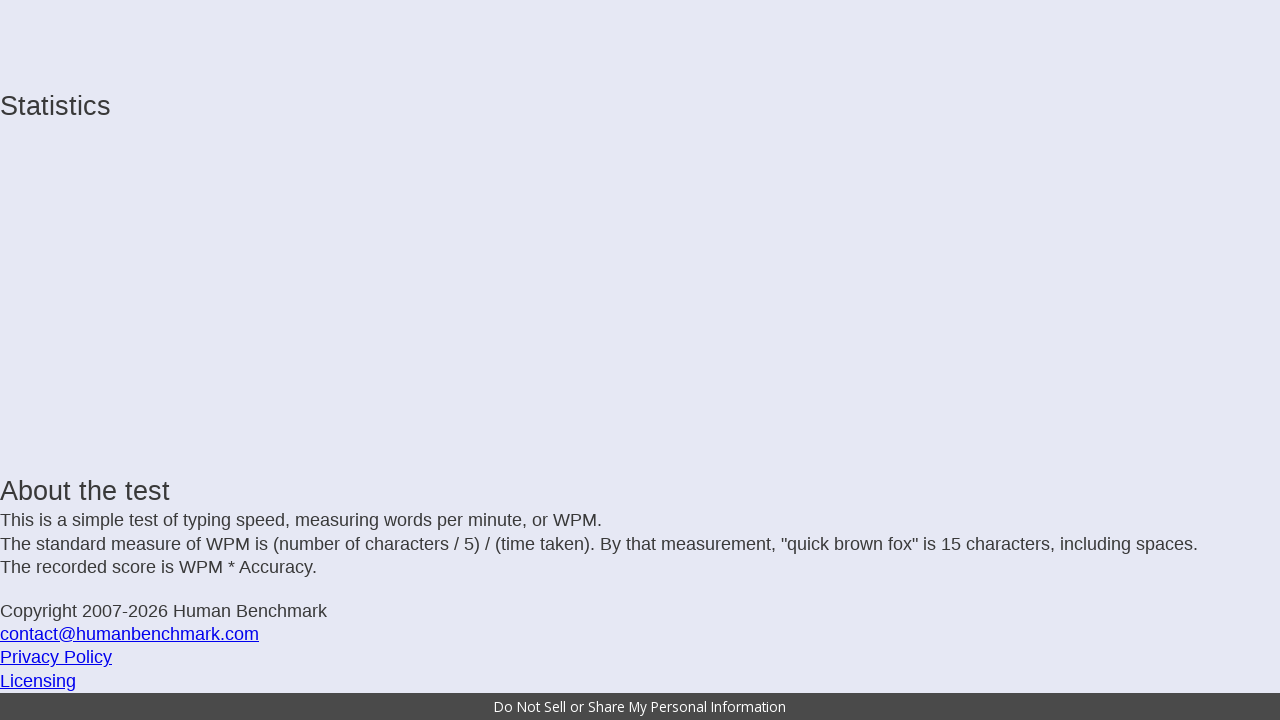

Typed character: 's'
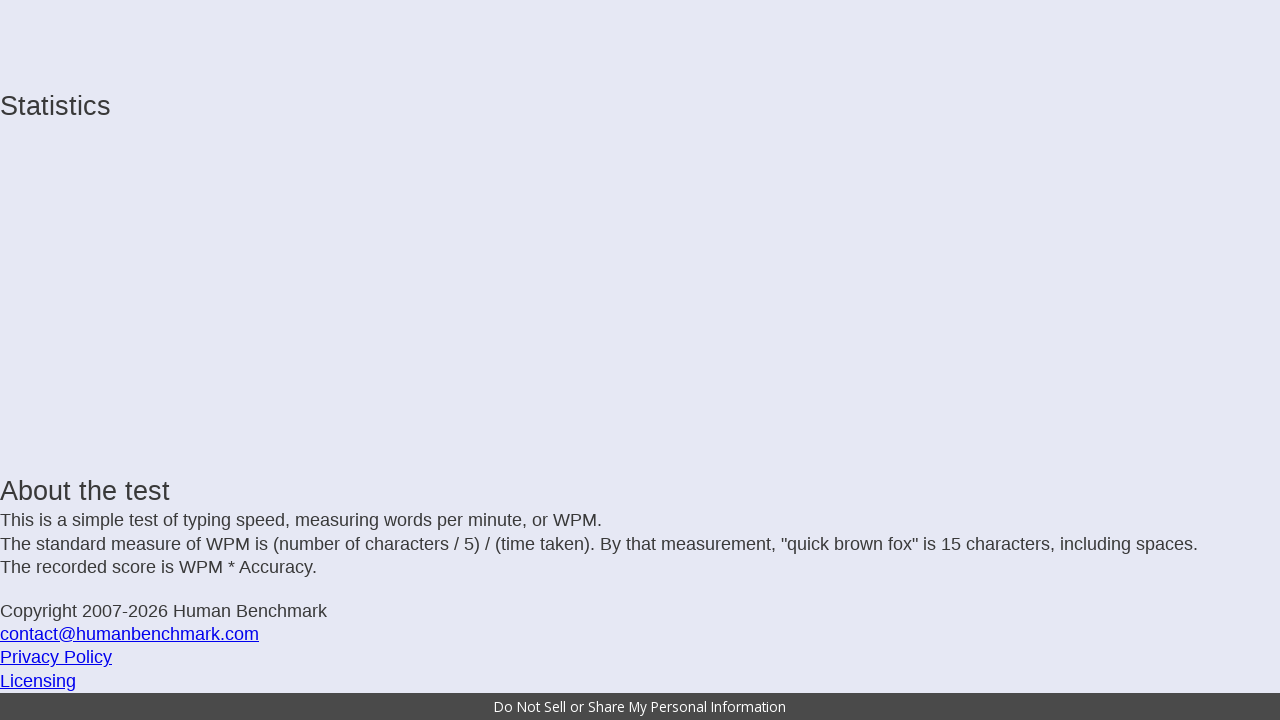

Typed character: ' '
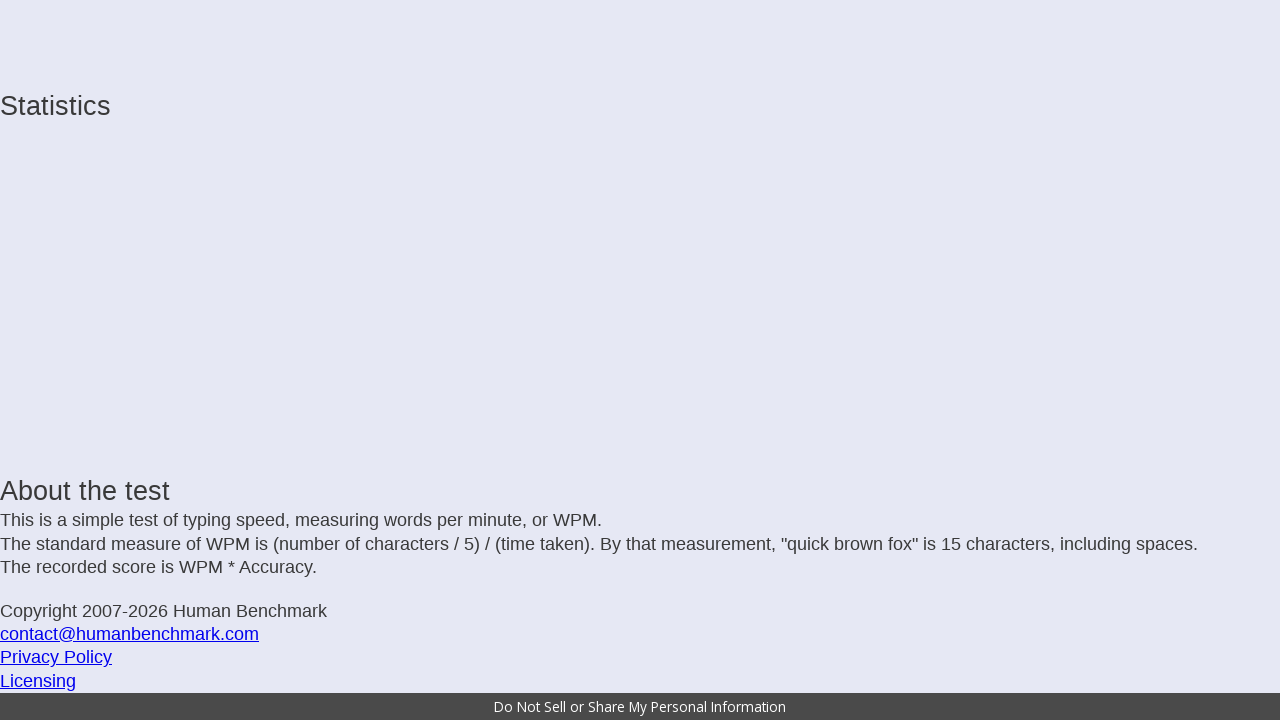

Typed character: 't'
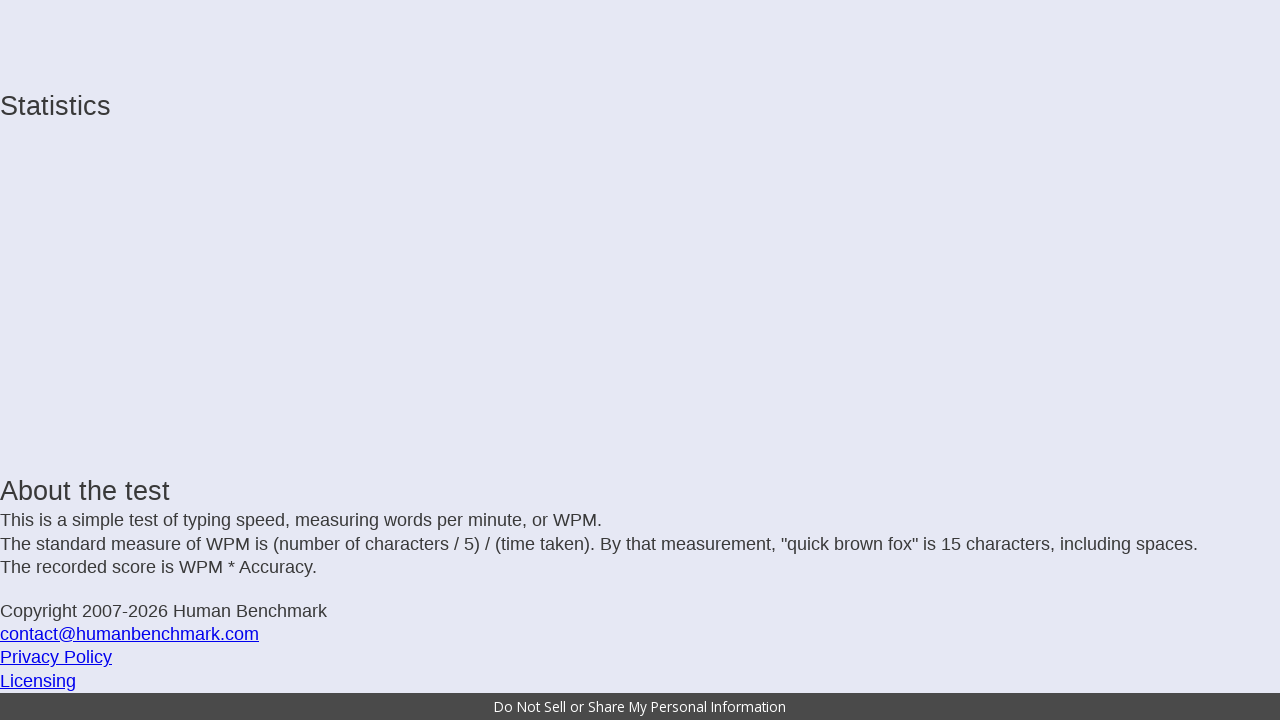

Typed character: 'h'
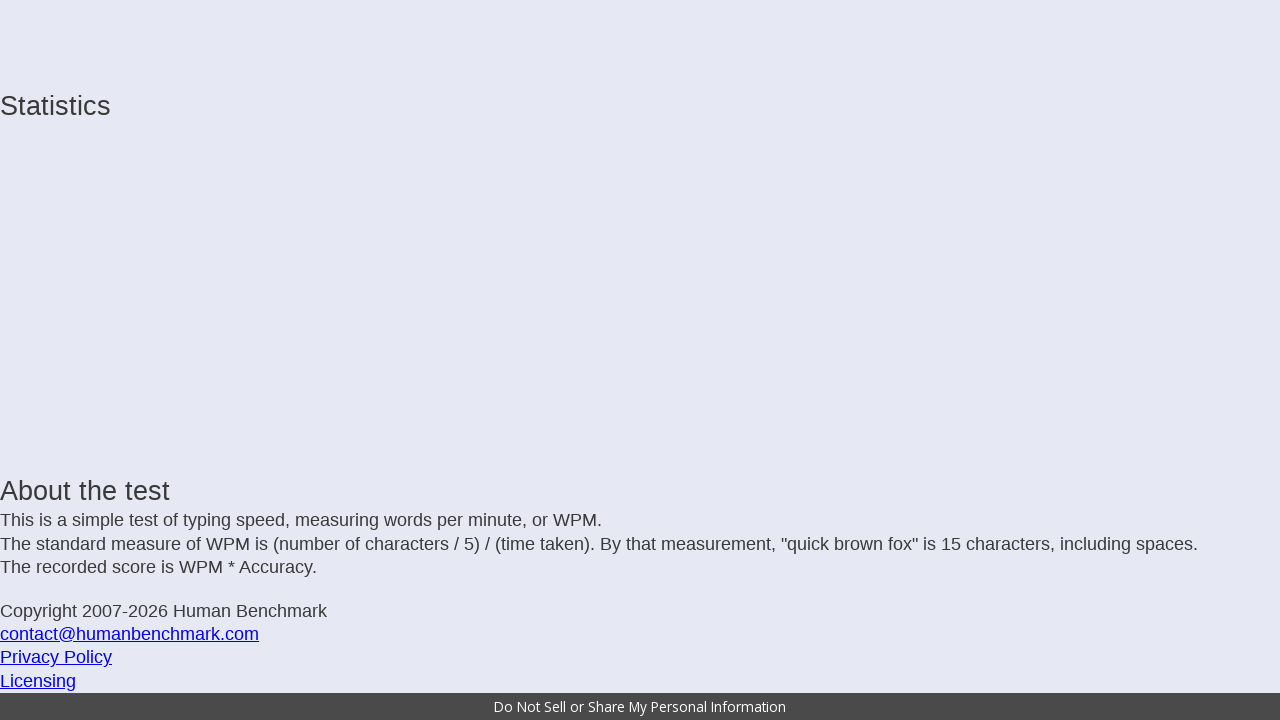

Typed character: 'e'
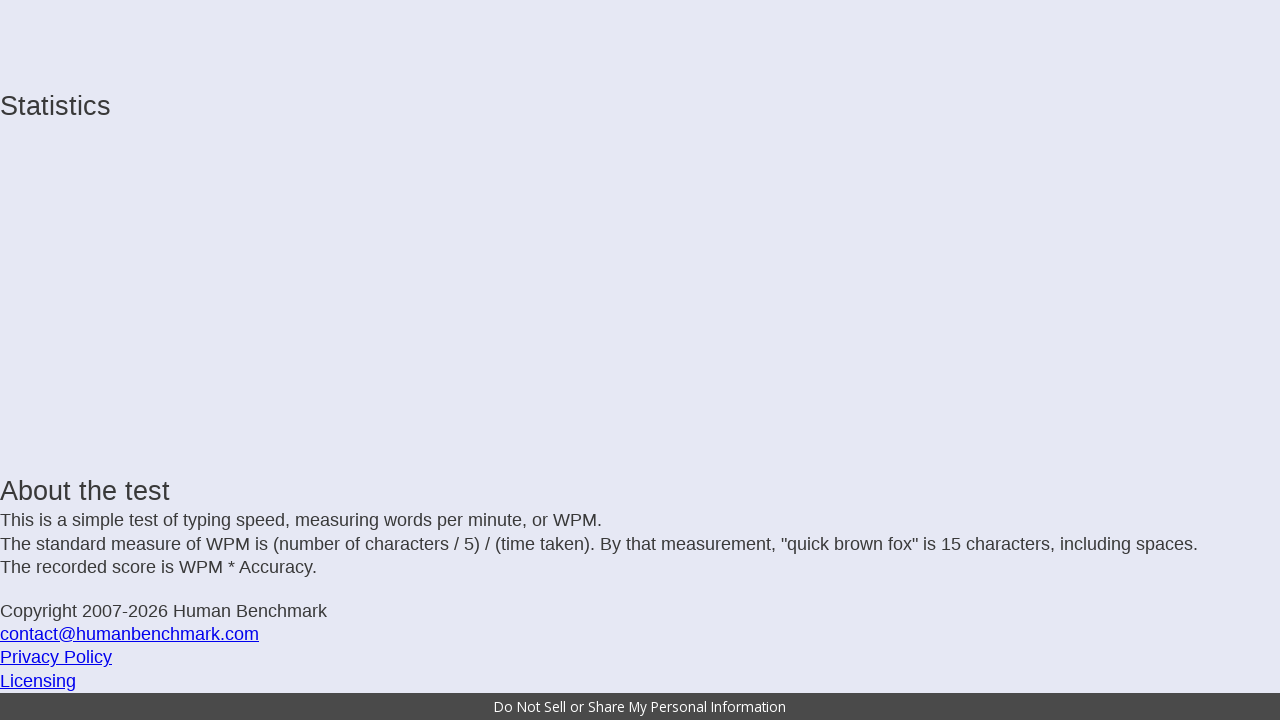

Typed character: ' '
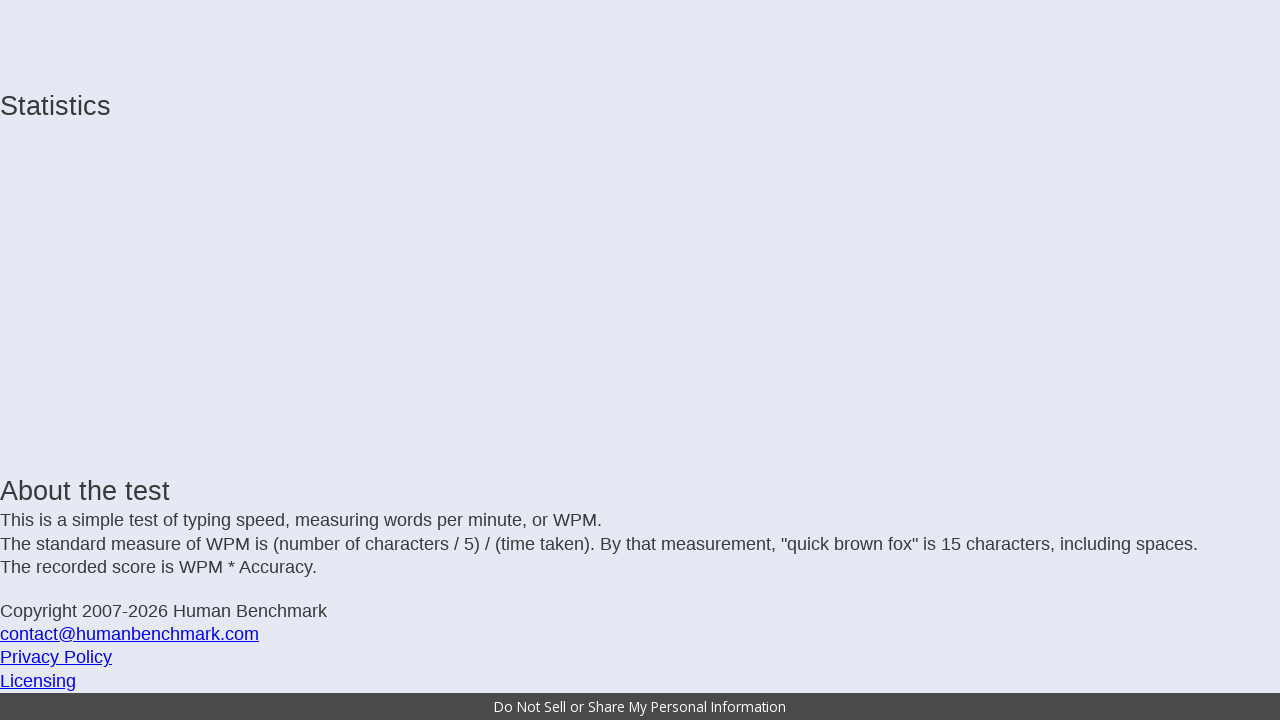

Typed character: 'w'
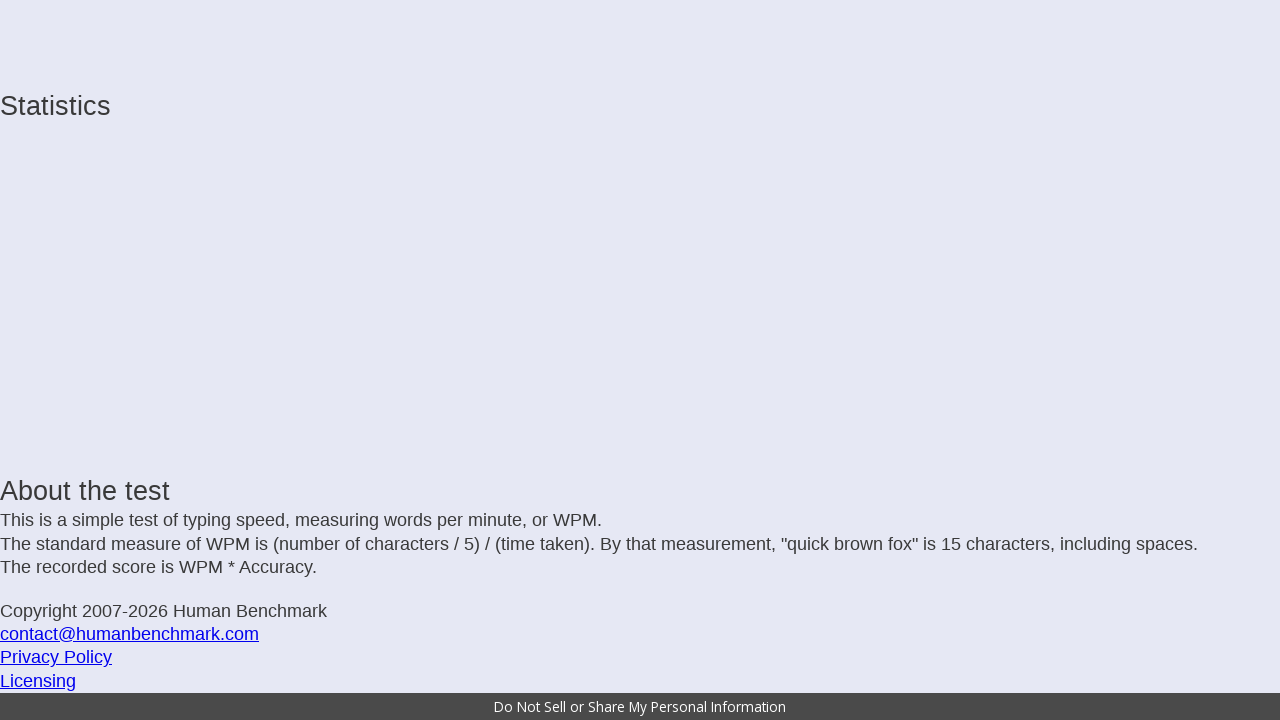

Typed character: 'o'
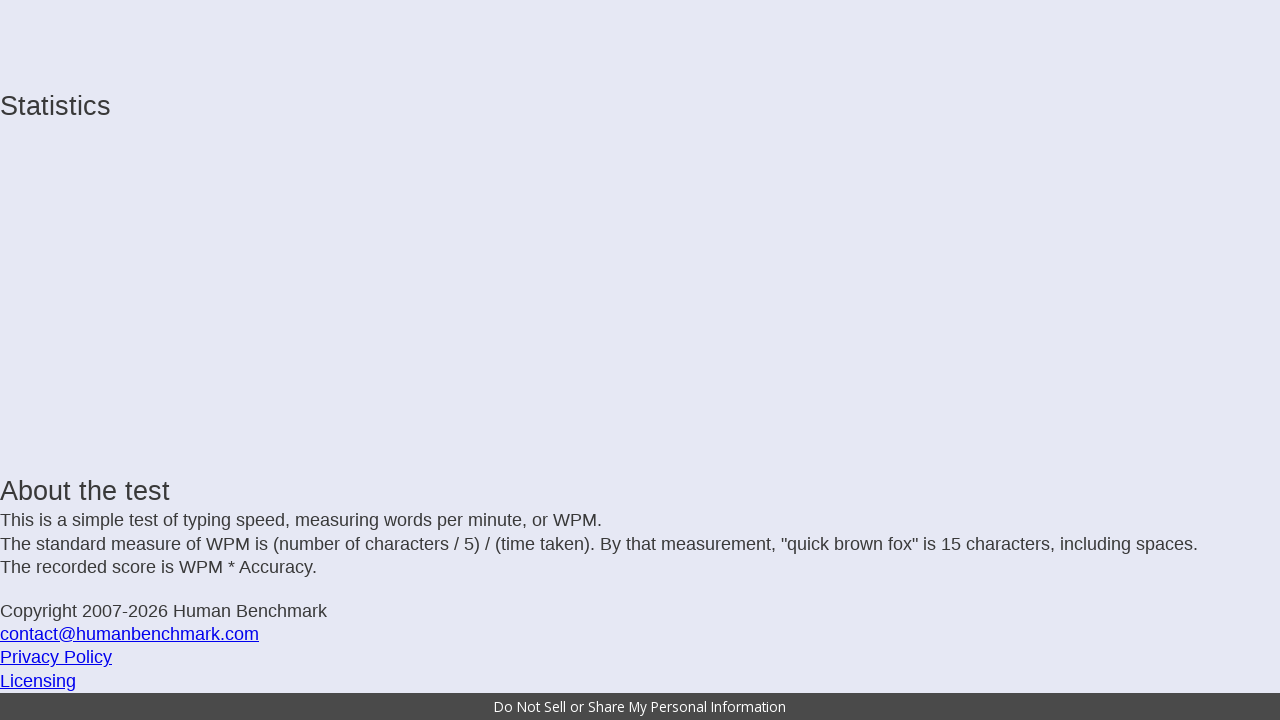

Typed character: 'm'
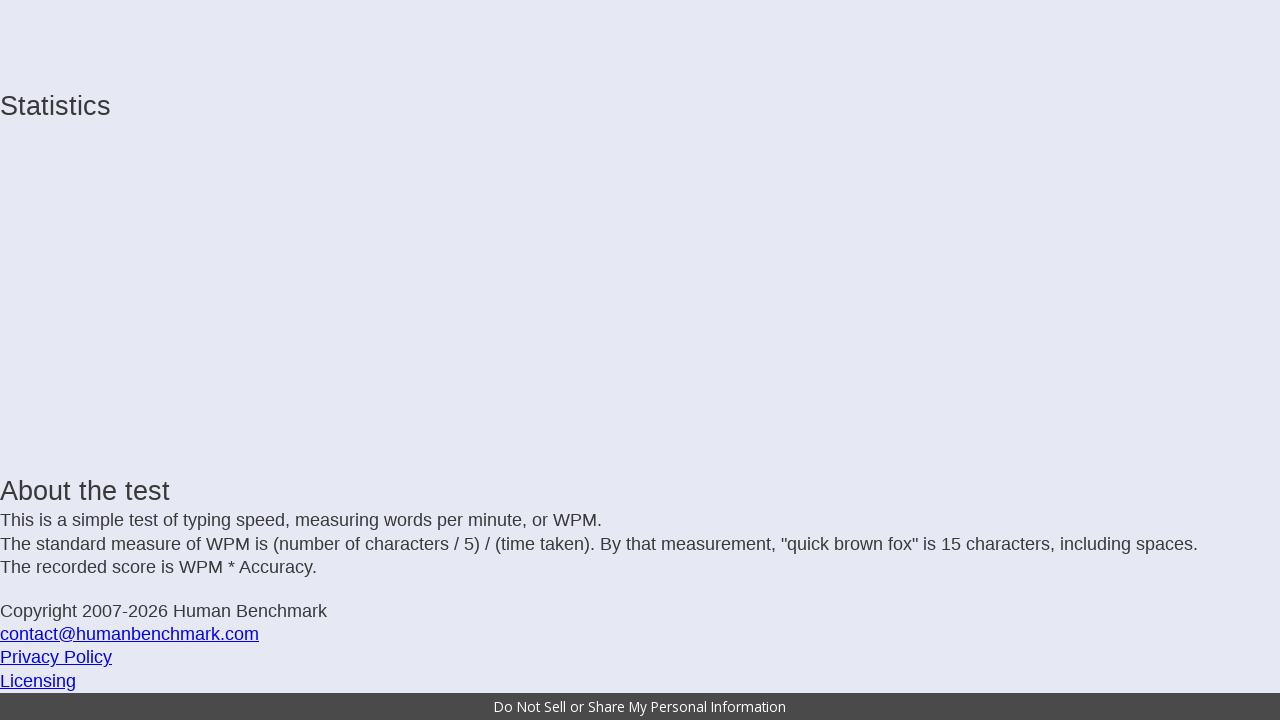

Typed character: 'a'
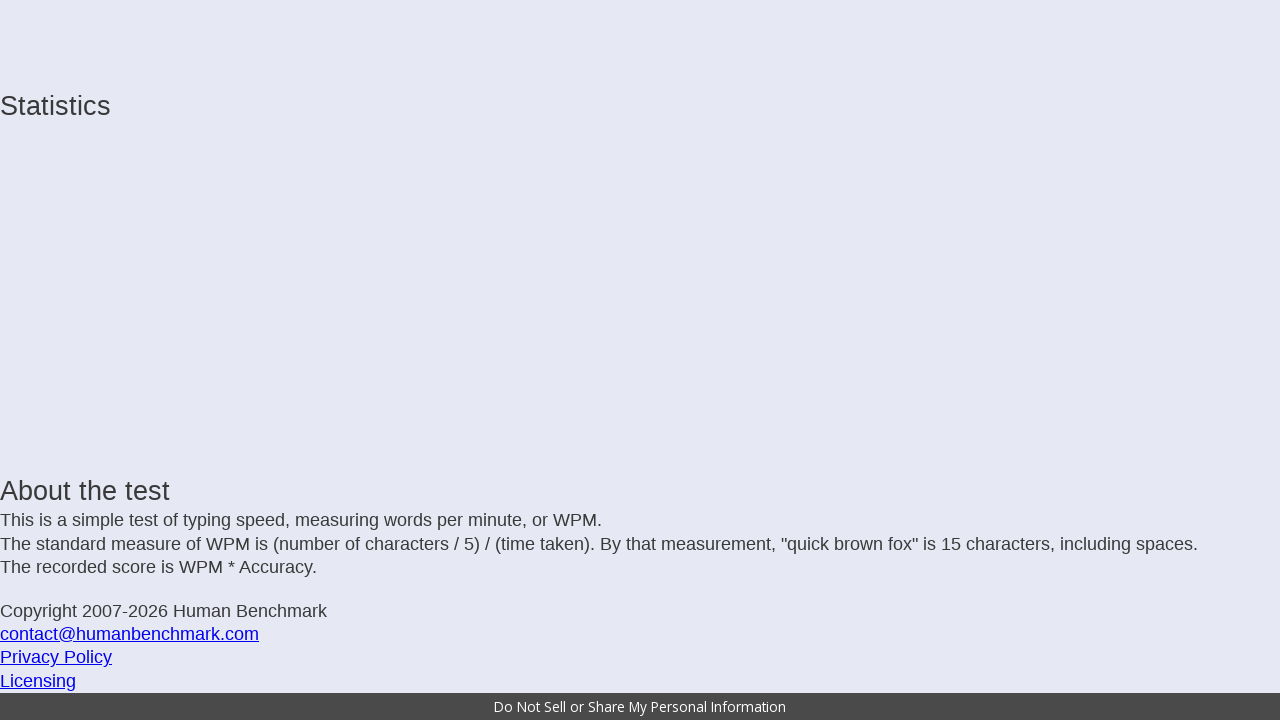

Typed character: 'n'
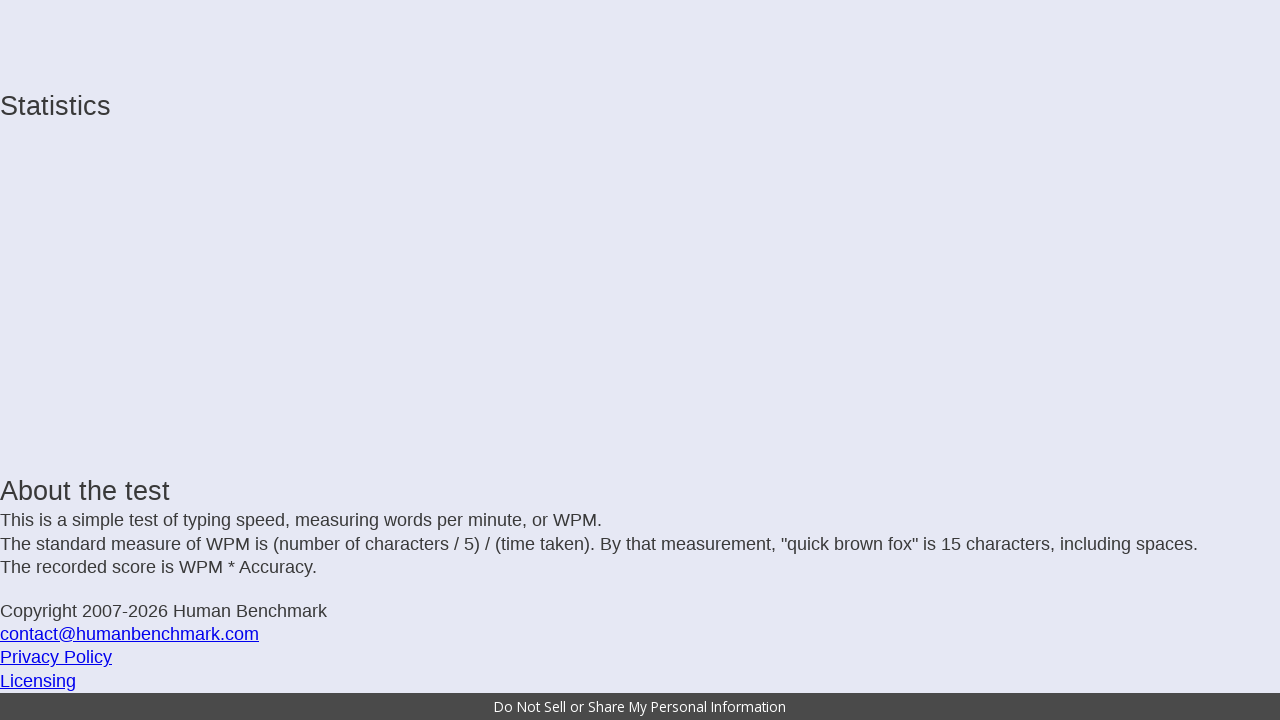

Typed character: '.'
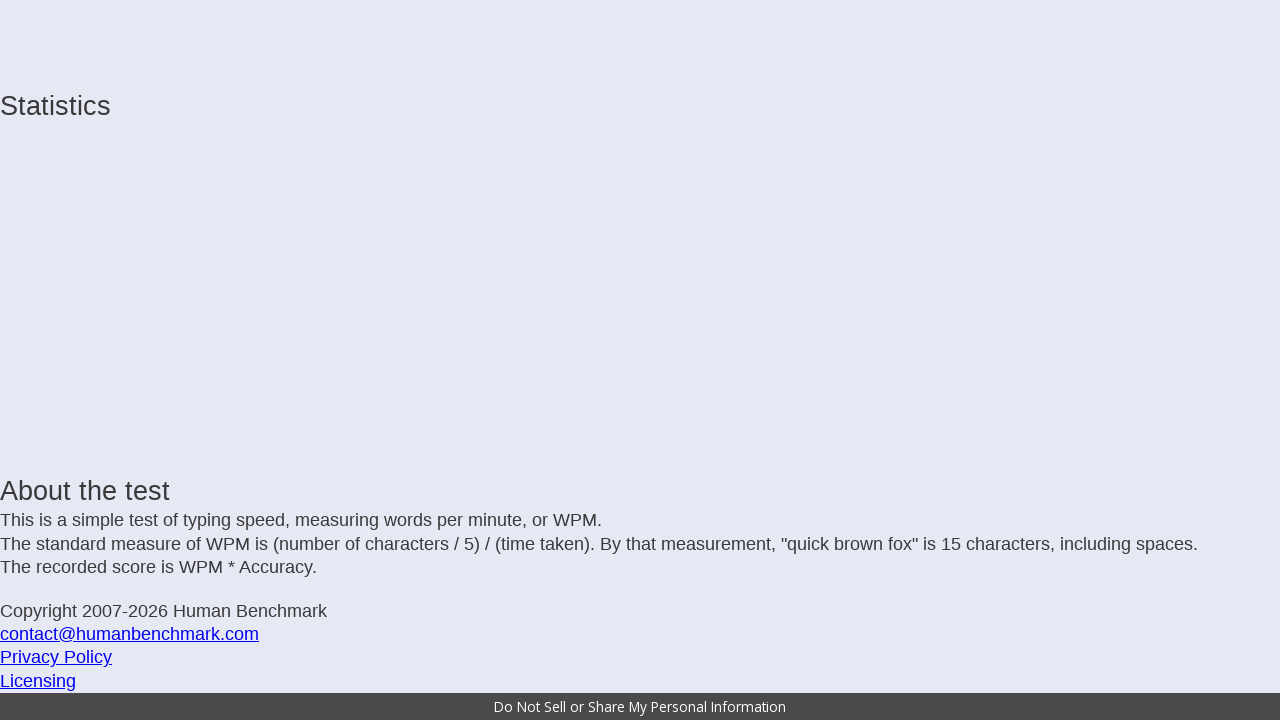

Typed character: ' '
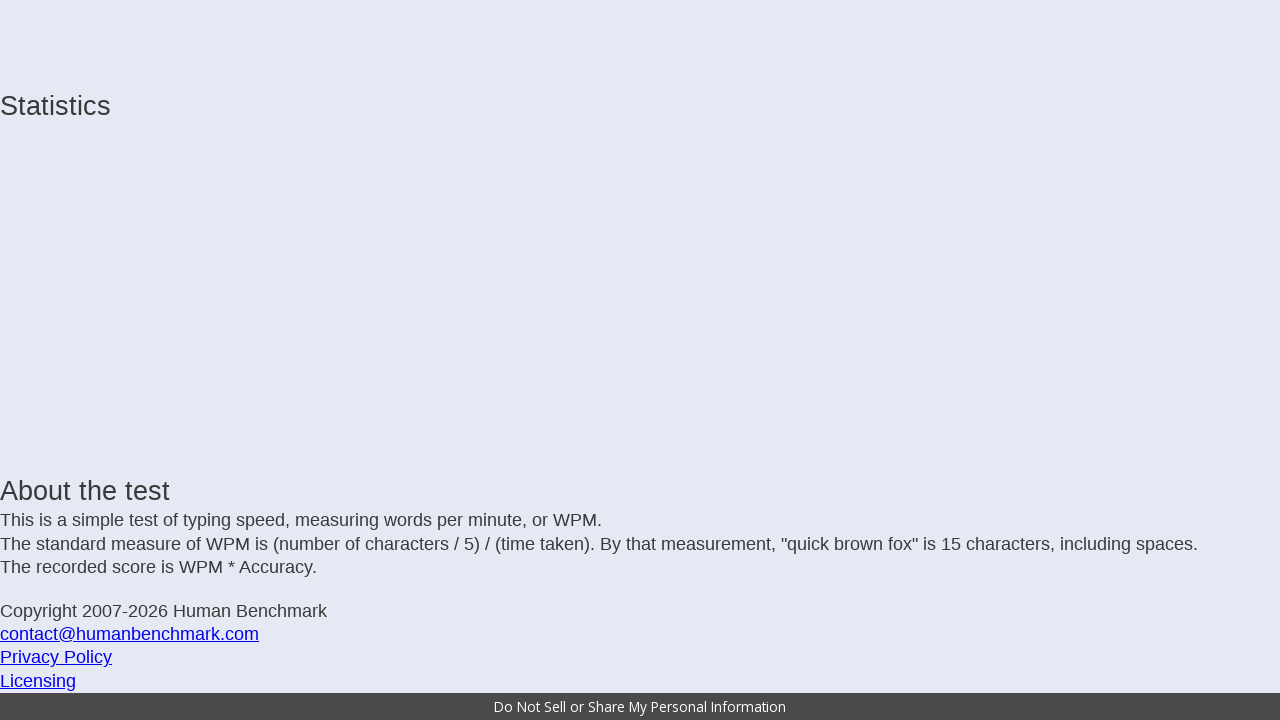

Typed character: 'I'
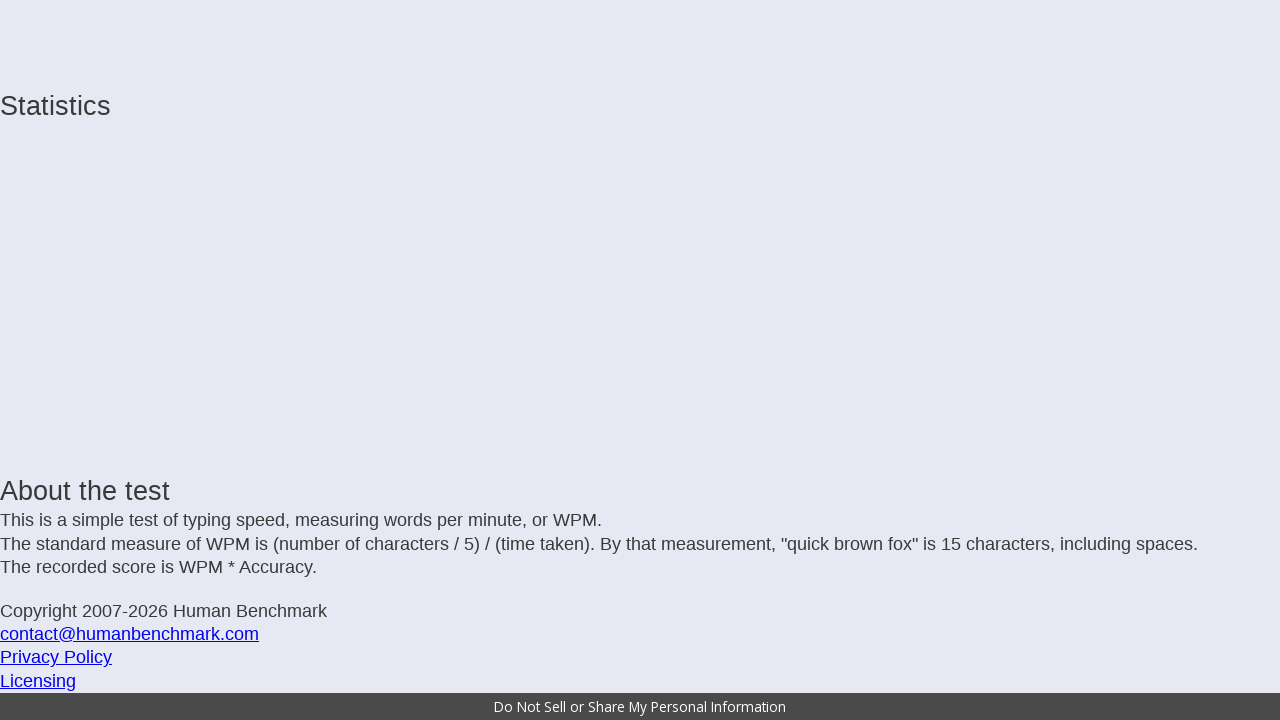

Typed character: ' '
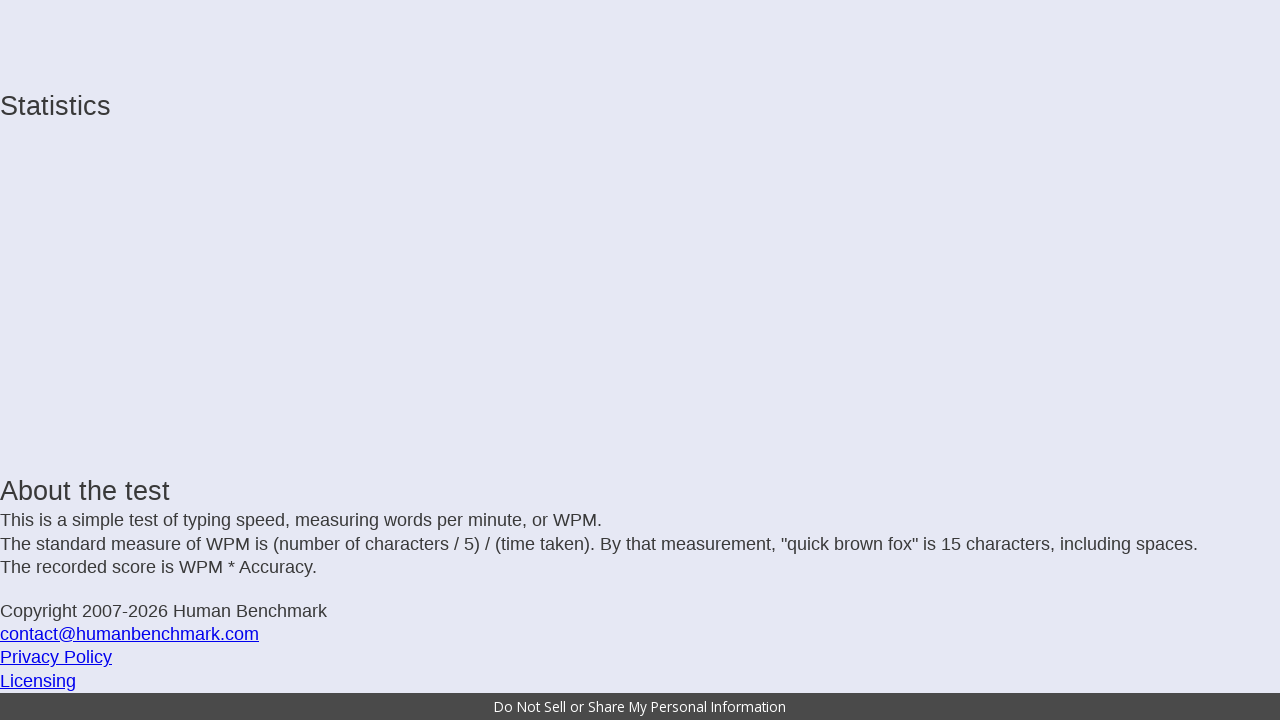

Typed character: 'h'
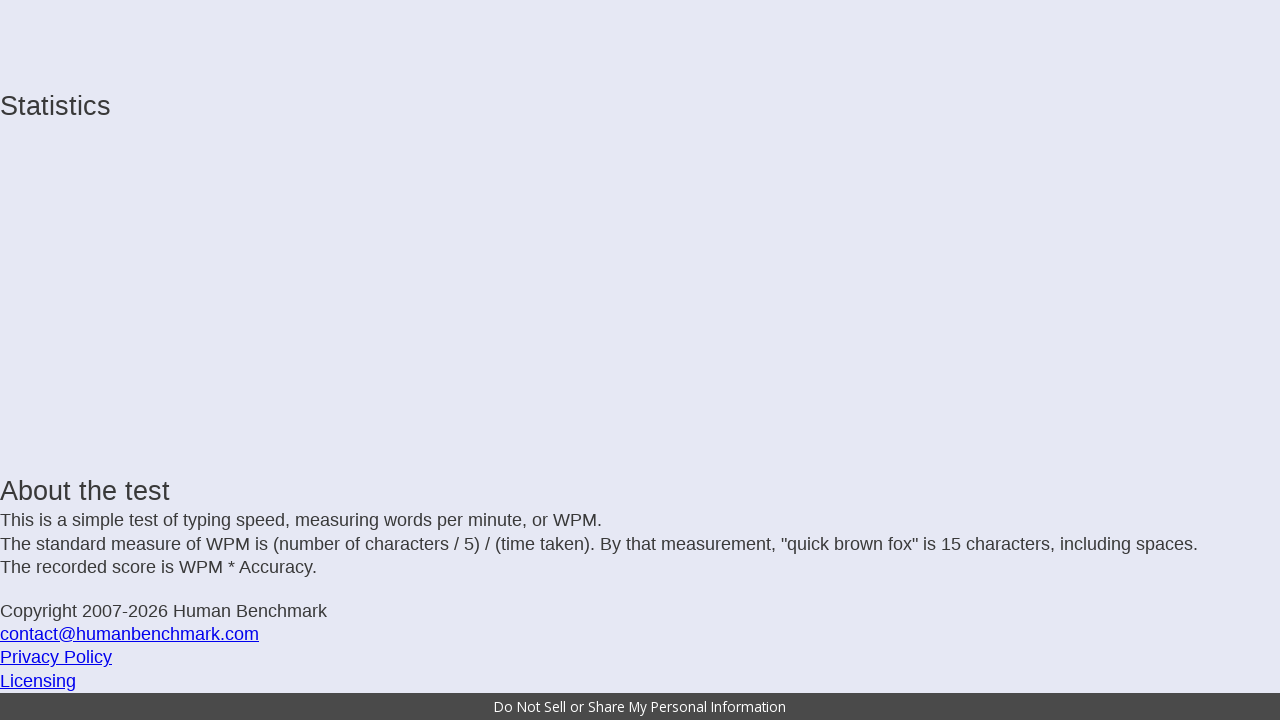

Typed character: 'a'
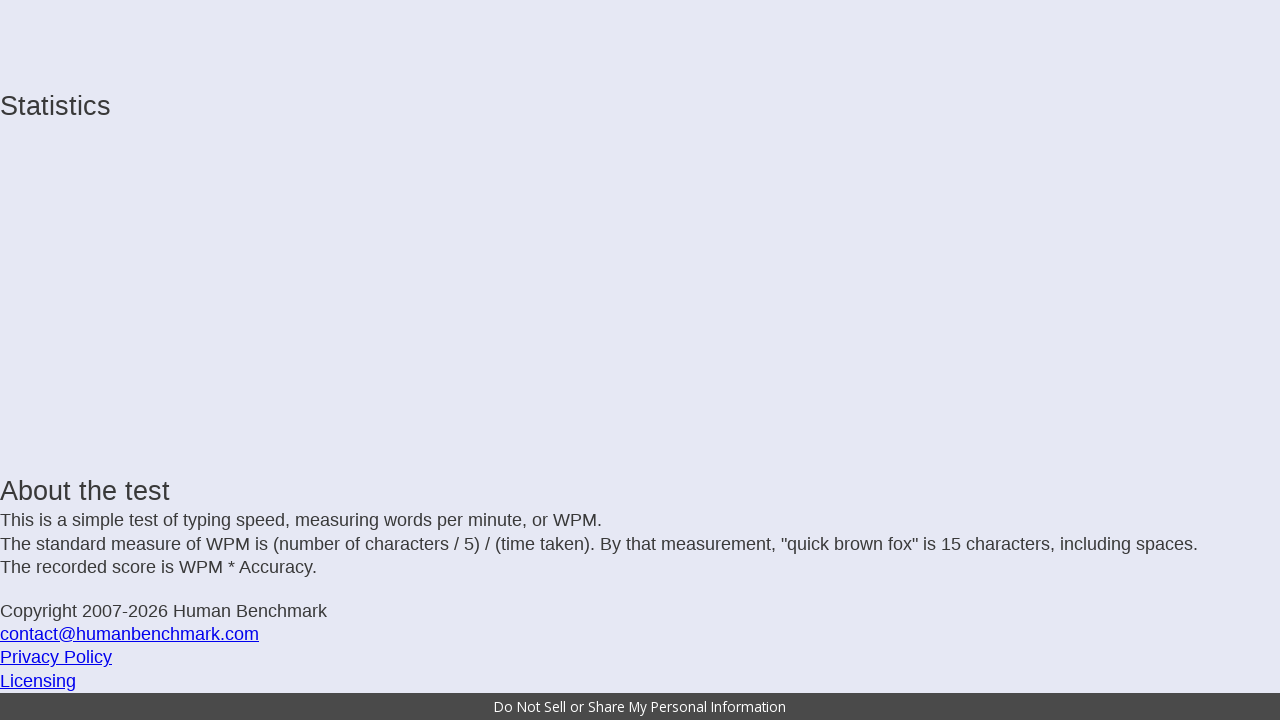

Typed character: 'v'
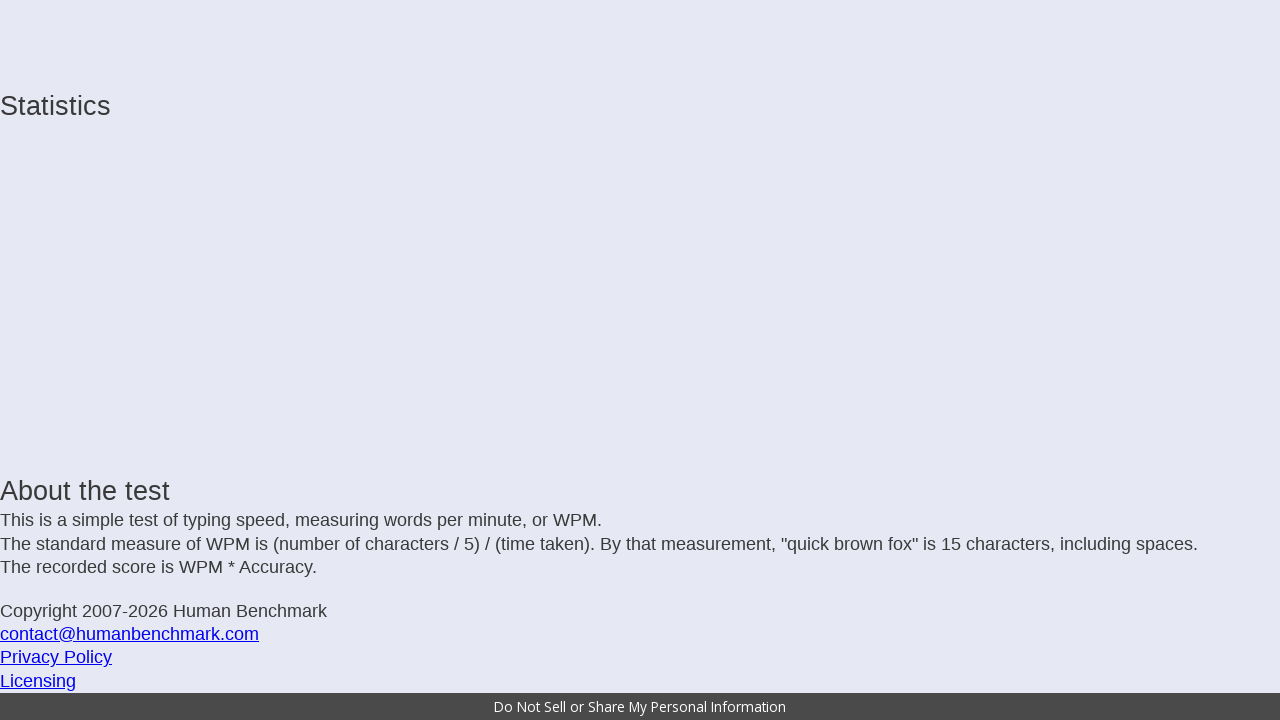

Typed character: 'e'
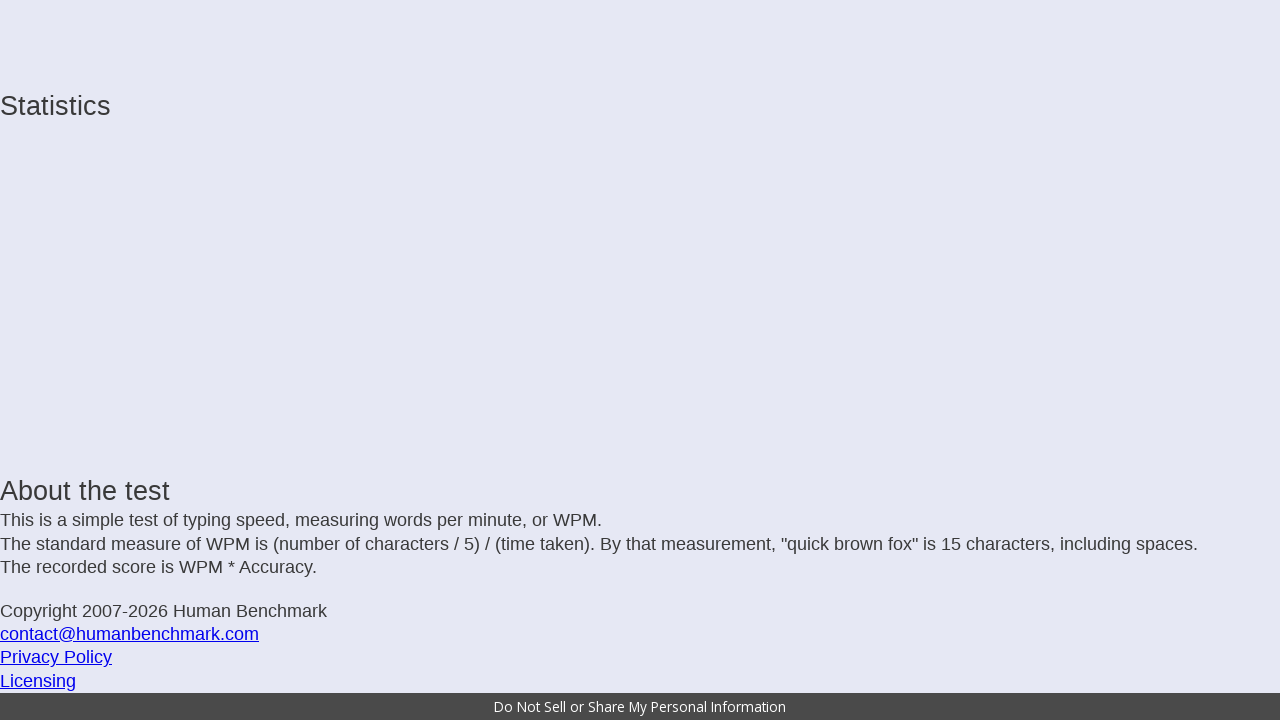

Typed character: ' '
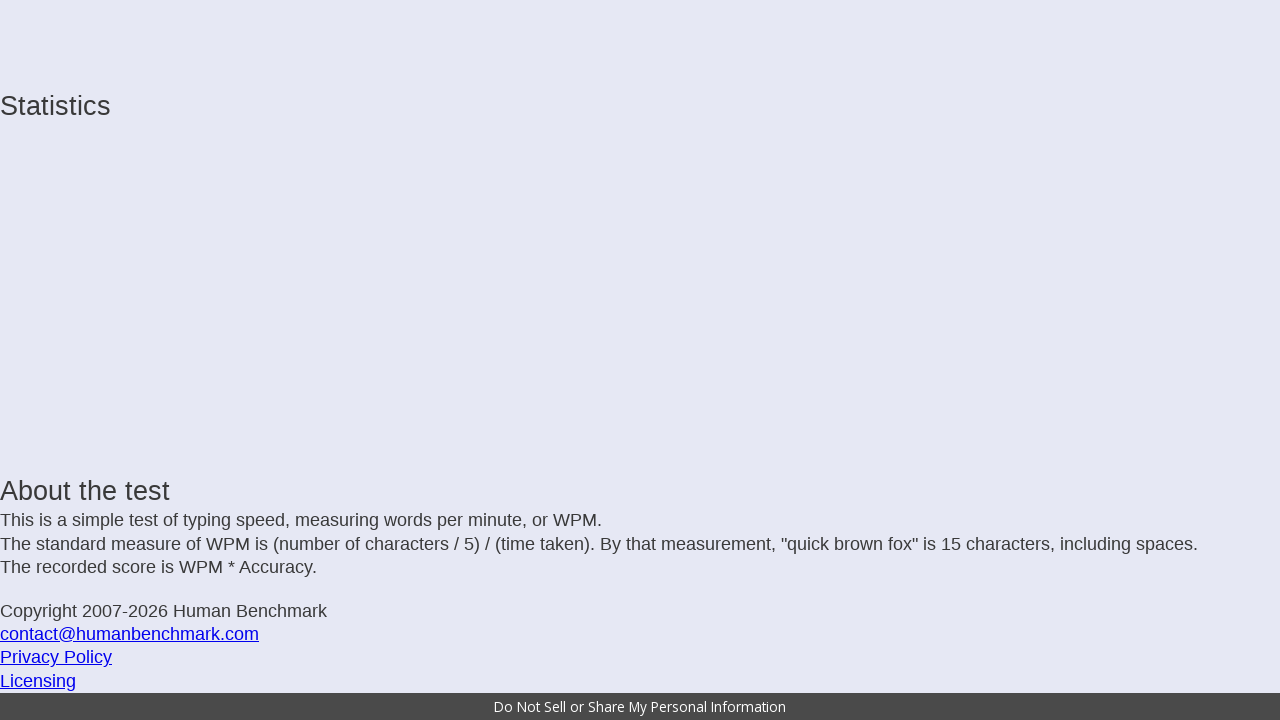

Typed character: 's'
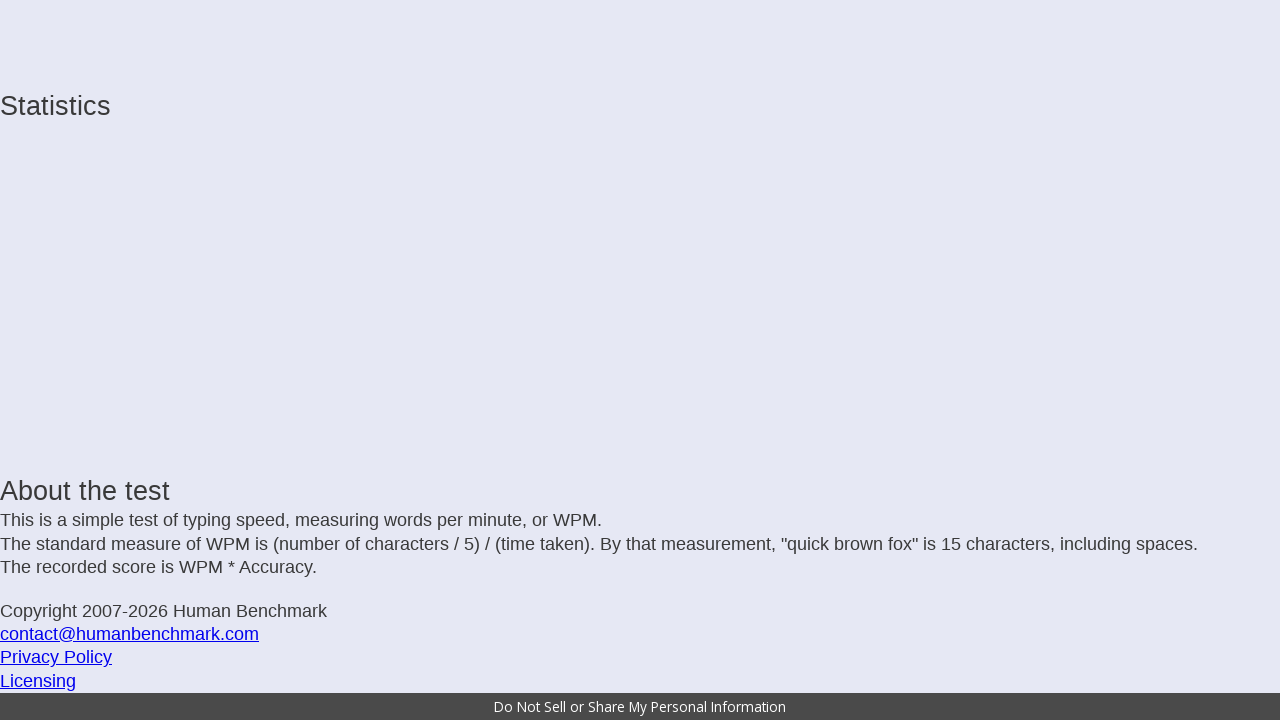

Typed character: 'e'
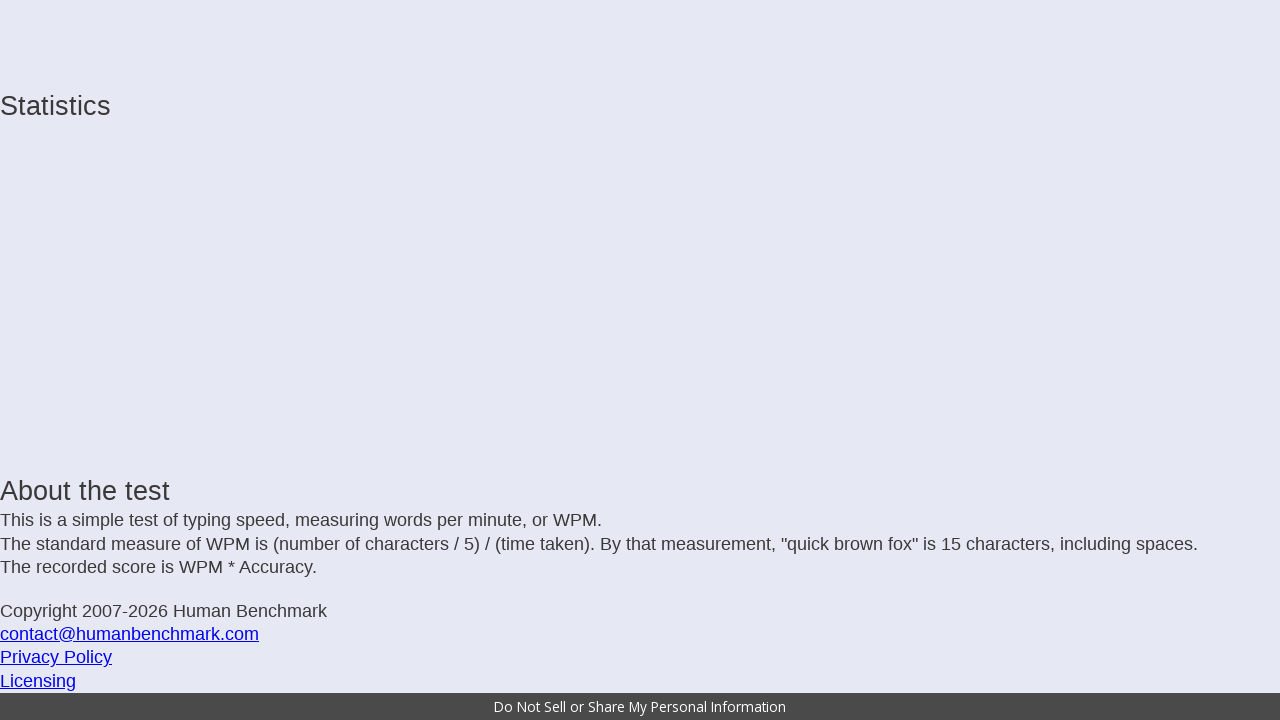

Typed character: 'l'
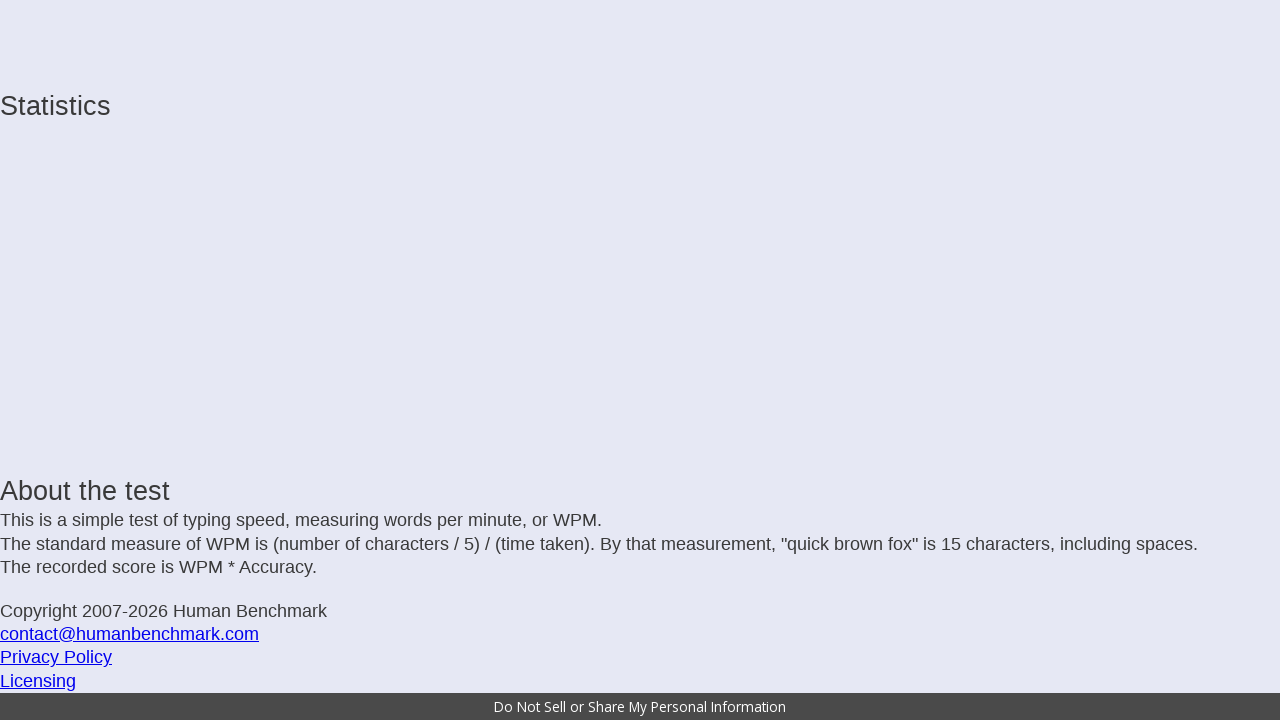

Typed character: 'd'
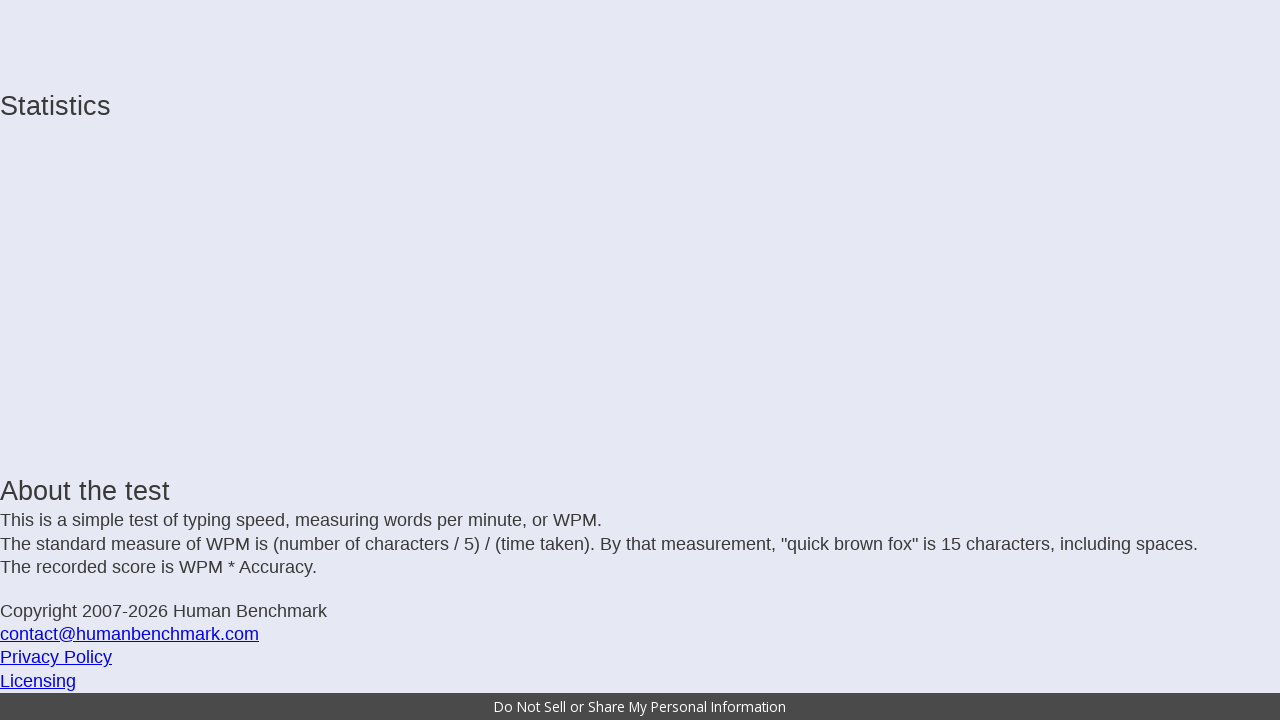

Typed character: 'o'
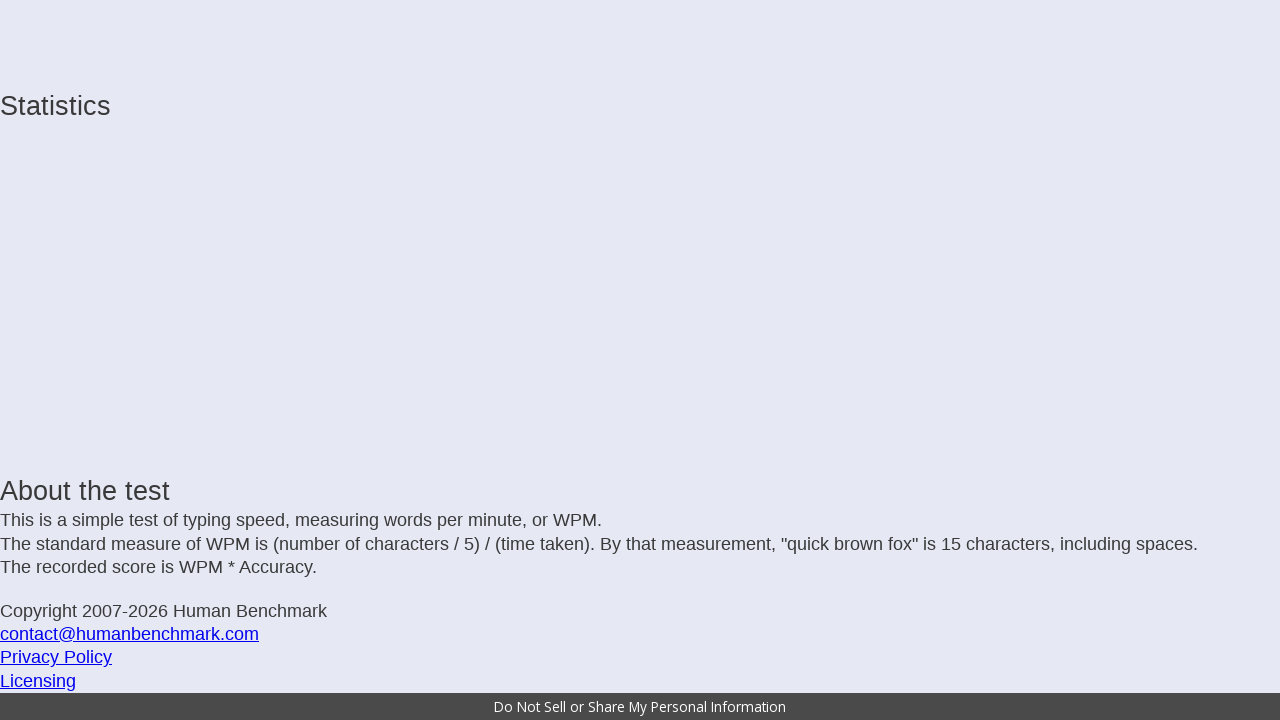

Typed character: 'm'
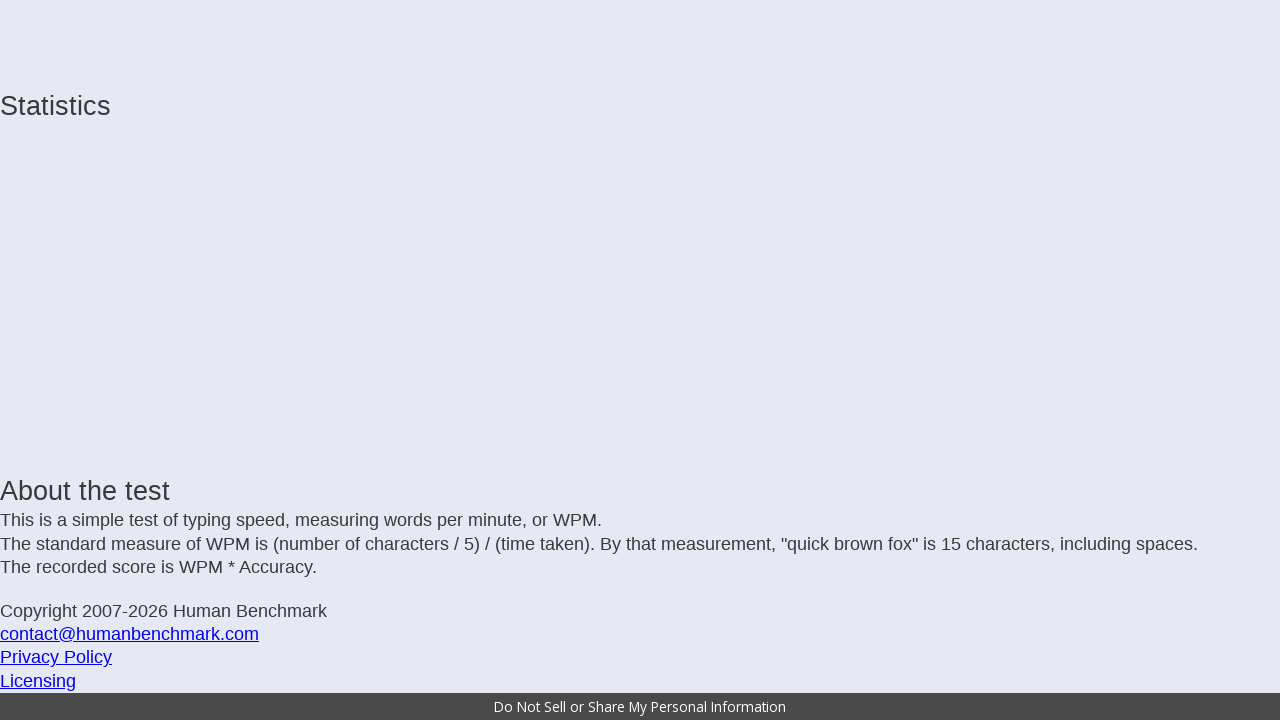

Typed character: ' '
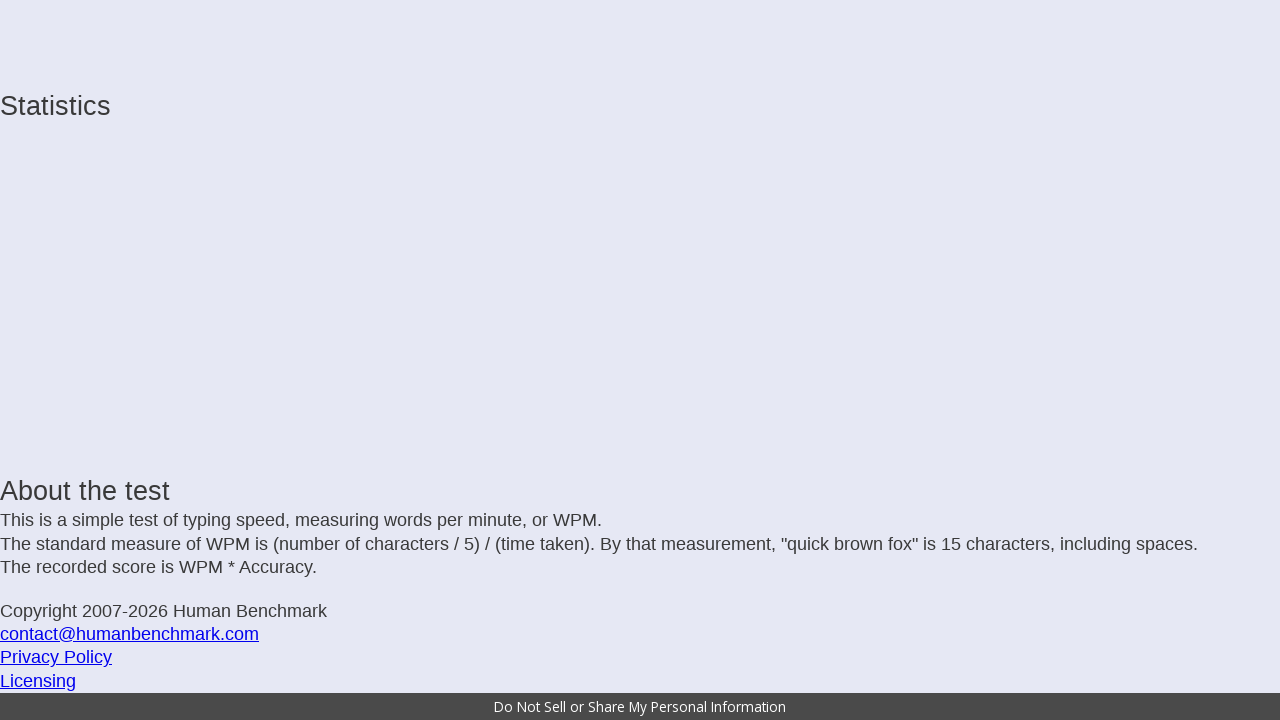

Typed character: 'h'
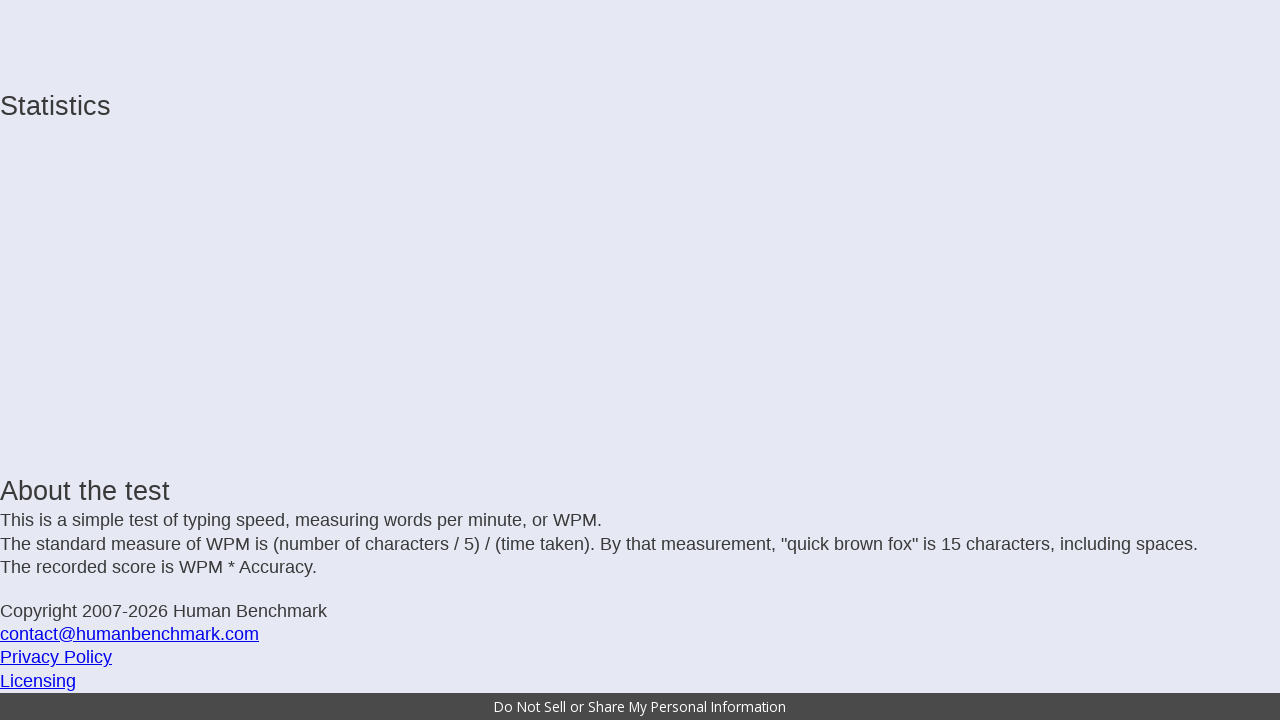

Typed character: 'e'
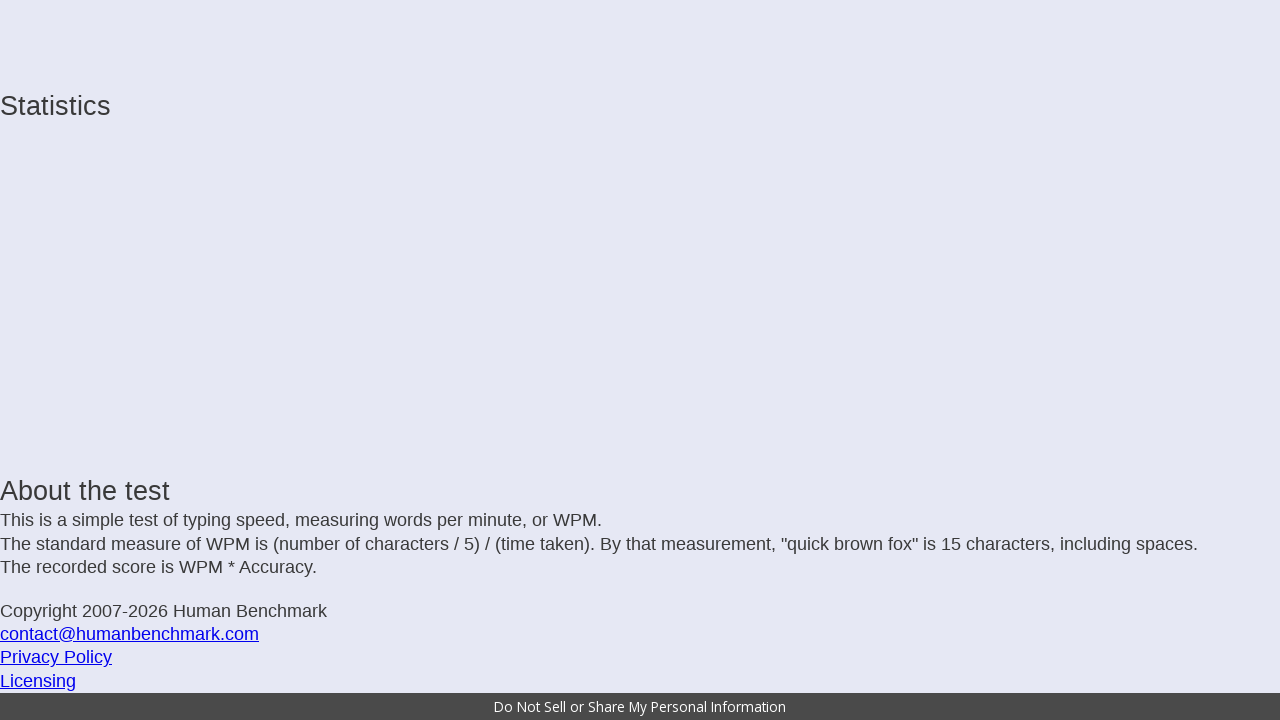

Typed character: 'a'
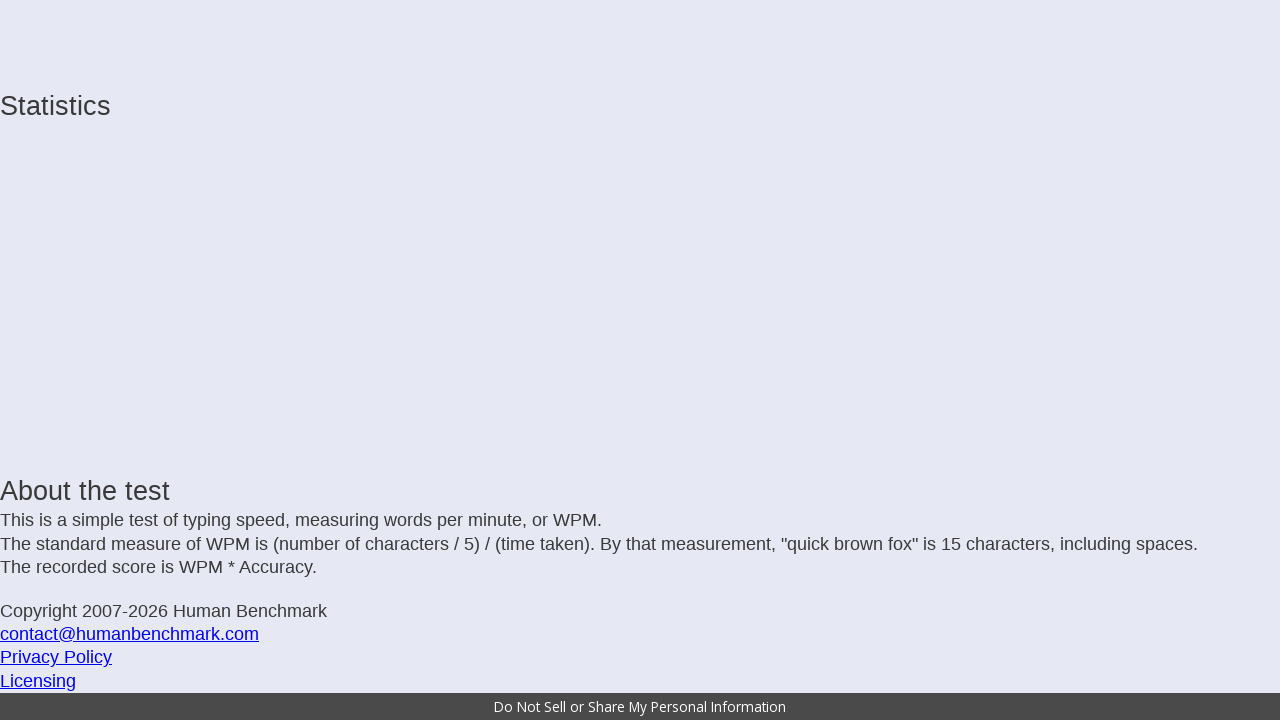

Typed character: 'r'
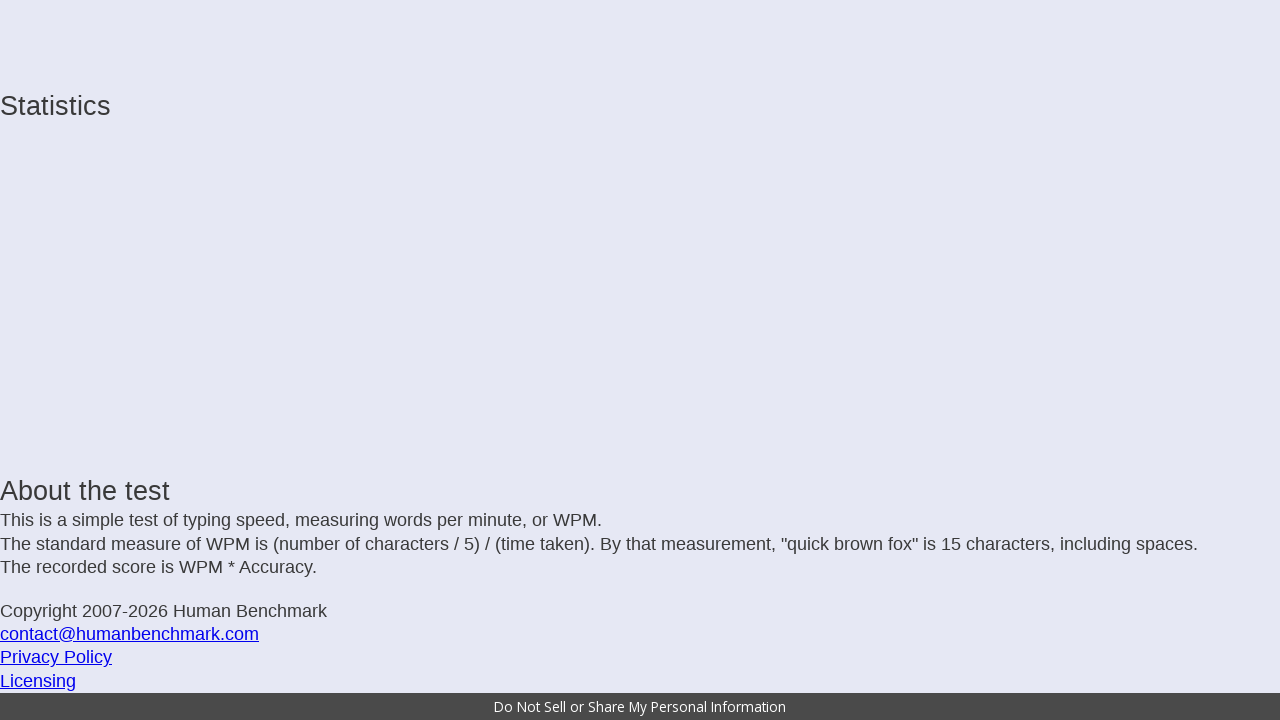

Typed character: 'd'
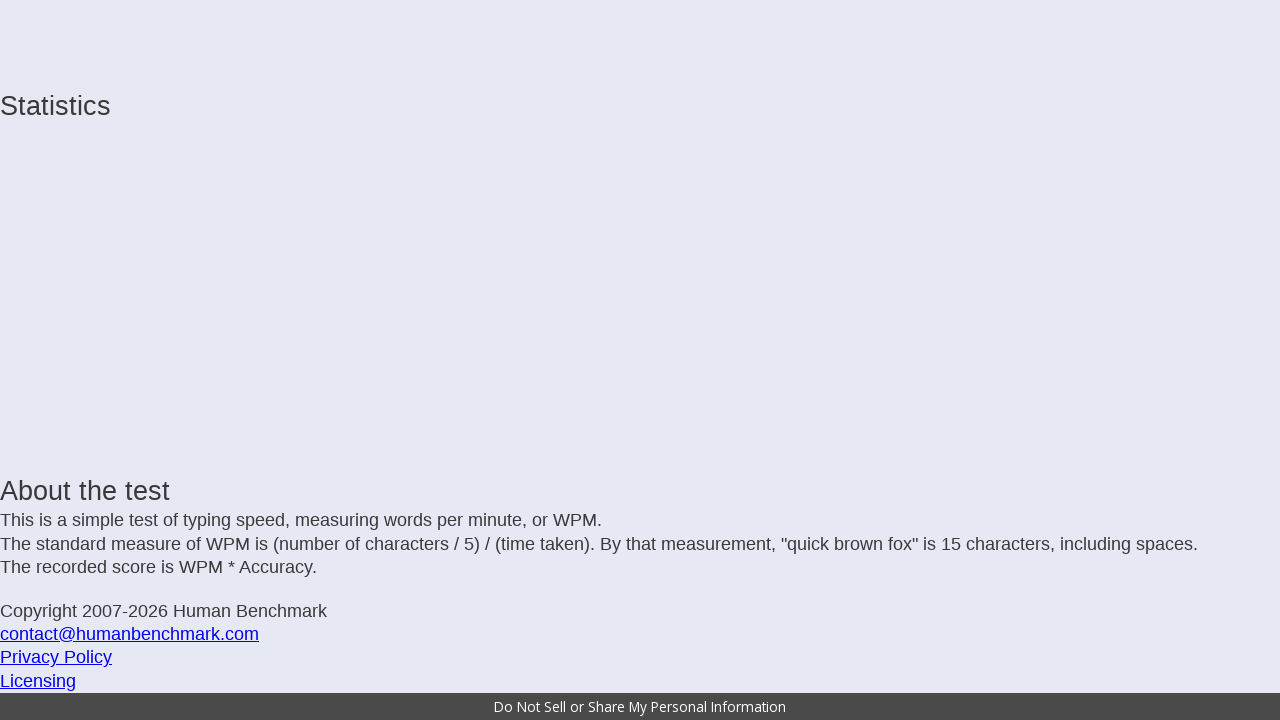

Typed character: ' '
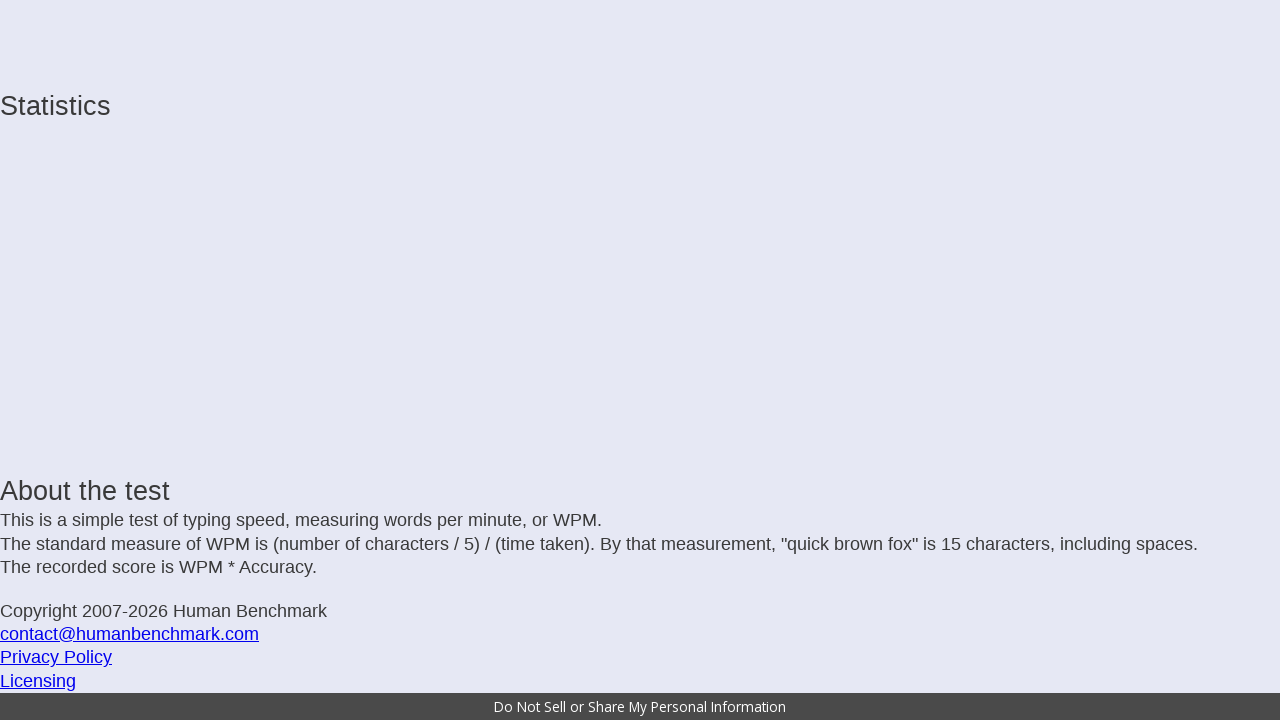

Typed character: 'h'
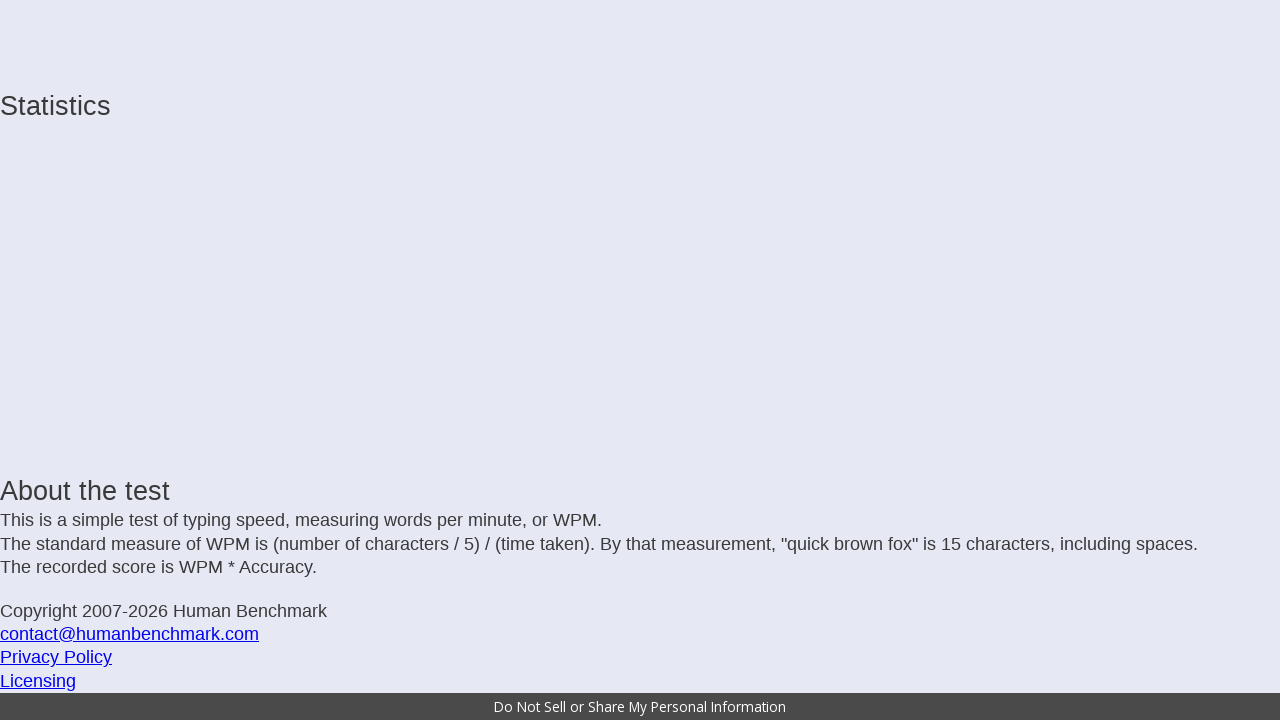

Typed character: 'i'
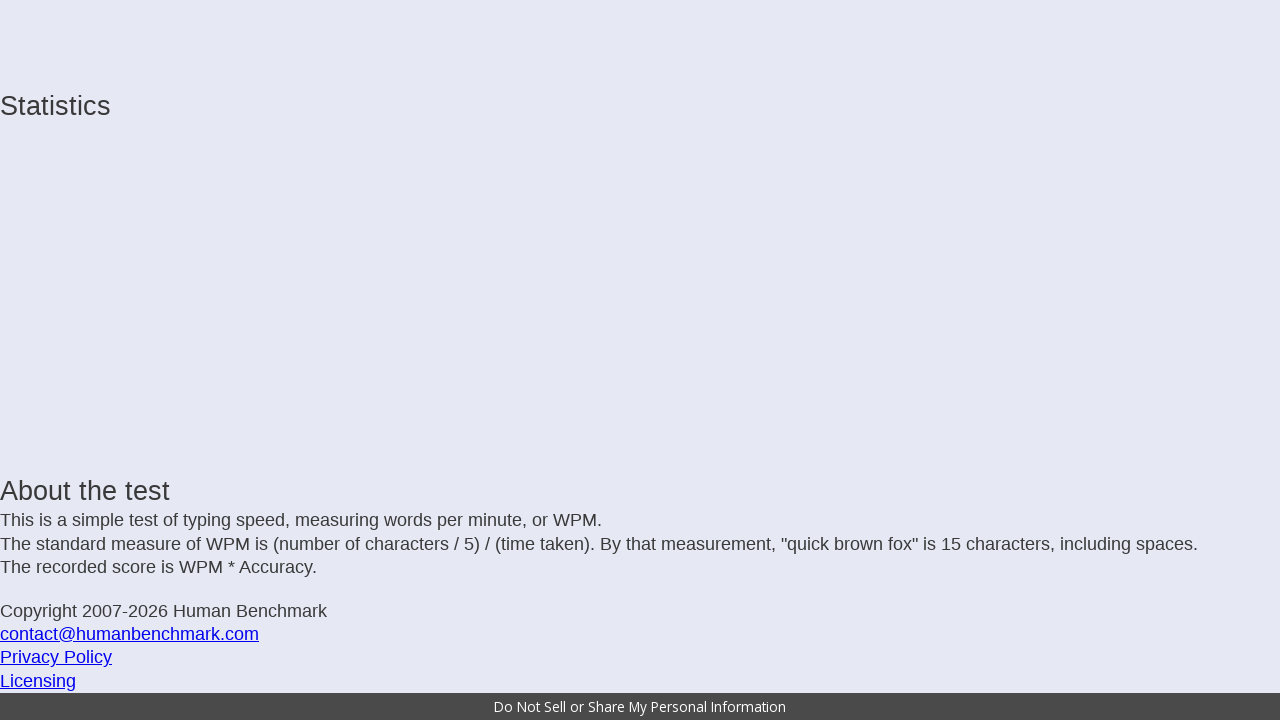

Typed character: 'm'
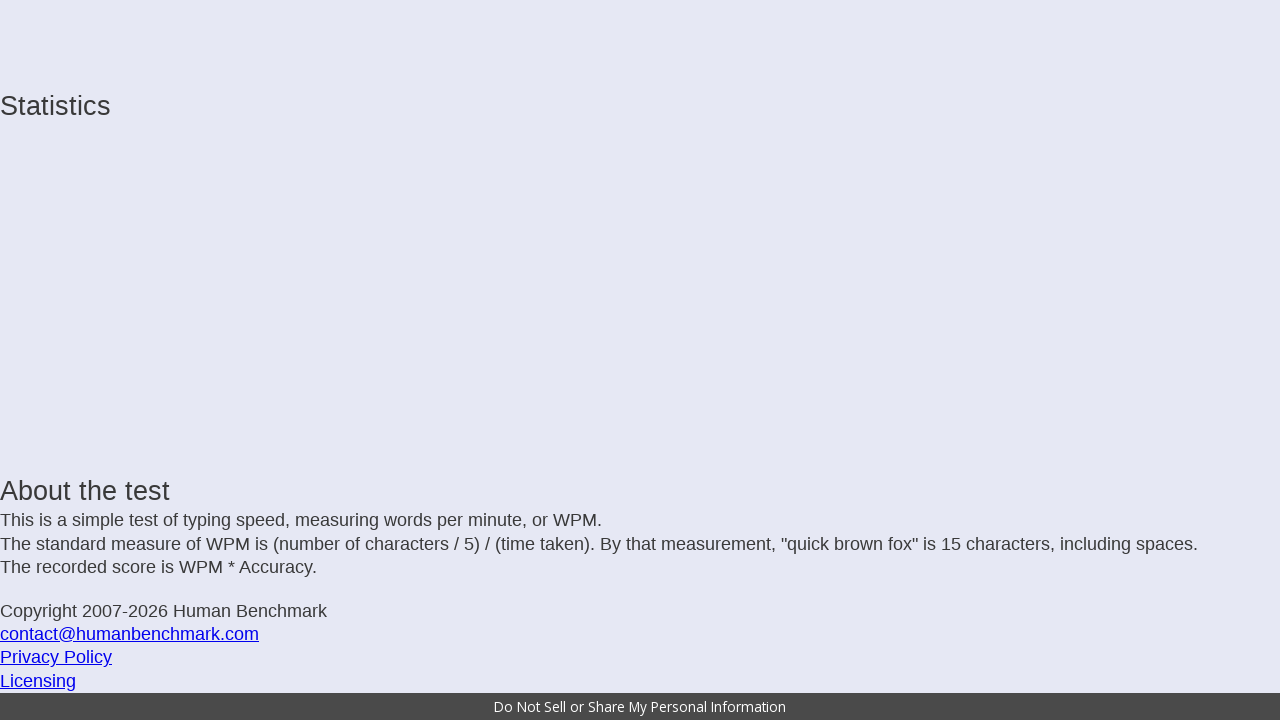

Typed character: ' '
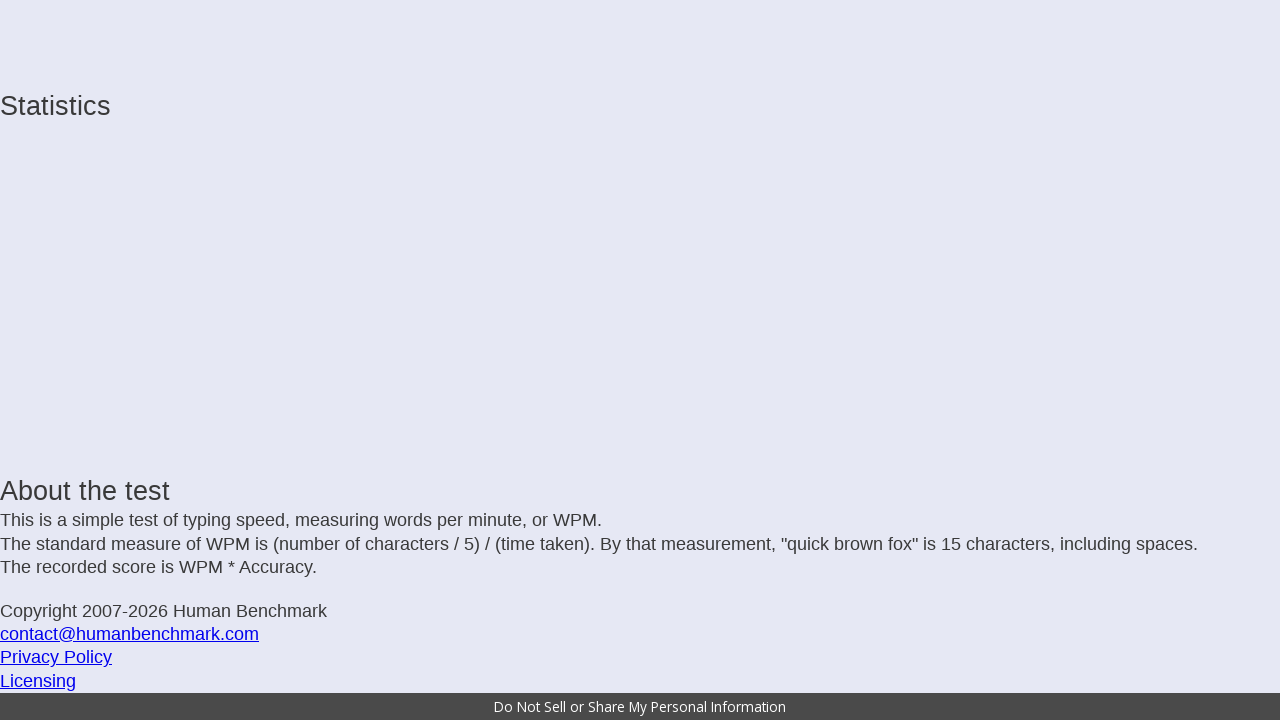

Typed character: 'm'
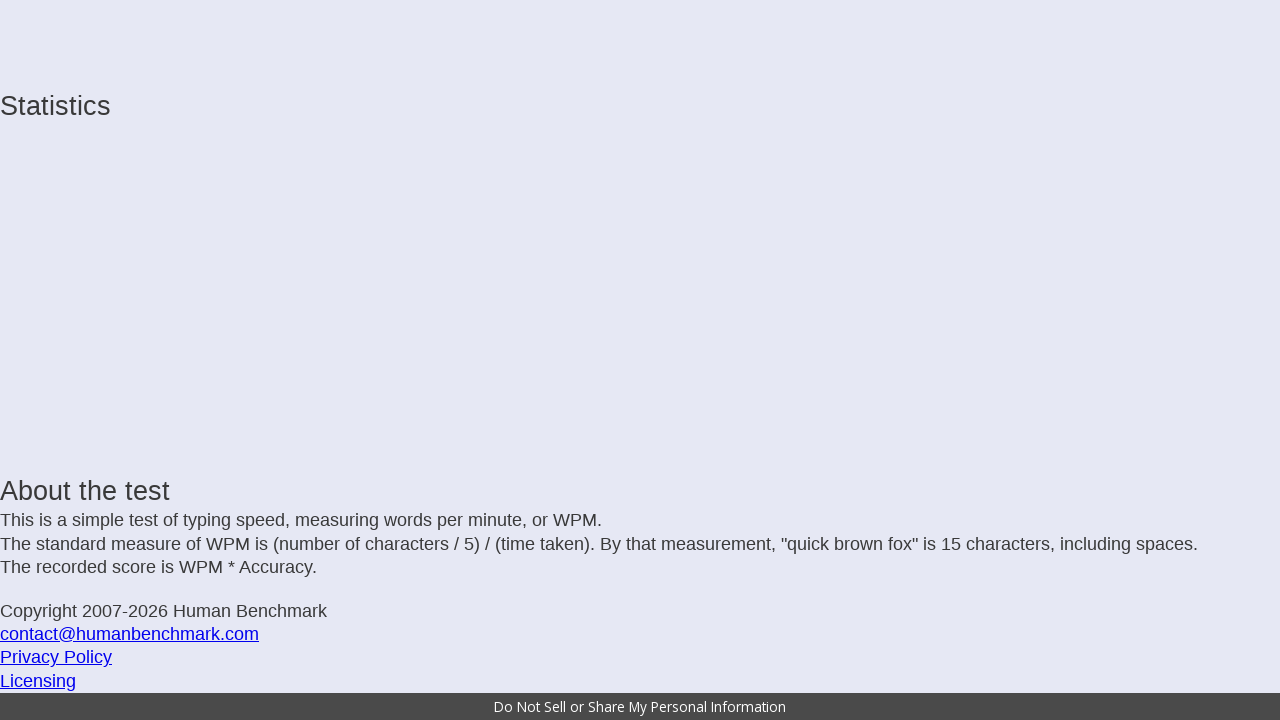

Typed character: 'e'
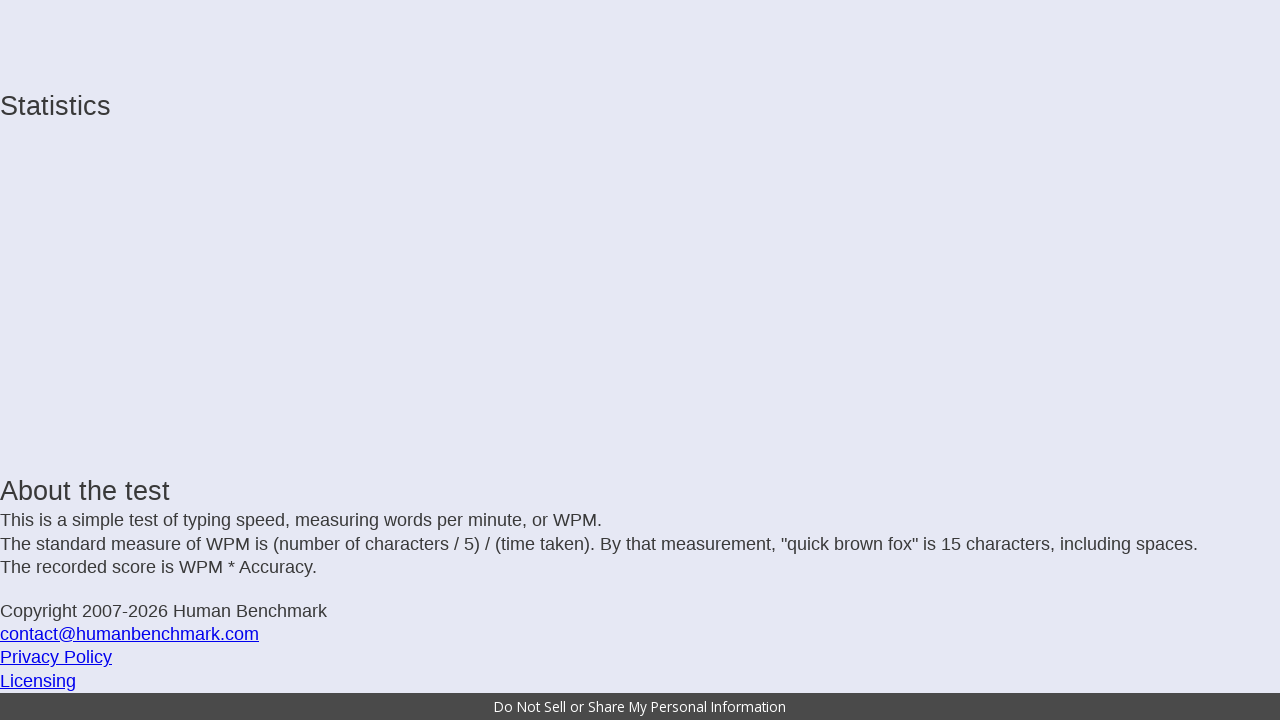

Typed character: 'n'
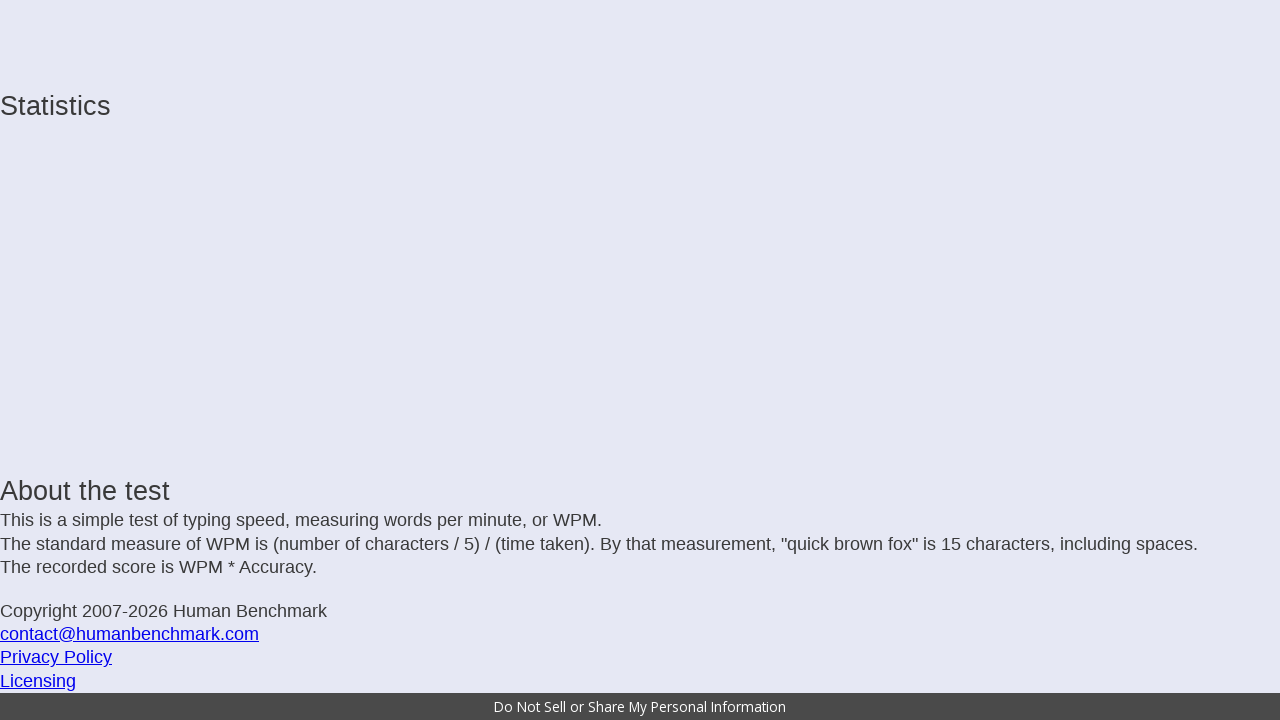

Typed character: 't'
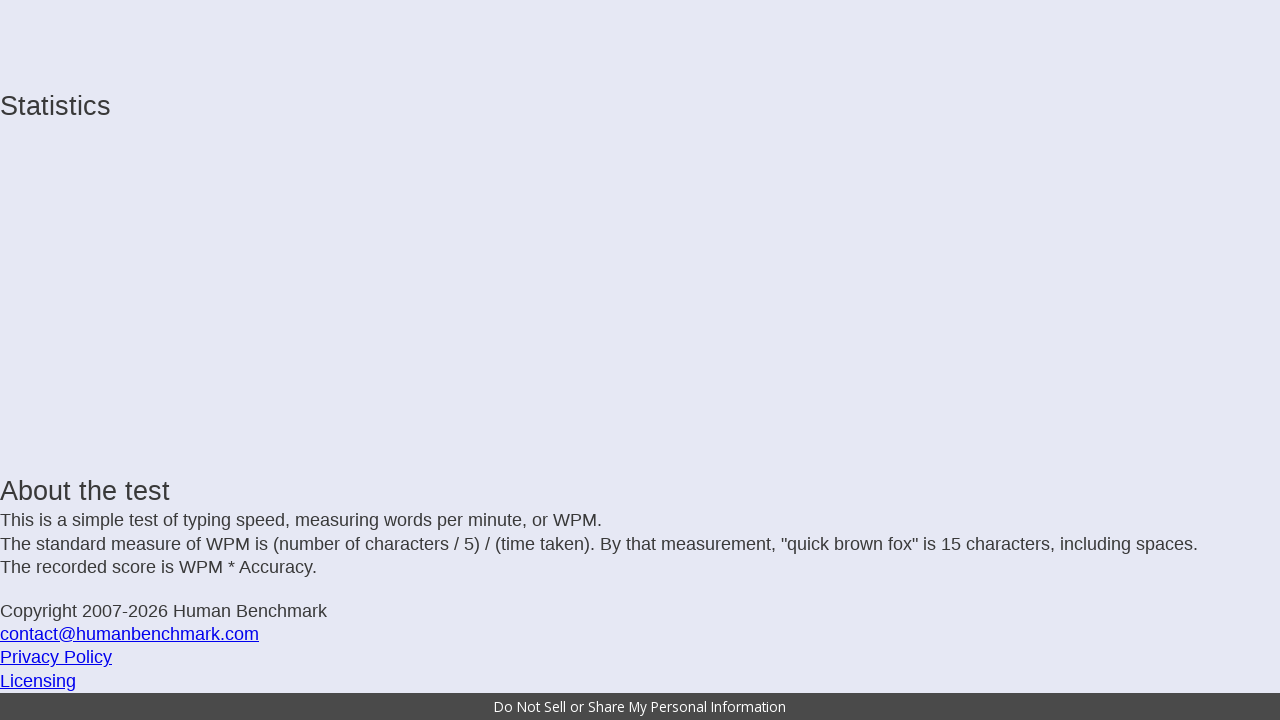

Typed character: 'i'
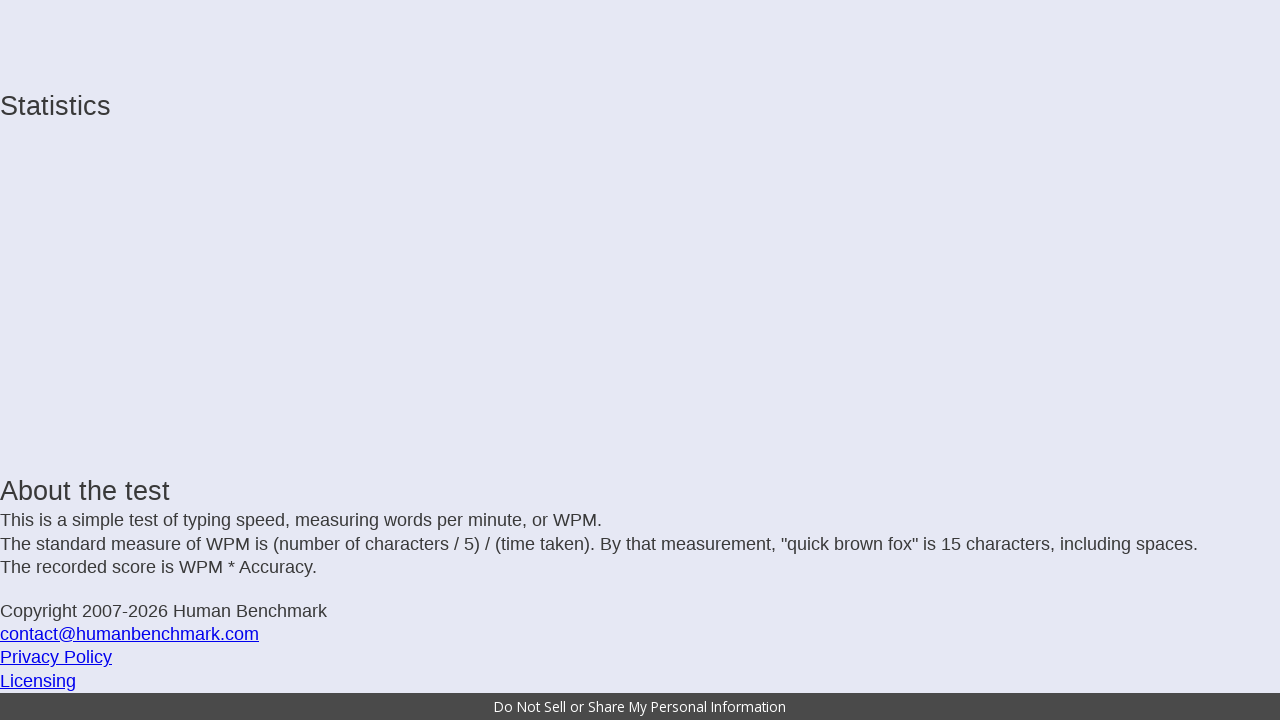

Typed character: 'o'
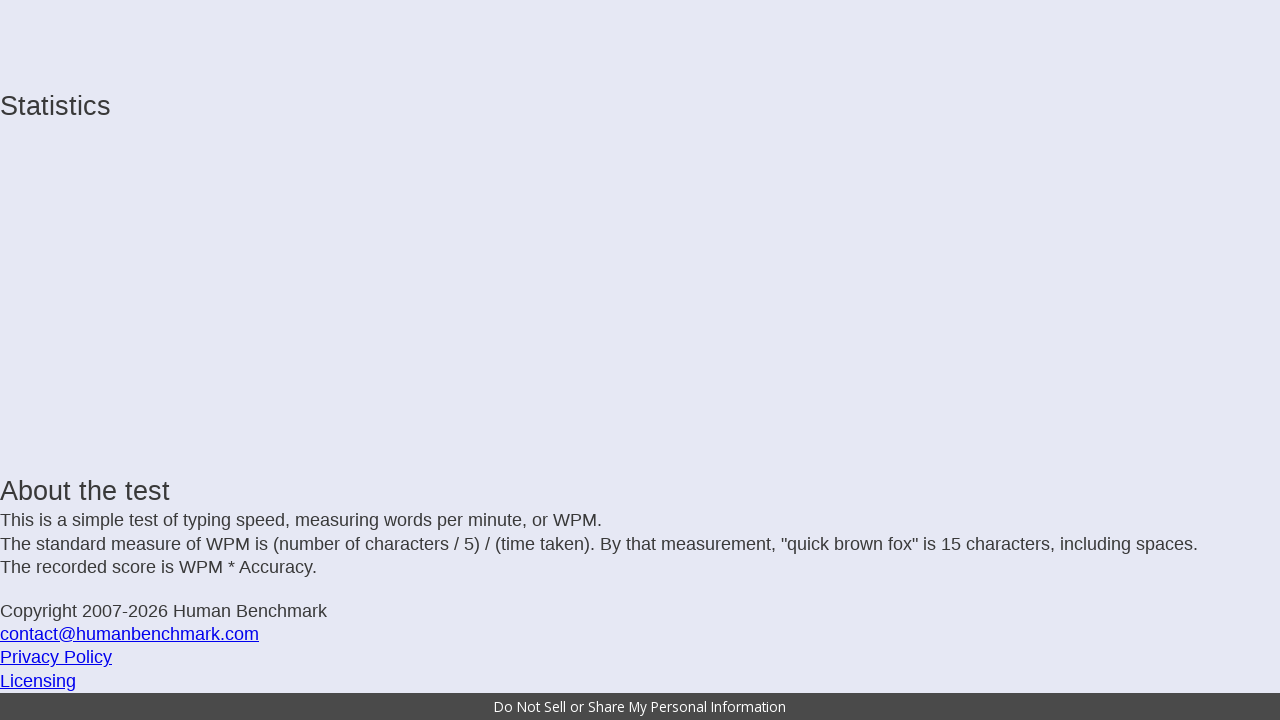

Typed character: 'n'
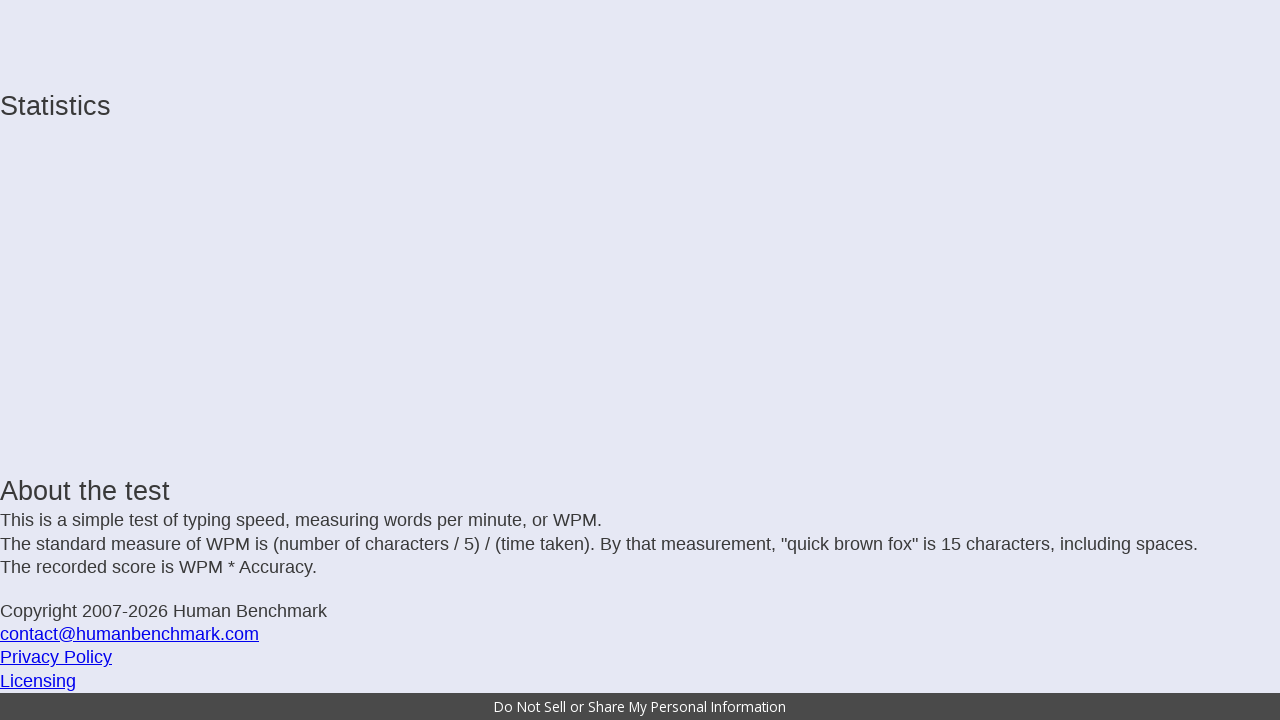

Typed character: ' '
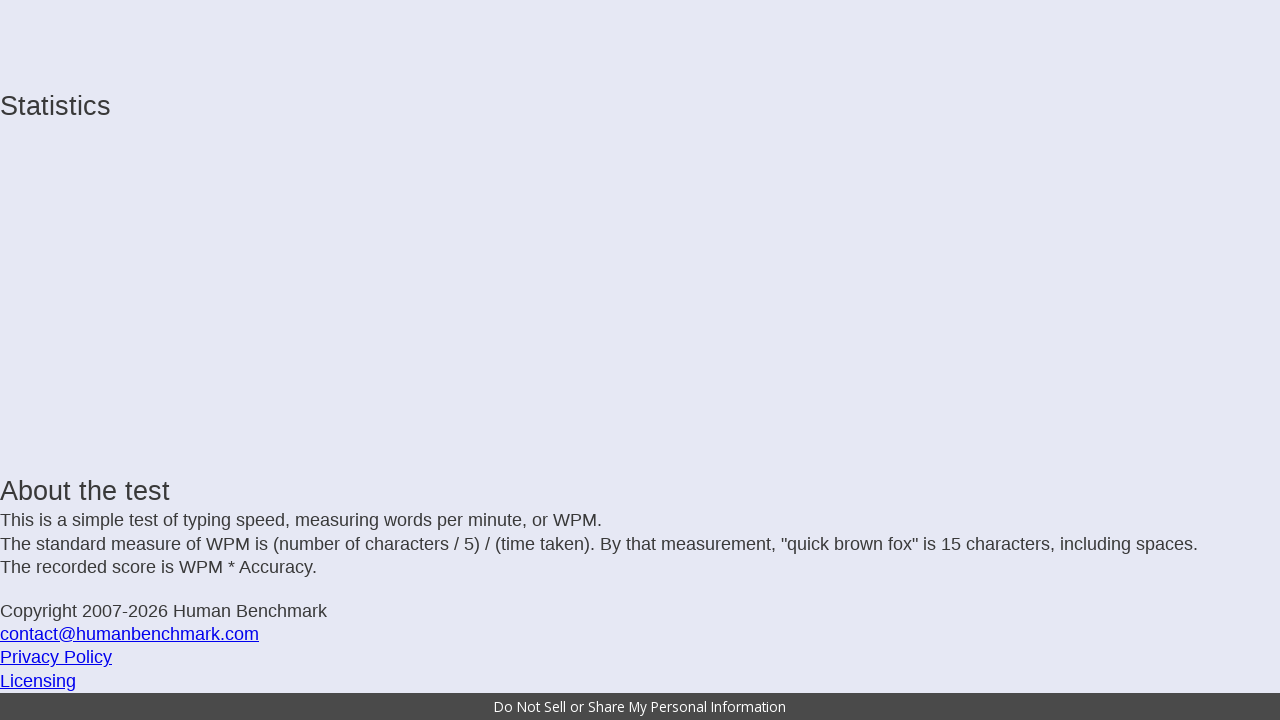

Typed character: 'h'
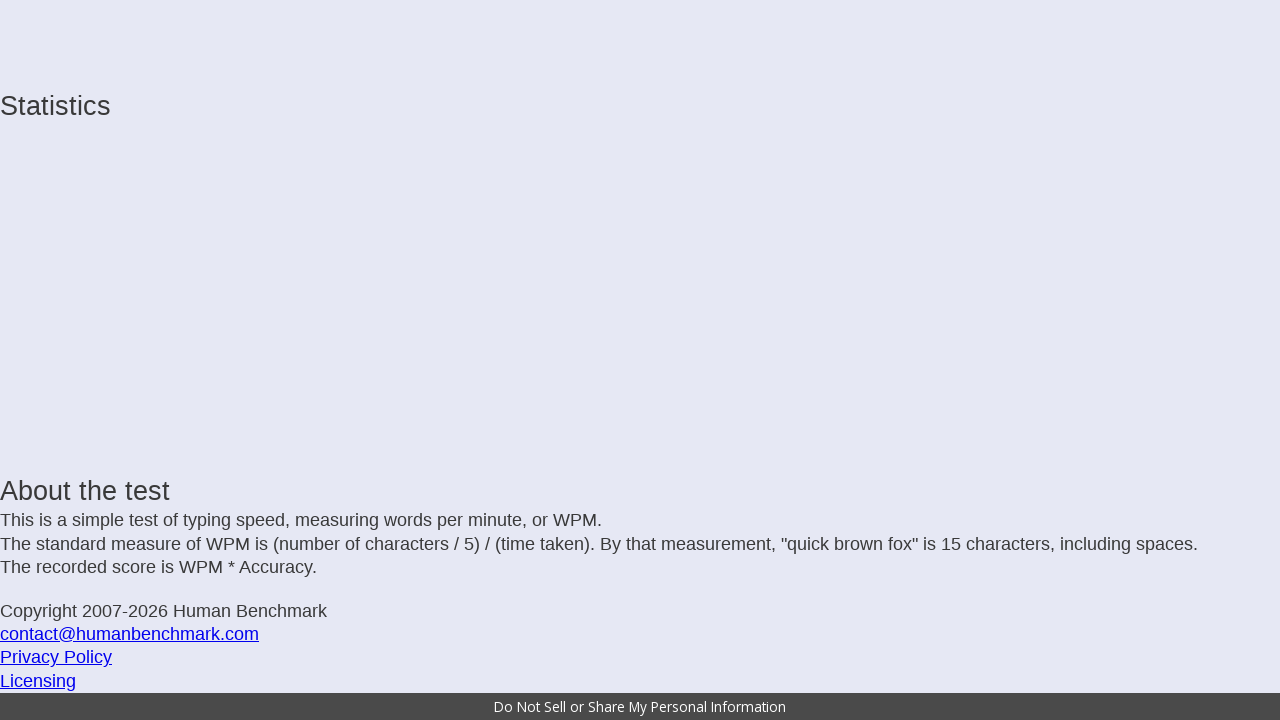

Typed character: 'e'
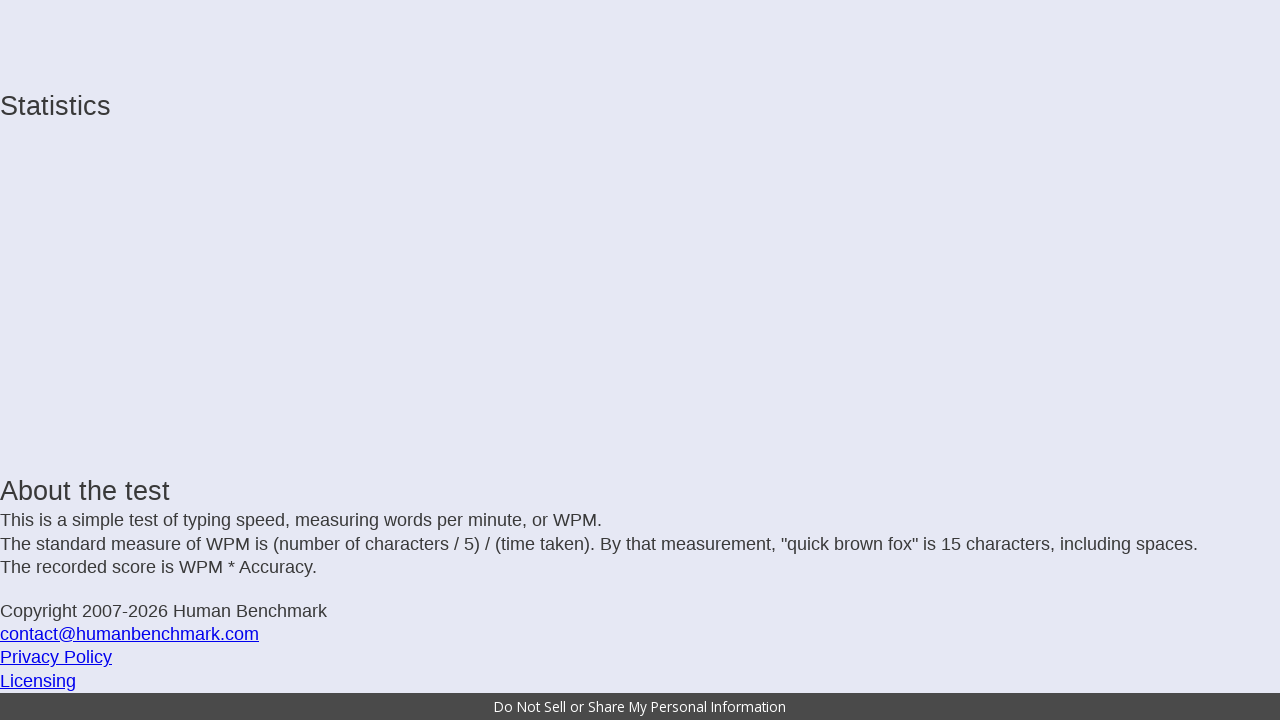

Typed character: 'r'
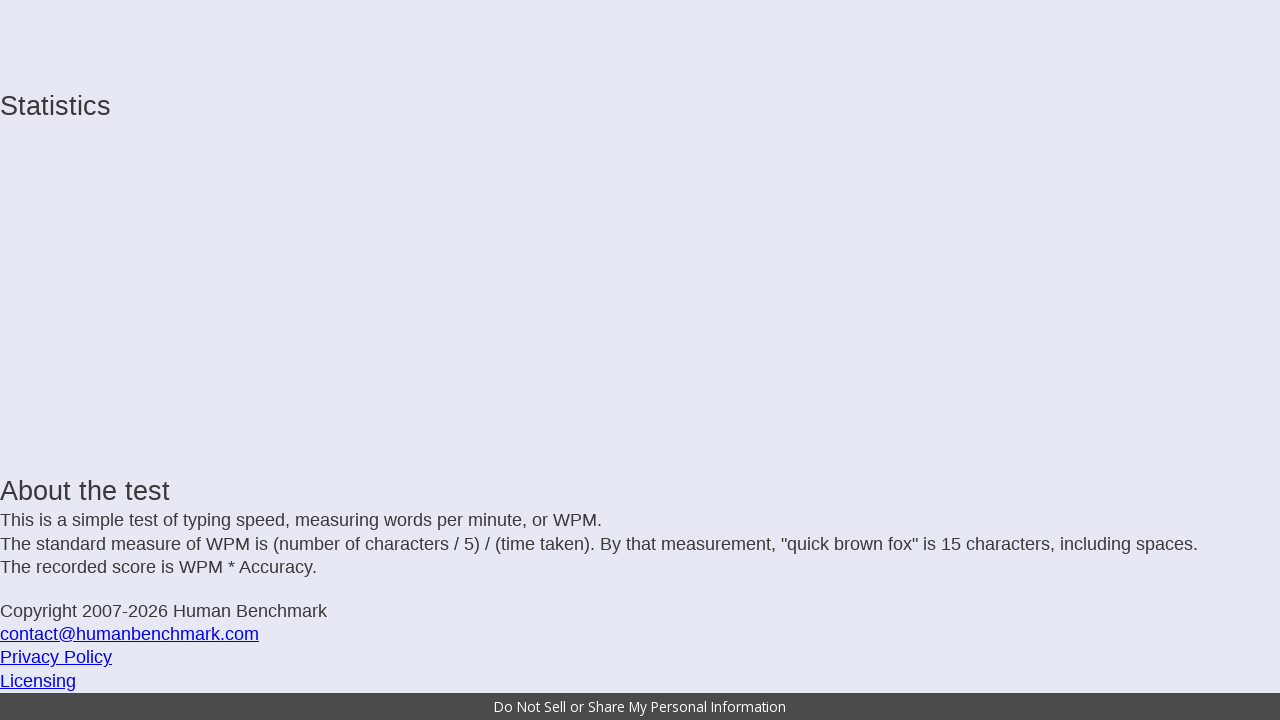

Typed character: ' '
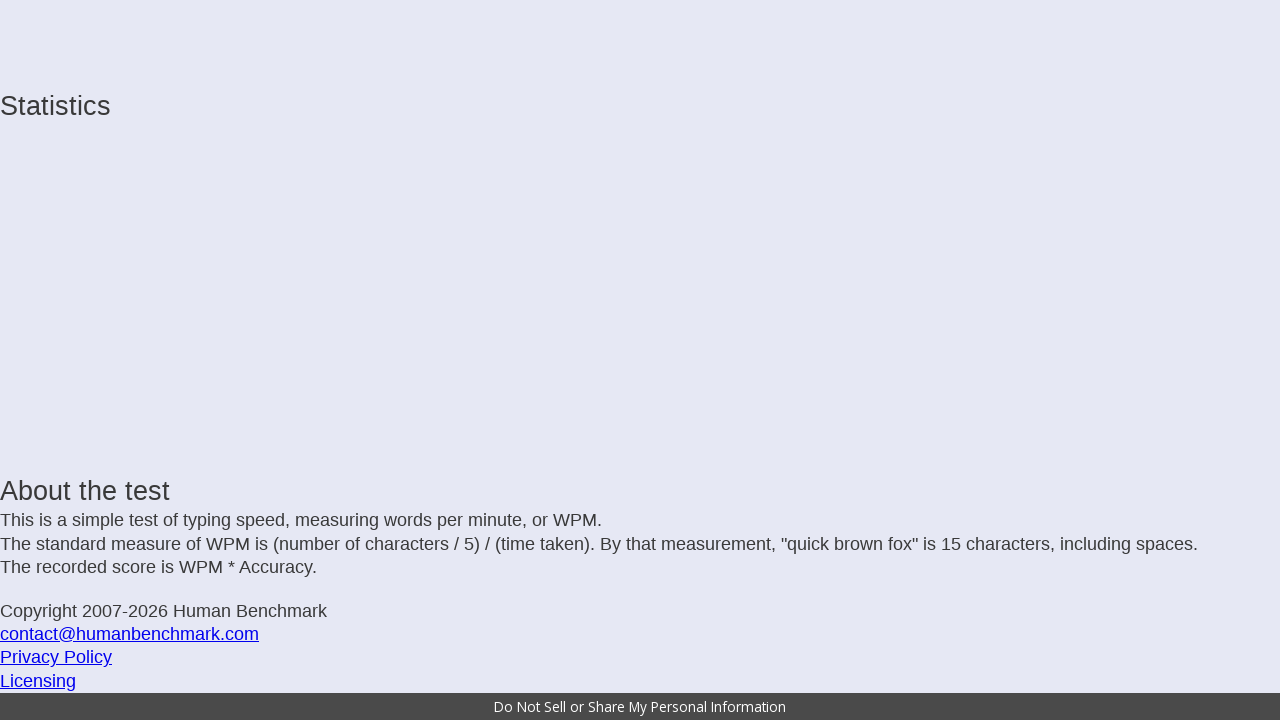

Typed character: 'u'
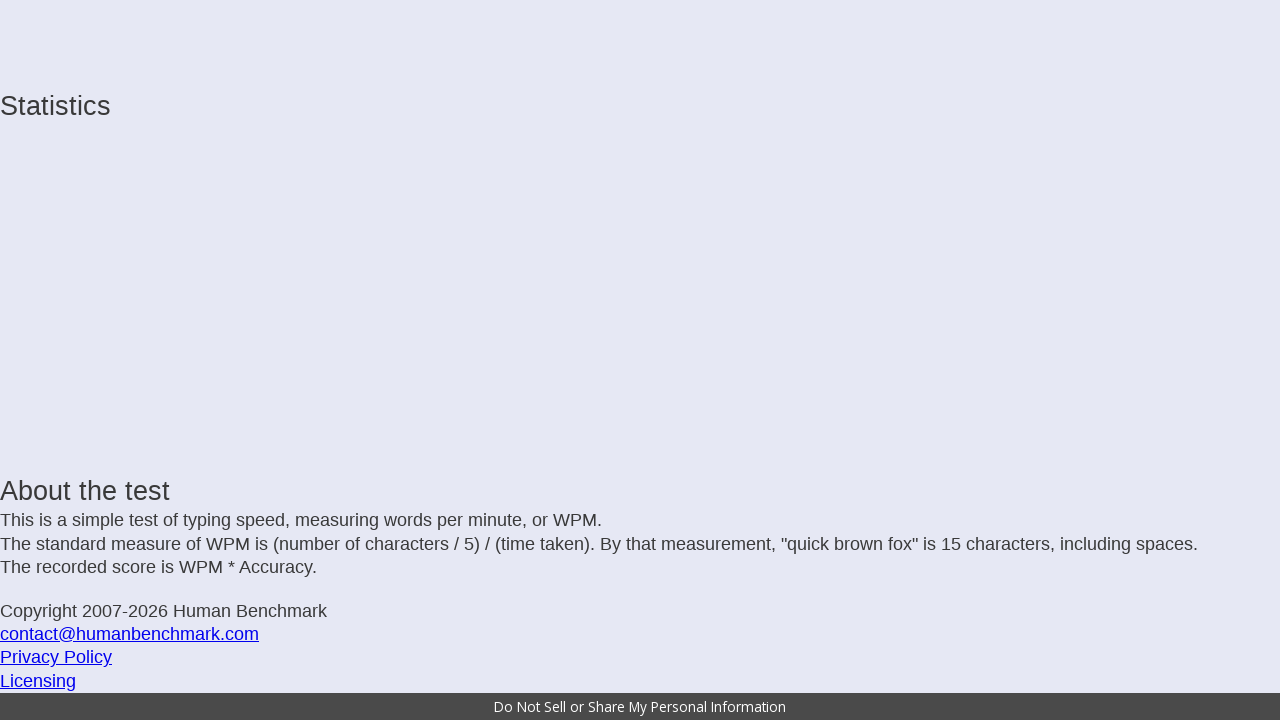

Typed character: 'n'
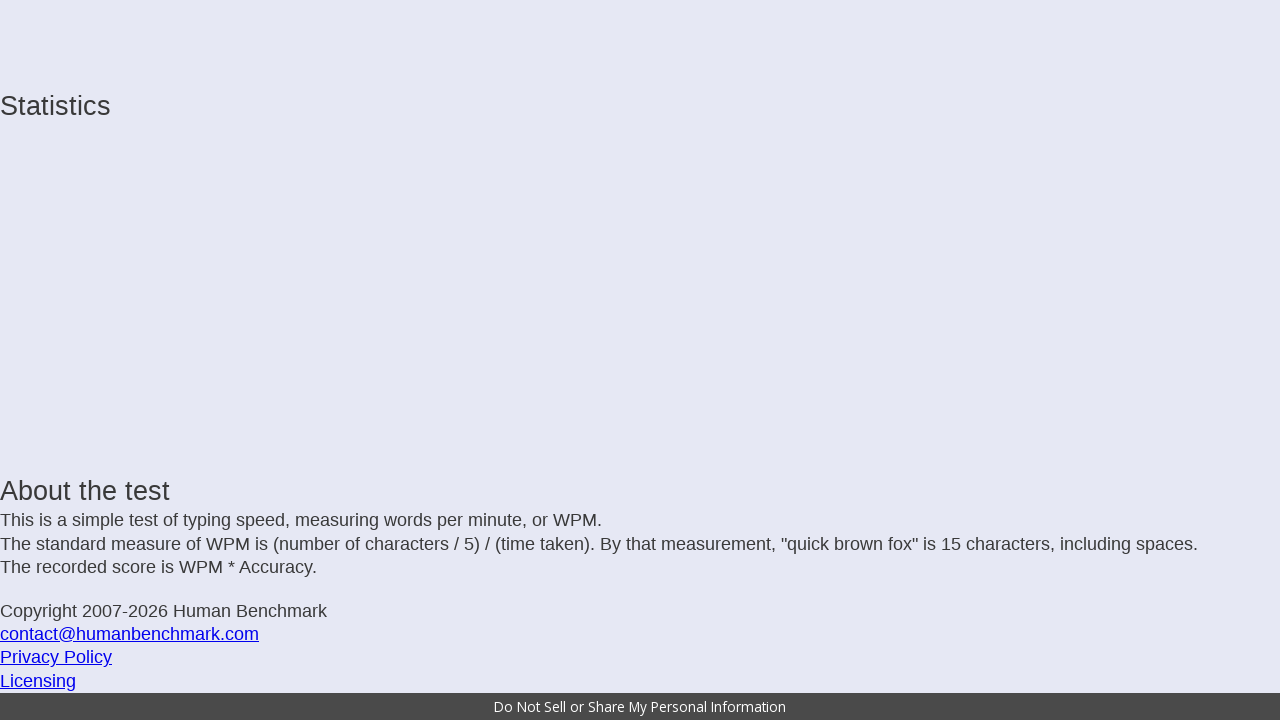

Typed character: 'd'
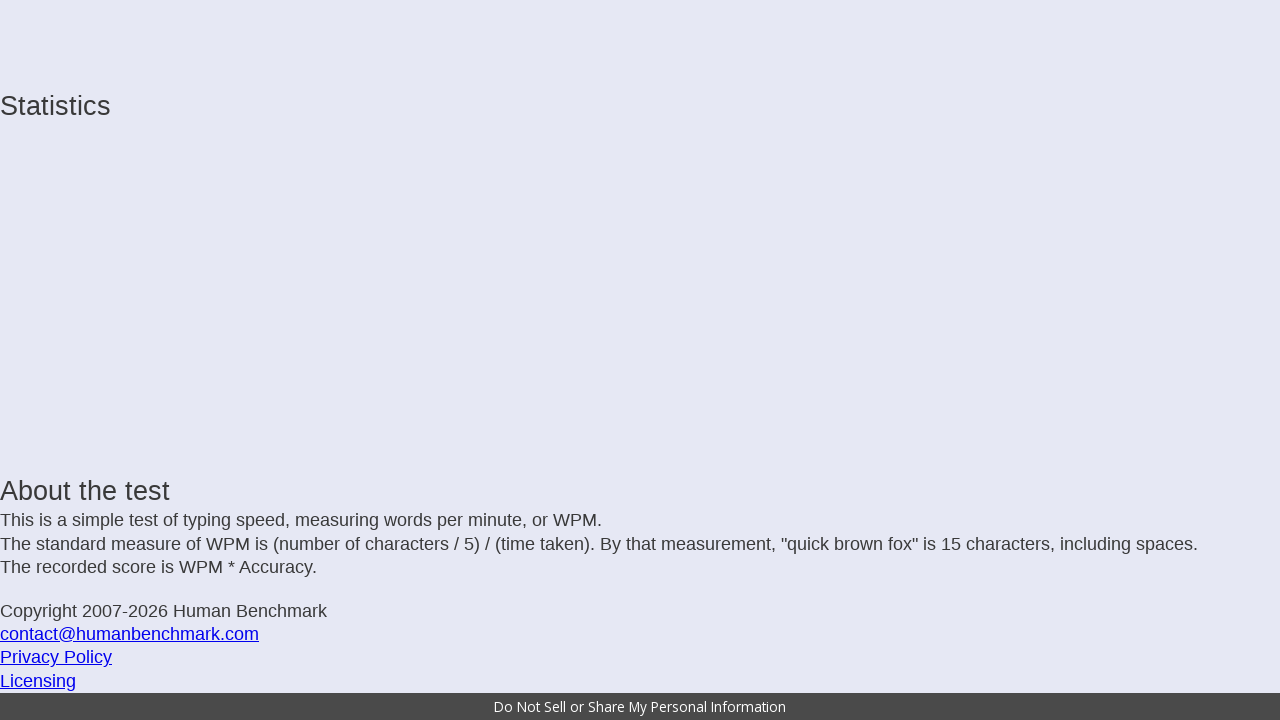

Typed character: 'e'
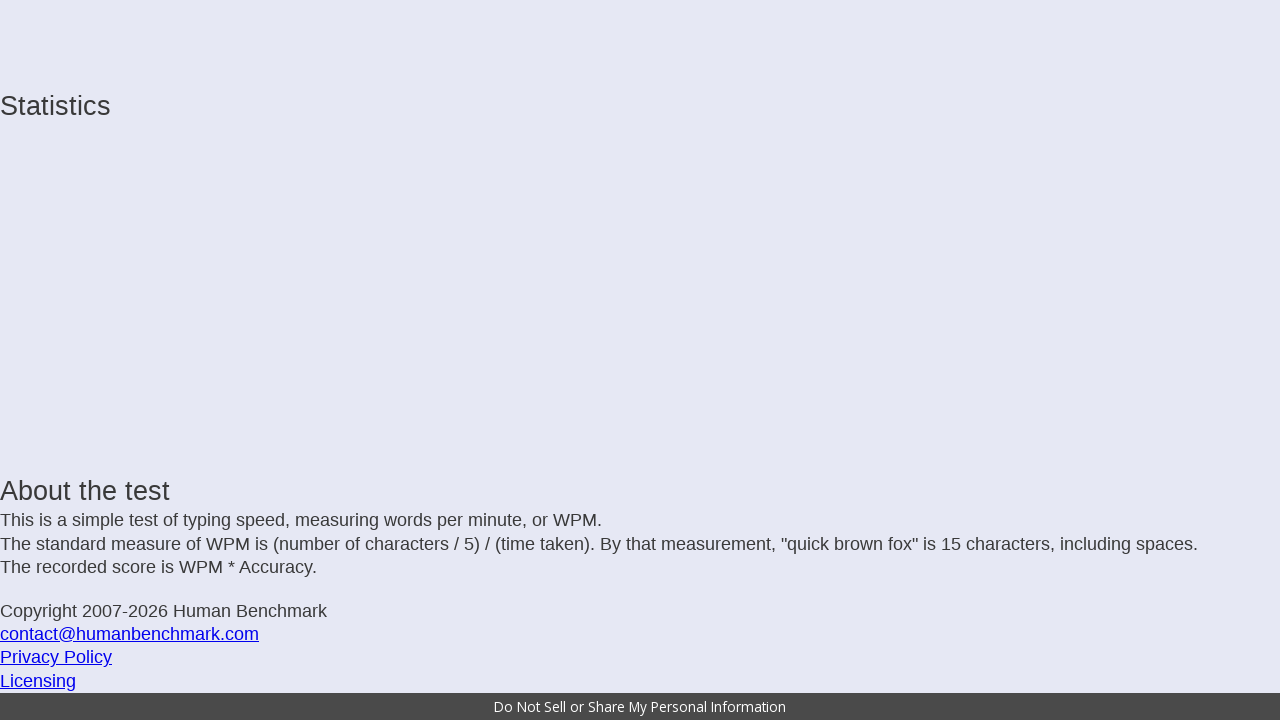

Typed character: 'r'
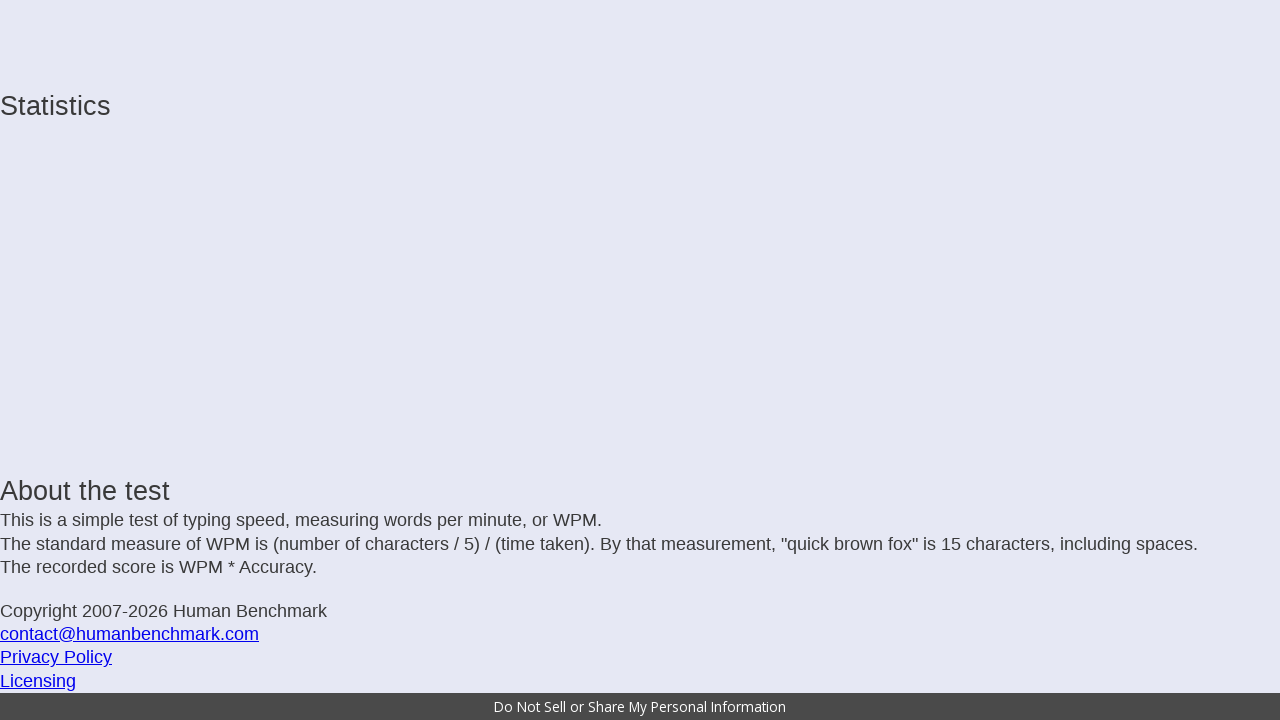

Typed character: ' '
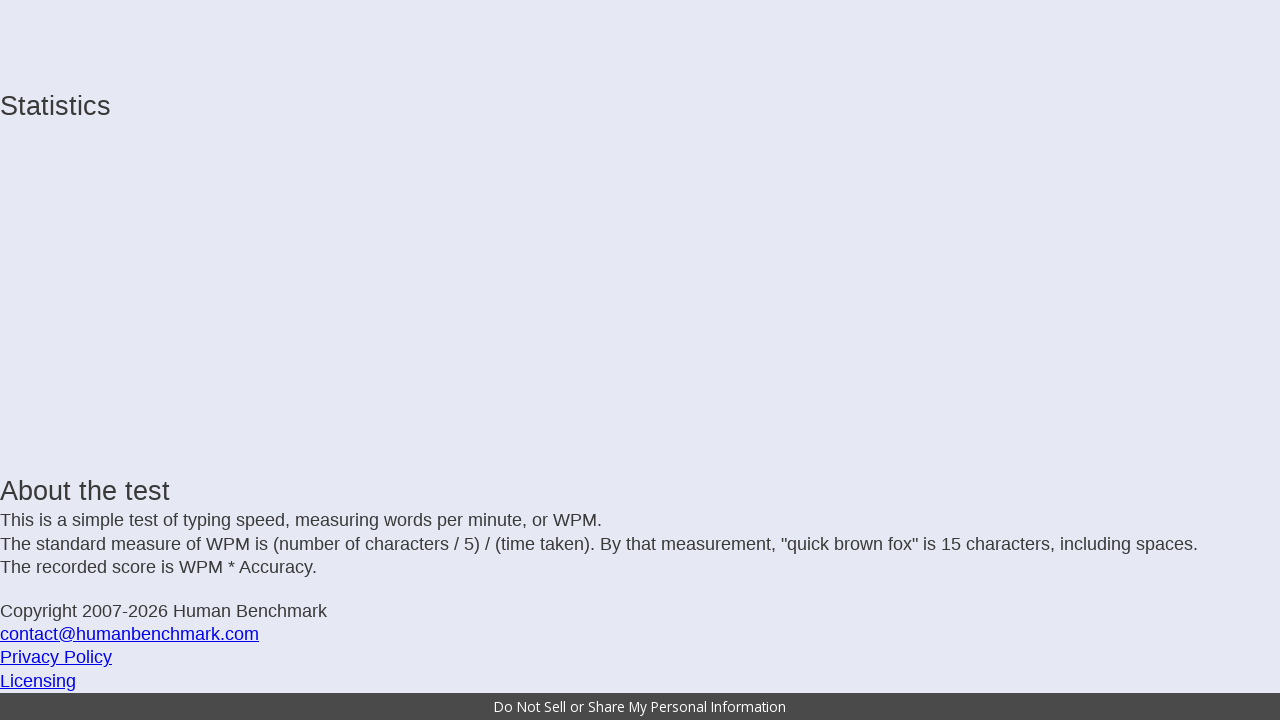

Typed character: 'a'
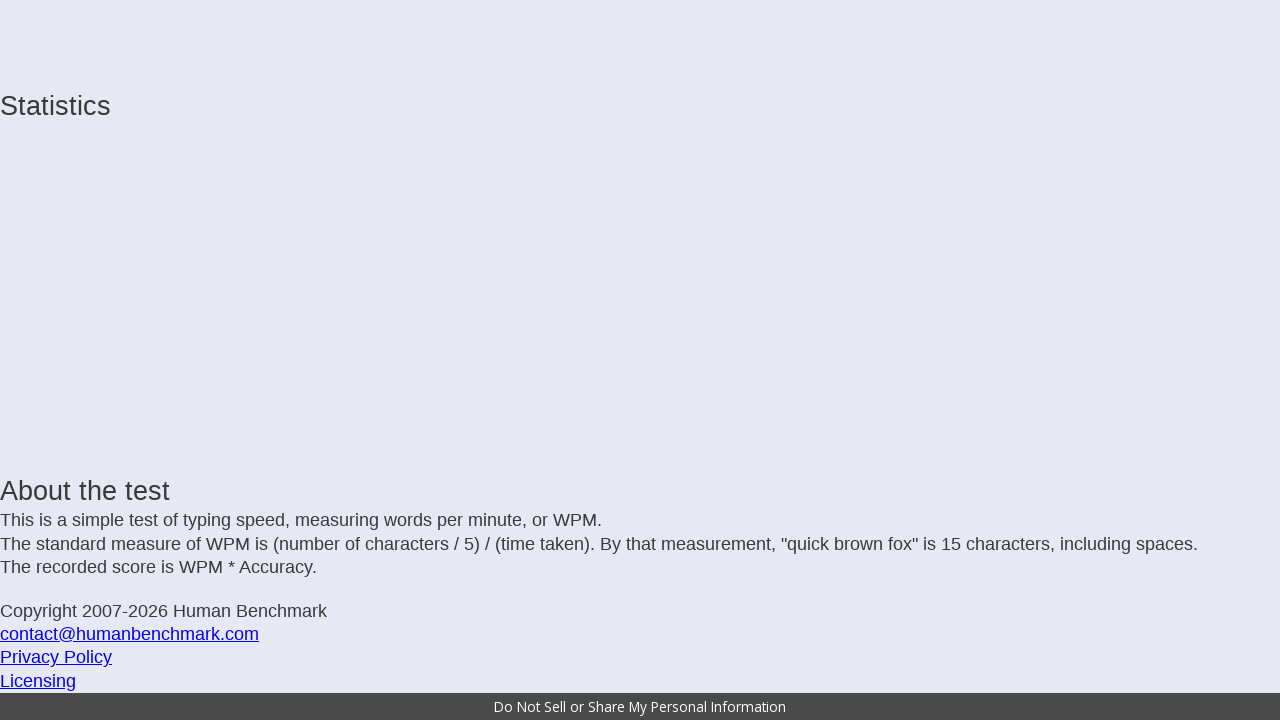

Typed character: 'n'
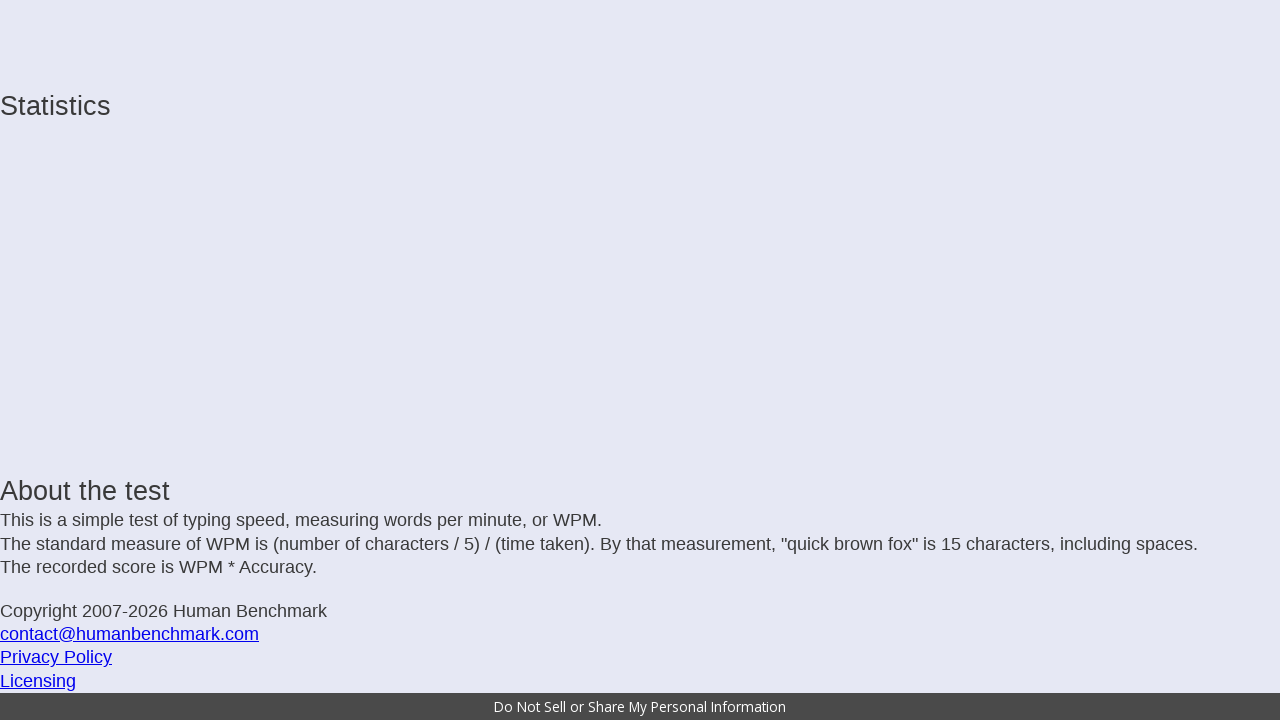

Typed character: 'y'
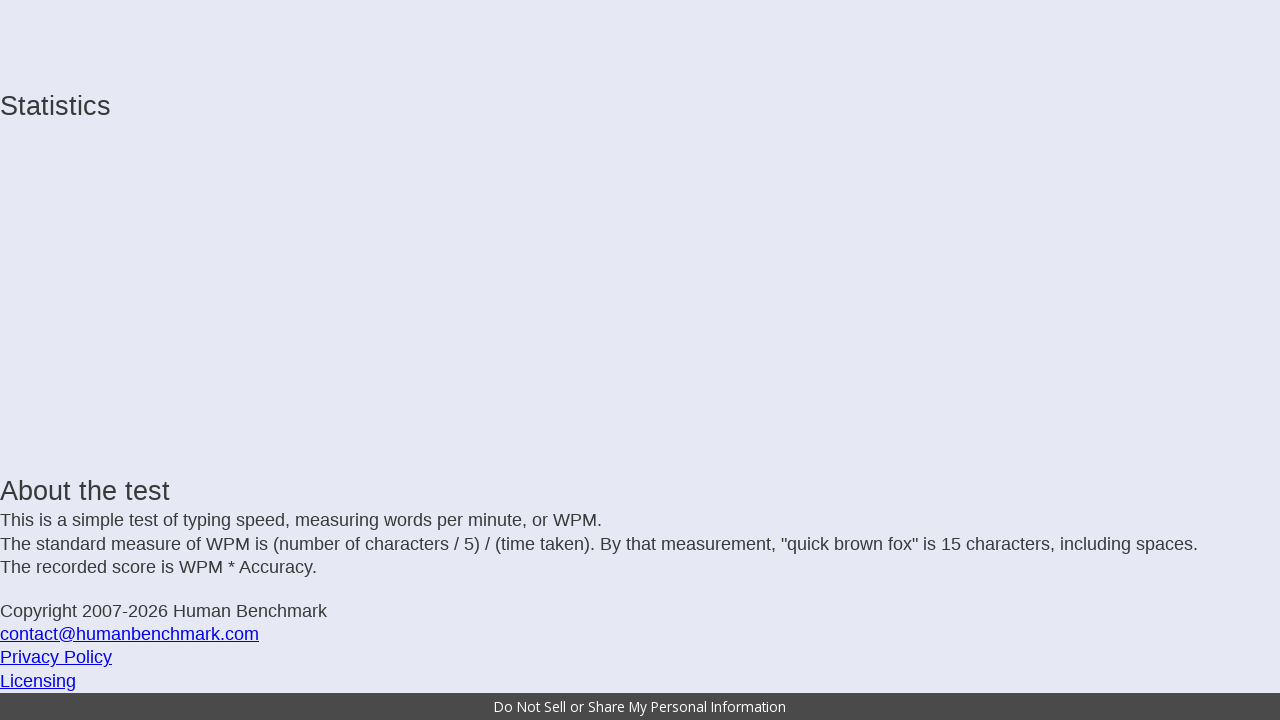

Typed character: ' '
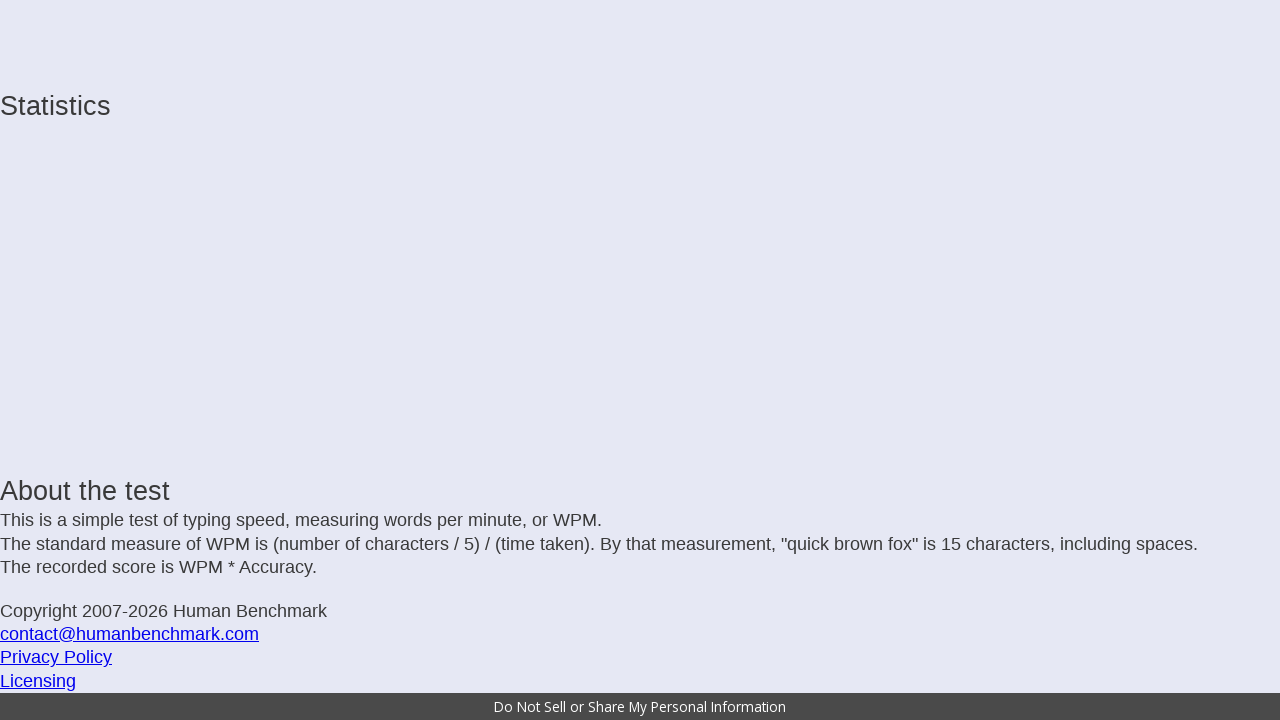

Typed character: 'o'
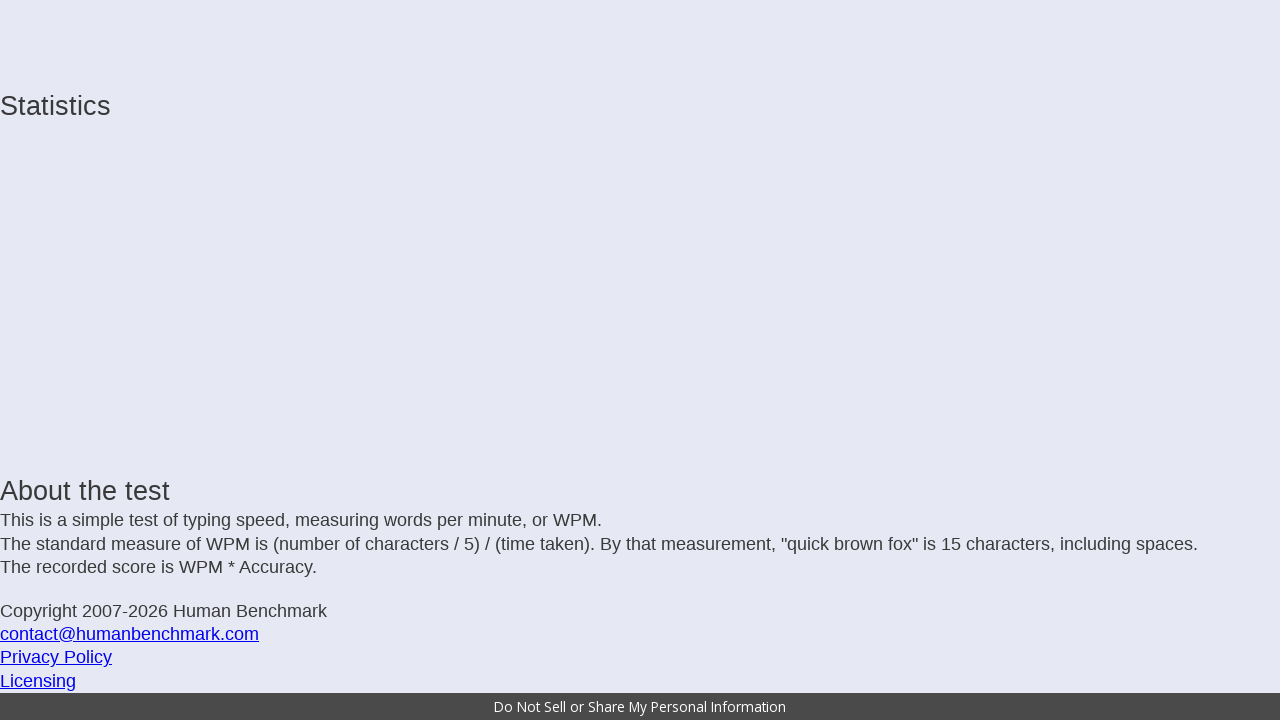

Typed character: 't'
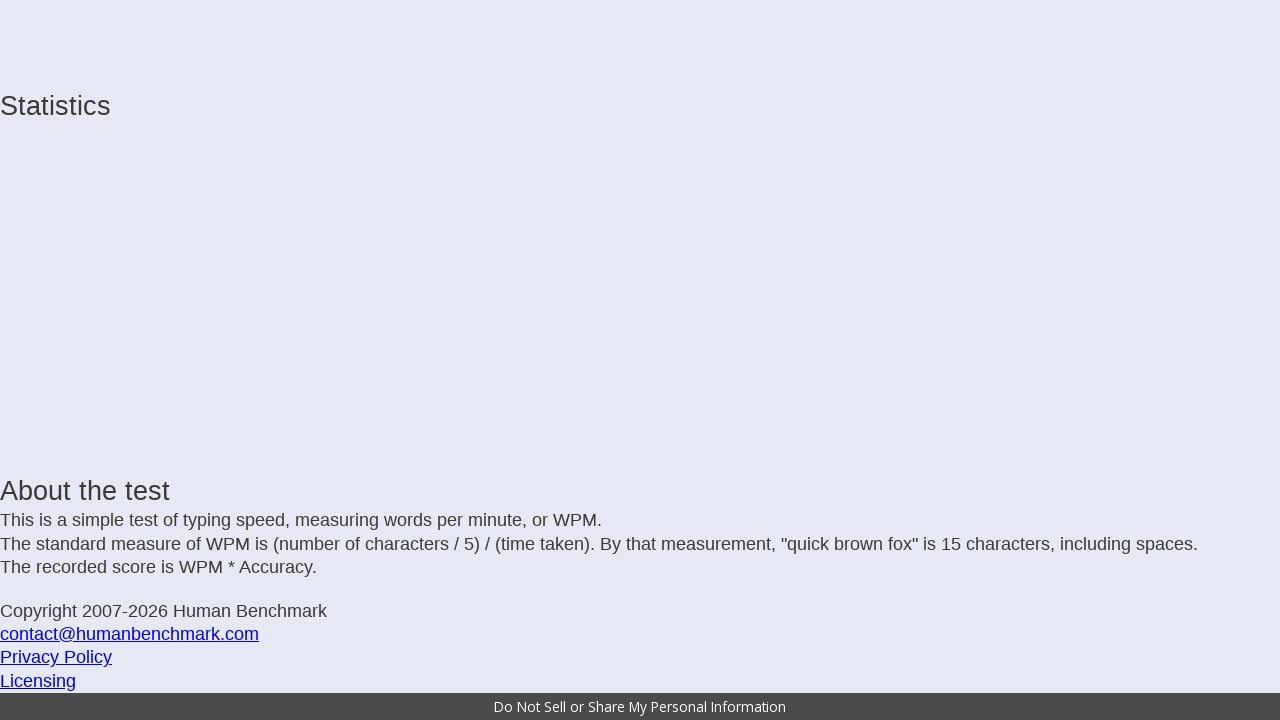

Typed character: 'h'
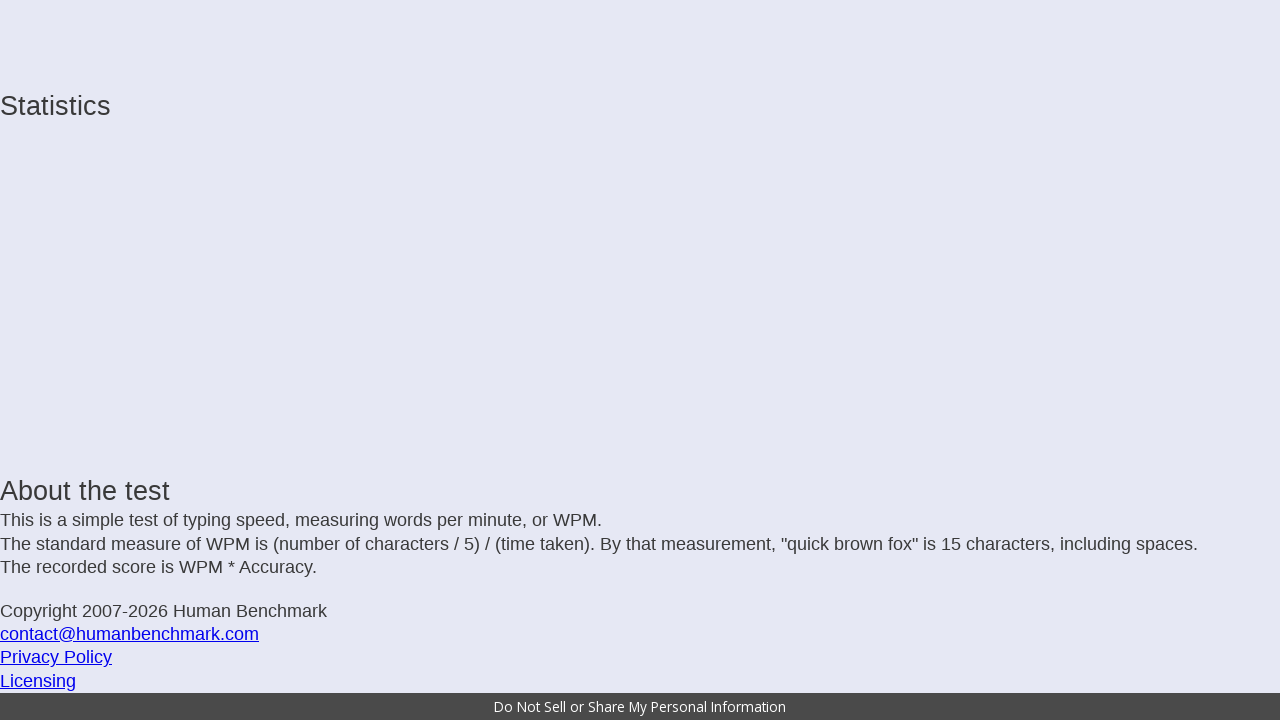

Typed character: 'e'
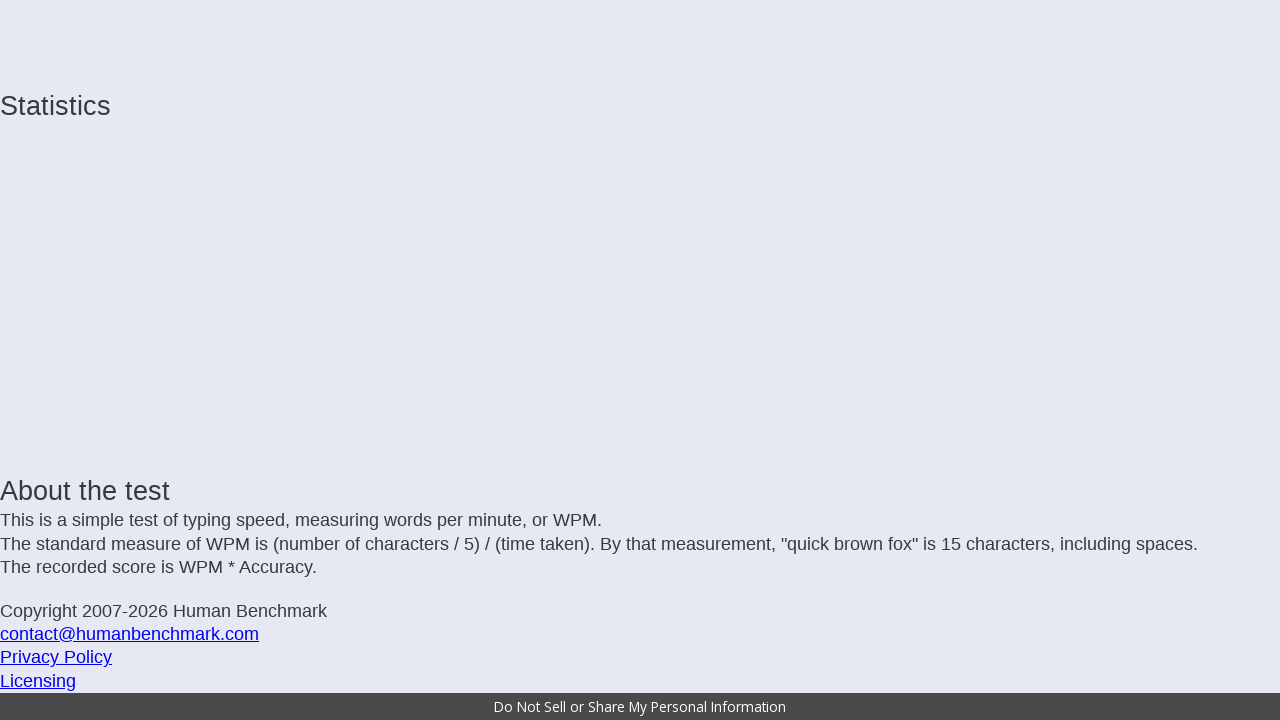

Typed character: 'r'
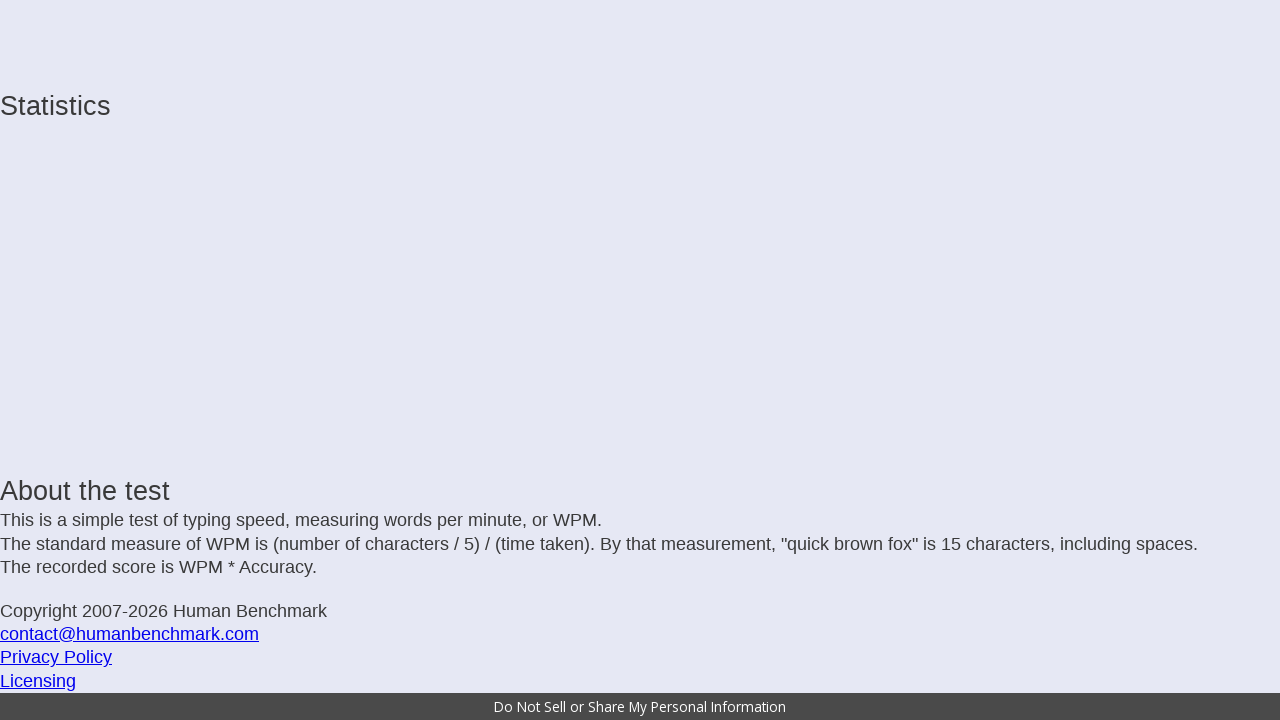

Typed character: ' '
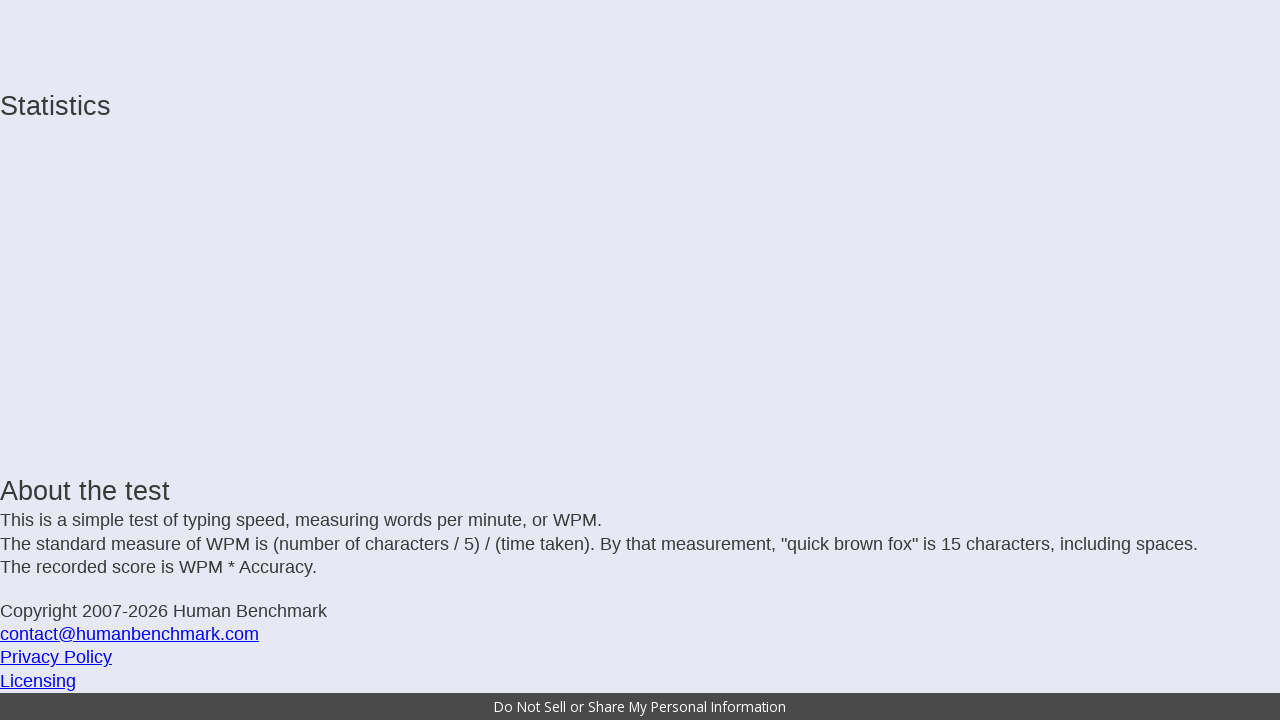

Typed character: 'n'
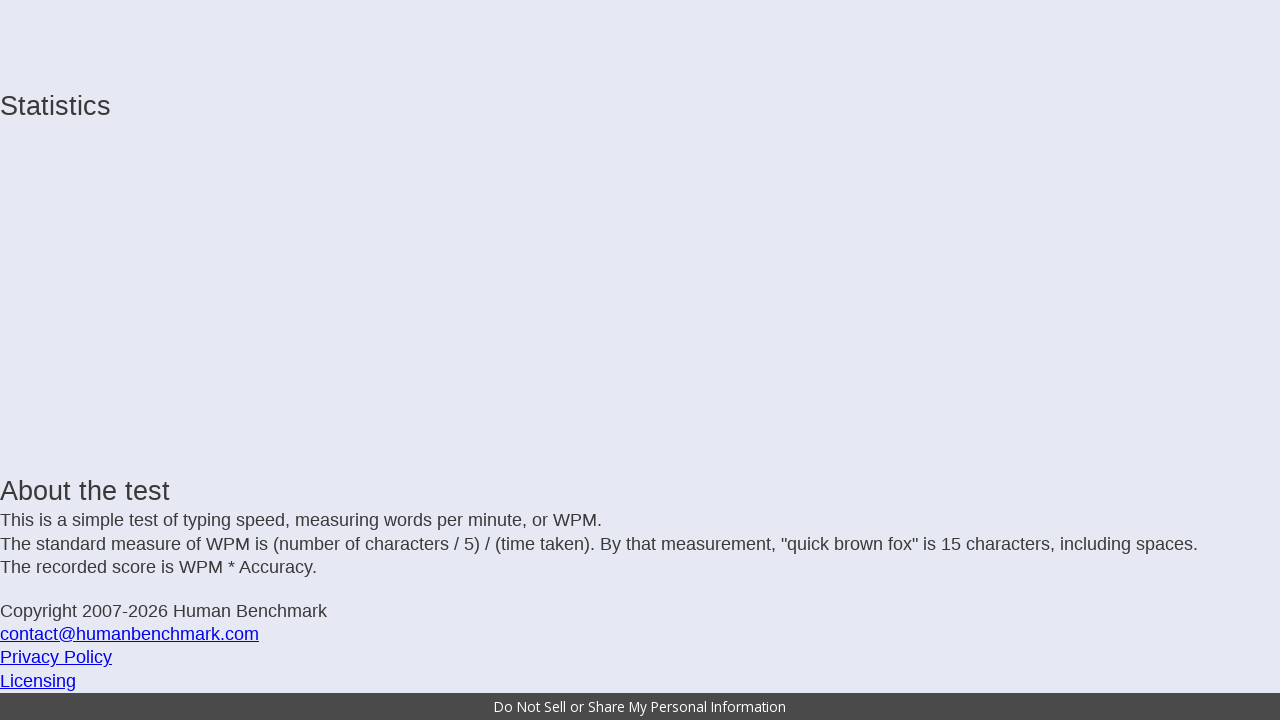

Typed character: 'a'
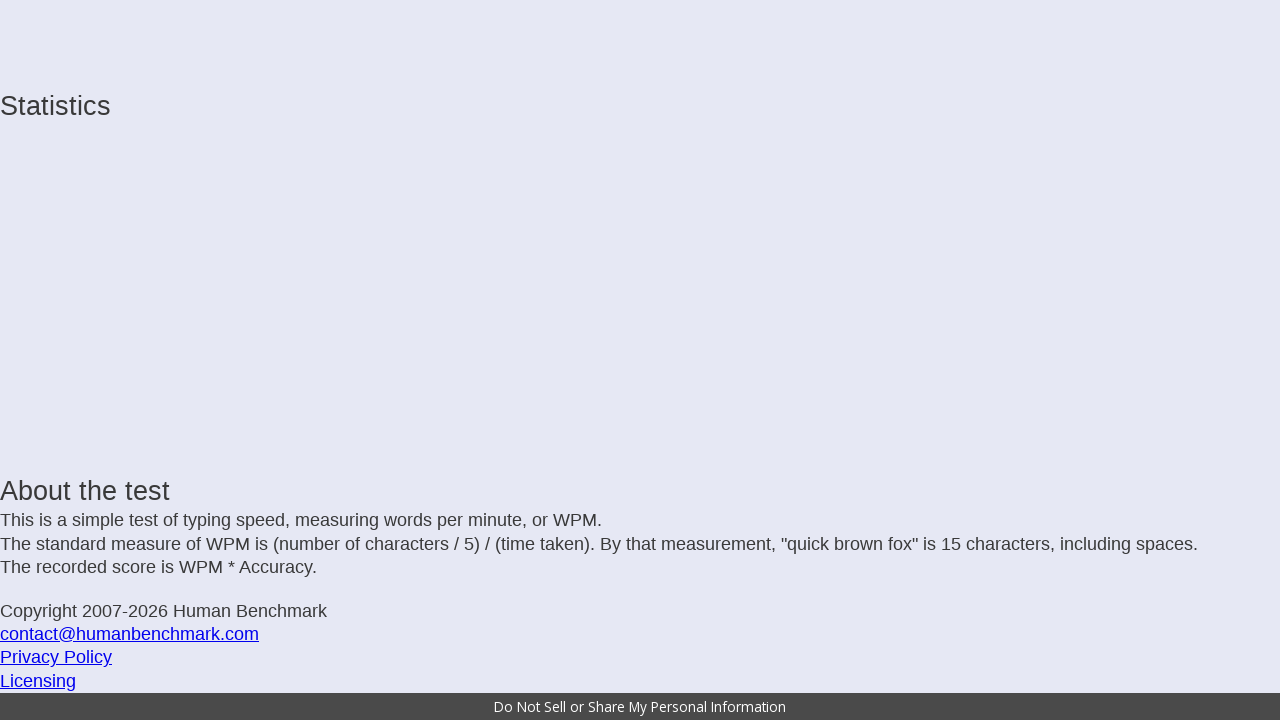

Typed character: 'm'
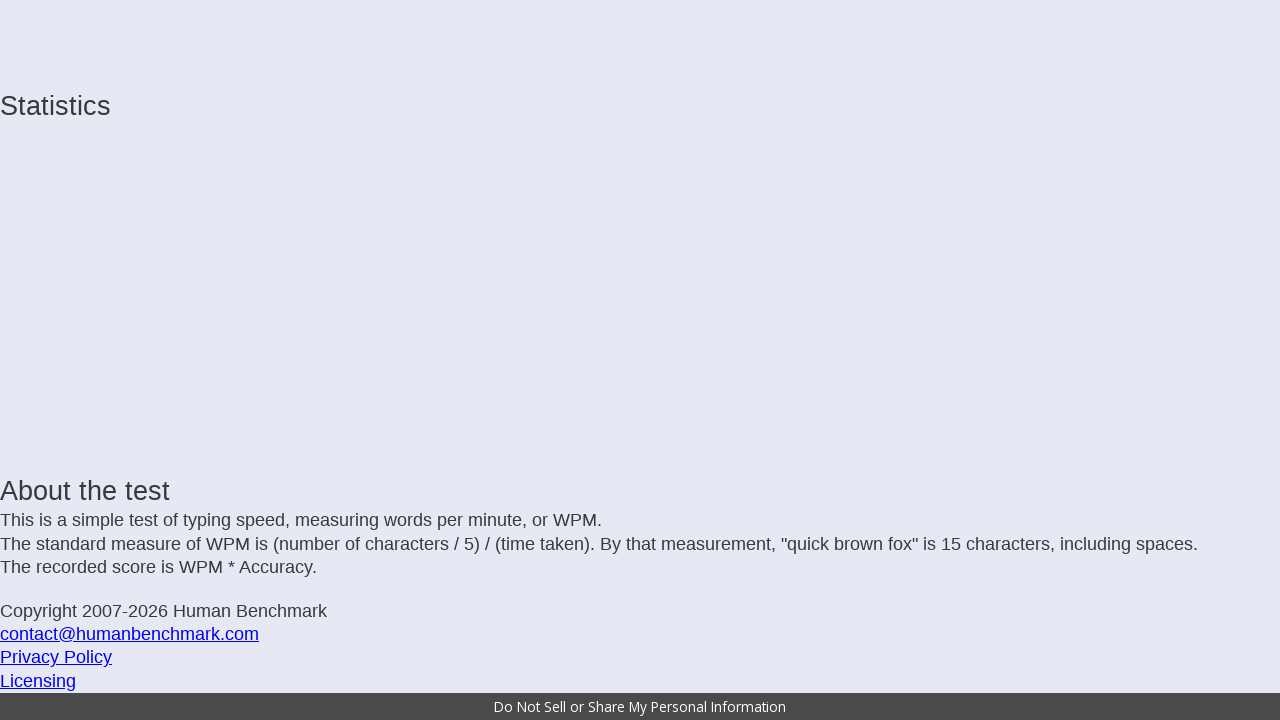

Typed character: 'e'
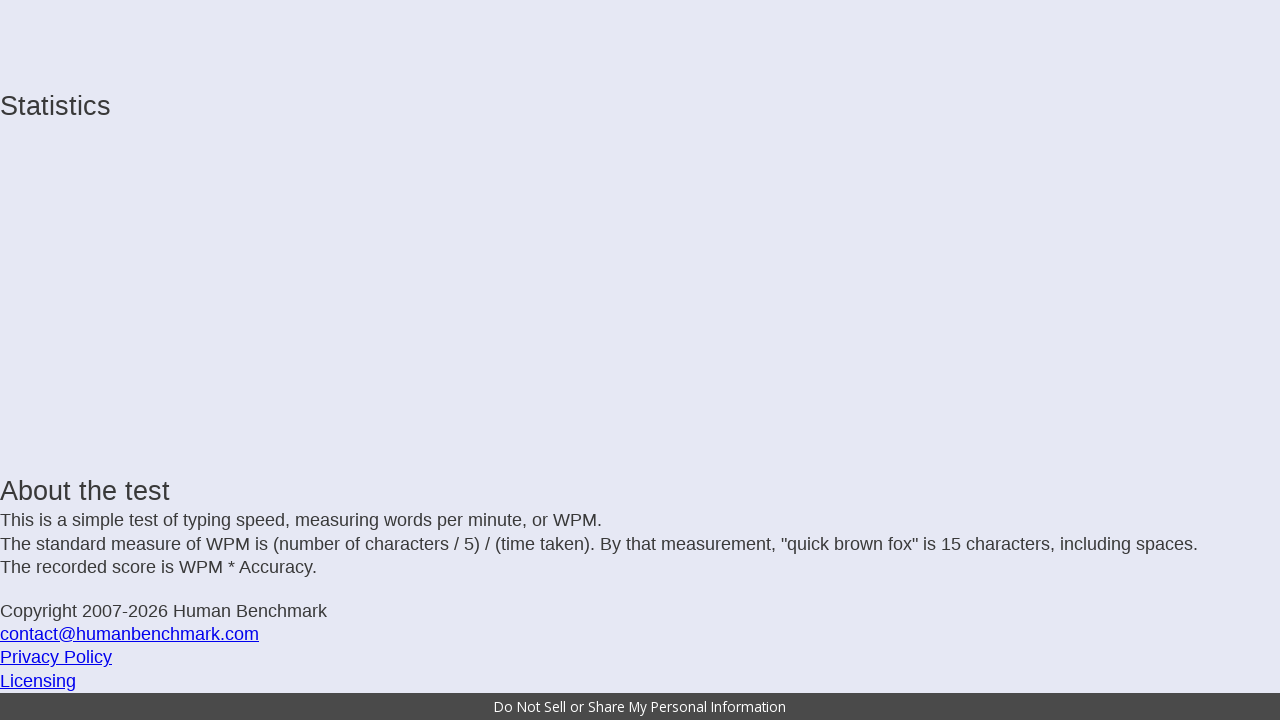

Typed character: '.'
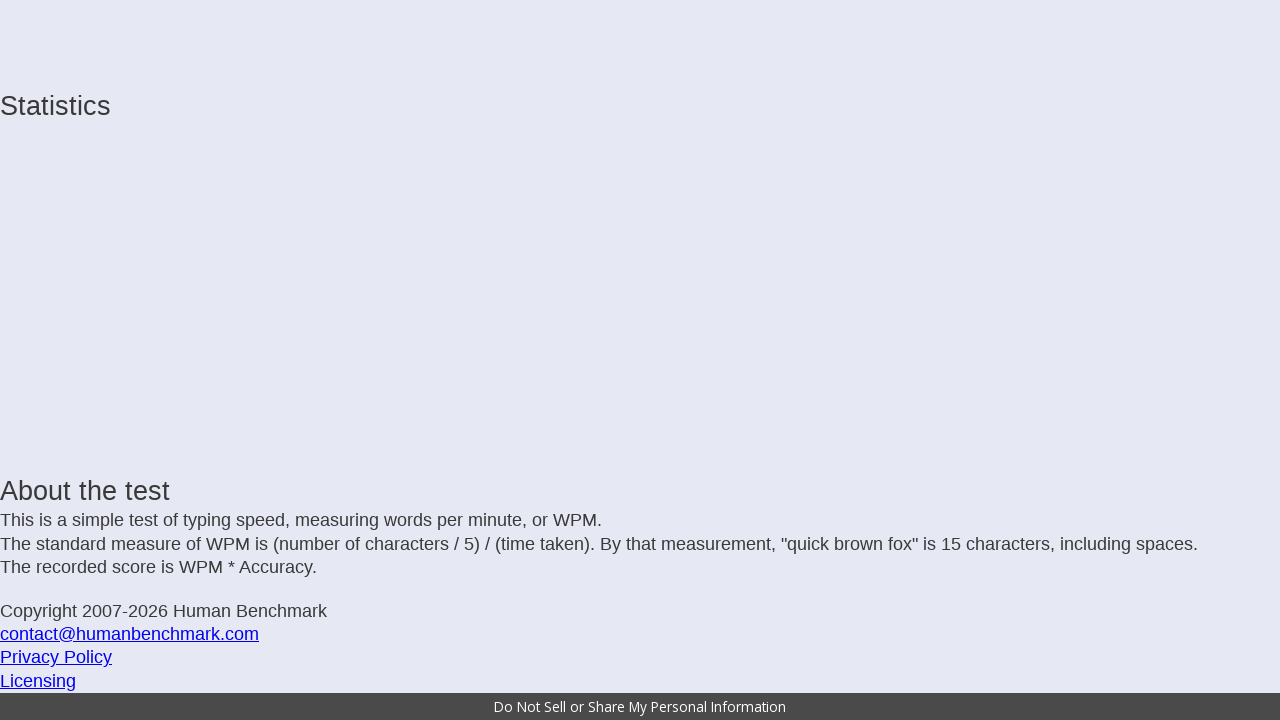

Typed character: ' '
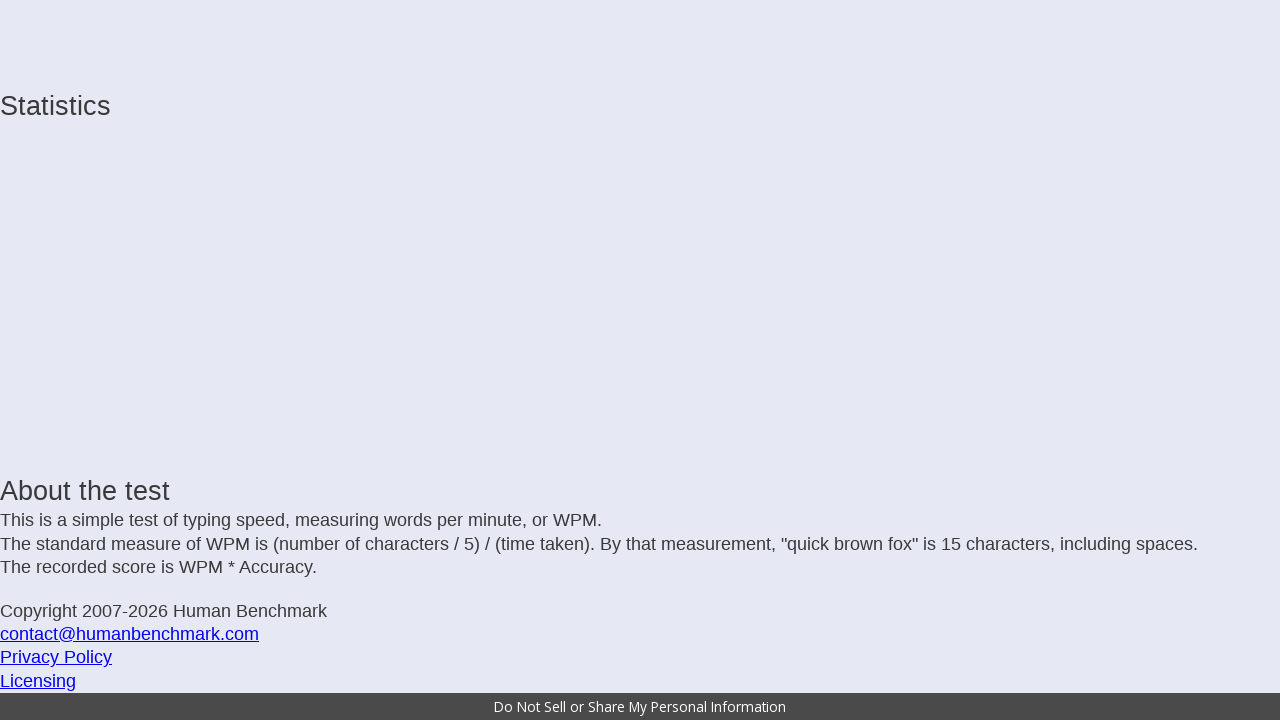

Typed character: 'I'
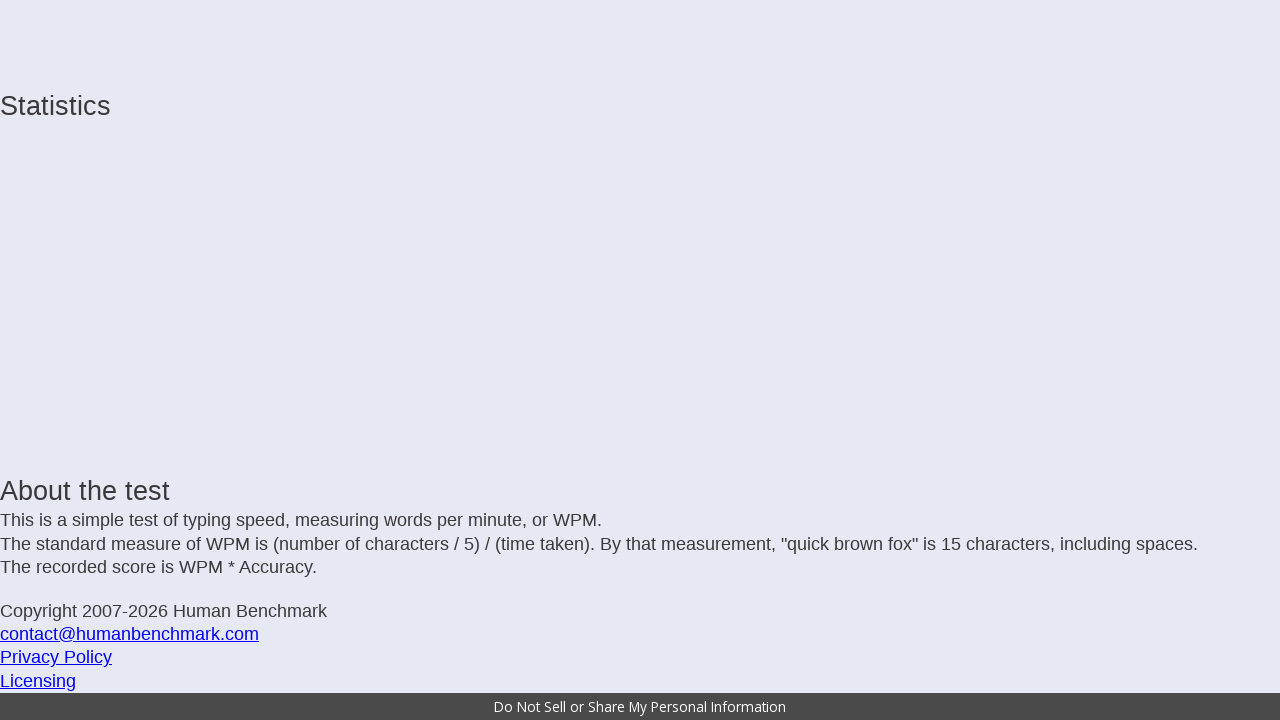

Typed character: 'n'
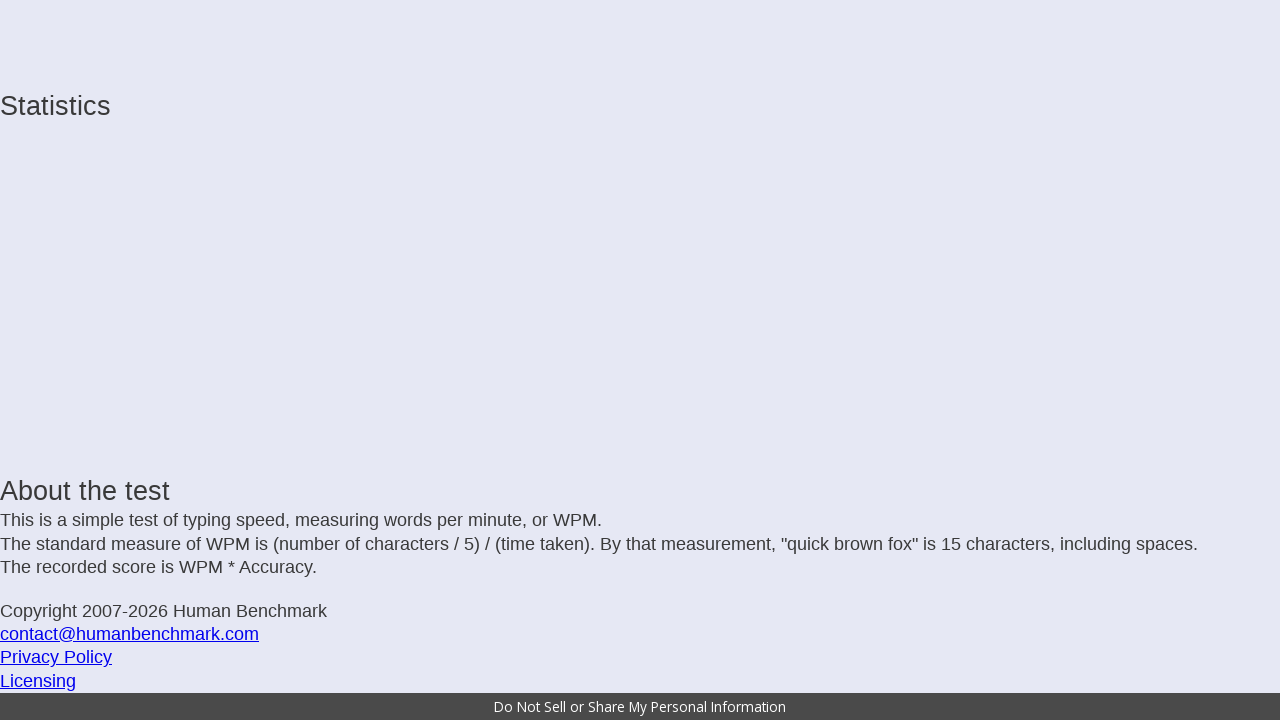

Typed character: ' '
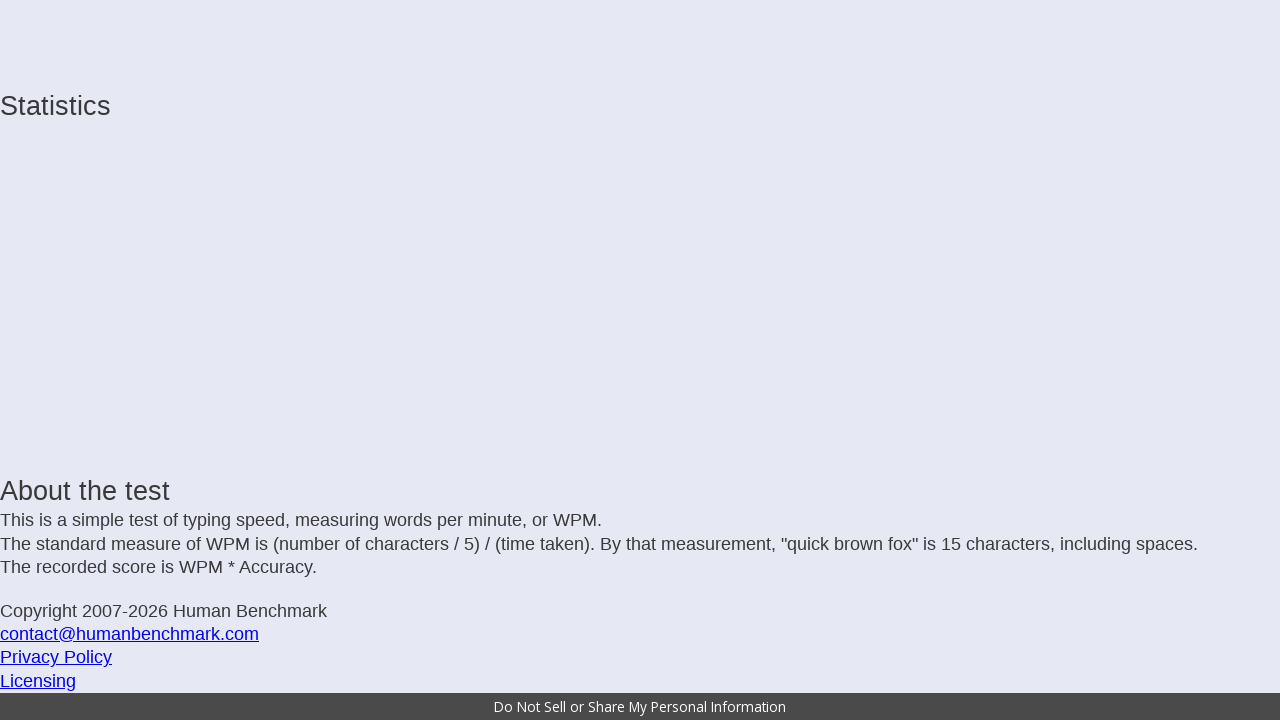

Typed character: 'h'
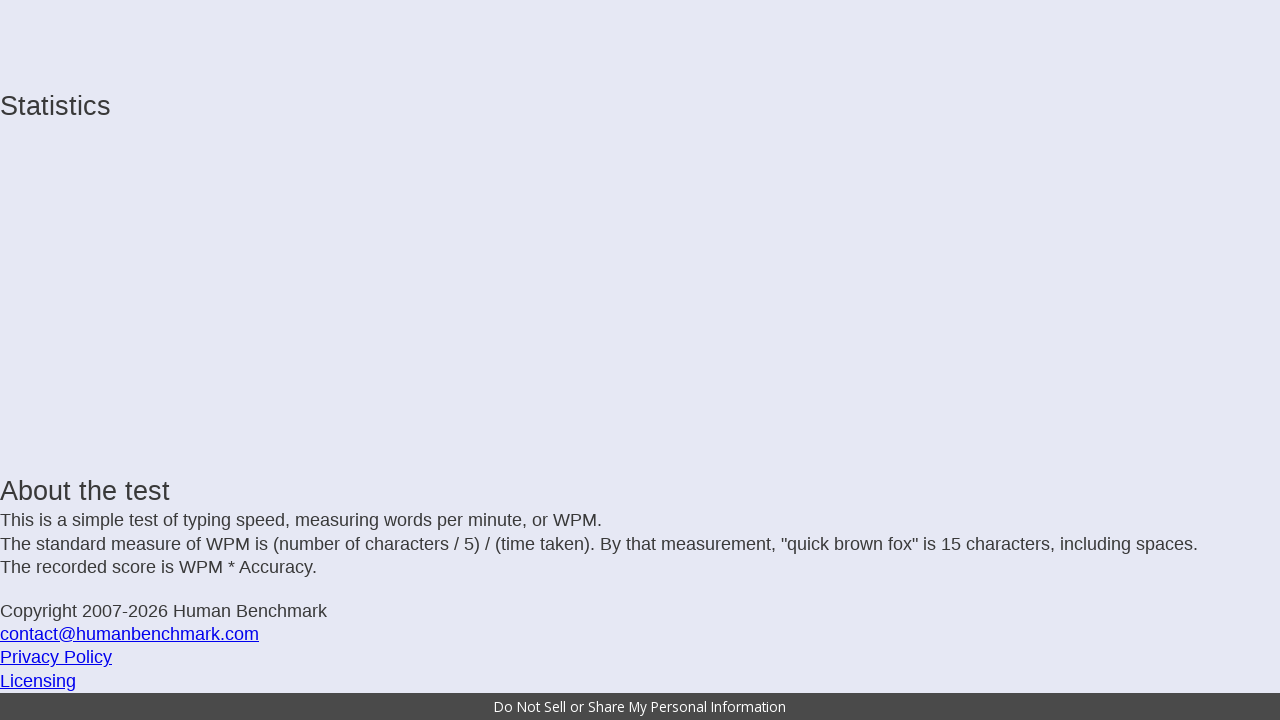

Typed character: 'i'
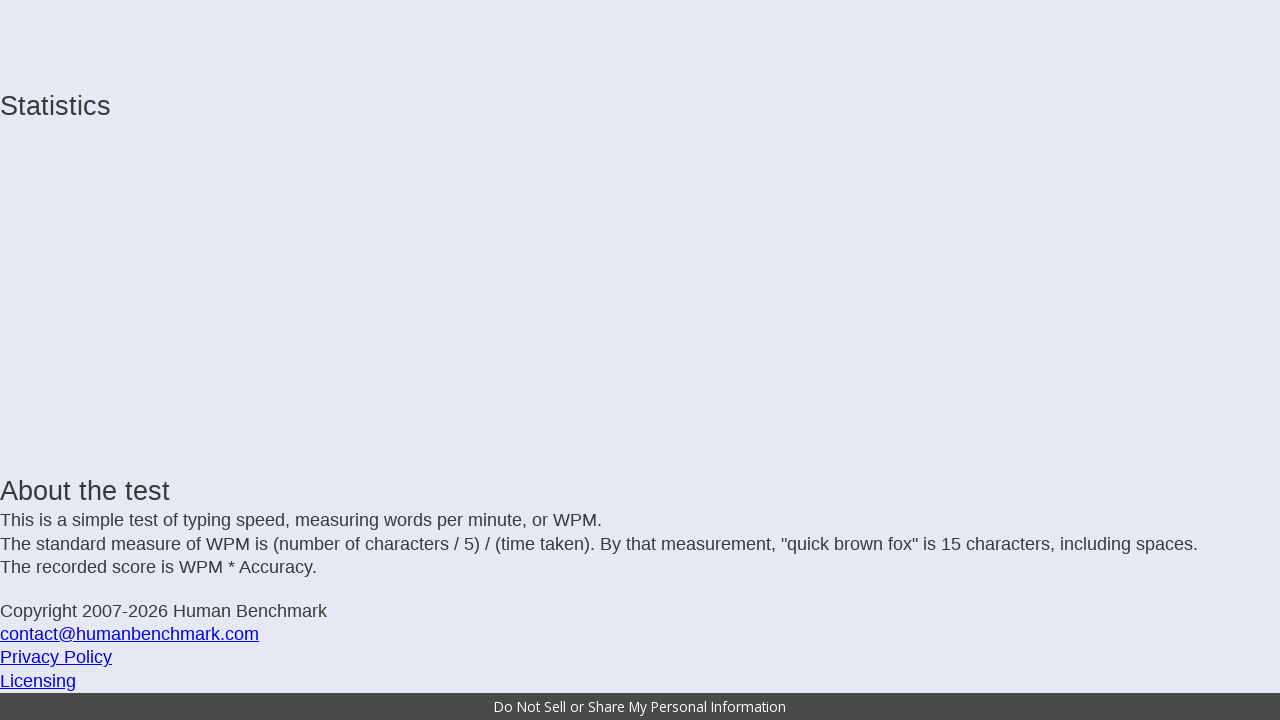

Typed character: 's'
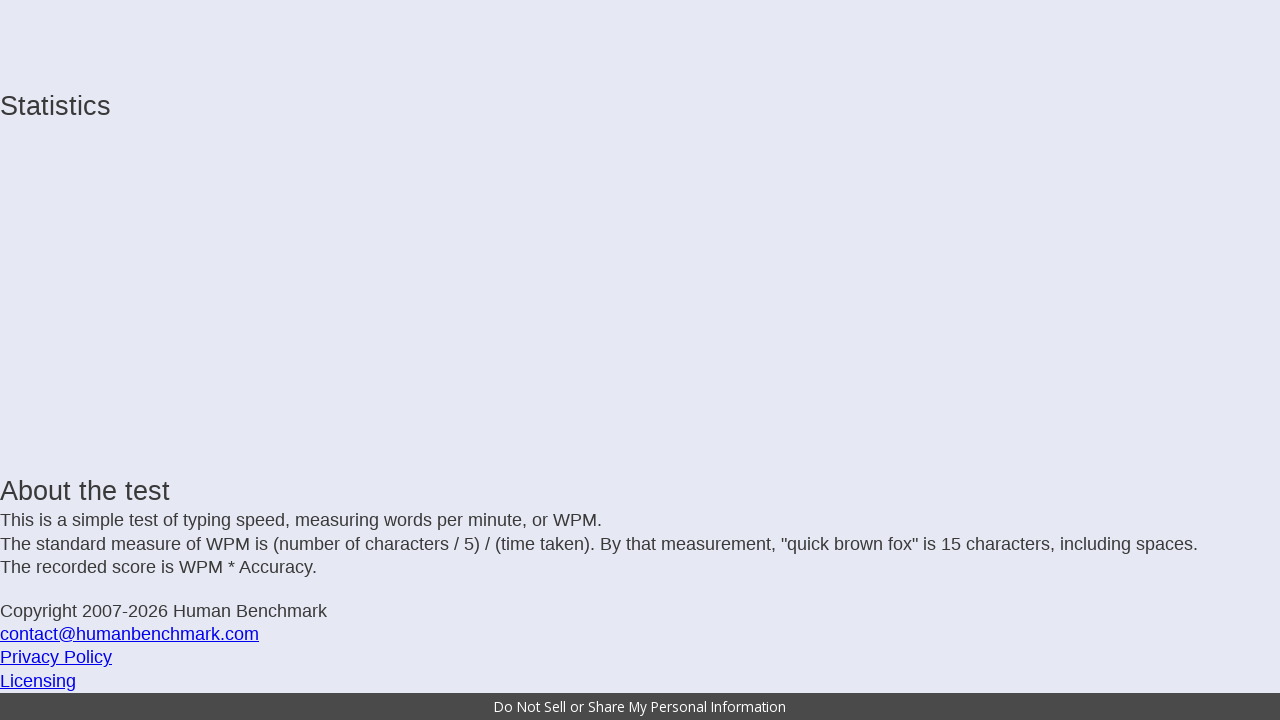

Typed character: ' '
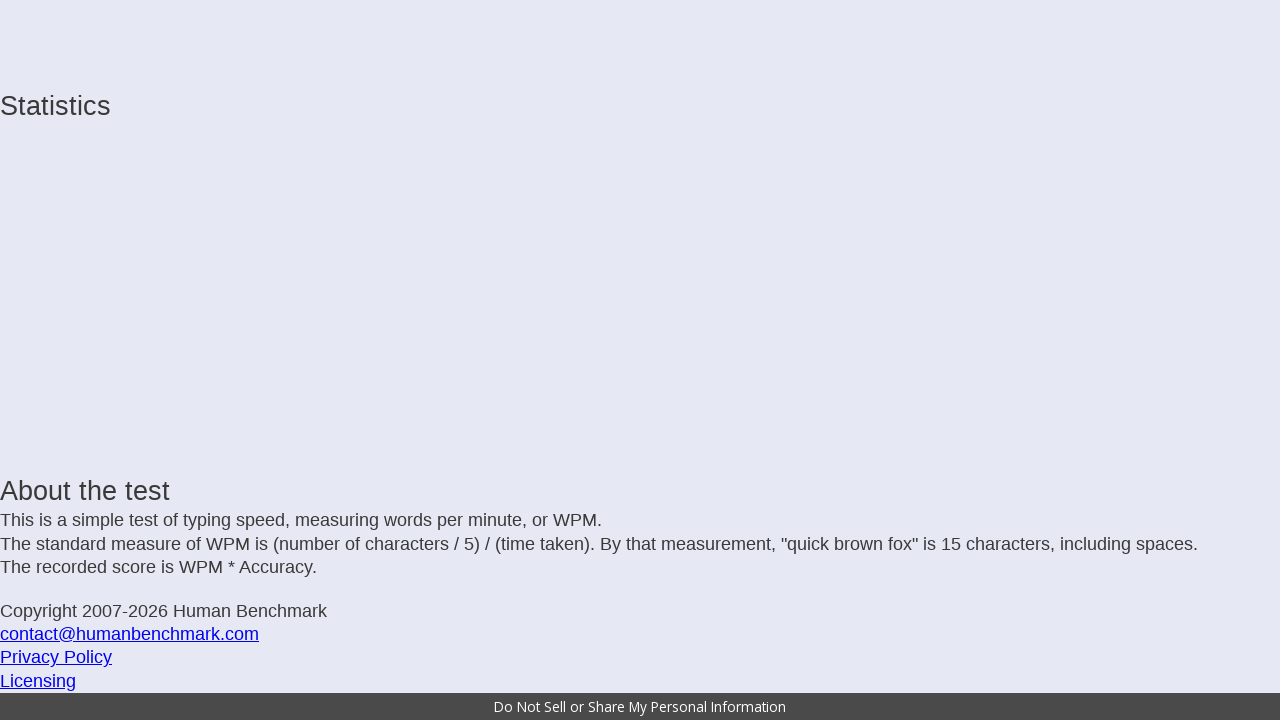

Typed character: 'e'
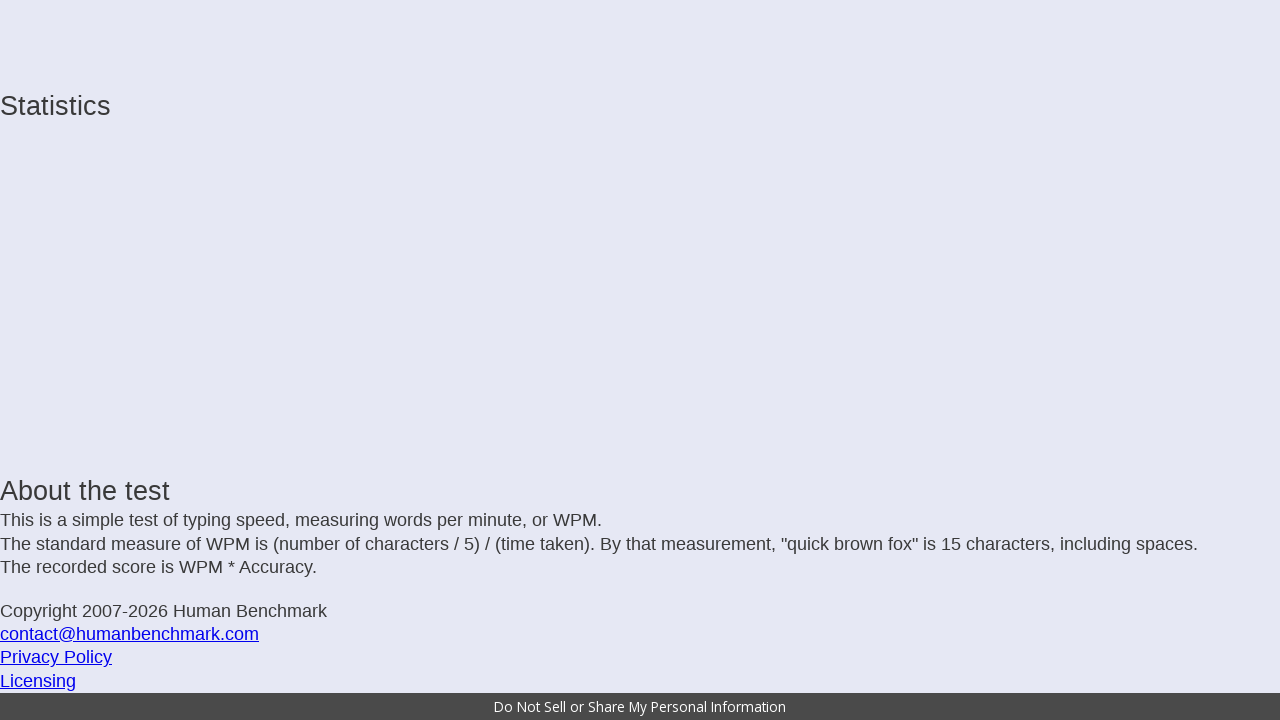

Typed character: 'y'
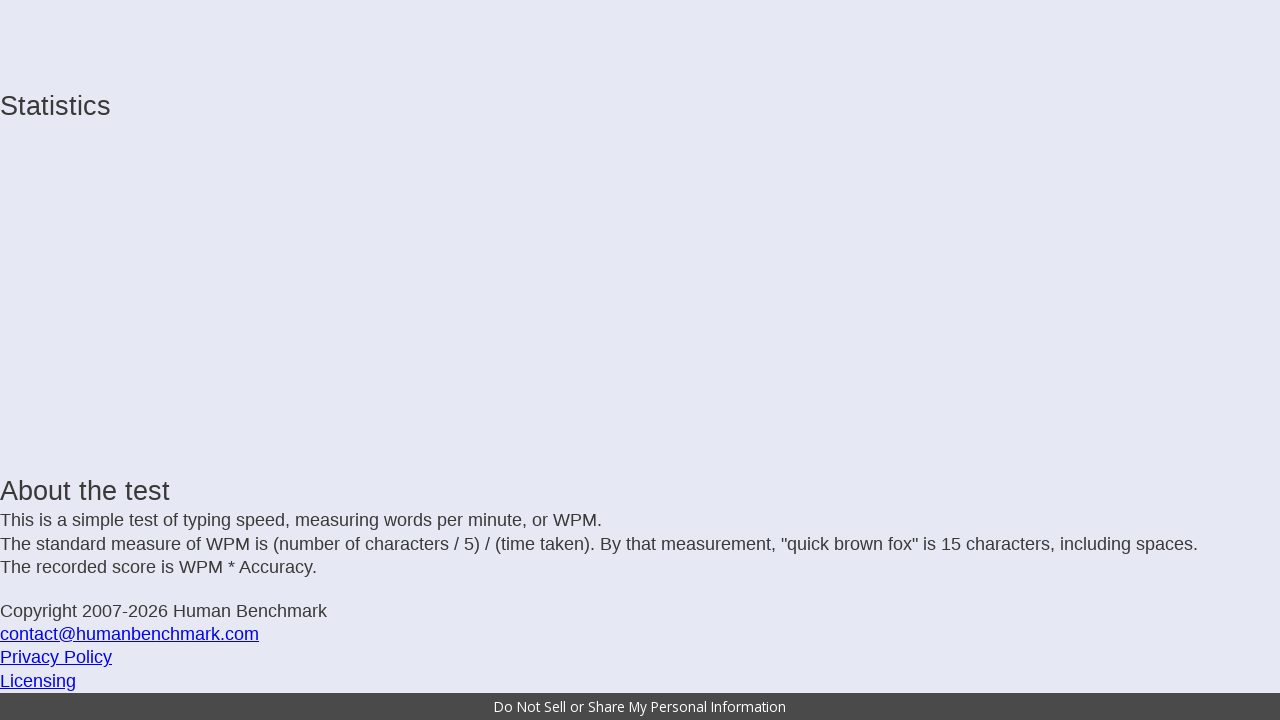

Typed character: 'e'
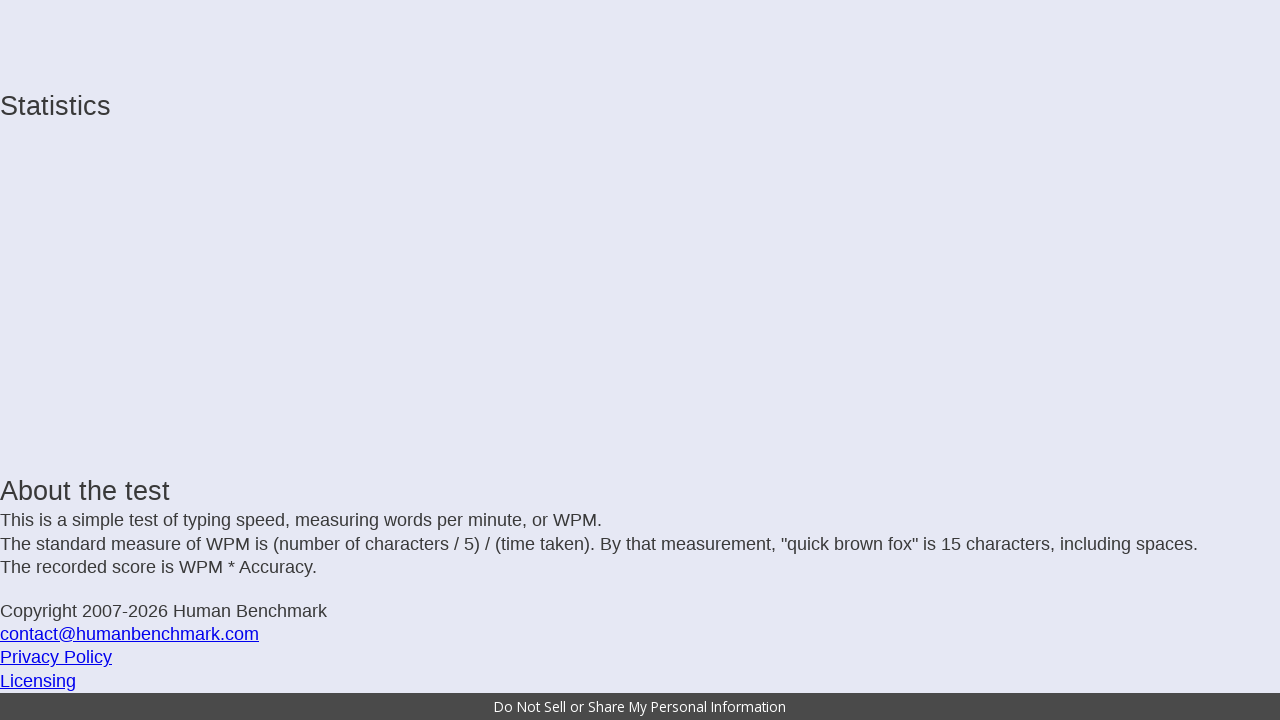

Typed character: 's'
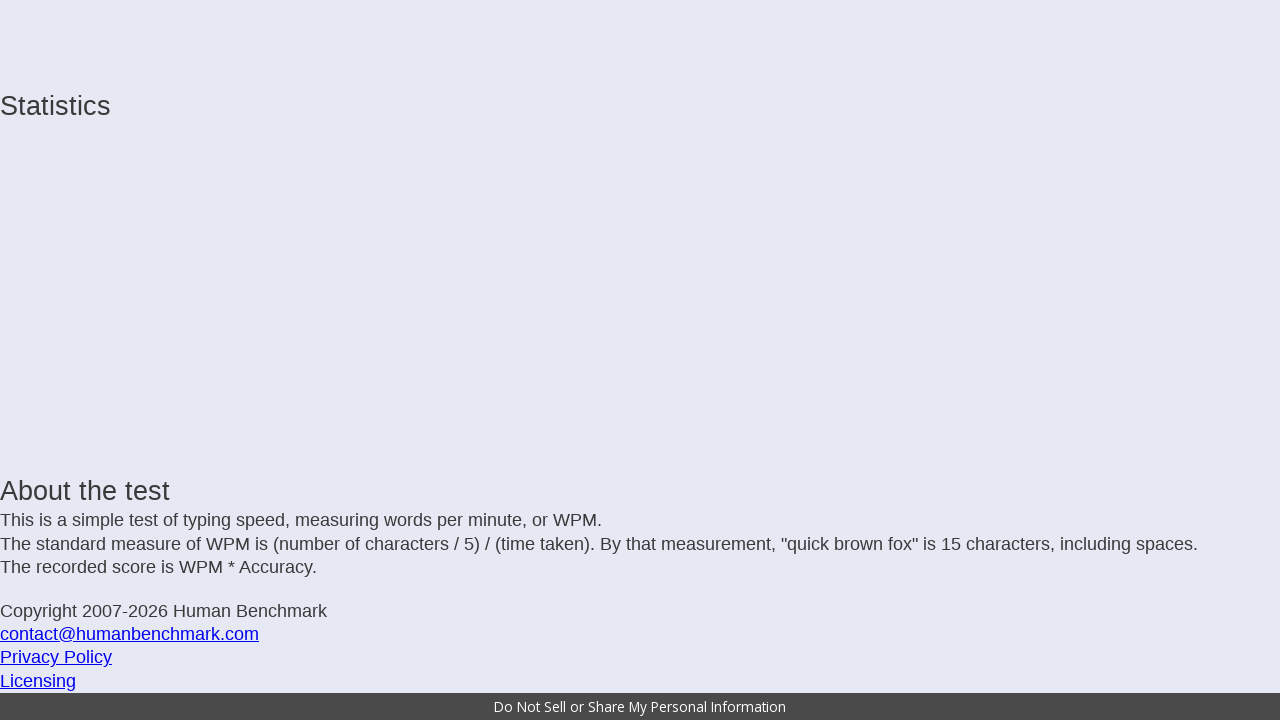

Typed character: ' '
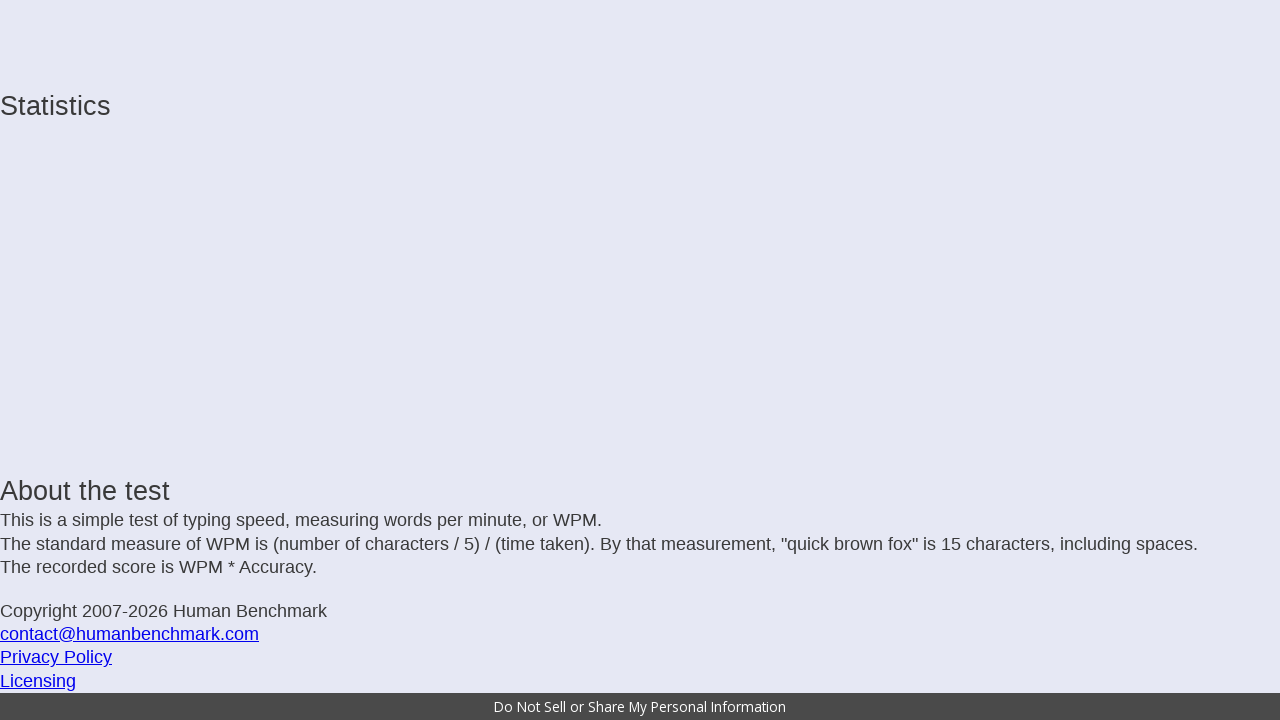

Typed character: 's'
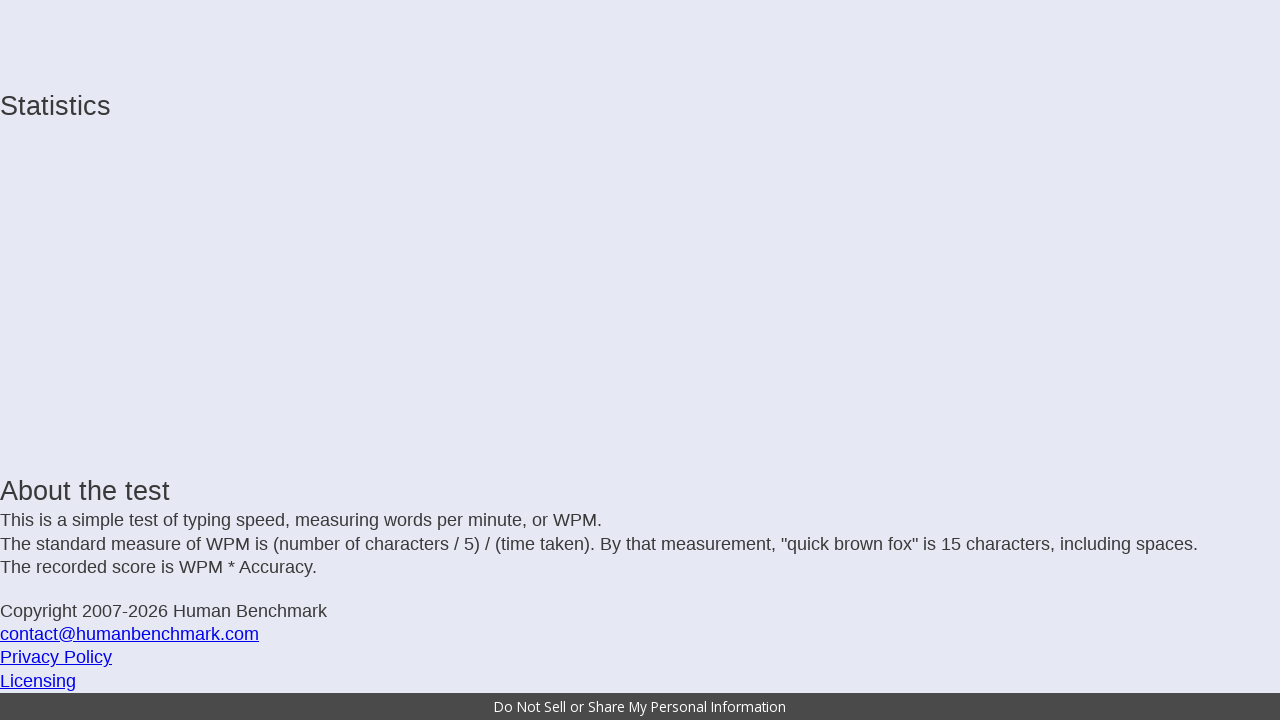

Typed character: 'h'
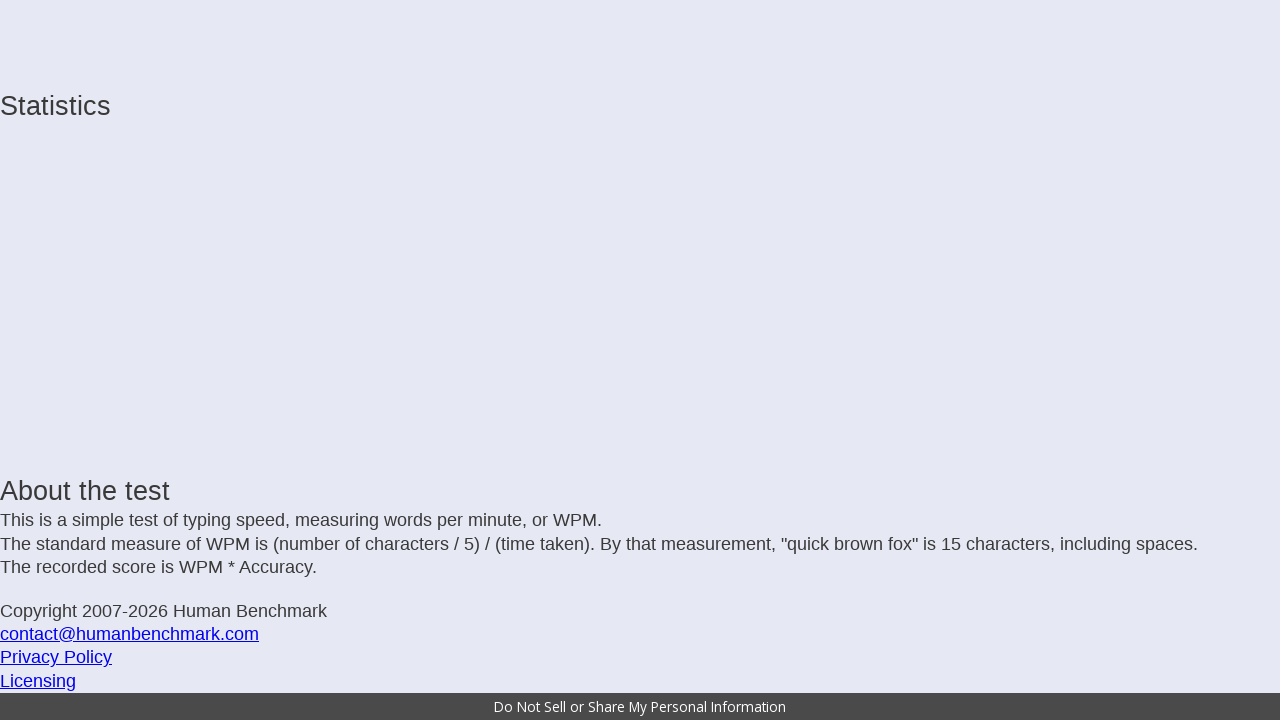

Typed character: 'e'
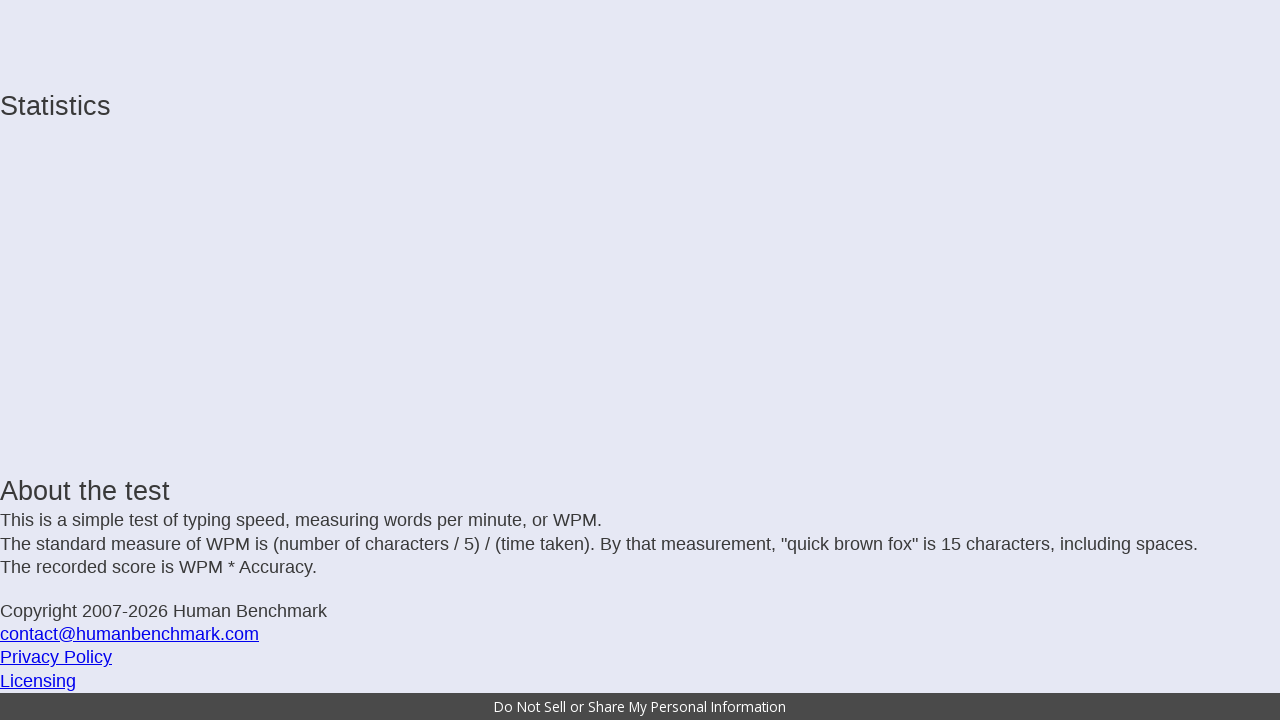

Typed character: ' '
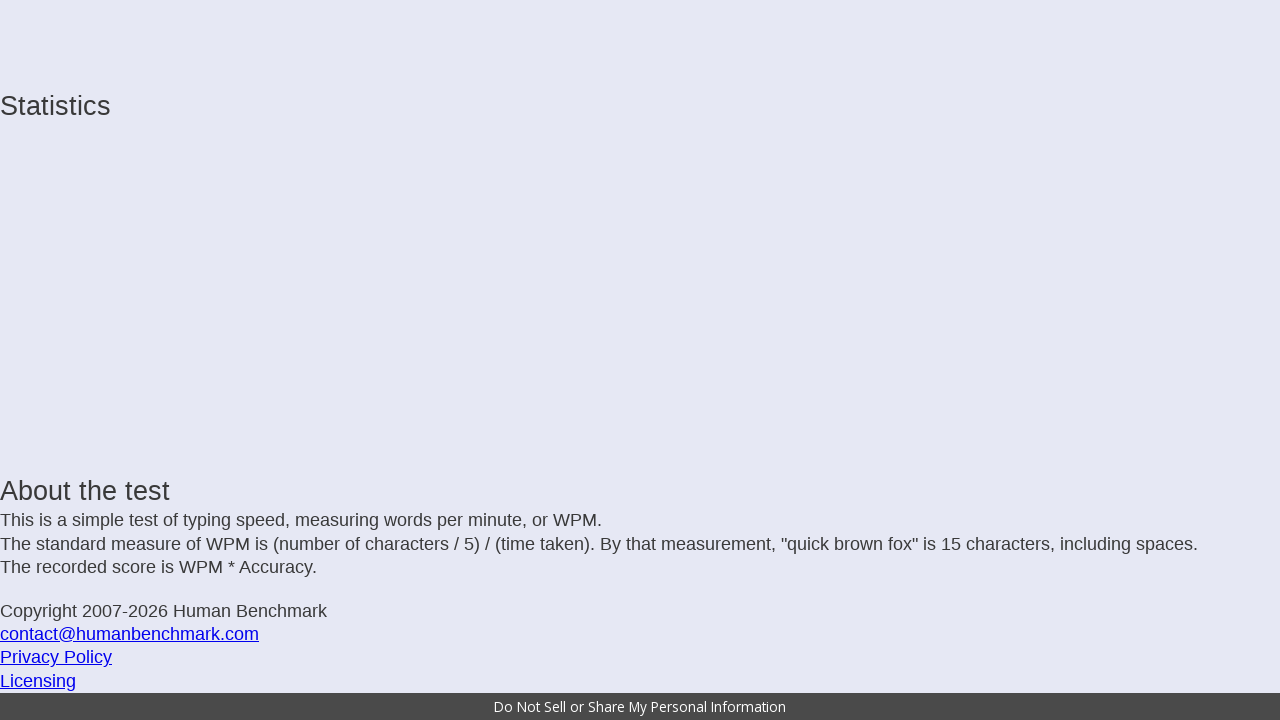

Typed character: 'e'
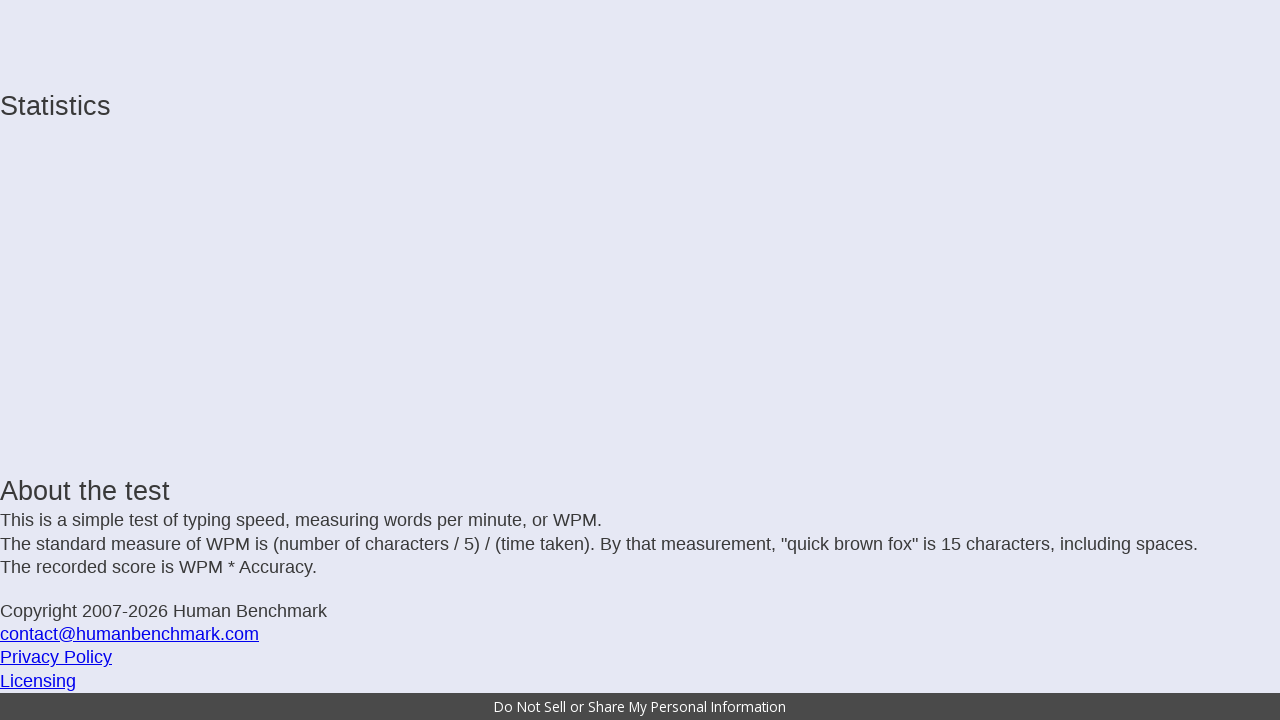

Typed character: 'c'
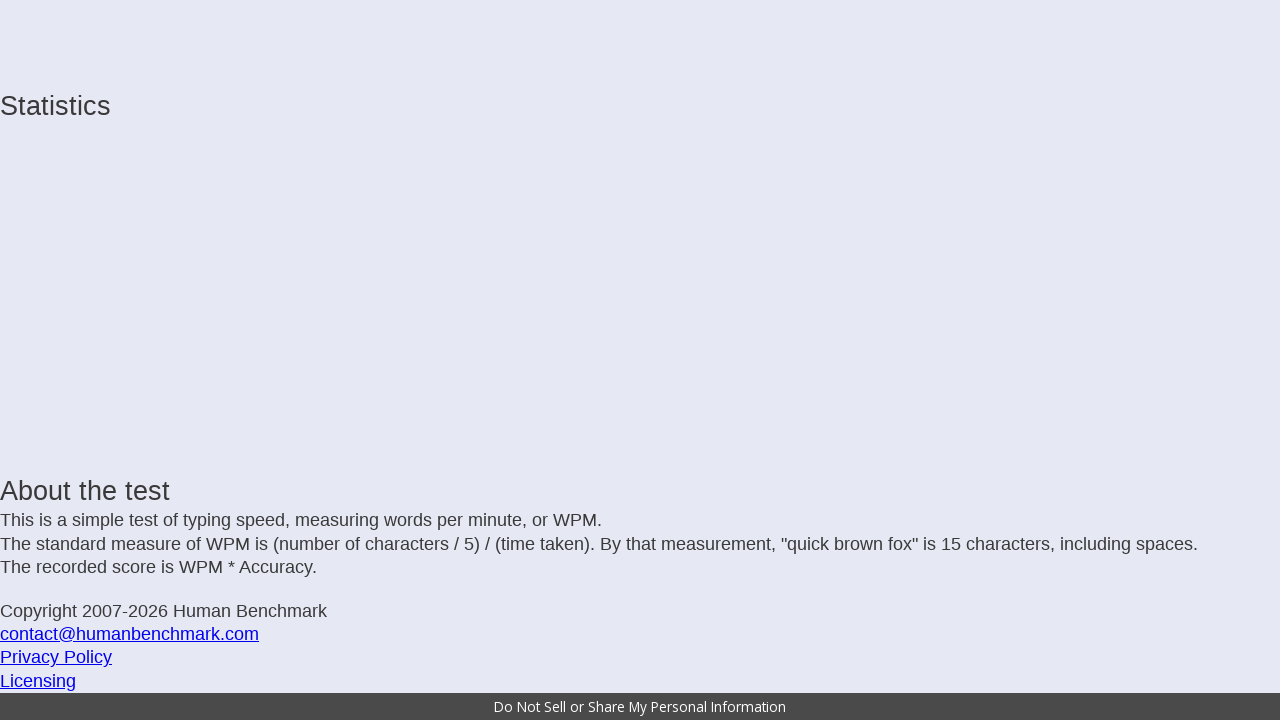

Typed character: 'l'
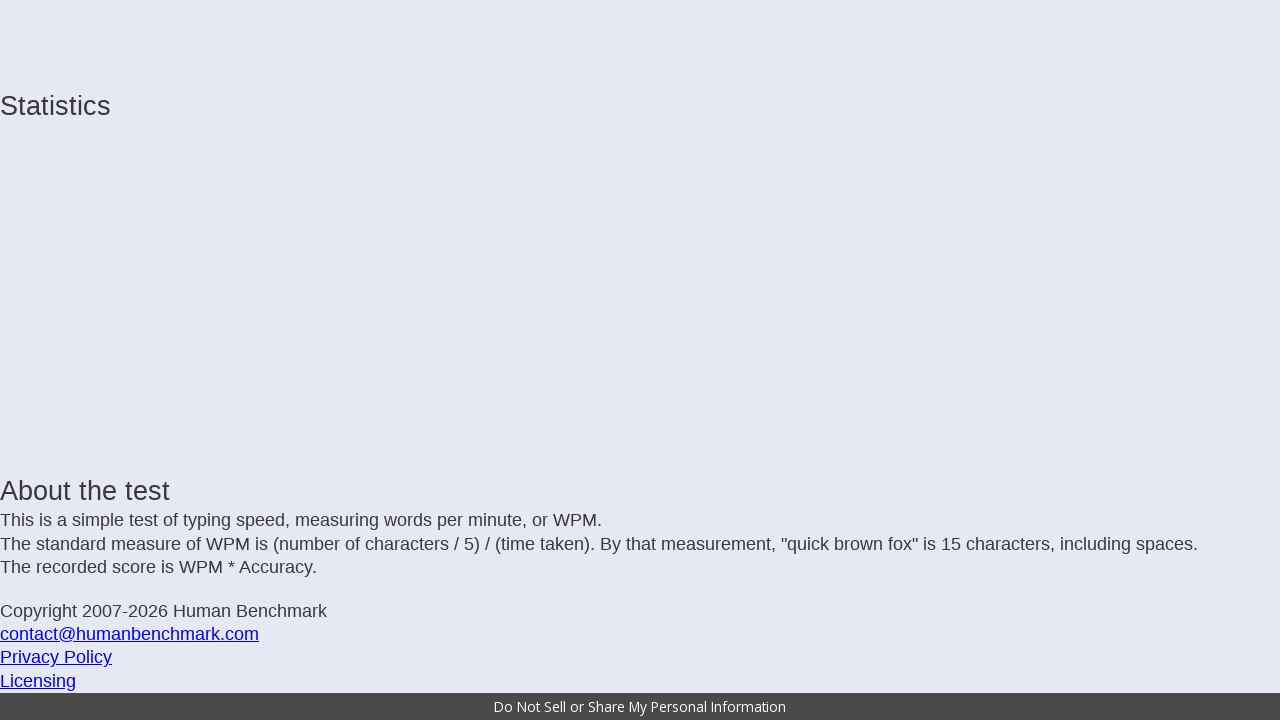

Typed character: 'i'
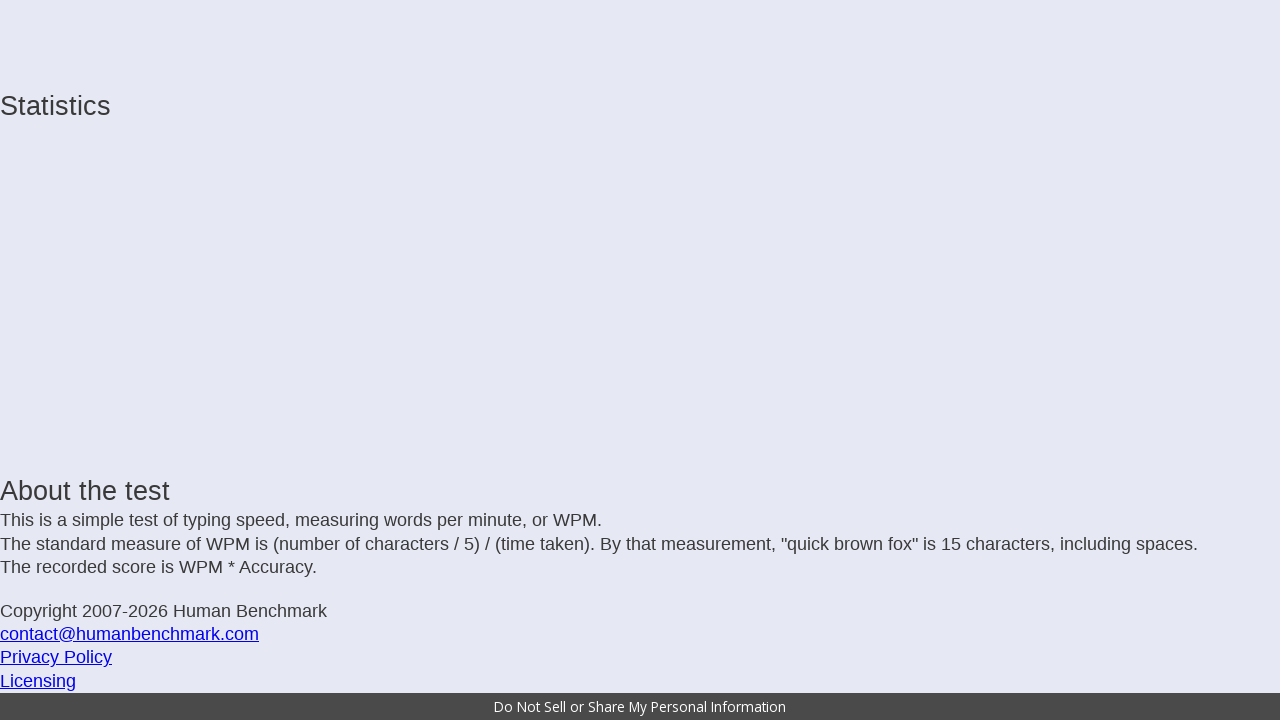

Typed character: 'p'
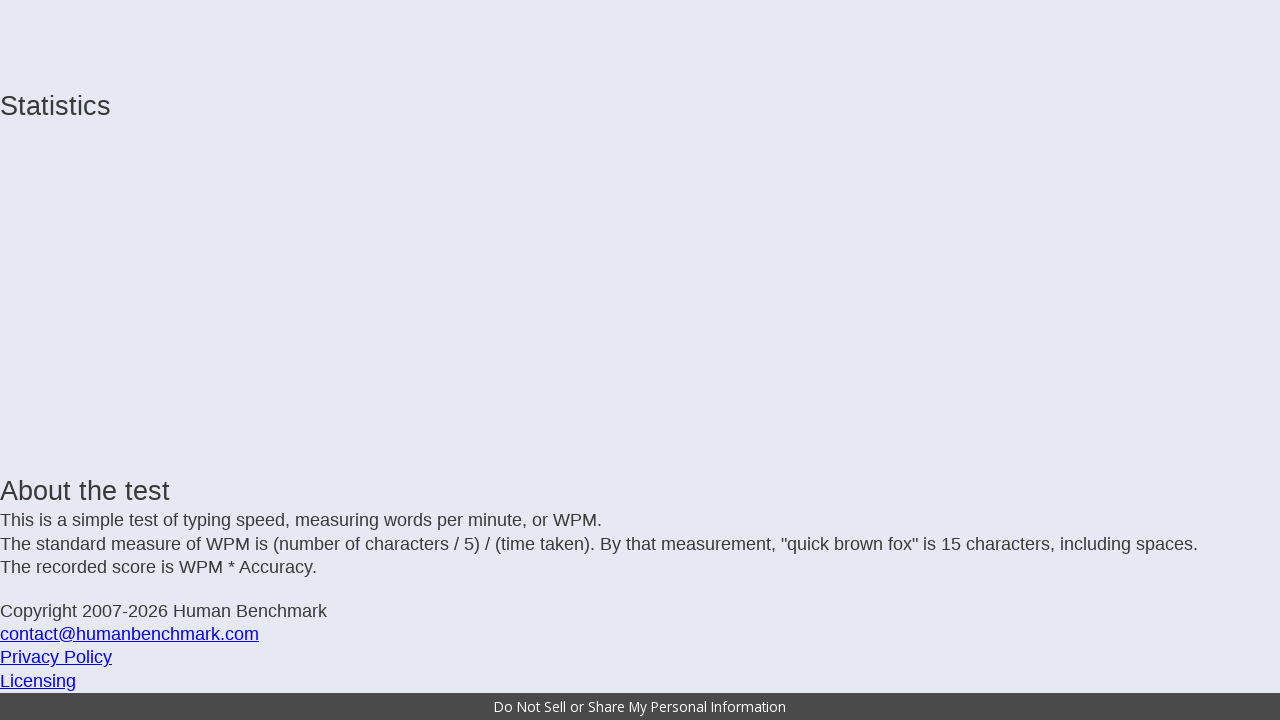

Typed character: 's'
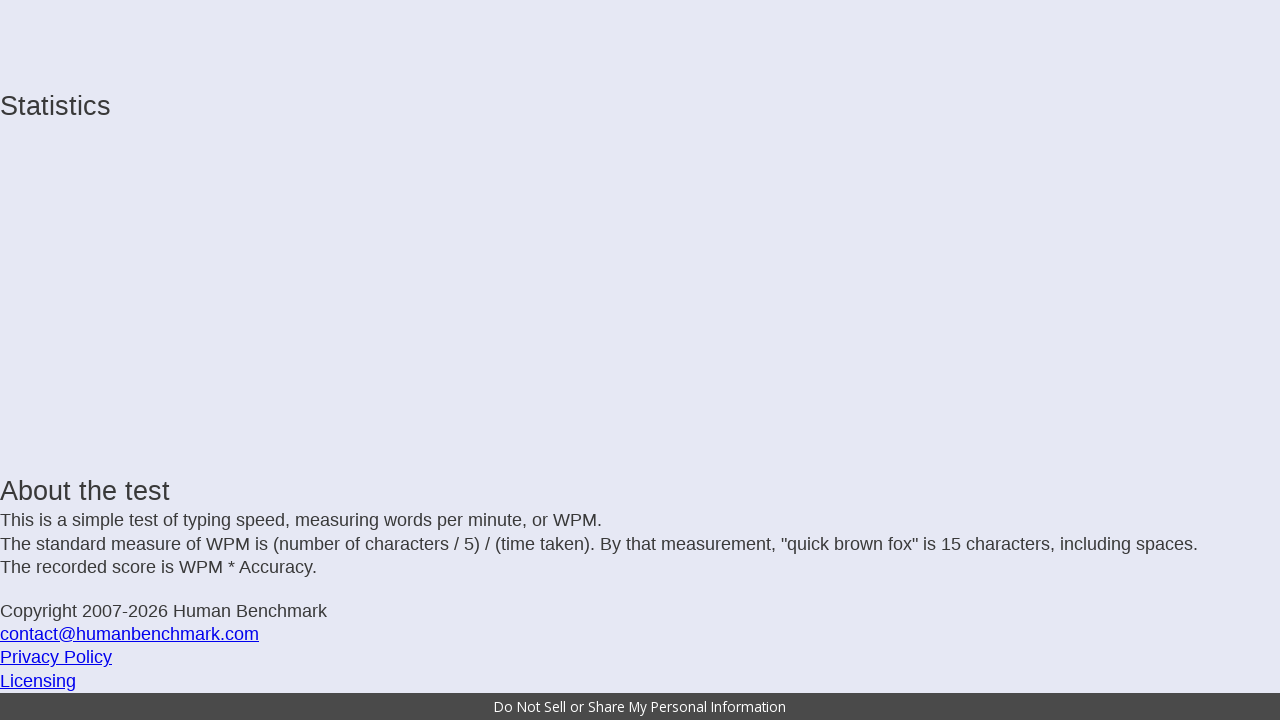

Typed character: 'e'
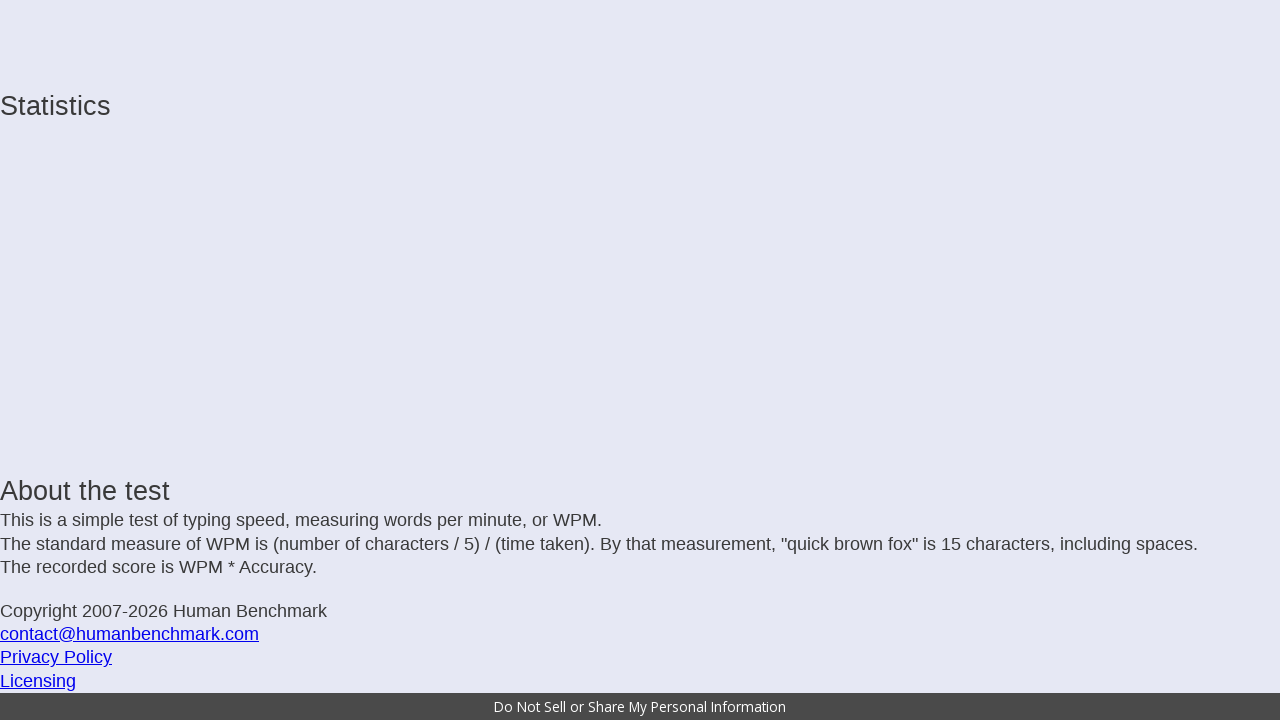

Typed character: 's'
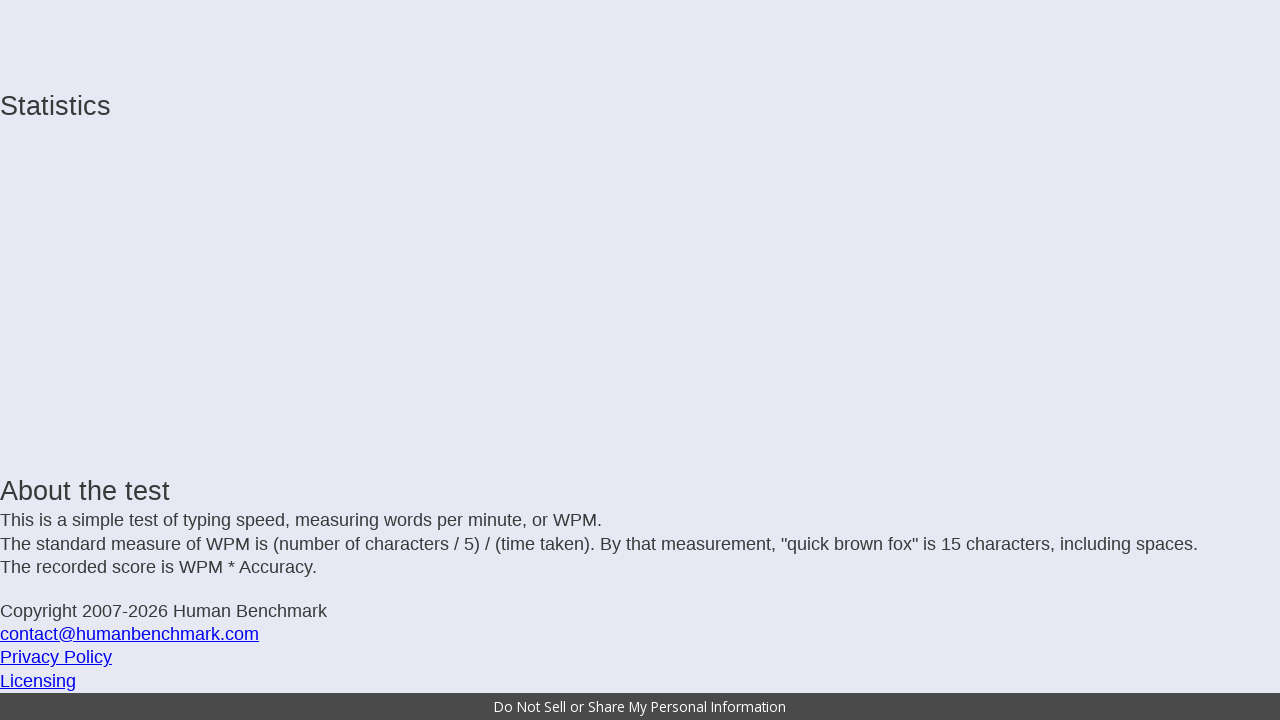

Typed character: ' '
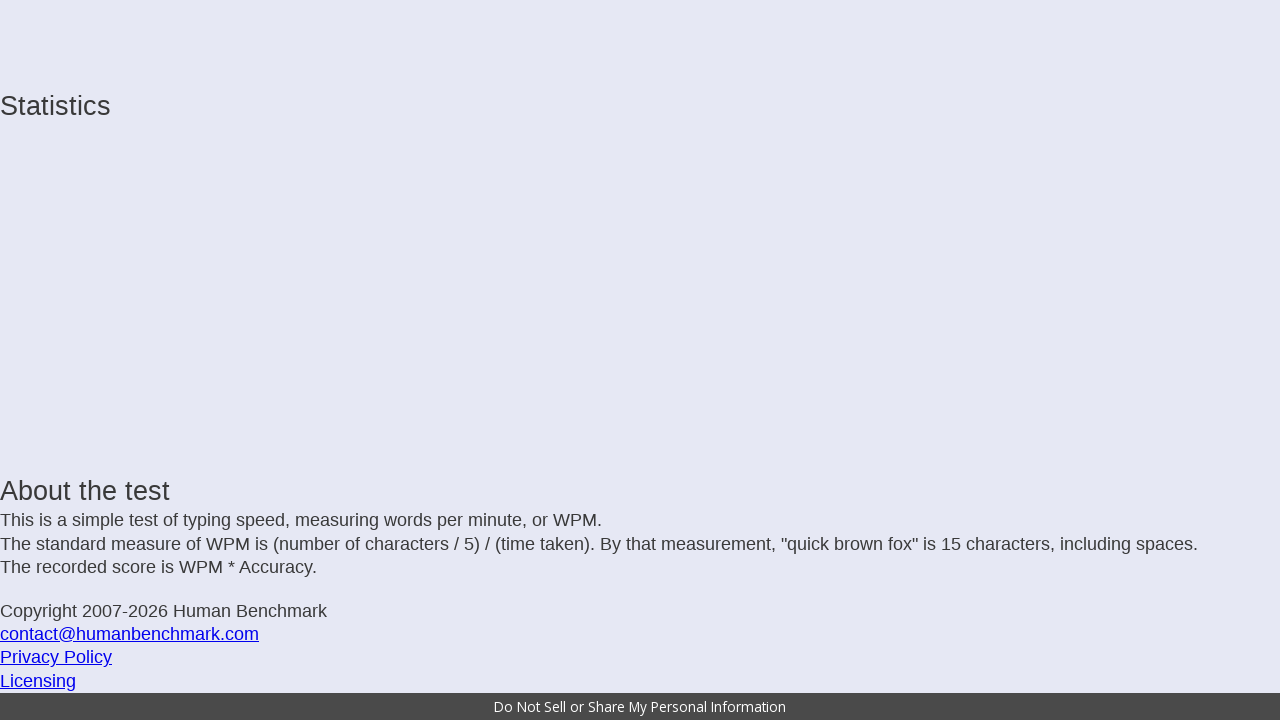

Typed character: 'a'
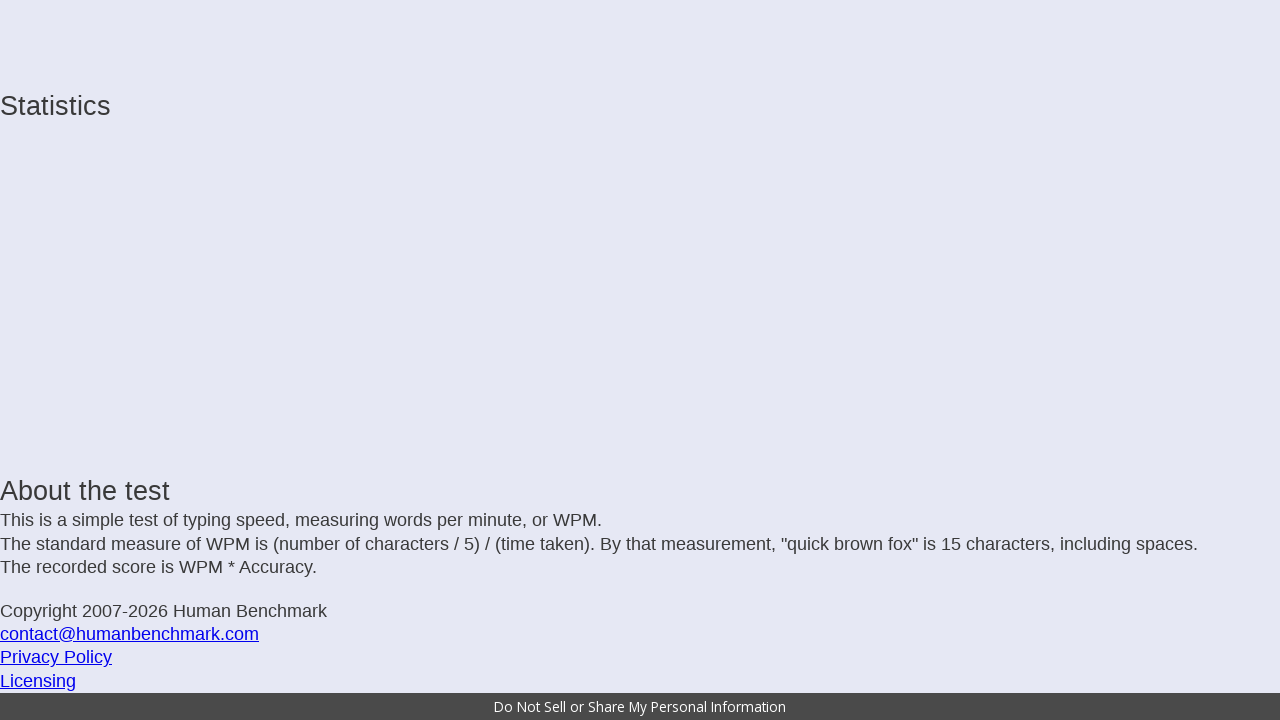

Typed character: 'n'
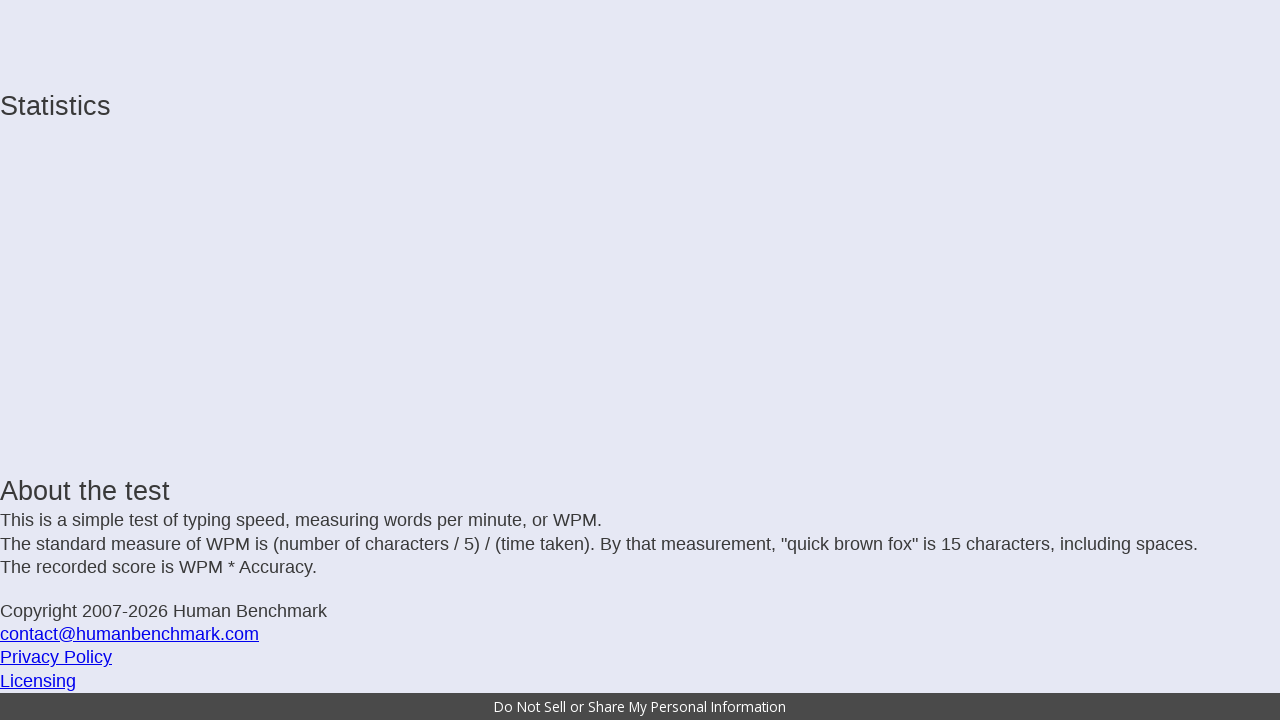

Typed character: 'd'
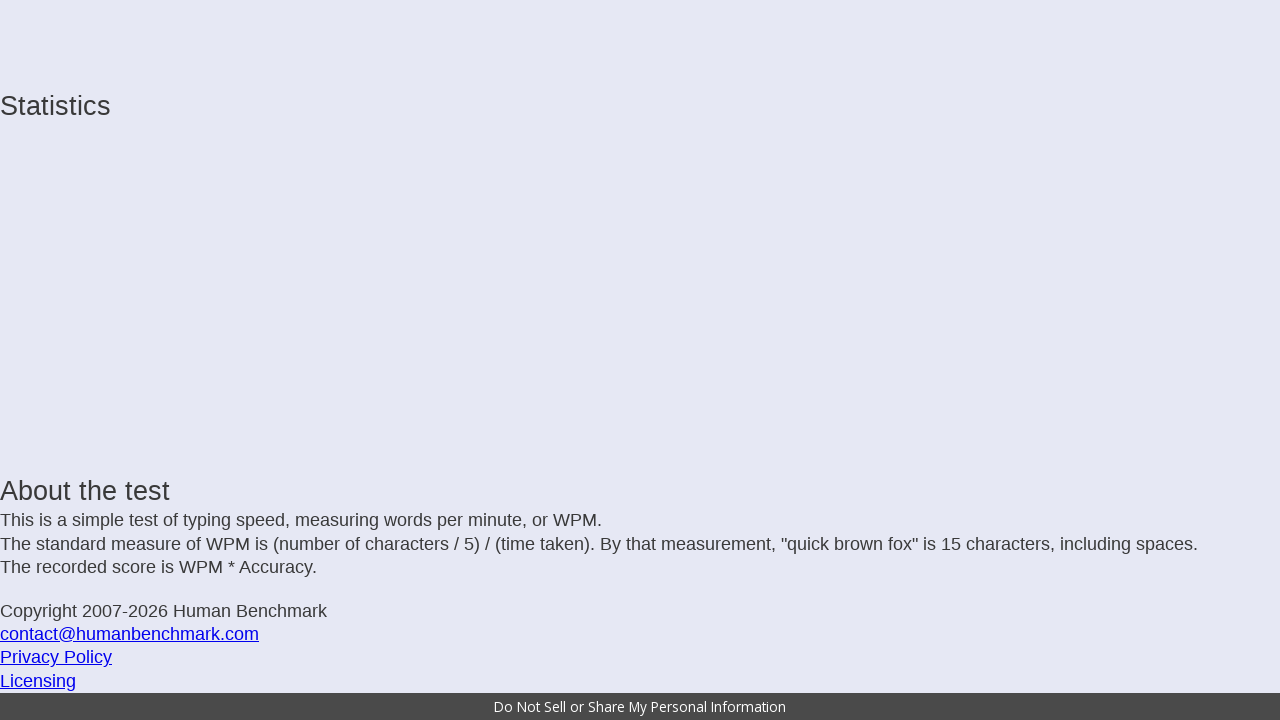

Typed character: ' '
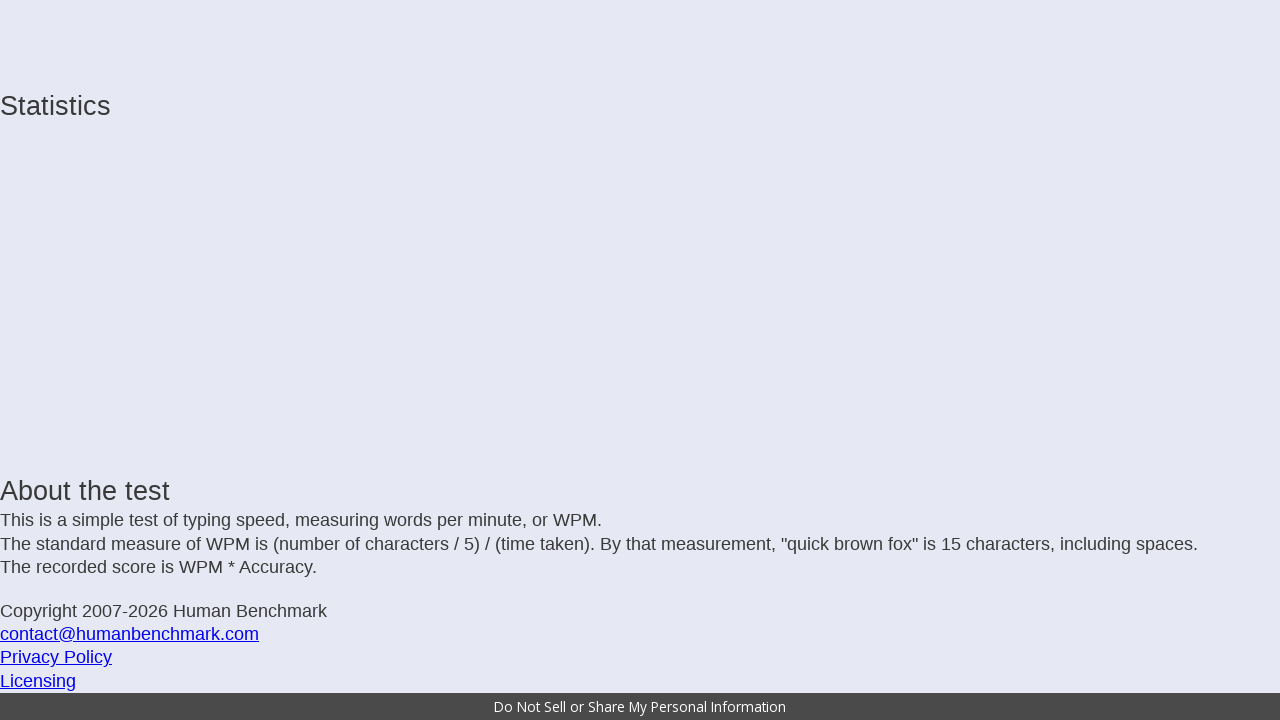

Typed character: 'p'
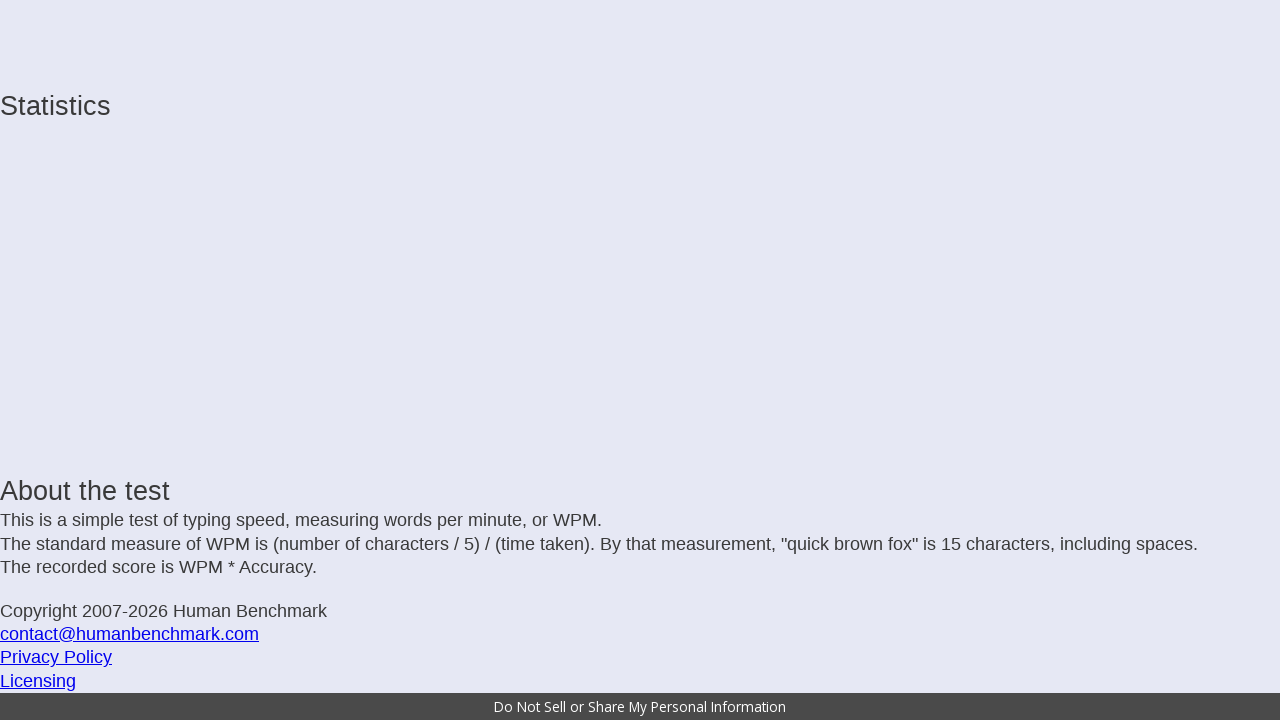

Typed character: 'r'
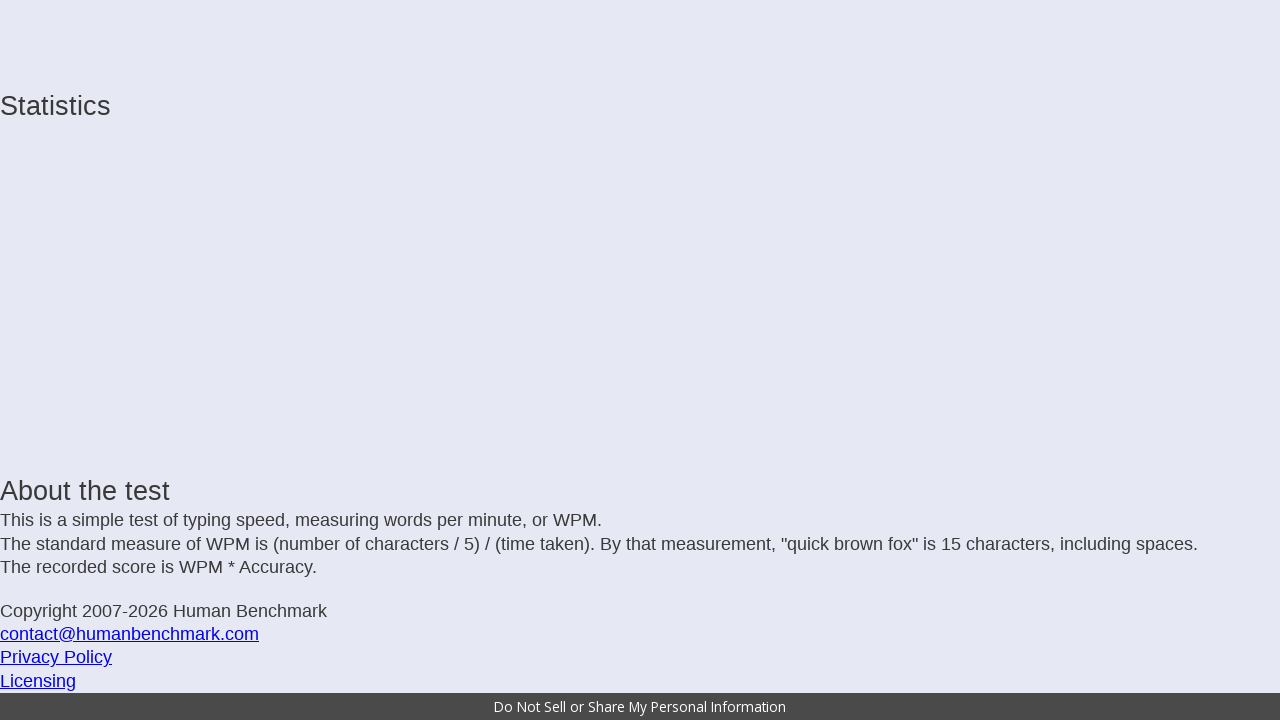

Typed character: 'e'
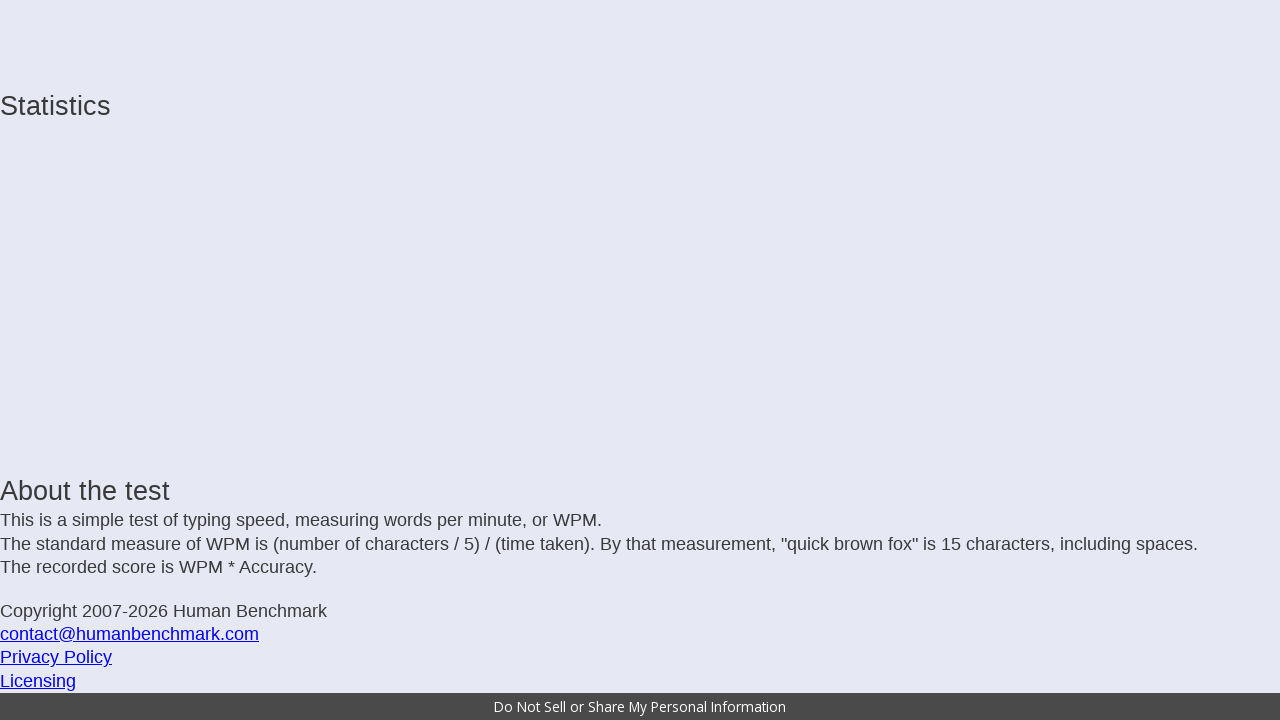

Typed character: 'd'
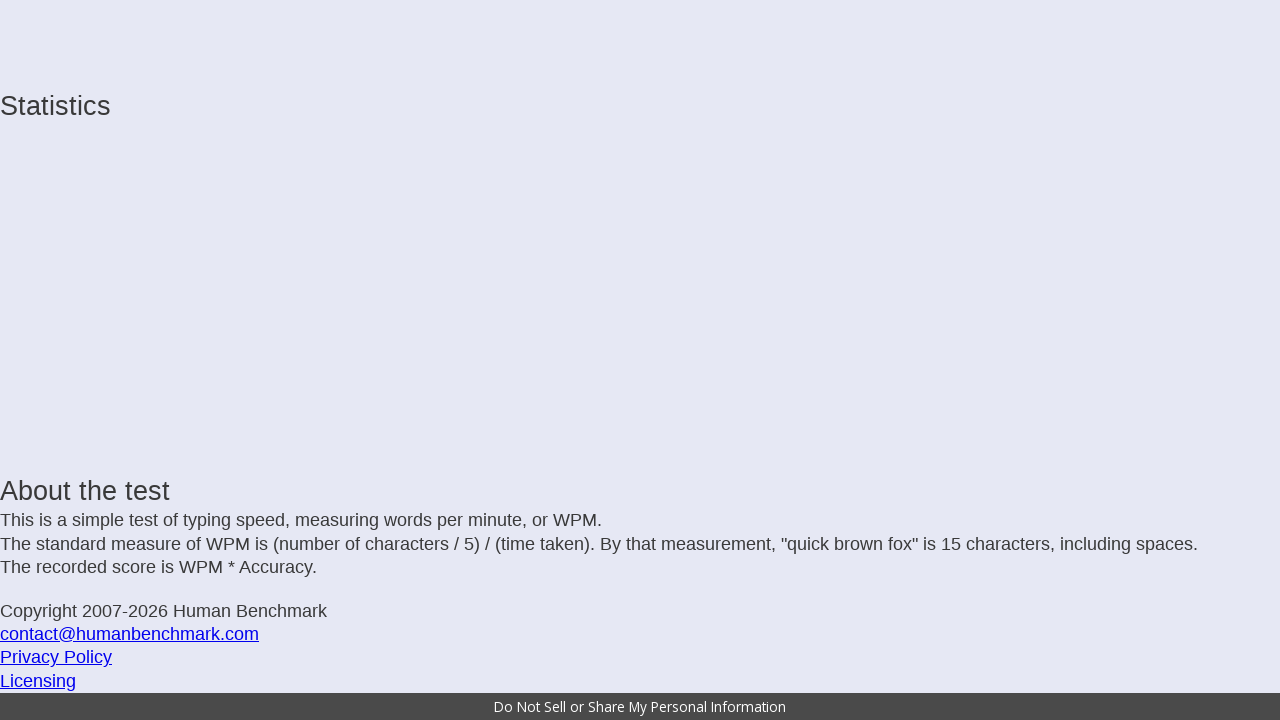

Typed character: 'o'
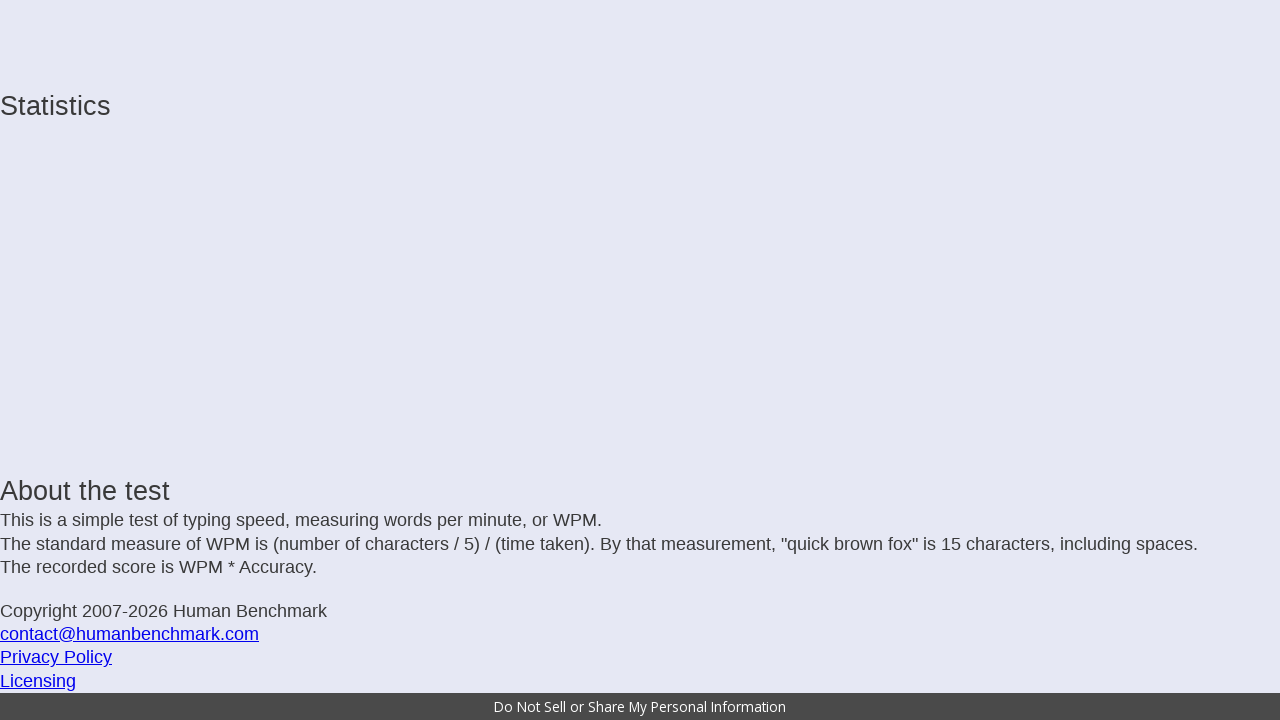

Typed character: 'm'
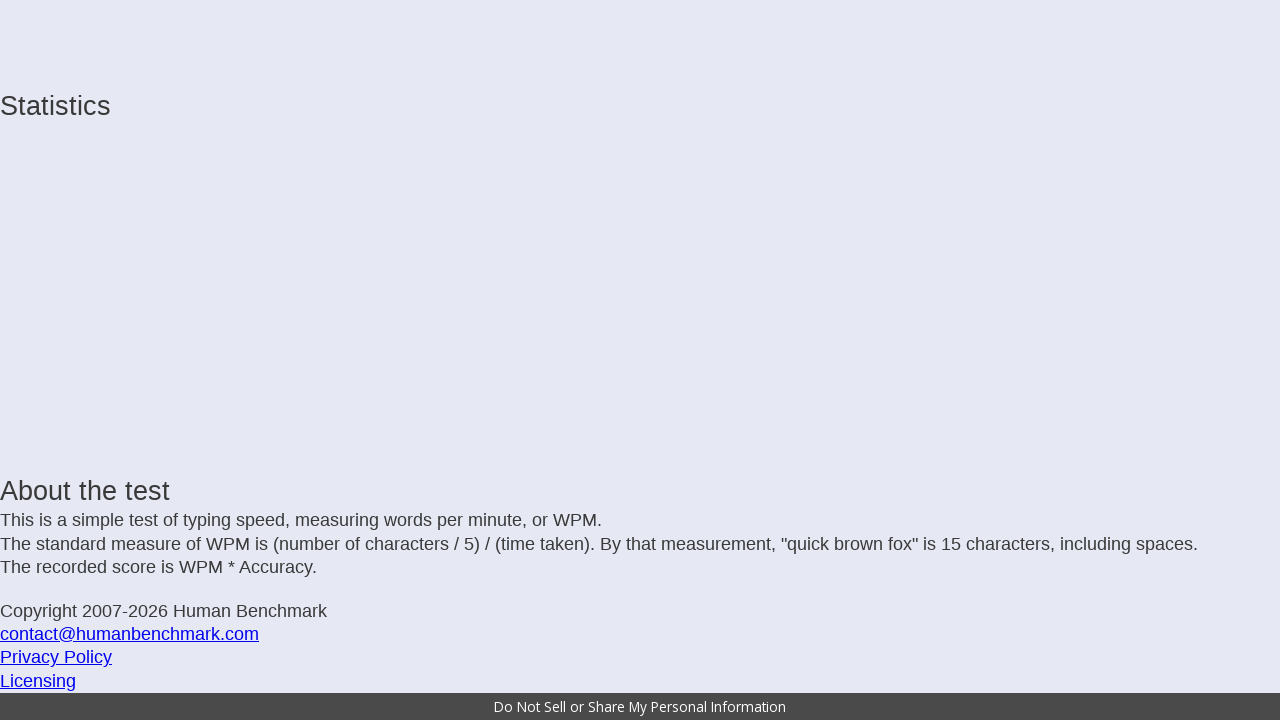

Typed character: 'i'
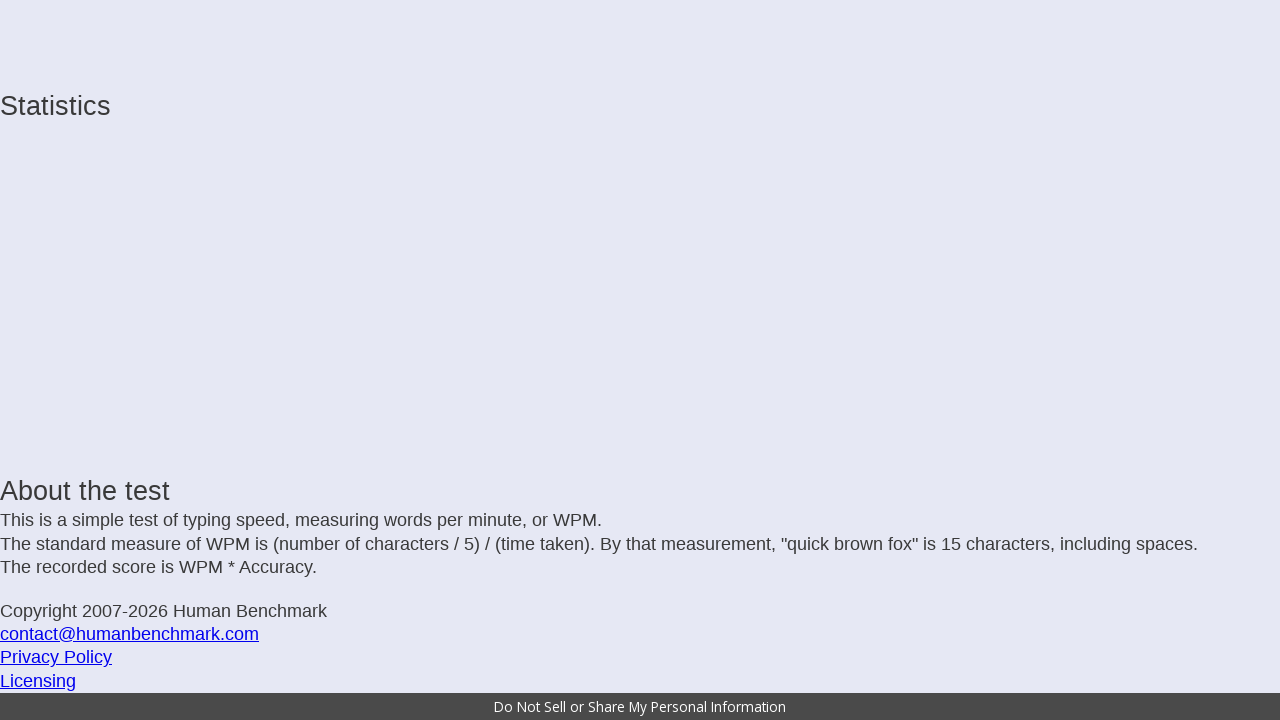

Typed character: 'n'
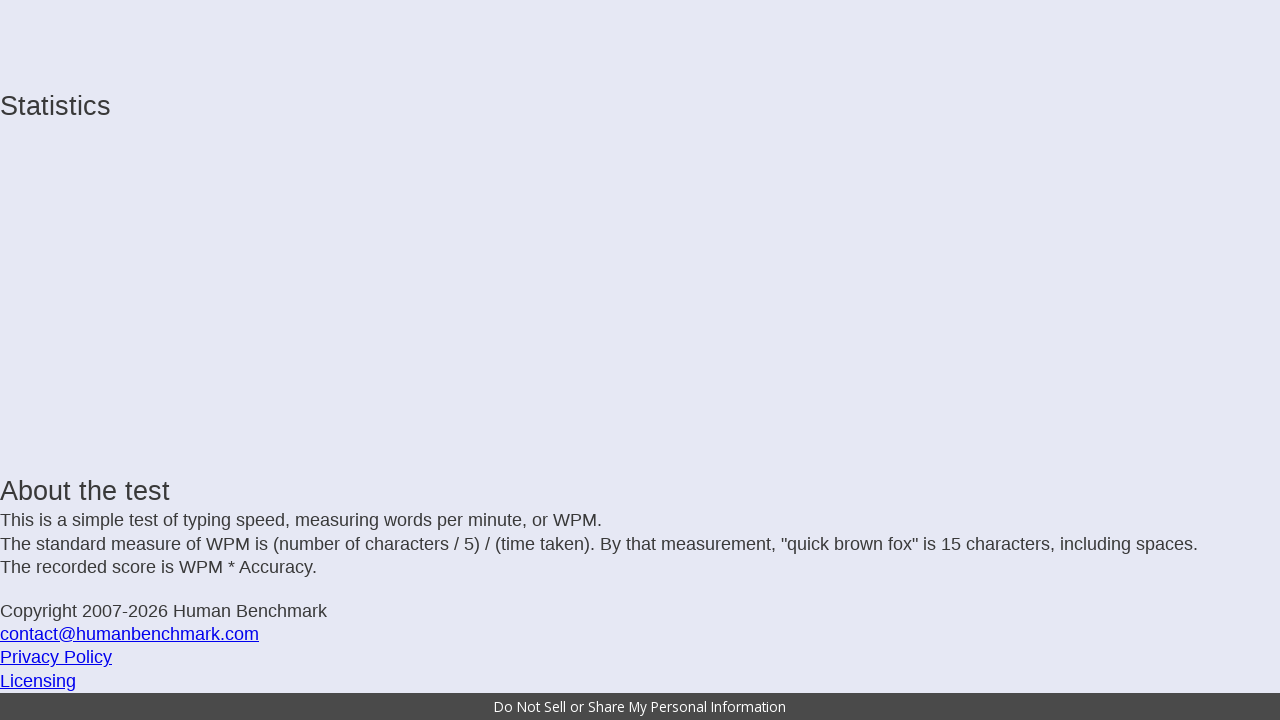

Typed character: 'a'
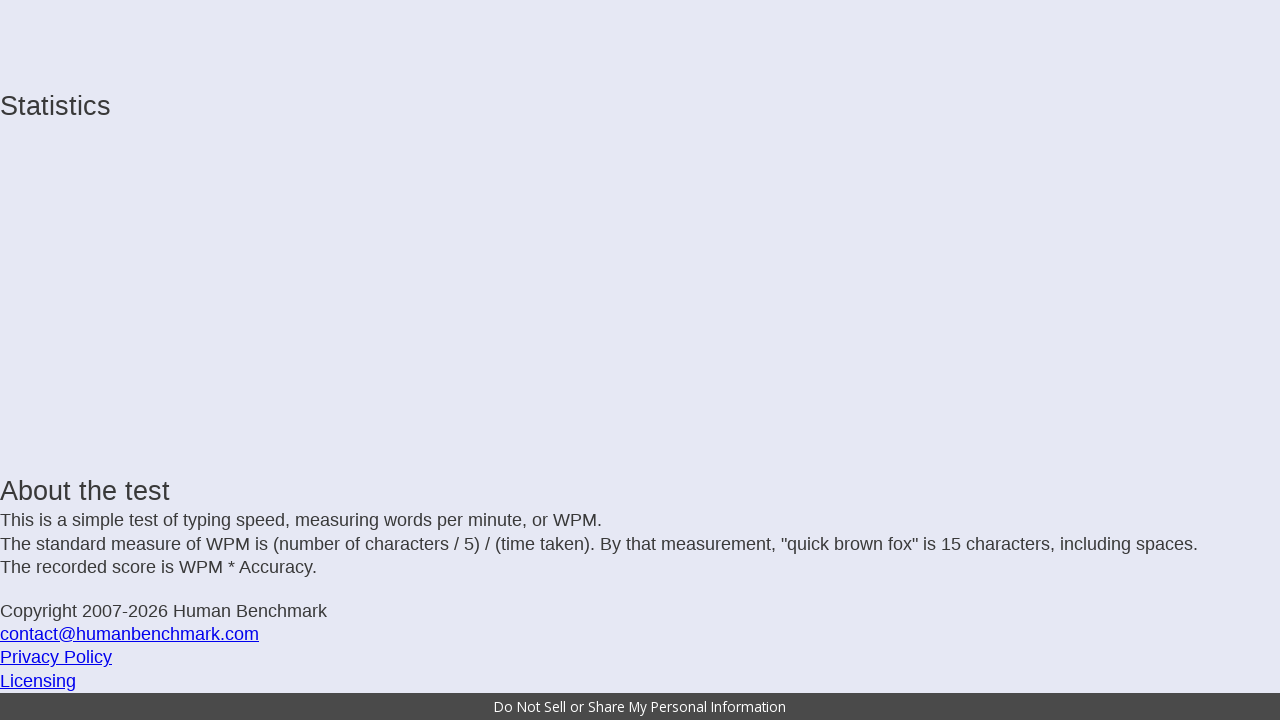

Typed character: 't'
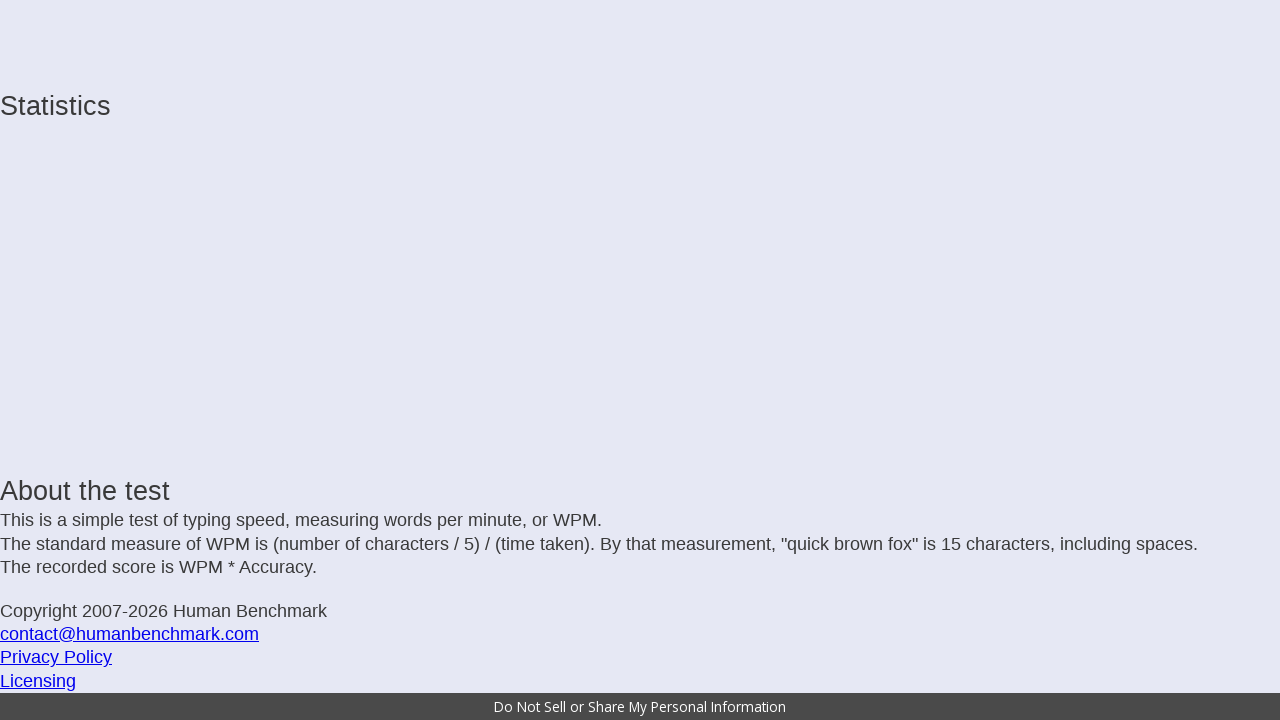

Typed character: 'e'
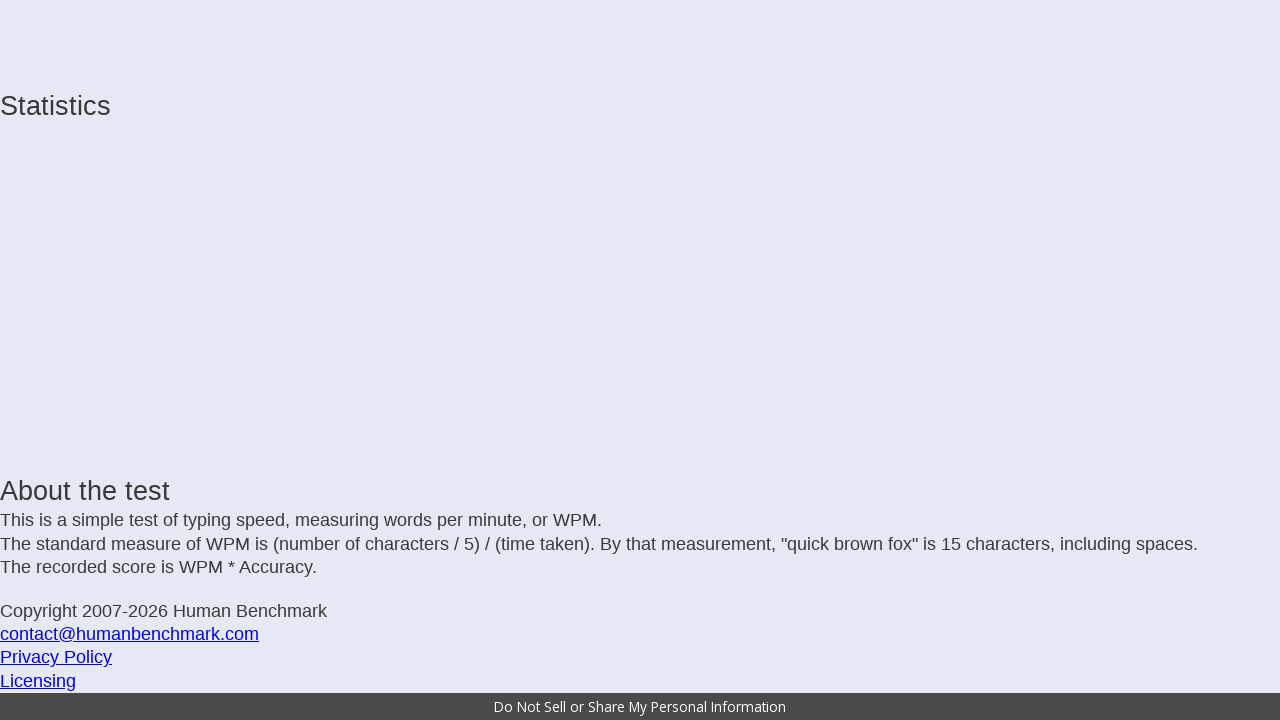

Typed character: 's'
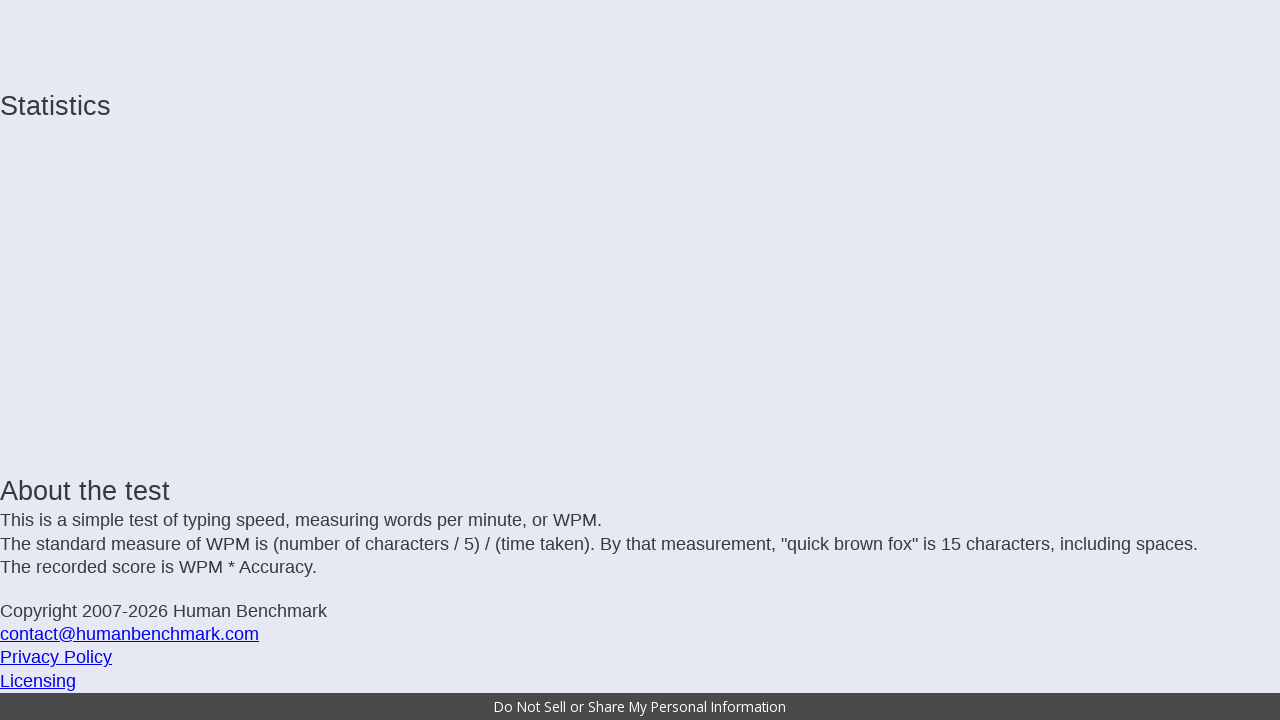

Typed character: ' '
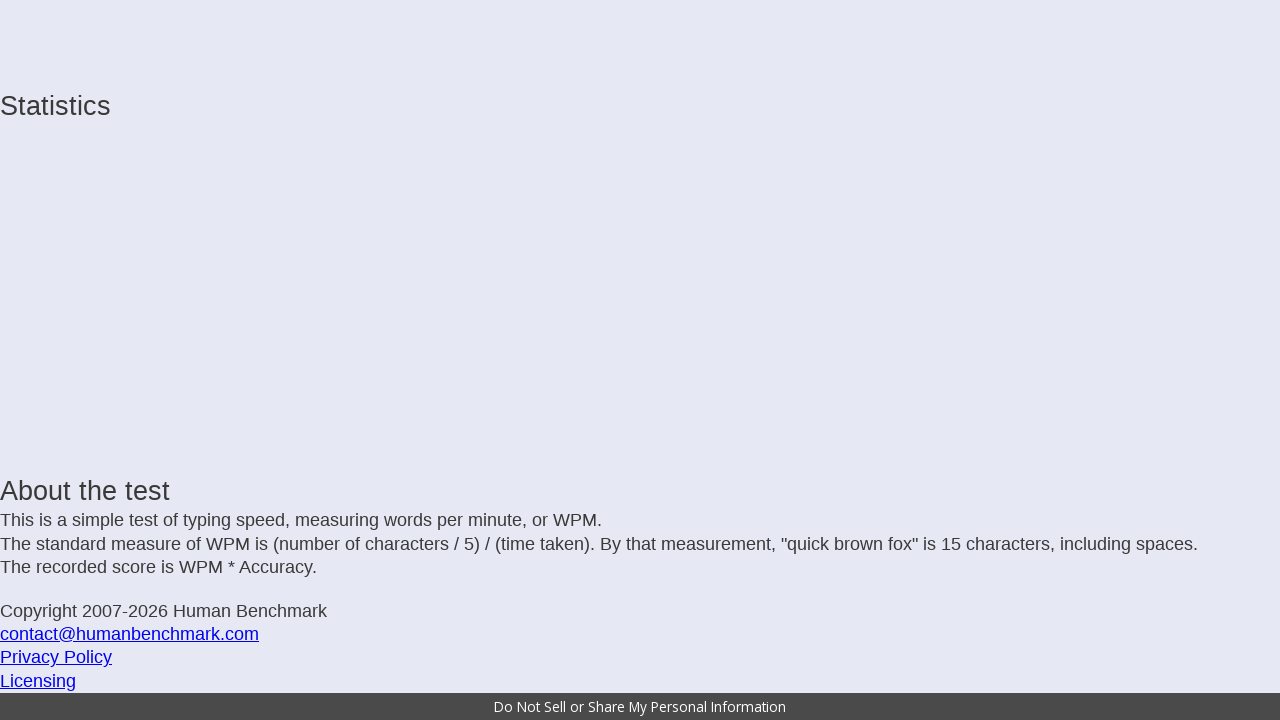

Typed character: 't'
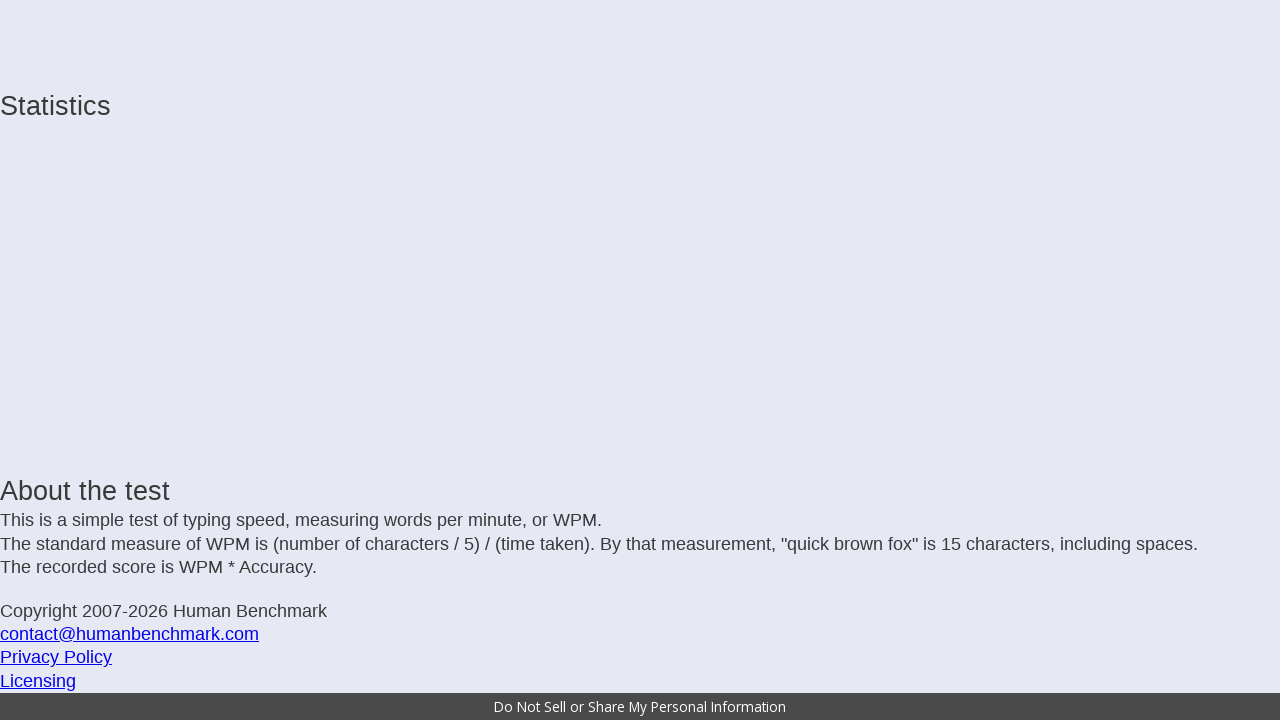

Typed character: 'h'
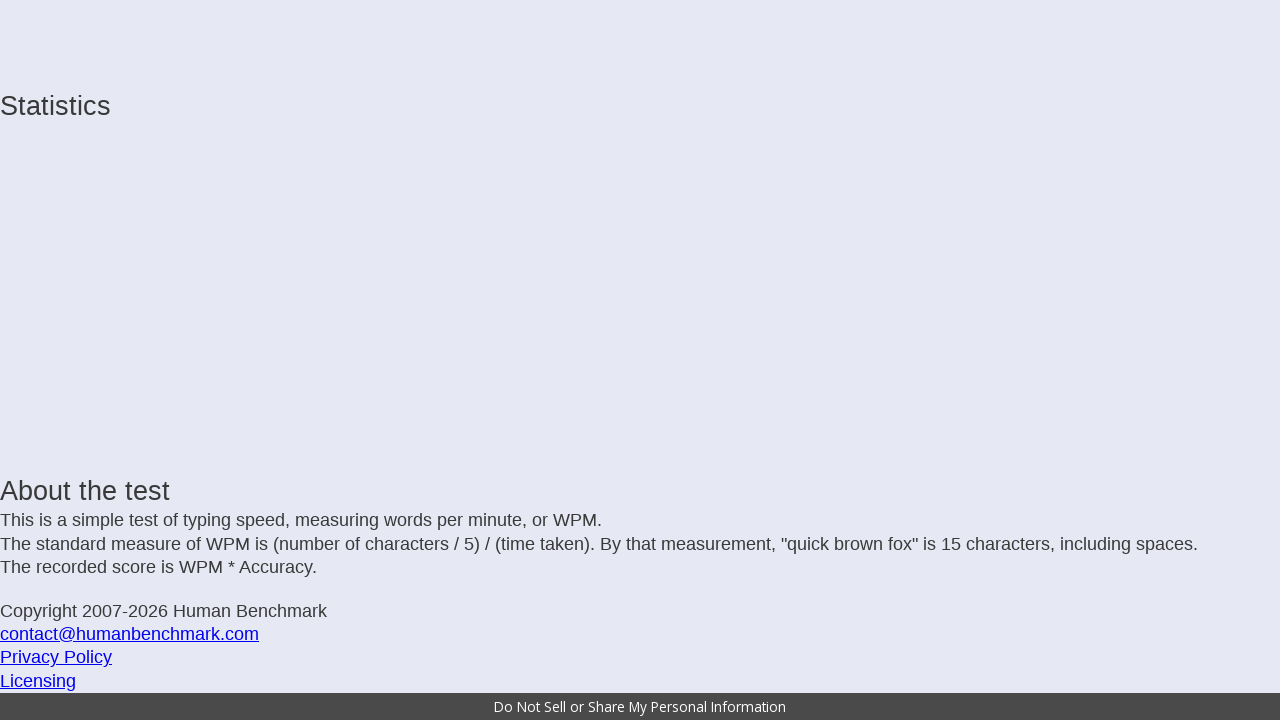

Typed character: 'e'
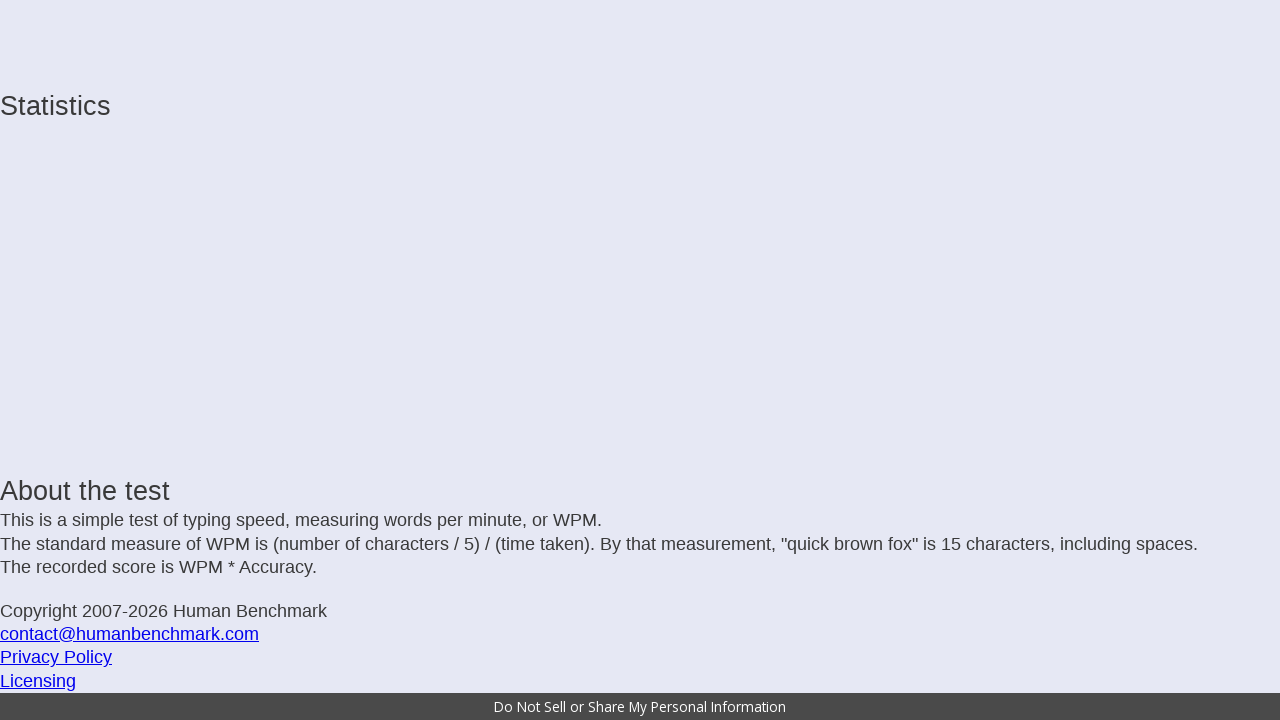

Typed character: ' '
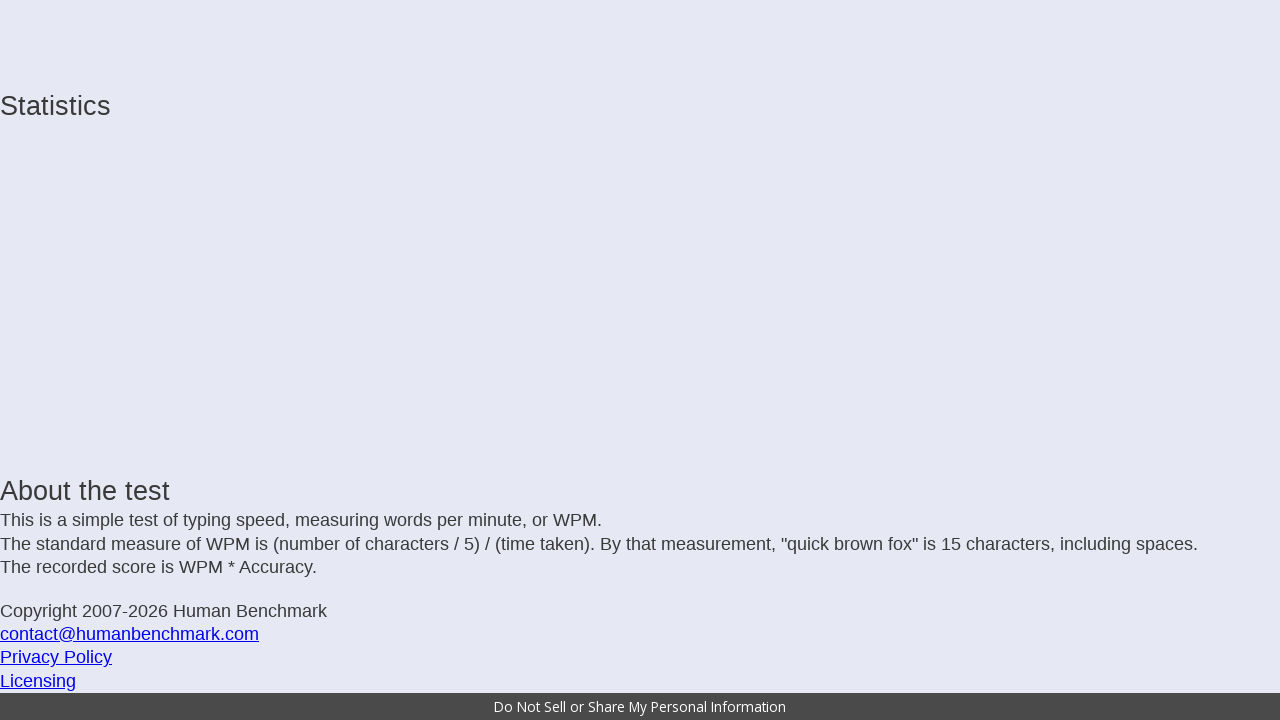

Typed character: 'w'
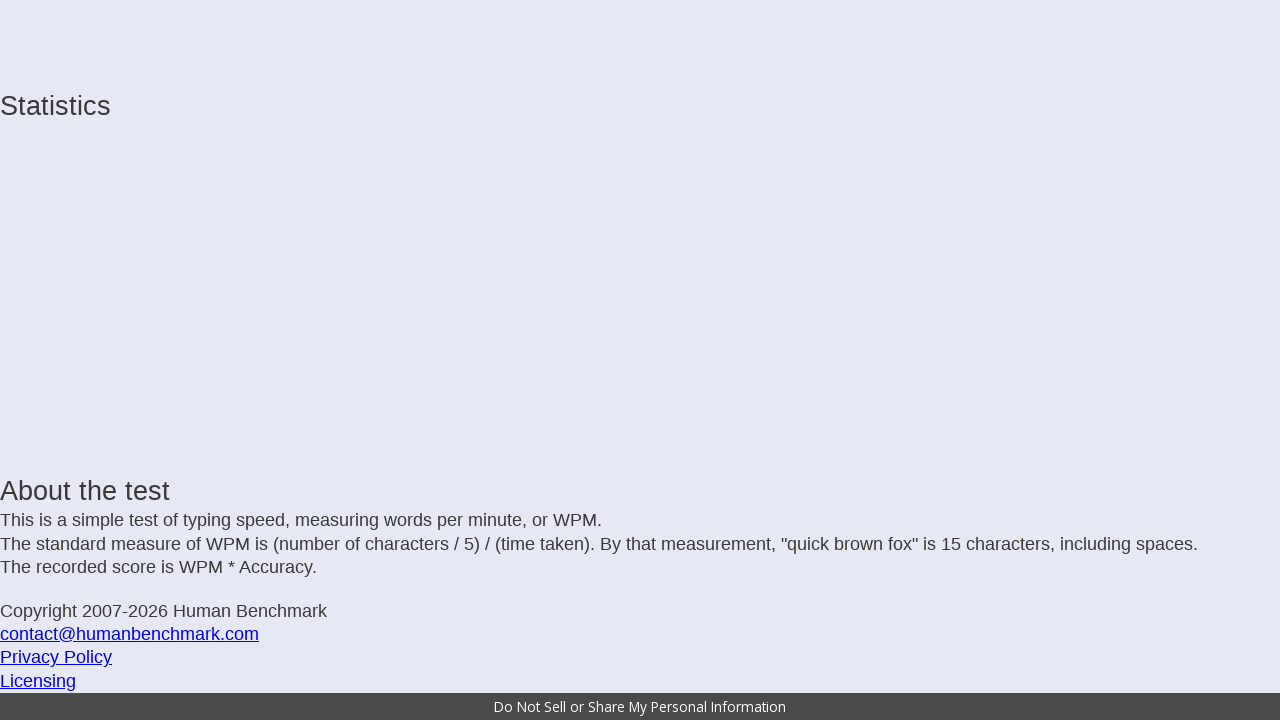

Typed character: 'h'
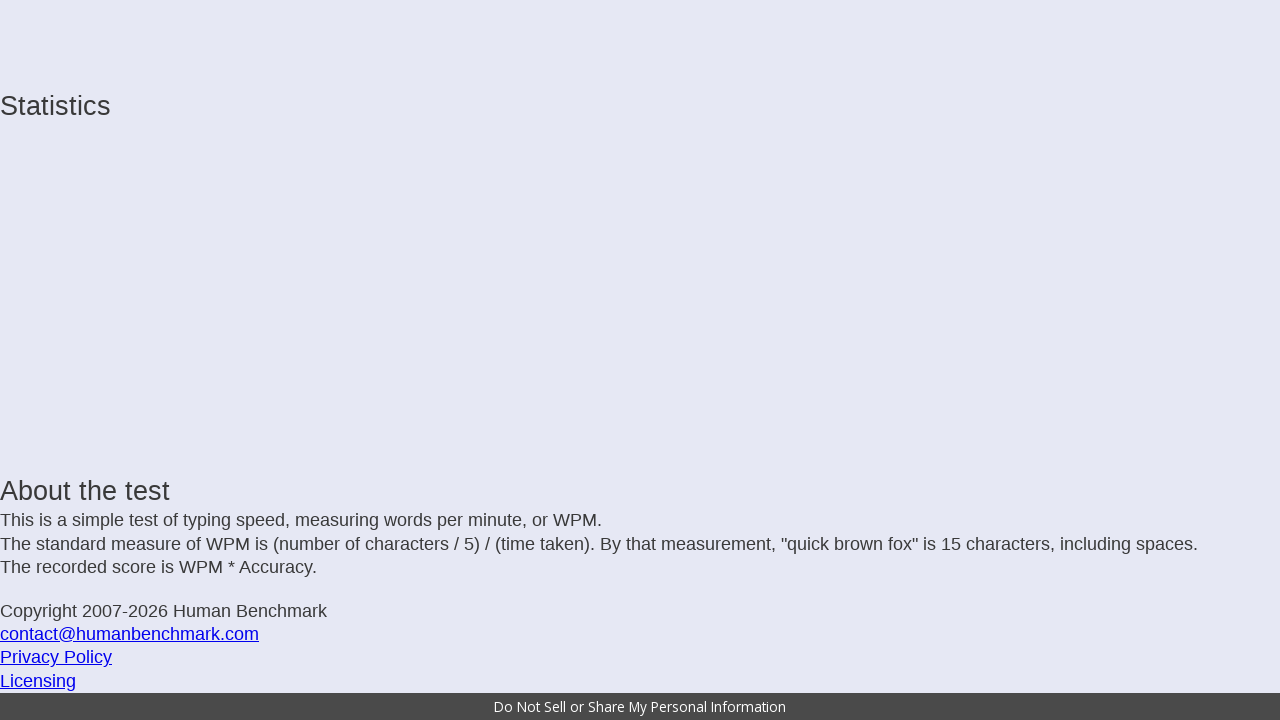

Typed character: 'o'
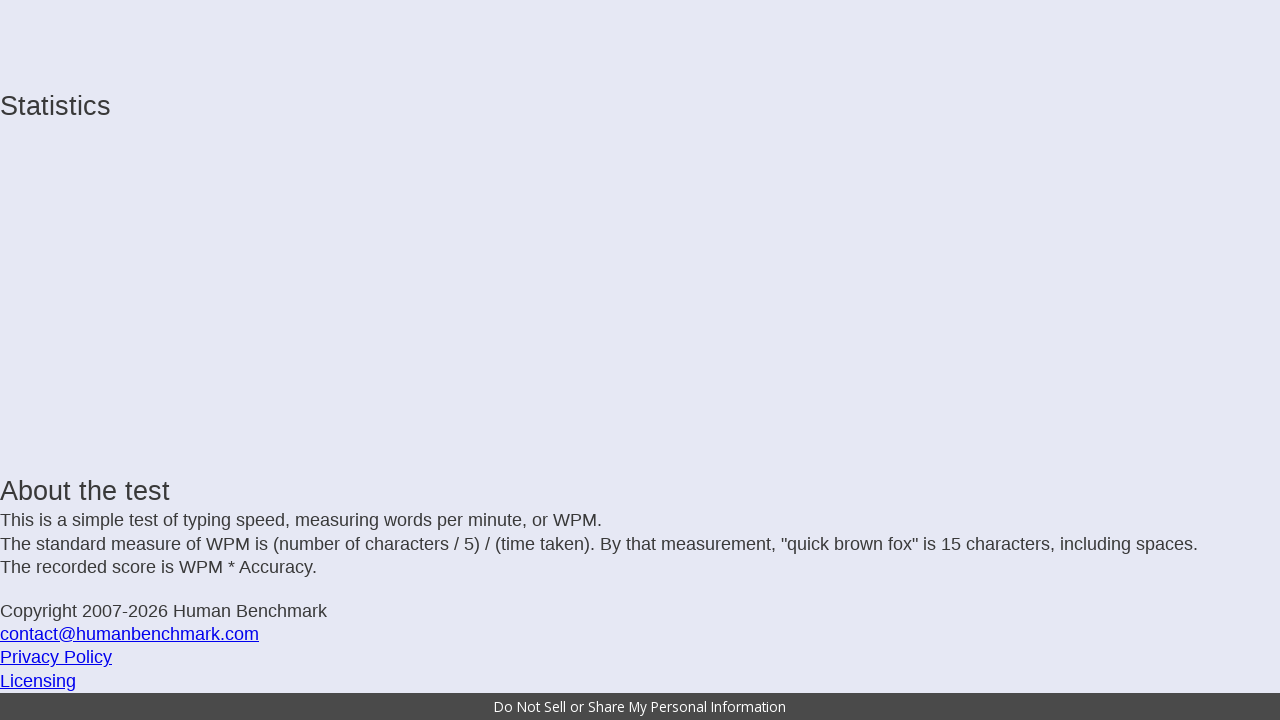

Typed character: 'l'
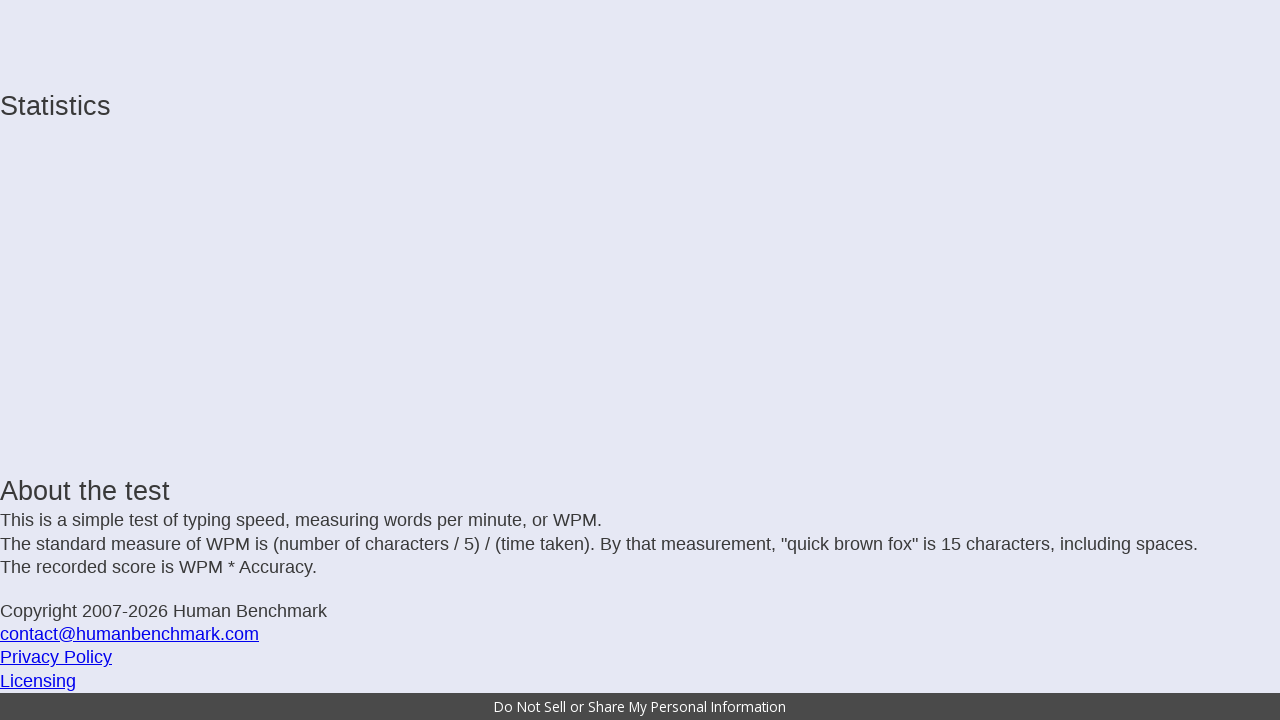

Typed character: 'e'
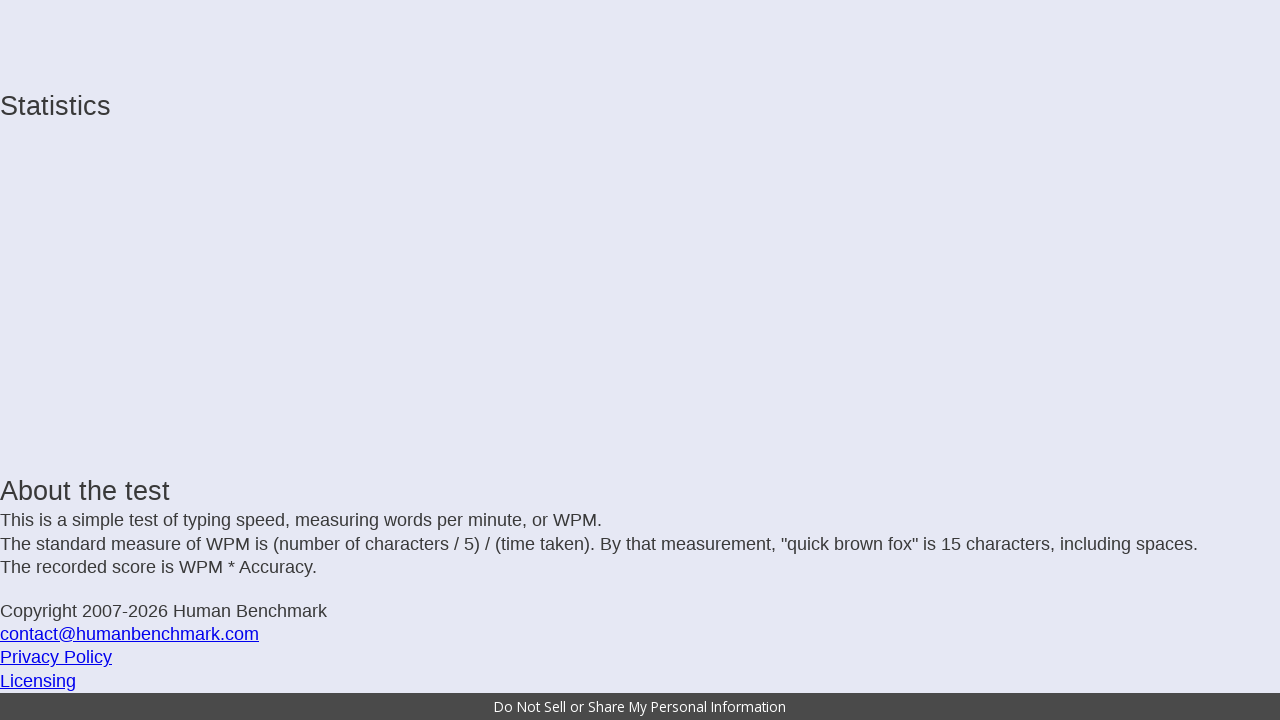

Typed character: ' '
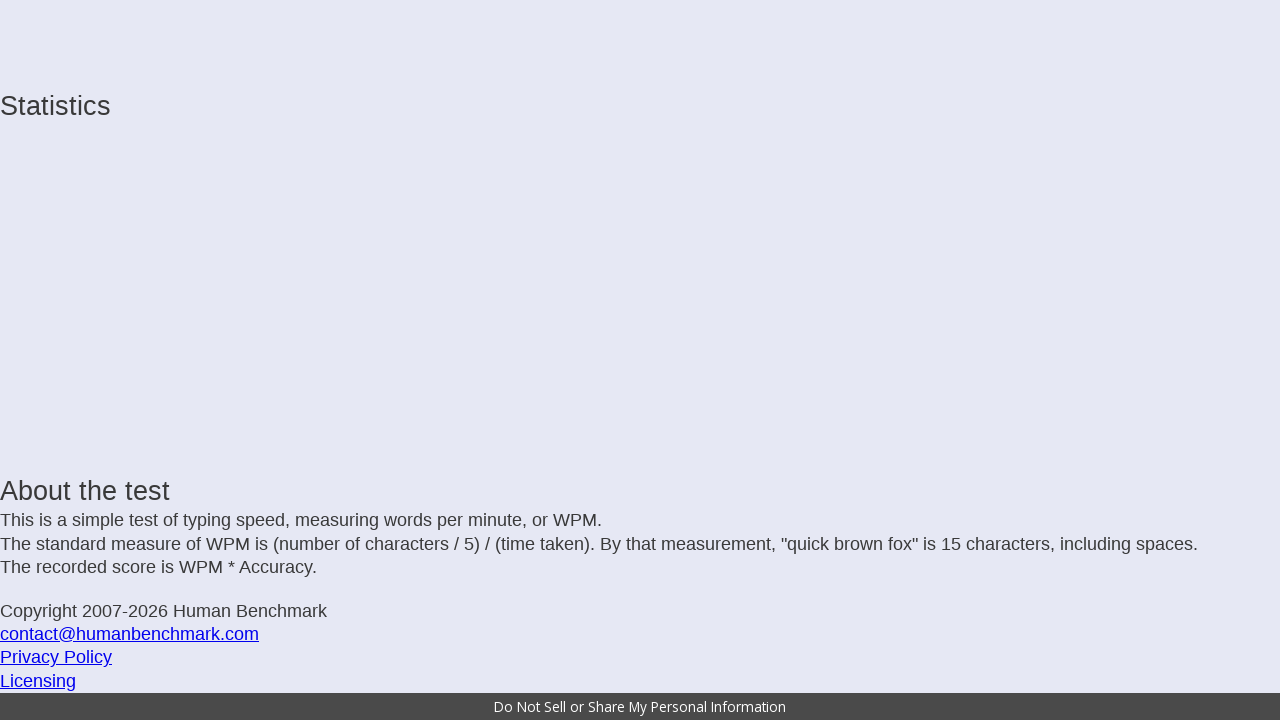

Typed character: 'o'
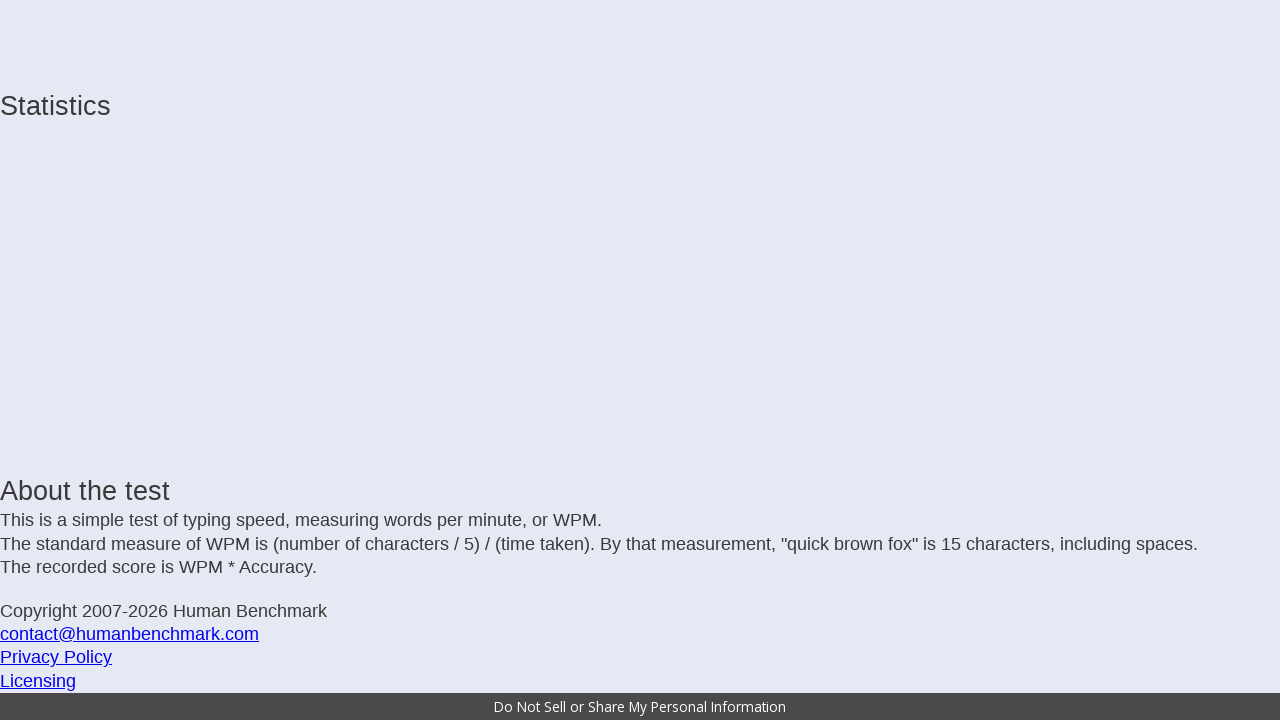

Typed character: 'f'
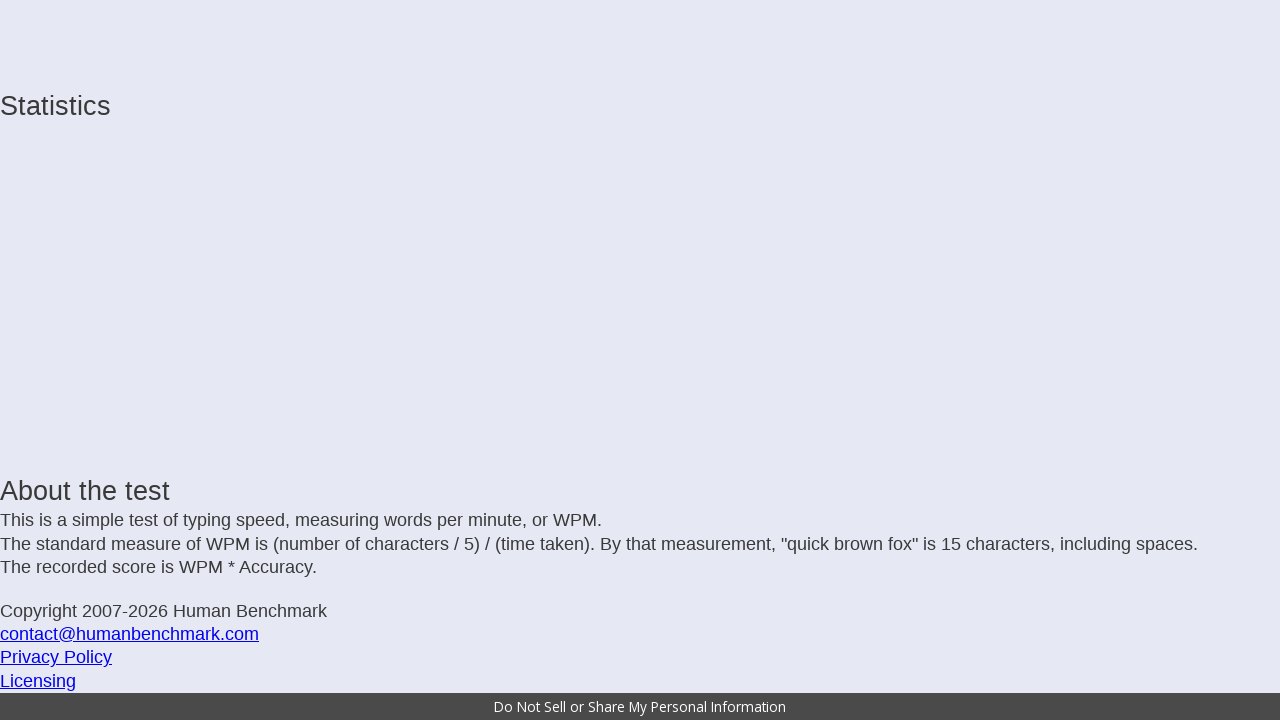

Typed character: ' '
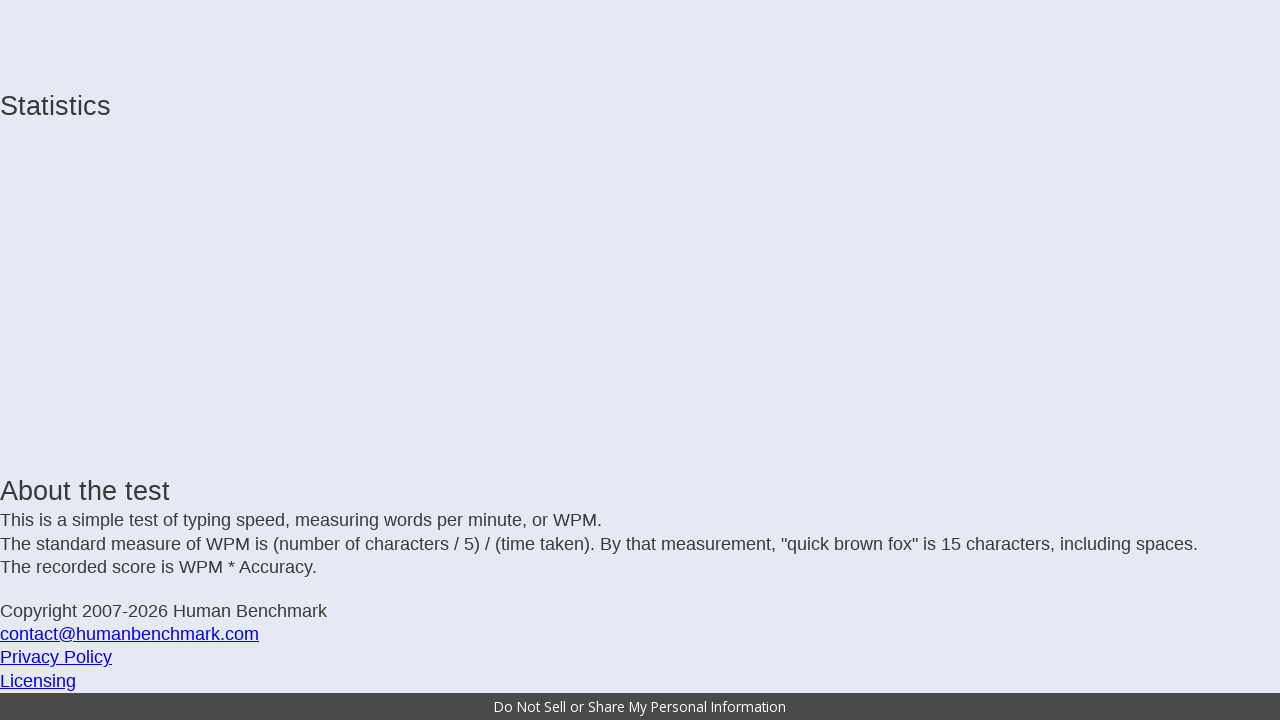

Typed character: 'h'
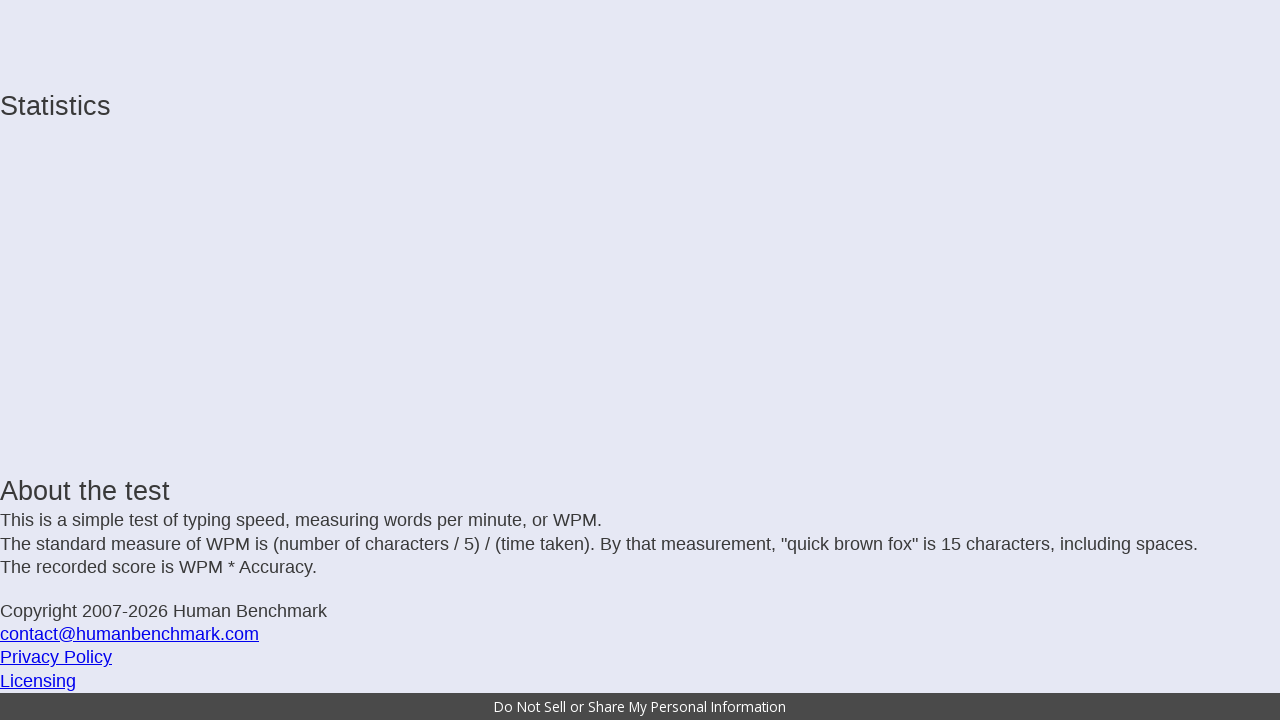

Typed character: 'e'
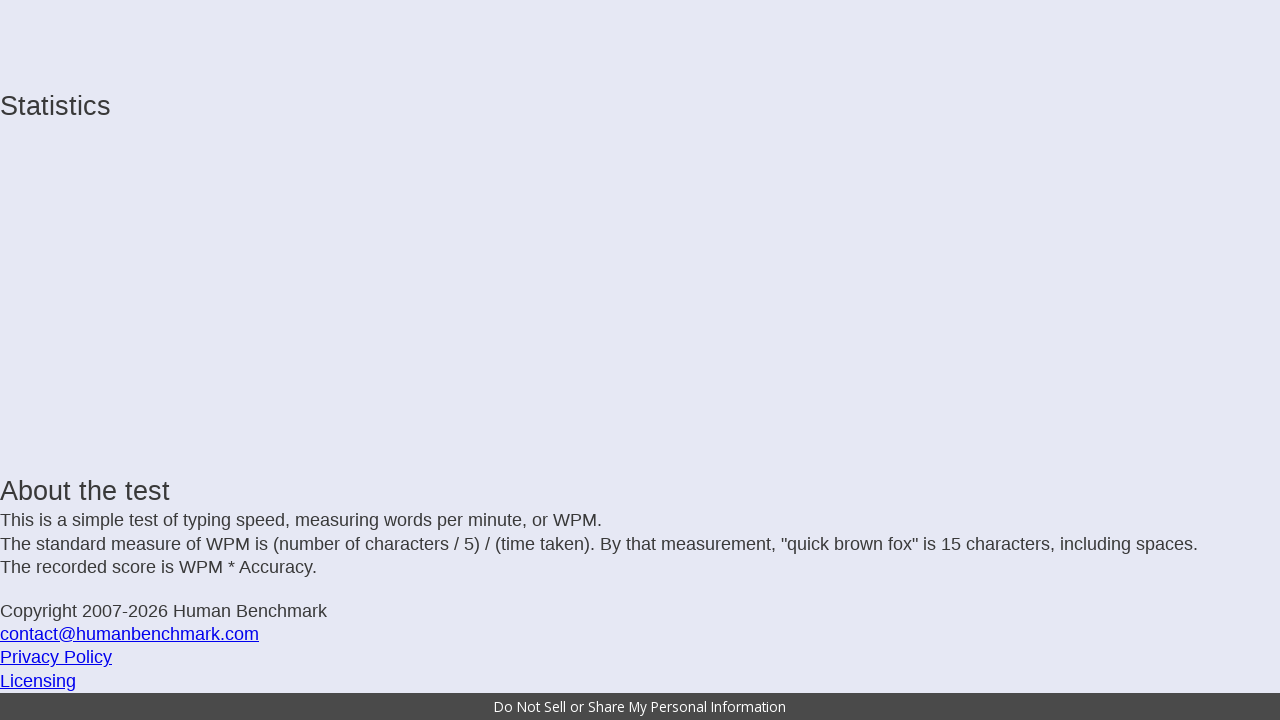

Typed character: 'r'
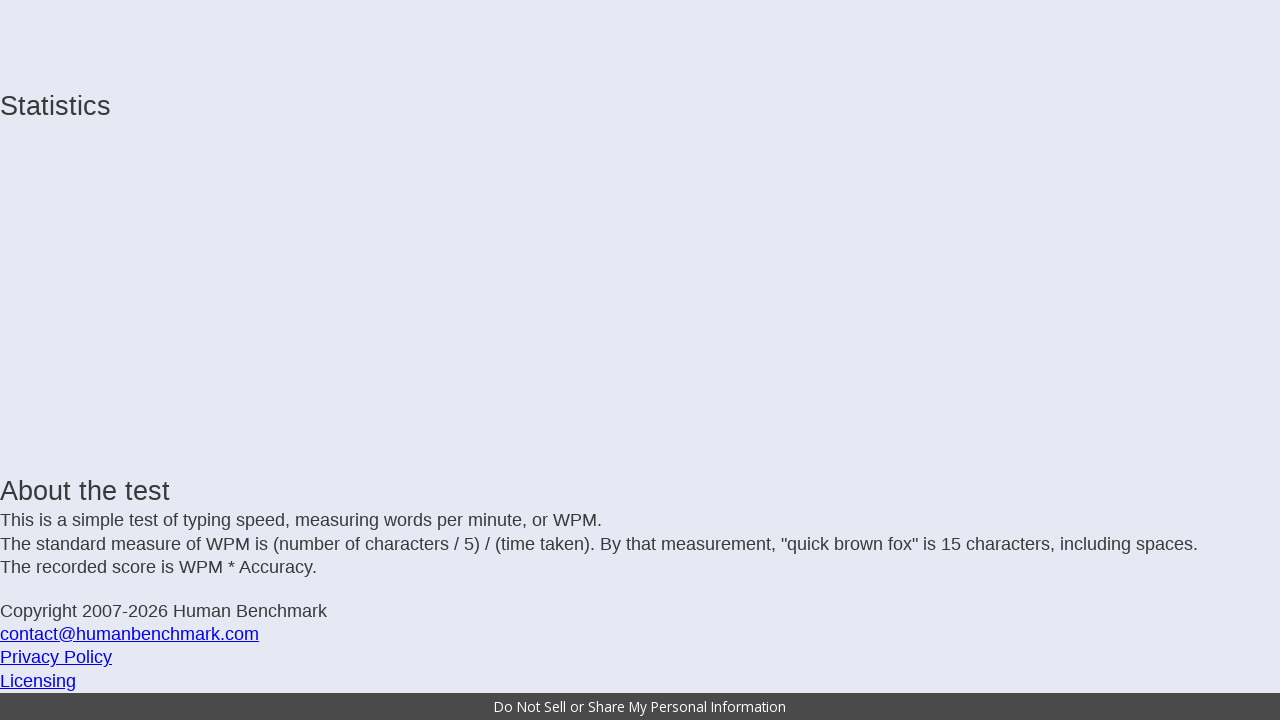

Typed character: ' '
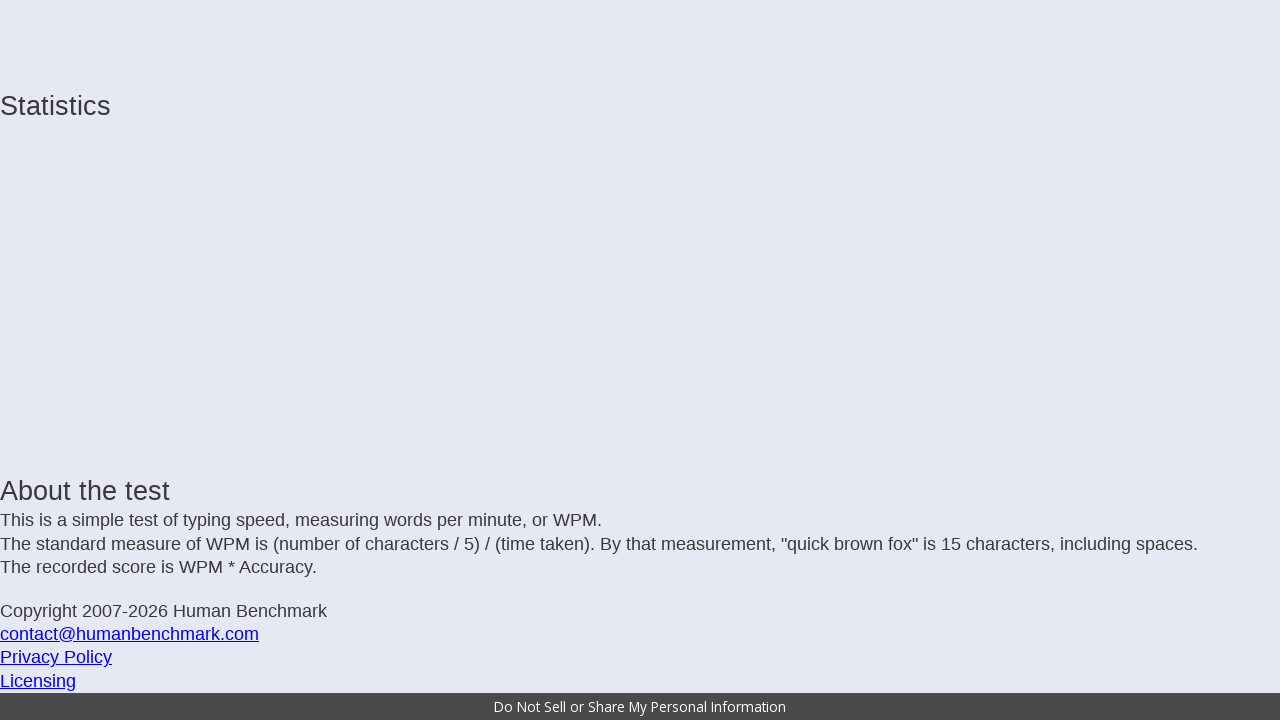

Typed character: 'g'
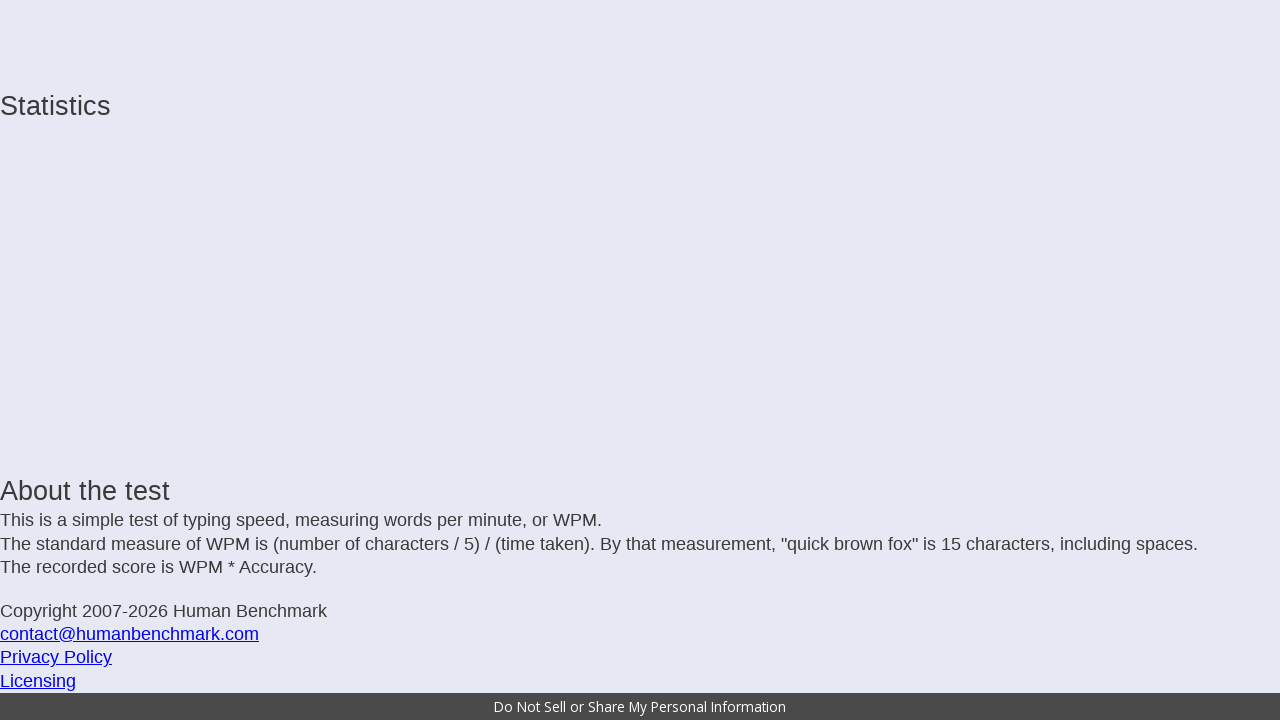

Typed character: 'e'
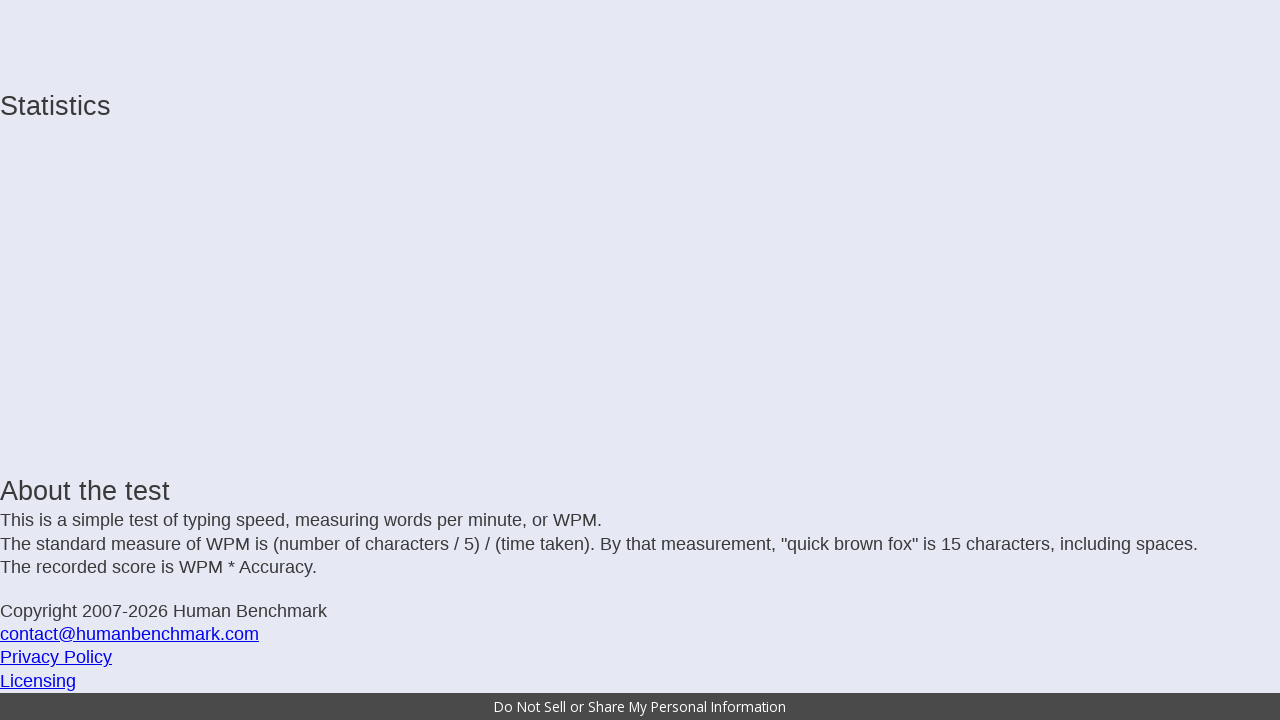

Typed character: 'n'
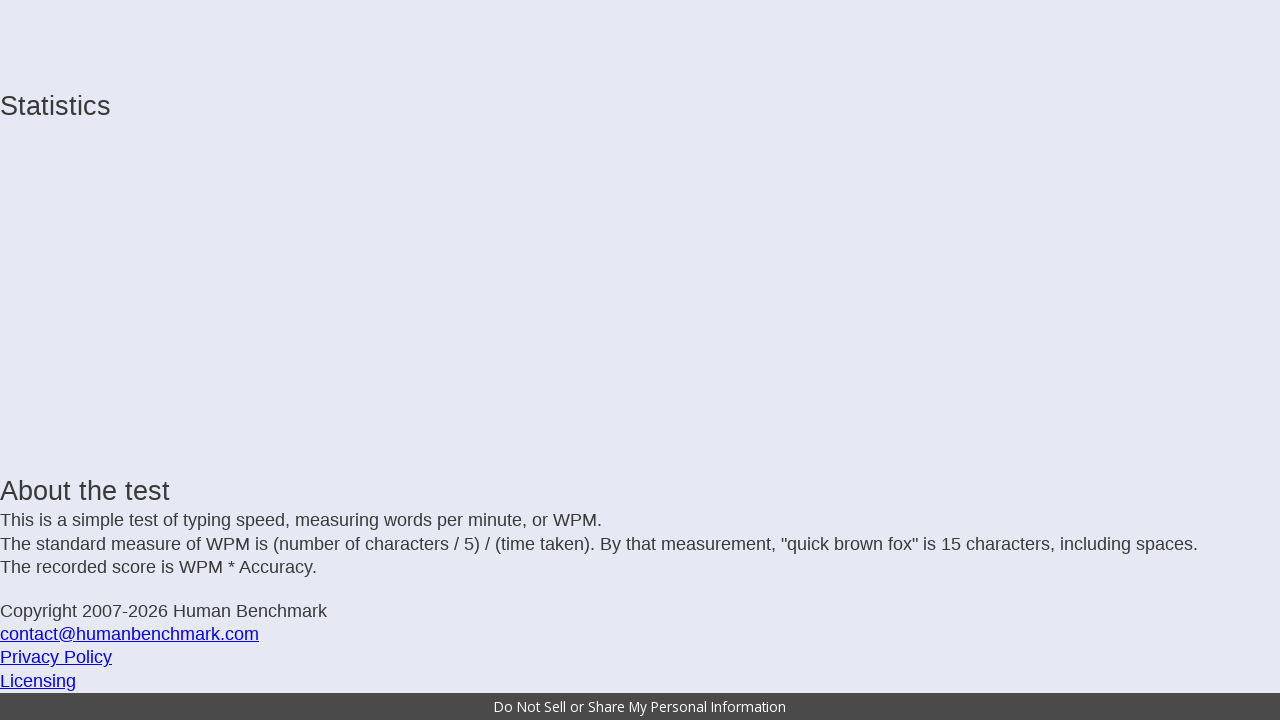

Typed character: 'd'
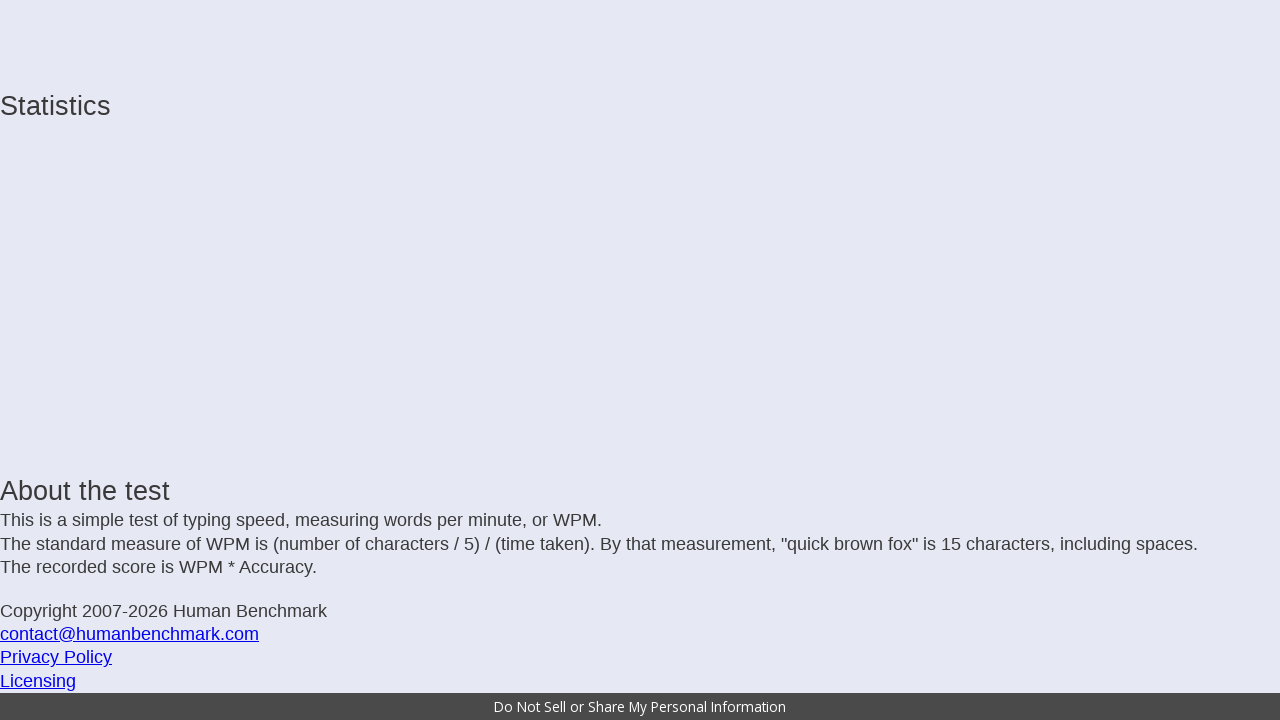

Typed character: 'e'
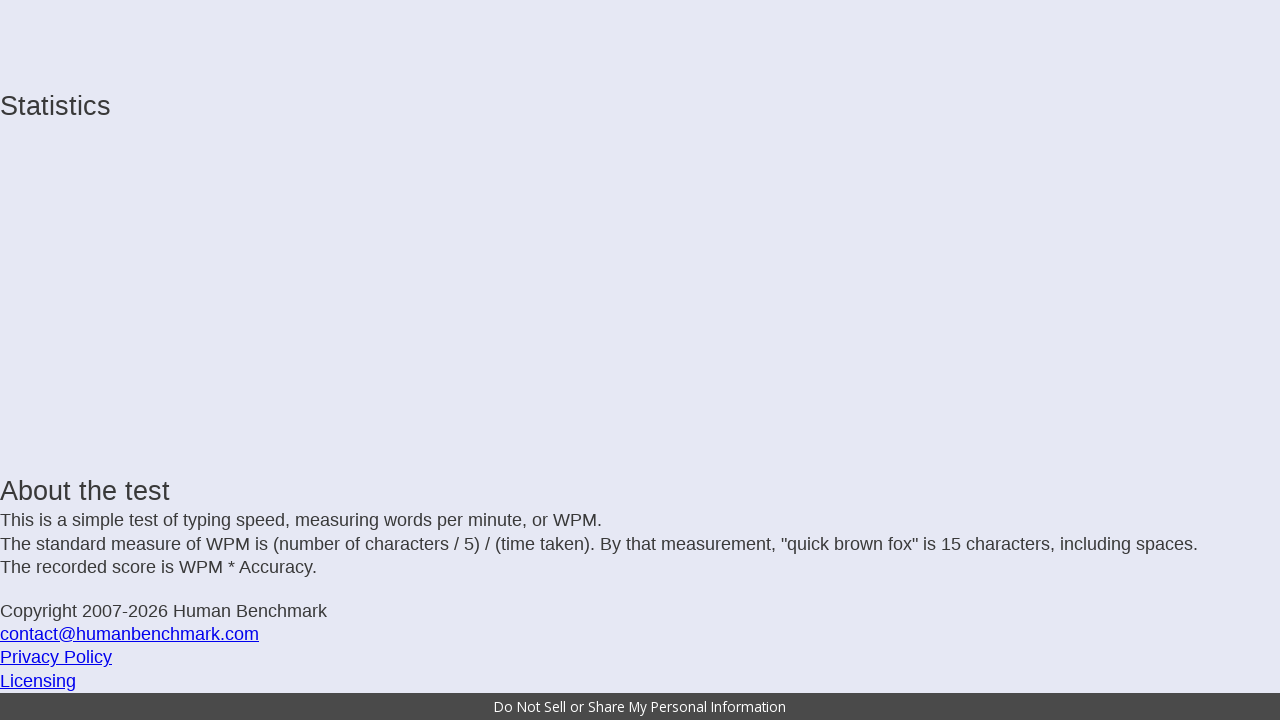

Typed character: 'r'
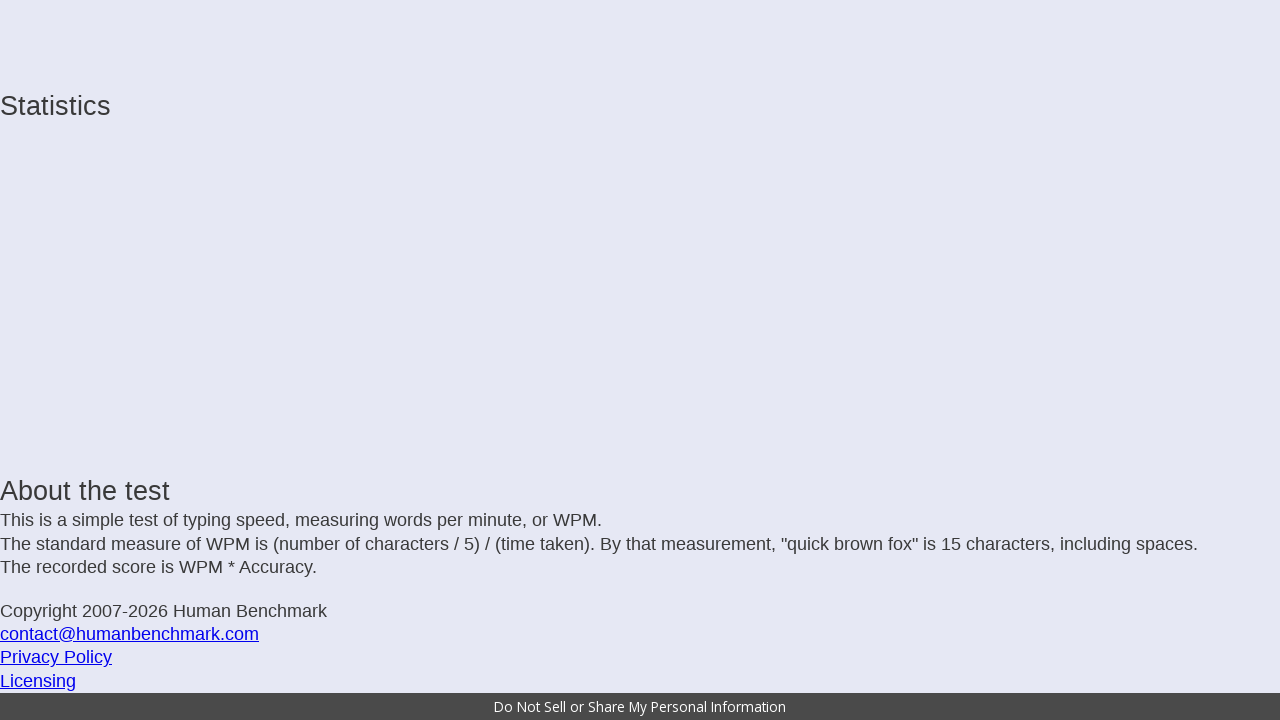

Typed character: '.'
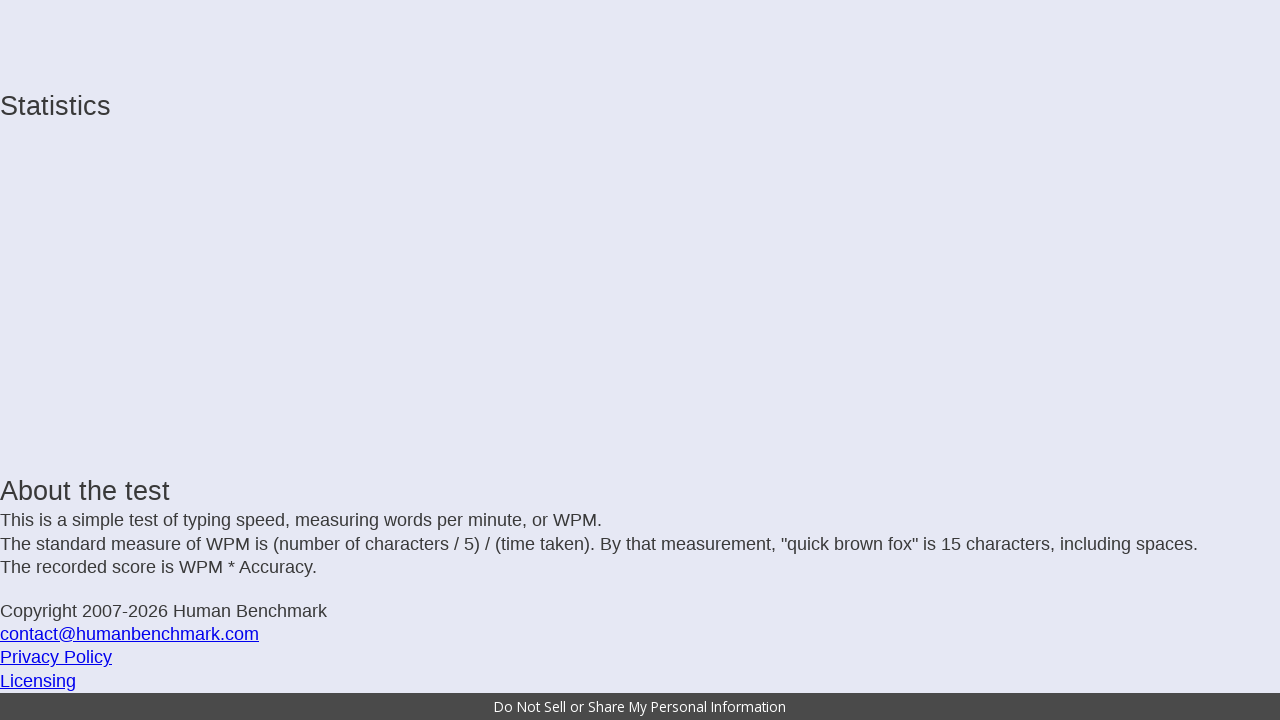

Typed character: ' '
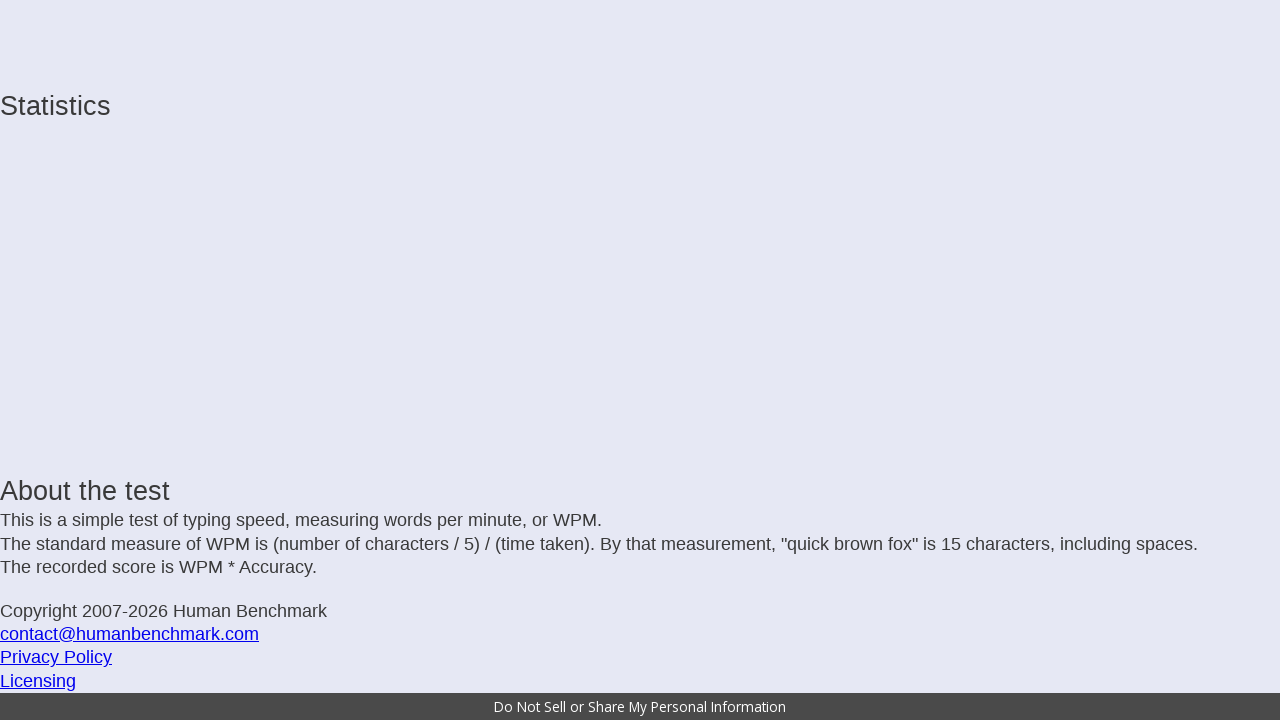

Typed character: 'I'
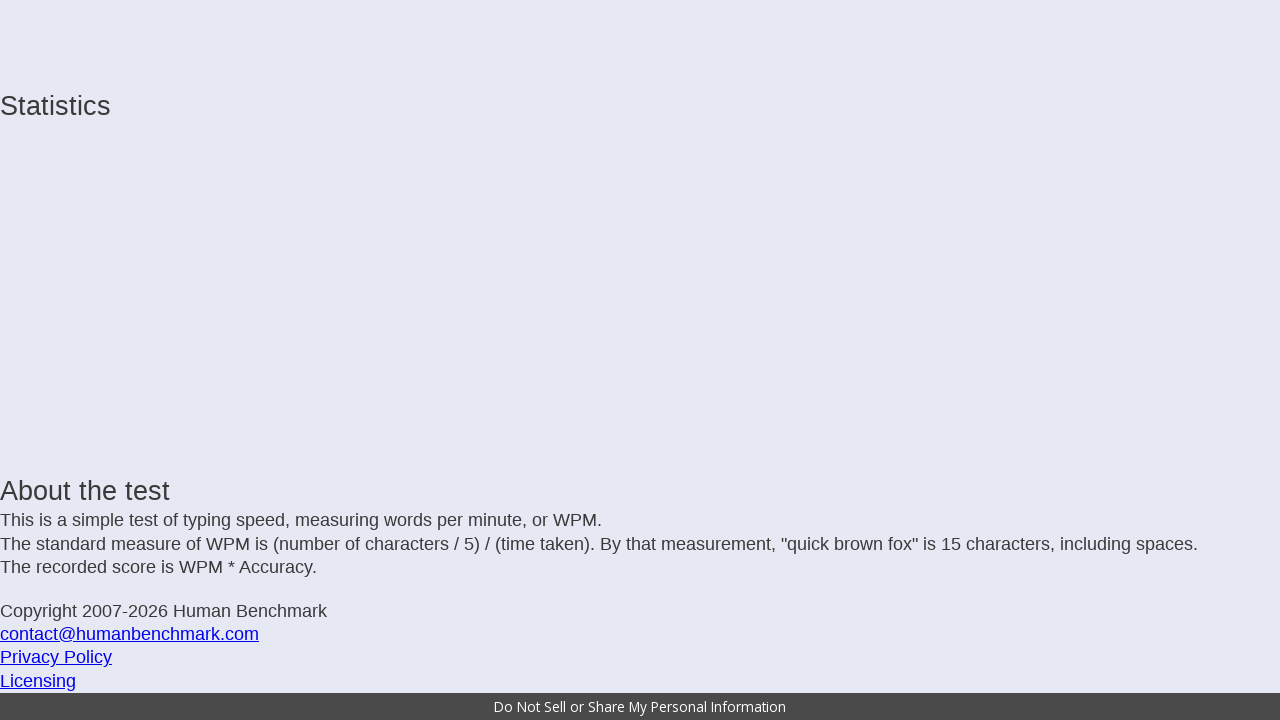

Typed character: 't'
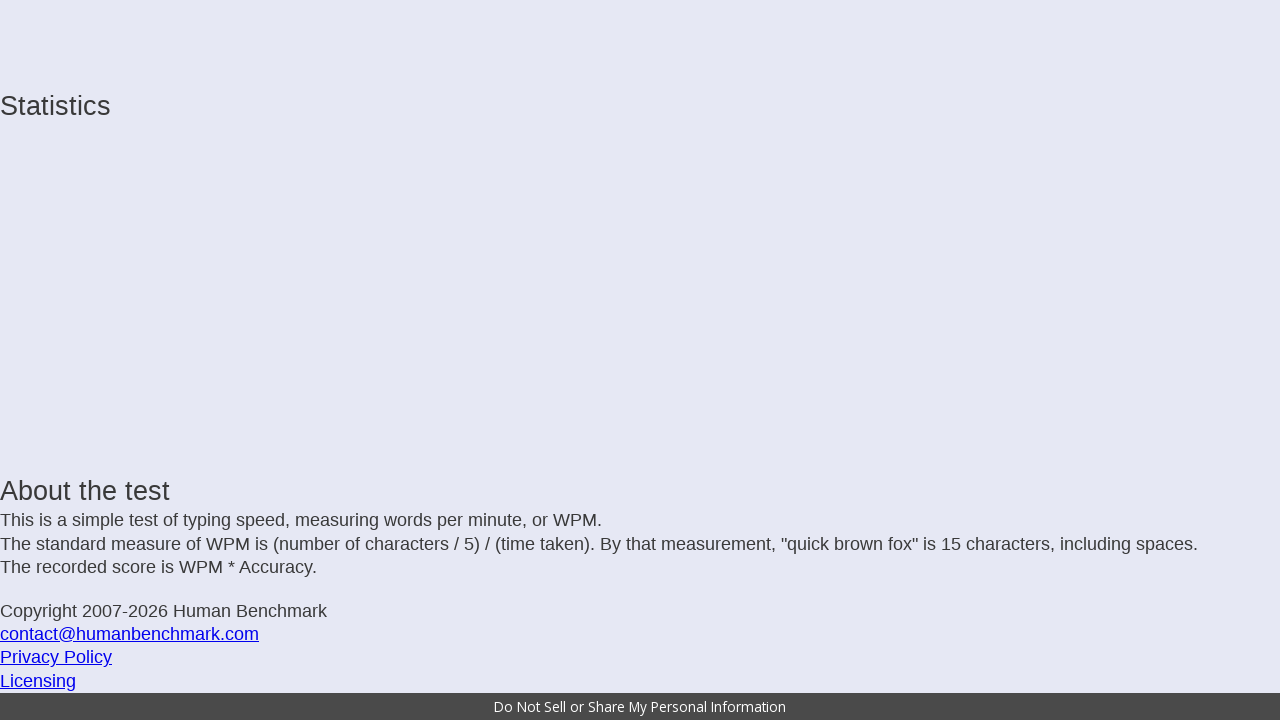

Typed character: ' '
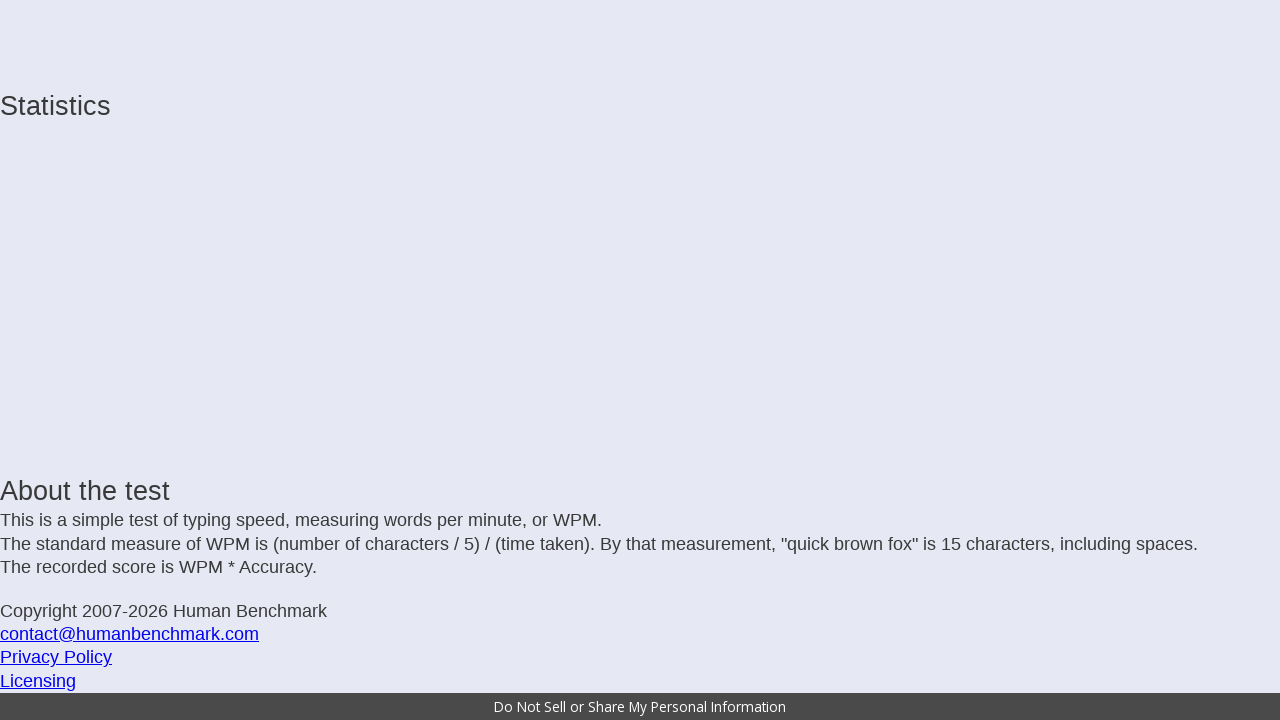

Typed character: 'w'
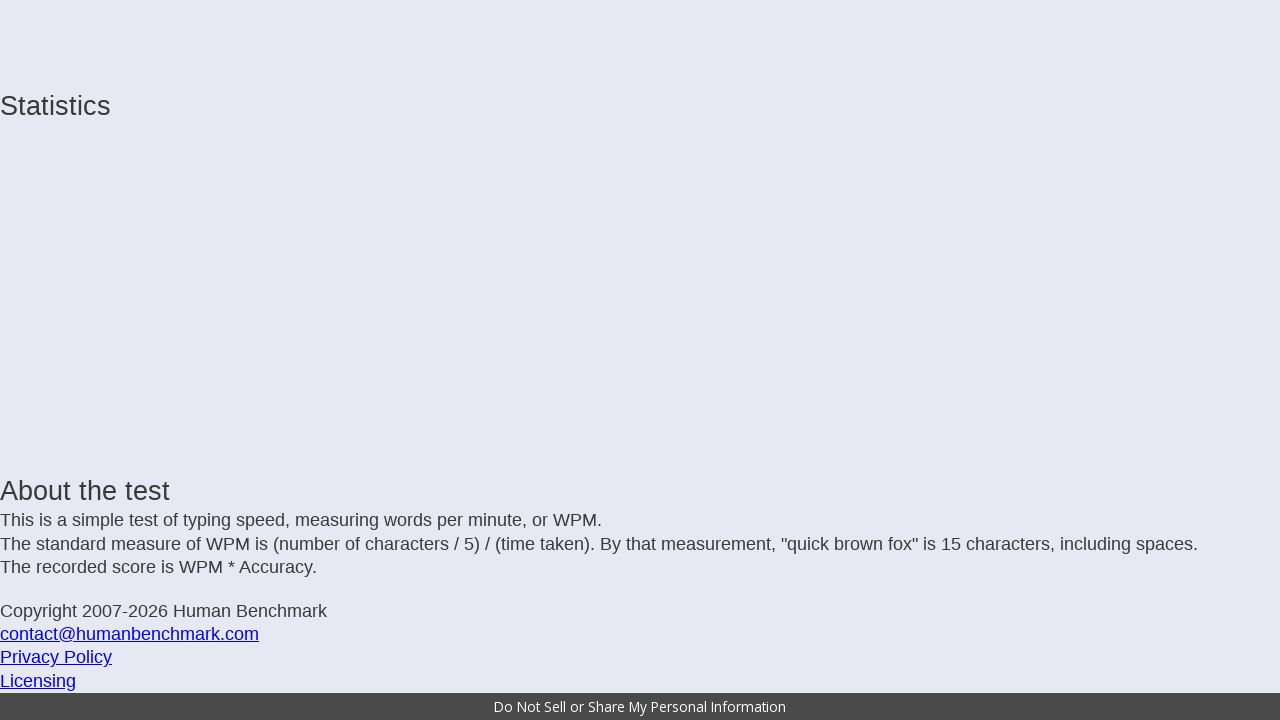

Typed character: 'a'
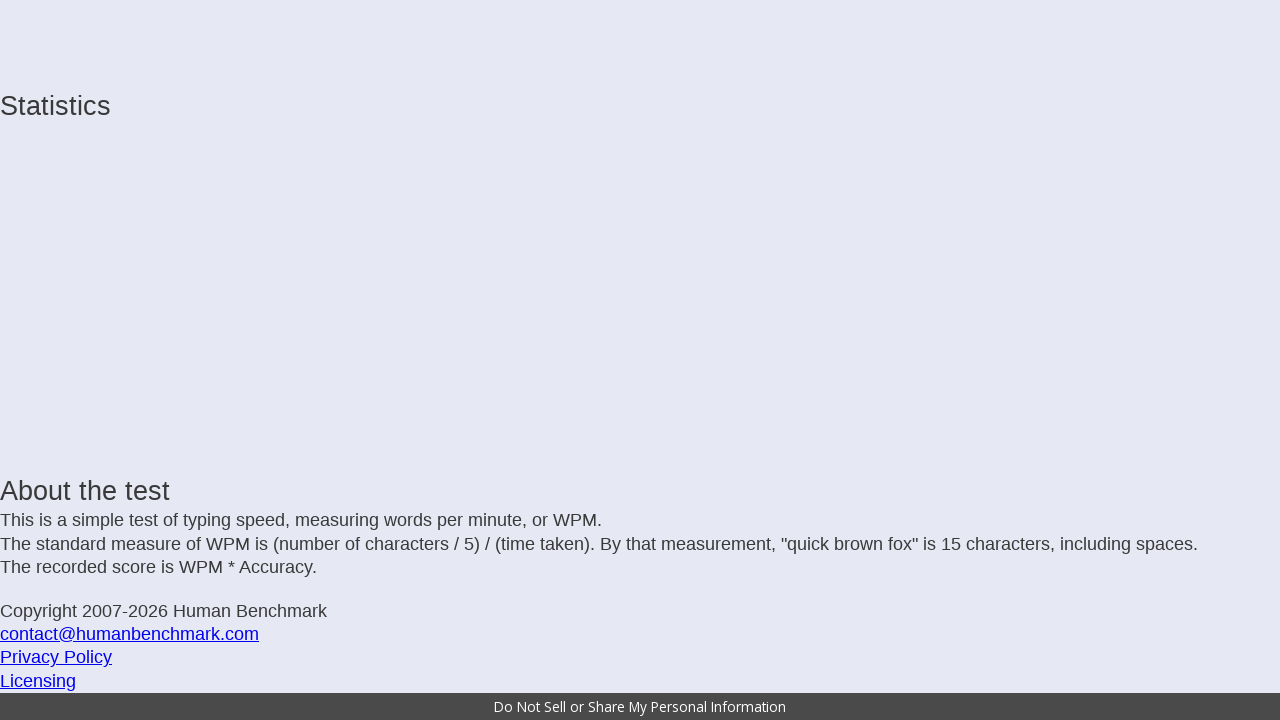

Typed character: 's'
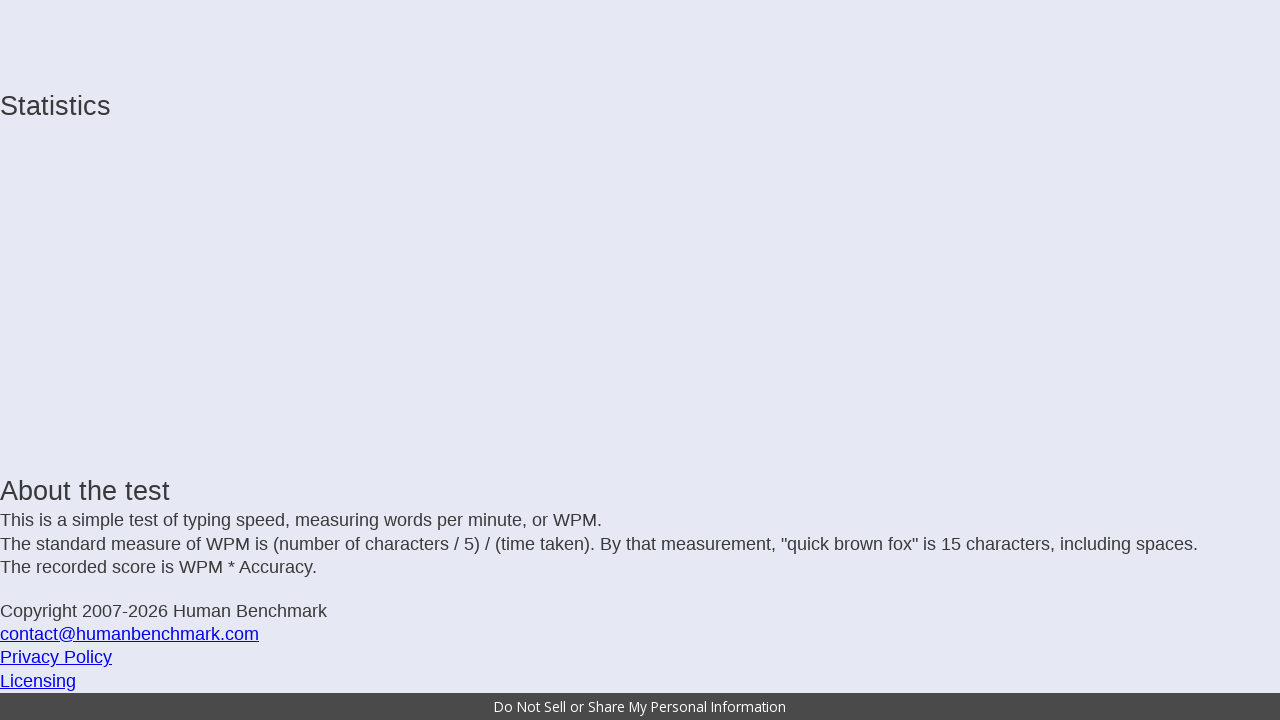

Typed character: ' '
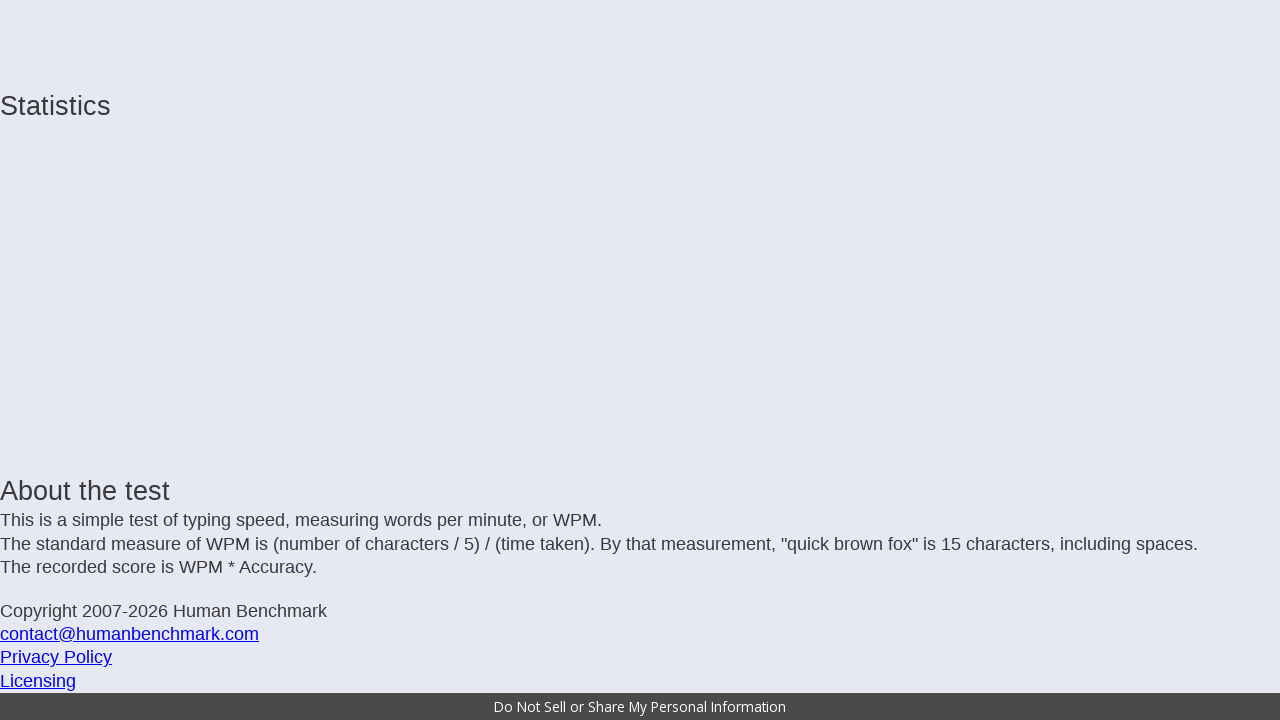

Typed character: 'n'
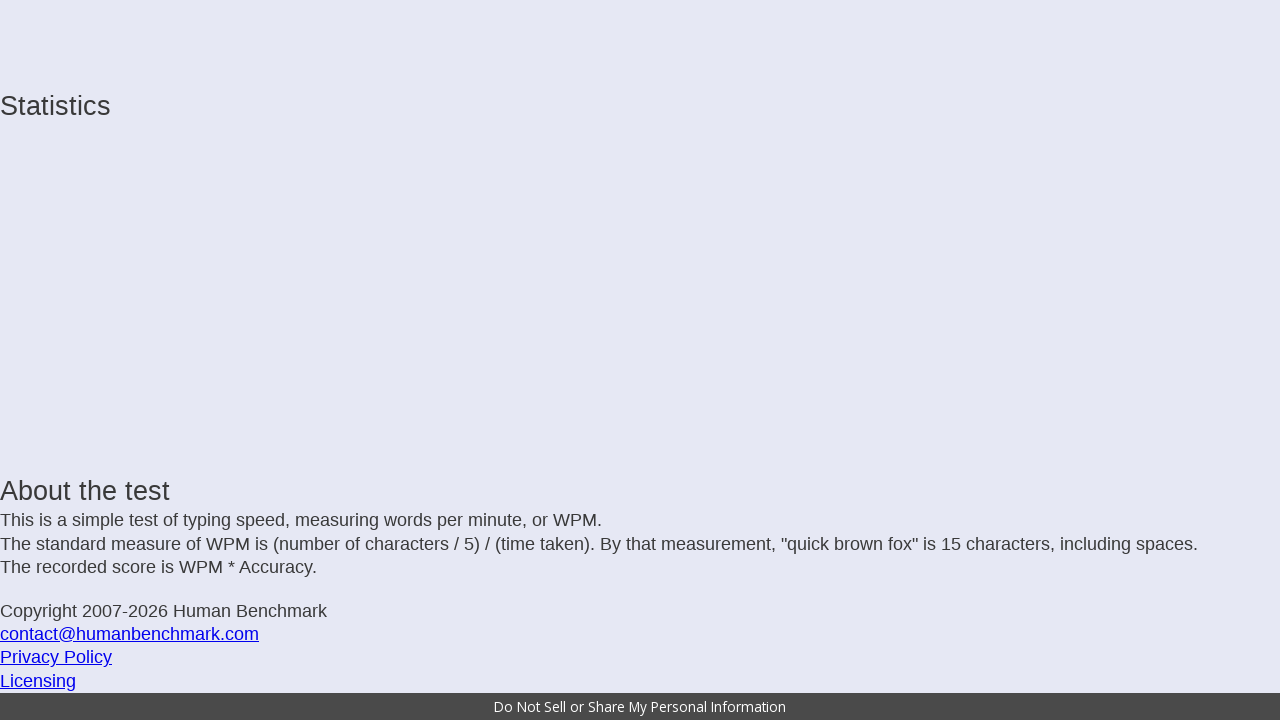

Typed character: 'o'
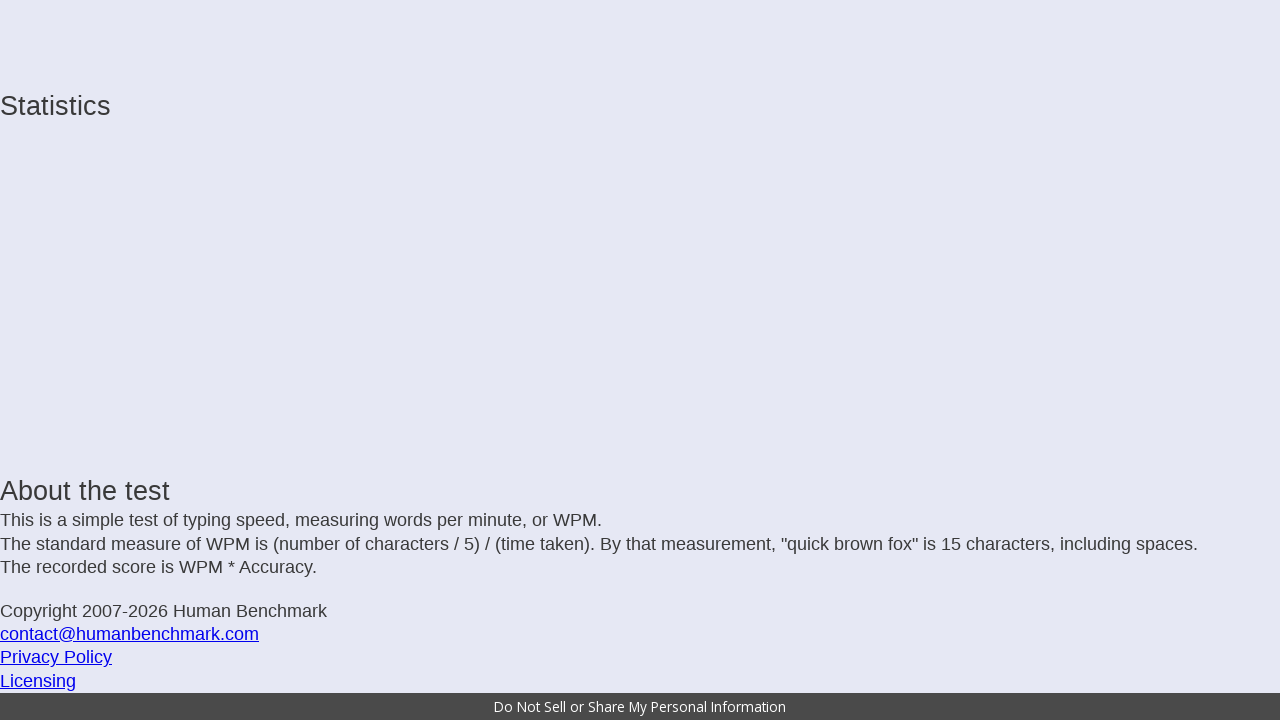

Typed character: 't'
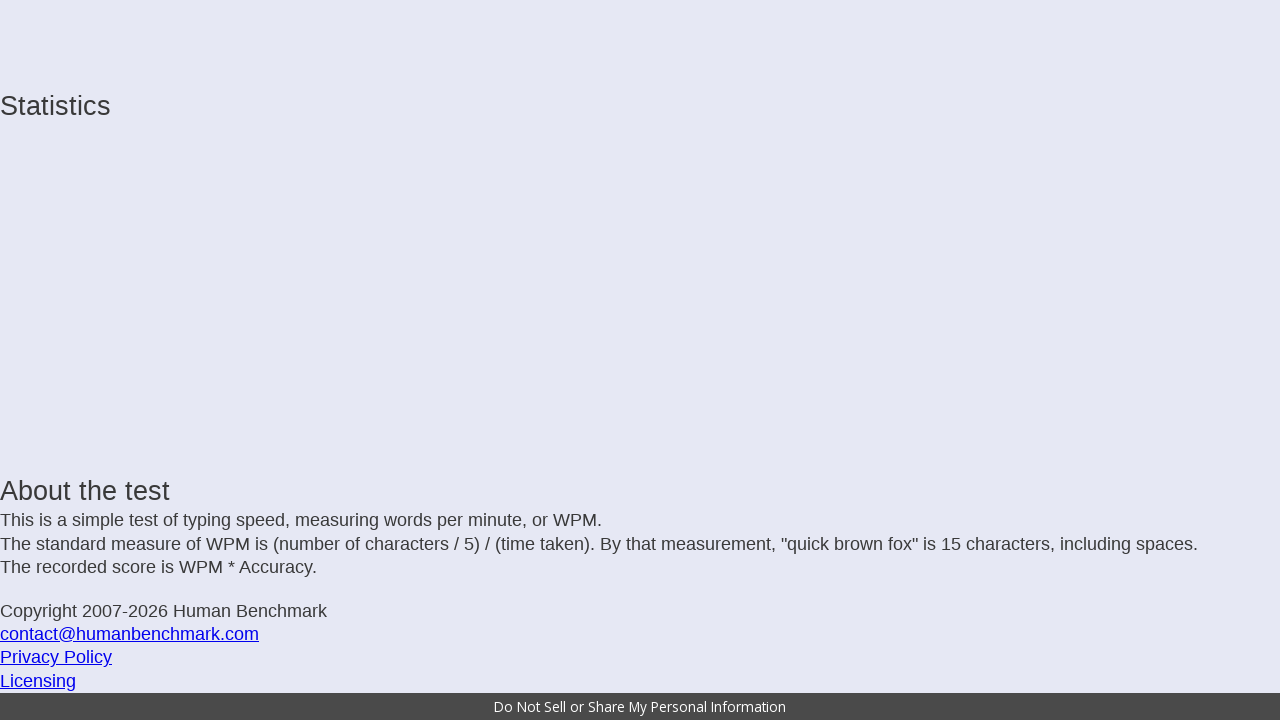

Typed character: ' '
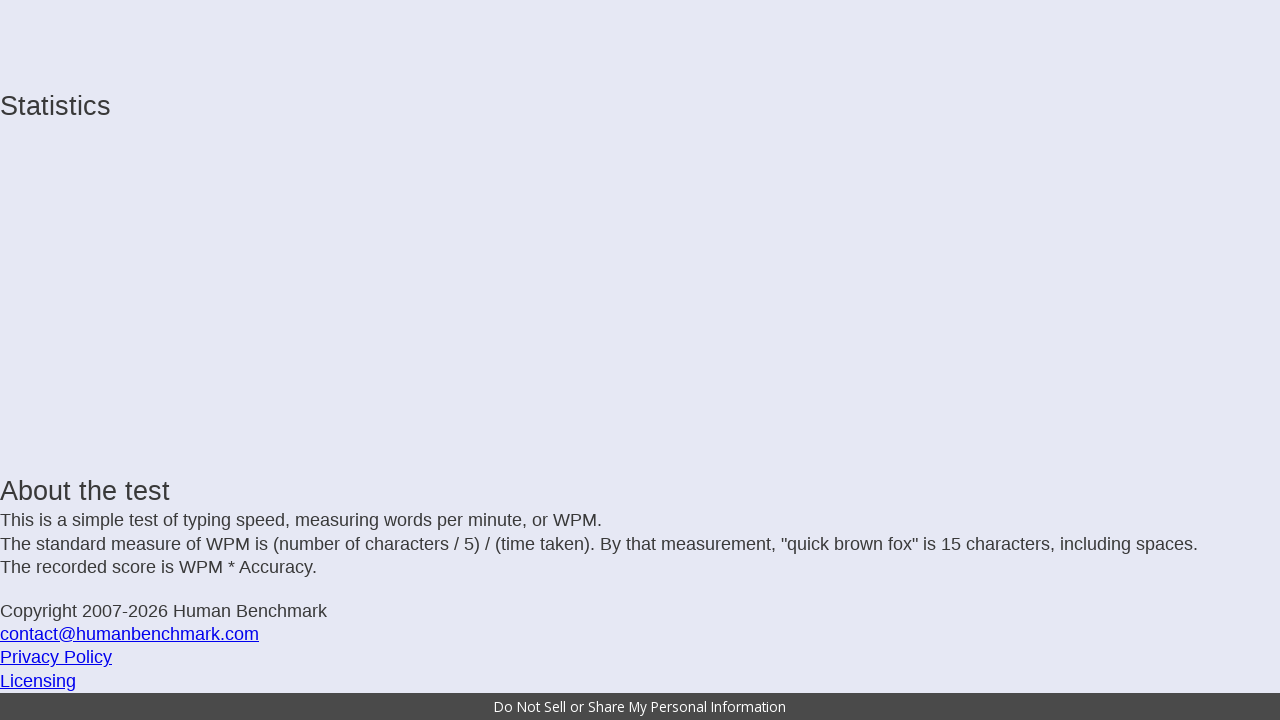

Typed character: 't'
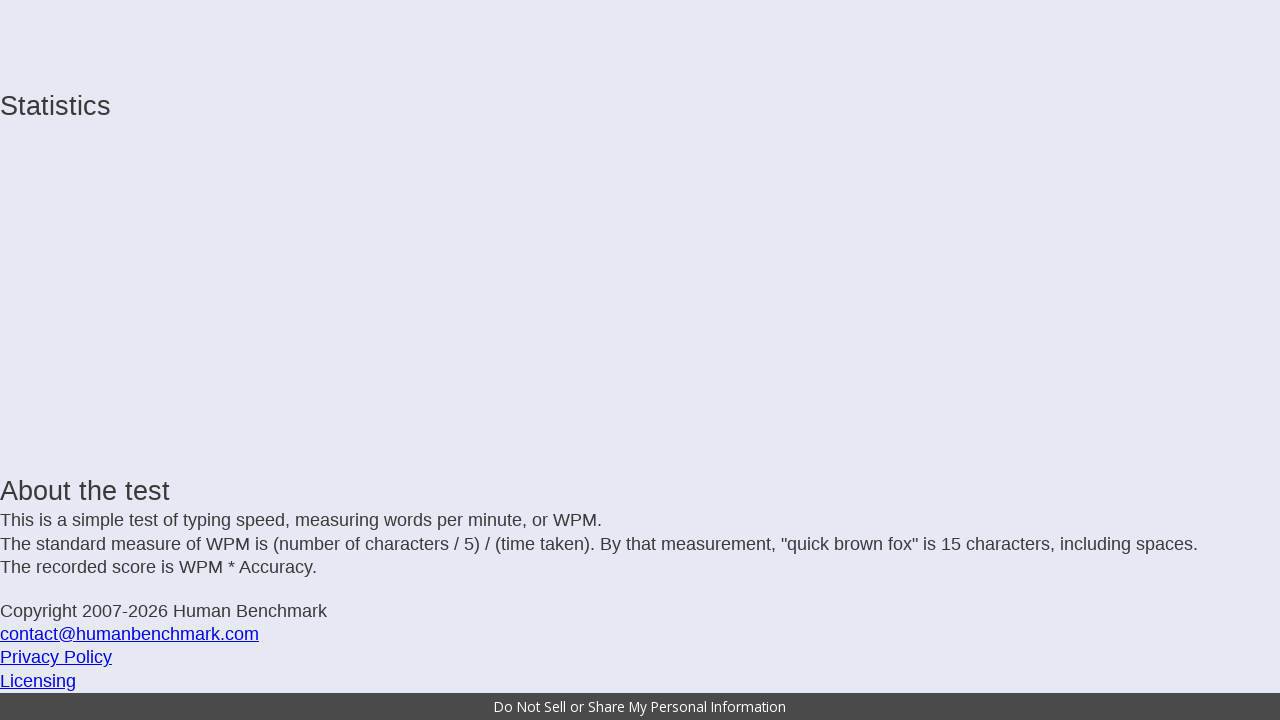

Typed character: 'h'
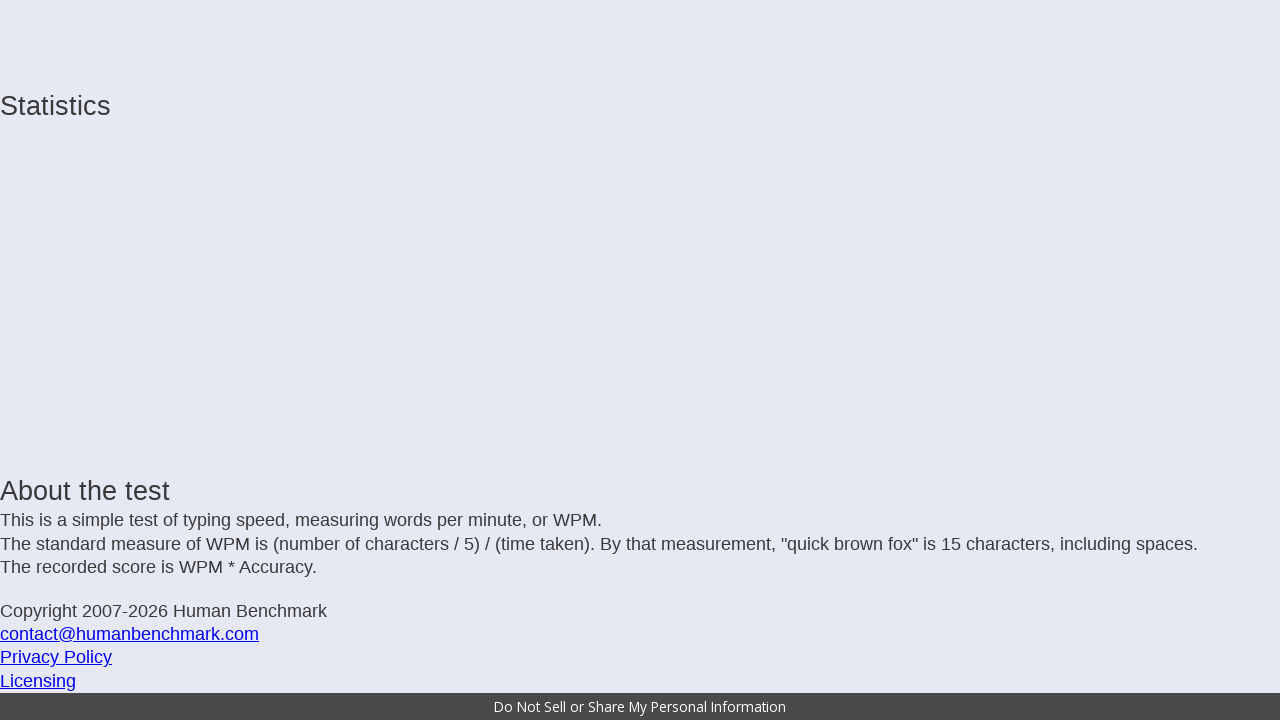

Typed character: 'a'
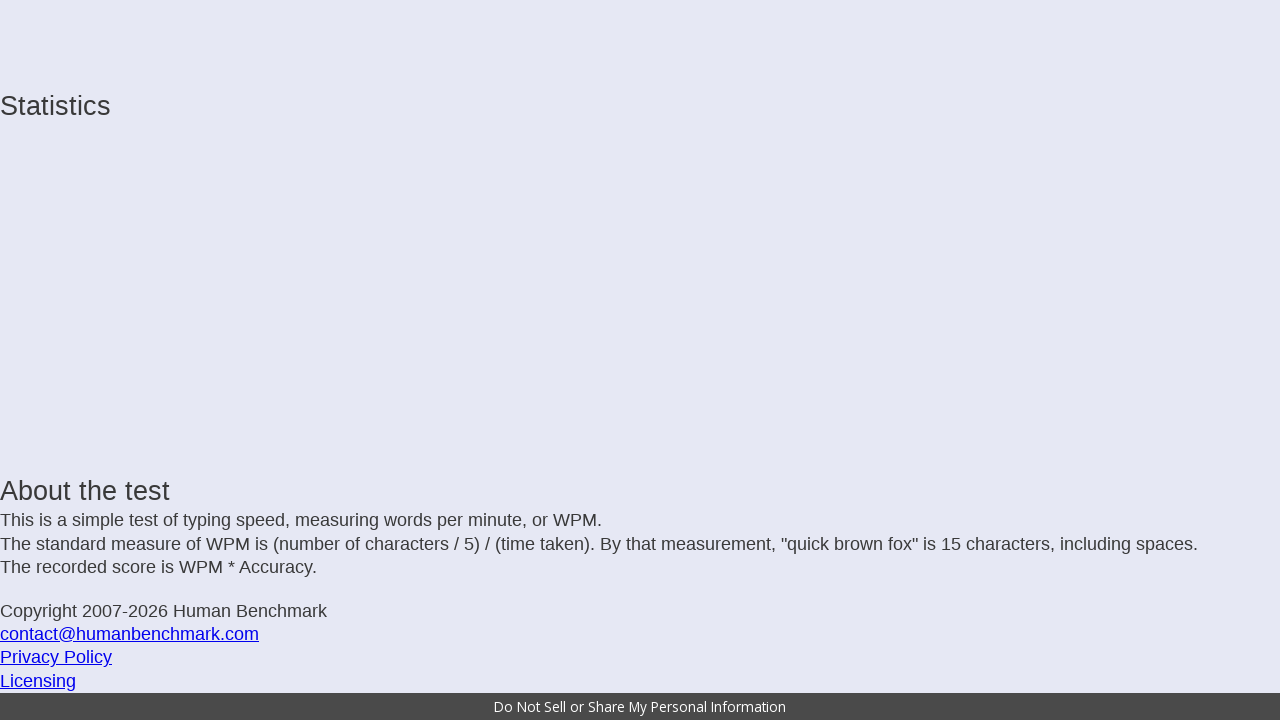

Typed character: 't'
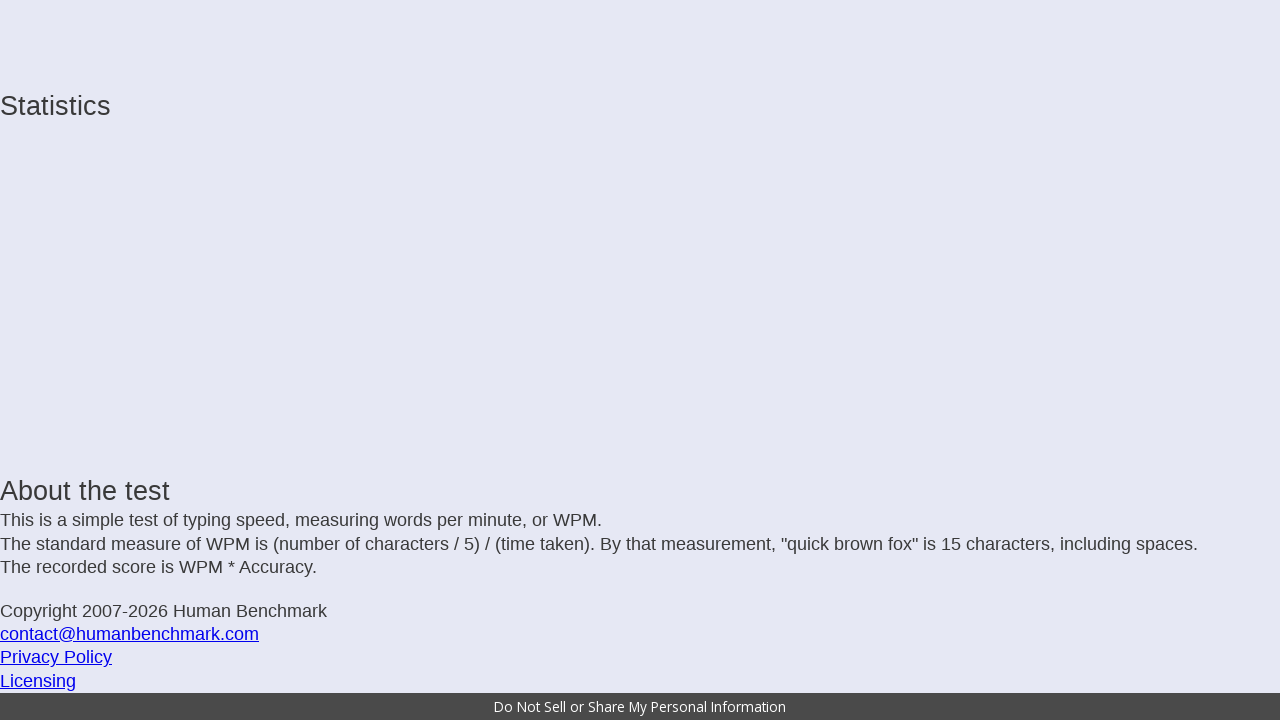

Typed character: ' '
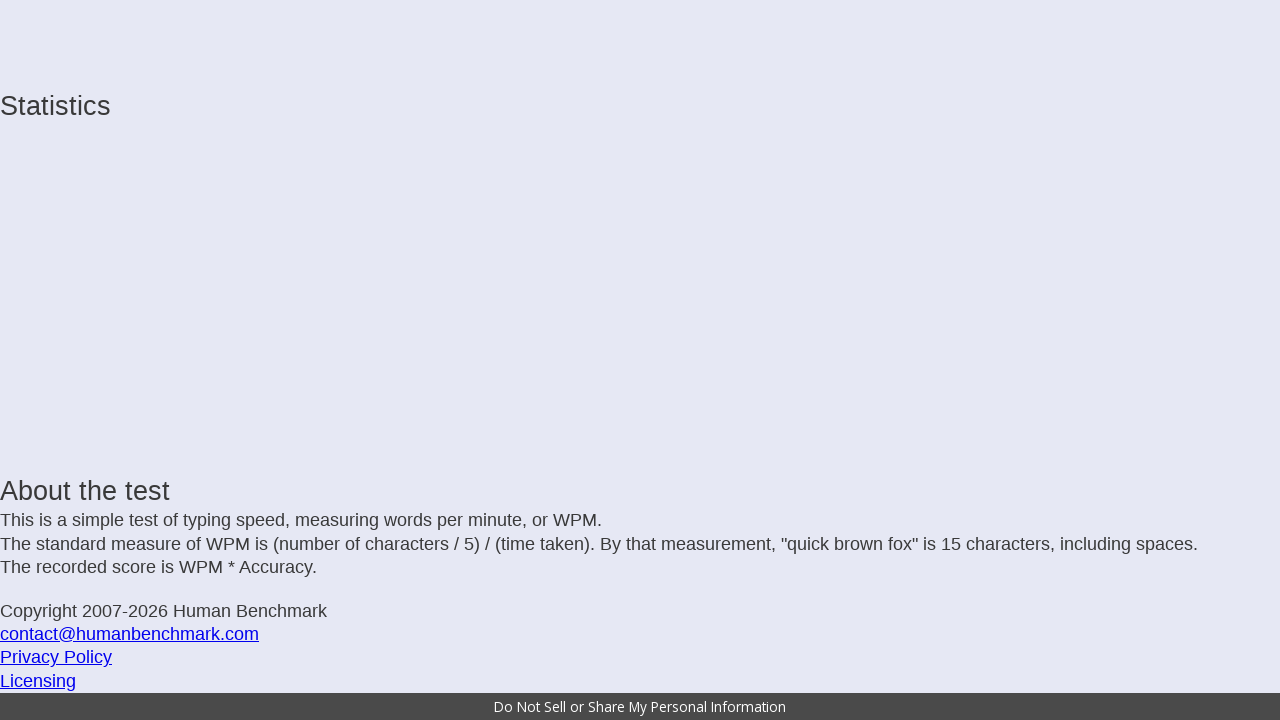

Typed character: 'h'
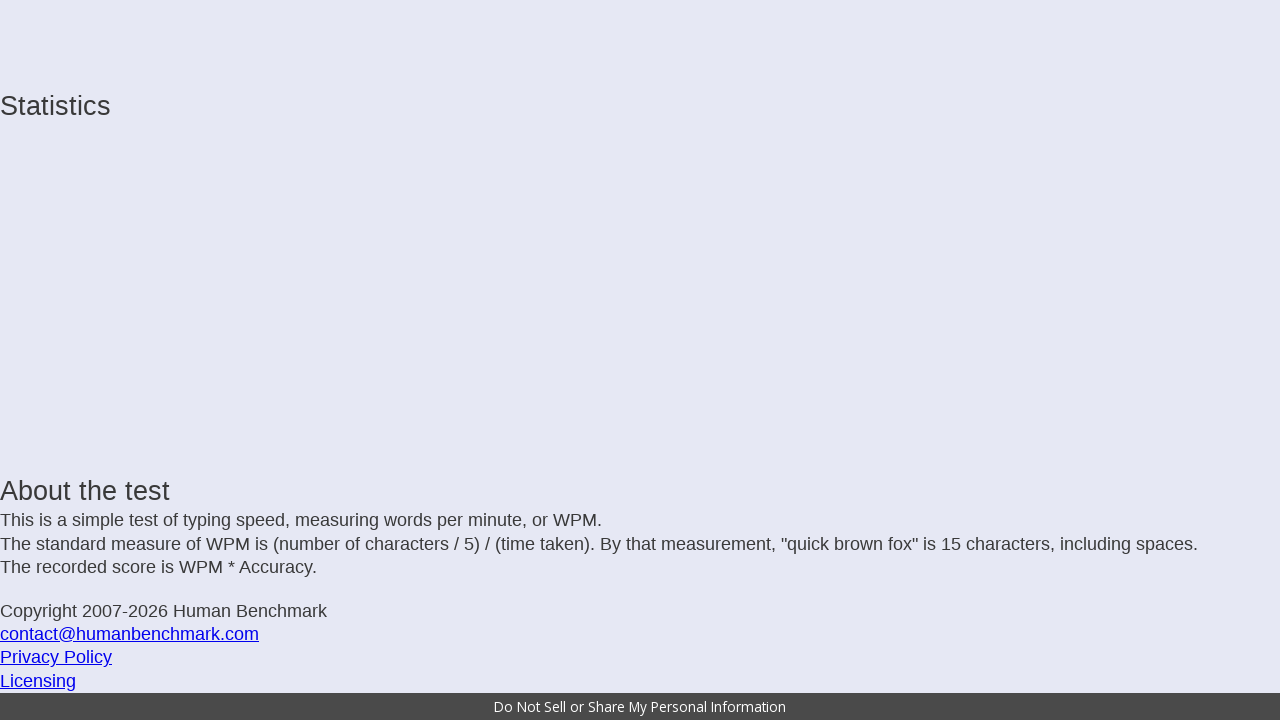

Typed character: 'e'
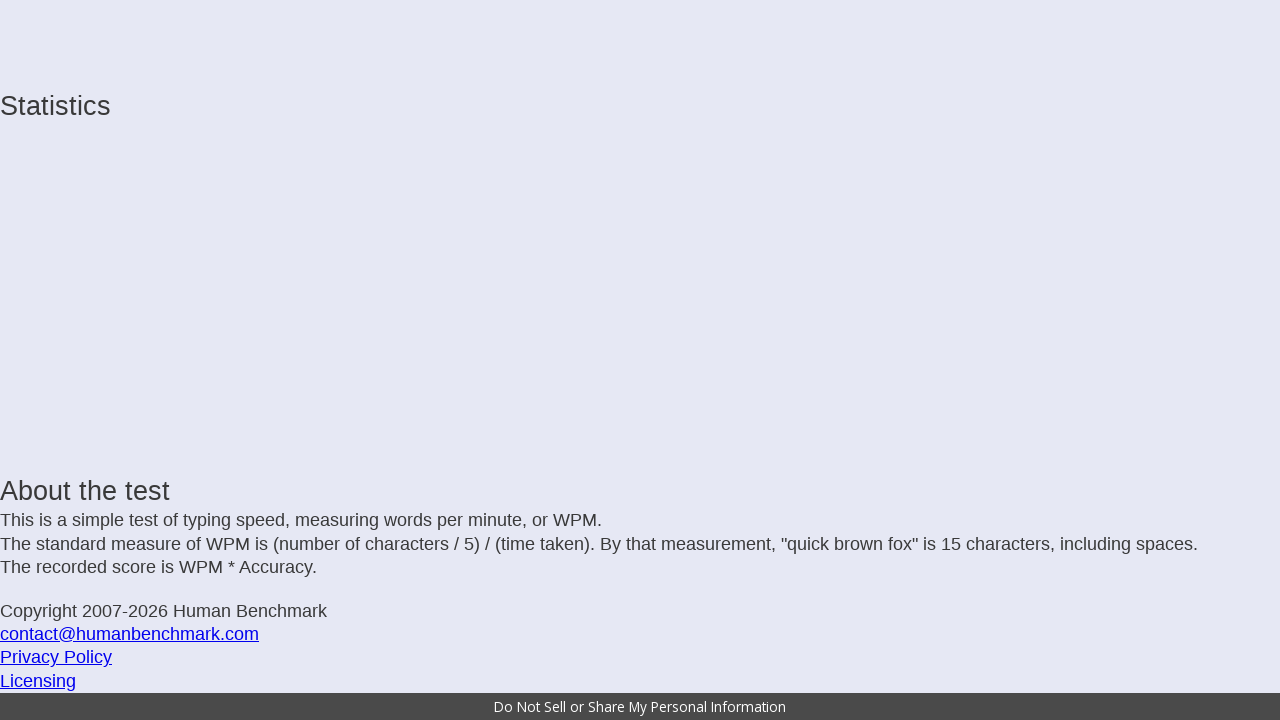

Typed character: ' '
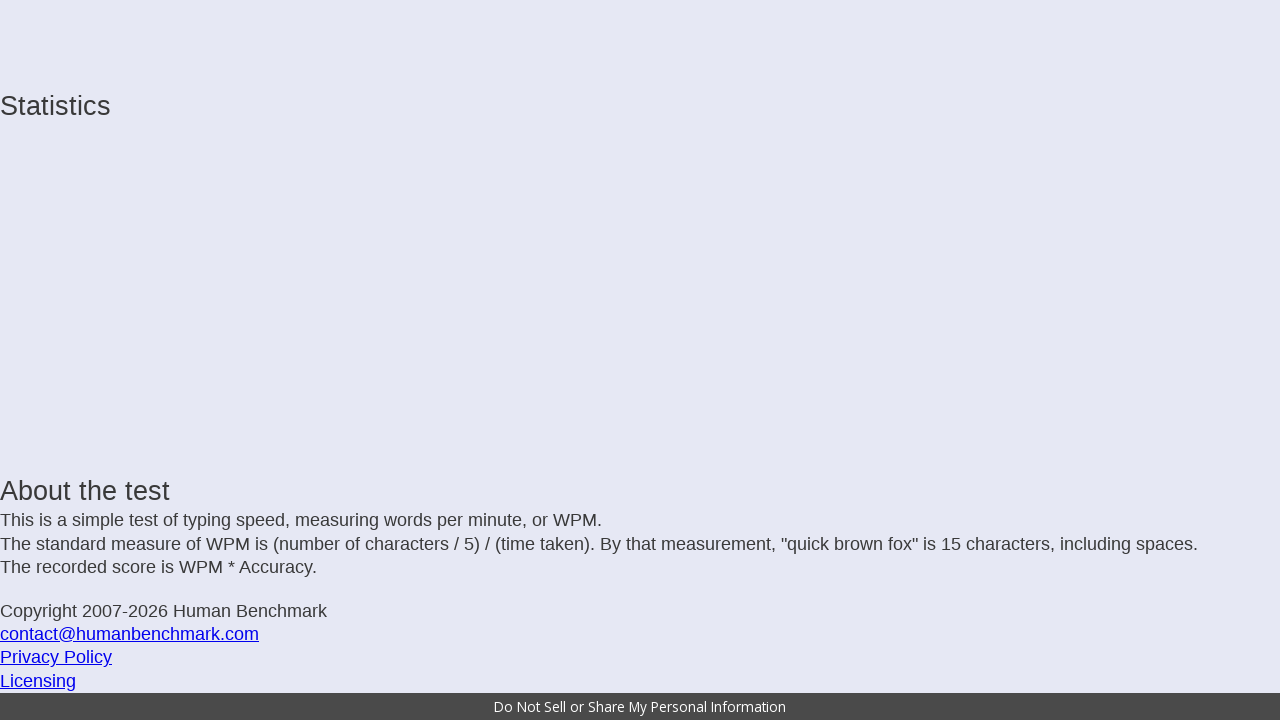

Typed character: 'f'
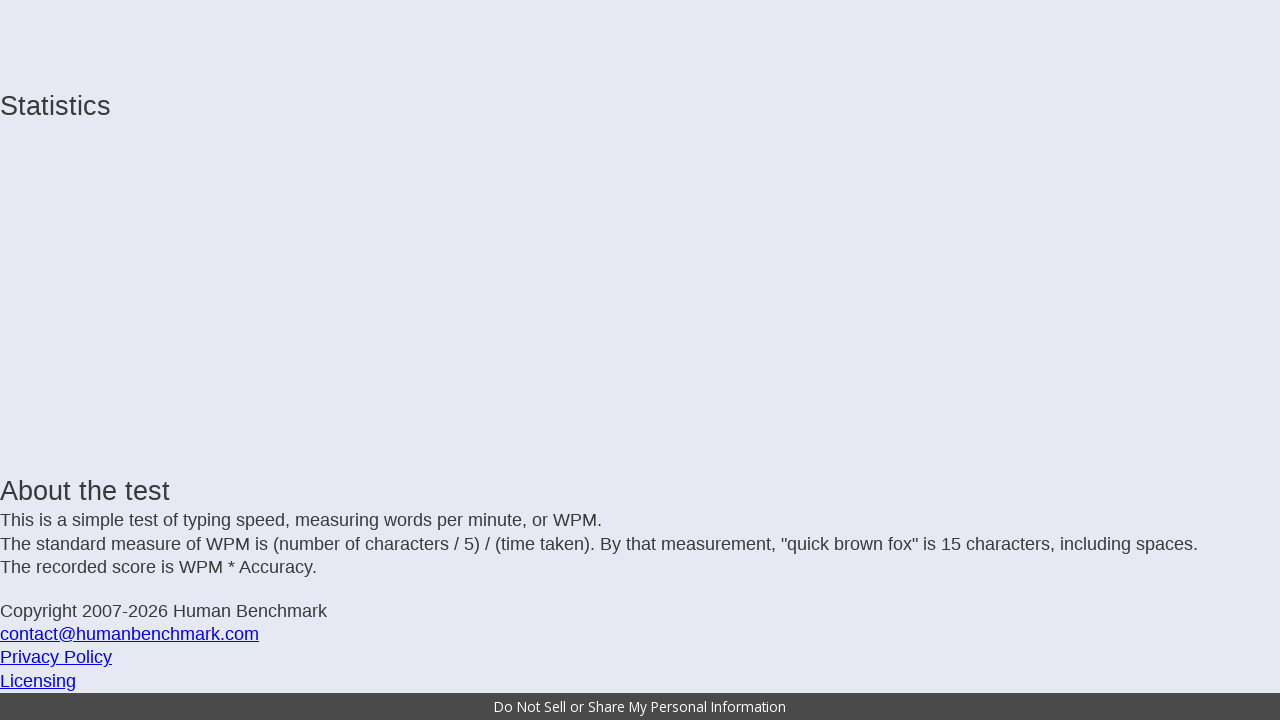

Typed character: 'e'
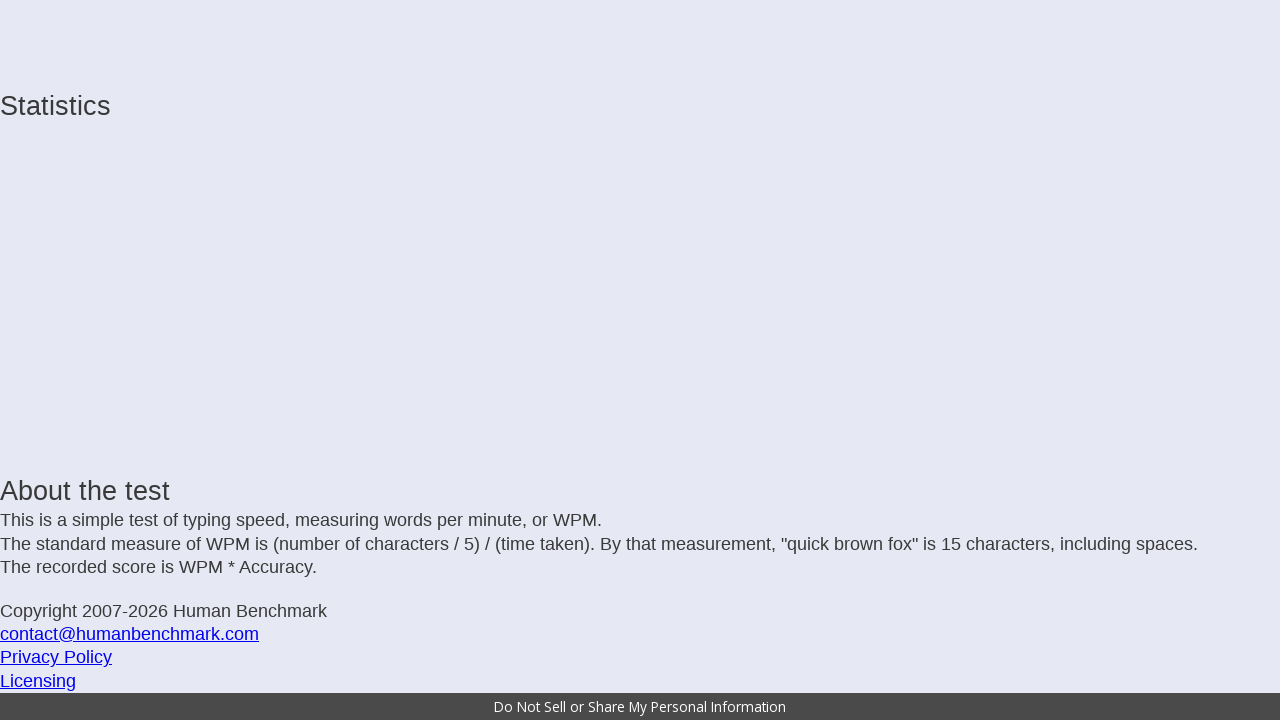

Typed character: 'l'
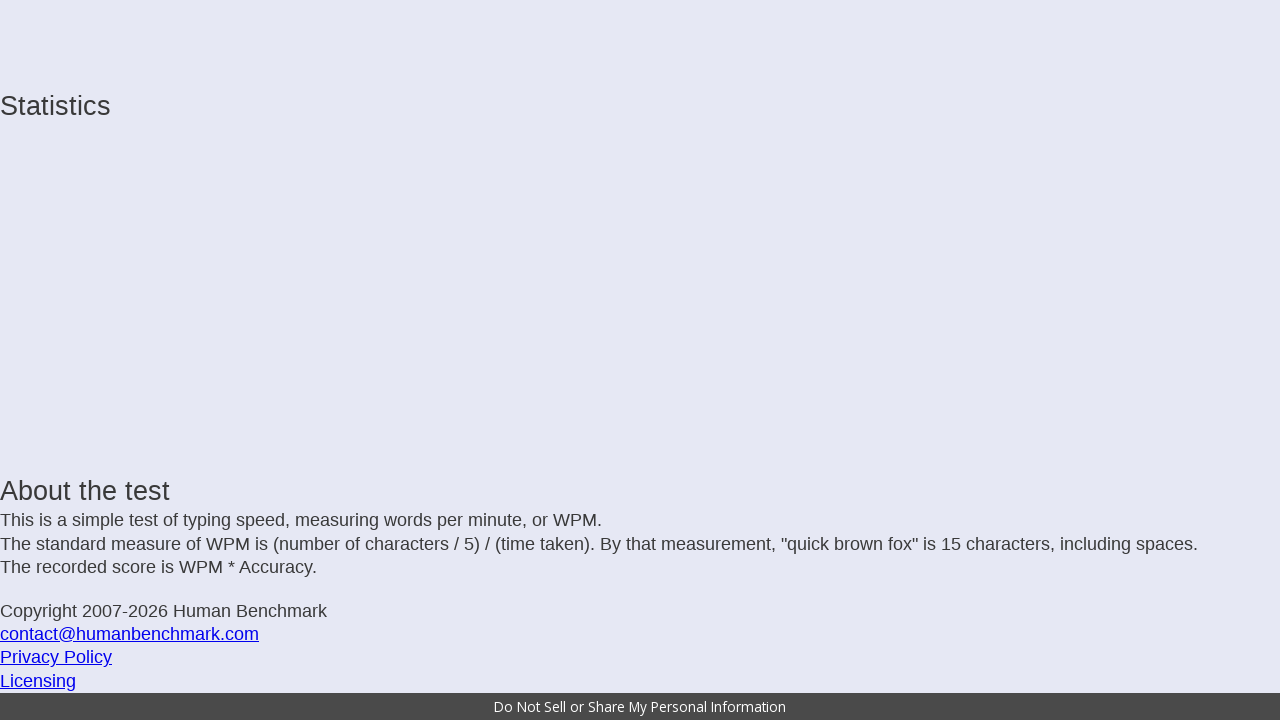

Typed character: 't'
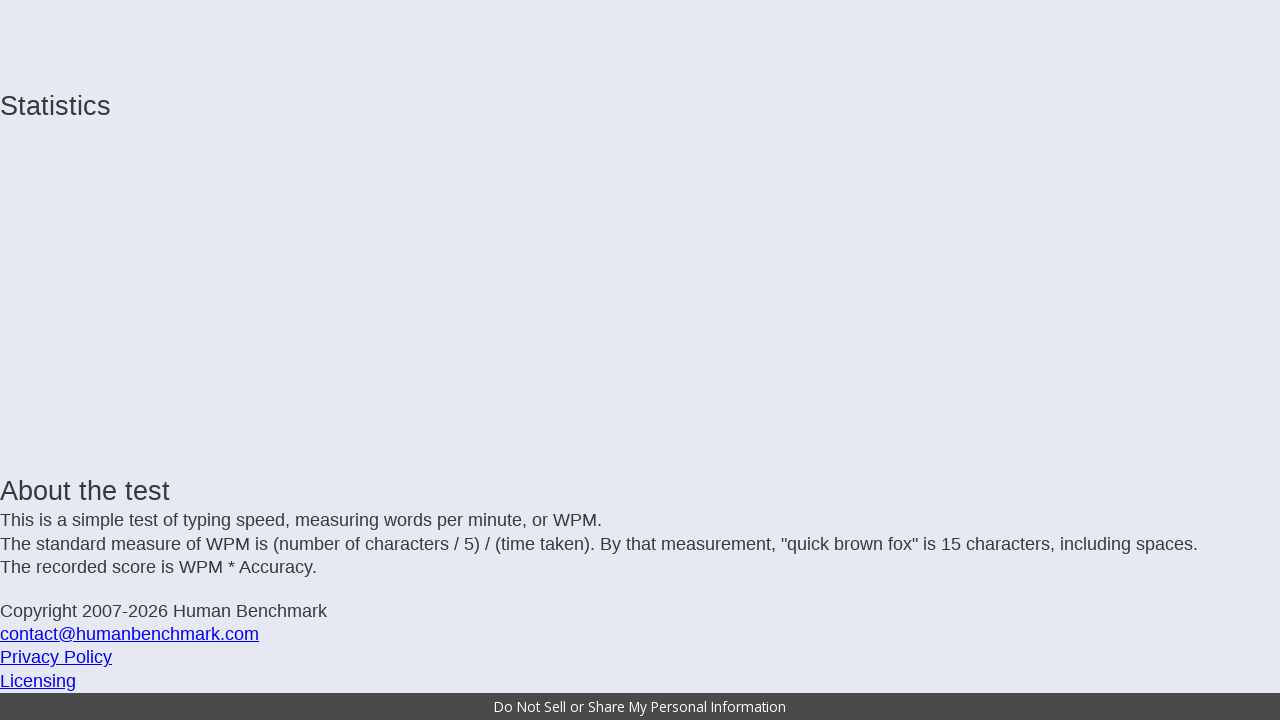

Typed character: ' '
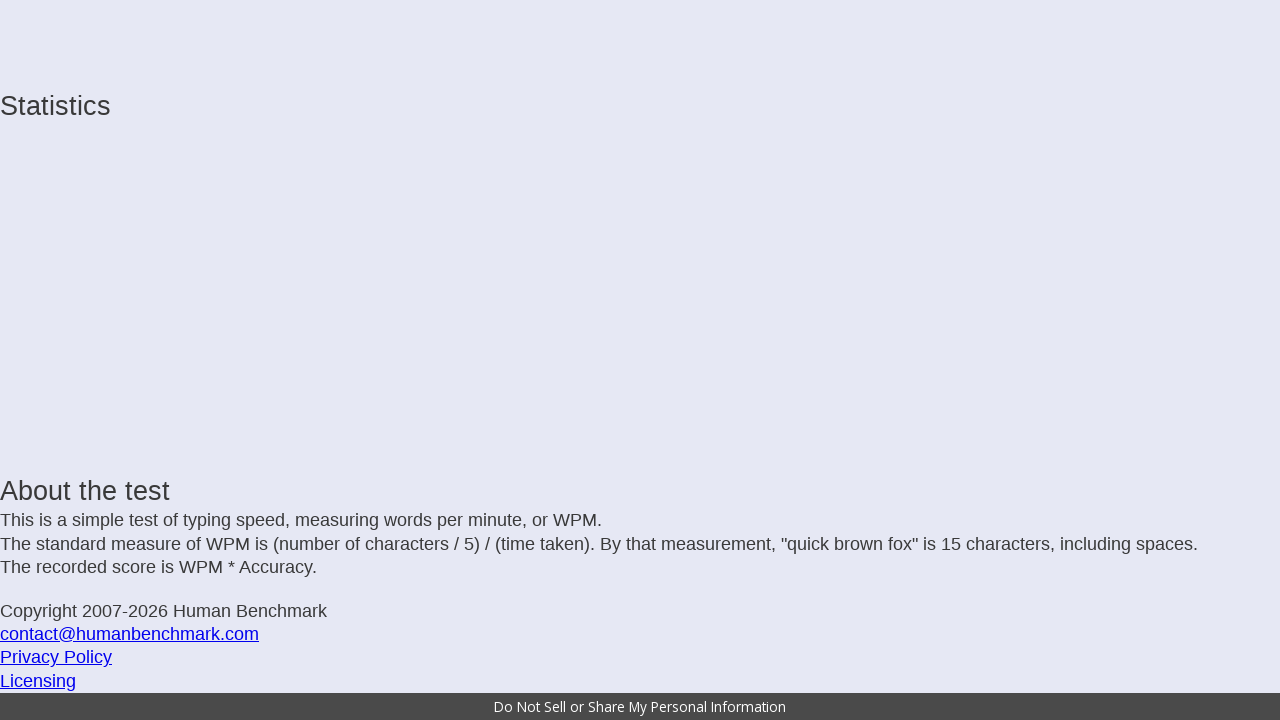

Typed character: 'a'
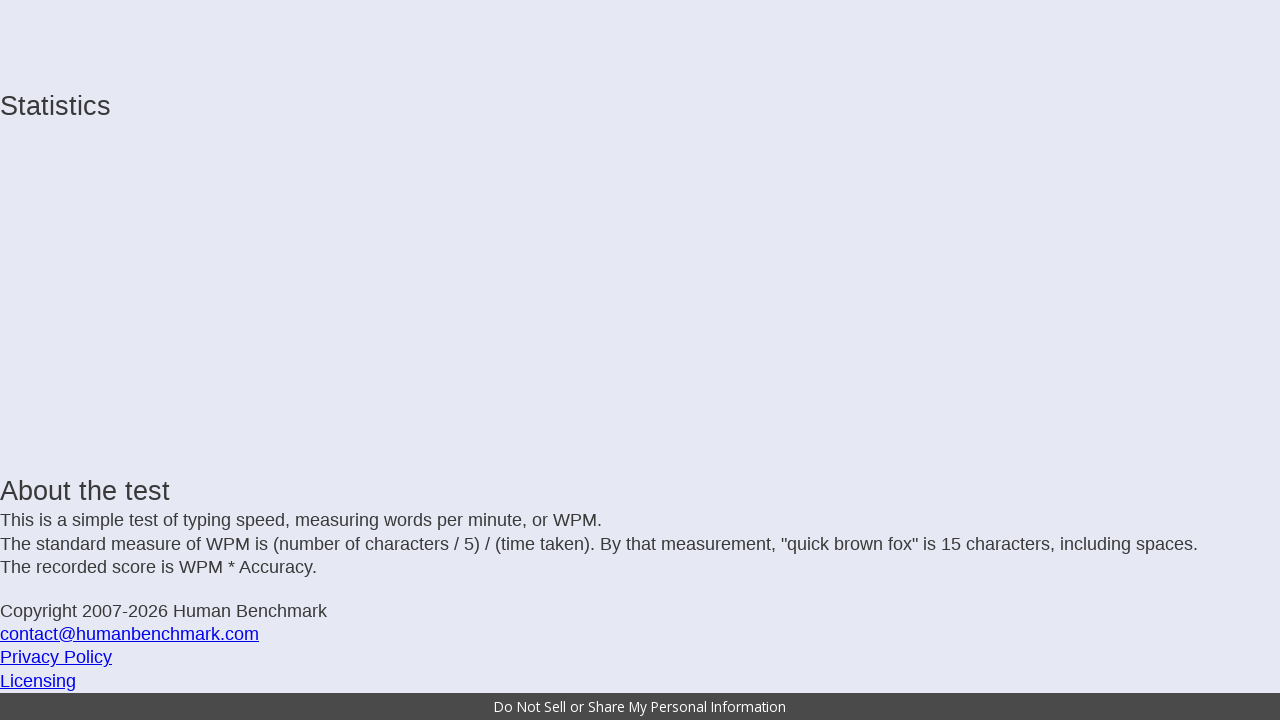

Typed character: 'n'
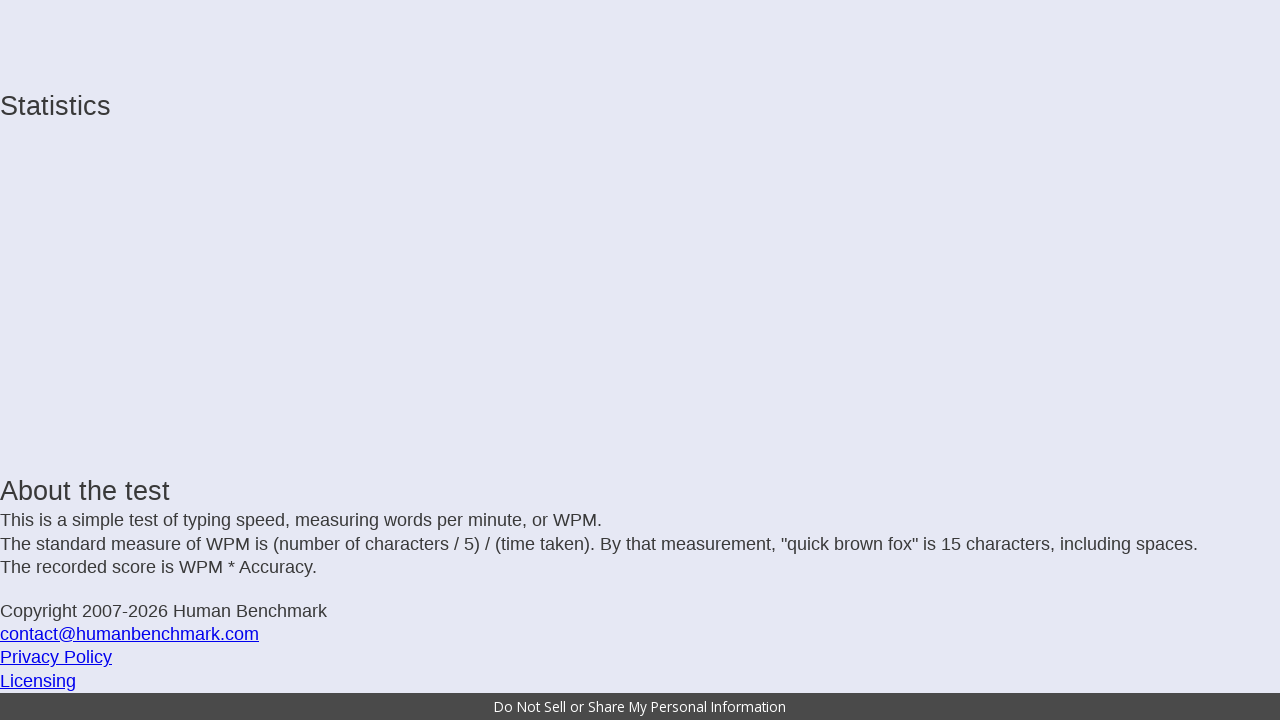

Typed character: 'y'
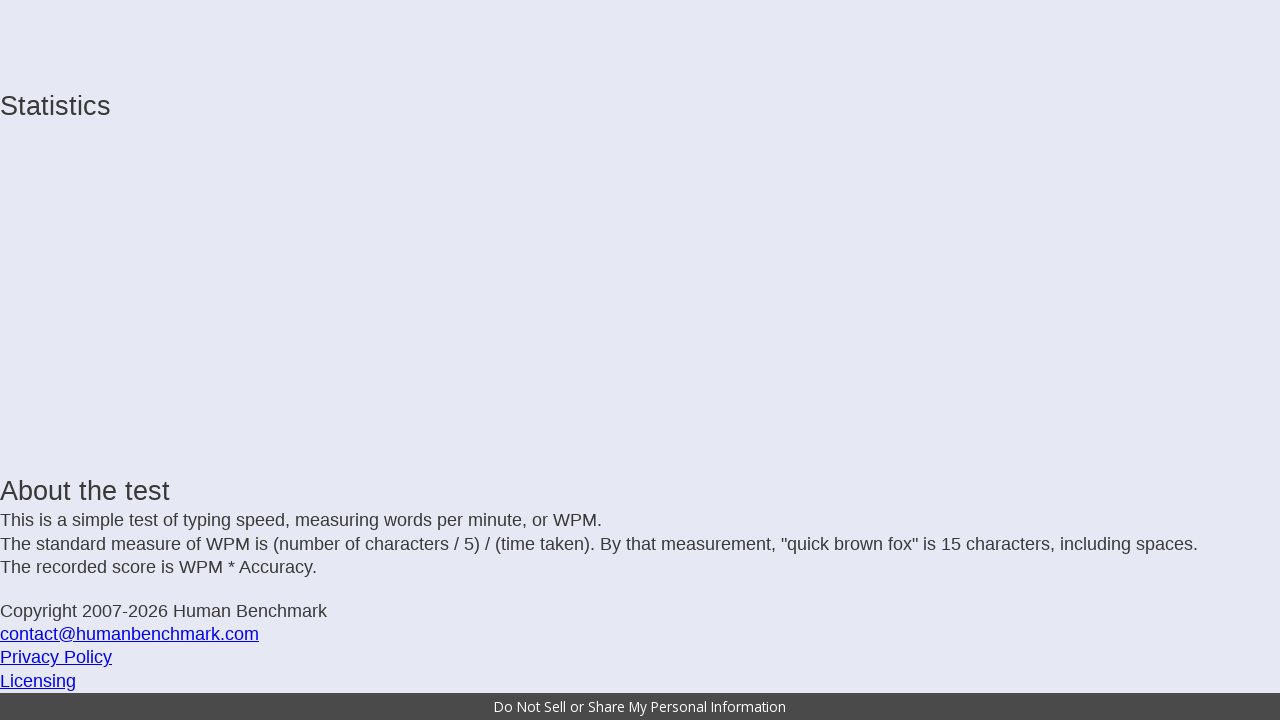

Typed character: ' '
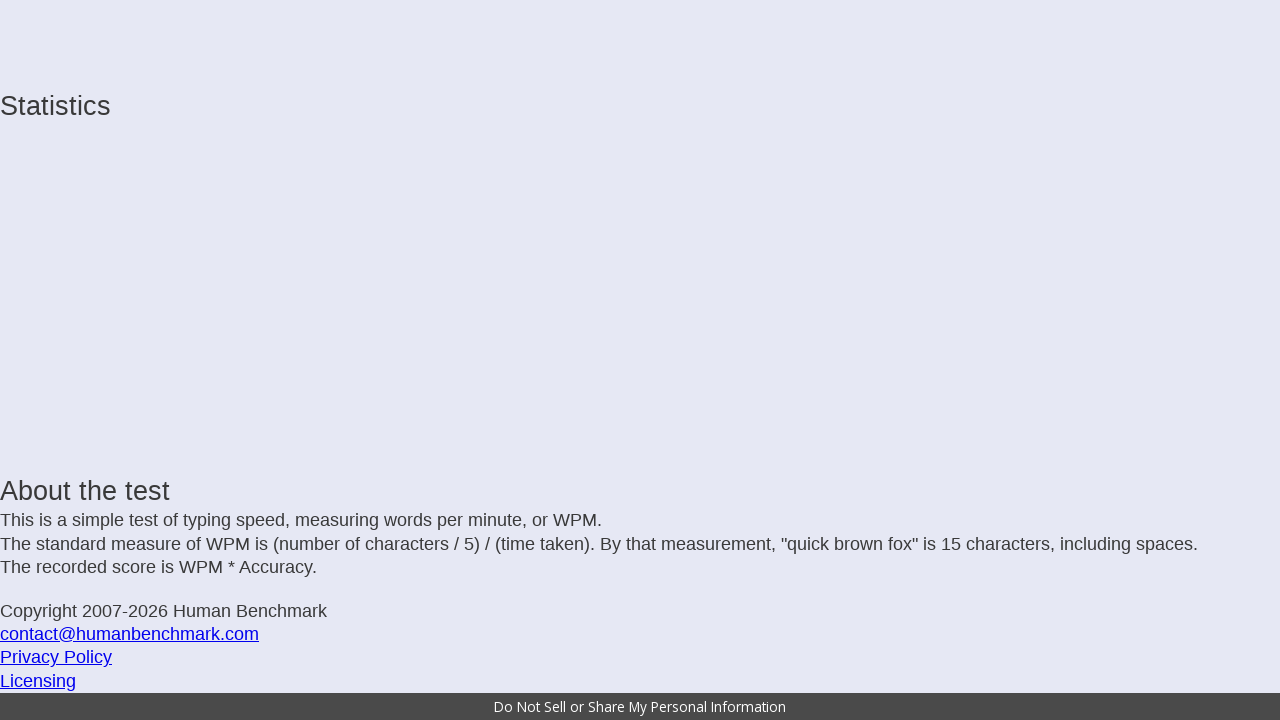

Typed character: 'e'
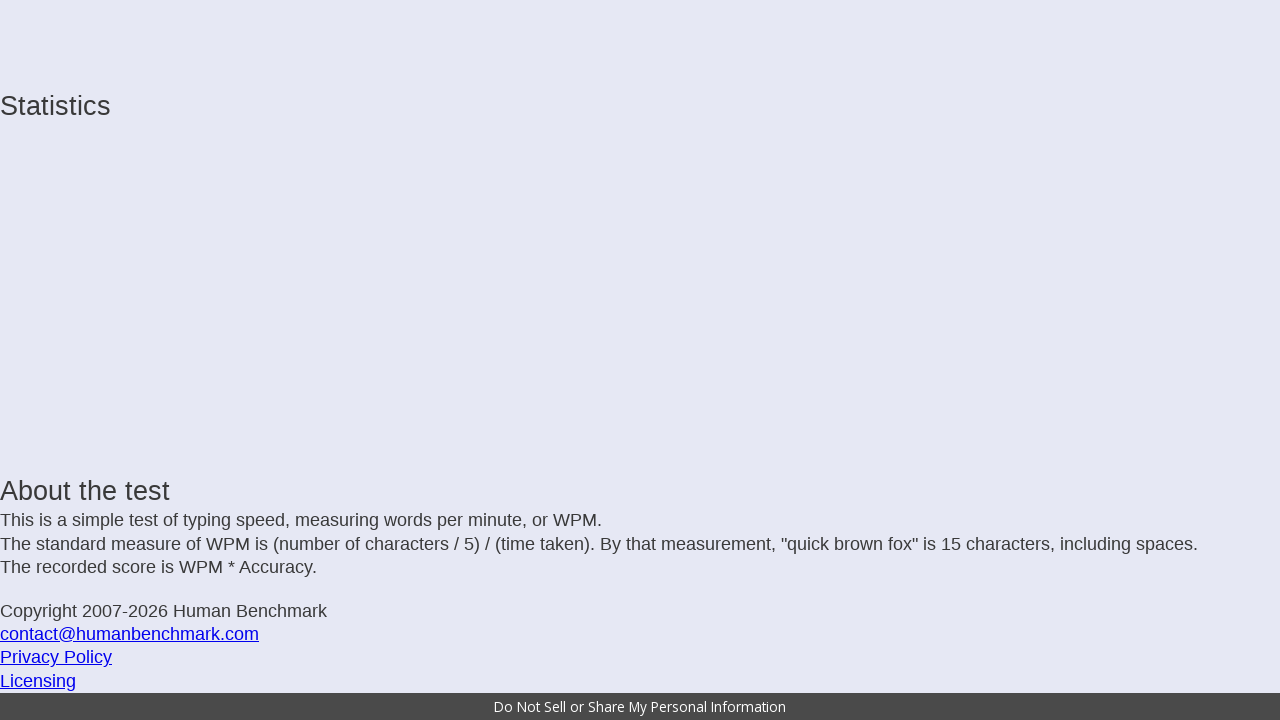

Typed character: 'm'
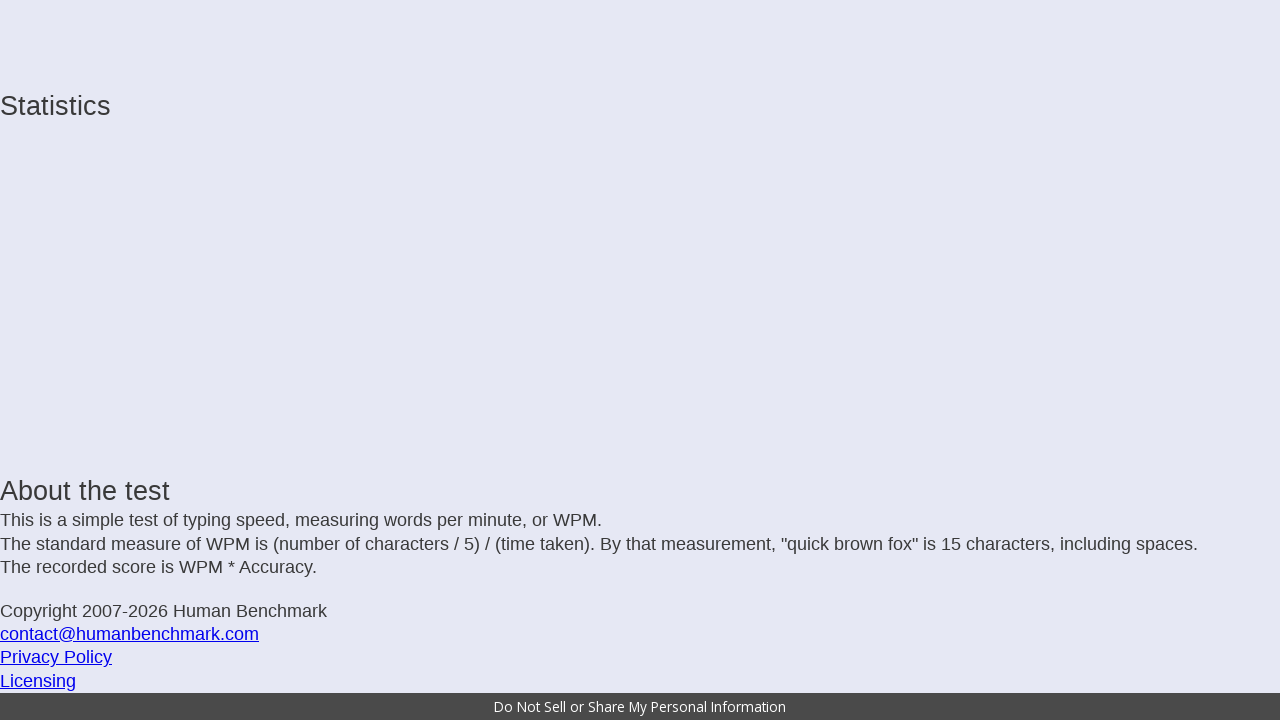

Typed character: 'o'
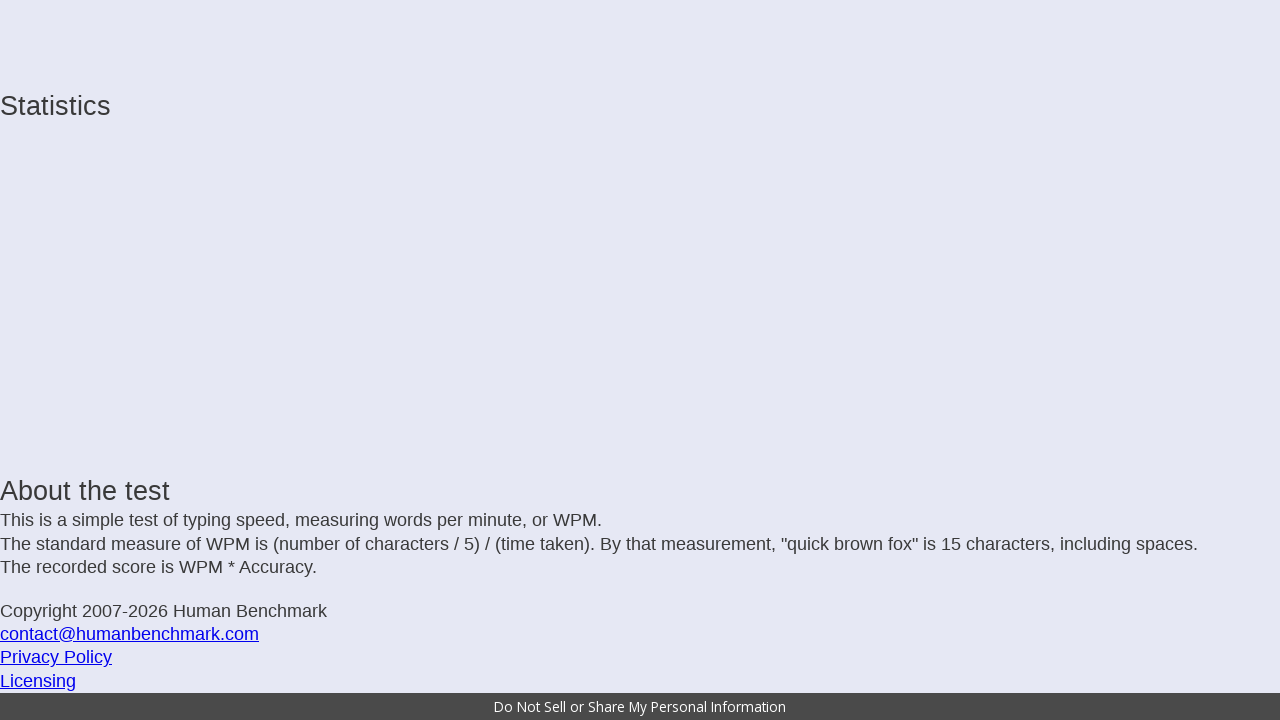

Typed character: 't'
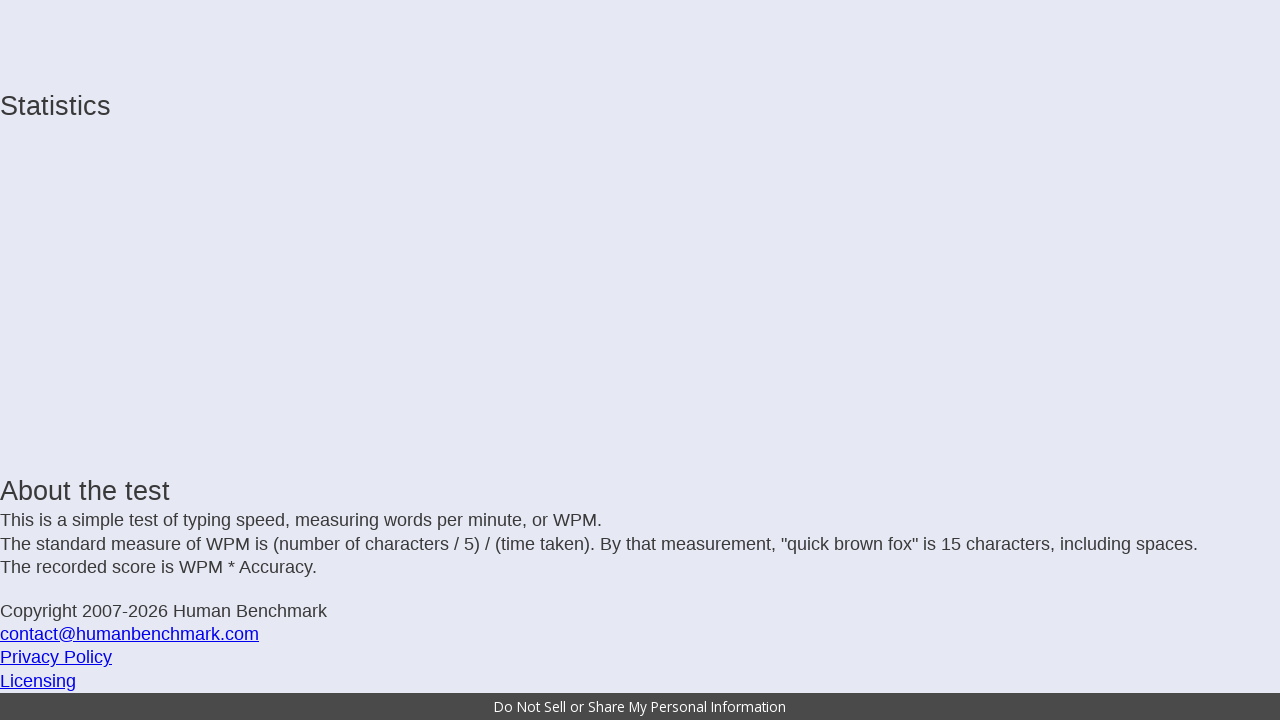

Typed character: 'i'
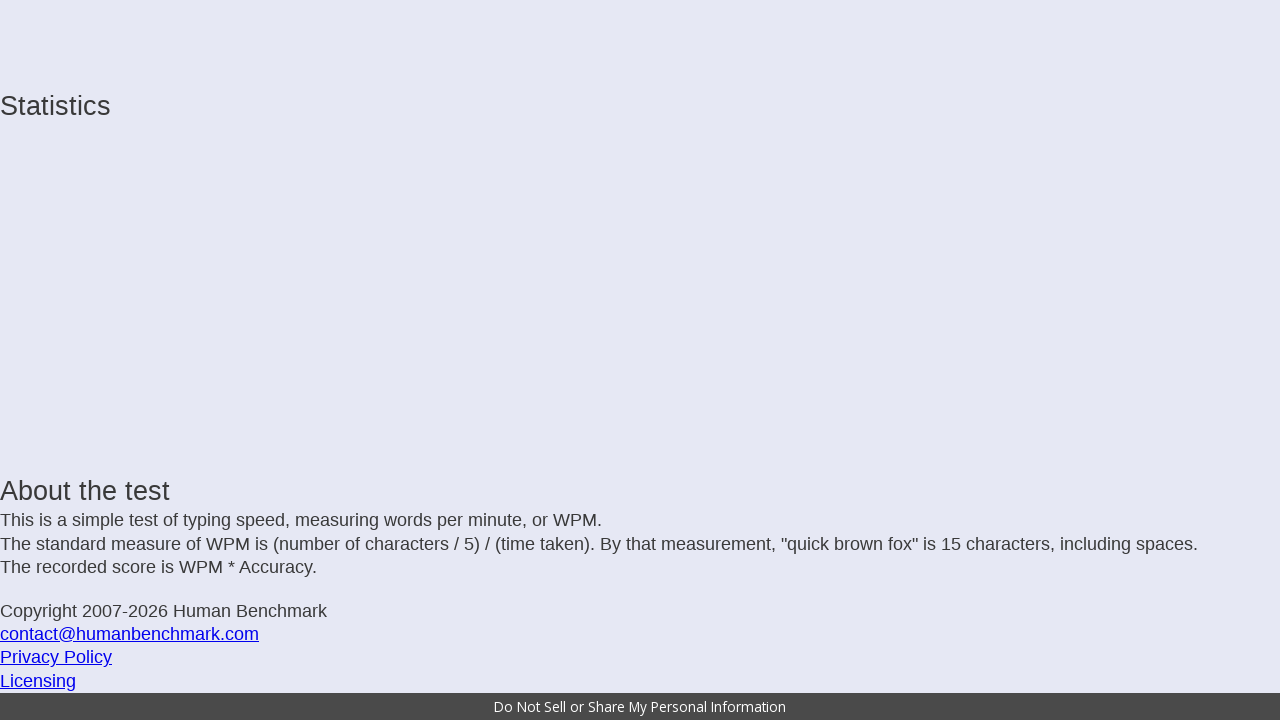

Typed character: 'o'
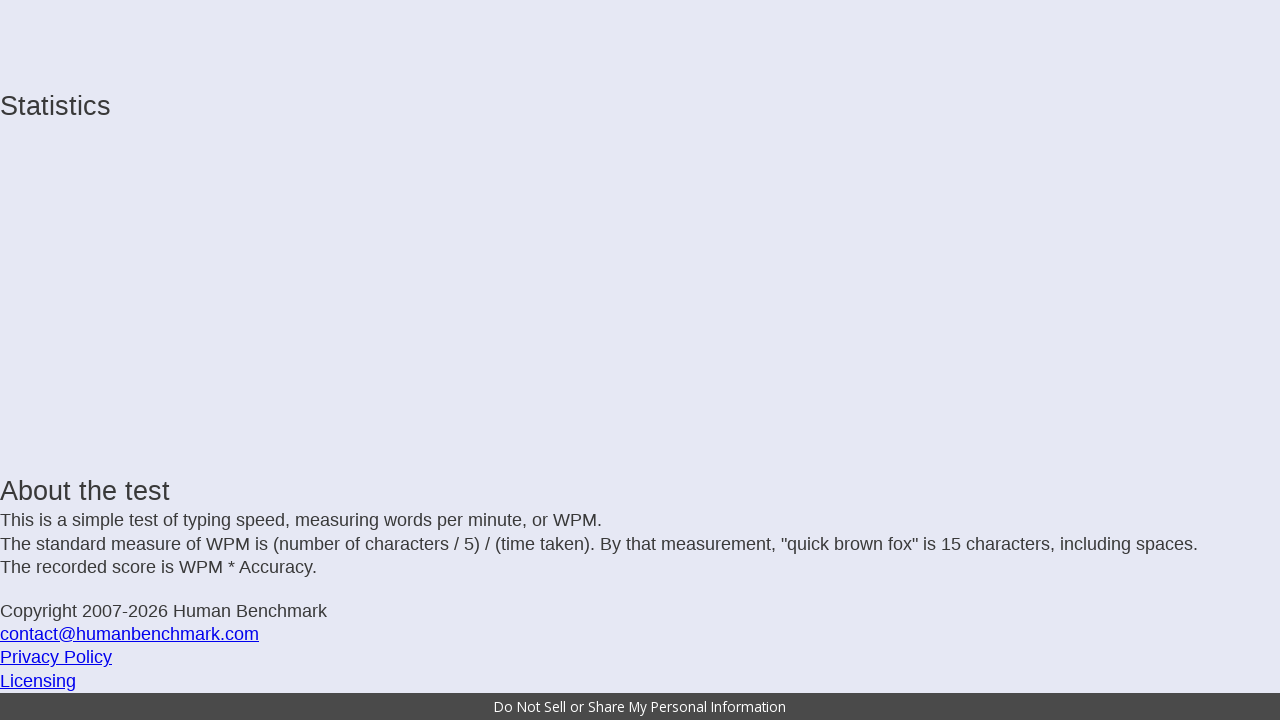

Typed character: 'n'
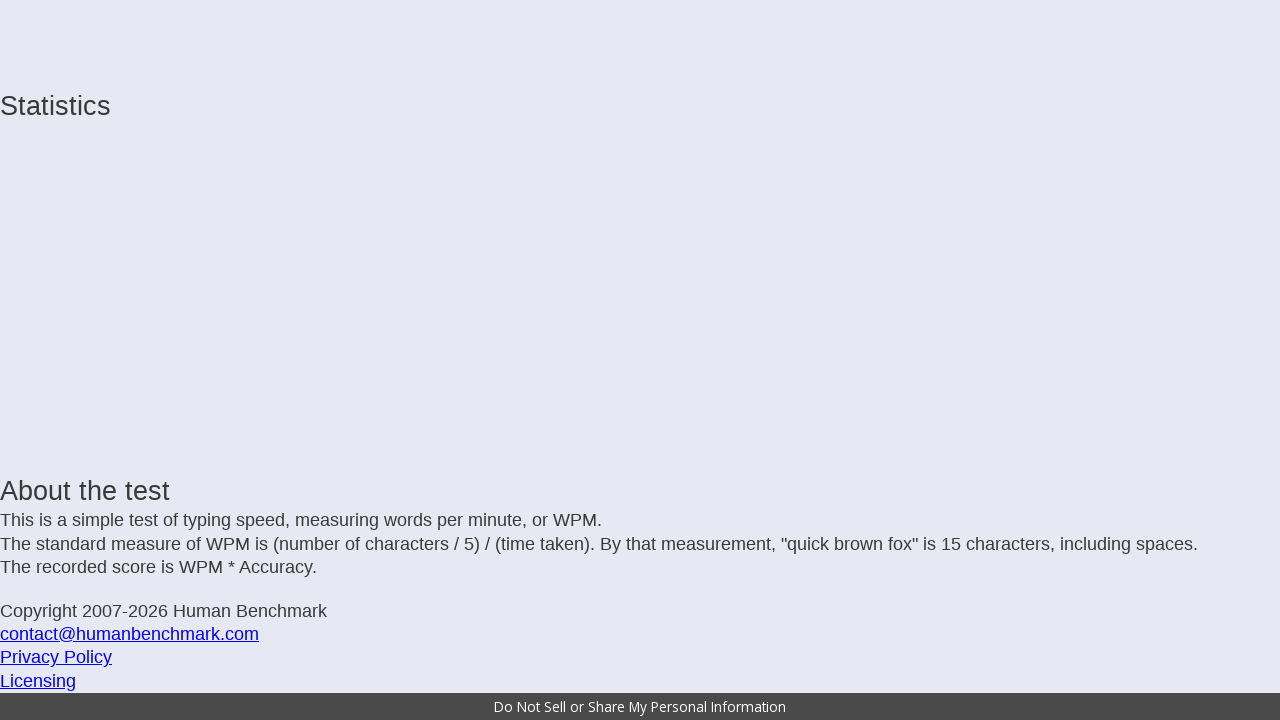

Typed character: ' '
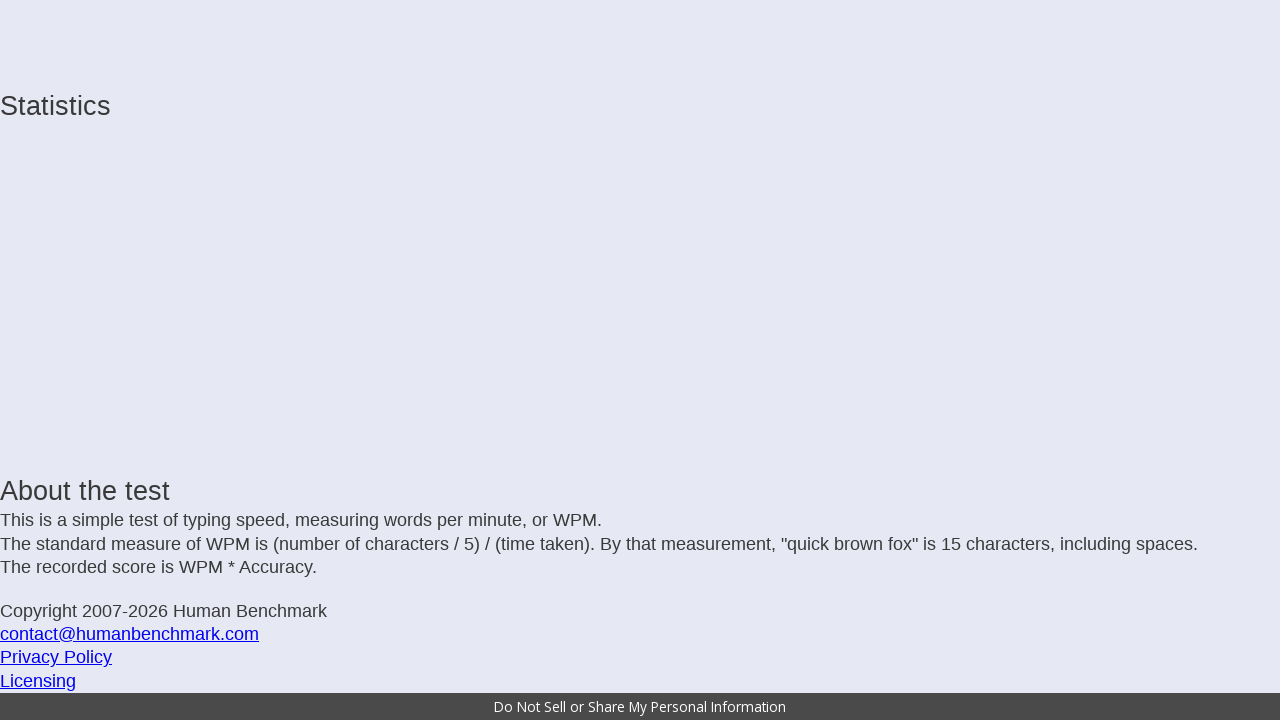

Typed character: 'a'
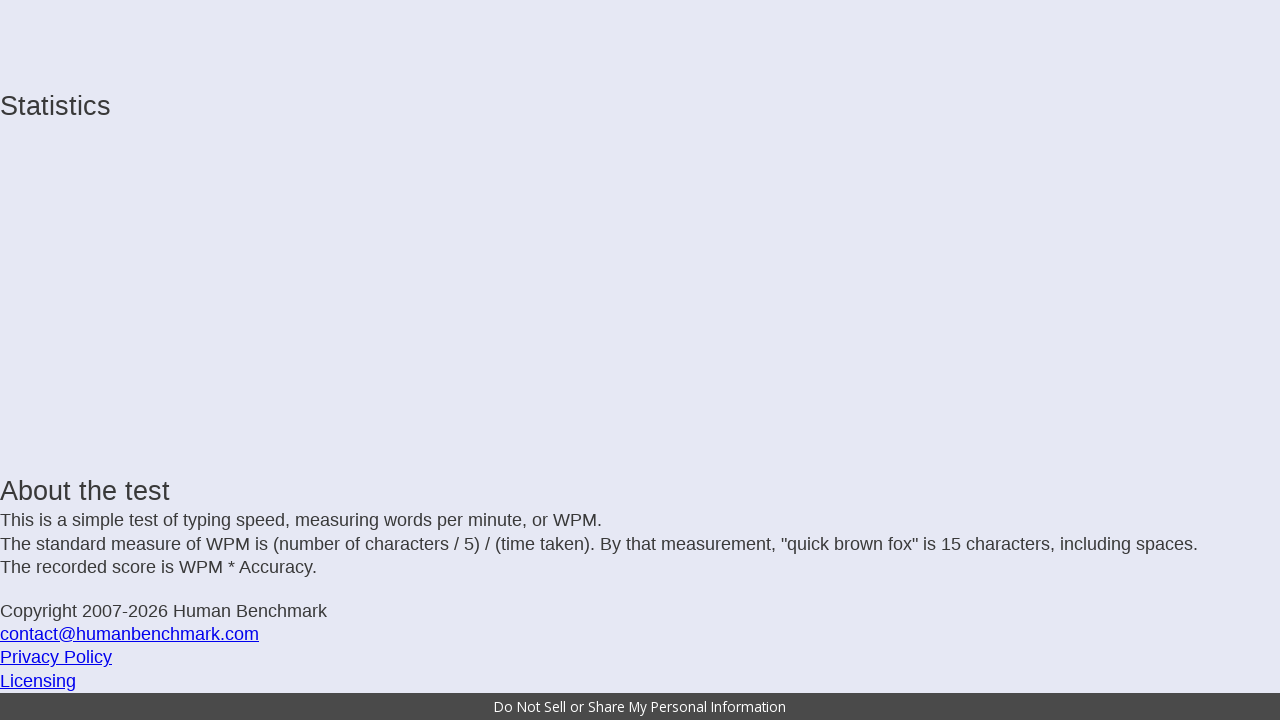

Typed character: 'k'
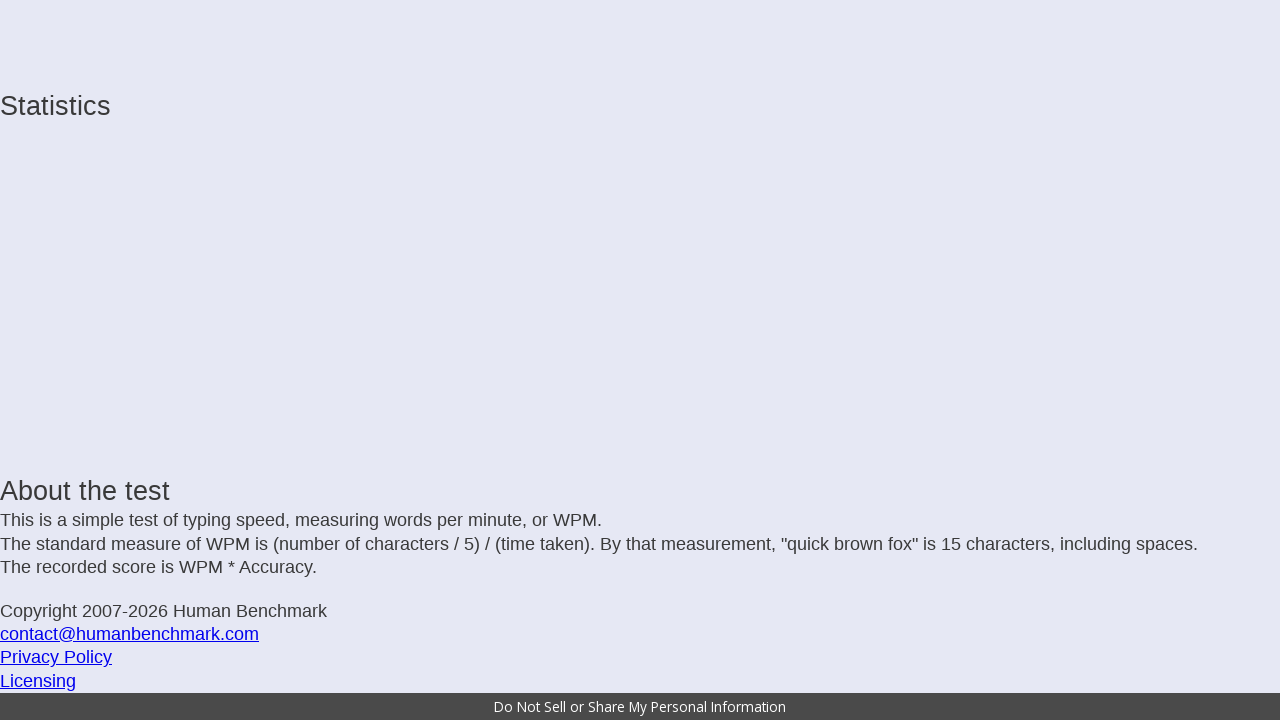

Typed character: 'i'
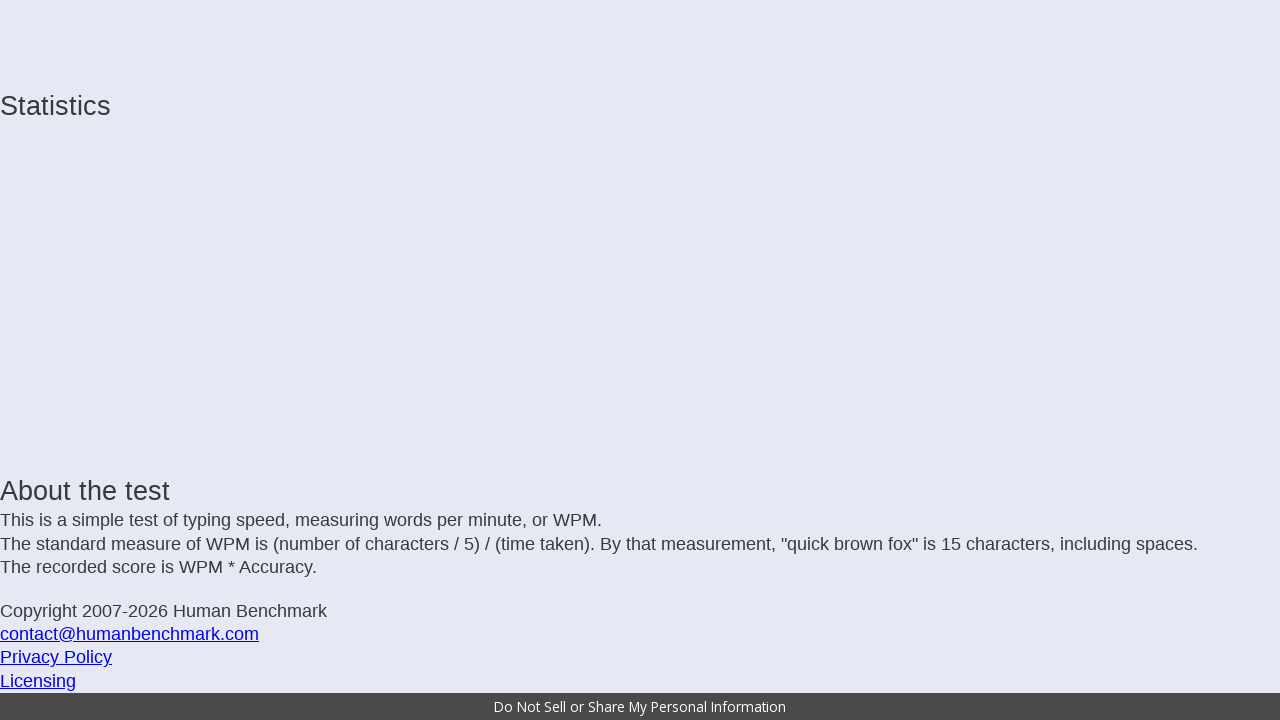

Typed character: 'n'
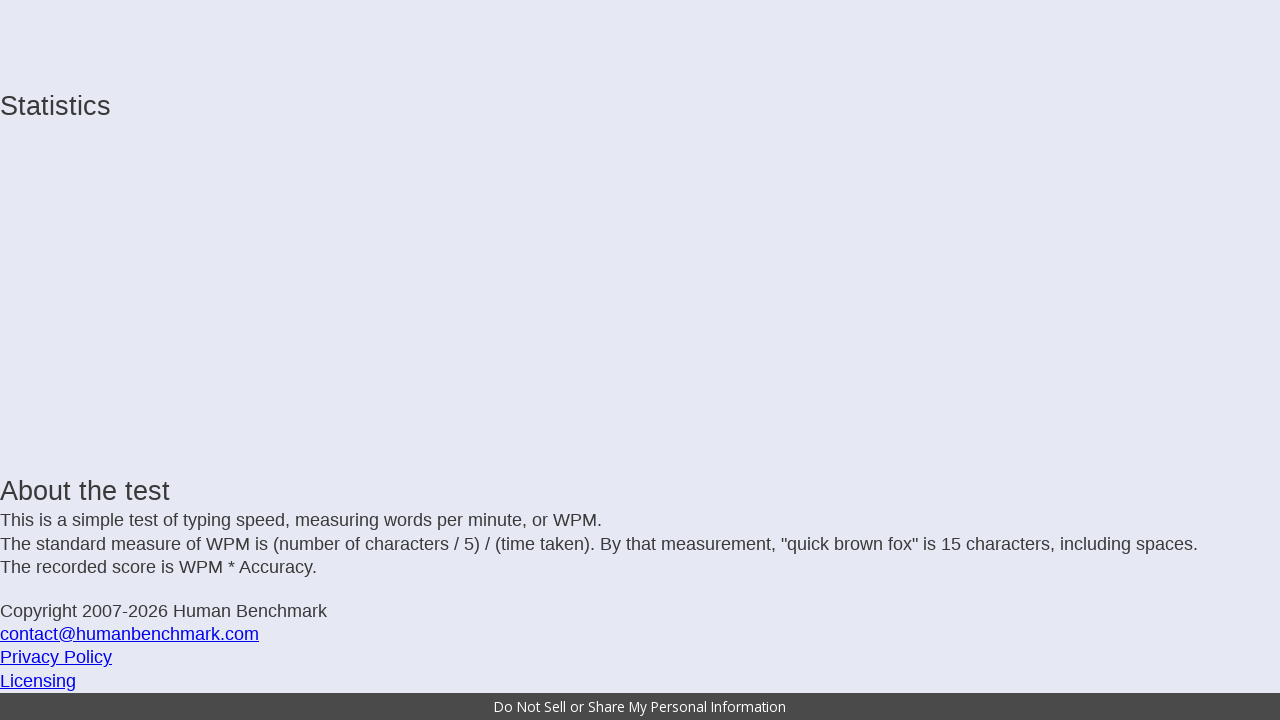

Typed character: ' '
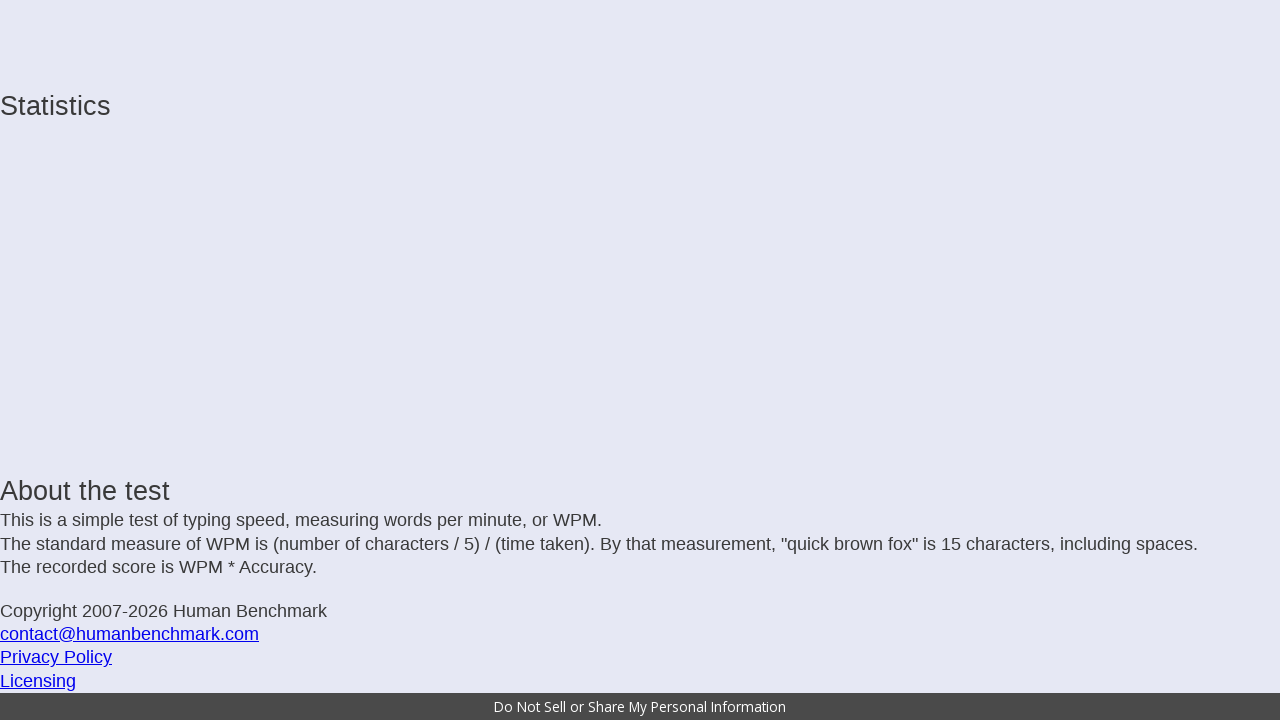

Typed character: 't'
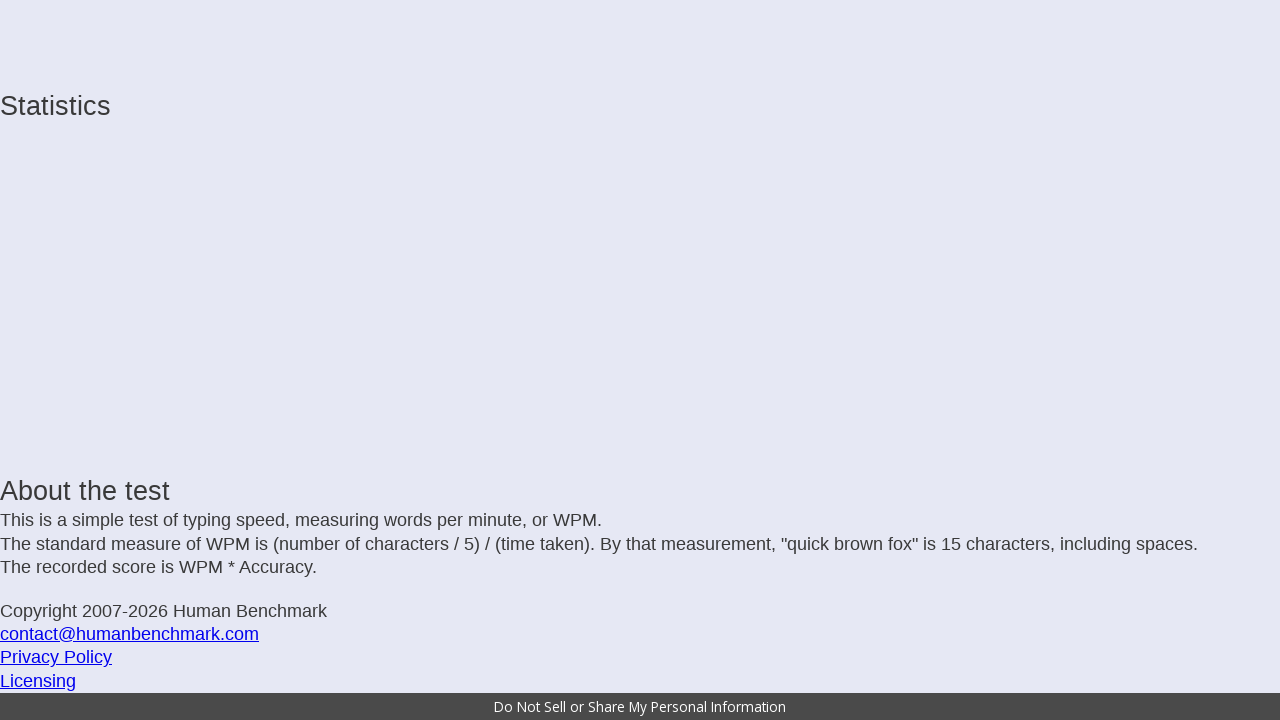

Typed character: 'o'
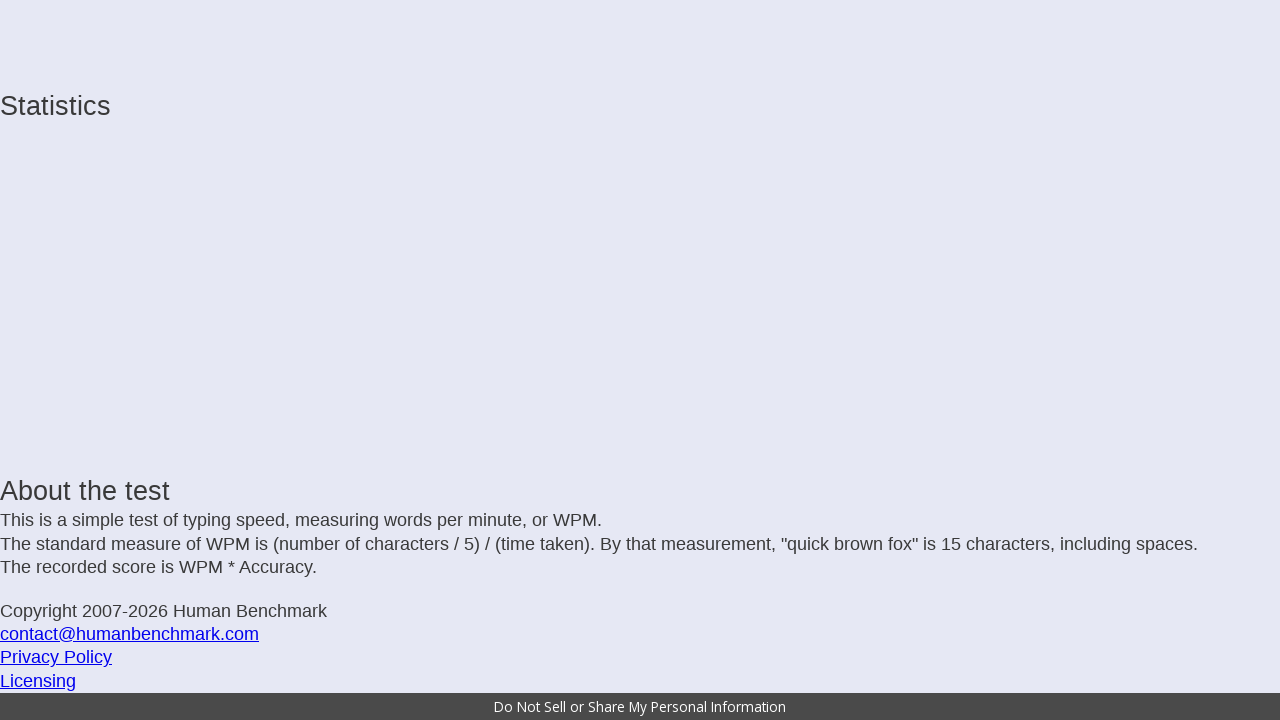

Typed character: ' '
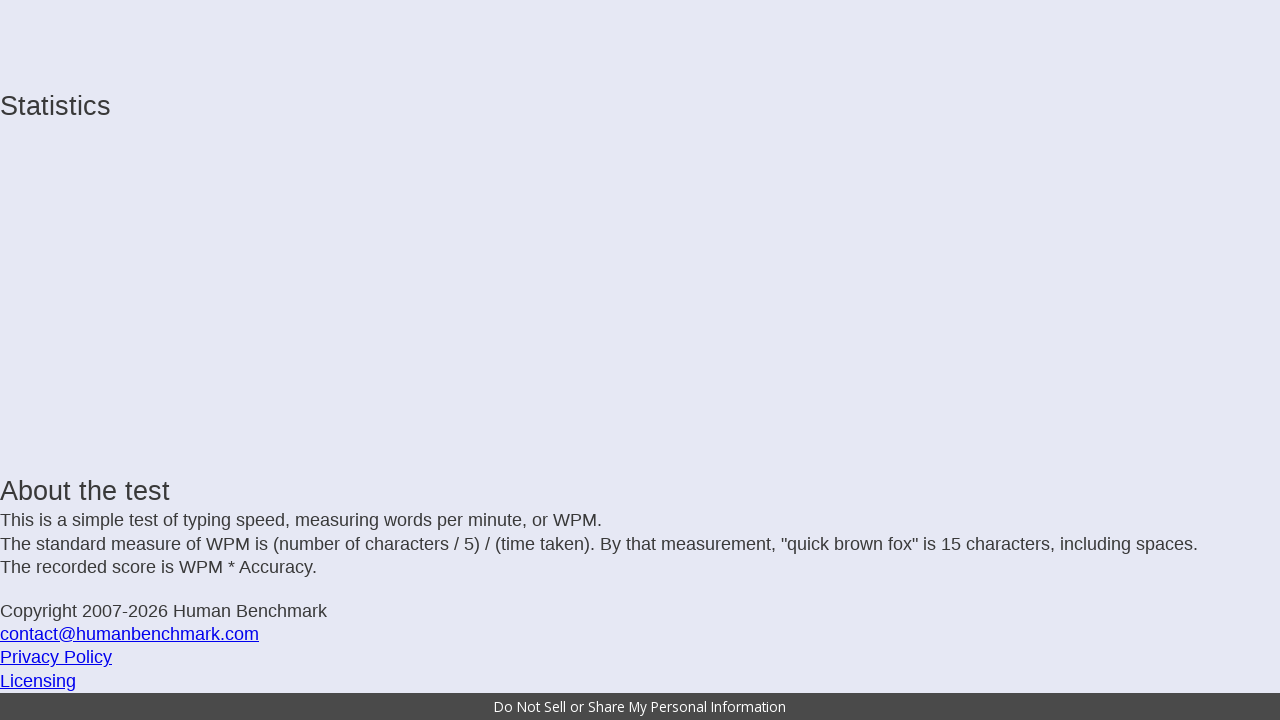

Typed character: 'l'
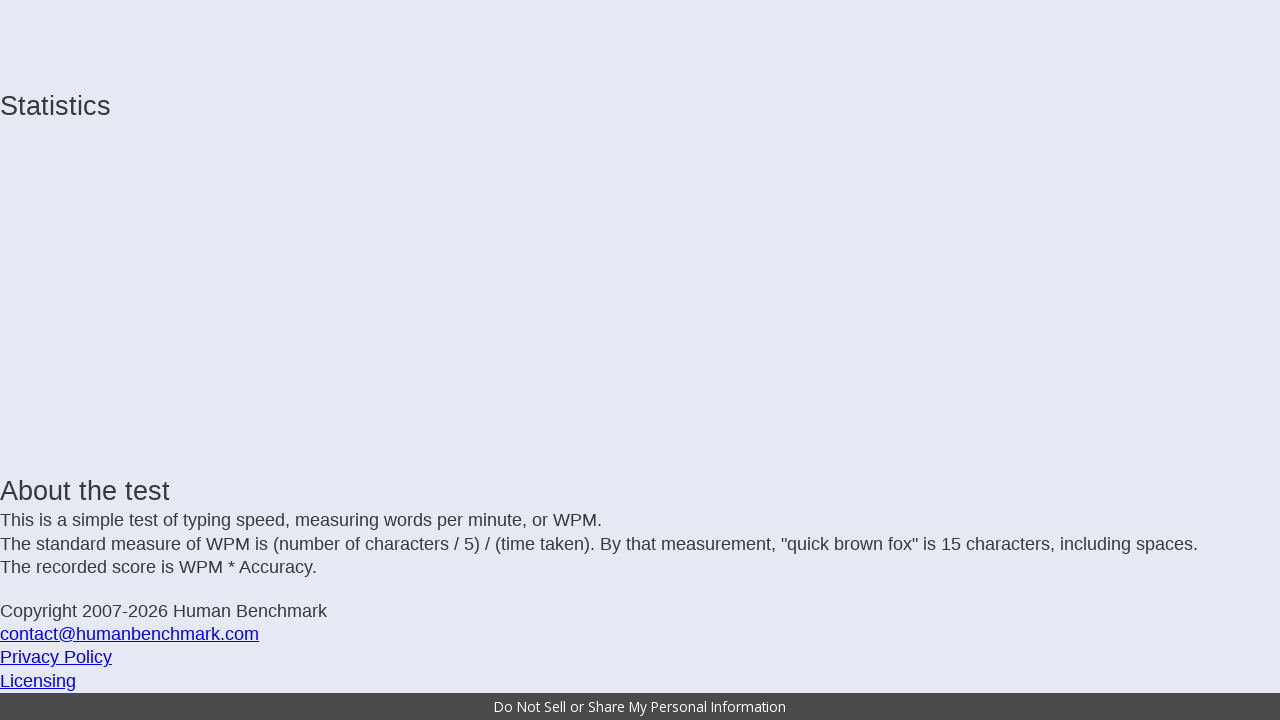

Typed character: 'o'
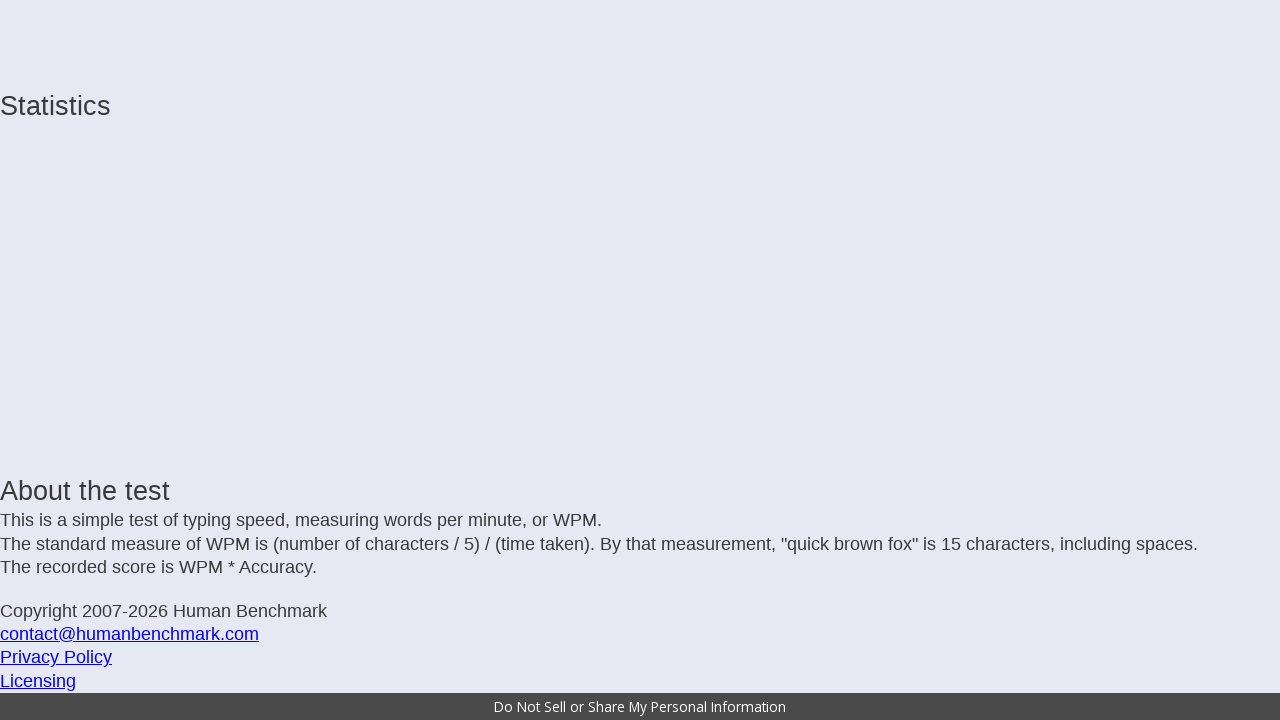

Typed character: 'v'
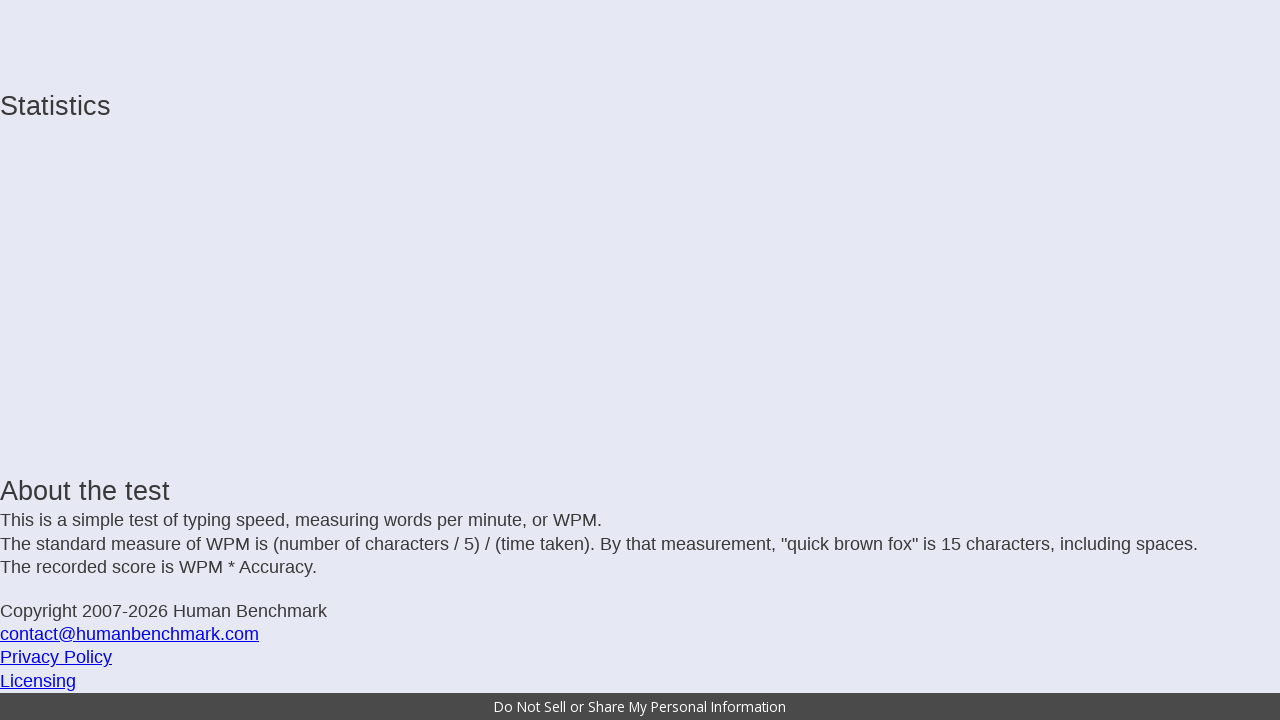

Typed character: 'e'
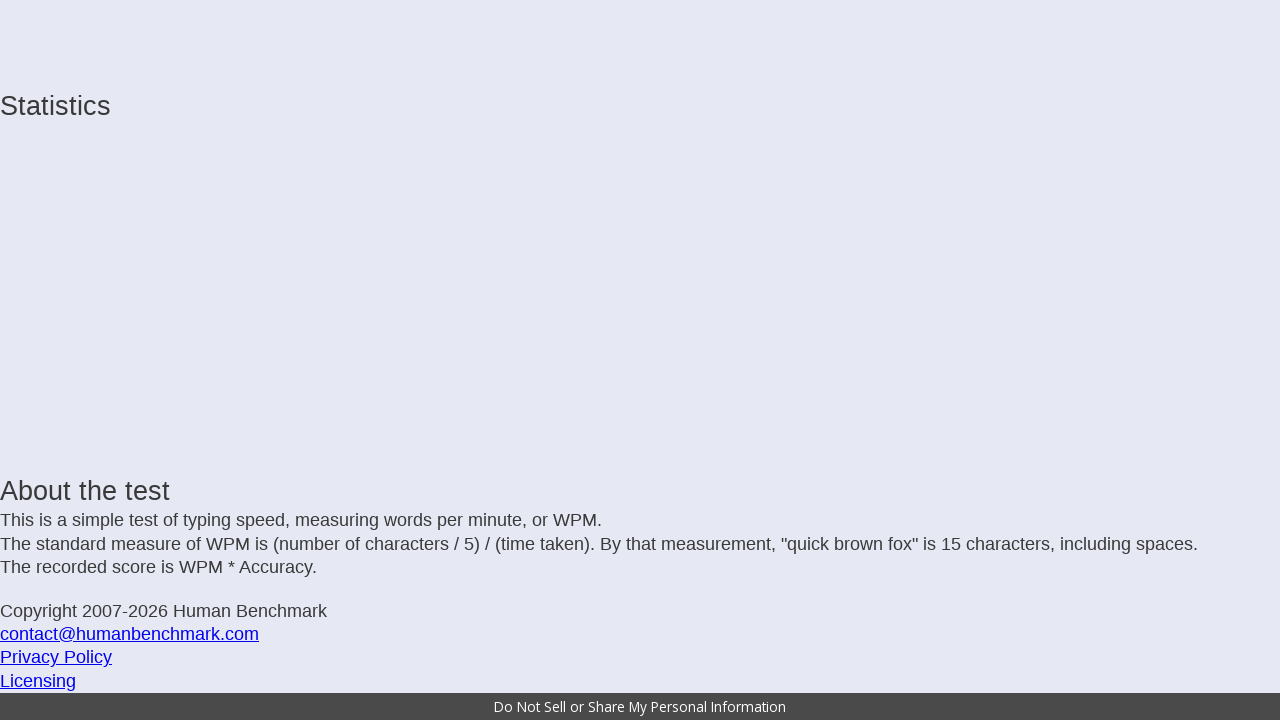

Typed character: ' '
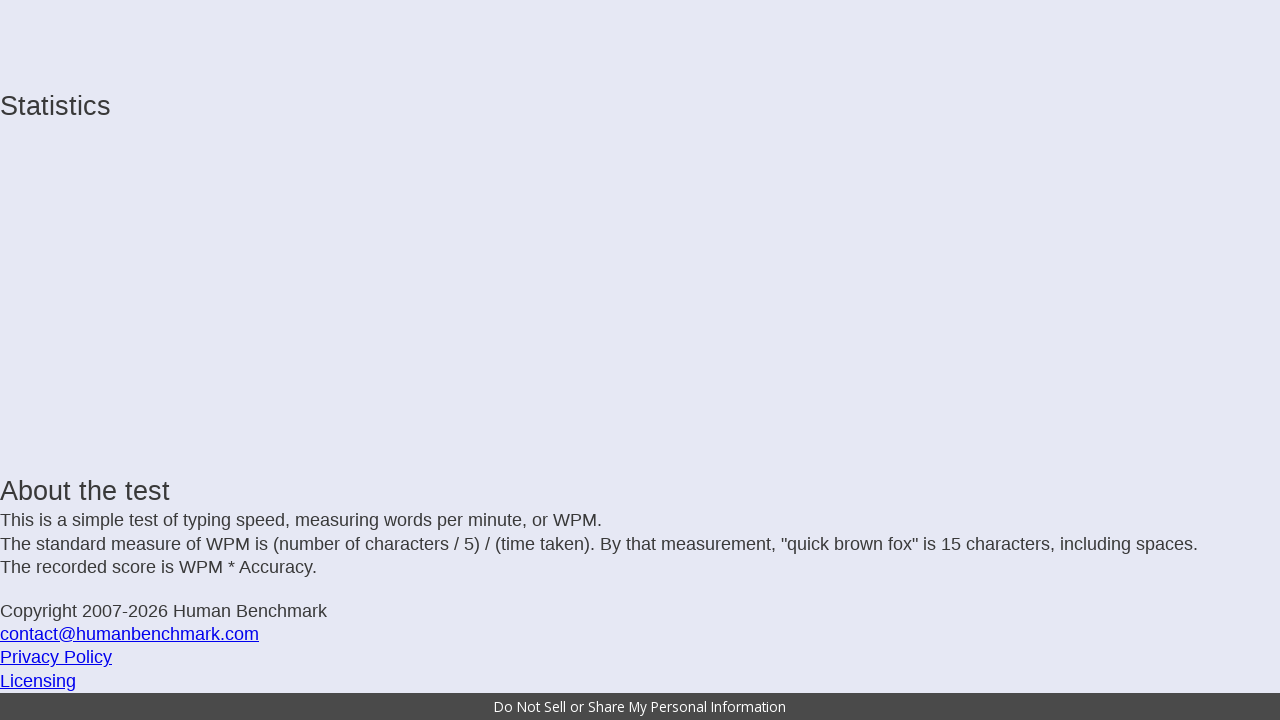

Typed character: 'f'
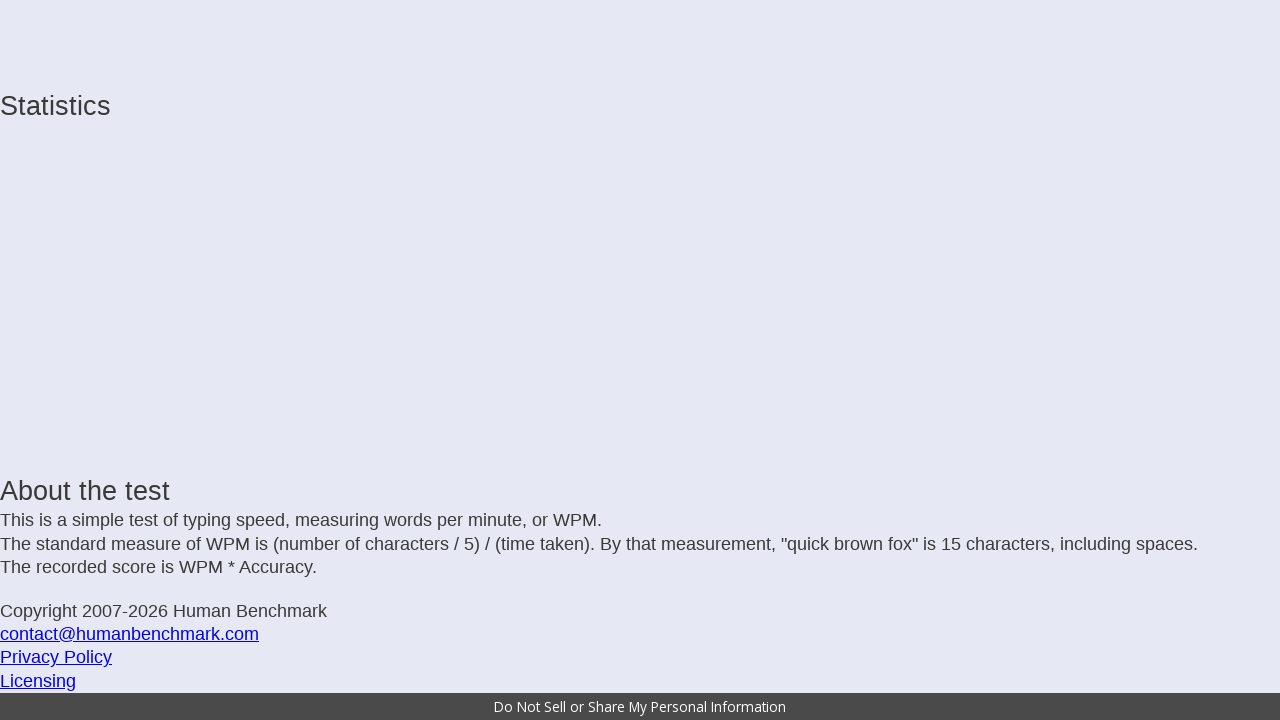

Typed character: 'o'
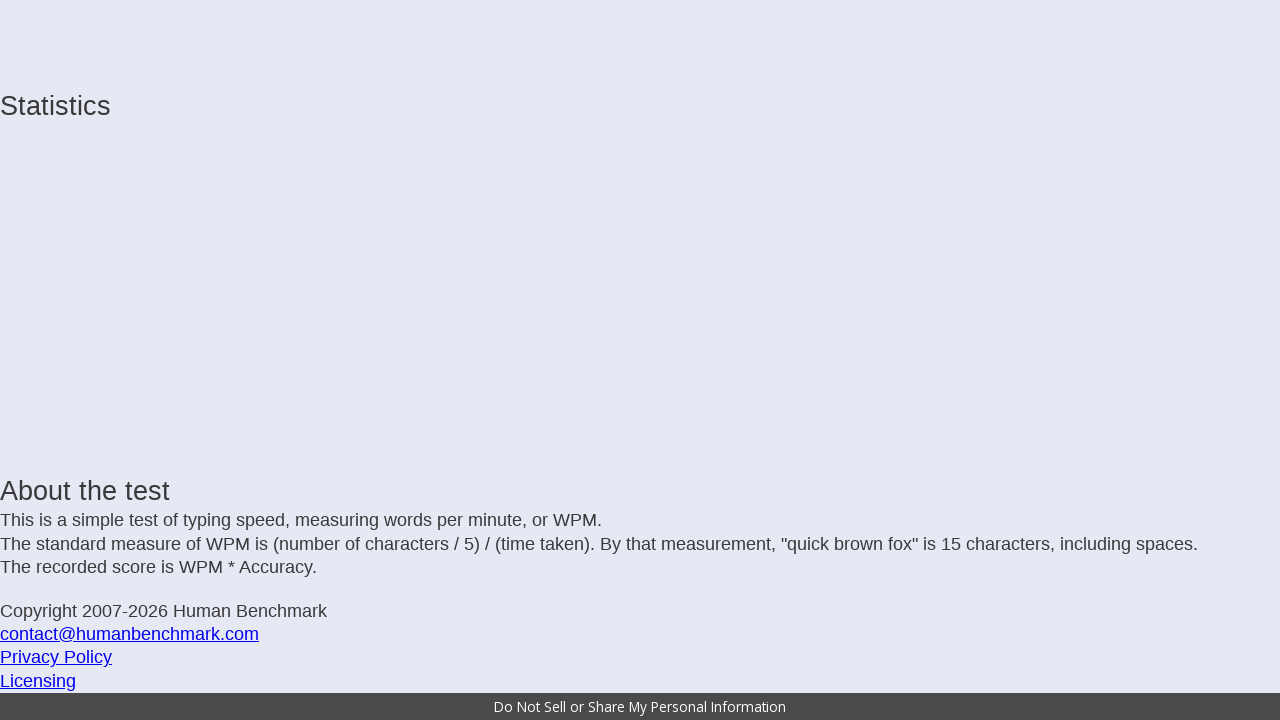

Typed character: 'r'
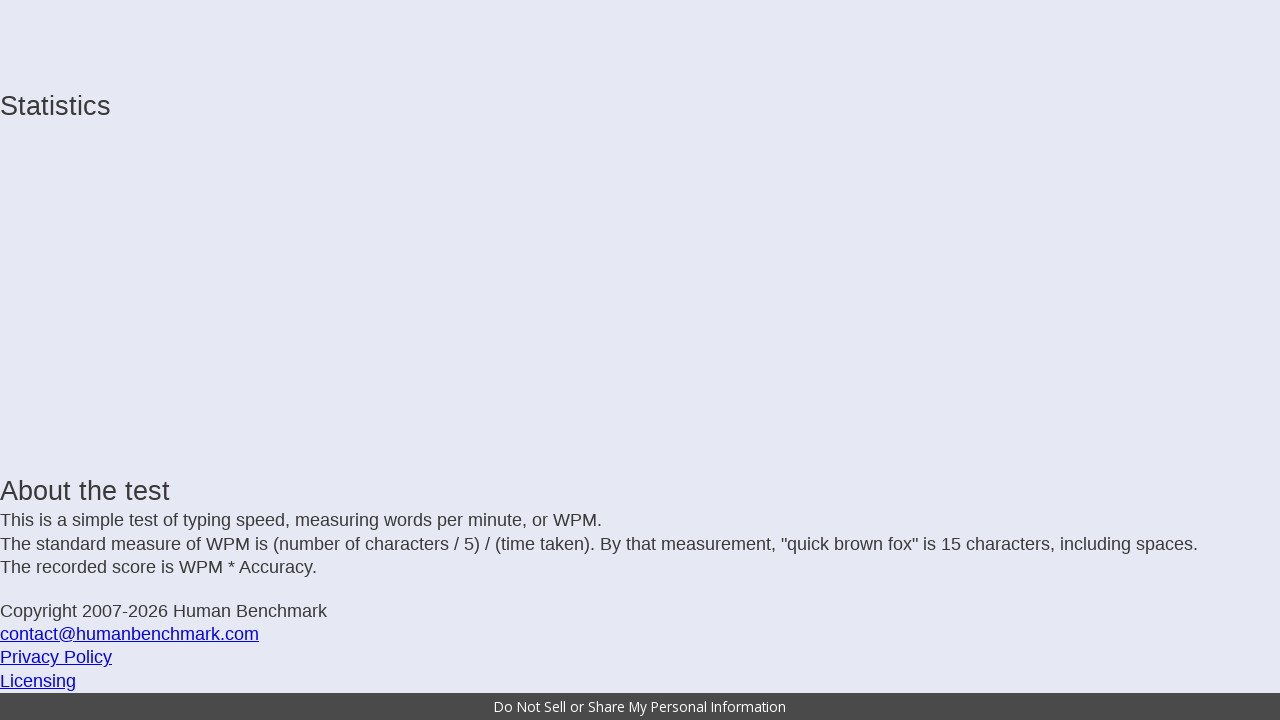

Typed character: ' '
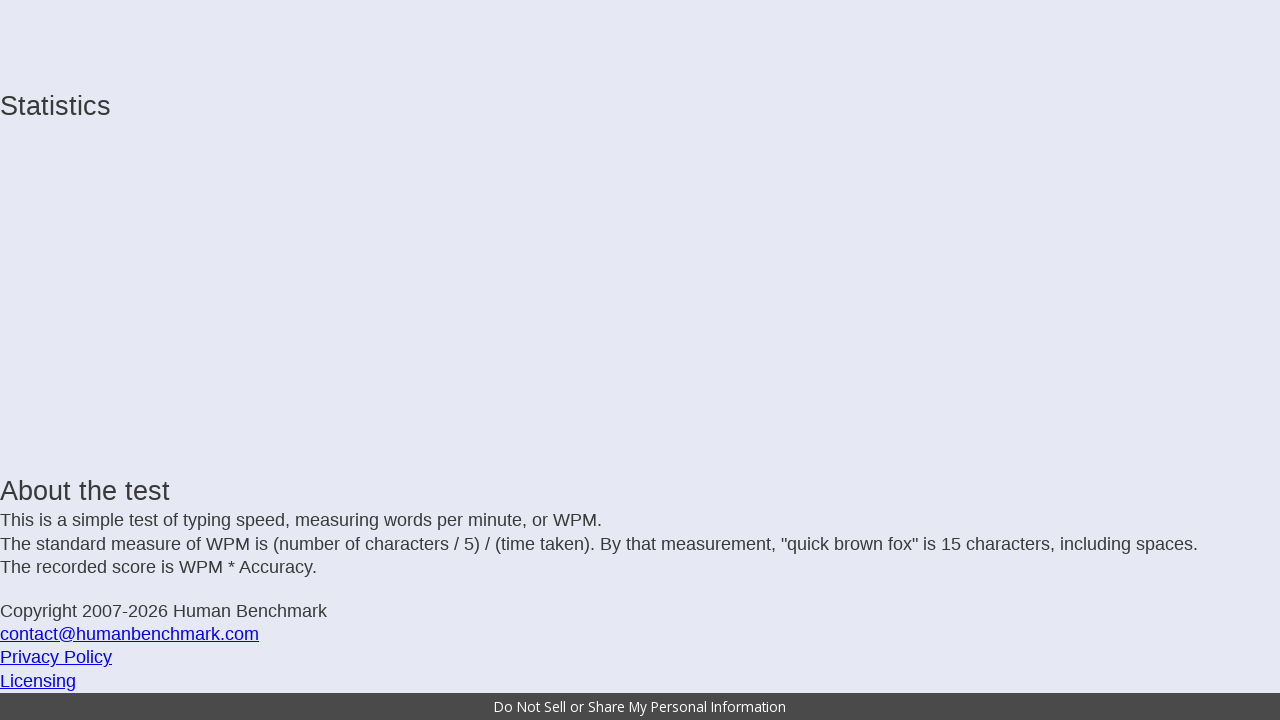

Typed character: 'I'
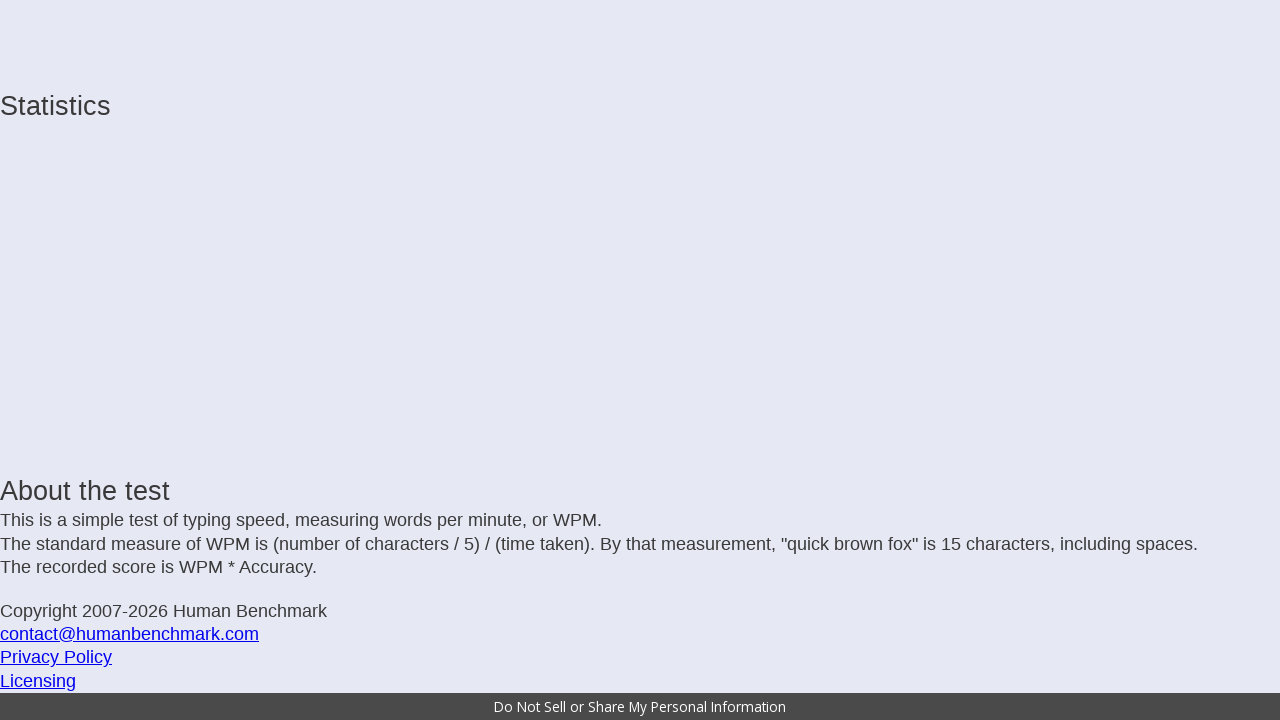

Typed character: 'r'
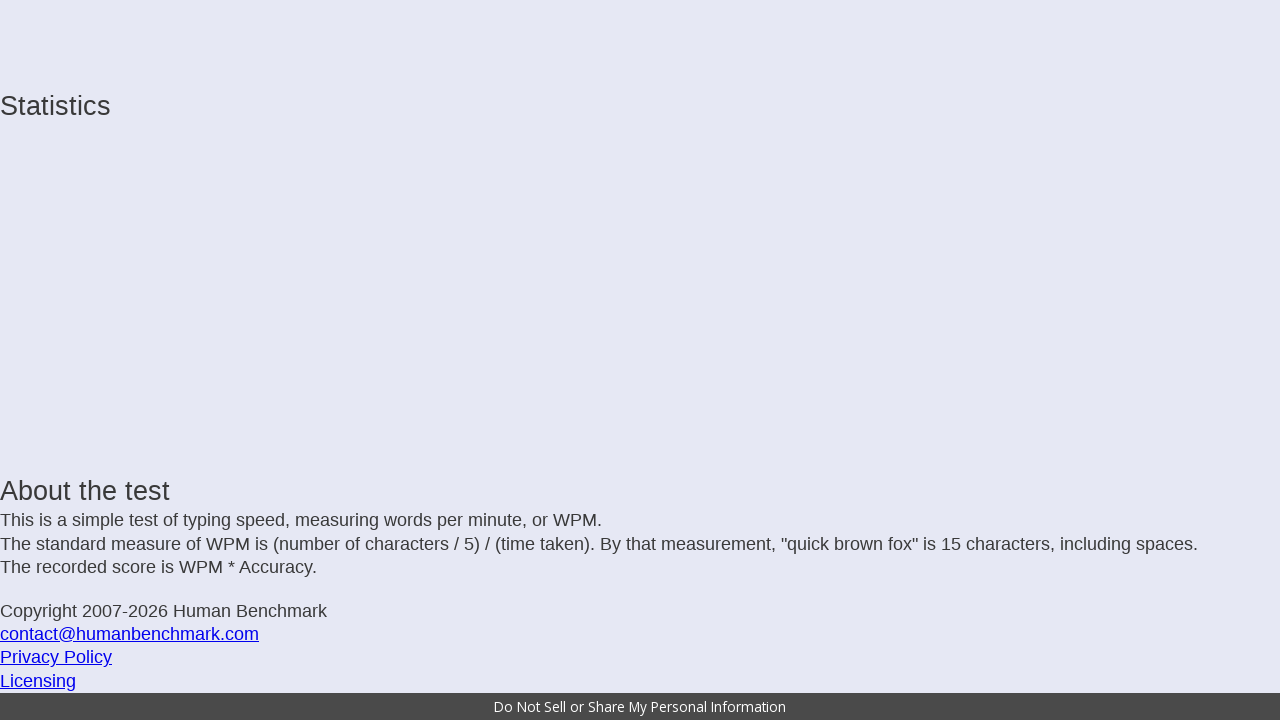

Typed character: 'e'
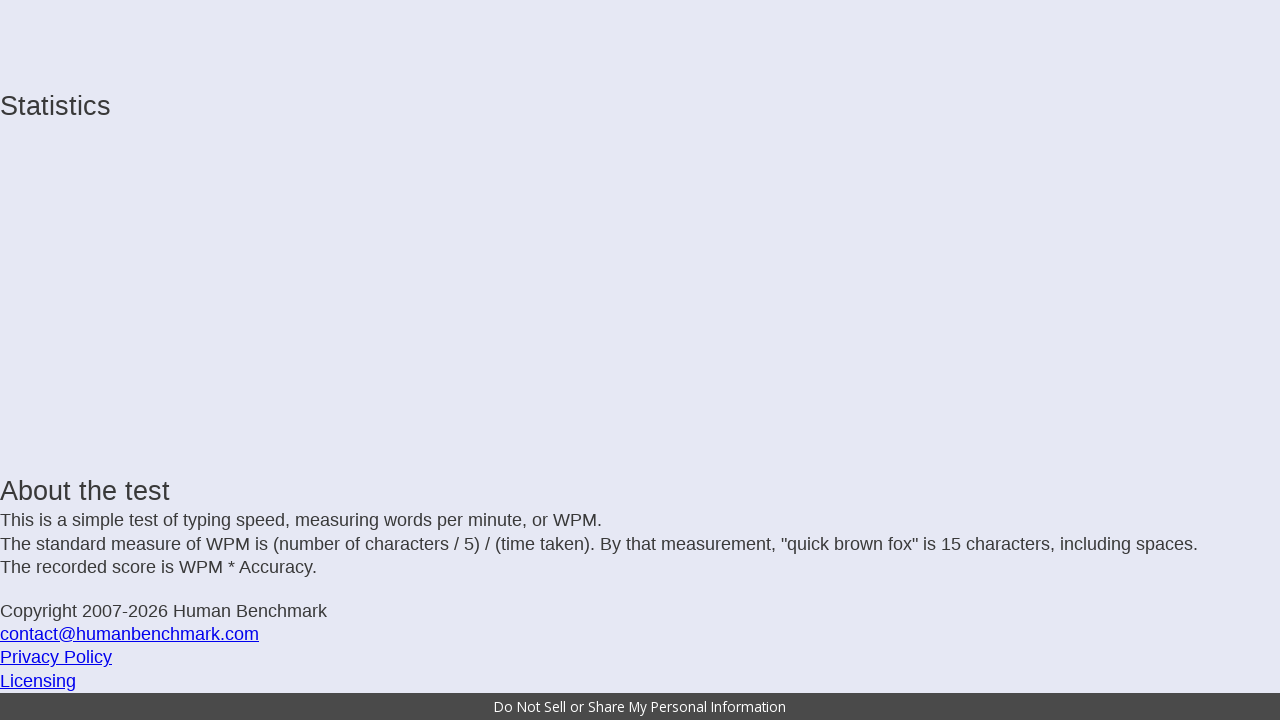

Typed character: 'n'
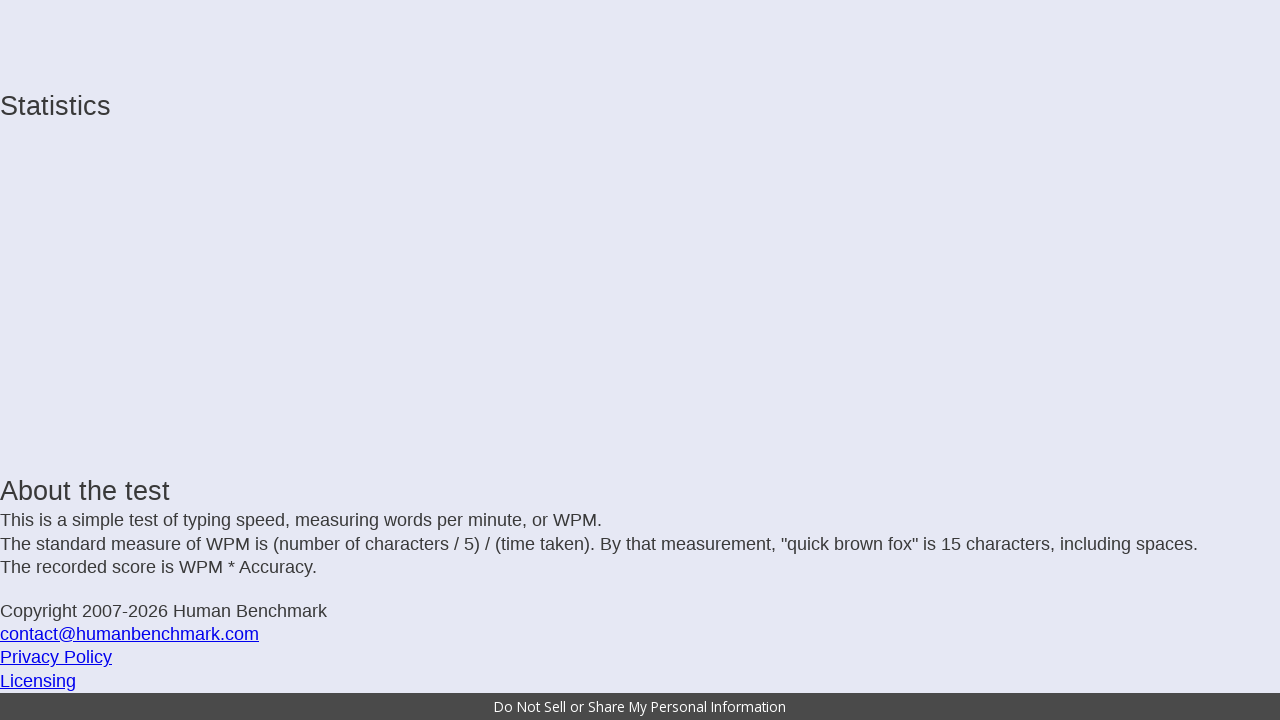

Typed character: 'e'
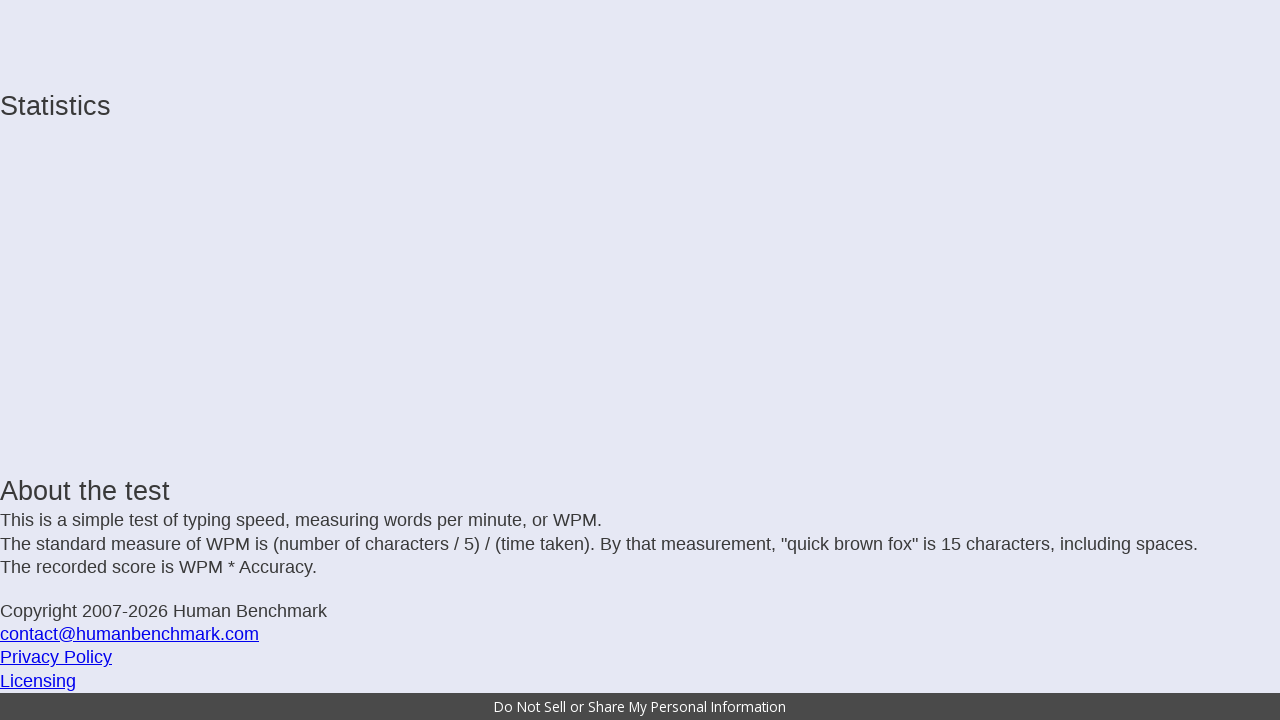

Typed character: ' '
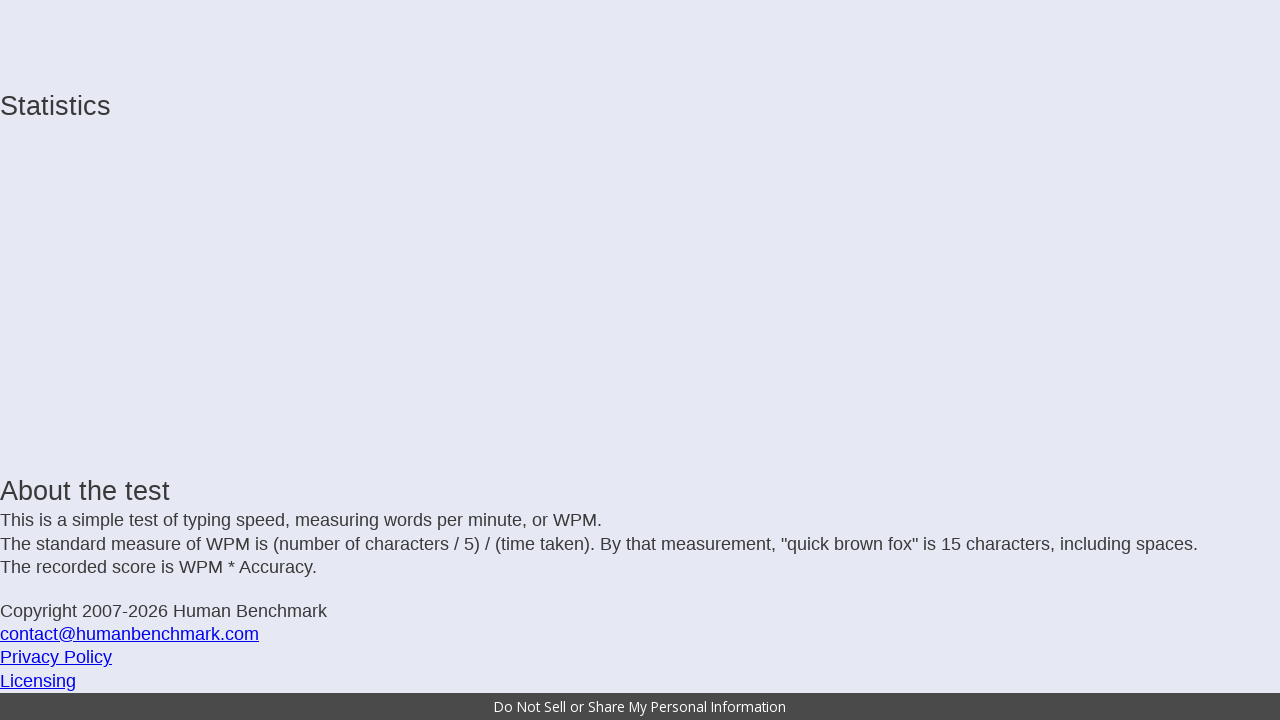

Typed character: 'A'
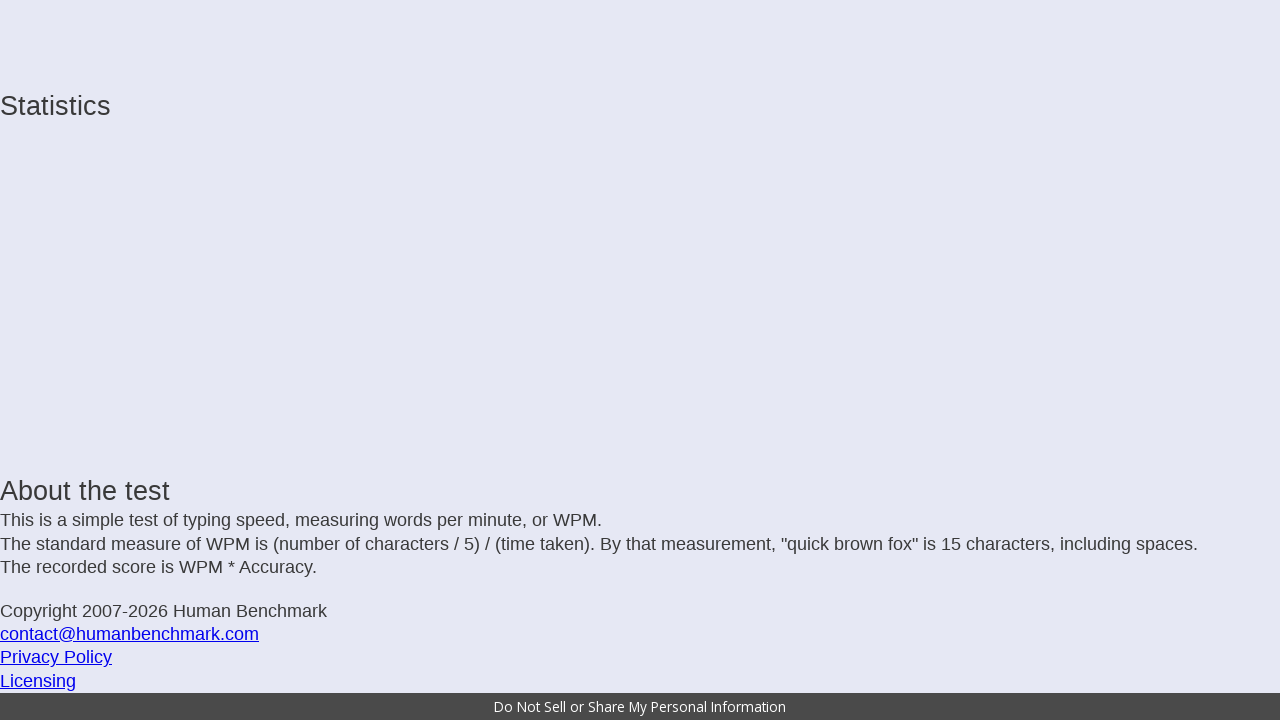

Typed character: 'd'
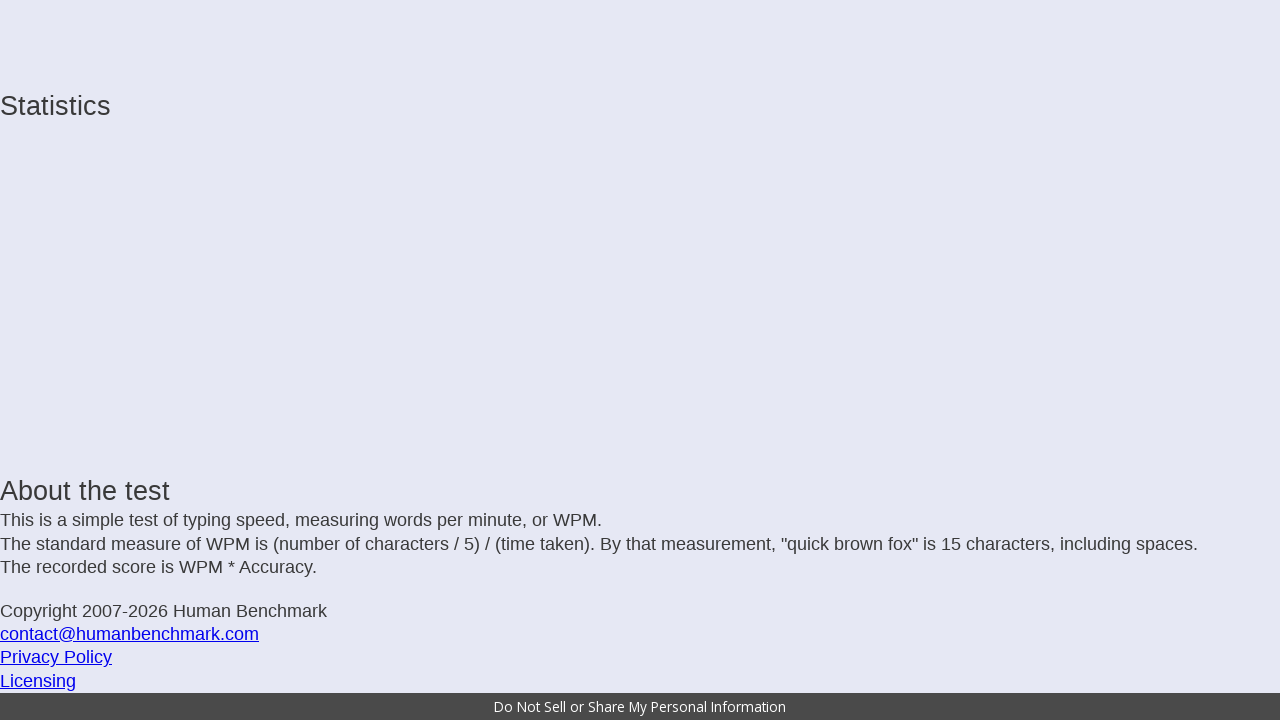

Typed character: 'l'
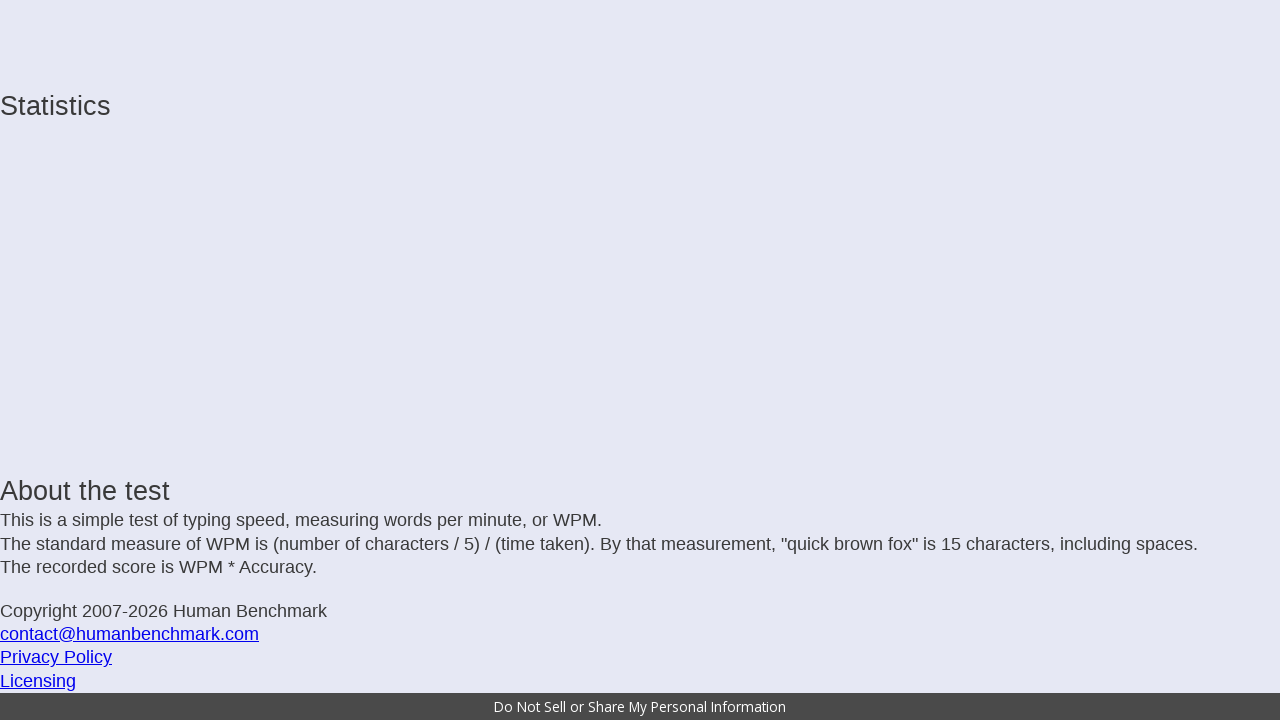

Typed character: 'e'
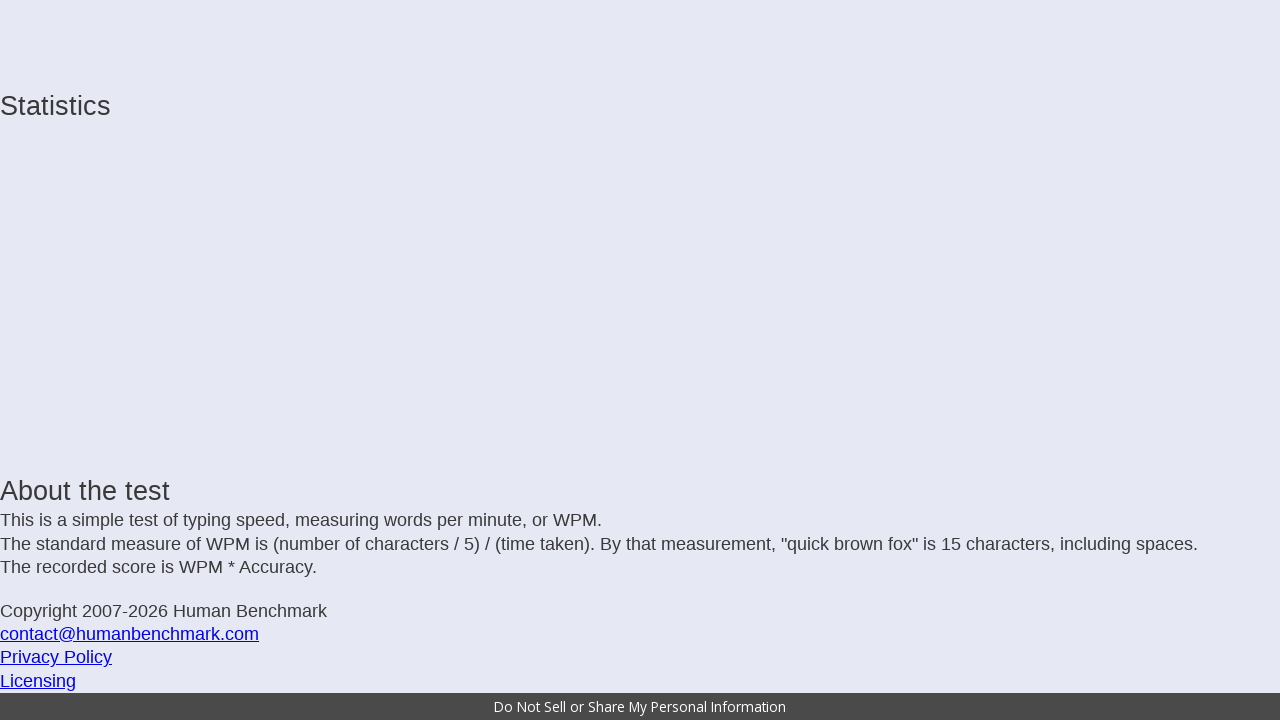

Typed character: 'r'
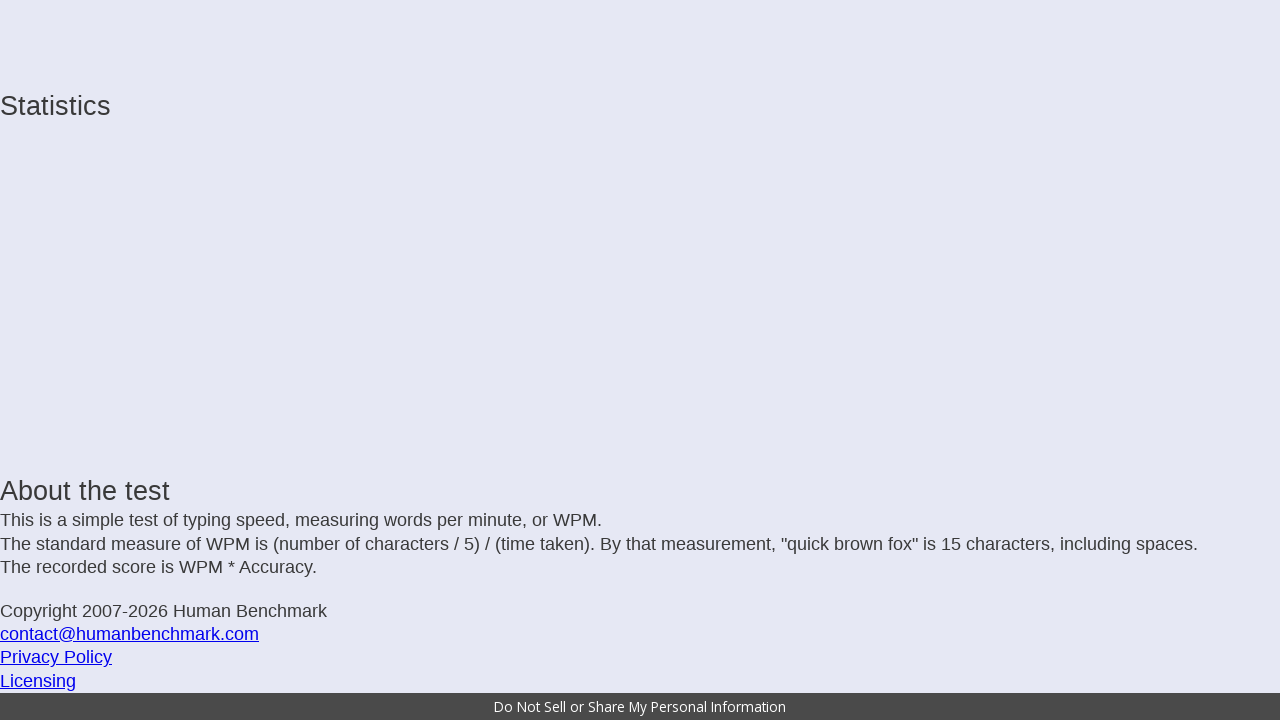

Typed character: '.'
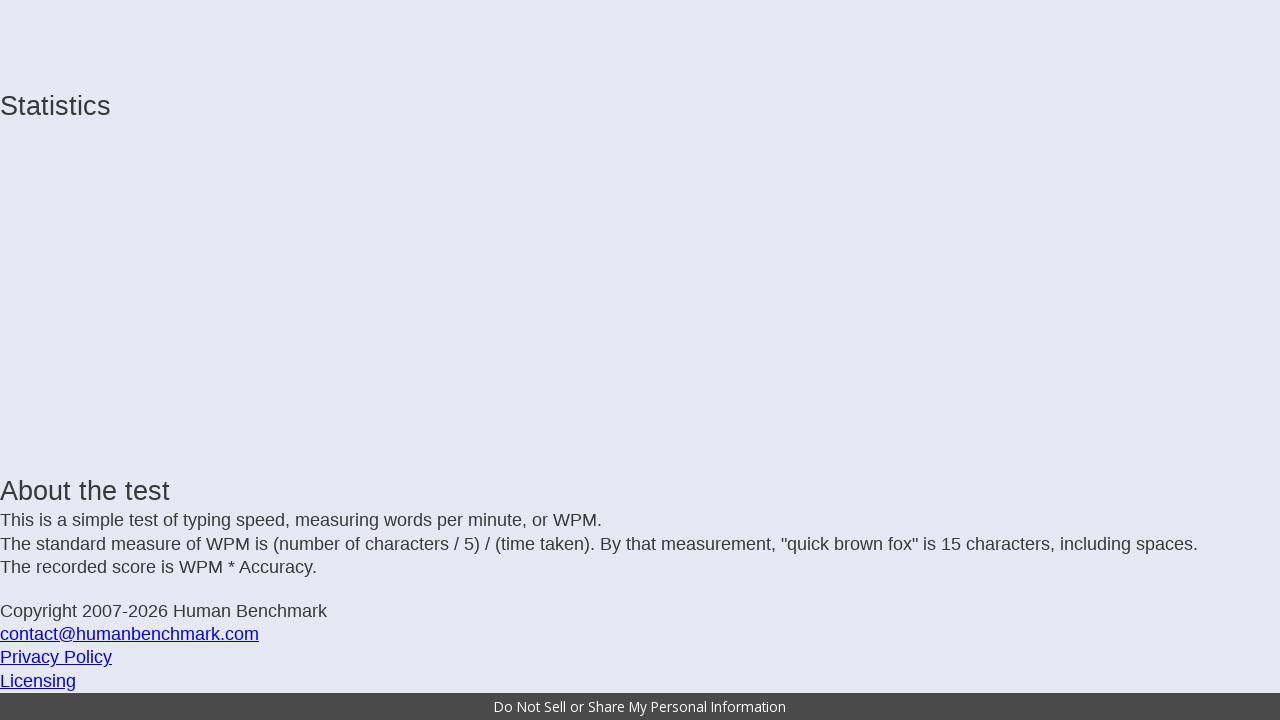

Typed character: ' '
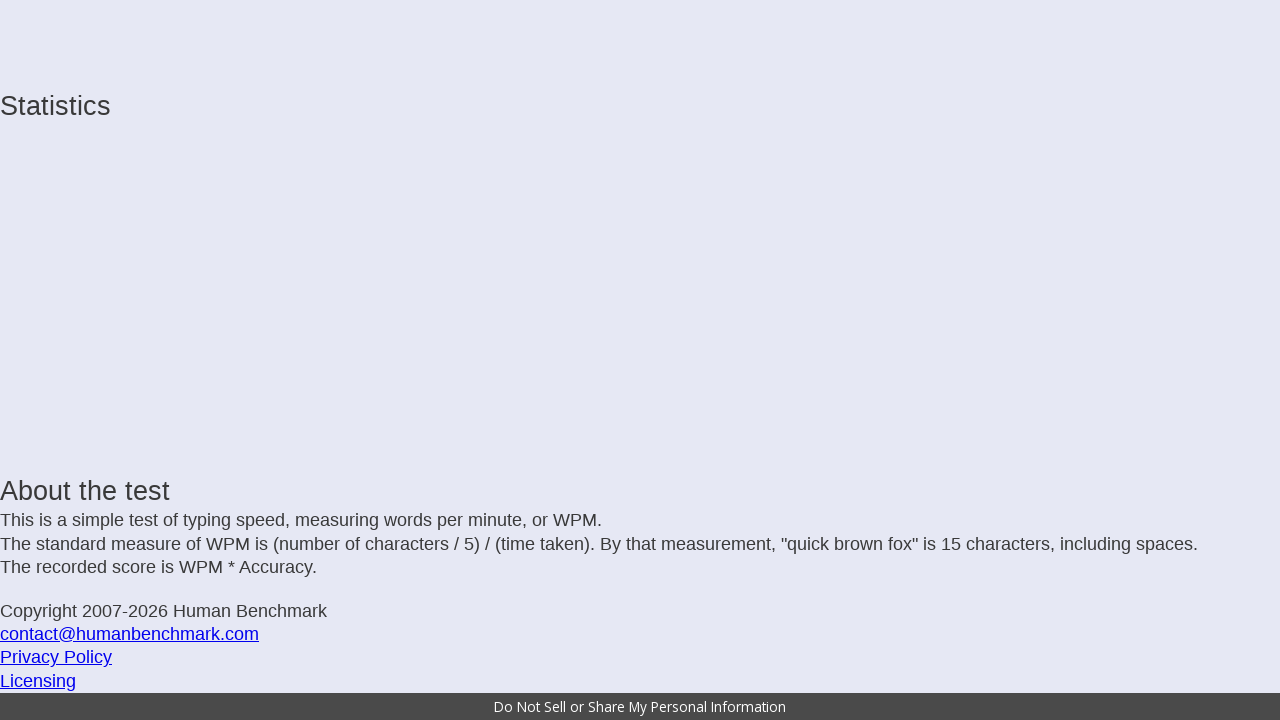

Typed character: 'A'
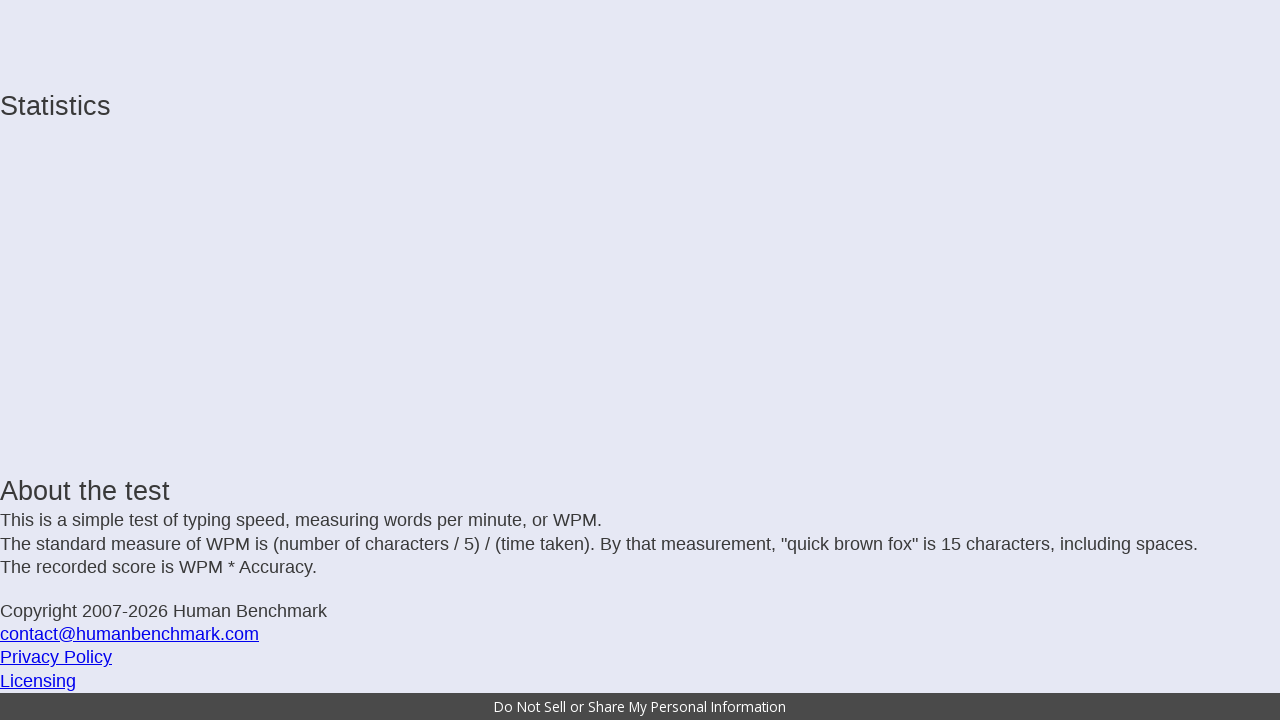

Typed character: 'l'
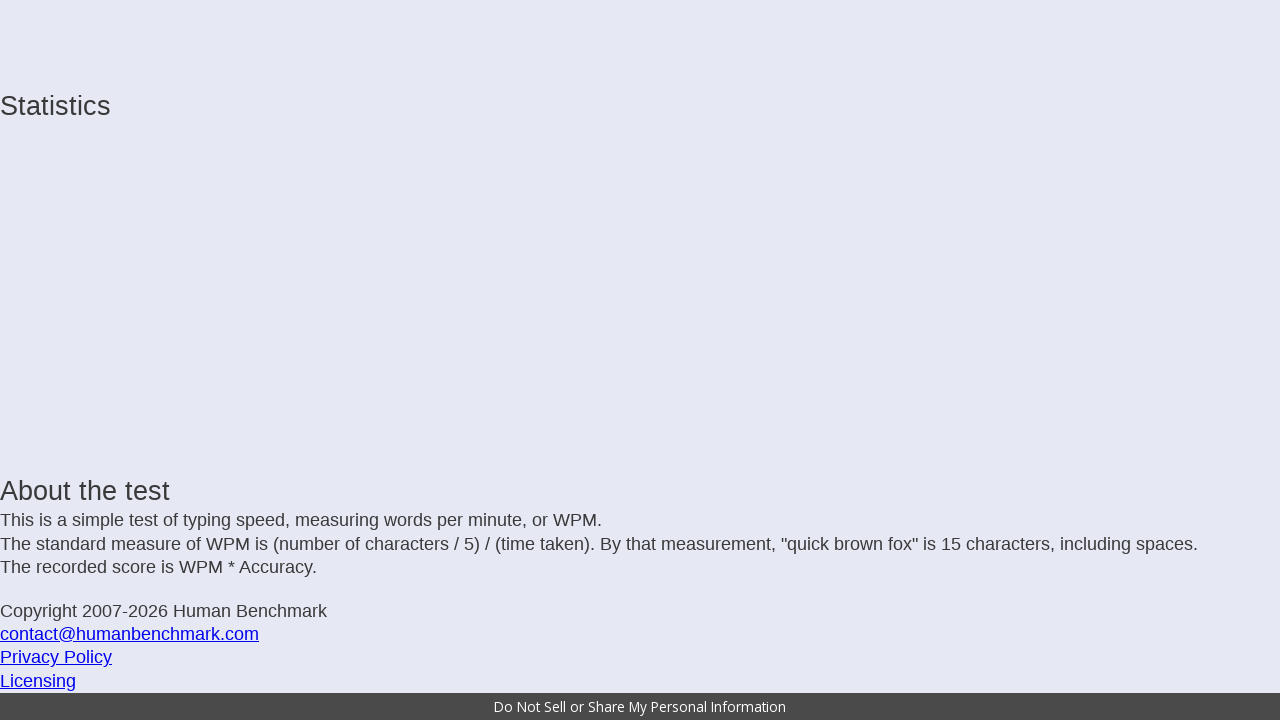

Typed character: 'l'
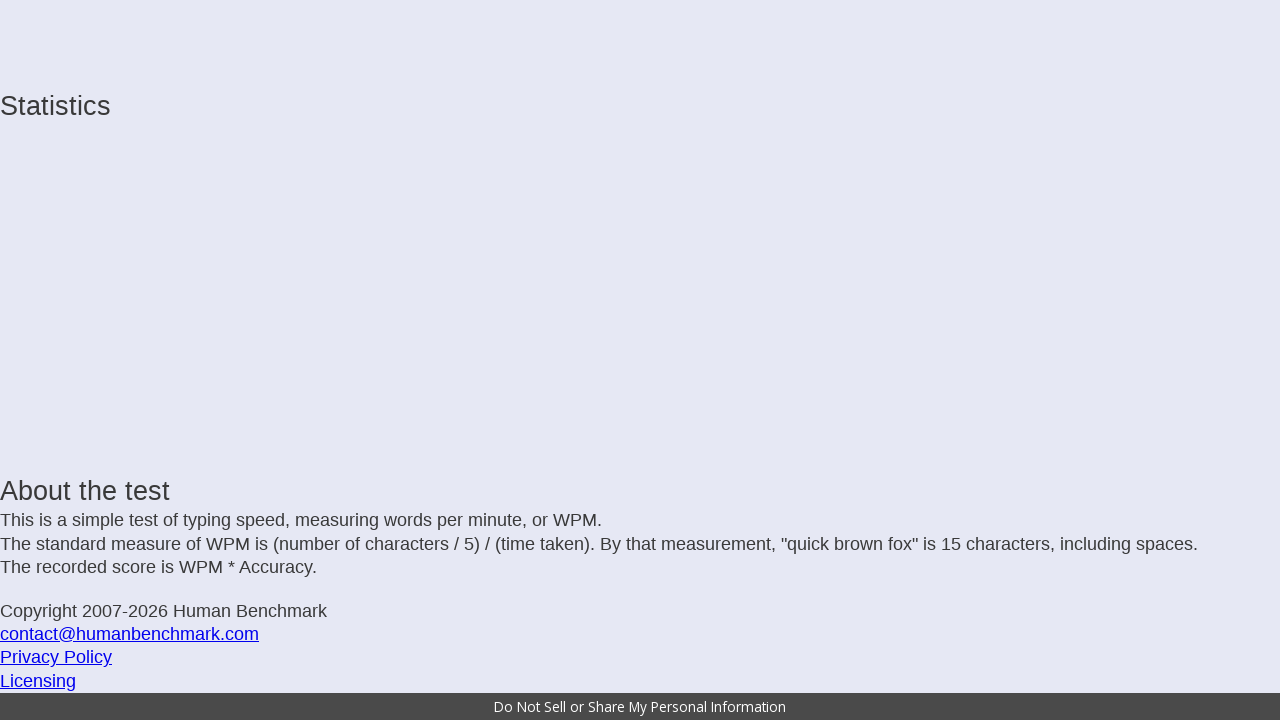

Typed character: ' '
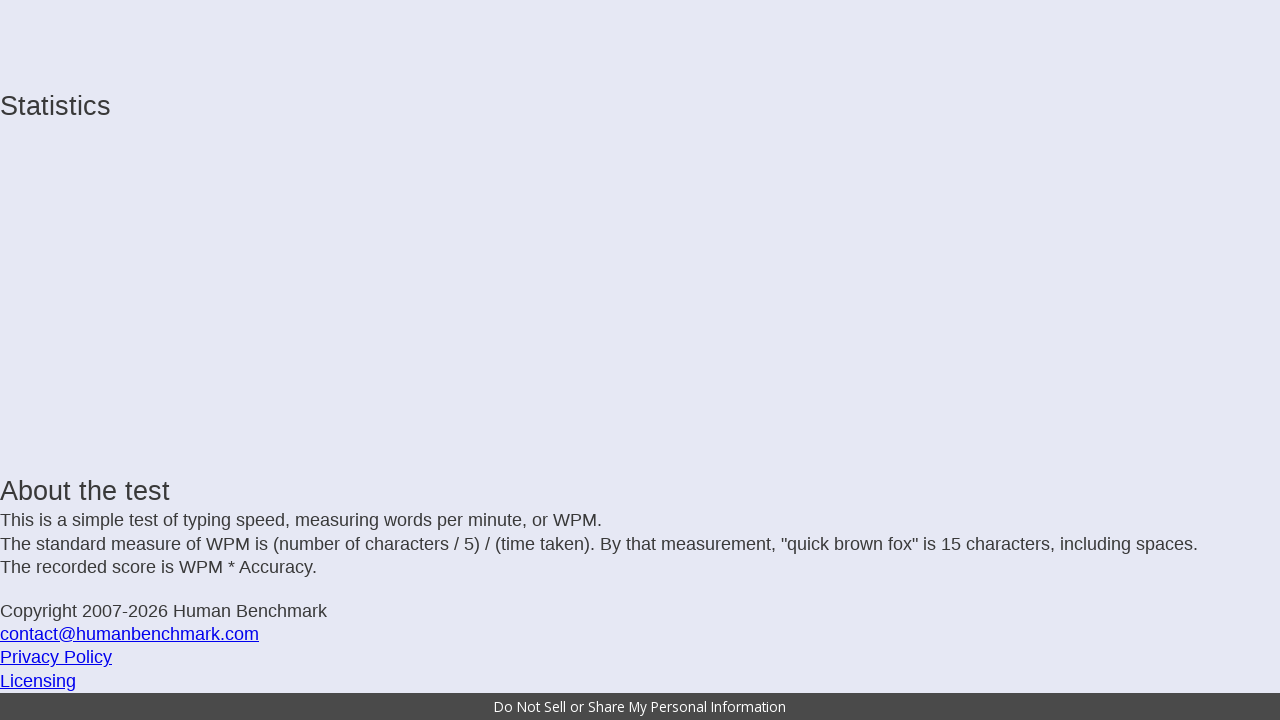

Typed character: 'e'
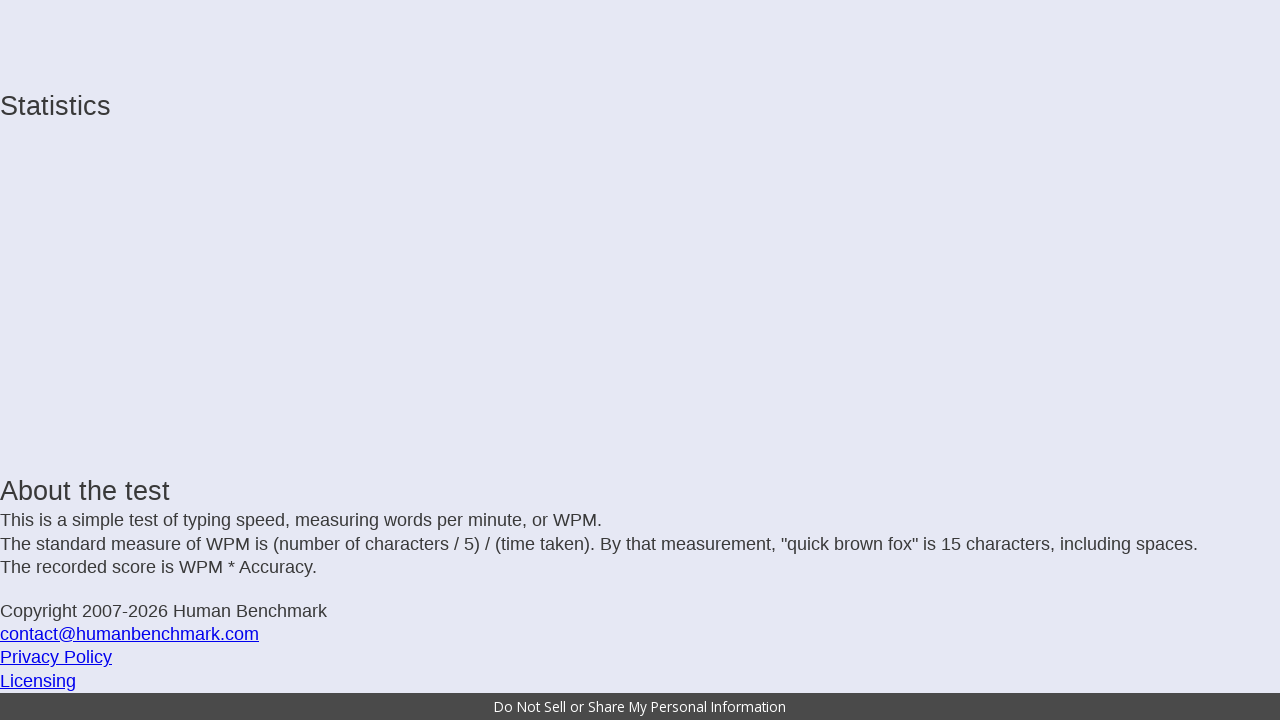

Typed character: 'm'
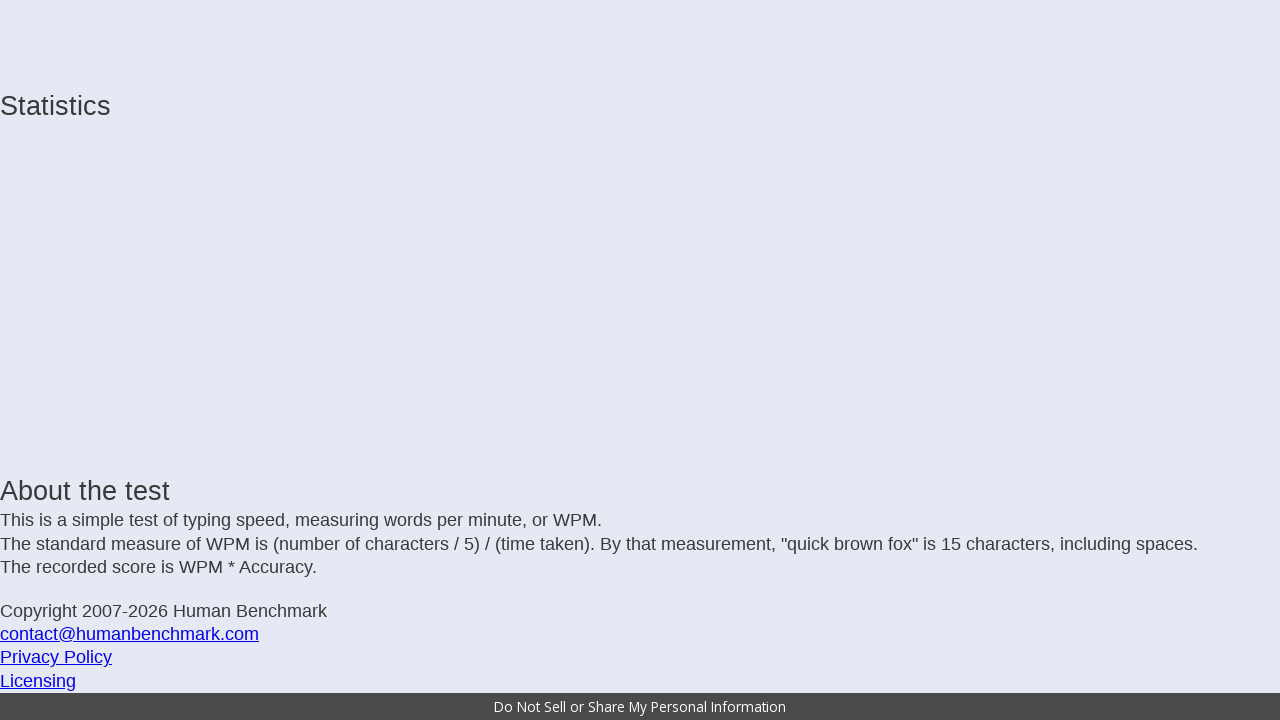

Typed character: 'o'
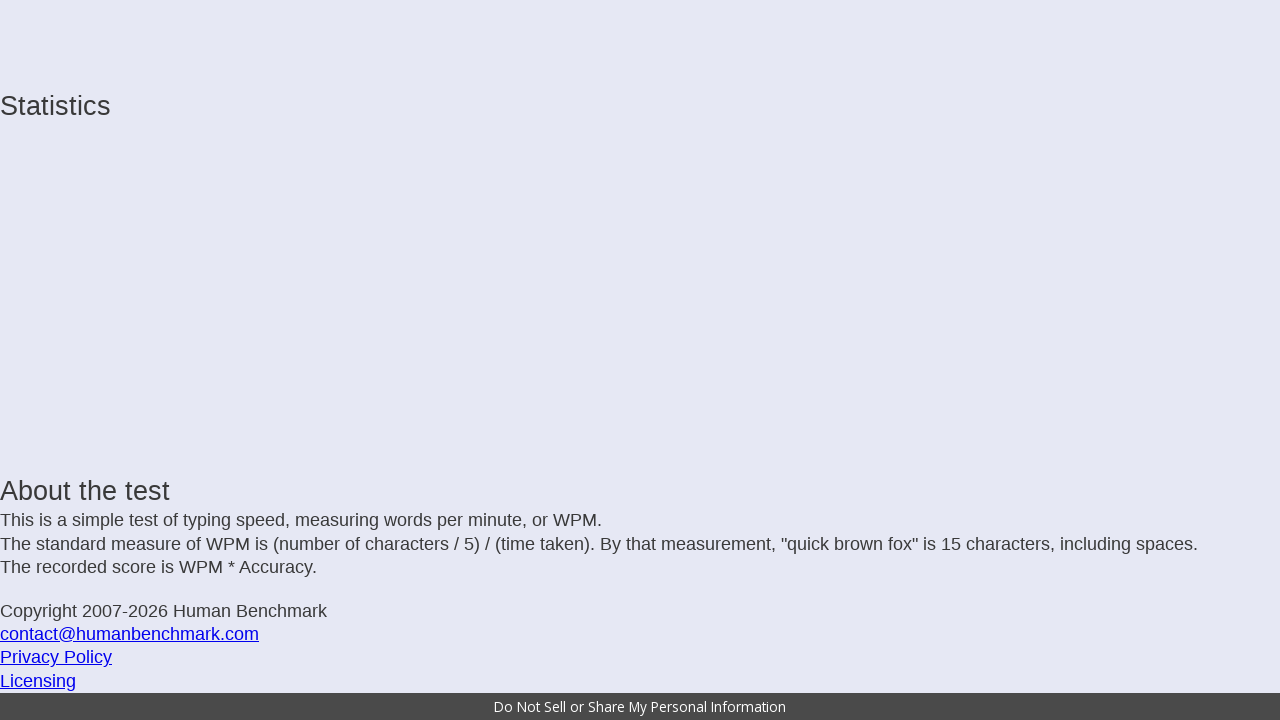

Typed character: 't'
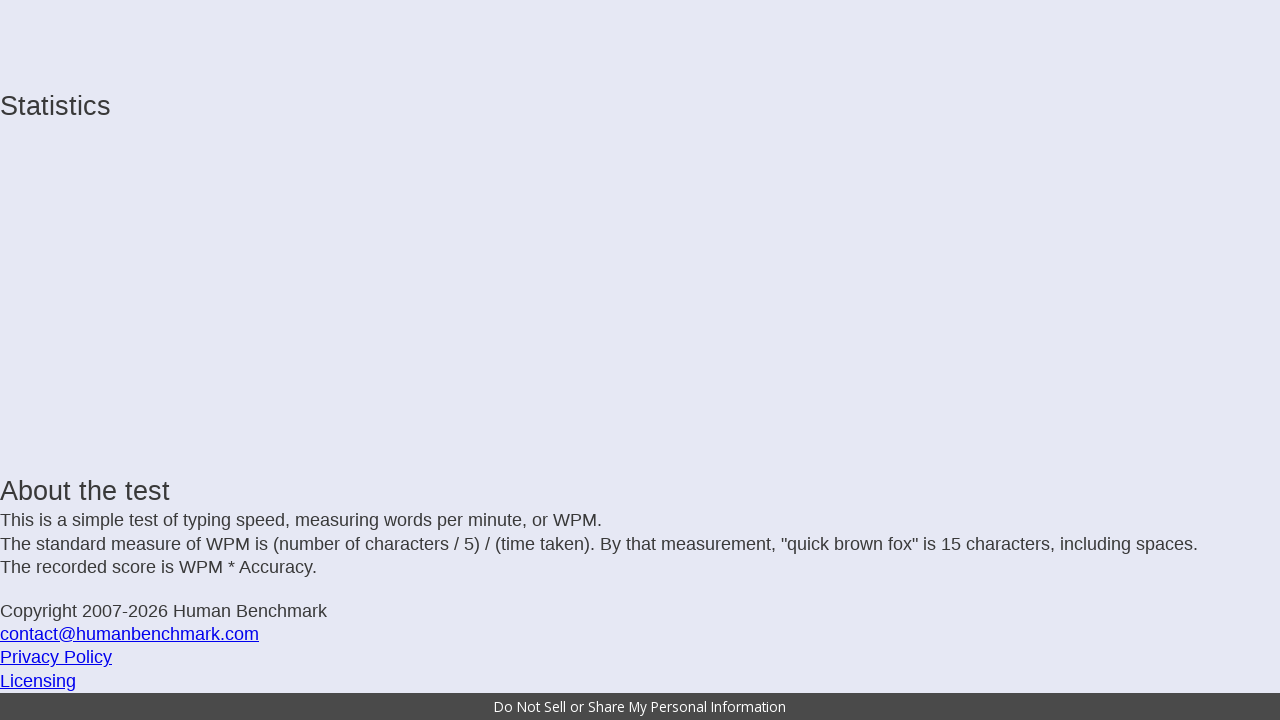

Typed character: 'i'
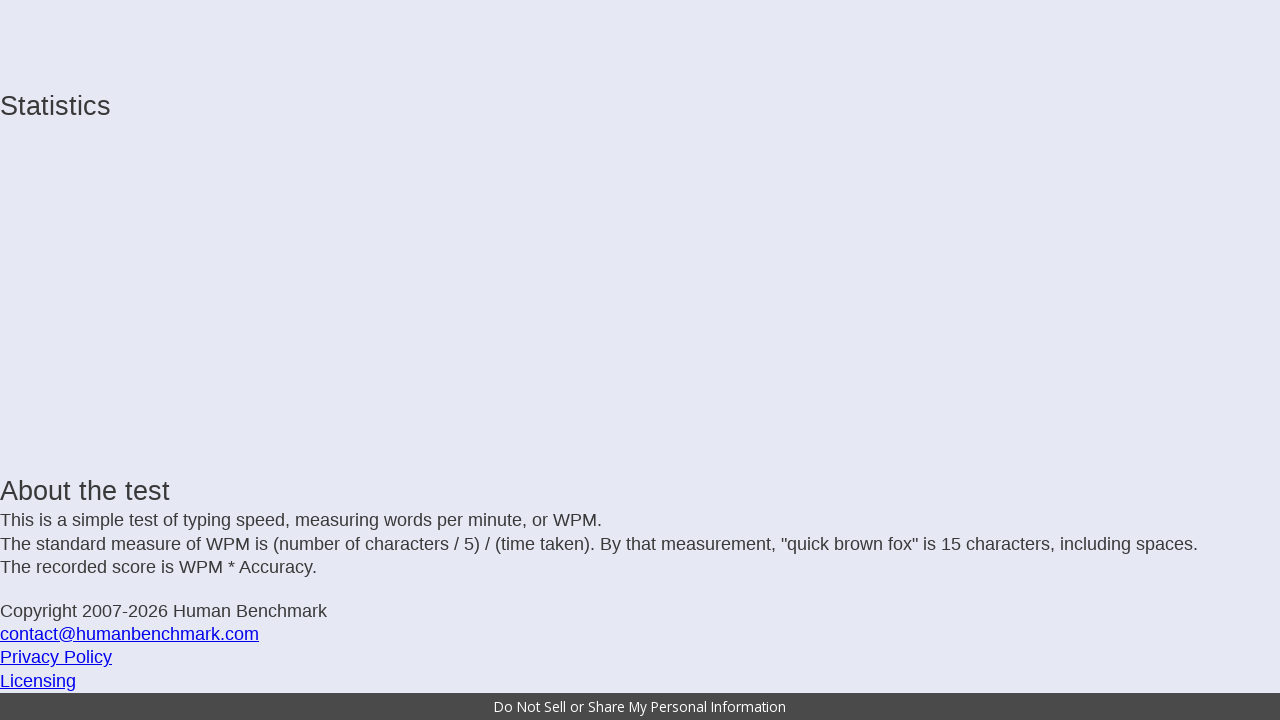

Typed character: 'o'
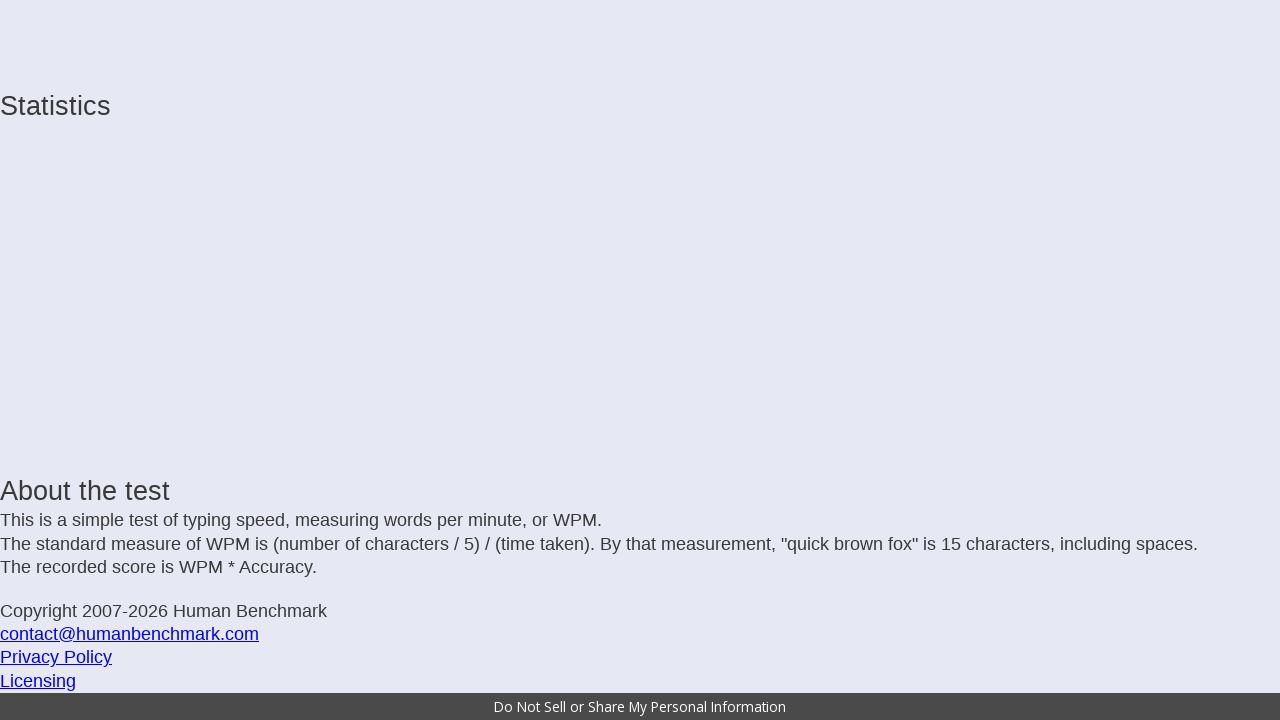

Typed character: 'n'
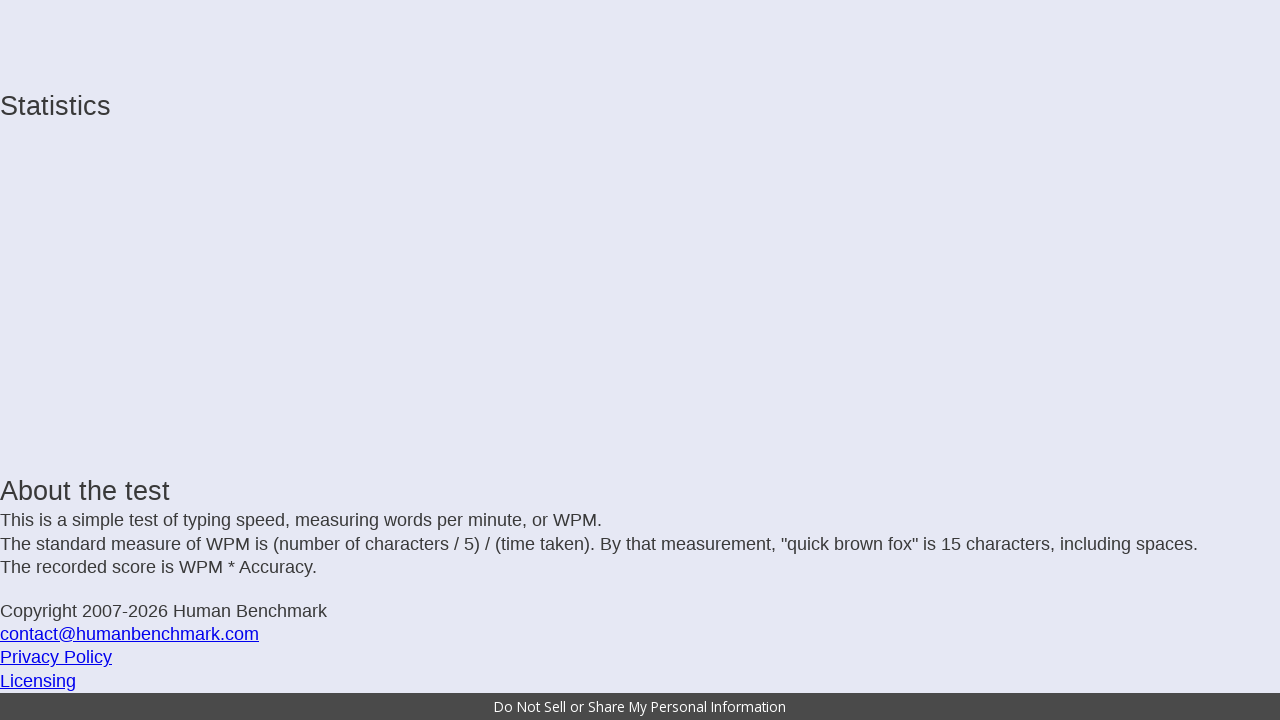

Typed character: 's'
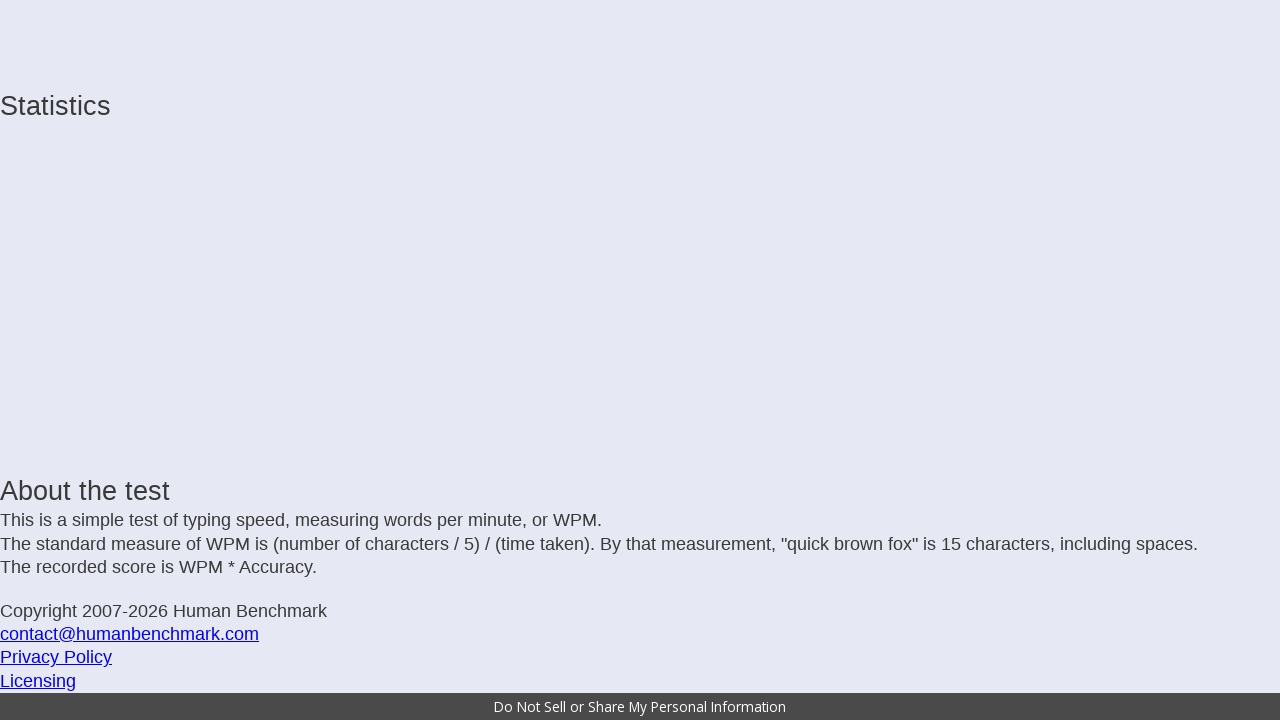

Typed character: ','
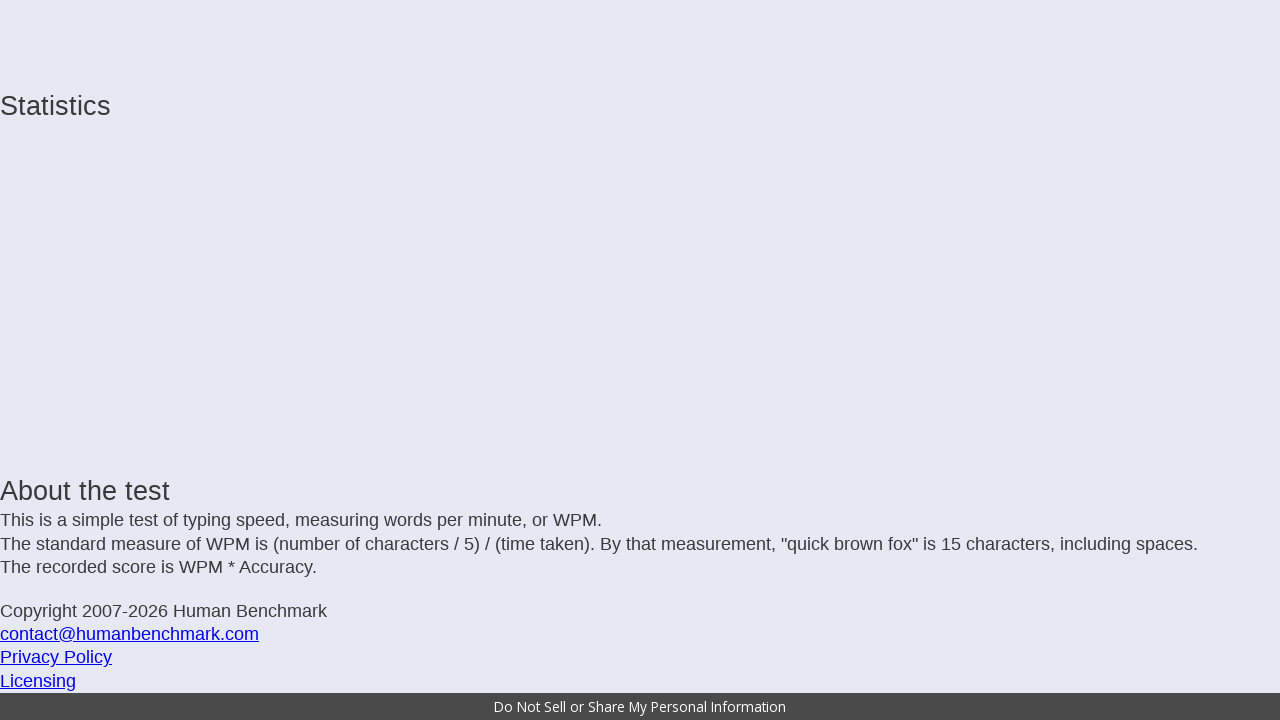

Typed character: ' '
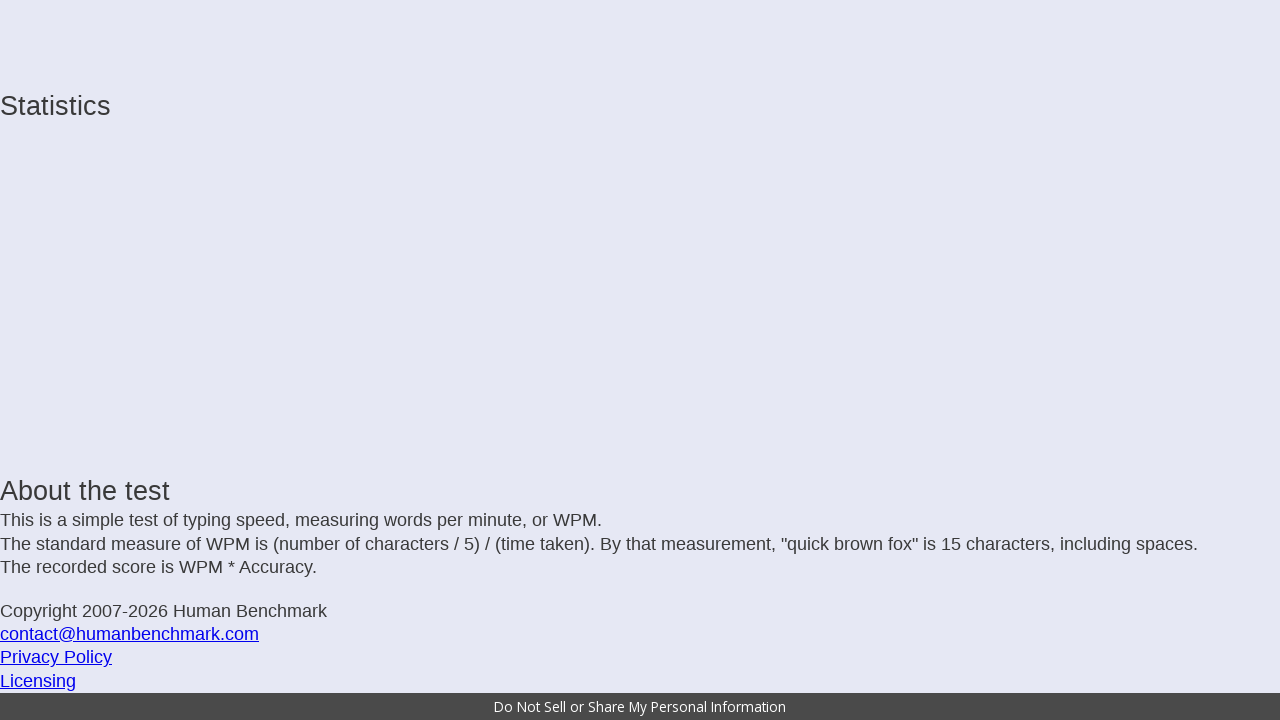

Typed character: 'a'
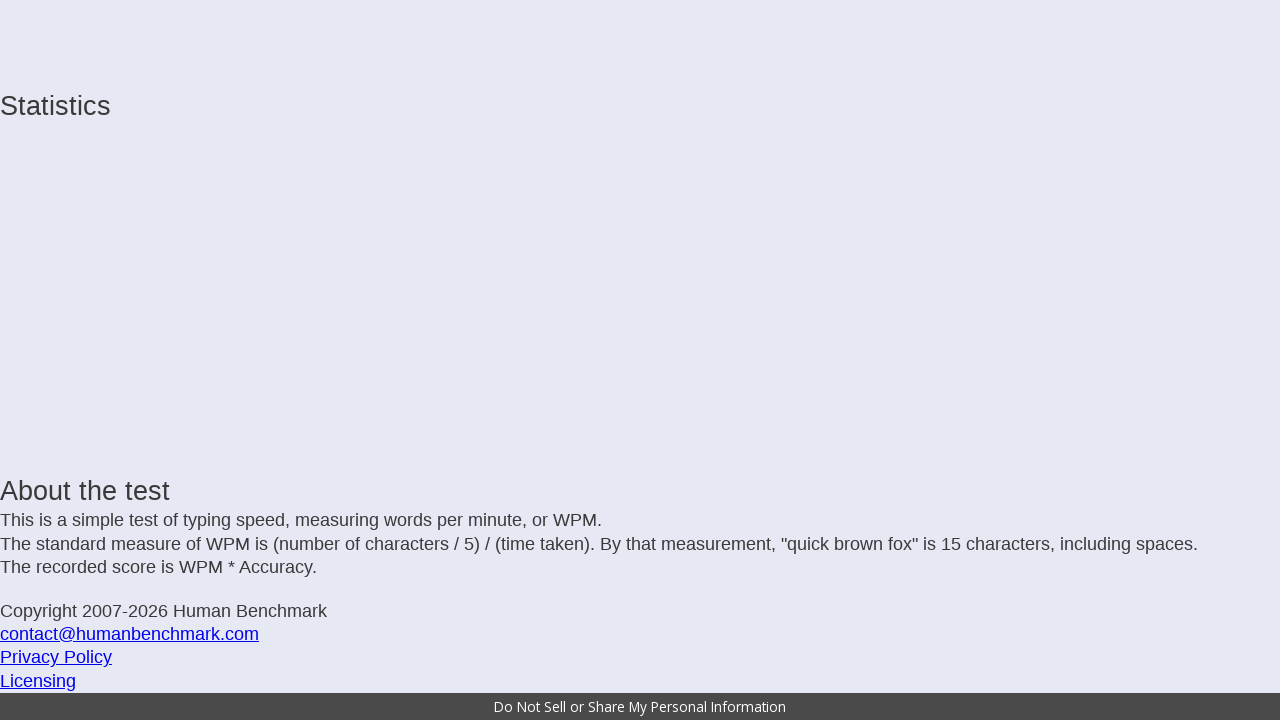

Typed character: 'n'
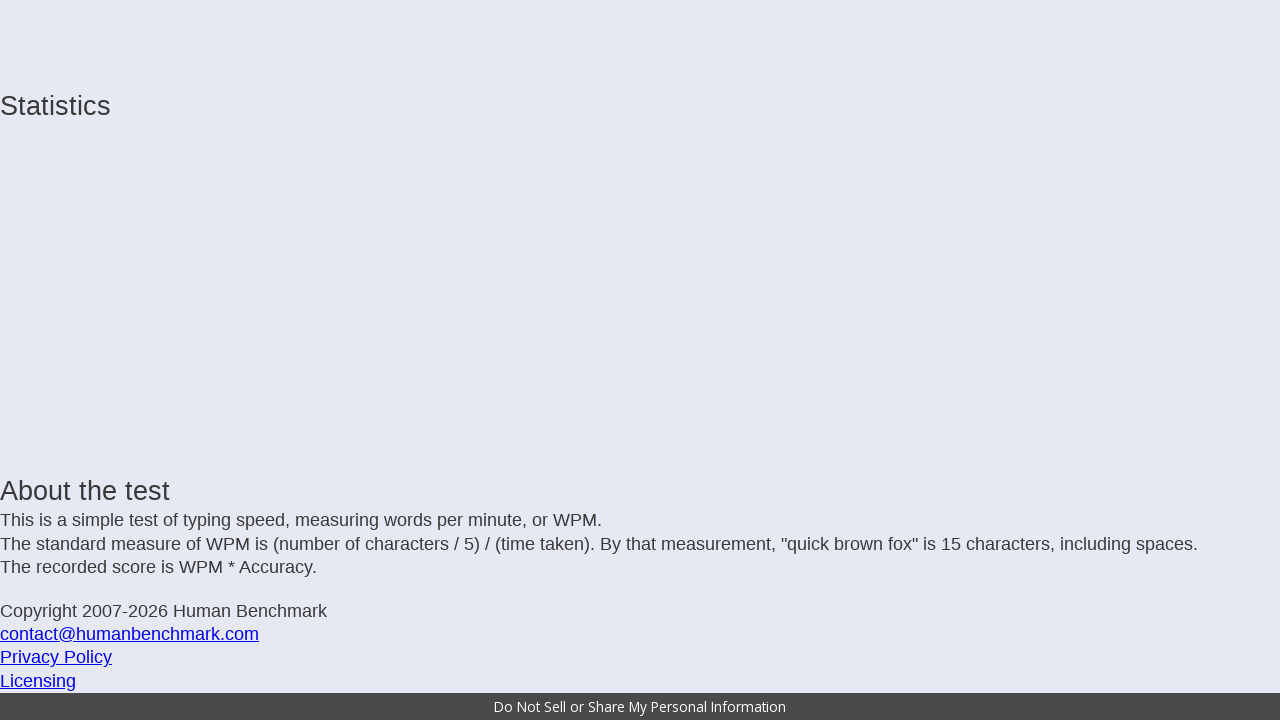

Typed character: 'd'
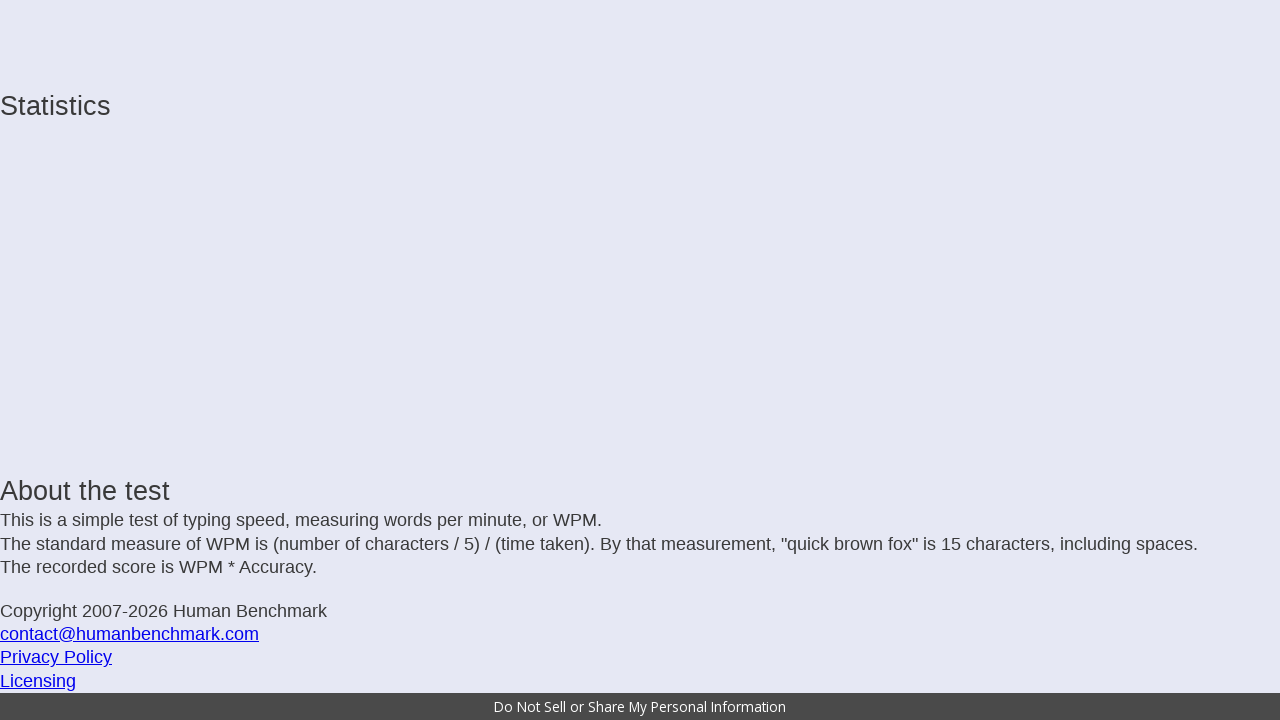

Typed character: ' '
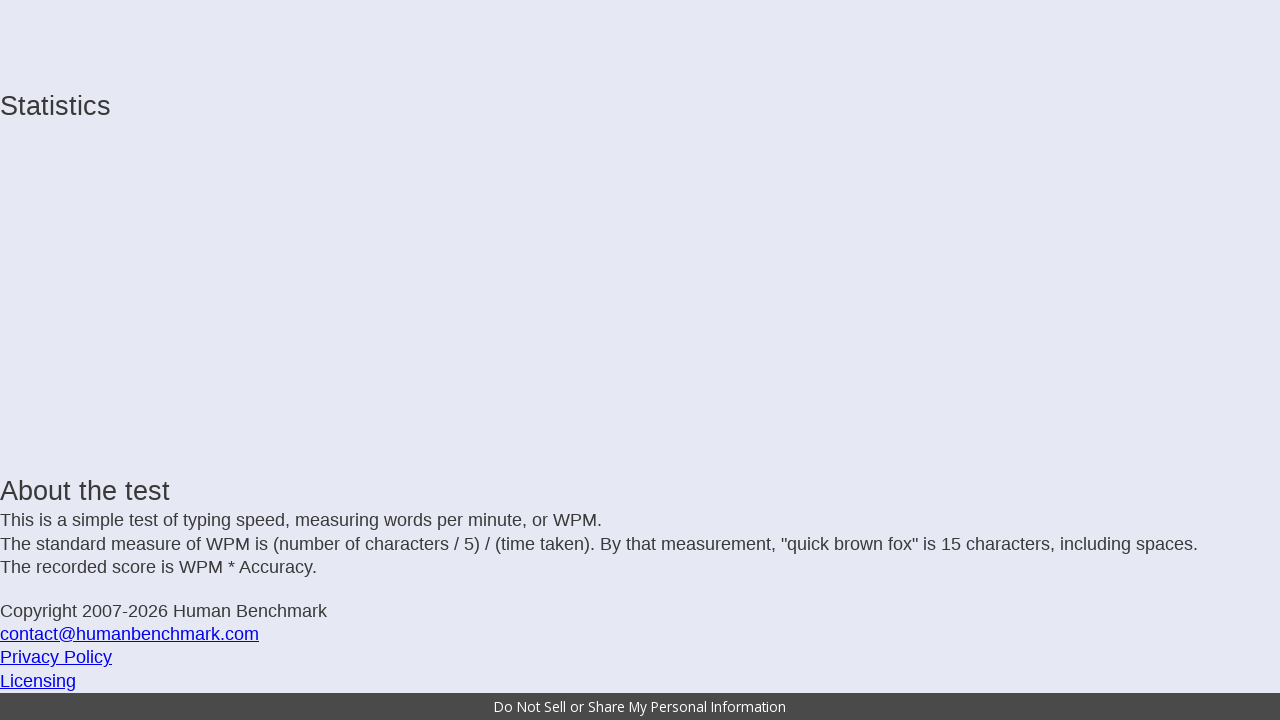

Typed character: 't'
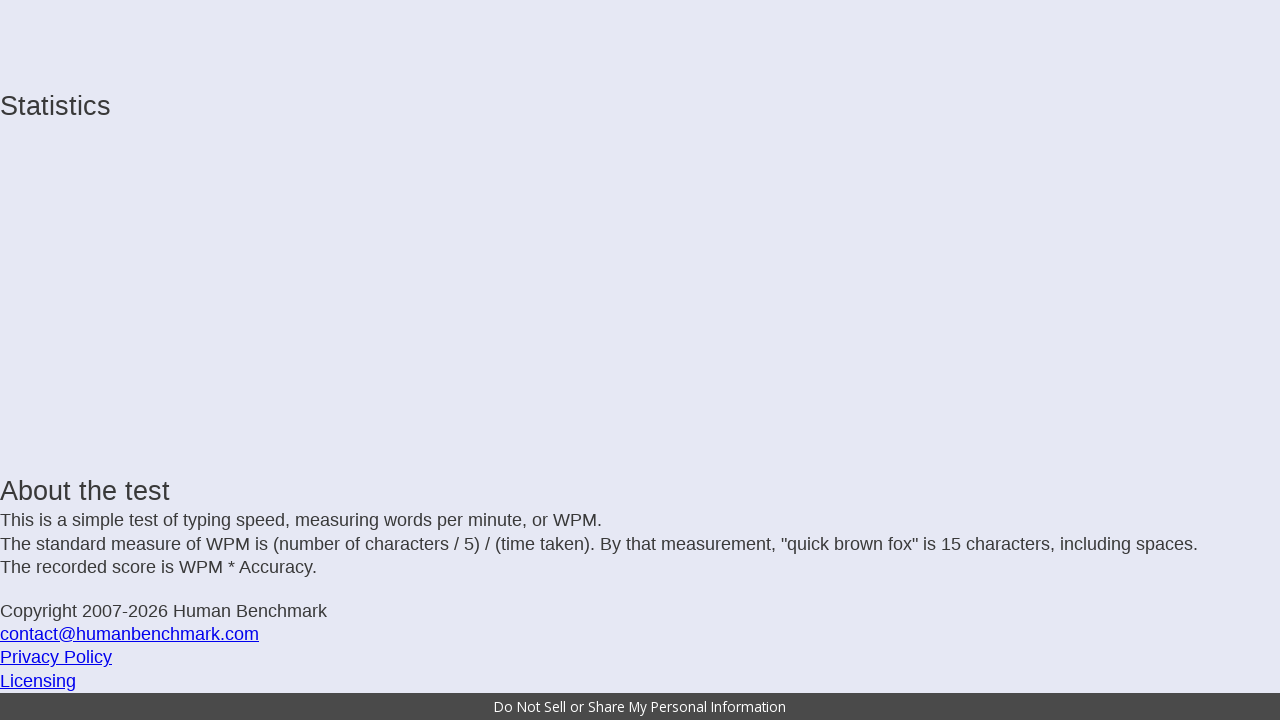

Typed character: 'h'
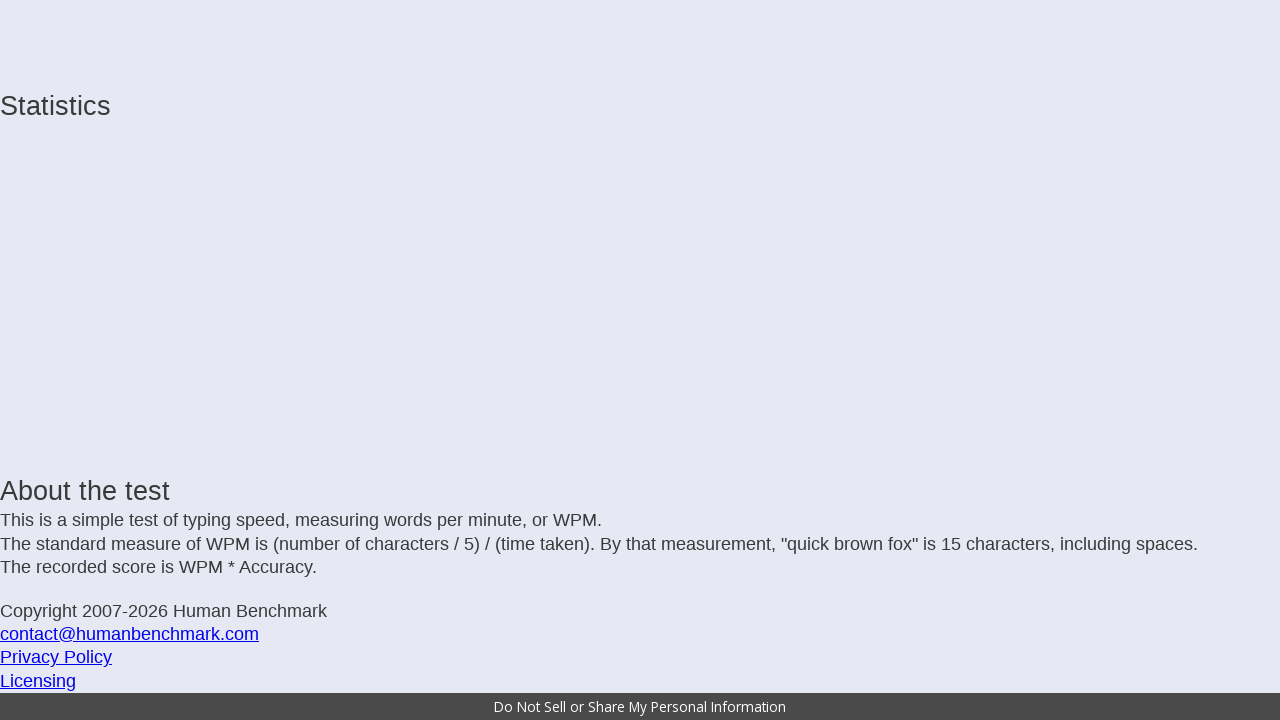

Typed character: 'a'
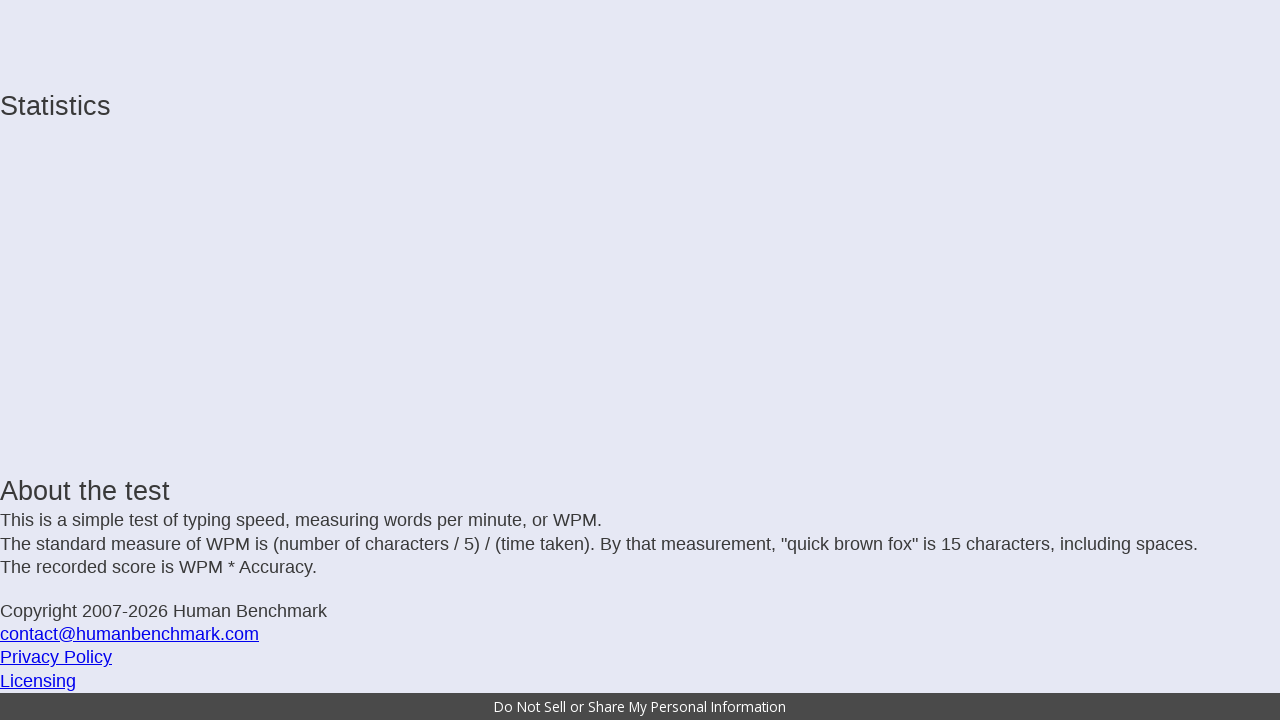

Typed character: 't'
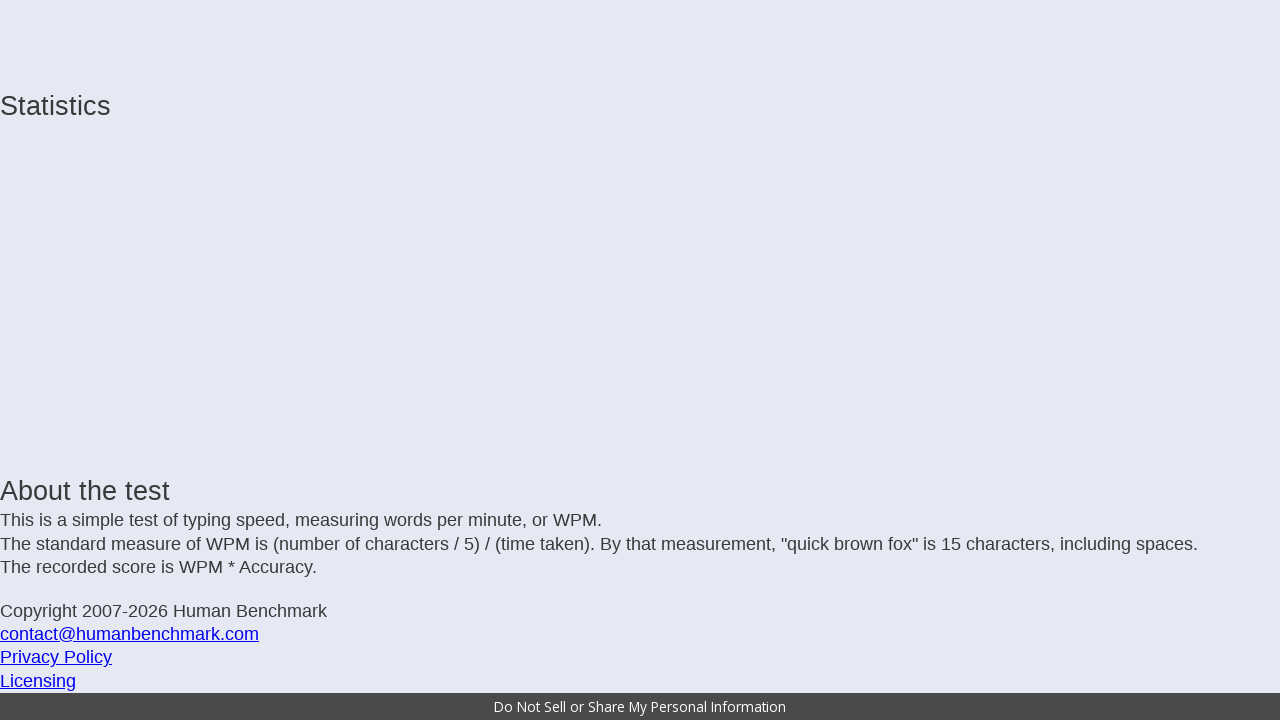

Typed character: ' '
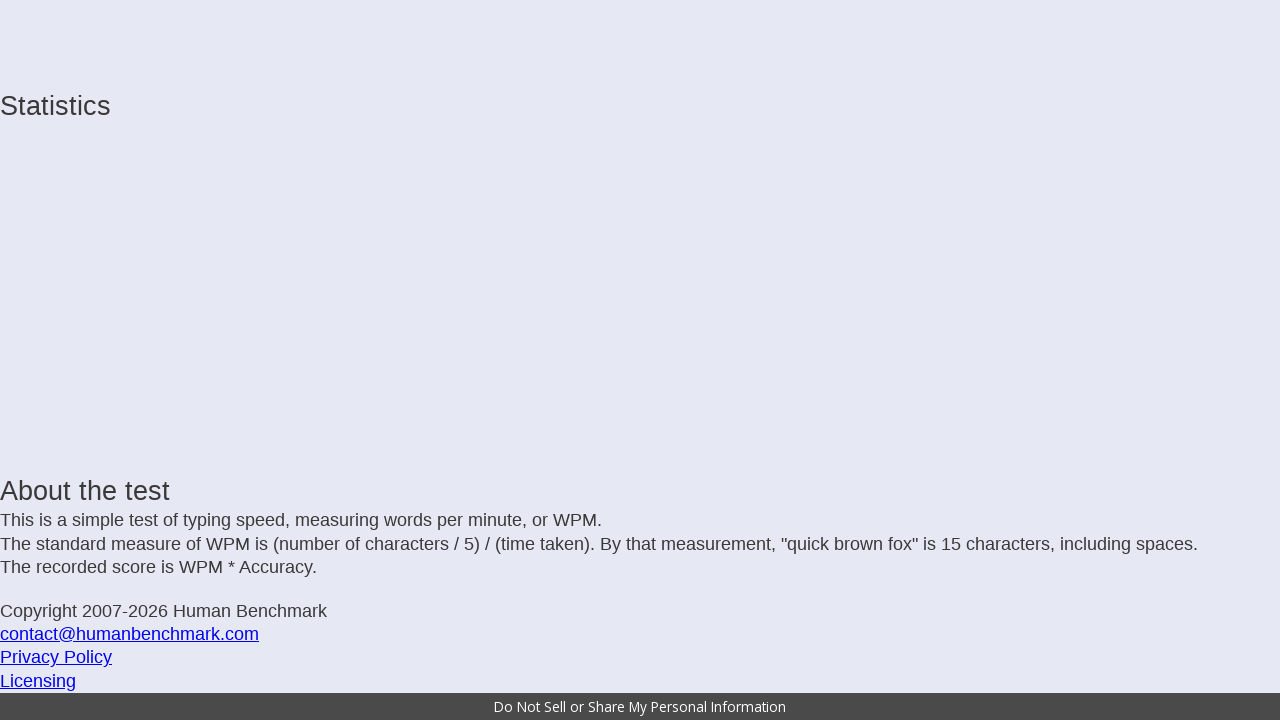

Typed character: 'o'
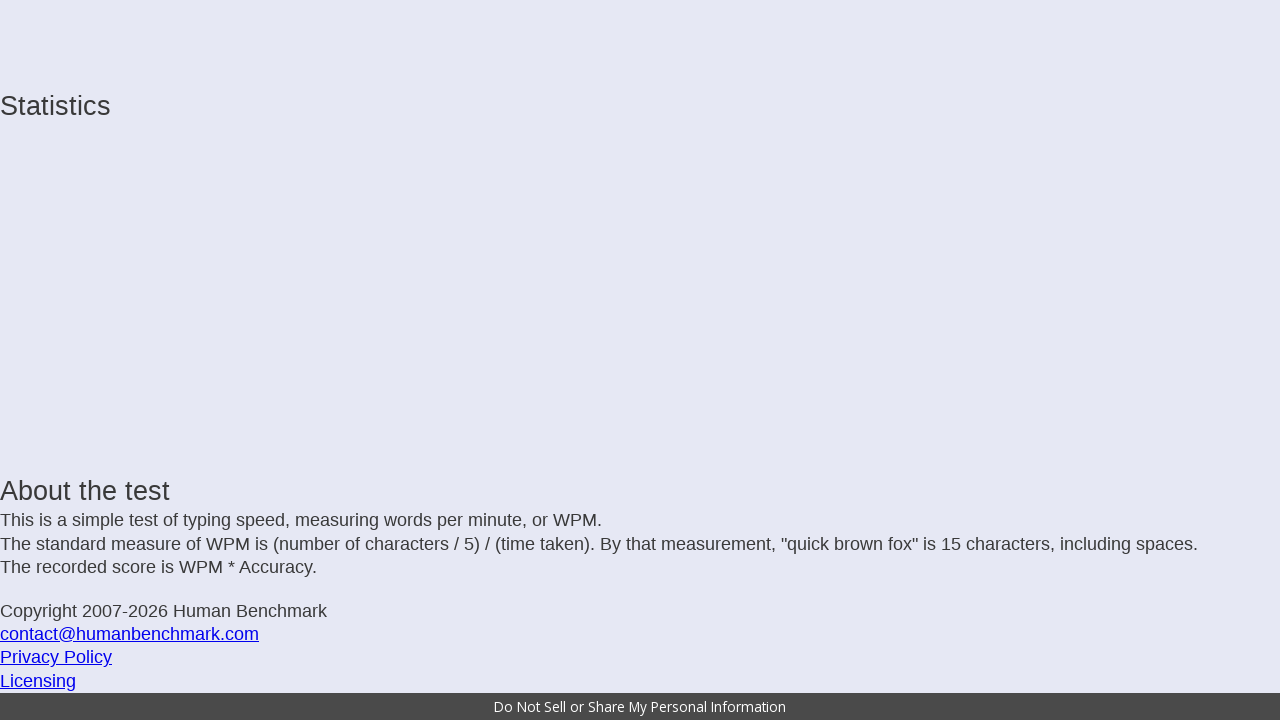

Typed character: 'n'
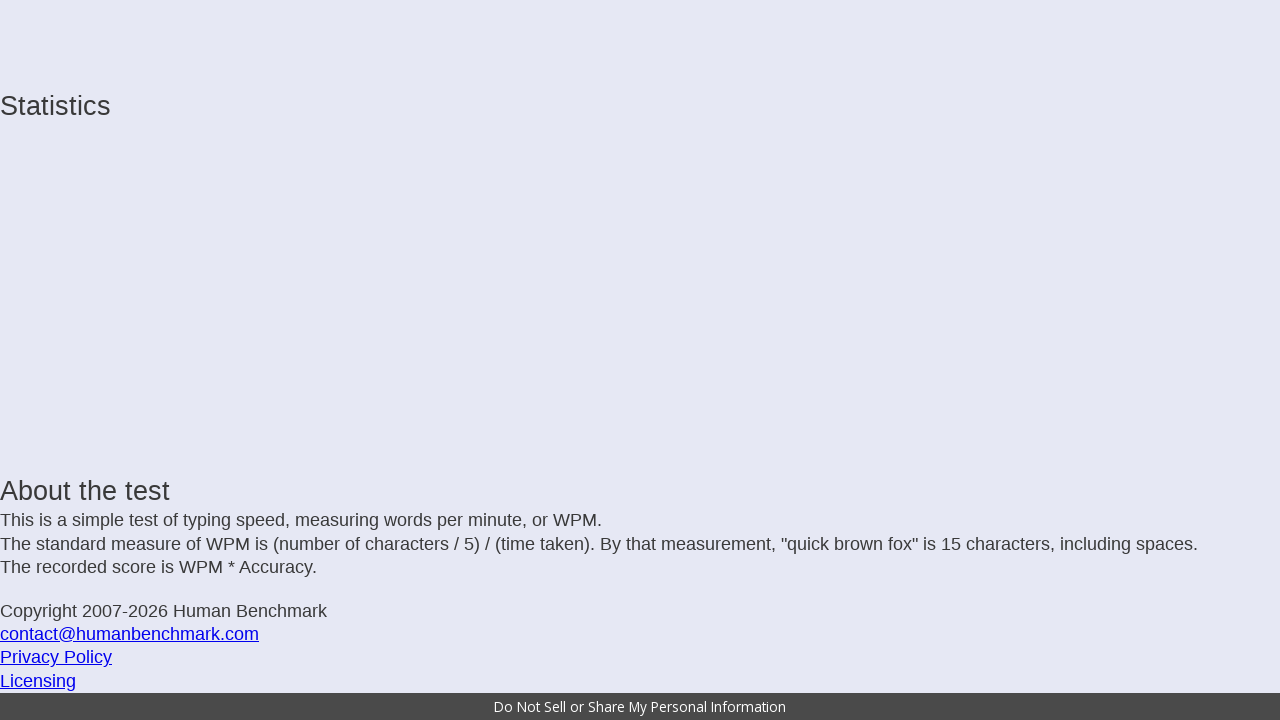

Typed character: 'e'
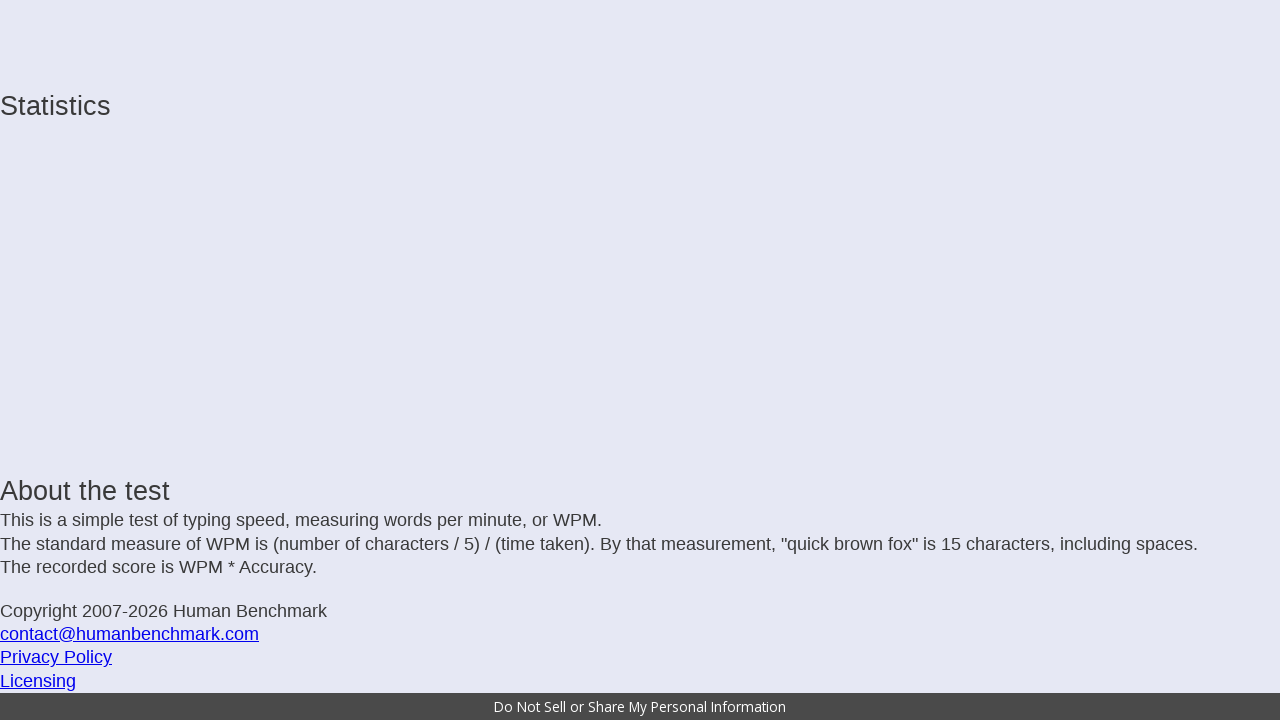

Typed character: ' '
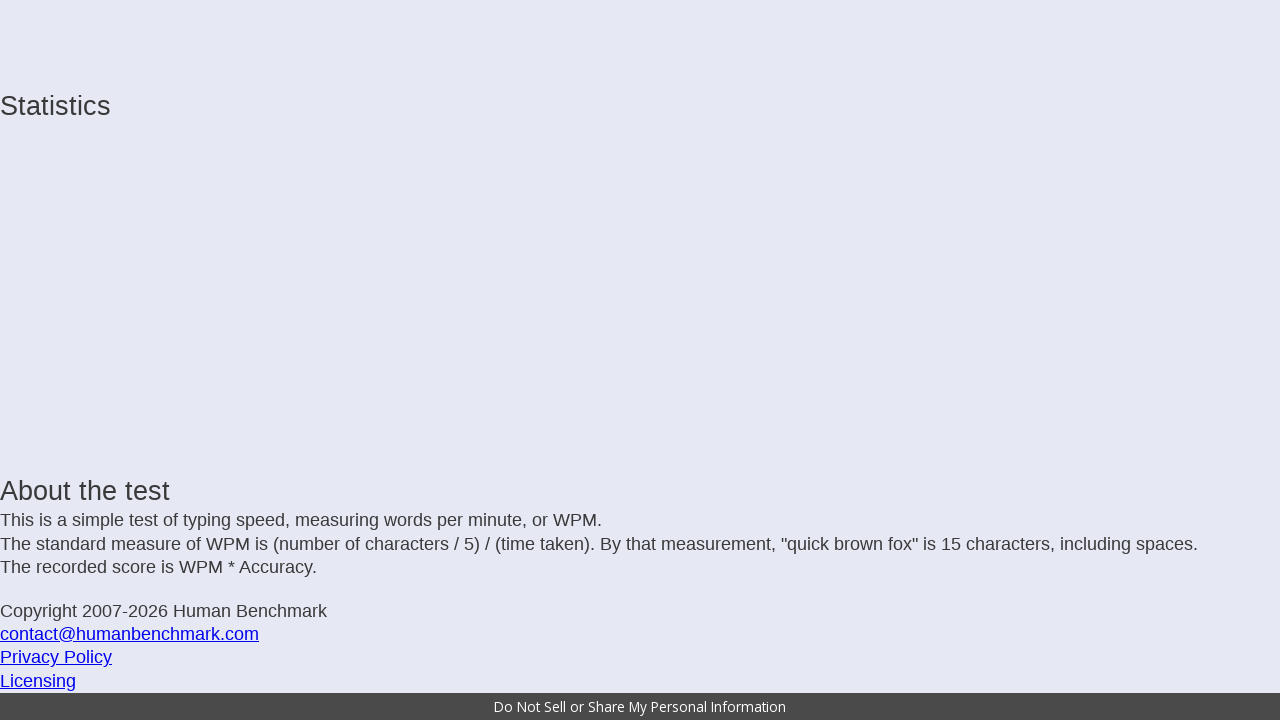

Typed character: 'p'
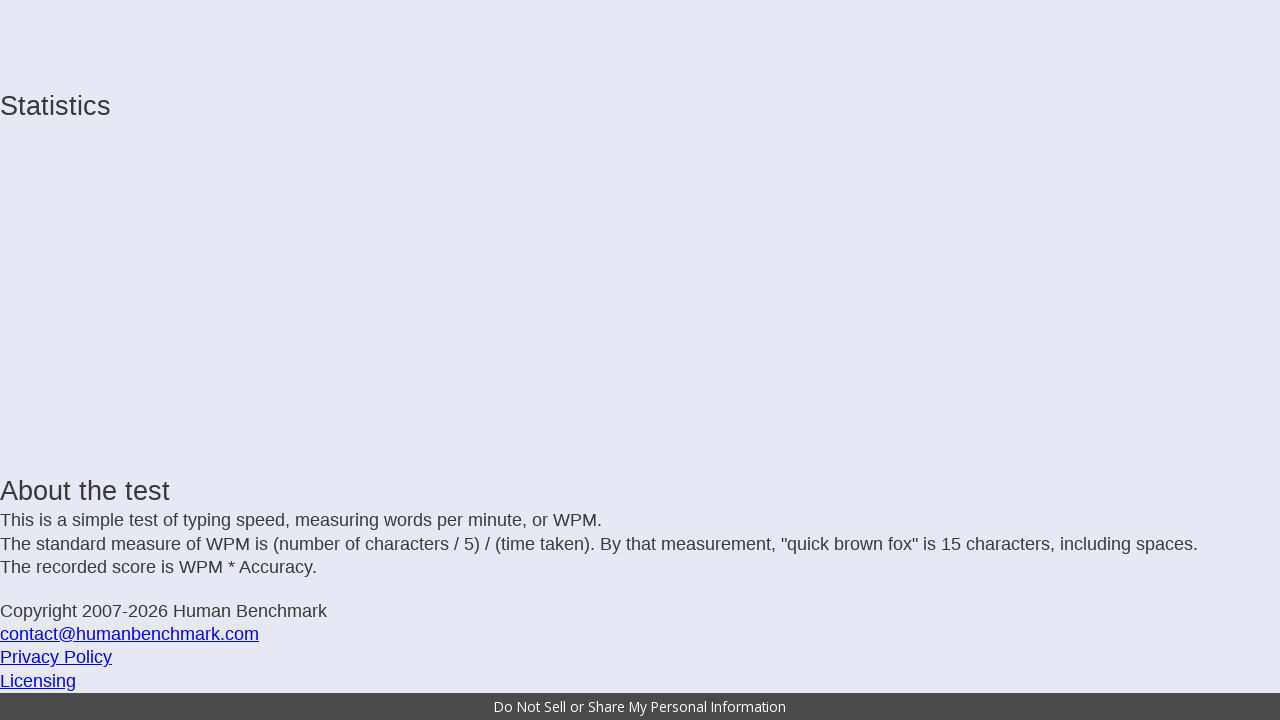

Typed character: 'a'
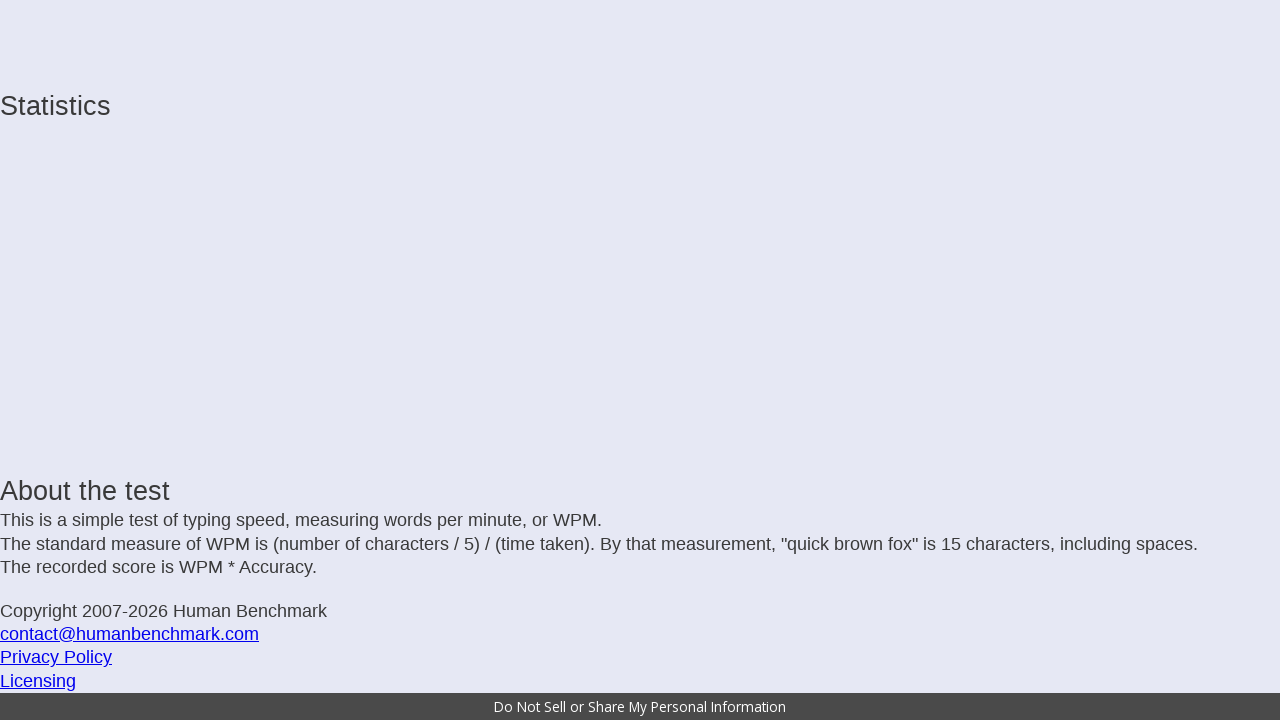

Typed character: 'r'
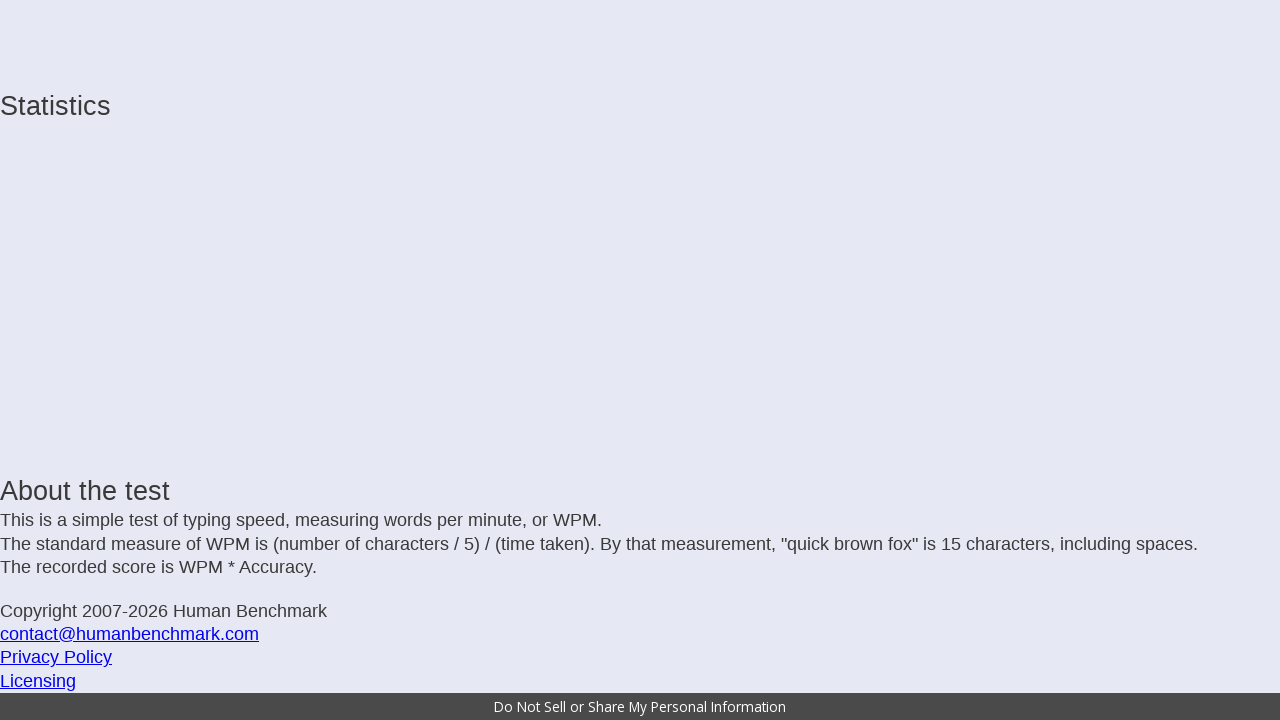

Typed character: 't'
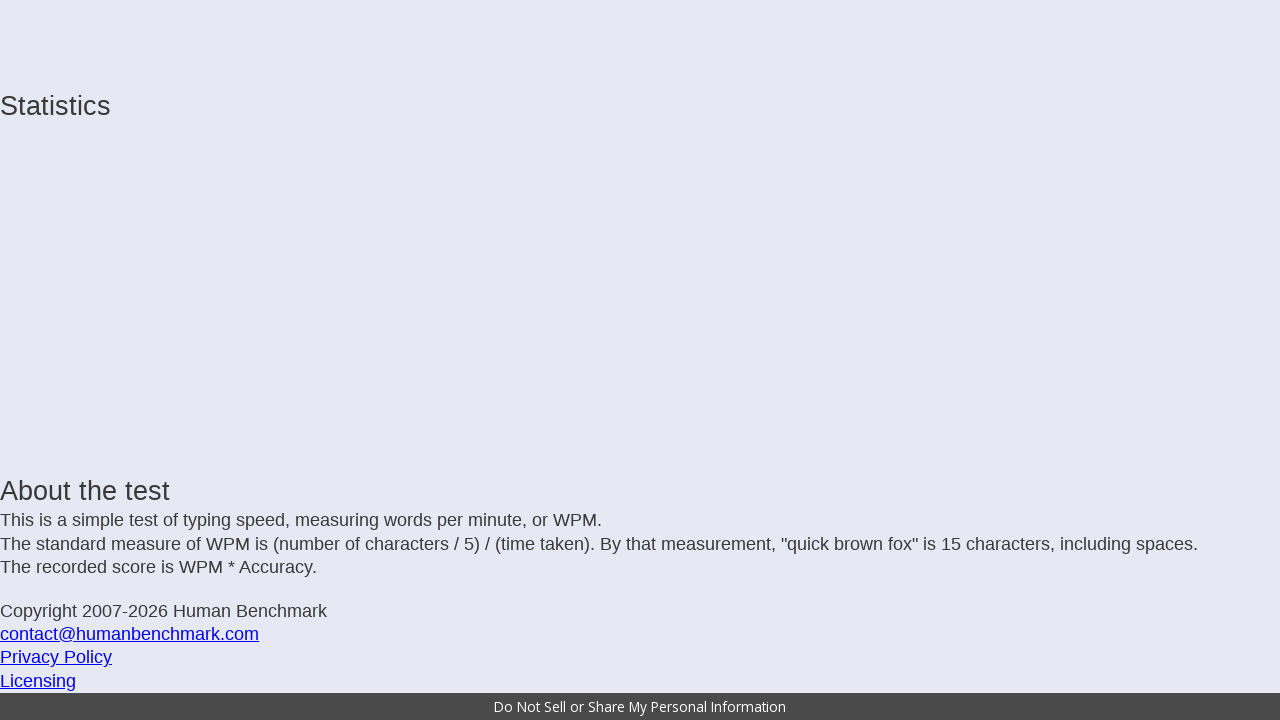

Typed character: 'i'
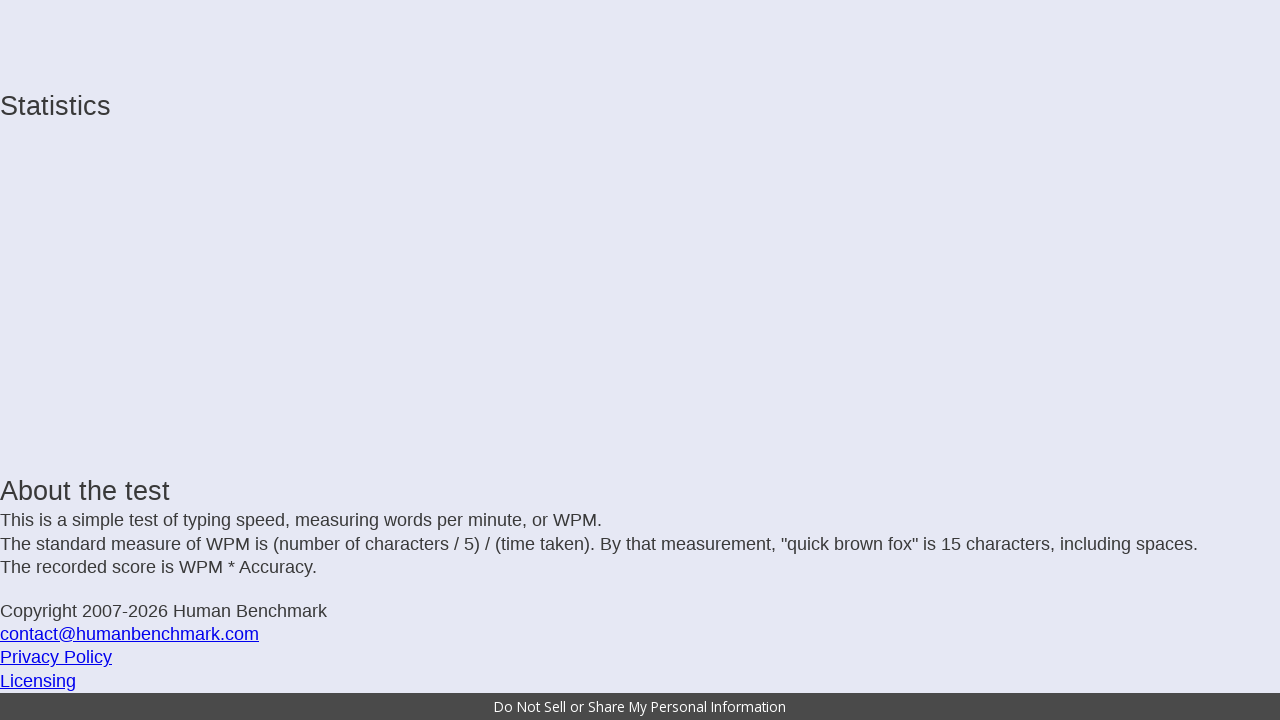

Typed character: 'c'
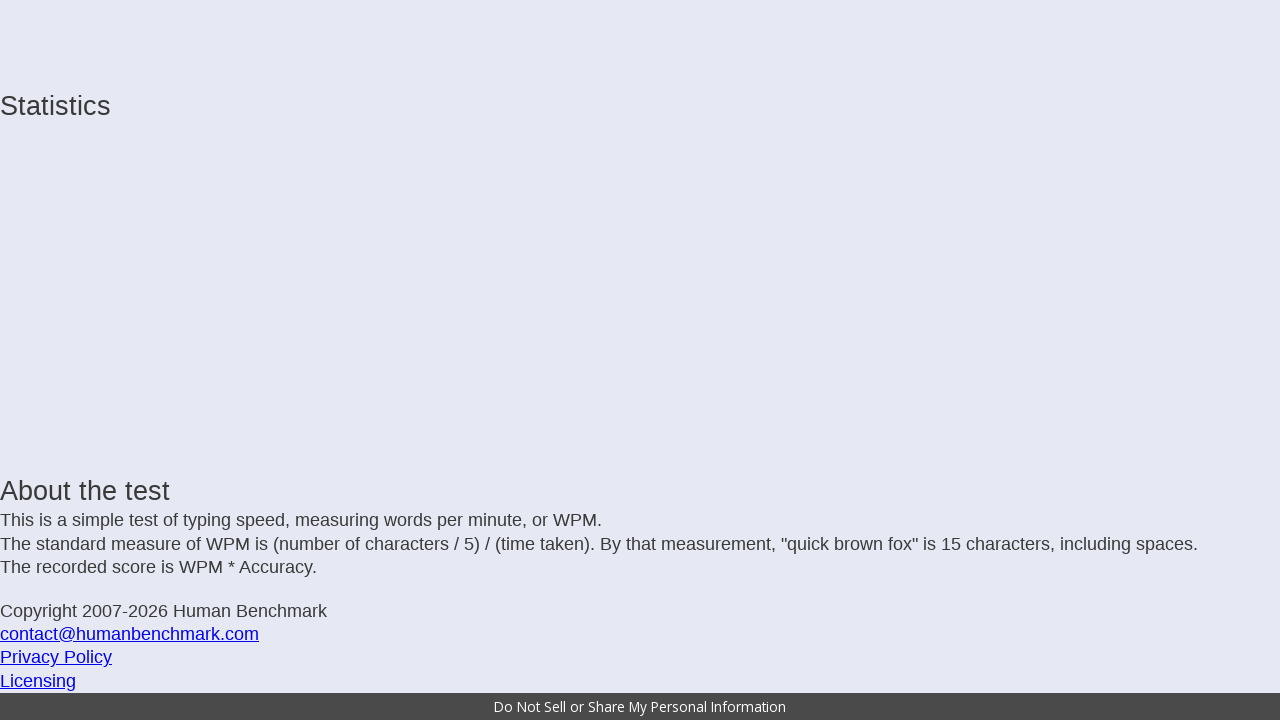

Typed character: 'u'
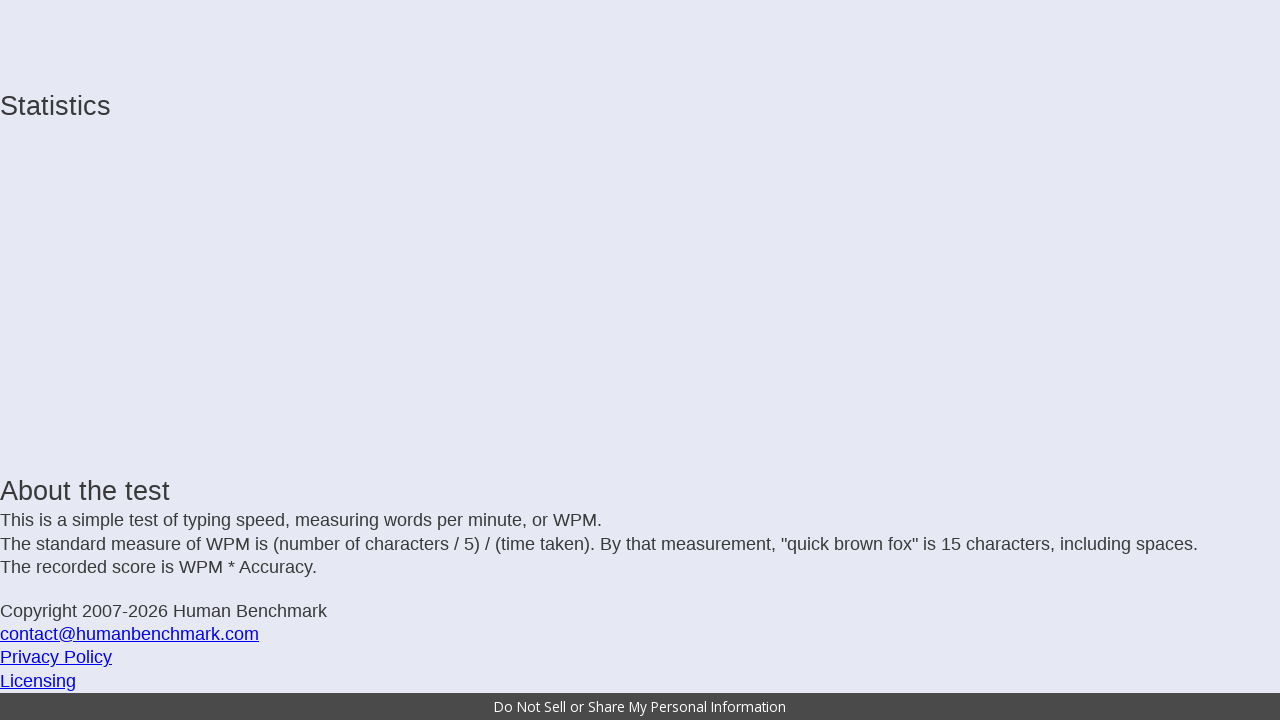

Typed character: 'l'
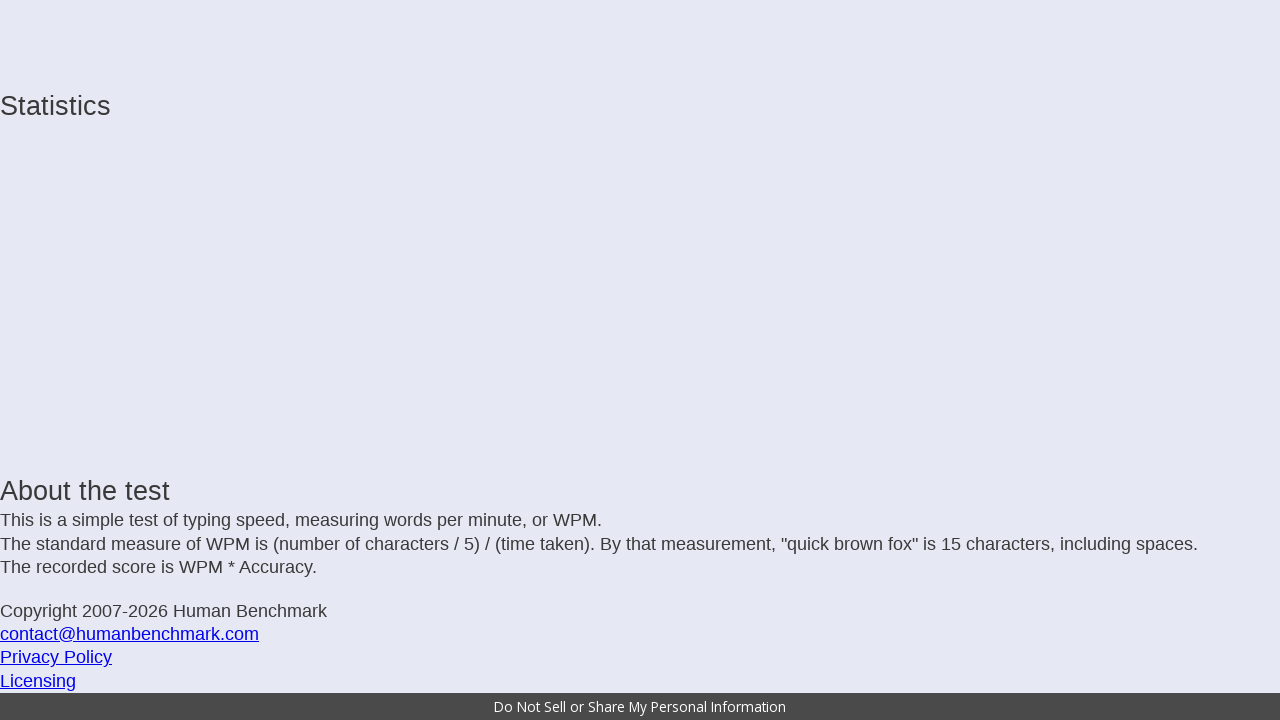

Typed character: 'a'
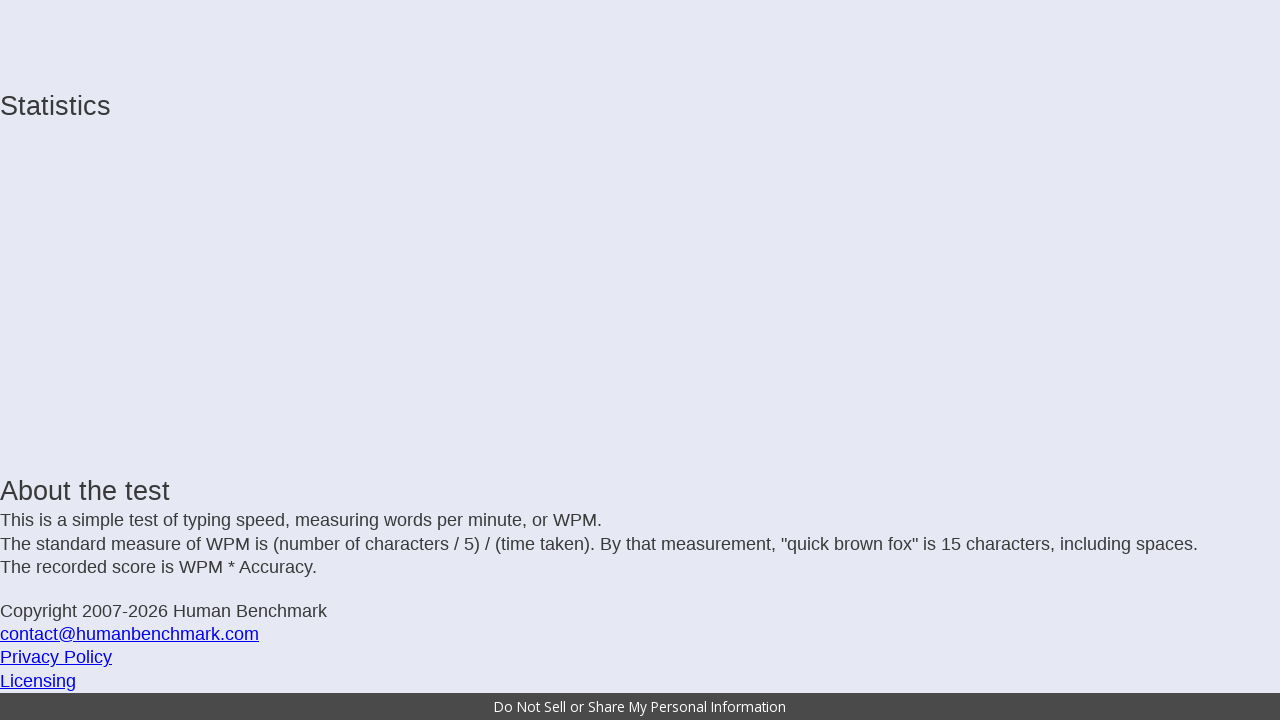

Typed character: 'r'
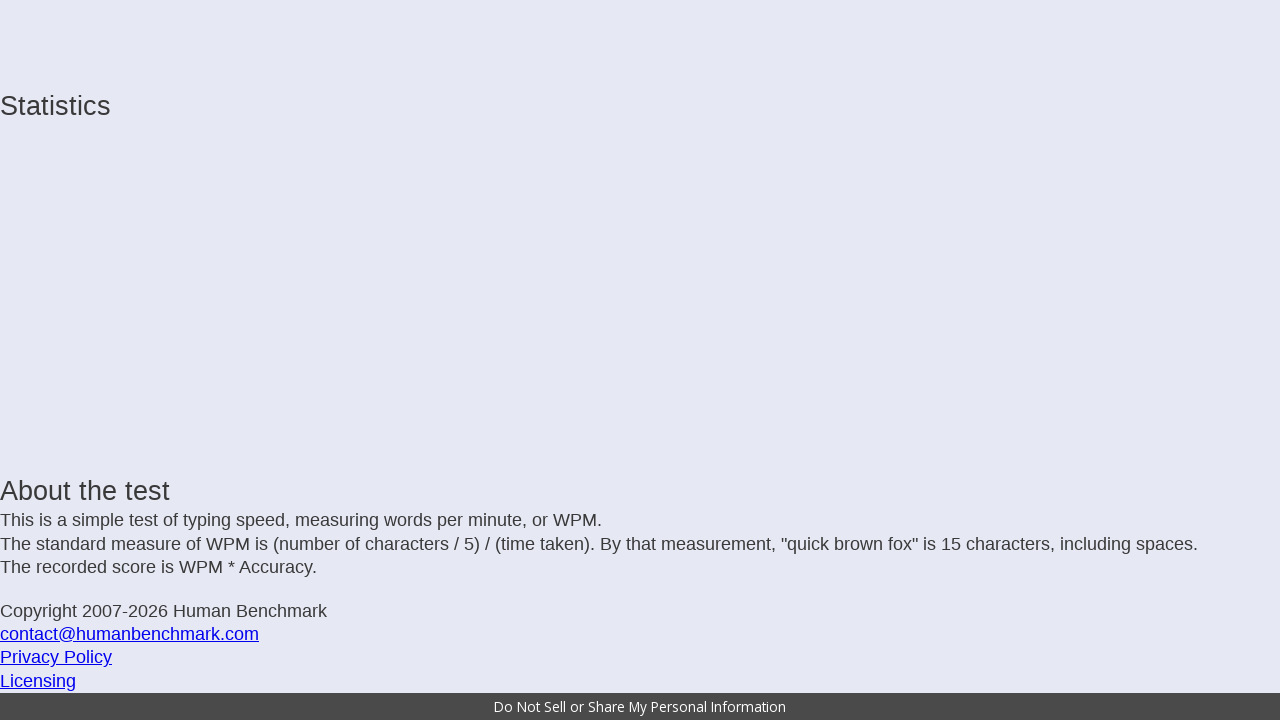

Typed character: 'l'
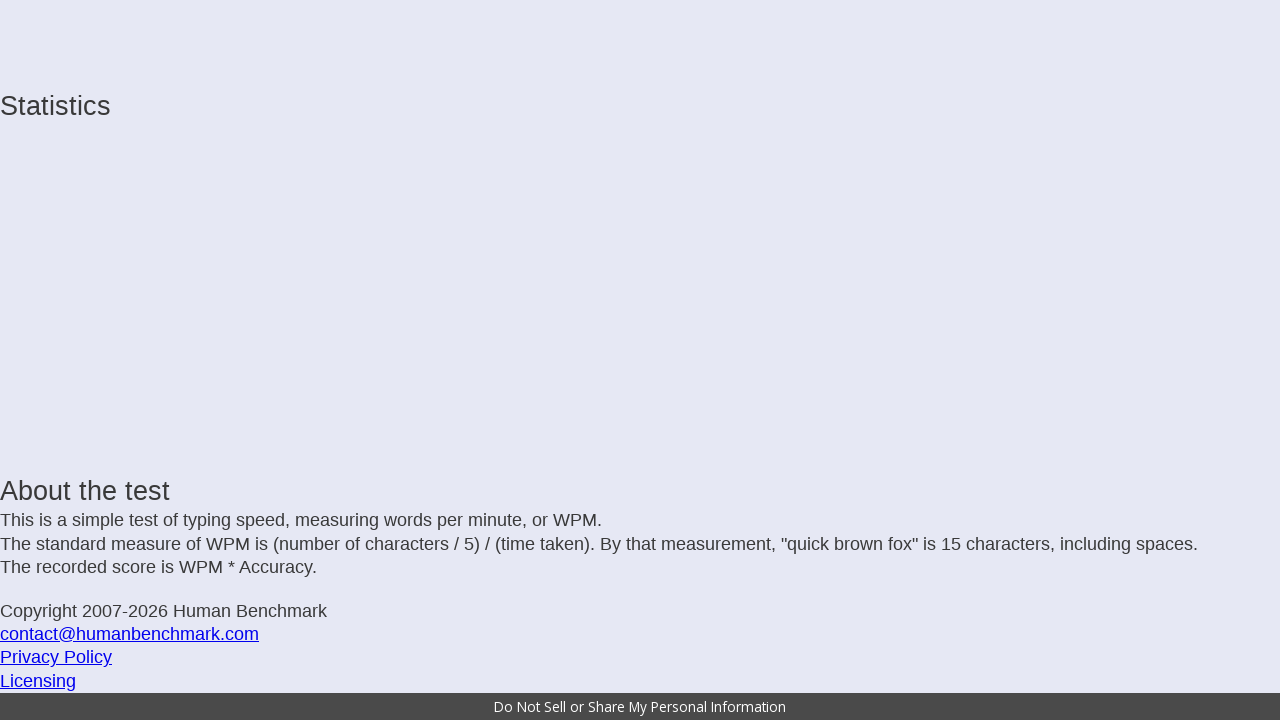

Typed character: 'y'
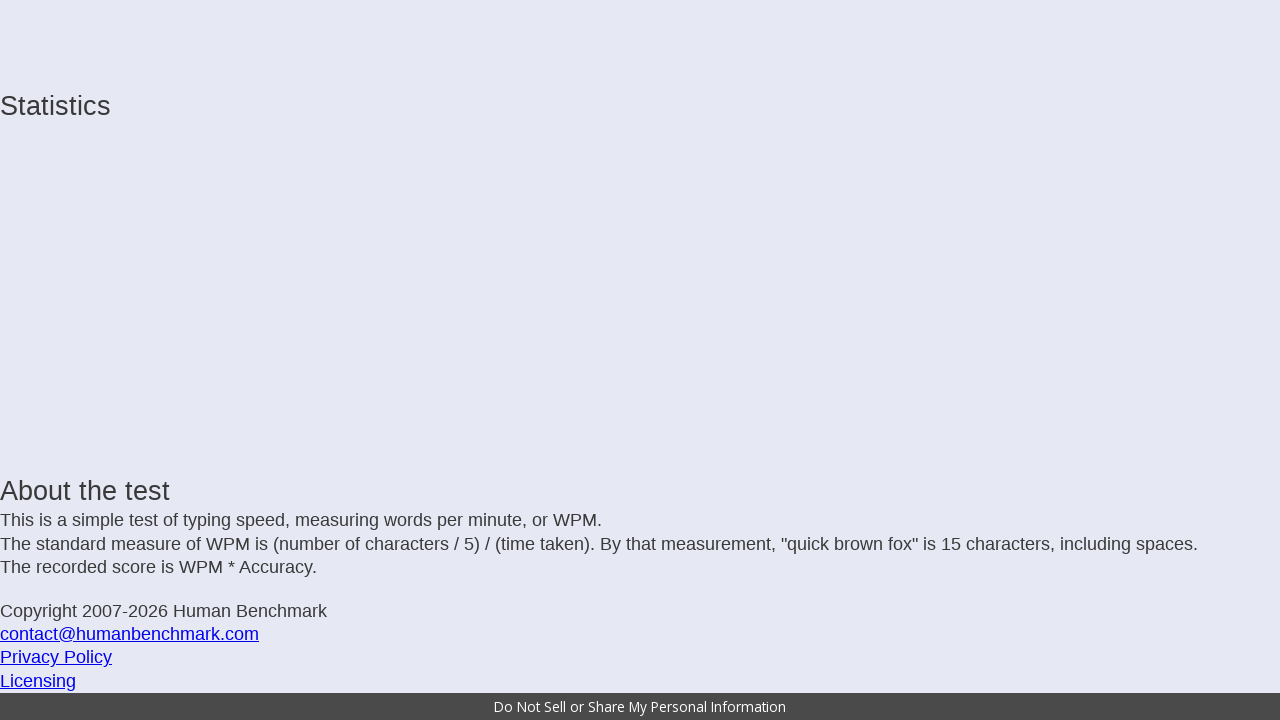

Typed character: ','
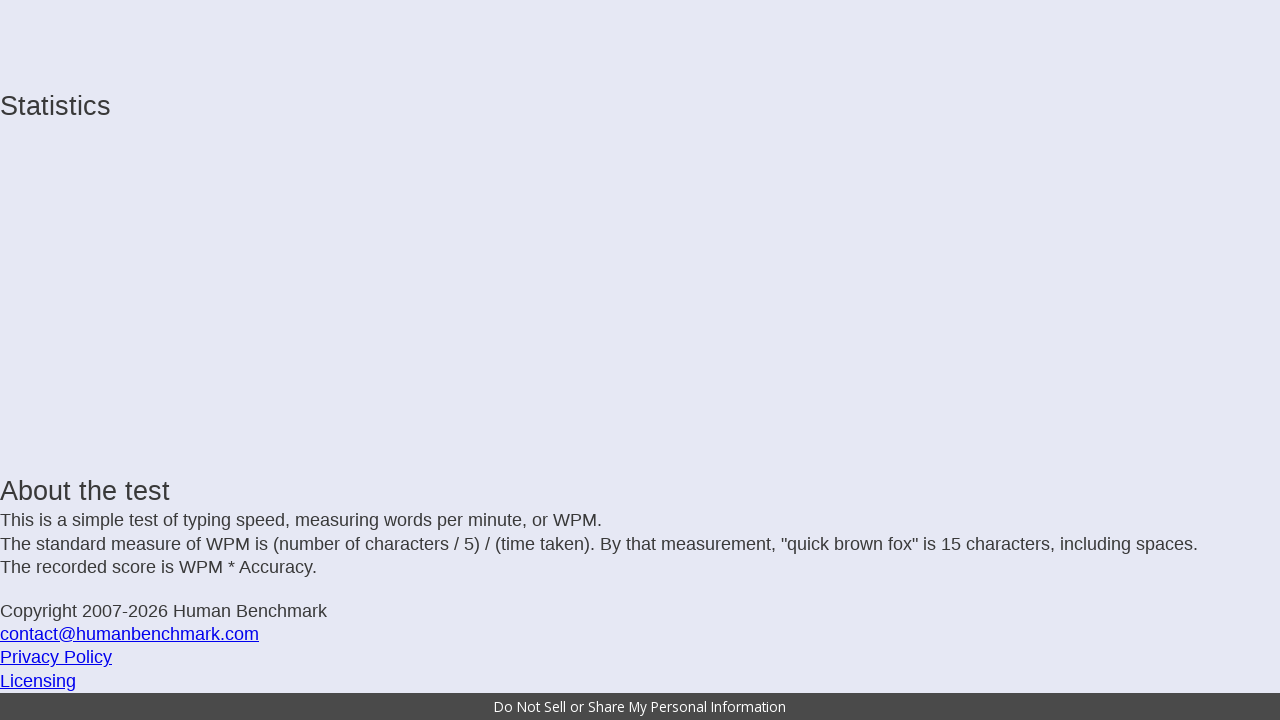

Typed character: ' '
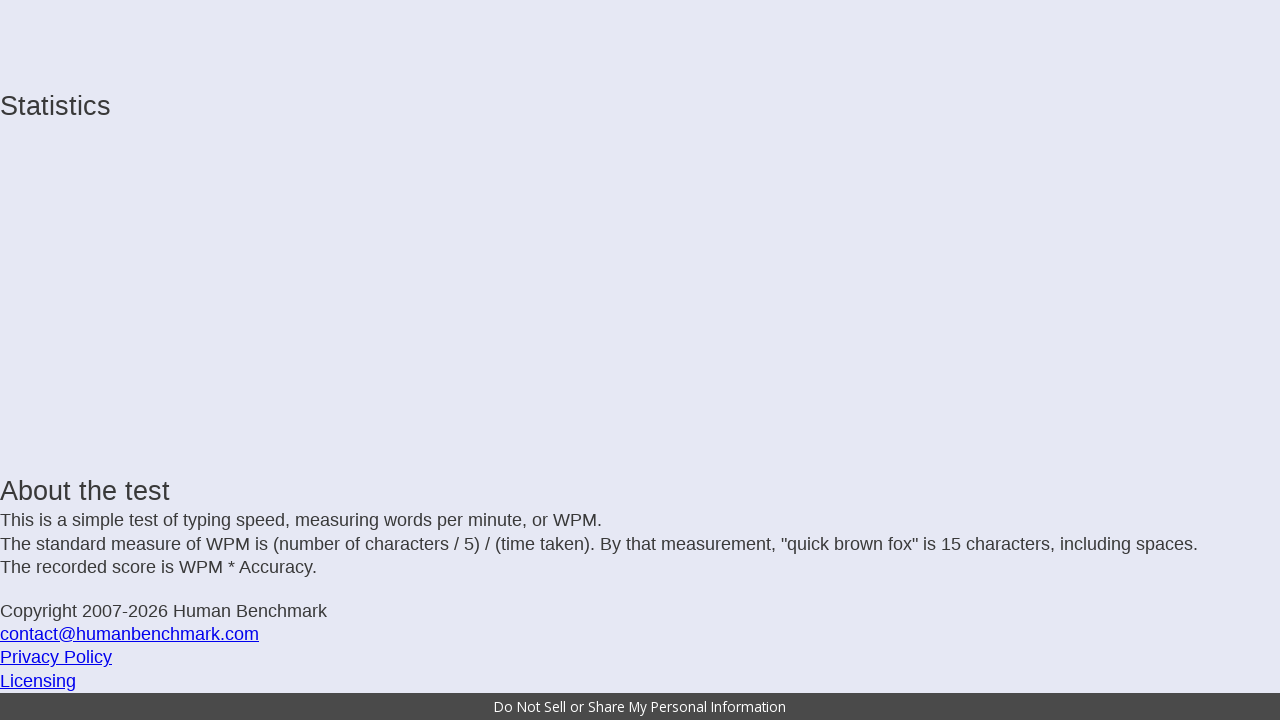

Typed character: 'w'
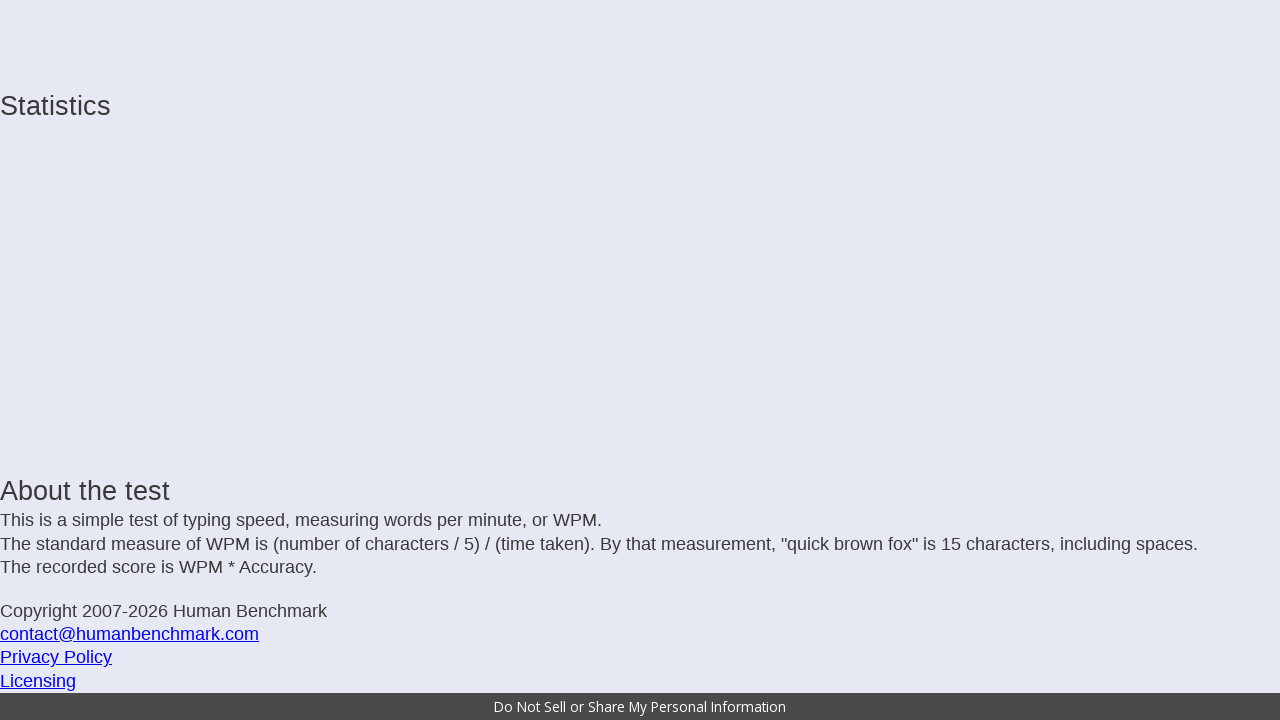

Typed character: 'e'
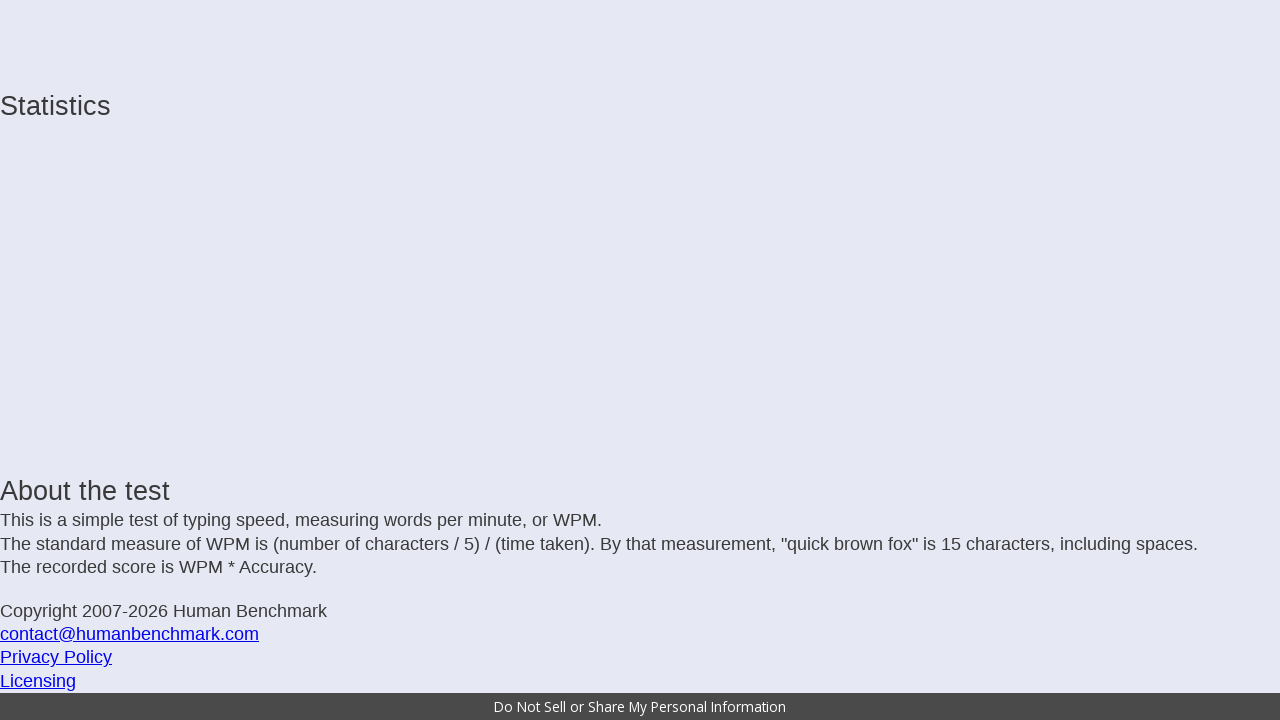

Typed character: 'r'
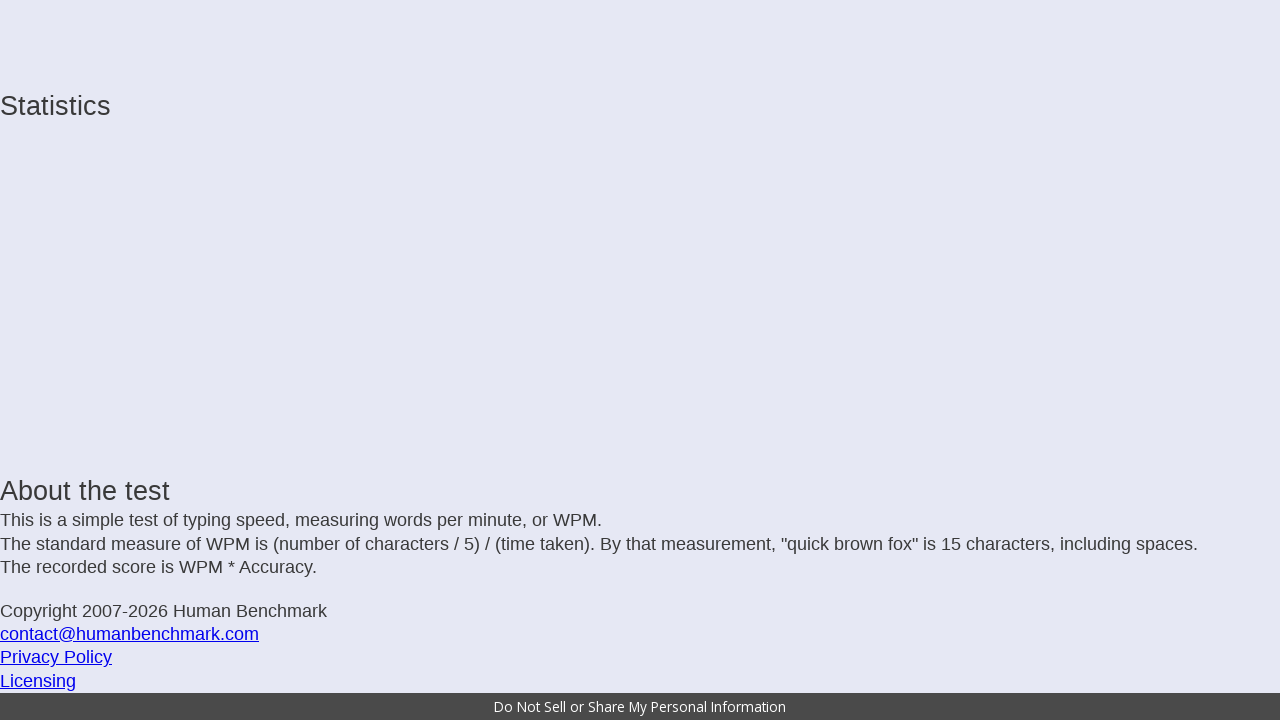

Typed character: 'e'
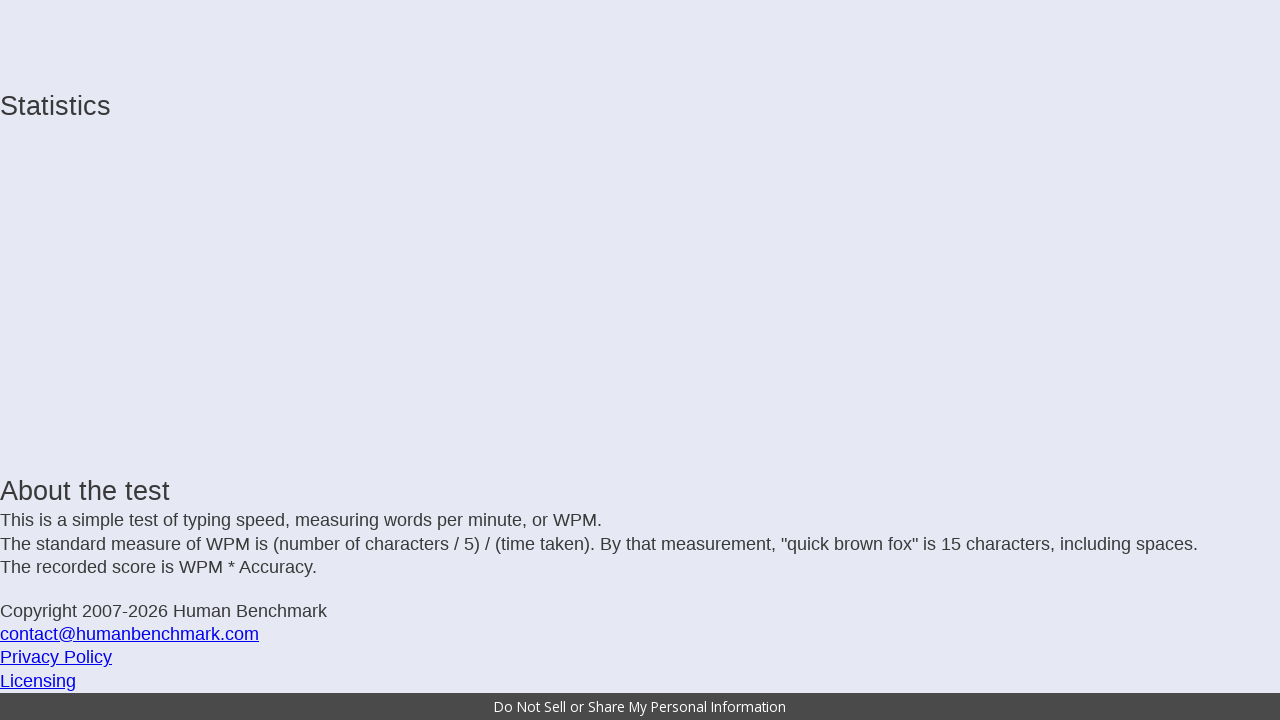

Typed character: ' '
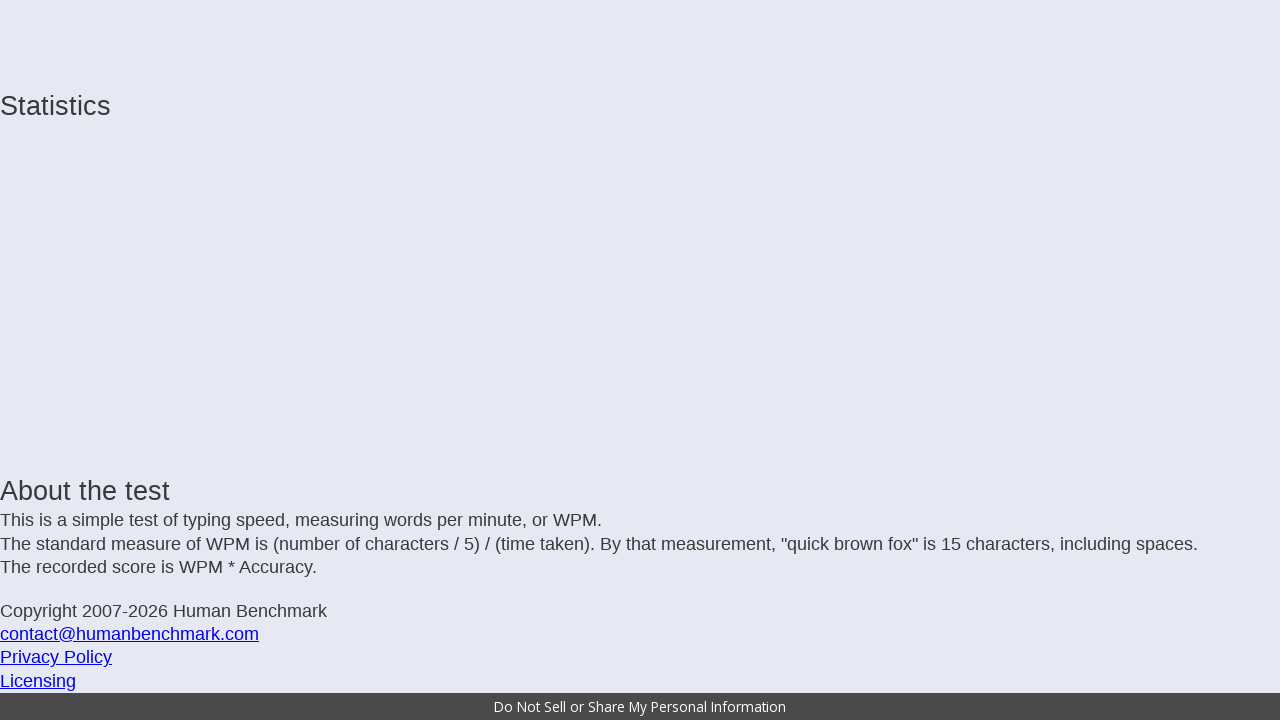

Typed character: 'a'
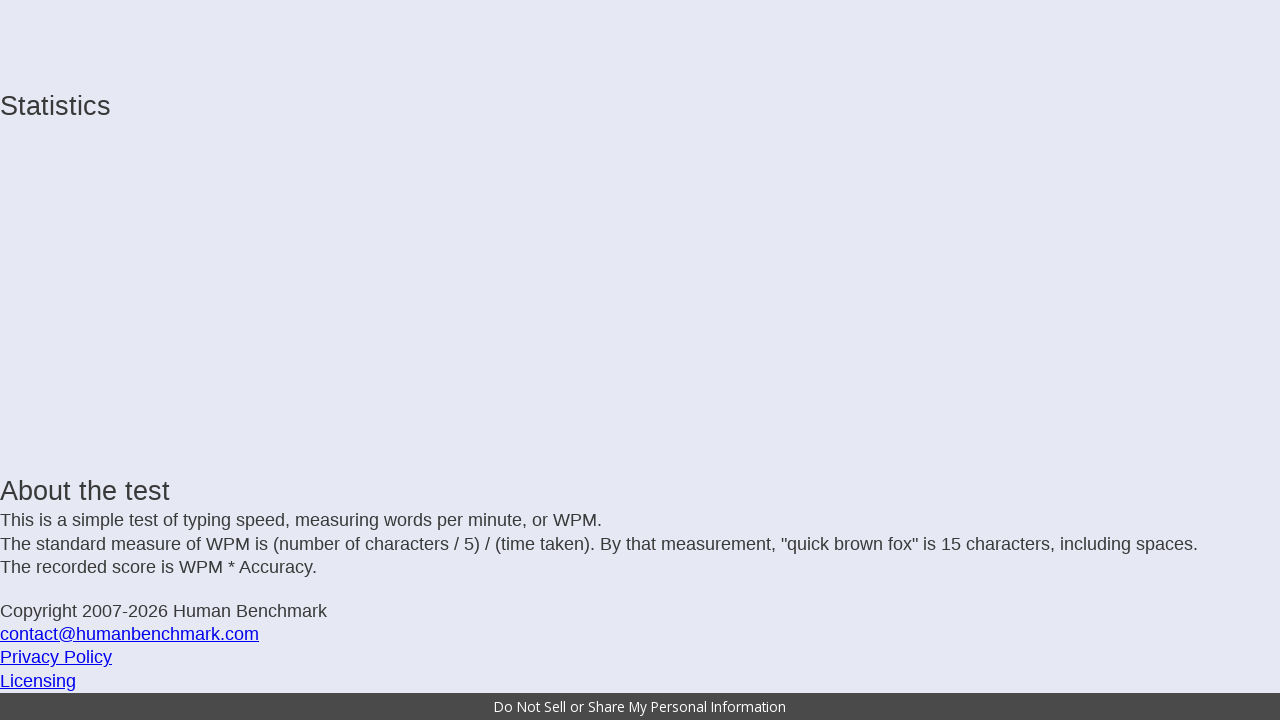

Typed character: 'b'
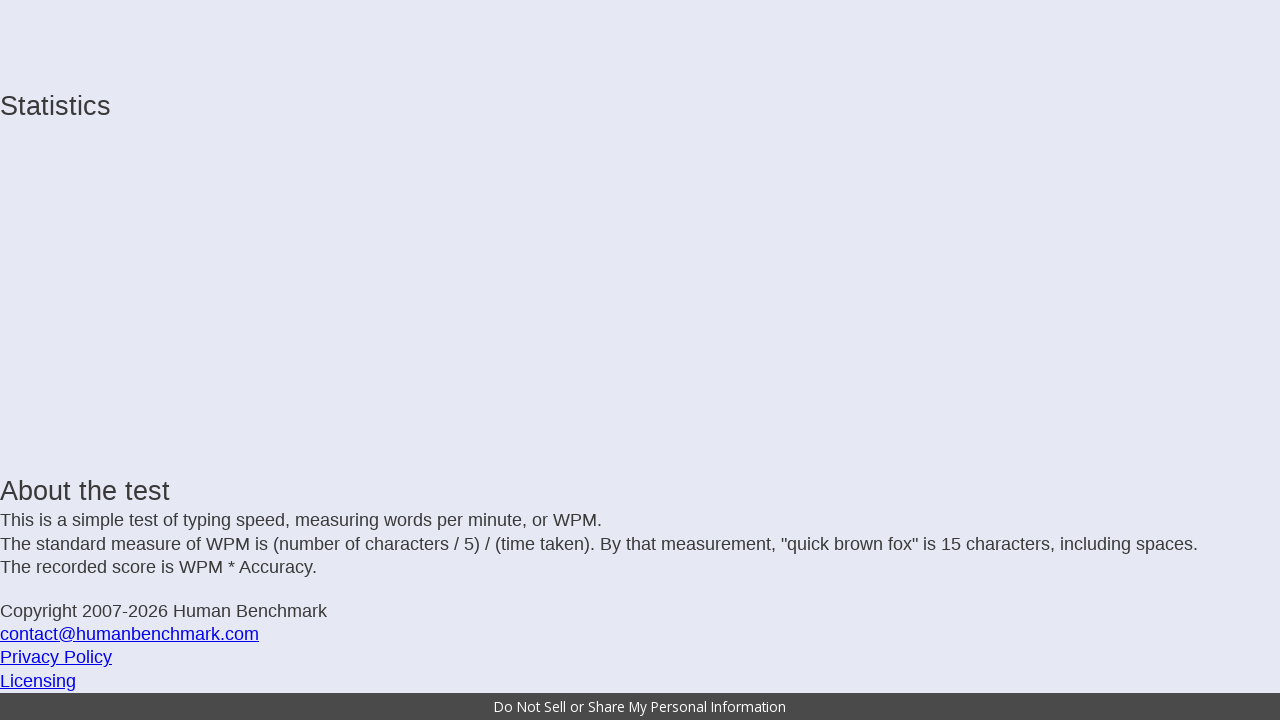

Typed character: 'h'
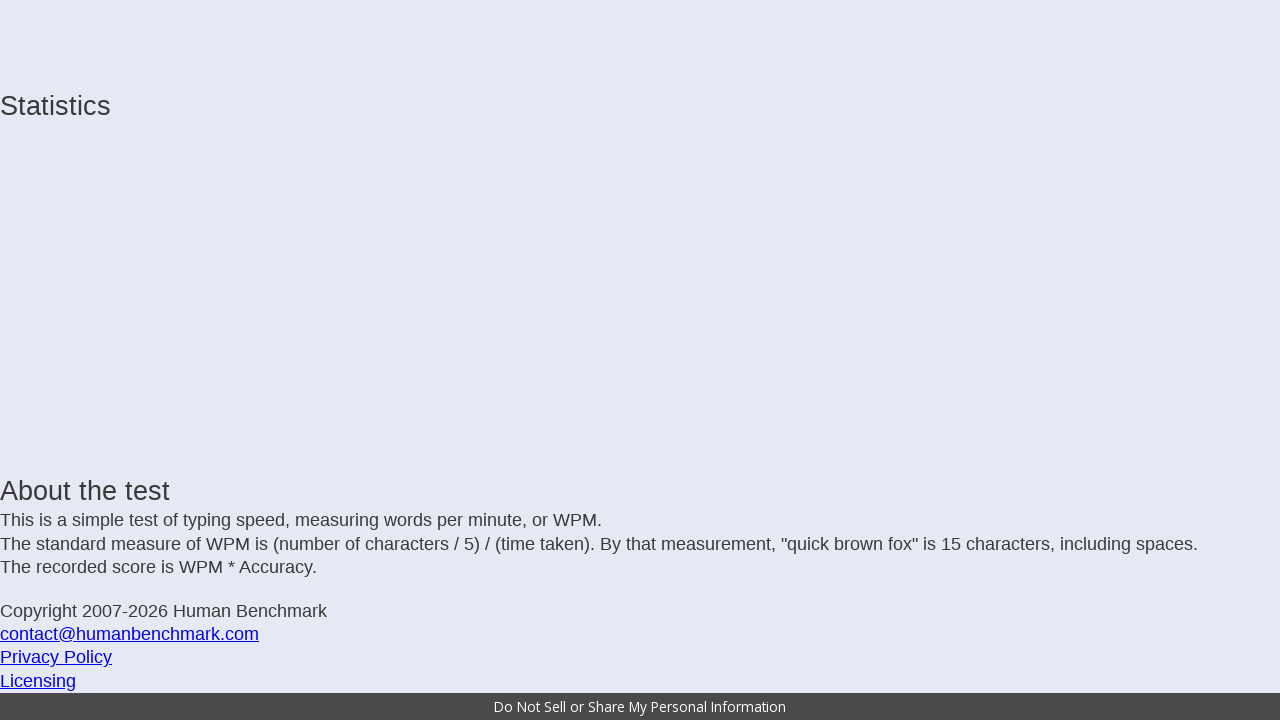

Typed character: 'o'
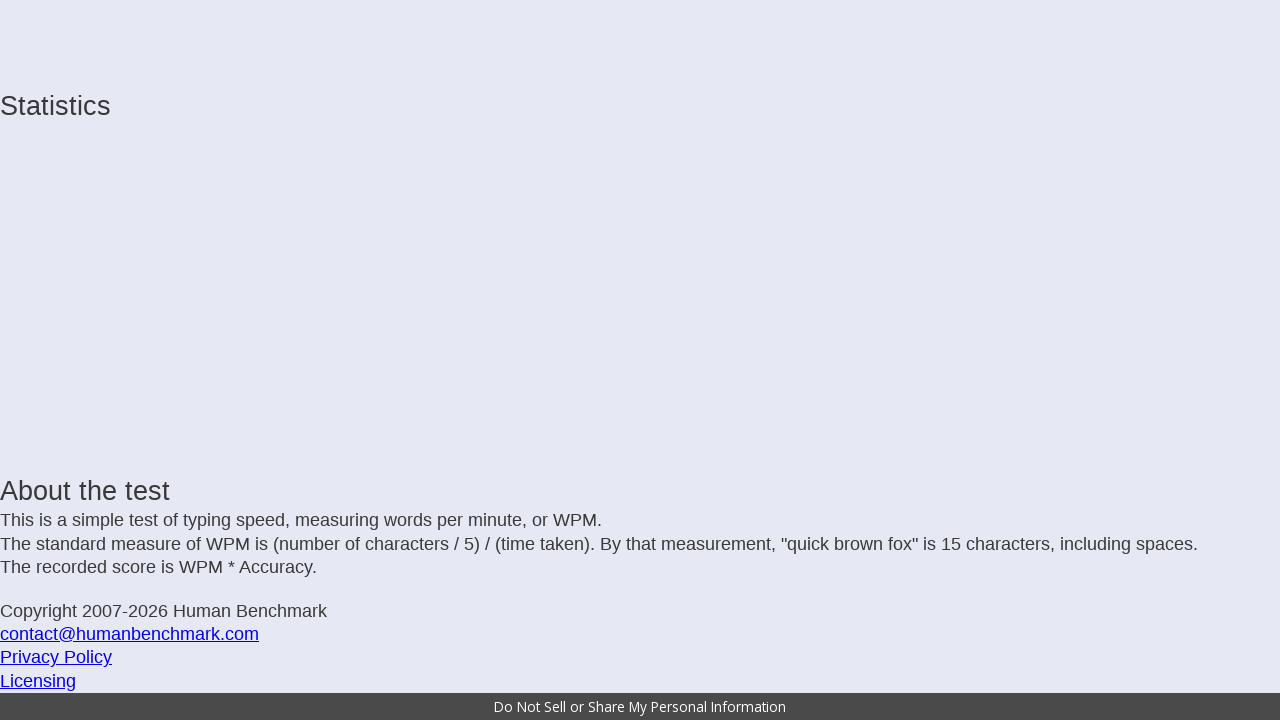

Typed character: 'r'
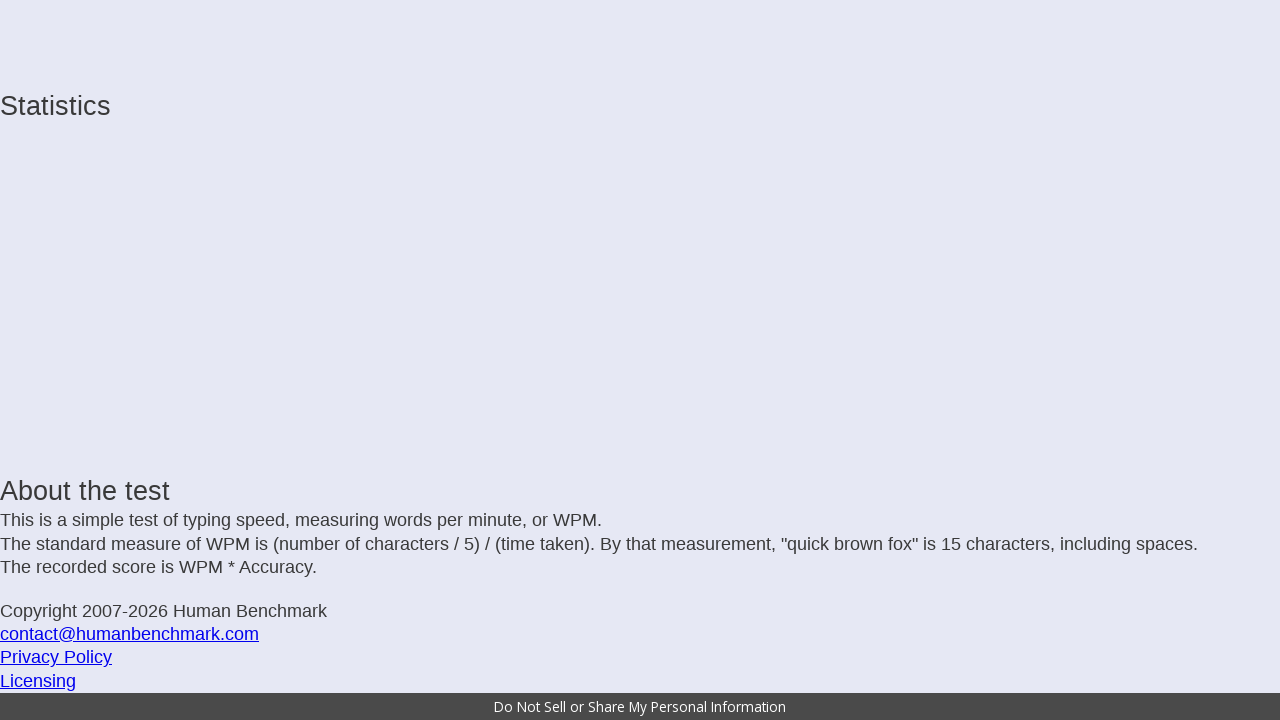

Typed character: 'r'
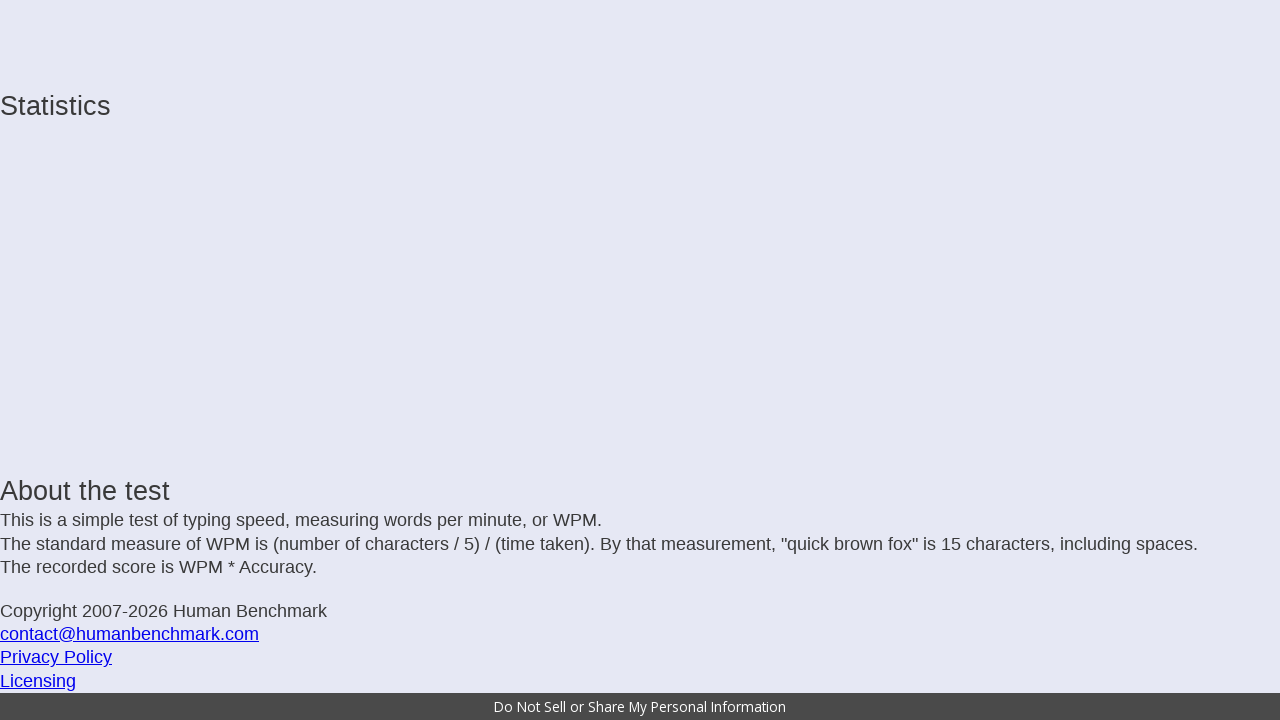

Typed character: 'e'
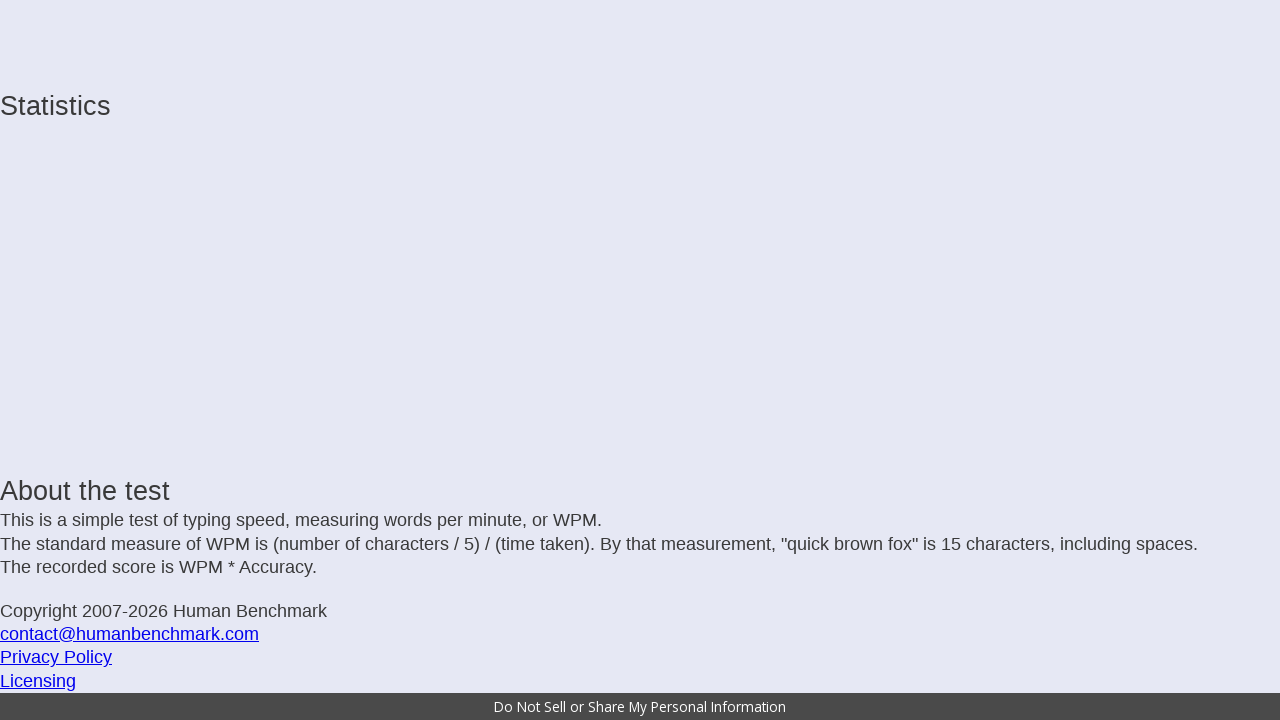

Typed character: 'n'
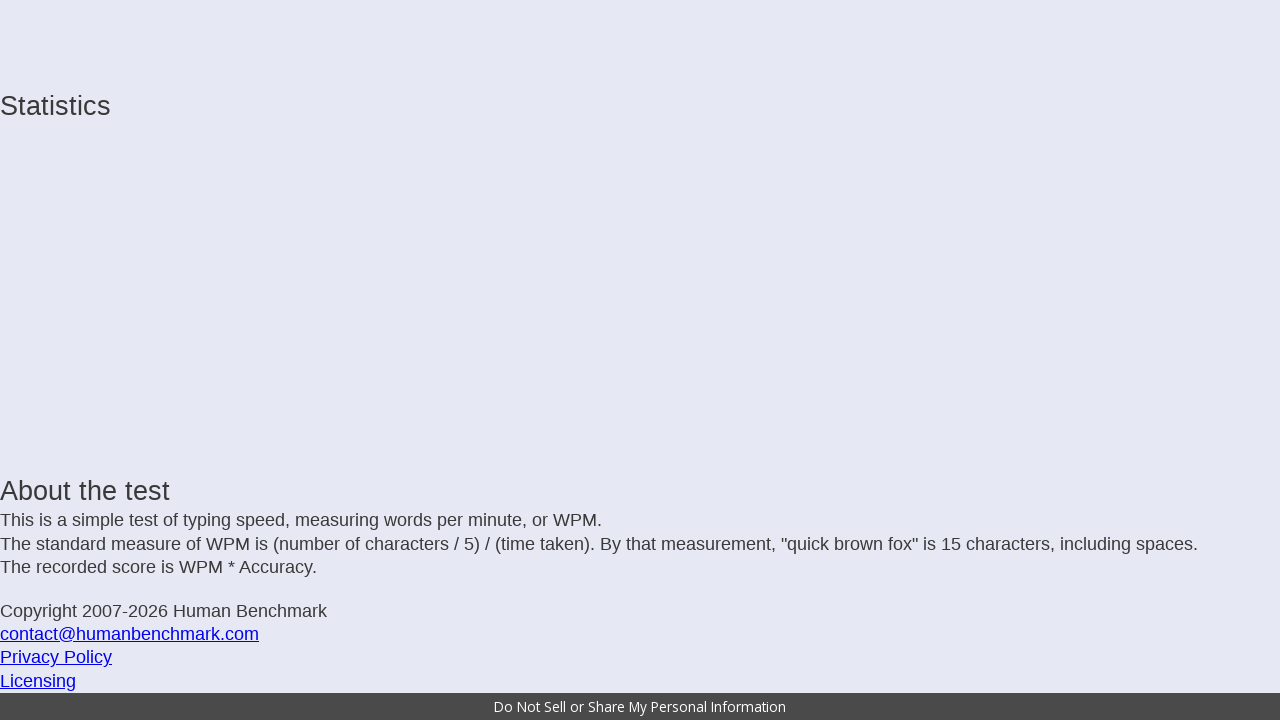

Typed character: 't'
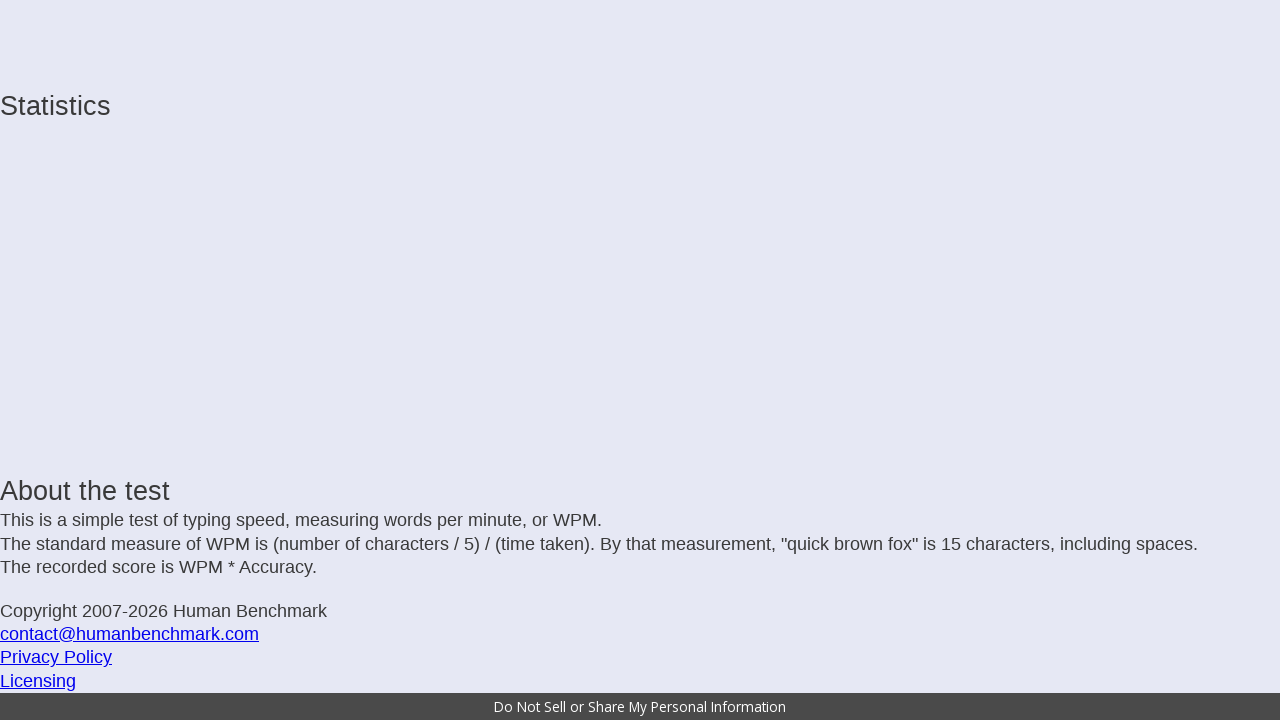

Typed character: ' '
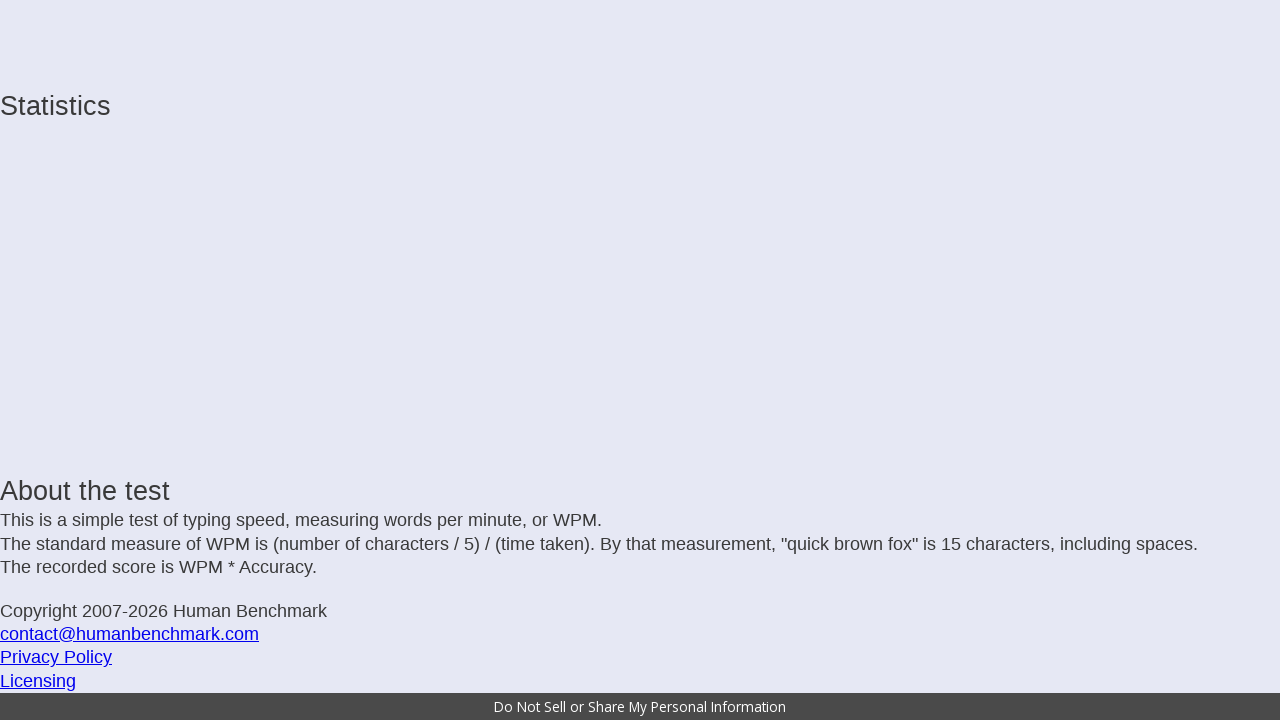

Typed character: 't'
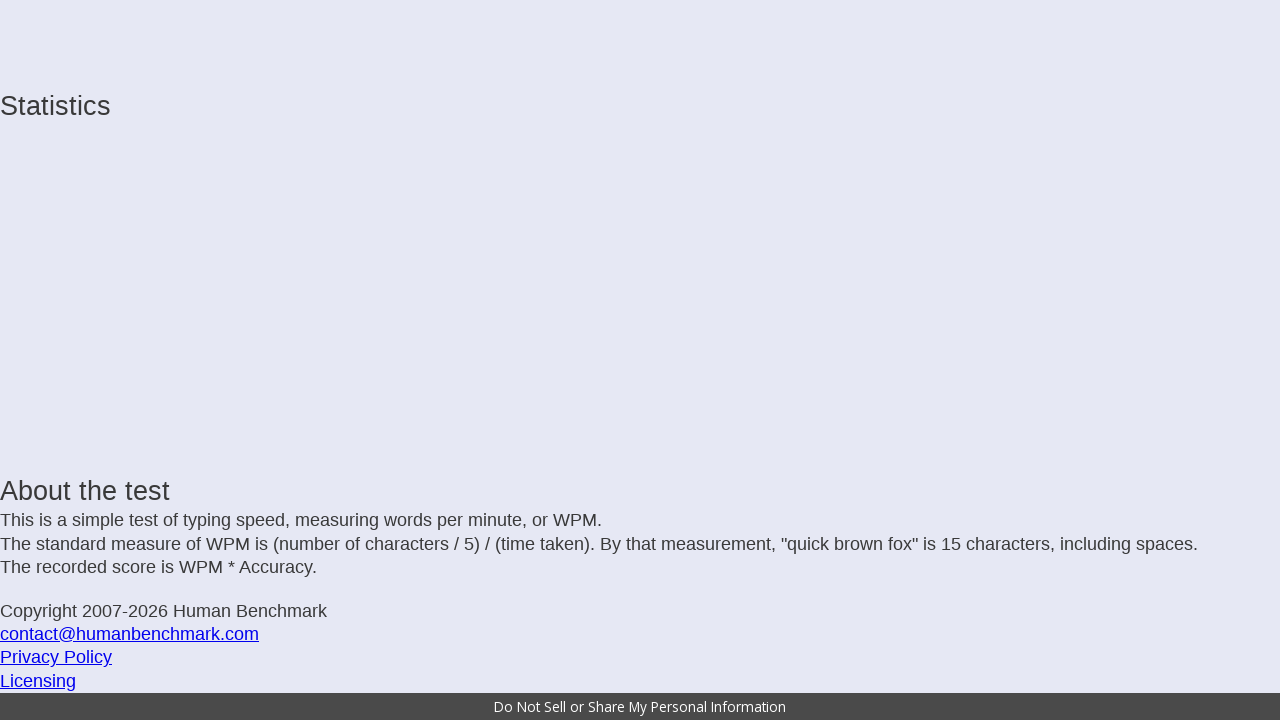

Typed character: 'o'
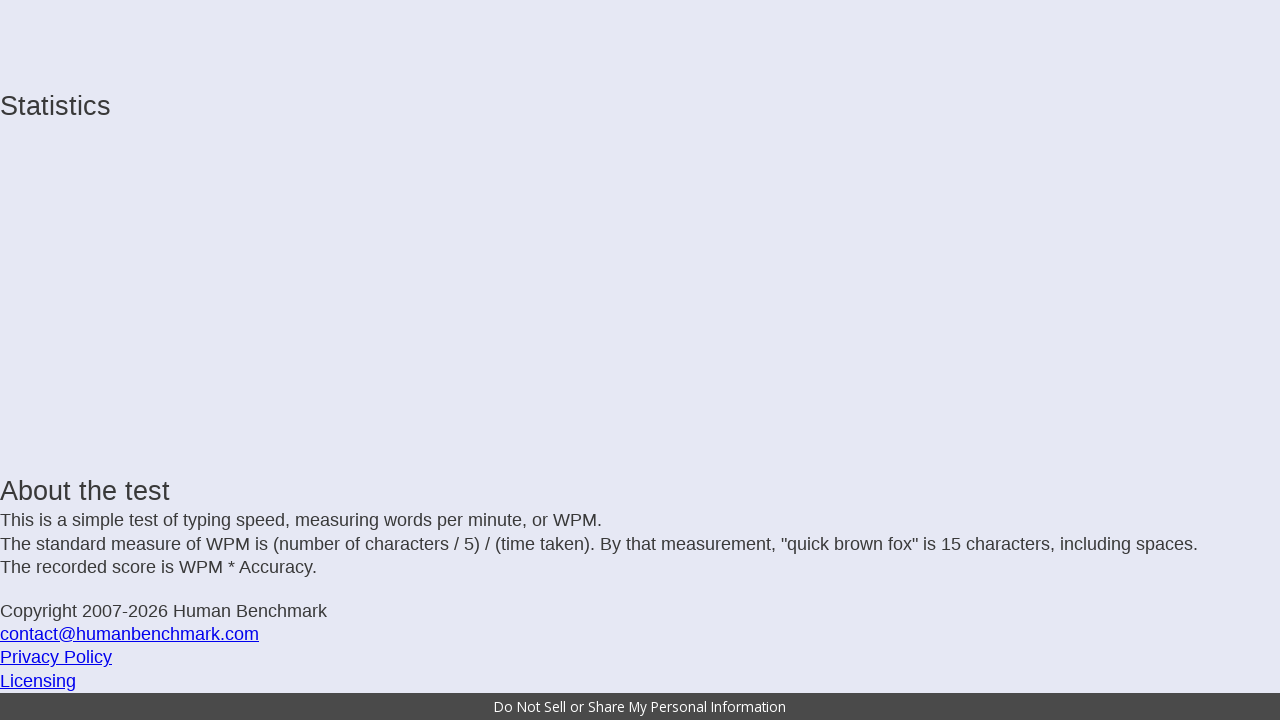

Typed character: ' '
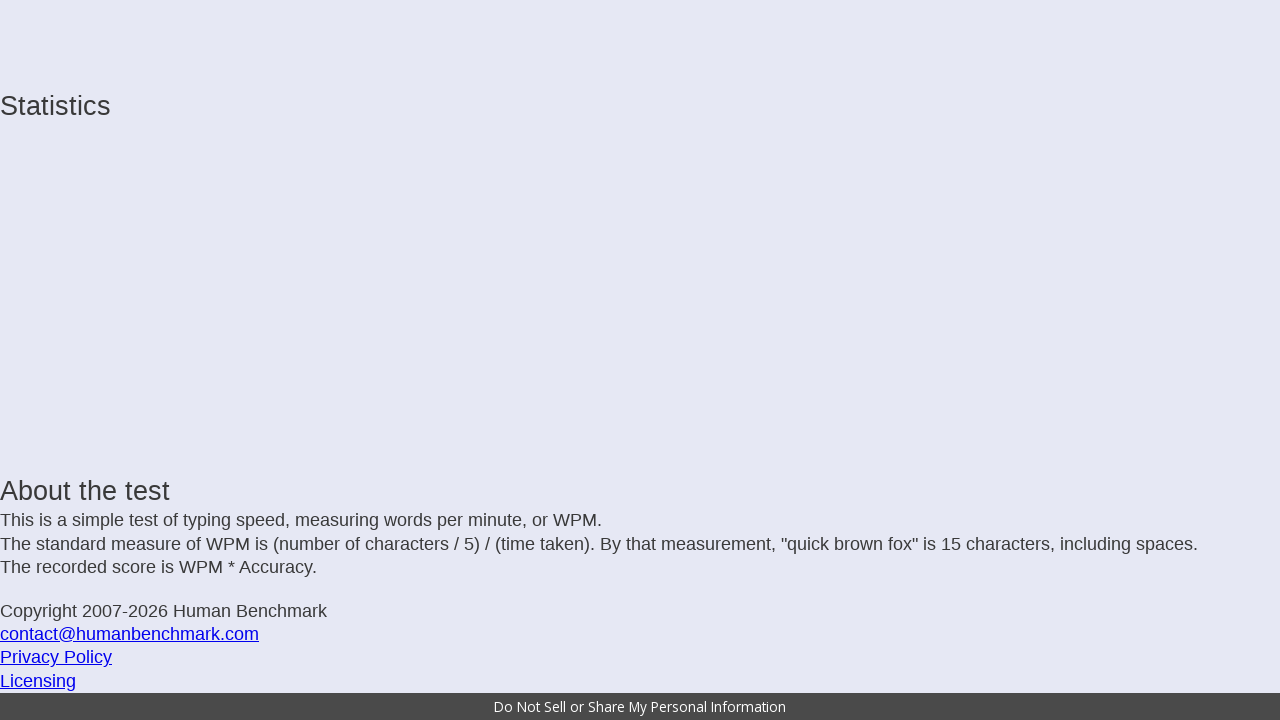

Typed character: 'h'
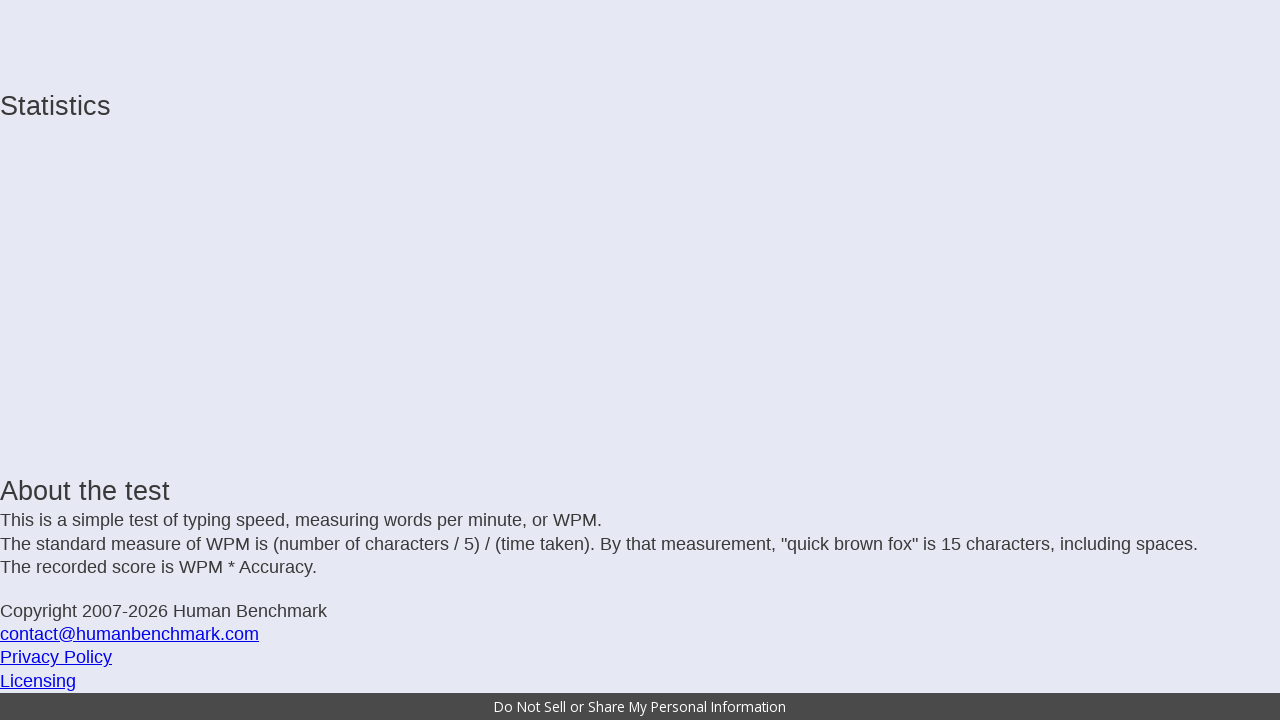

Typed character: 'i'
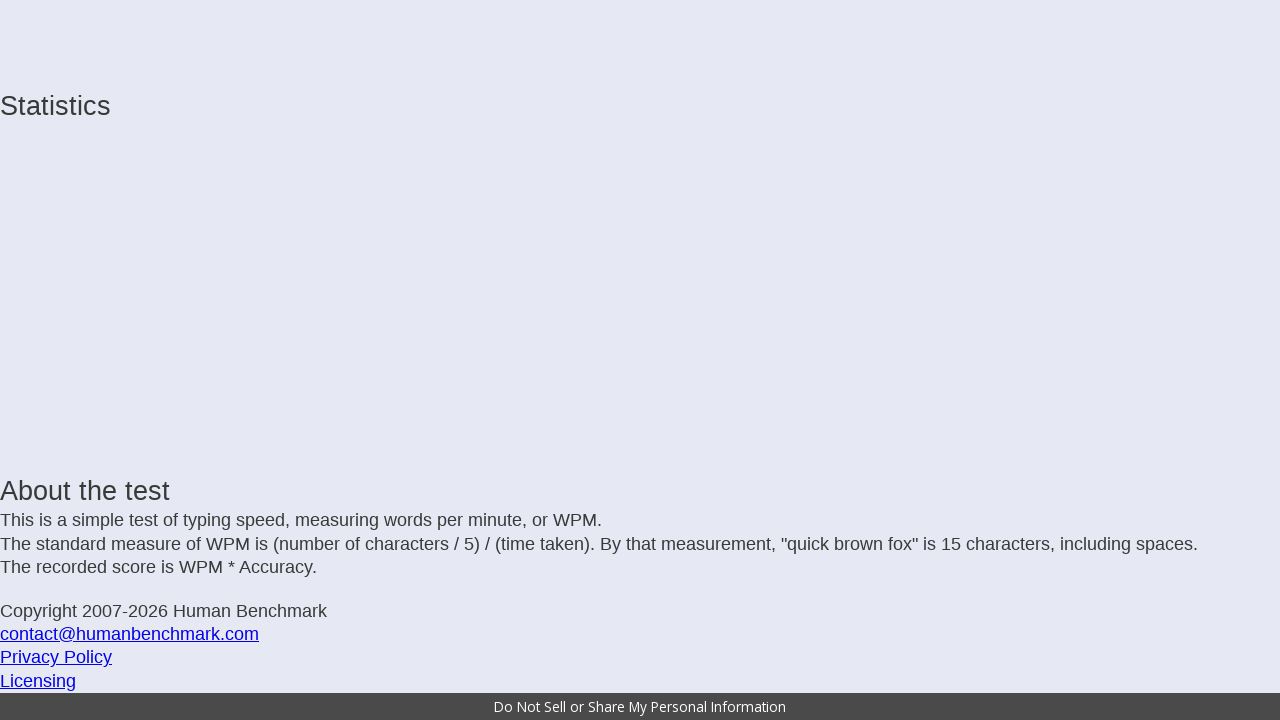

Typed character: 's'
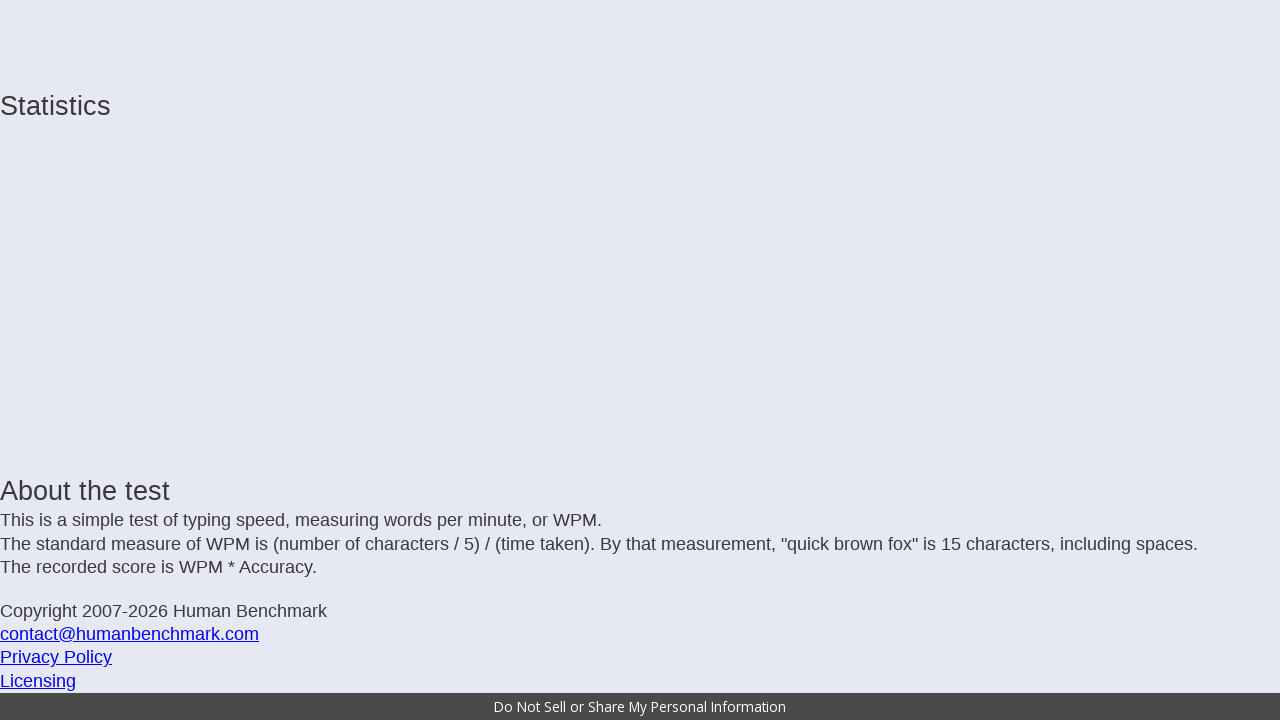

Typed character: ' '
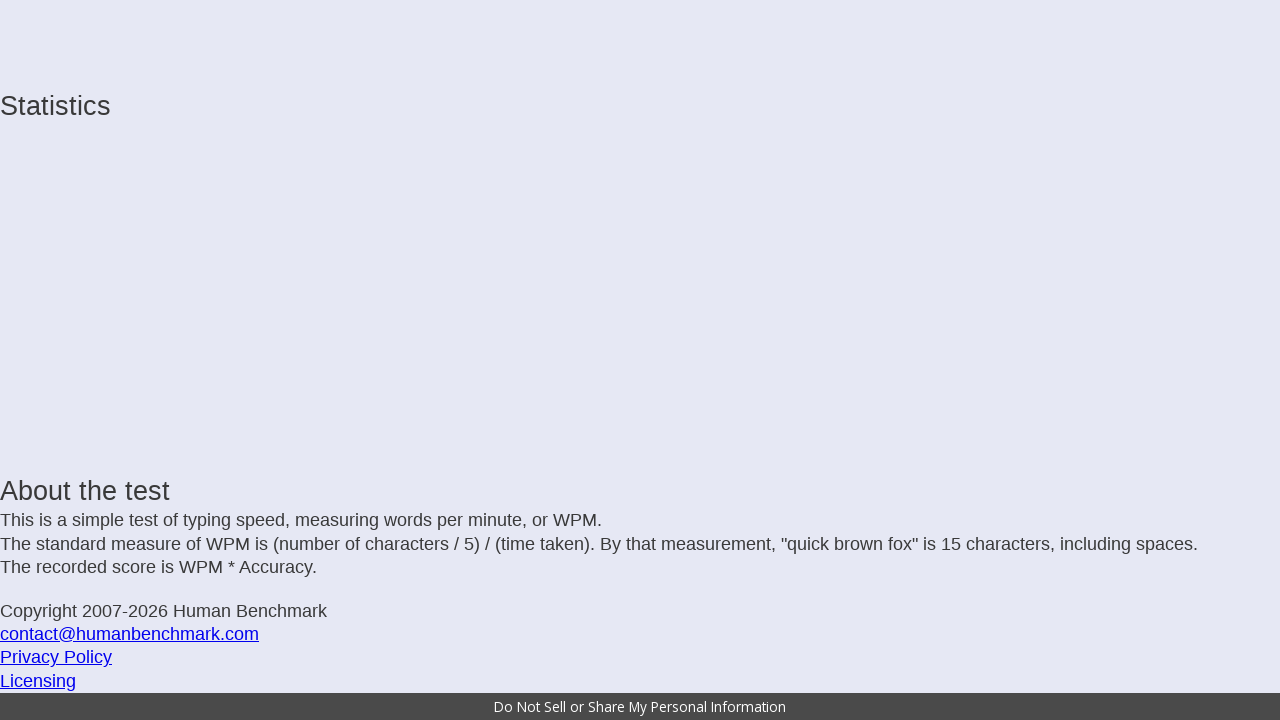

Typed character: 'c'
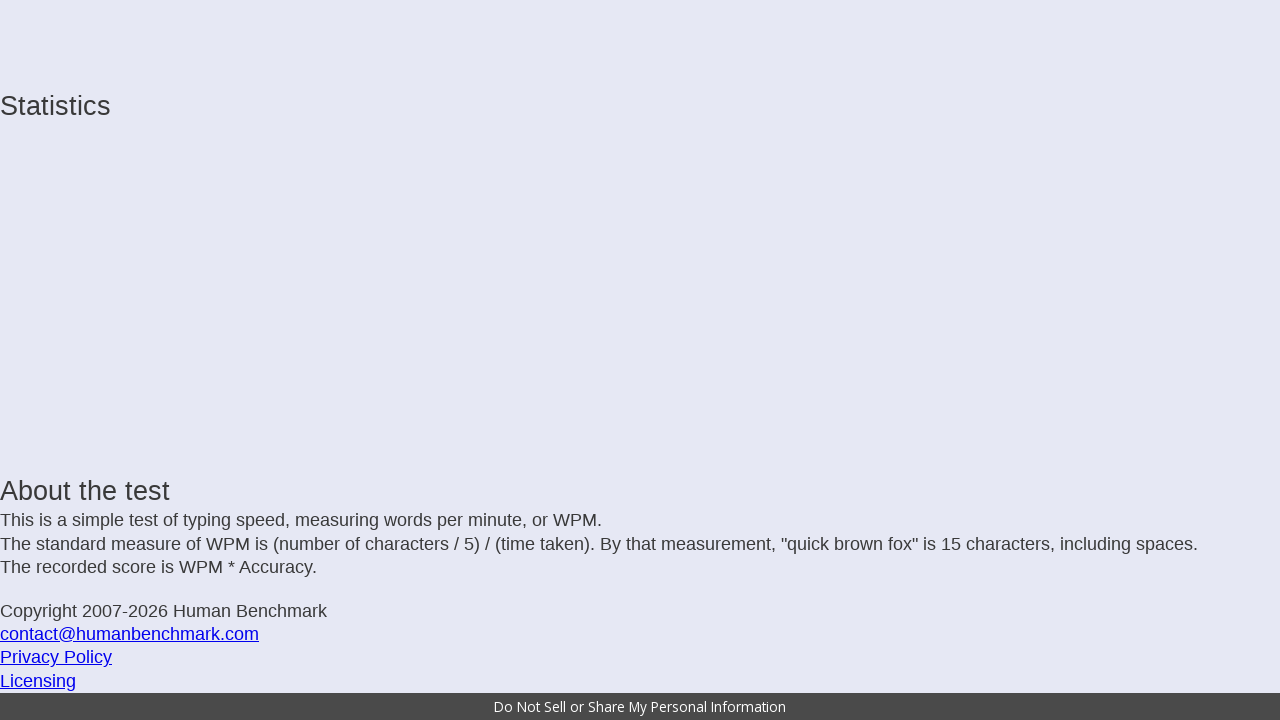

Typed character: 'o'
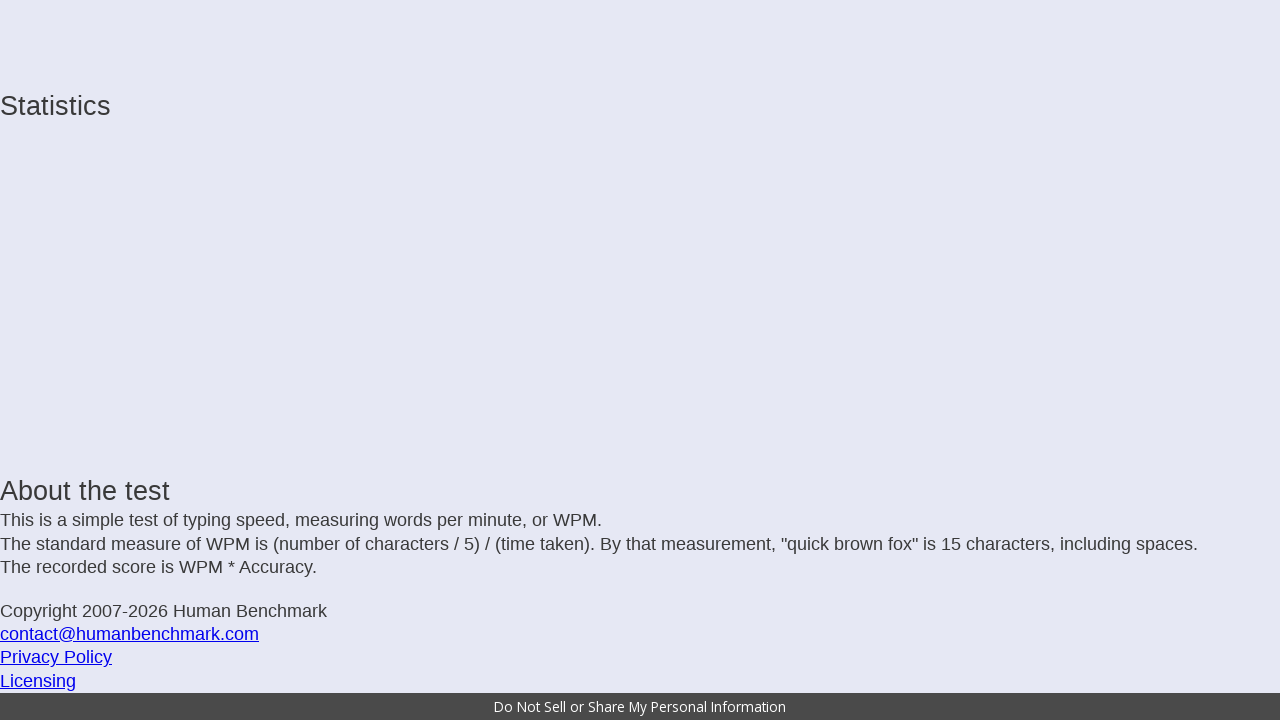

Typed character: 'l'
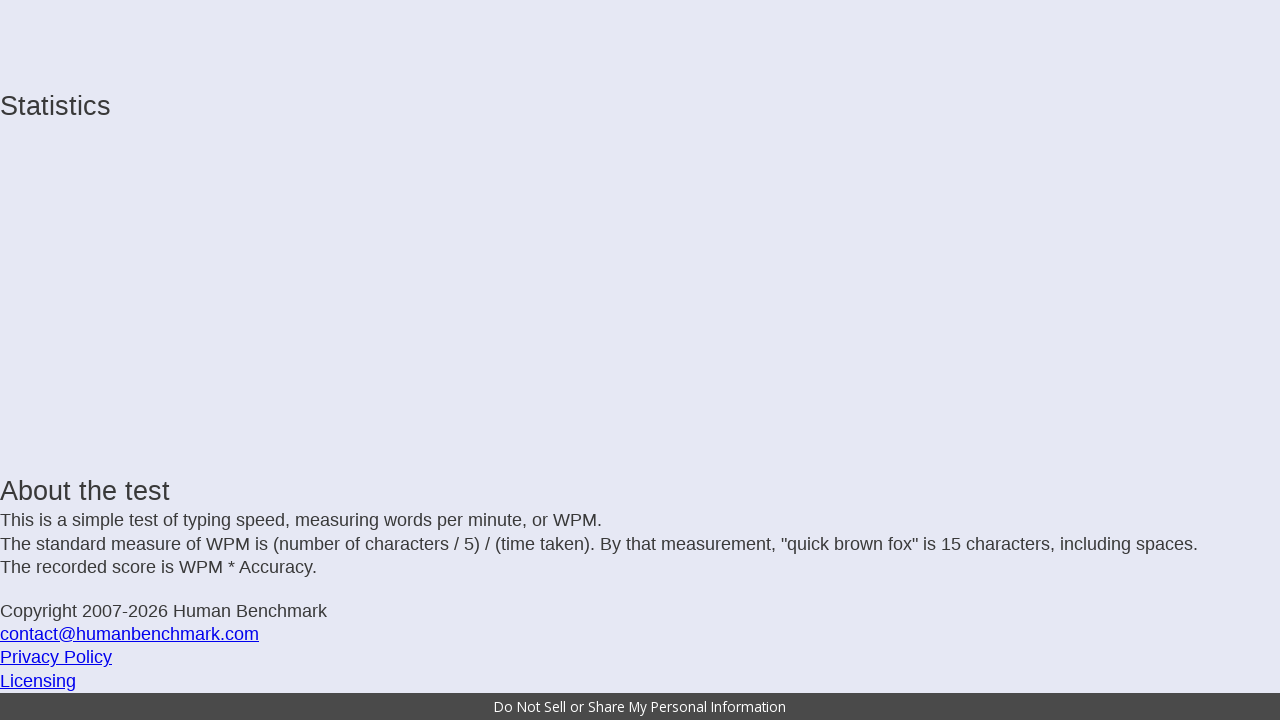

Typed character: 'd'
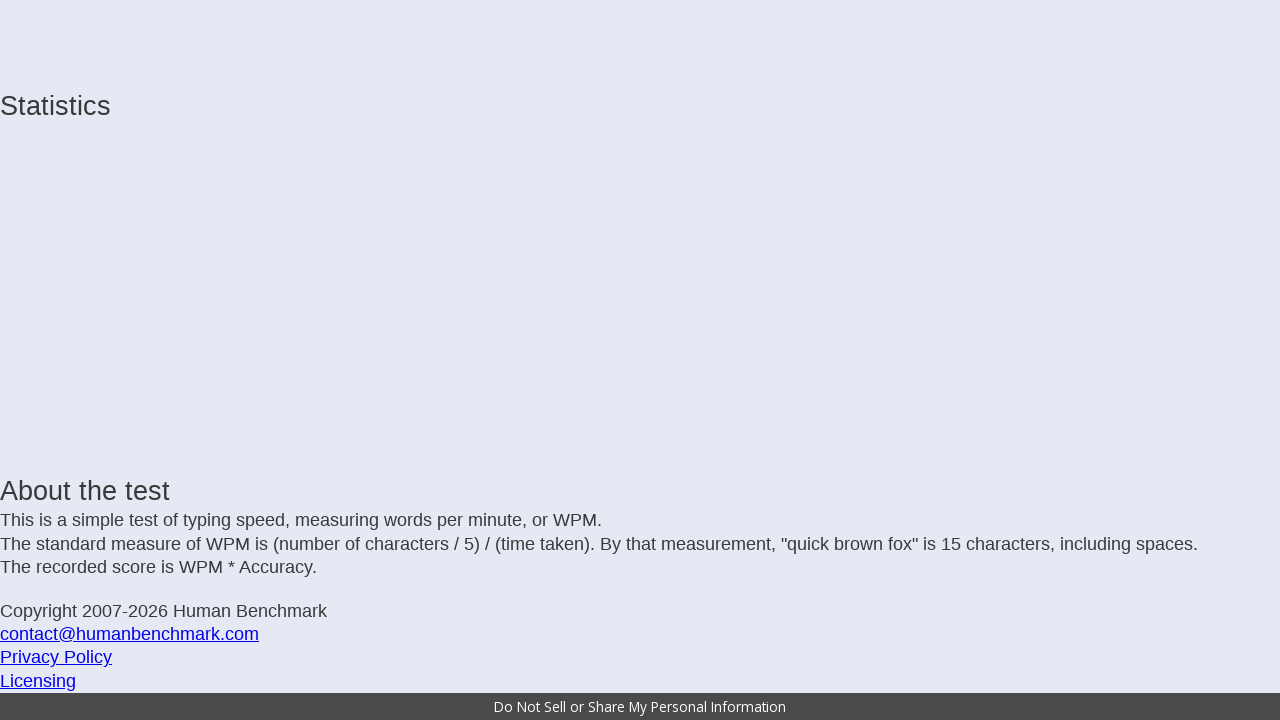

Typed character: ','
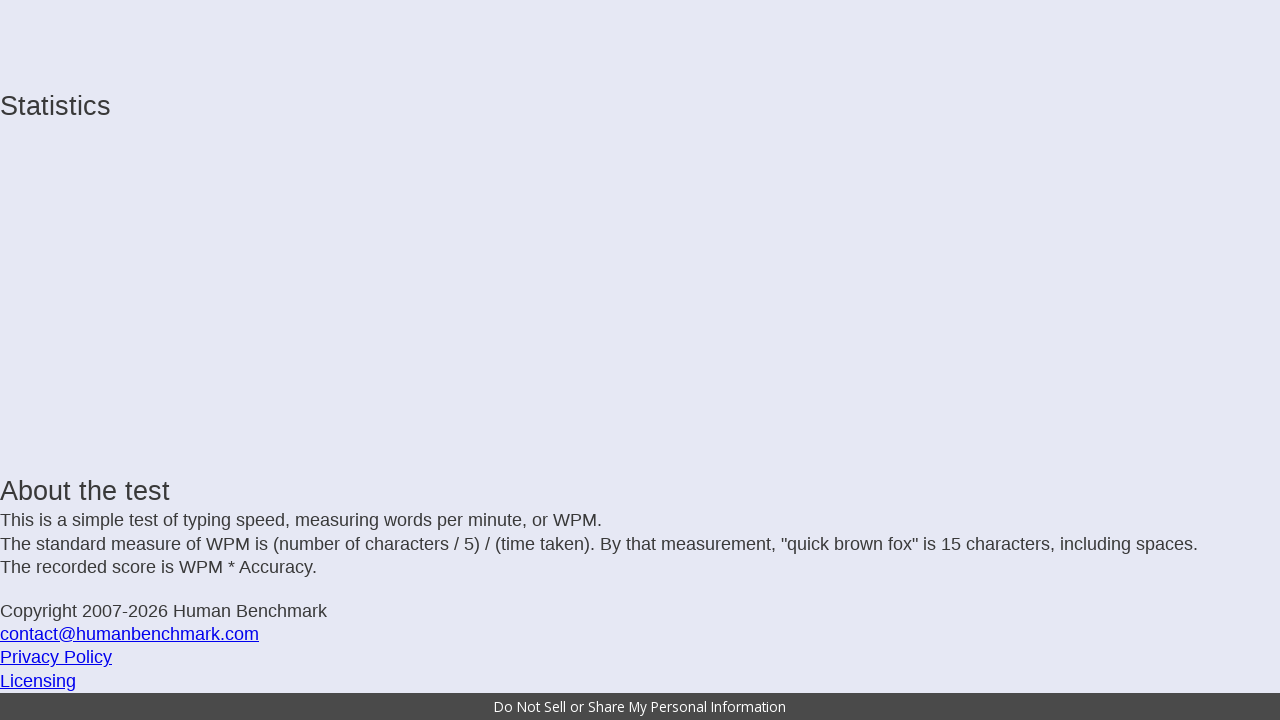

Typed character: ' '
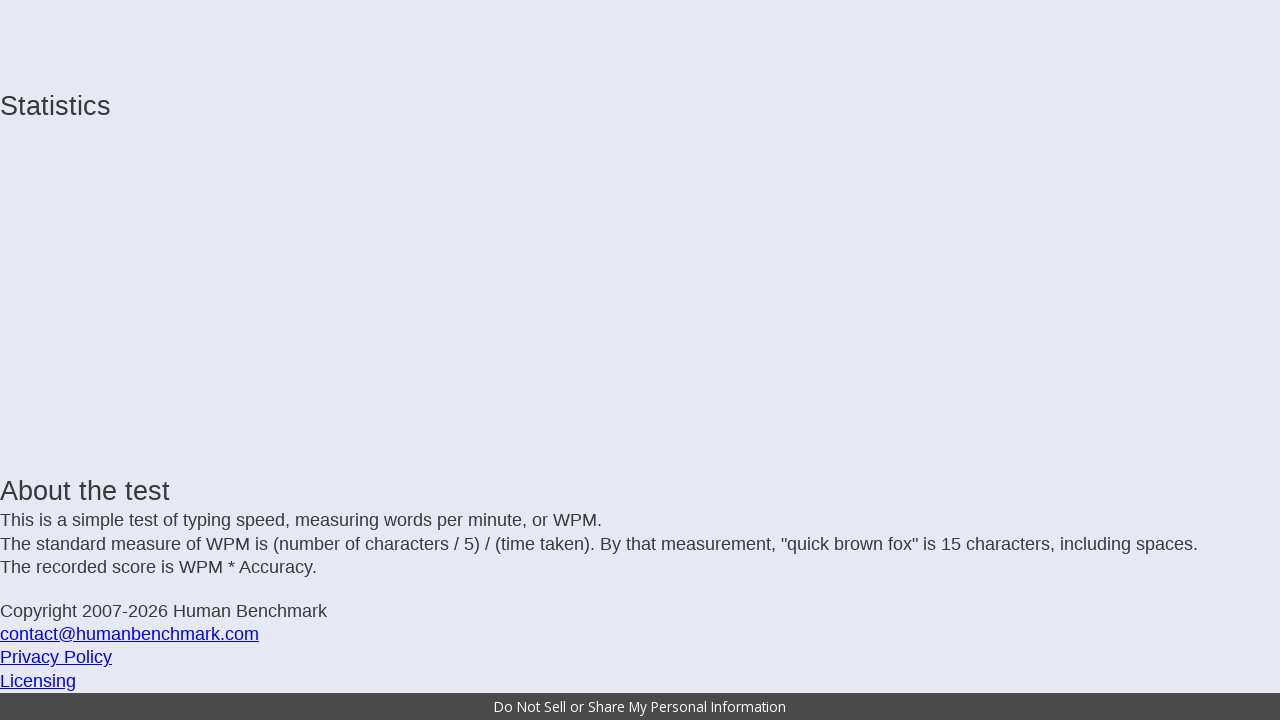

Typed character: 'p'
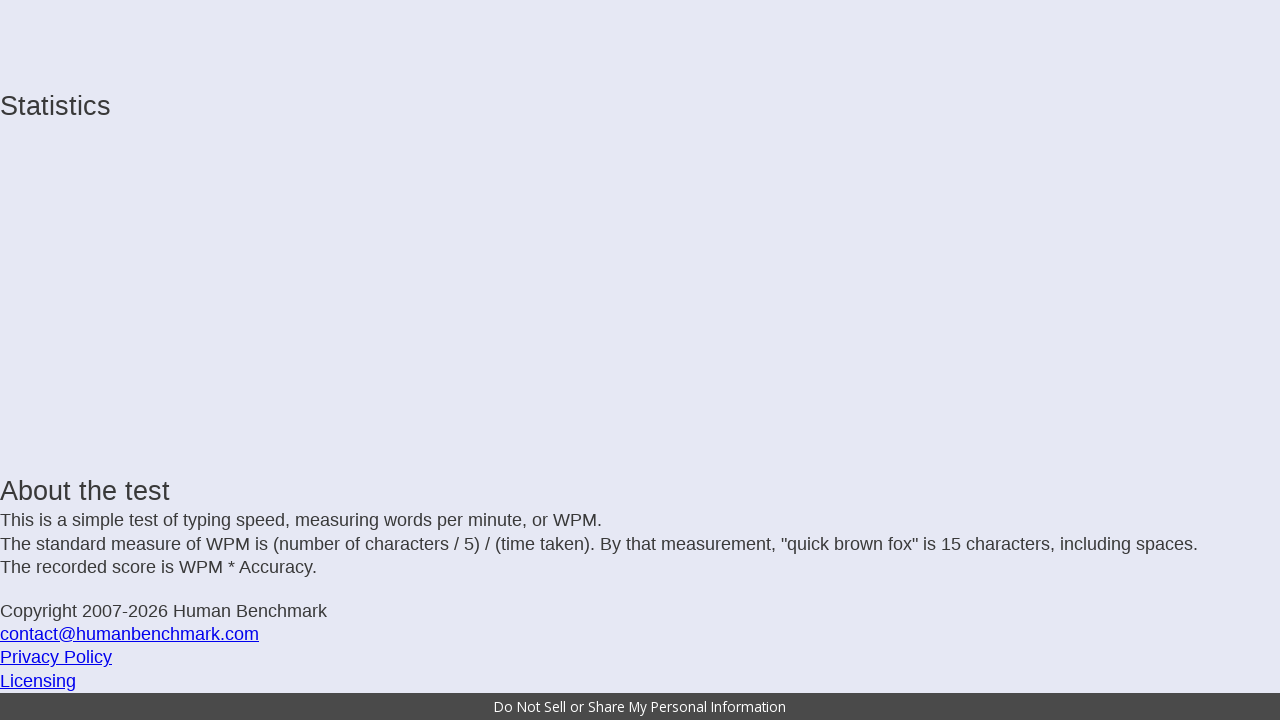

Typed character: 'r'
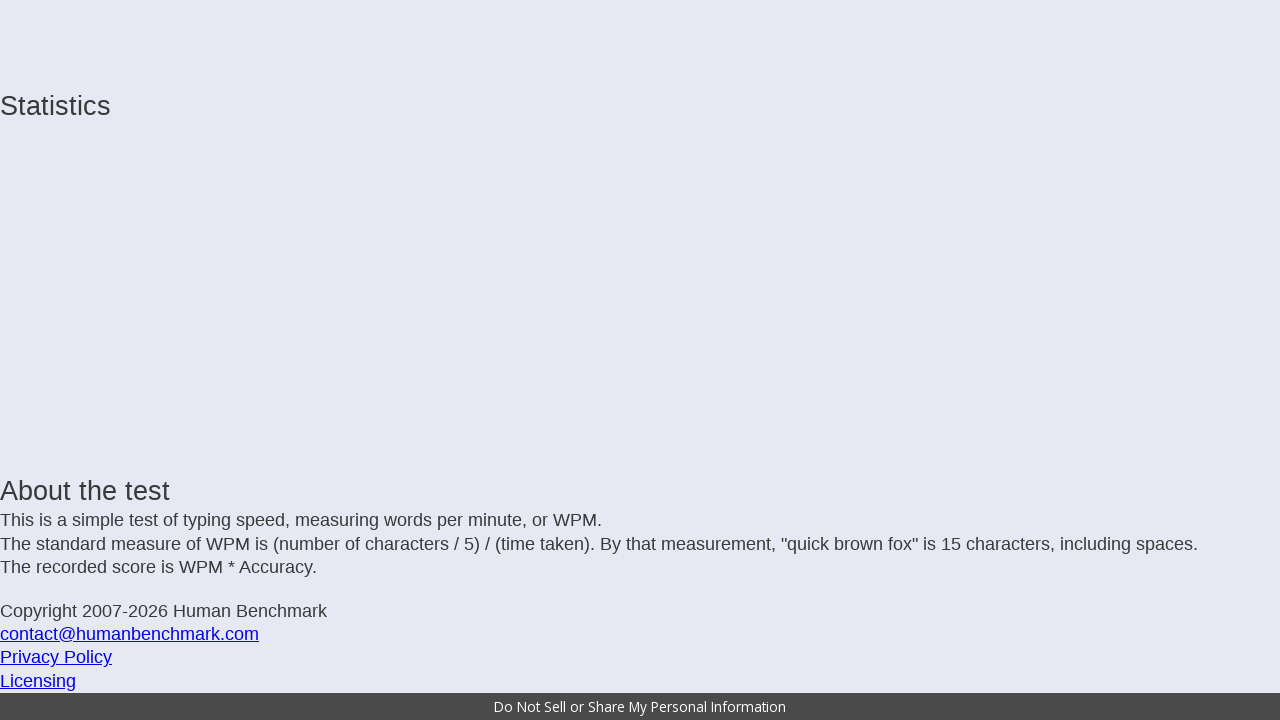

Typed character: 'e'
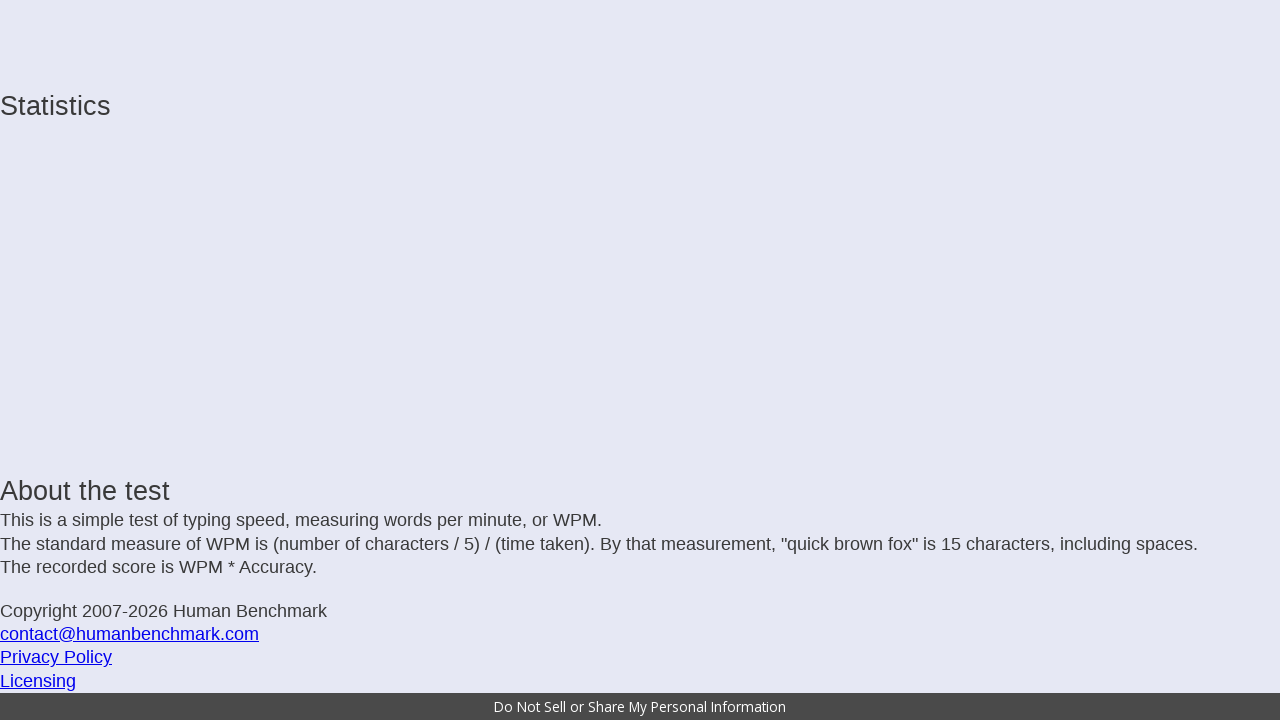

Typed character: 'c'
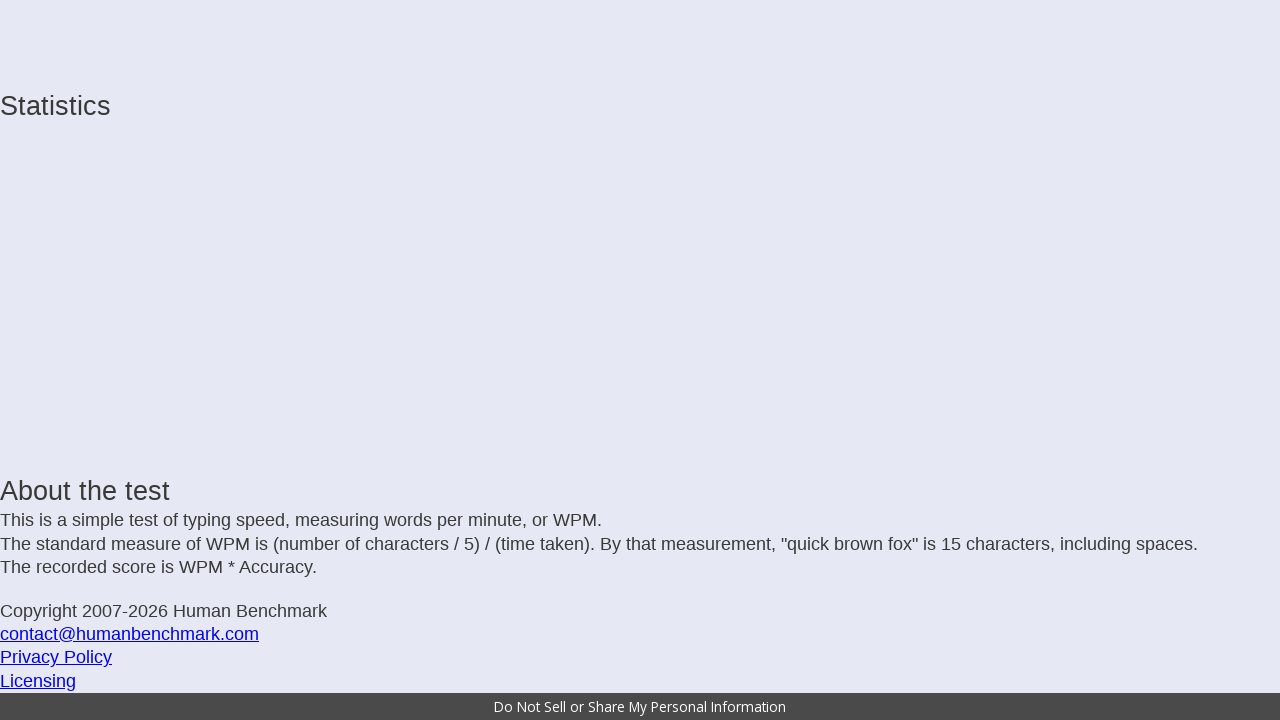

Typed character: 'i'
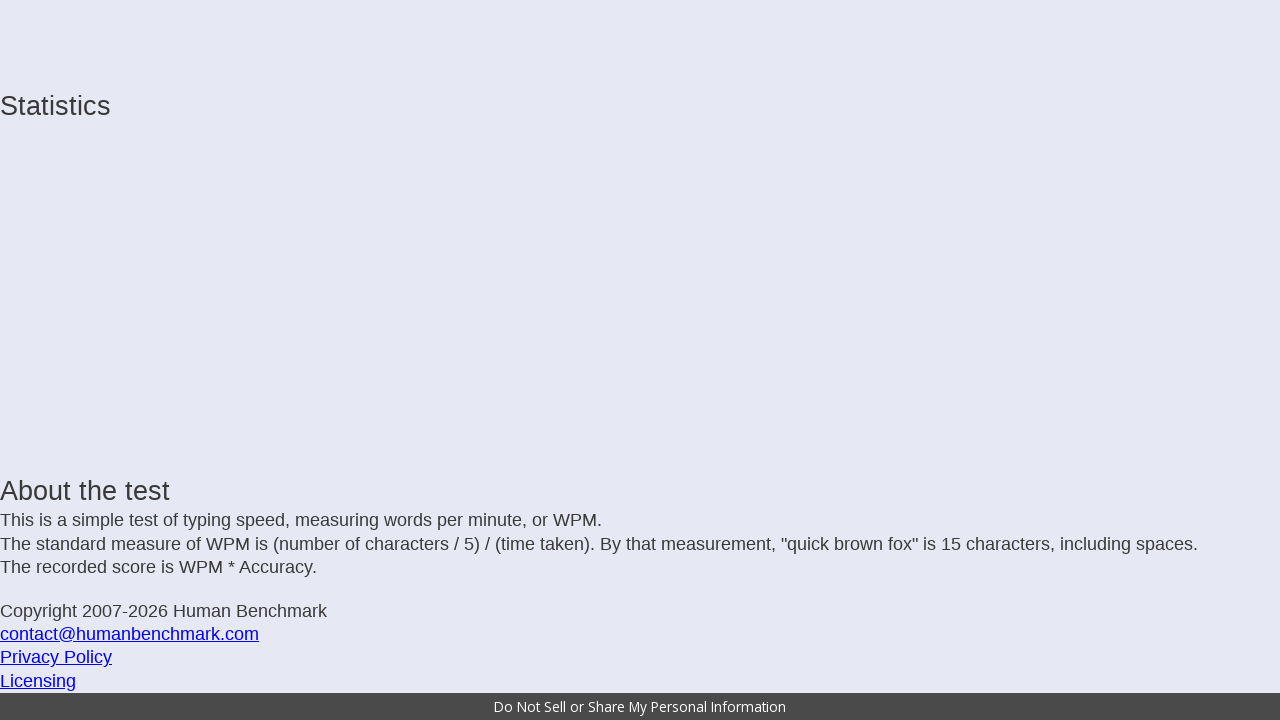

Typed character: 's'
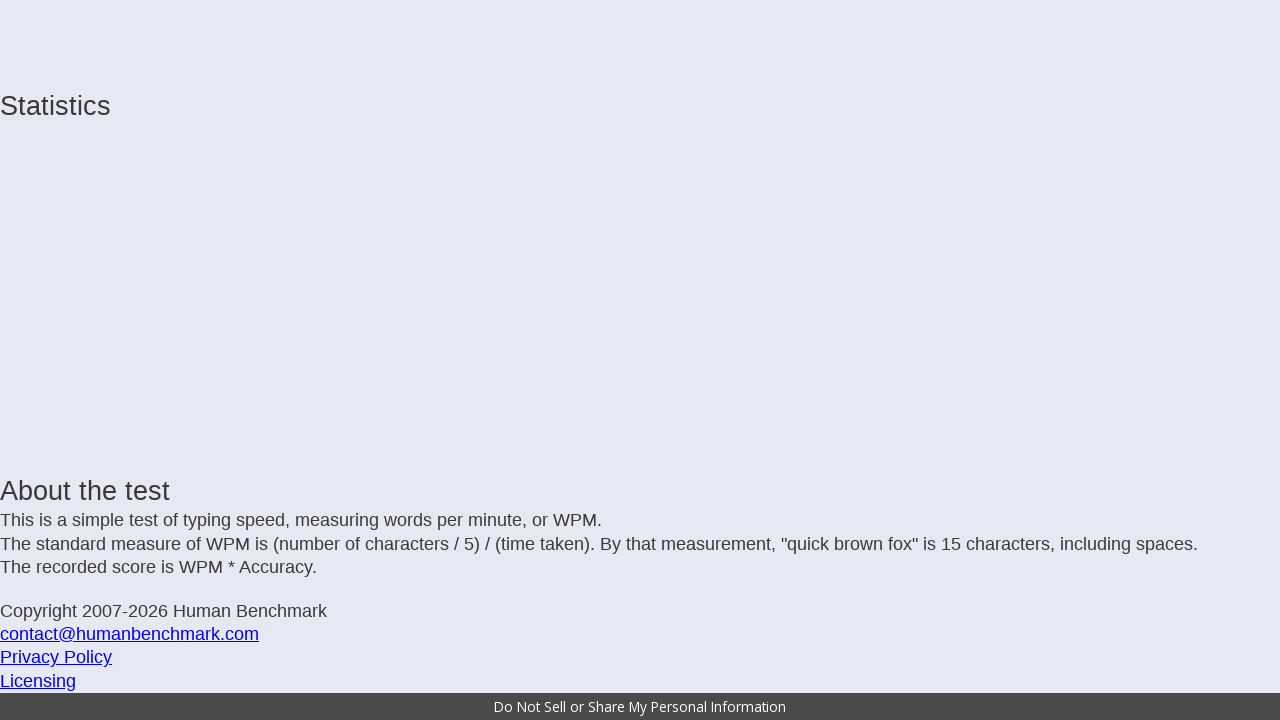

Typed character: 'e'
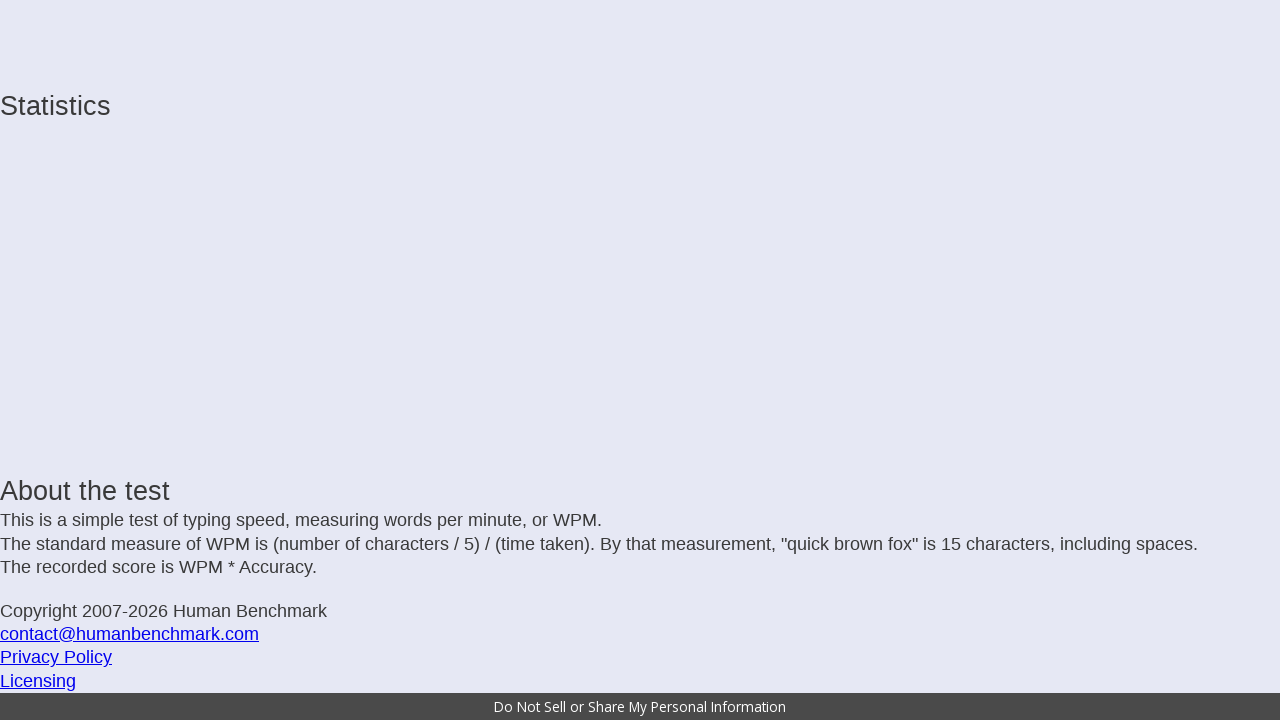

Typed character: ' '
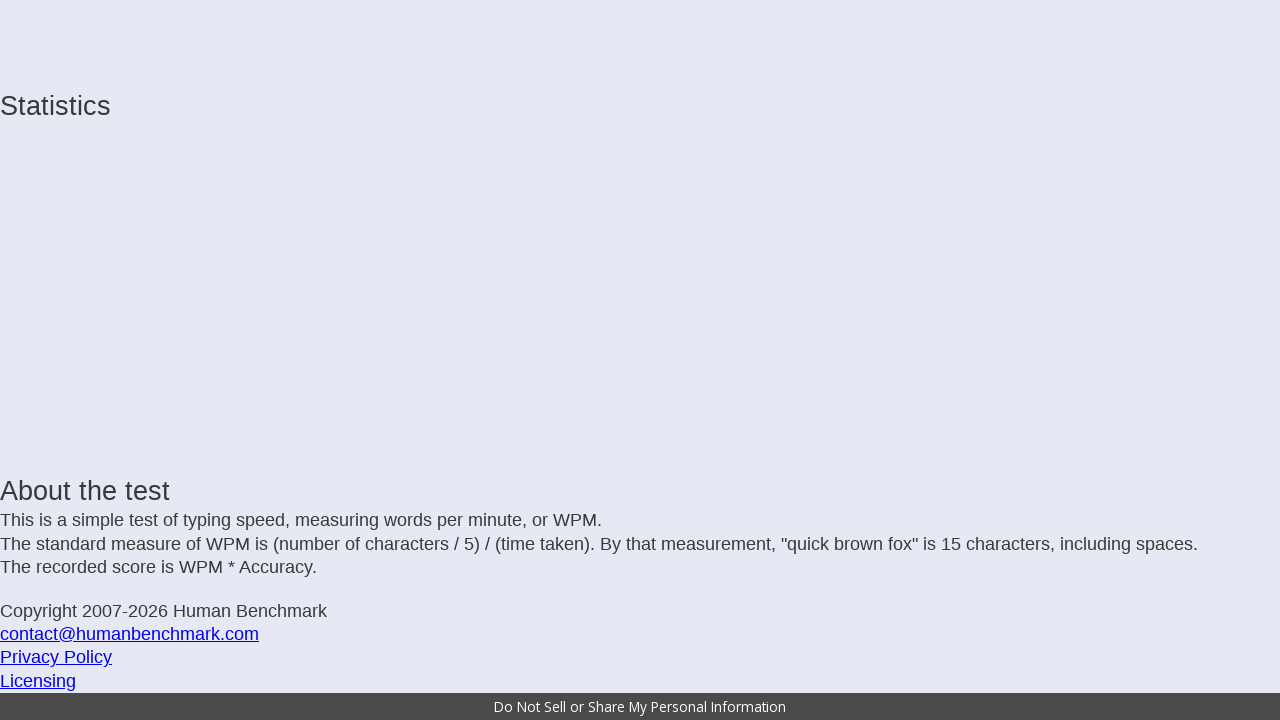

Typed character: 'b'
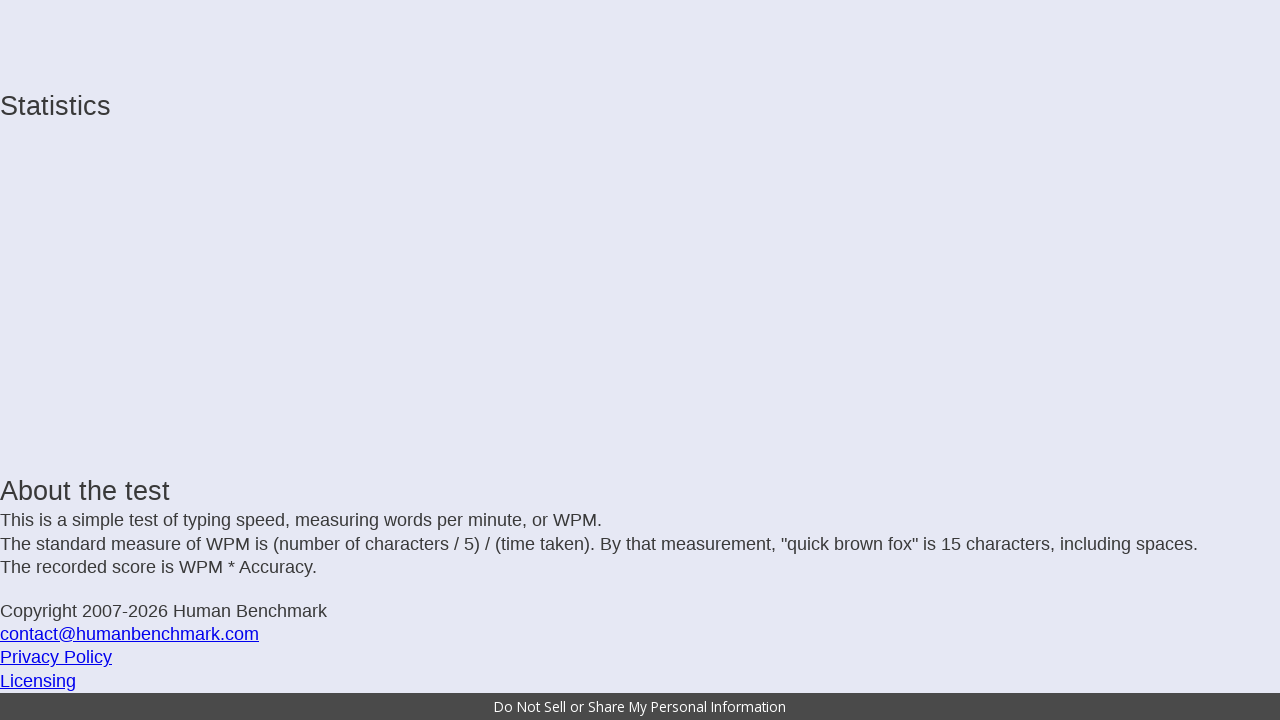

Typed character: 'u'
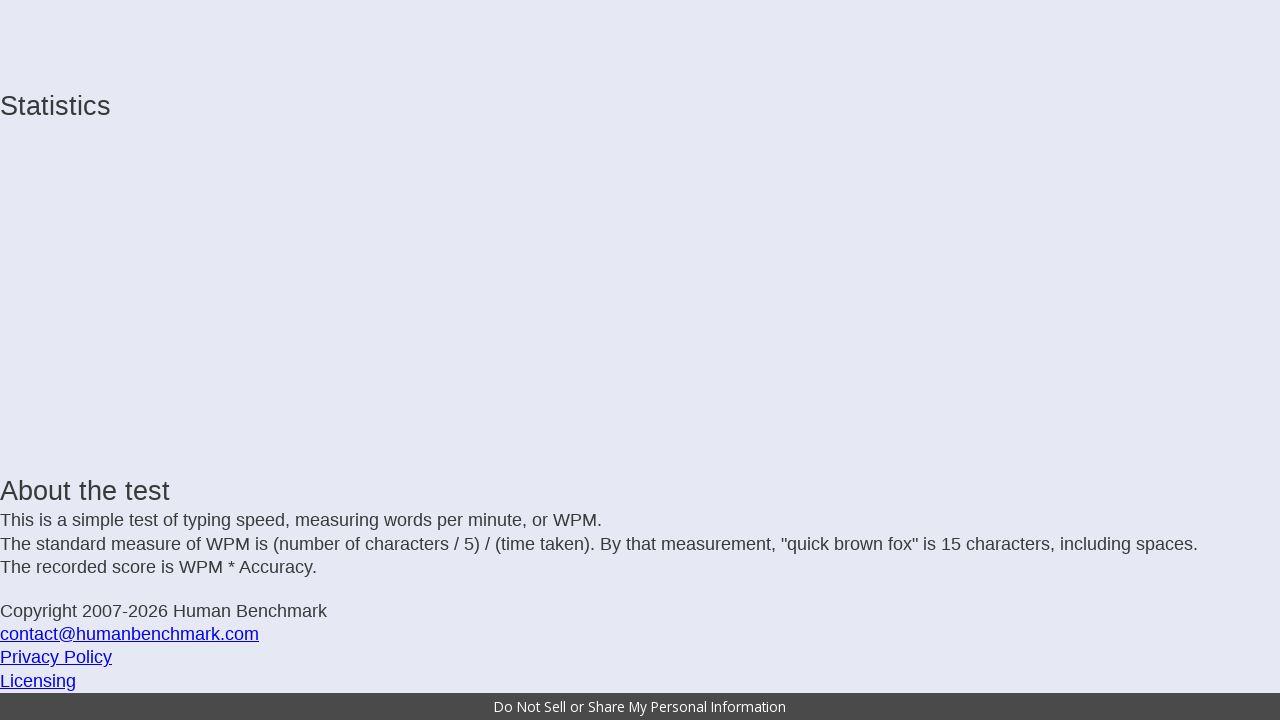

Typed character: 't'
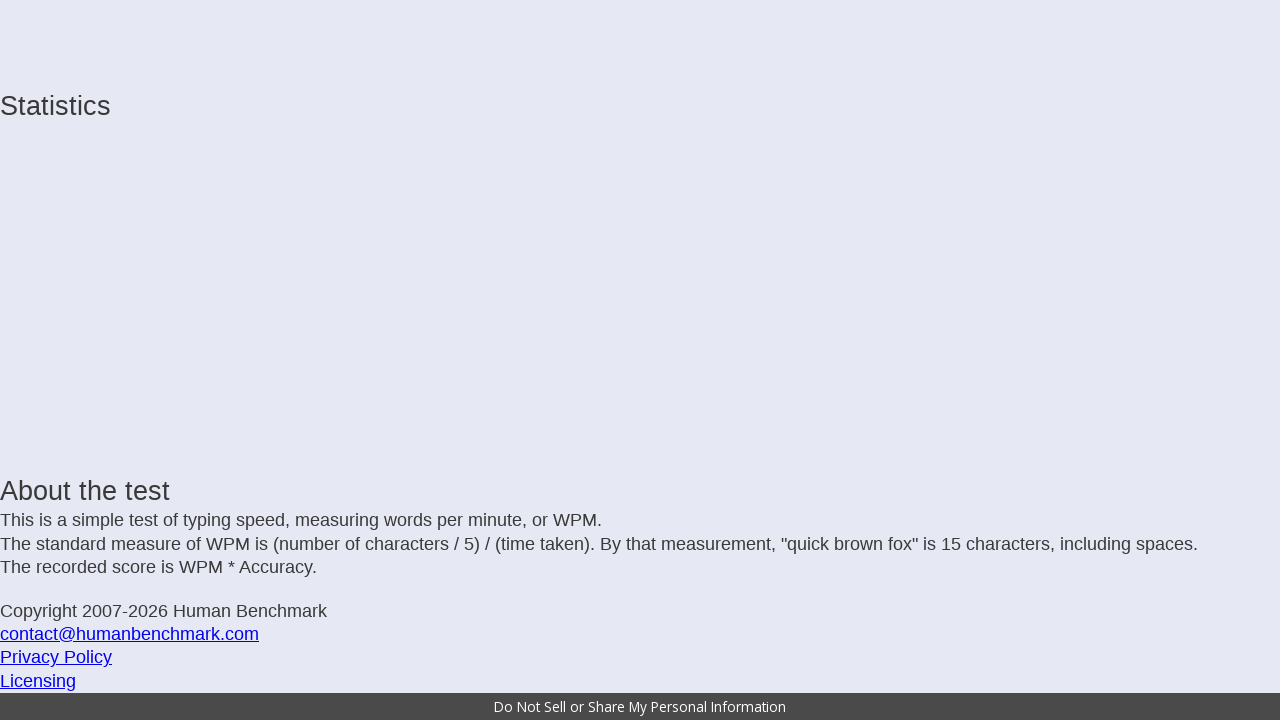

Typed character: ' '
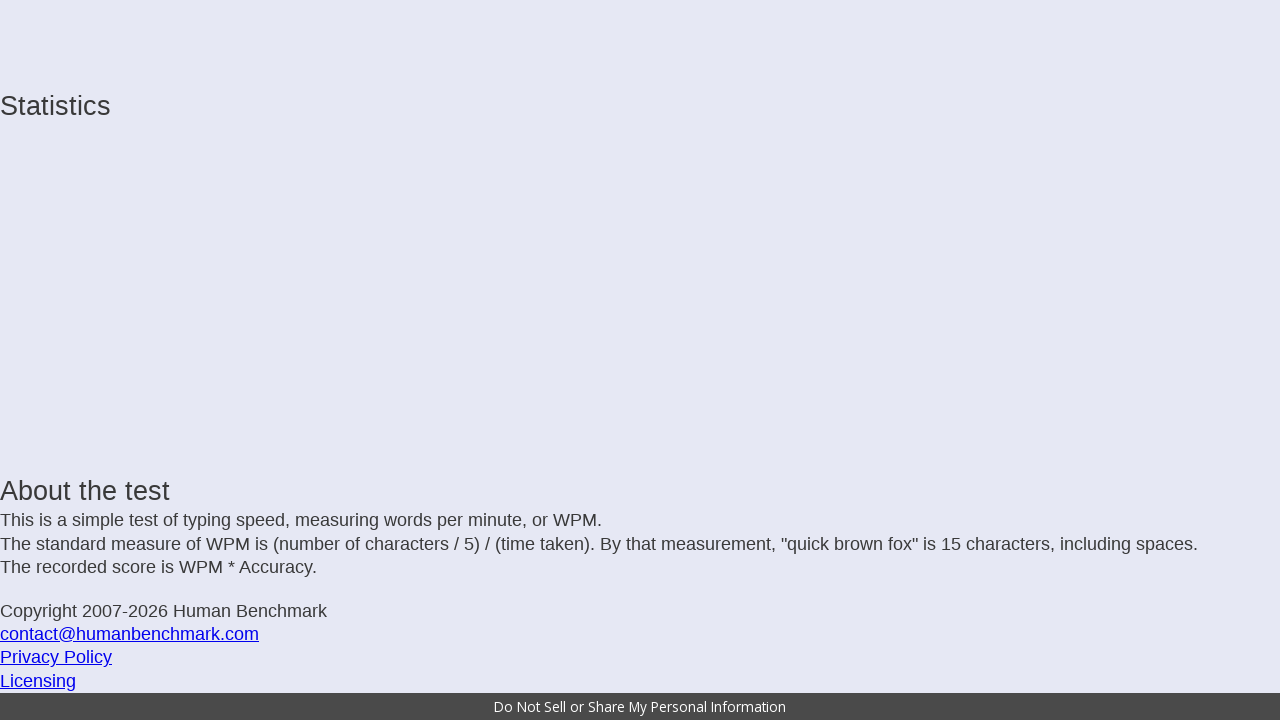

Typed character: 'a'
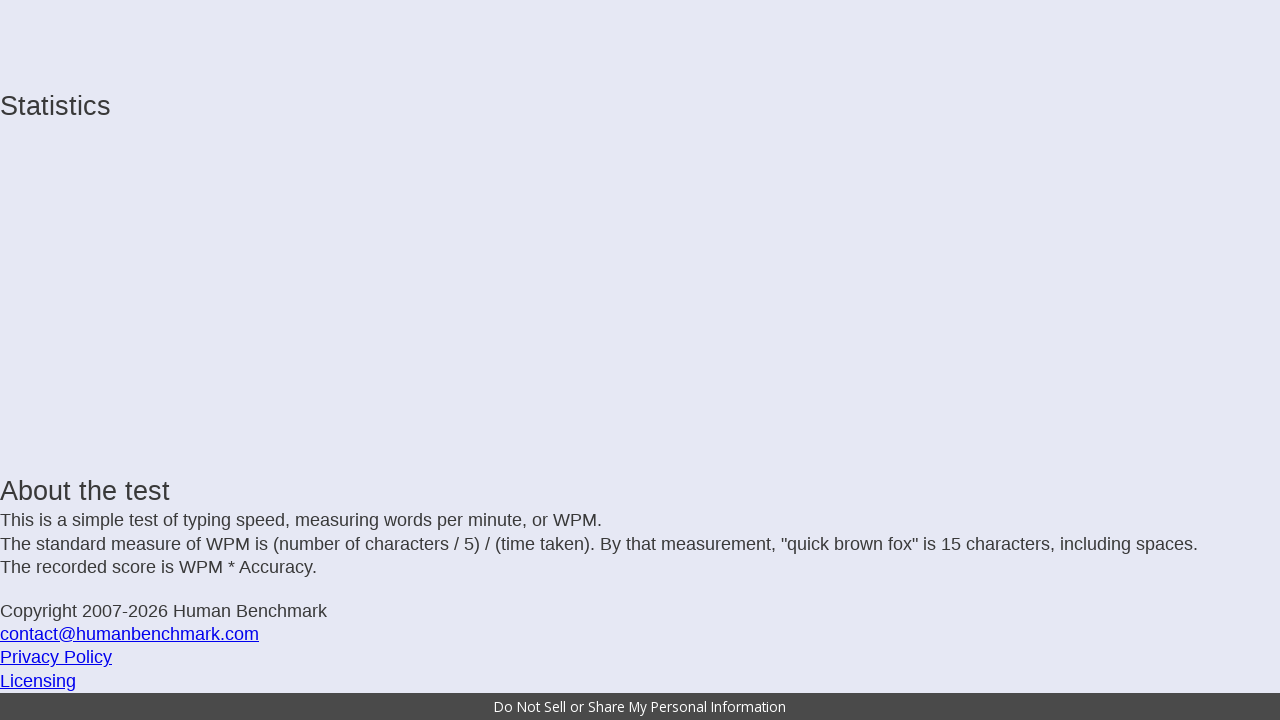

Typed character: 'd'
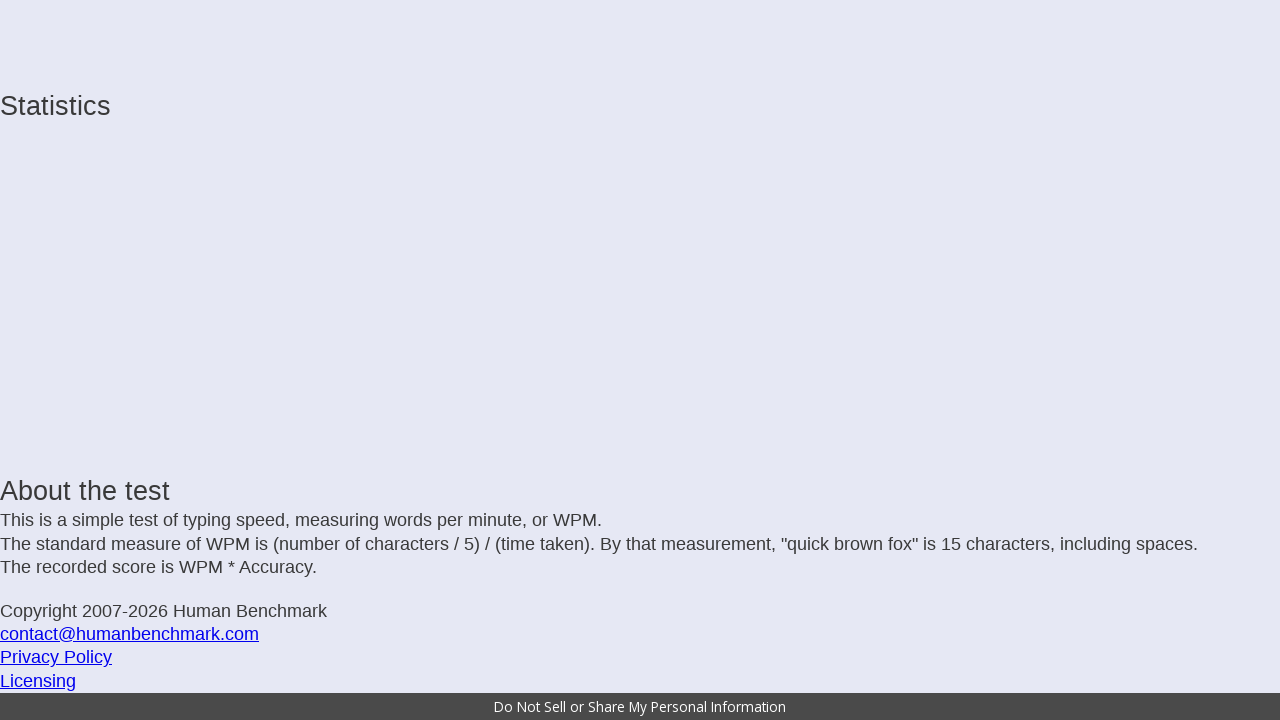

Typed character: 'm'
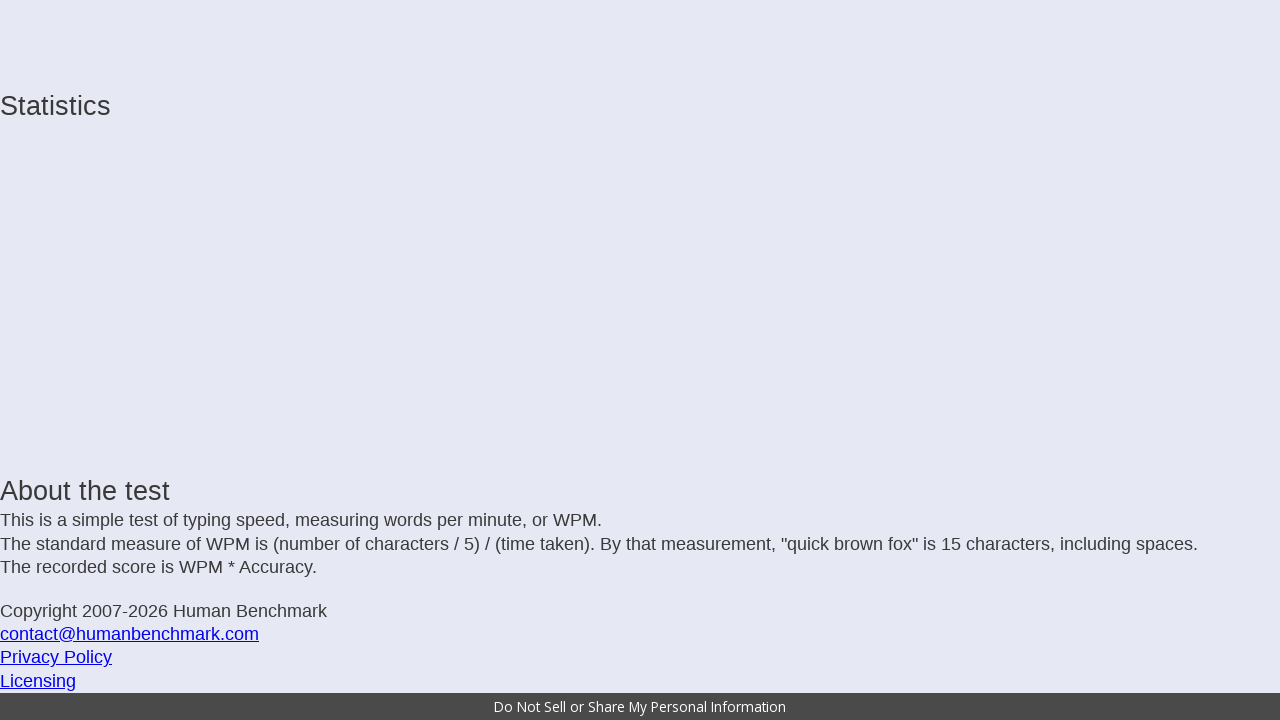

Typed character: 'i'
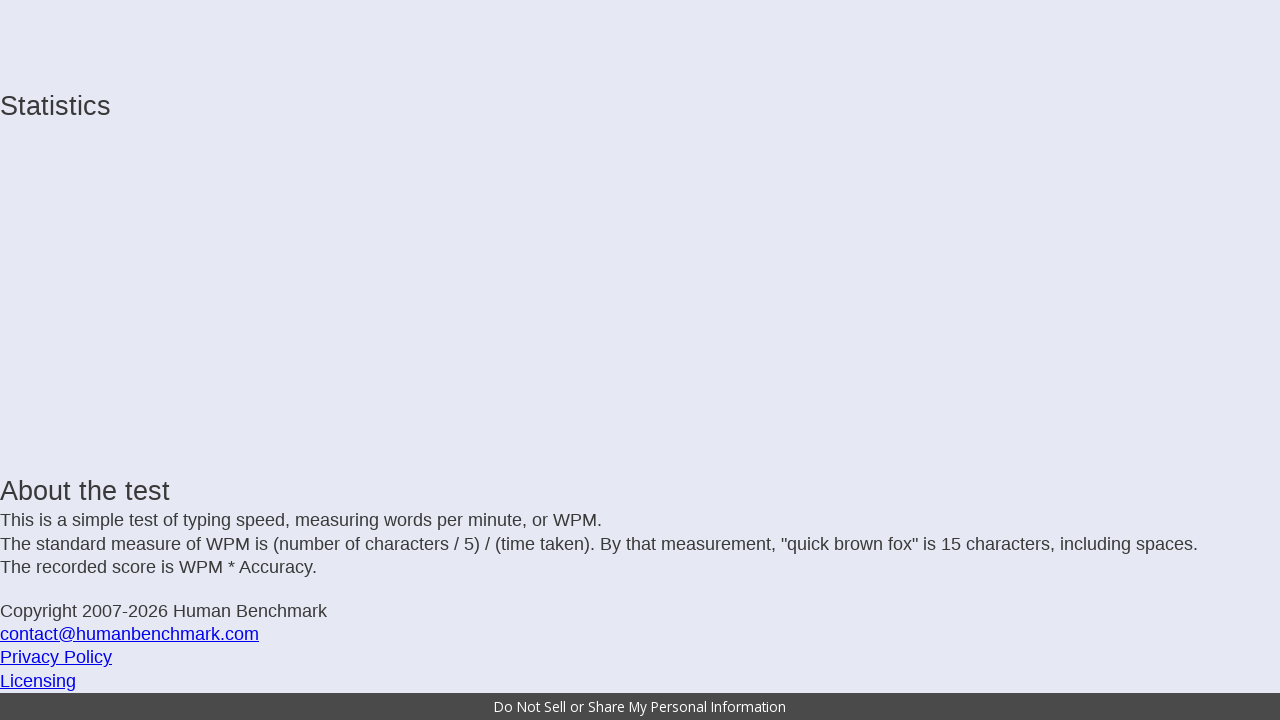

Typed character: 'r'
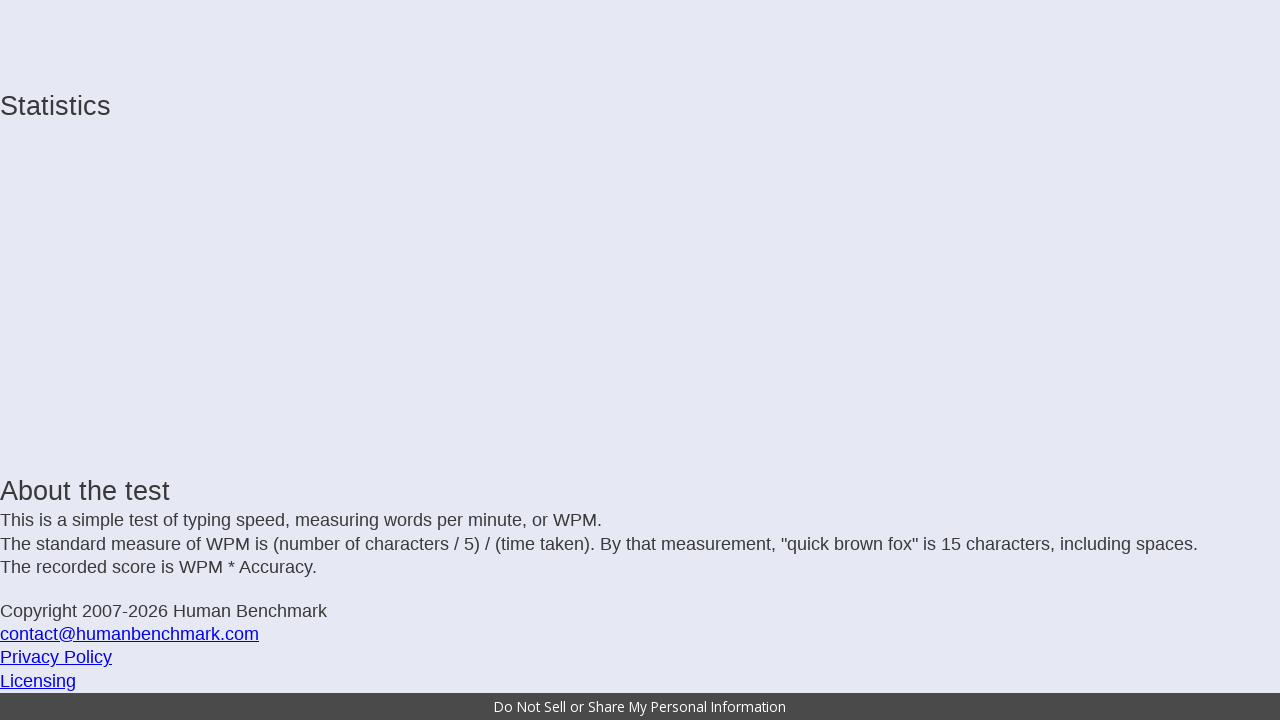

Typed character: 'a'
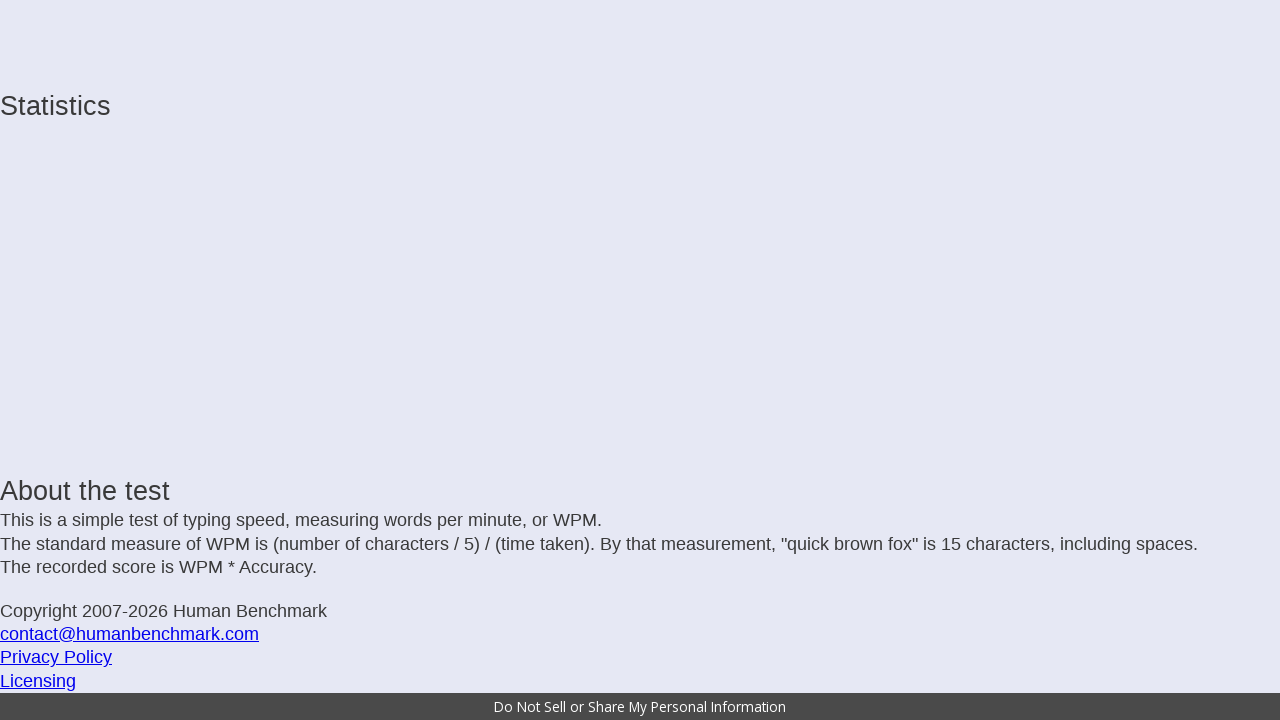

Typed character: 'b'
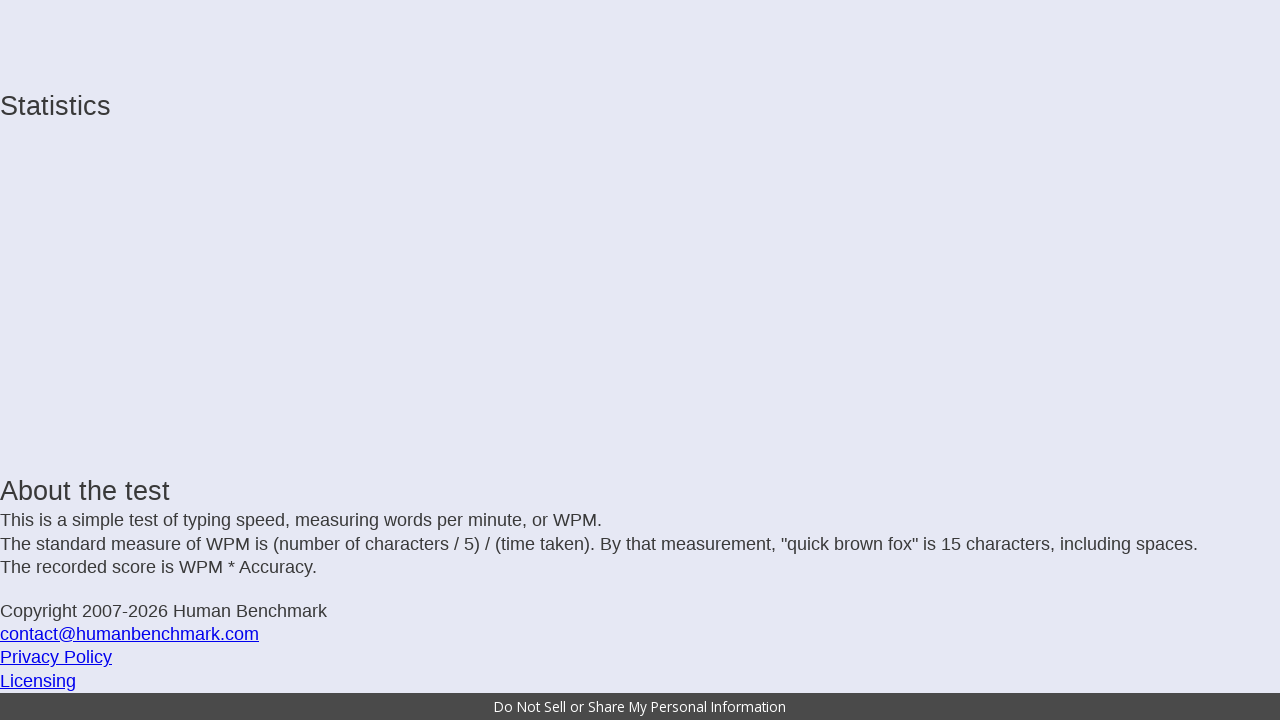

Typed character: 'l'
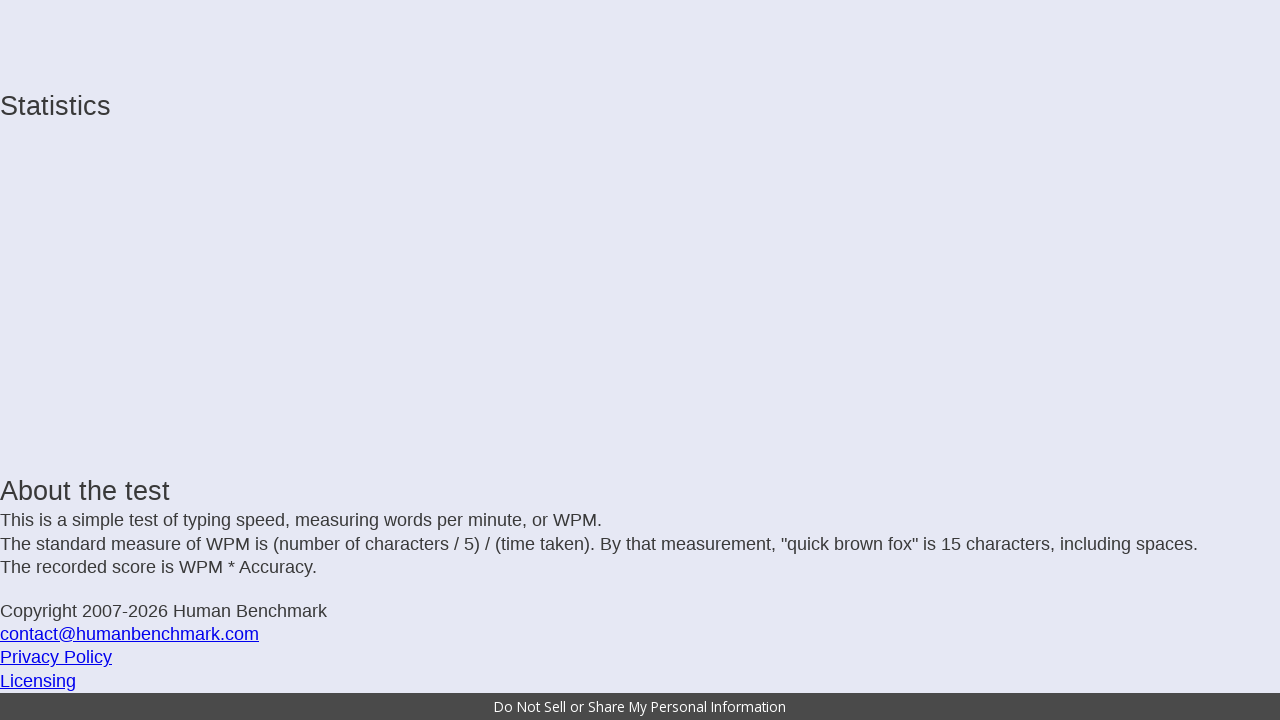

Typed character: 'y'
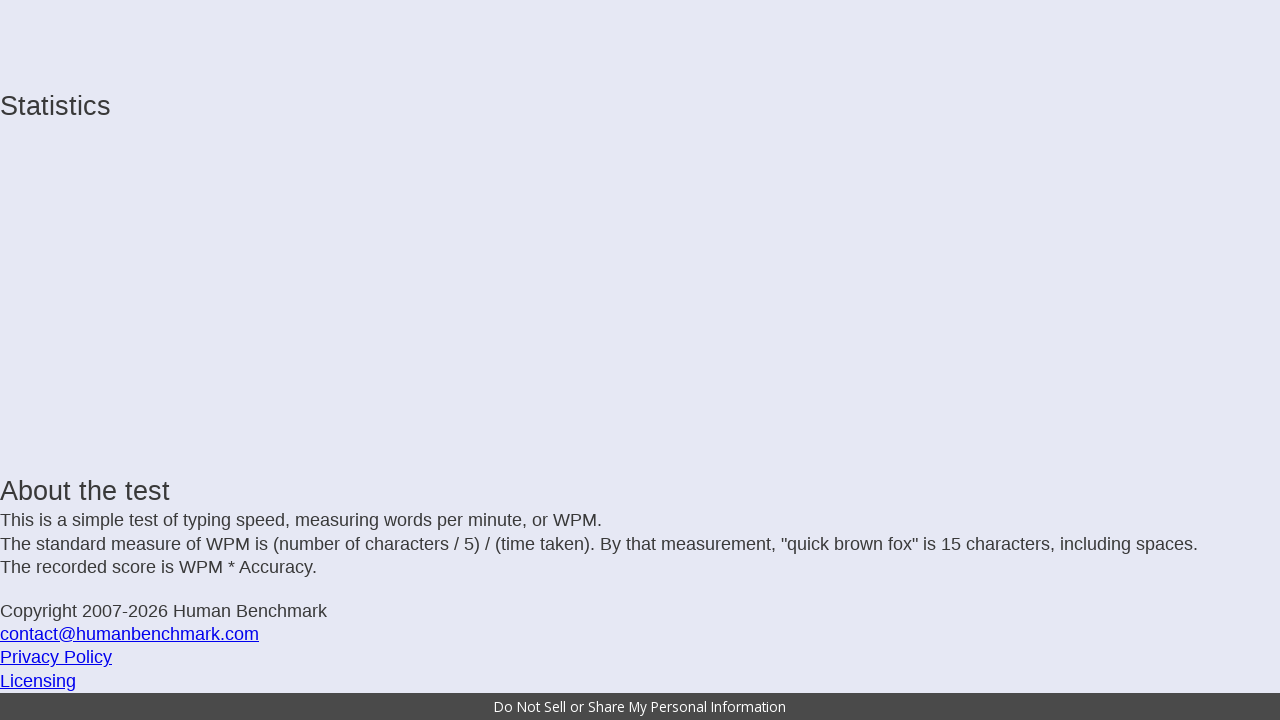

Typed character: ' '
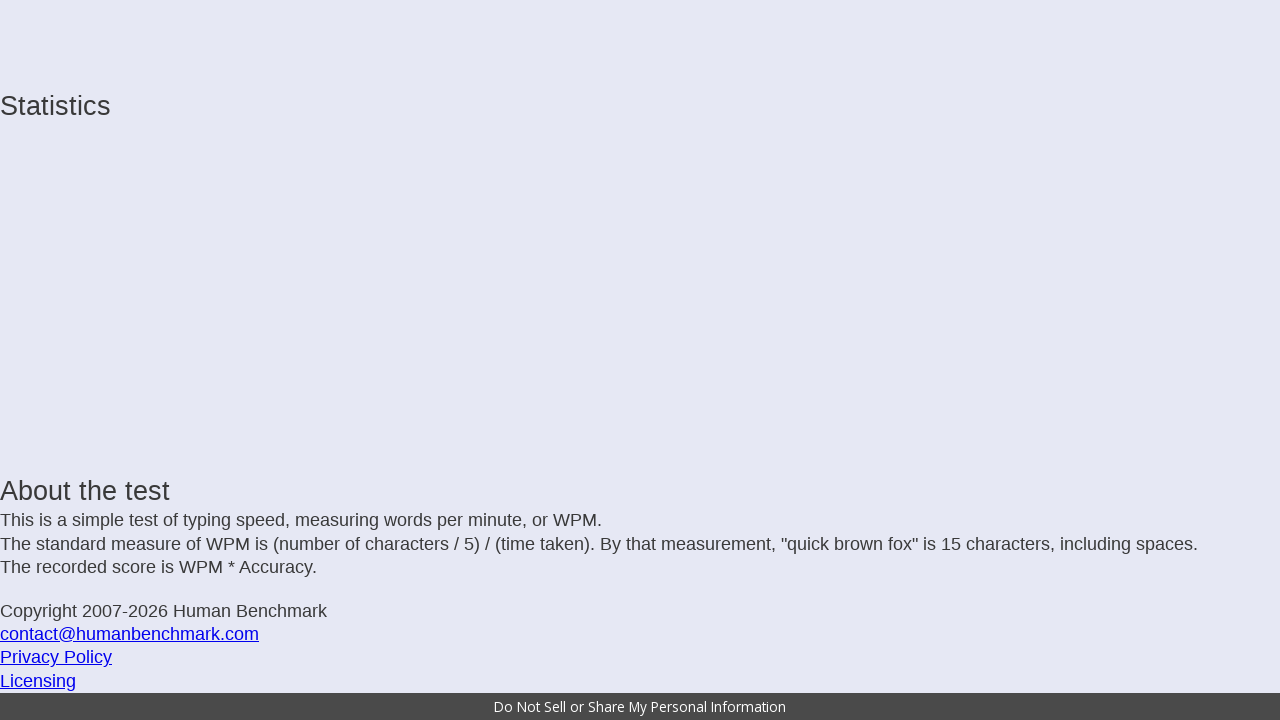

Typed character: 'b'
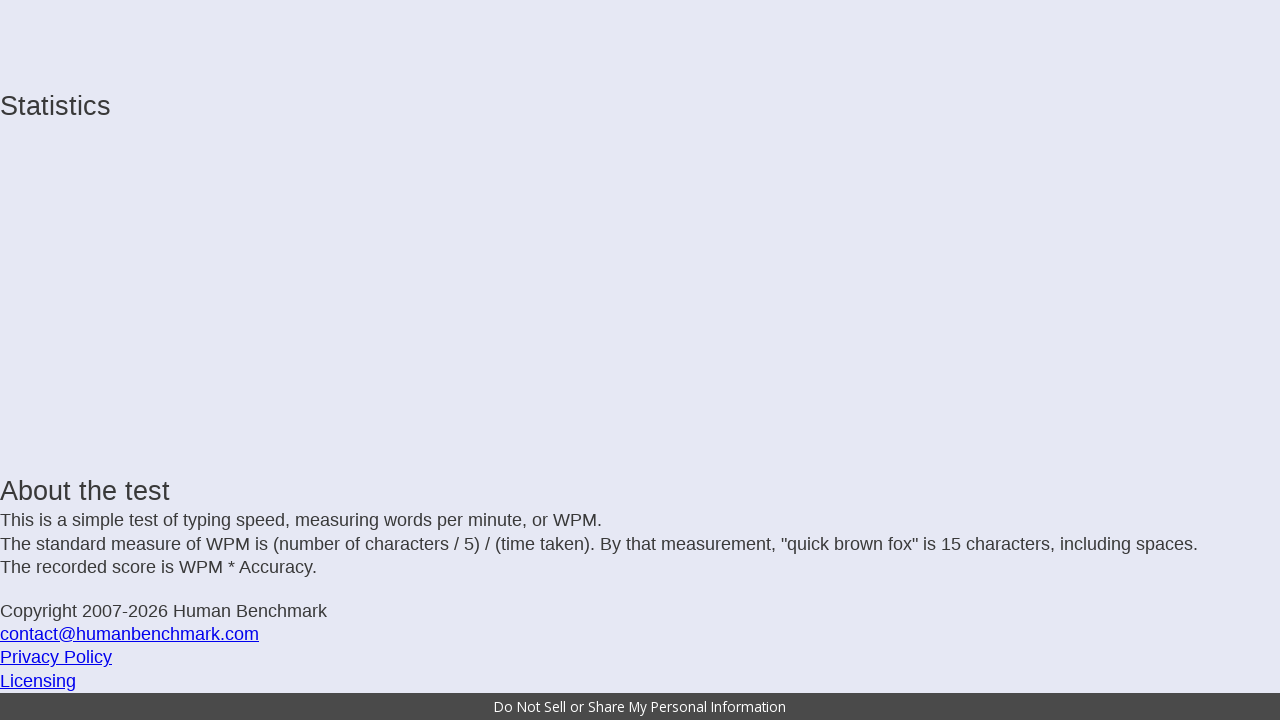

Typed character: 'a'
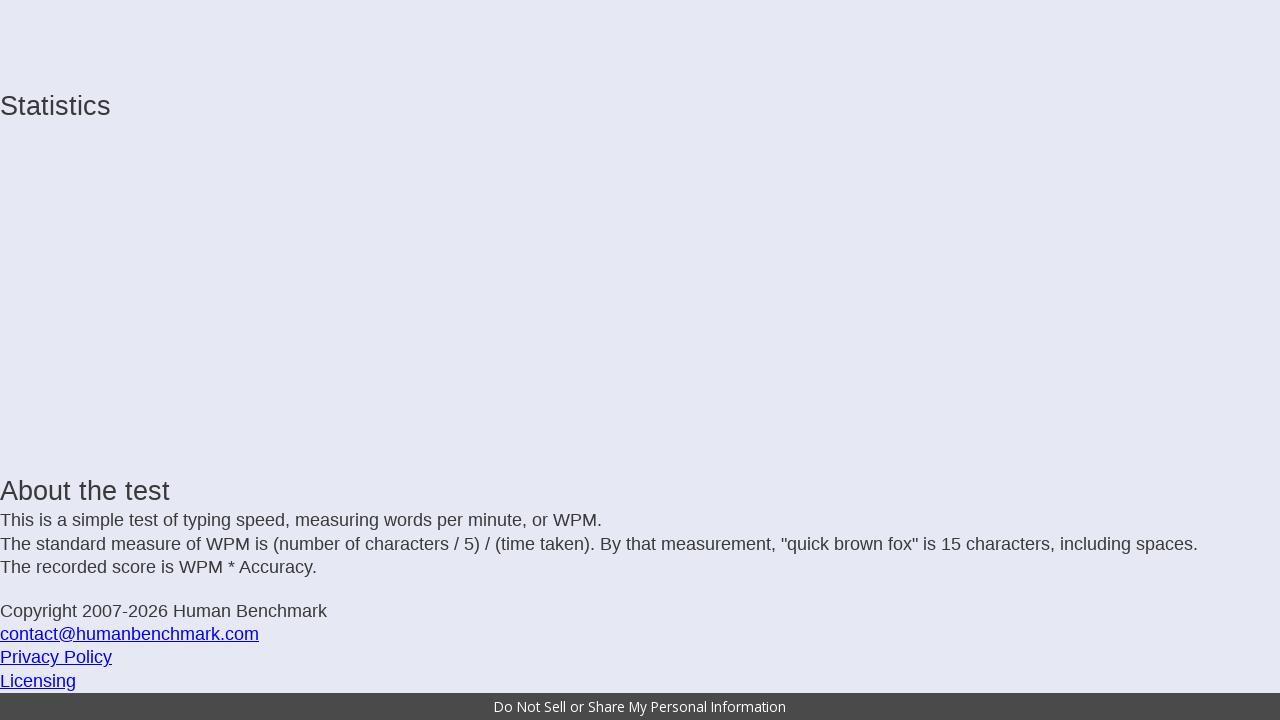

Typed character: 'l'
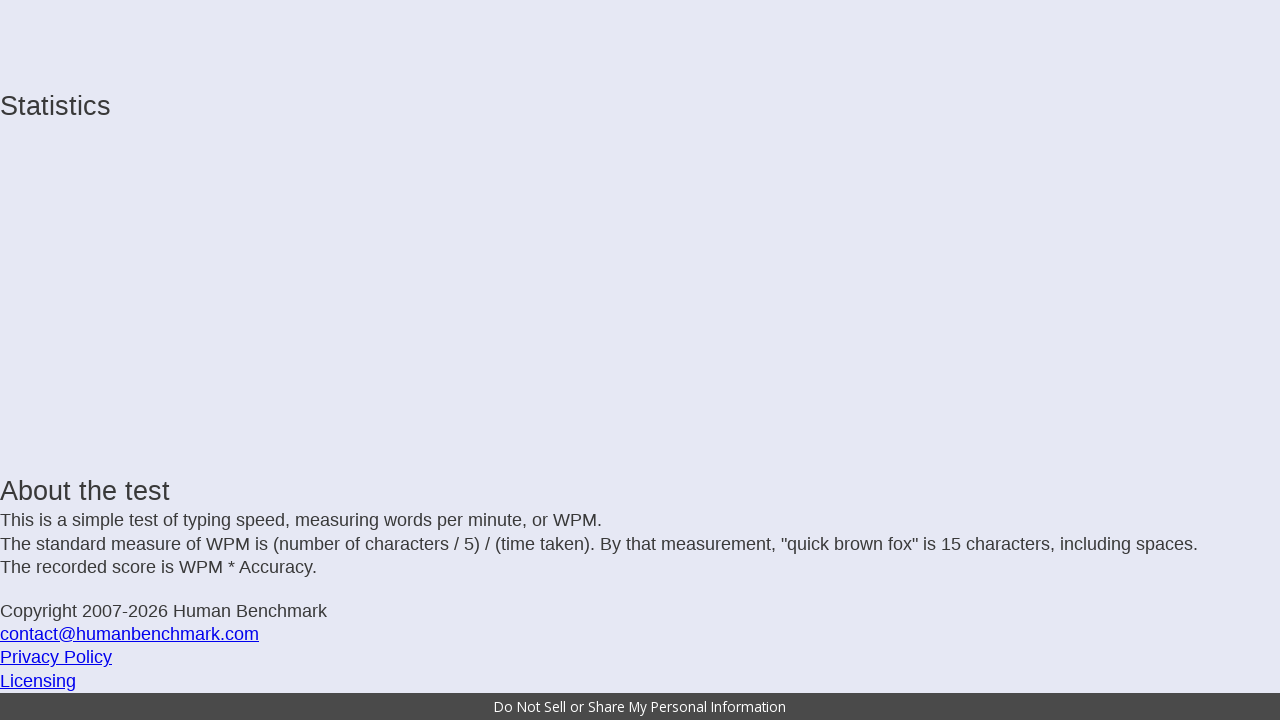

Typed character: 'a'
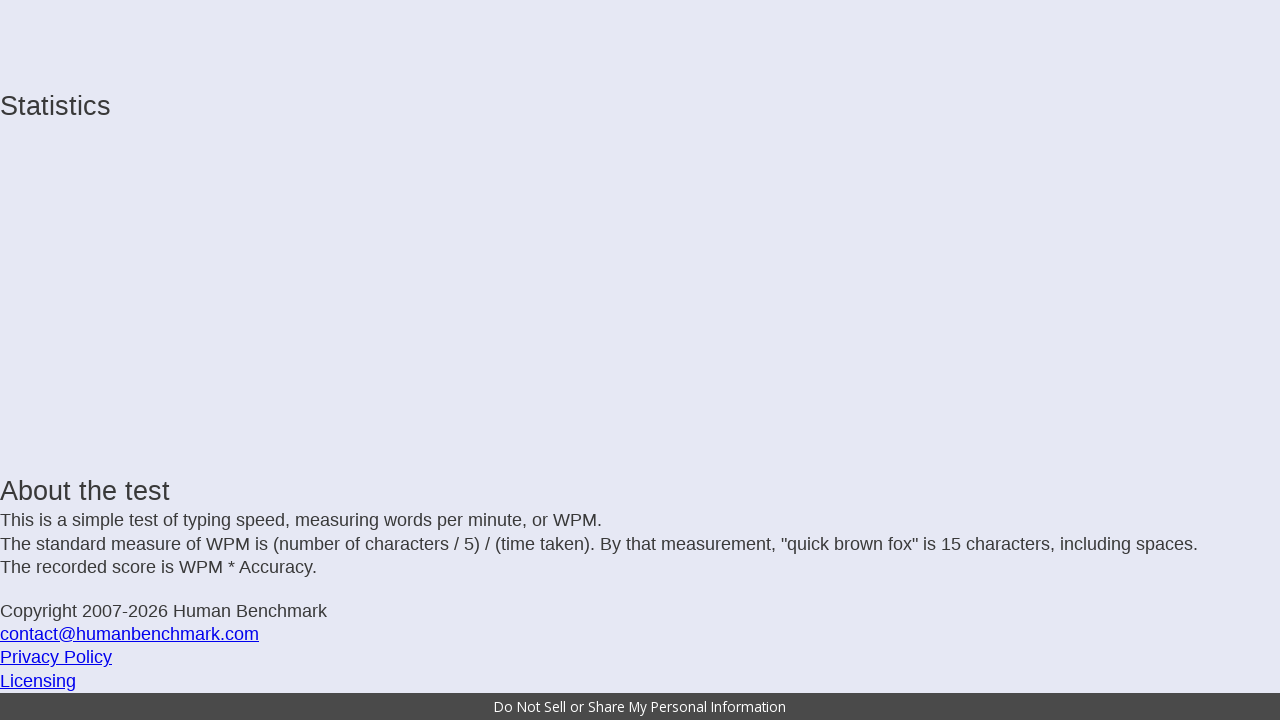

Typed character: 'n'
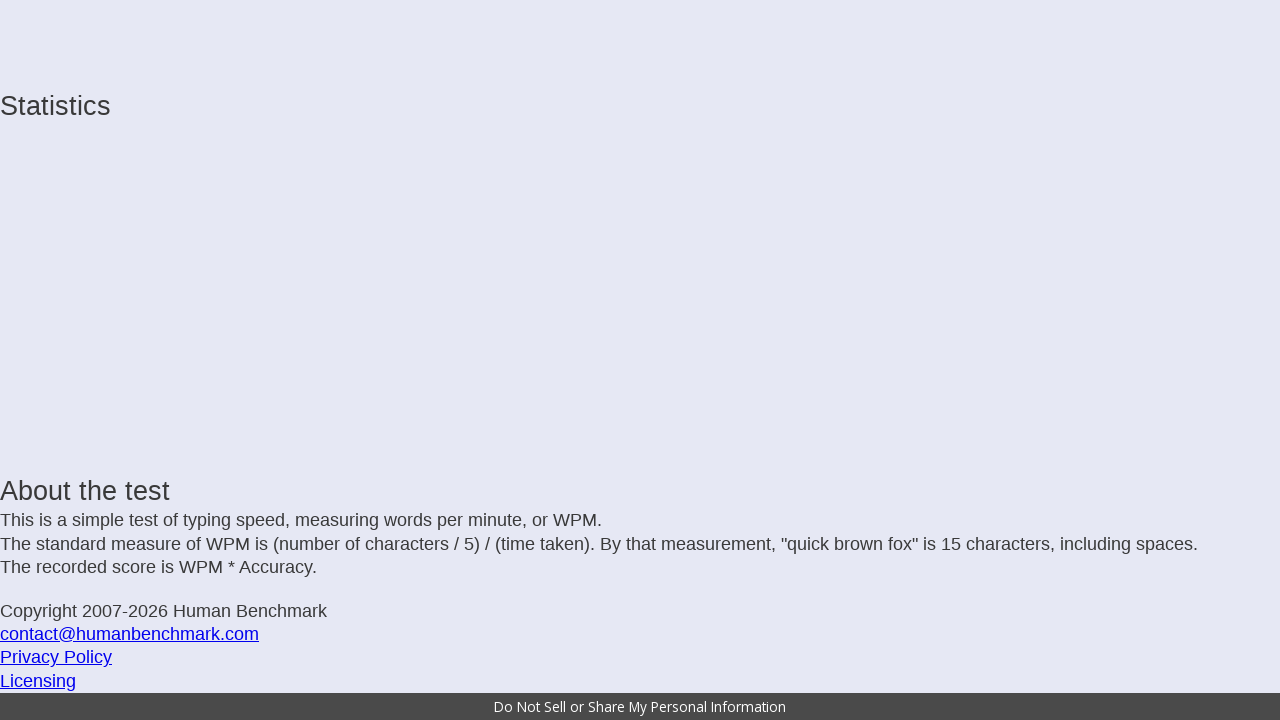

Typed character: 'c'
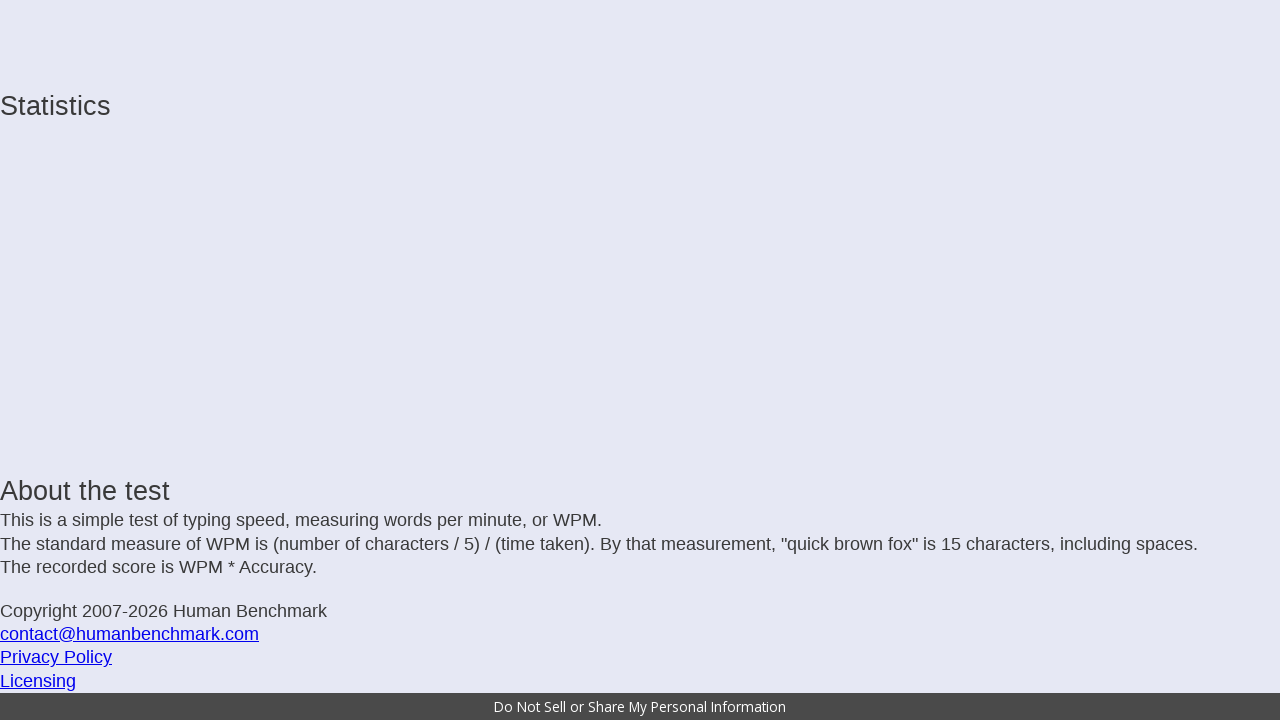

Typed character: 'e'
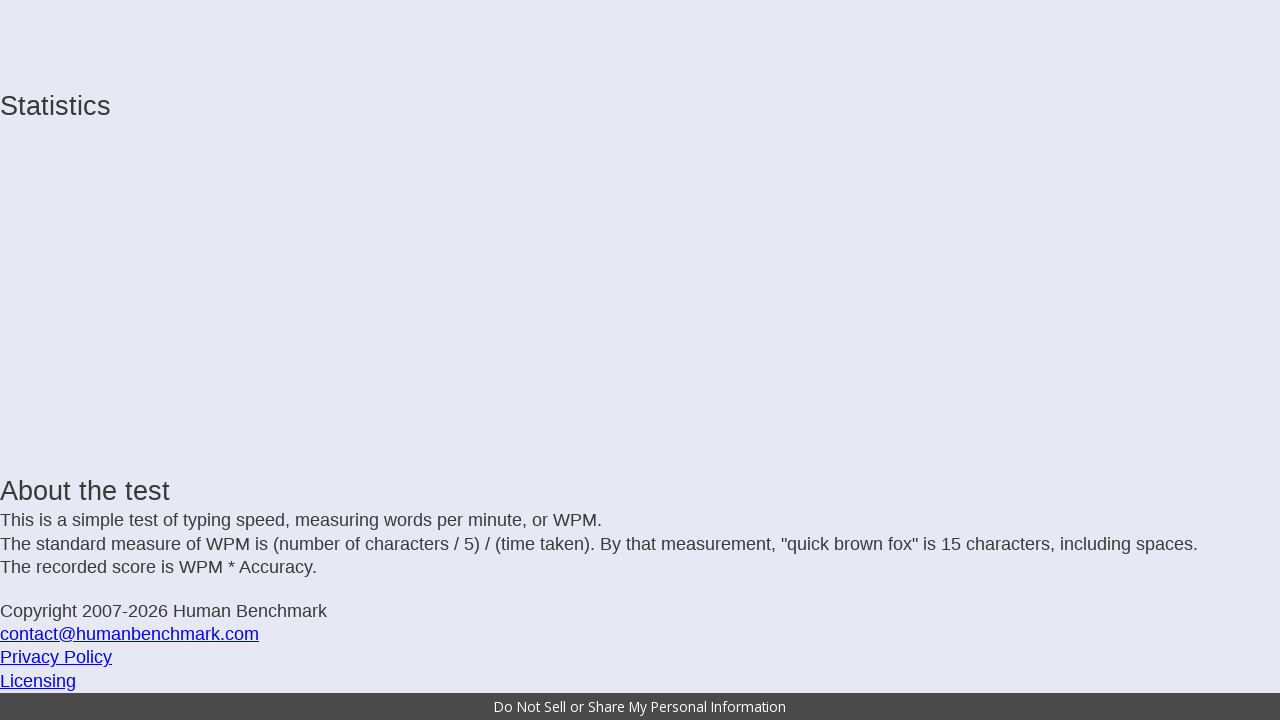

Typed character: 'd'
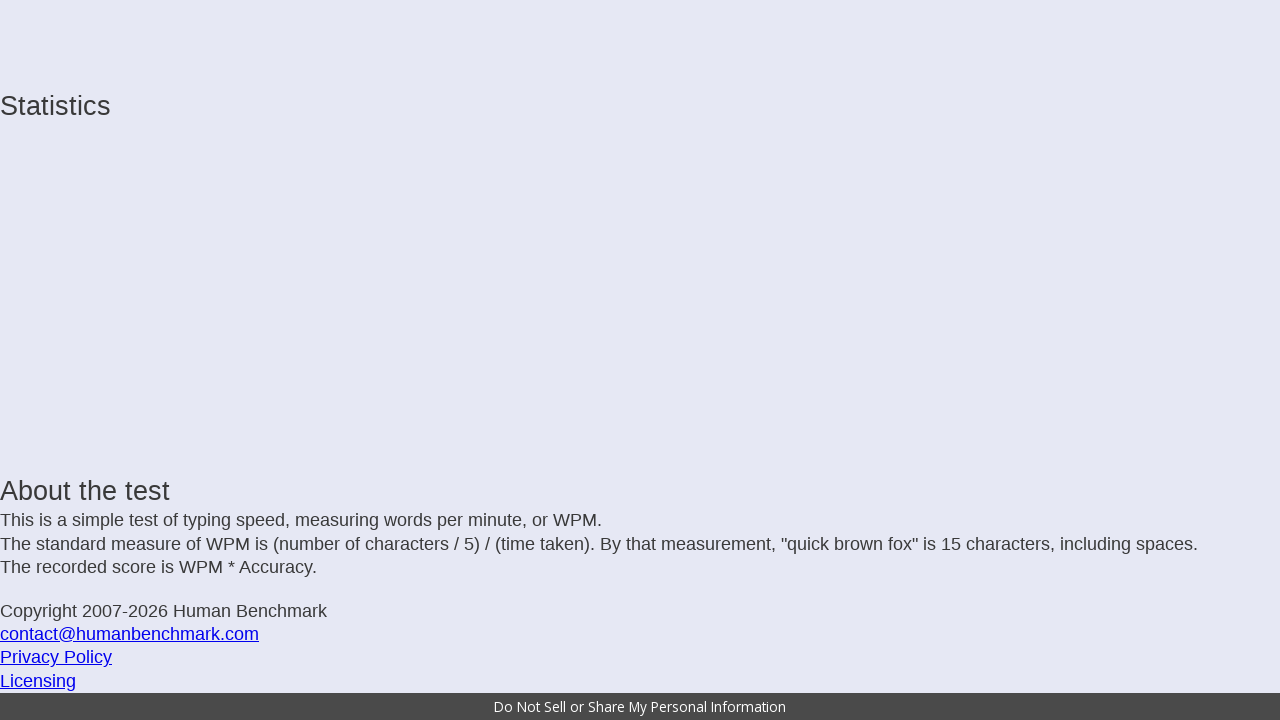

Typed character: ' '
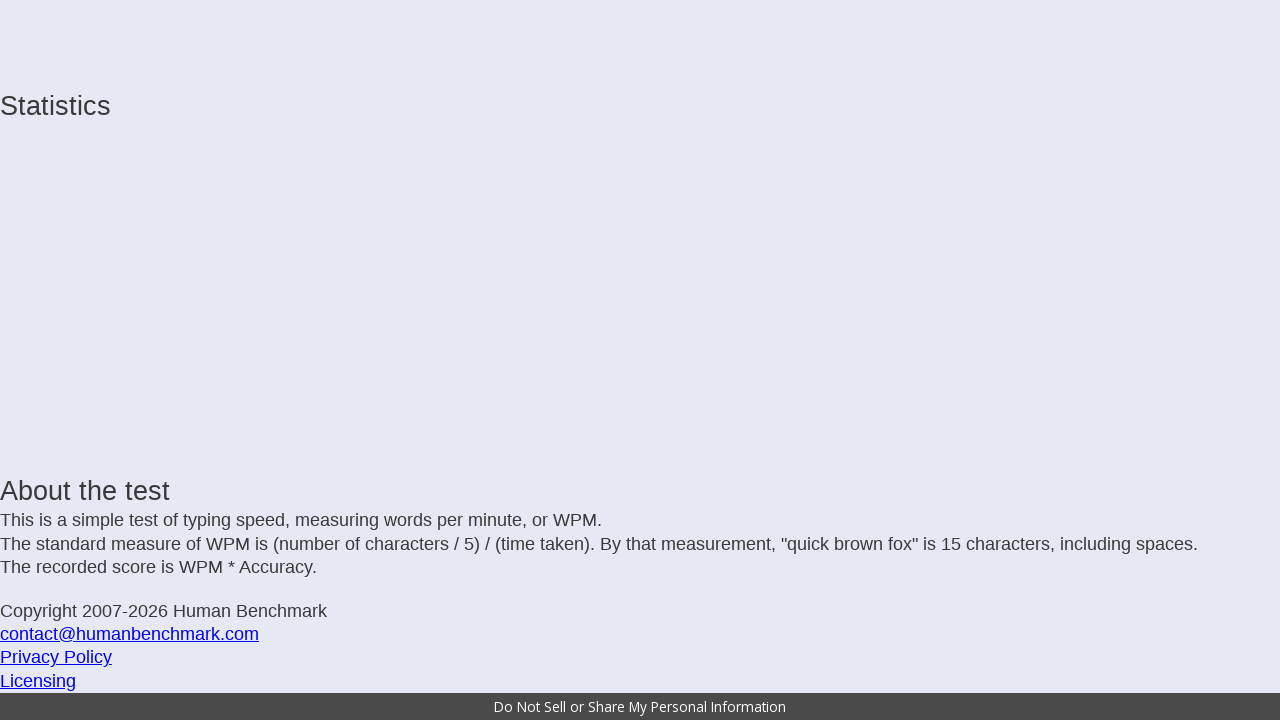

Typed character: 'm'
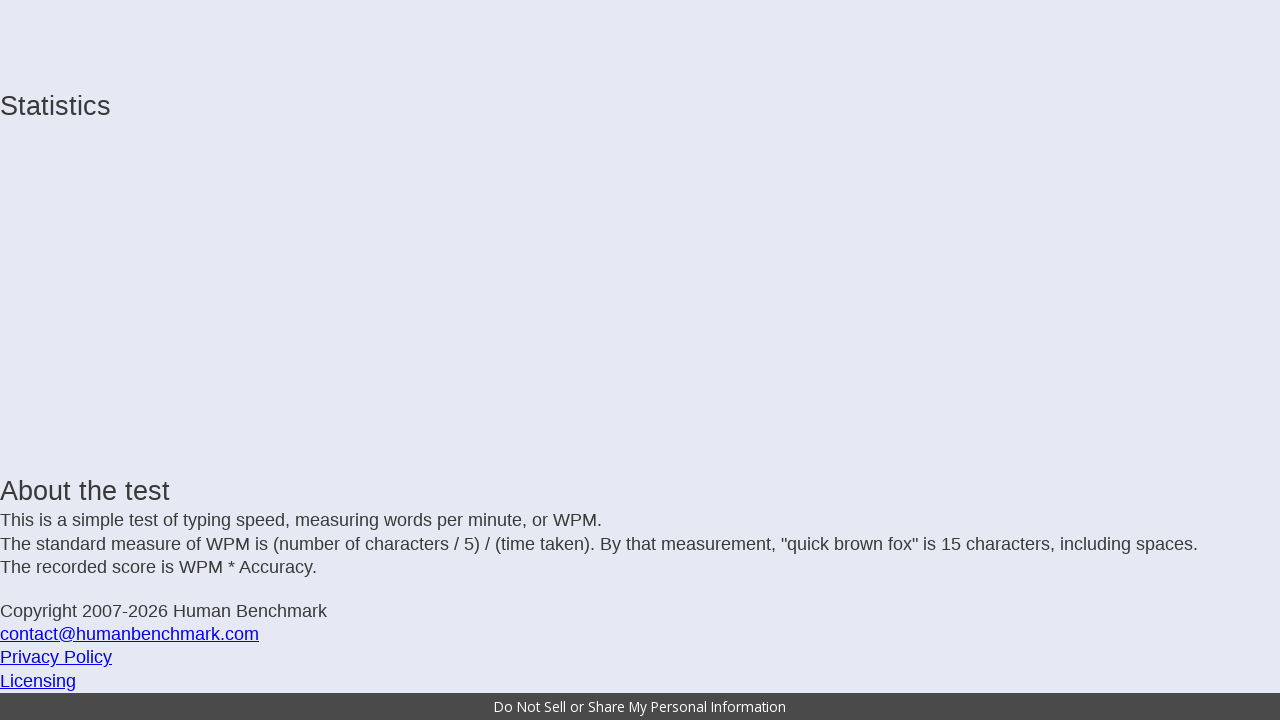

Typed character: 'i'
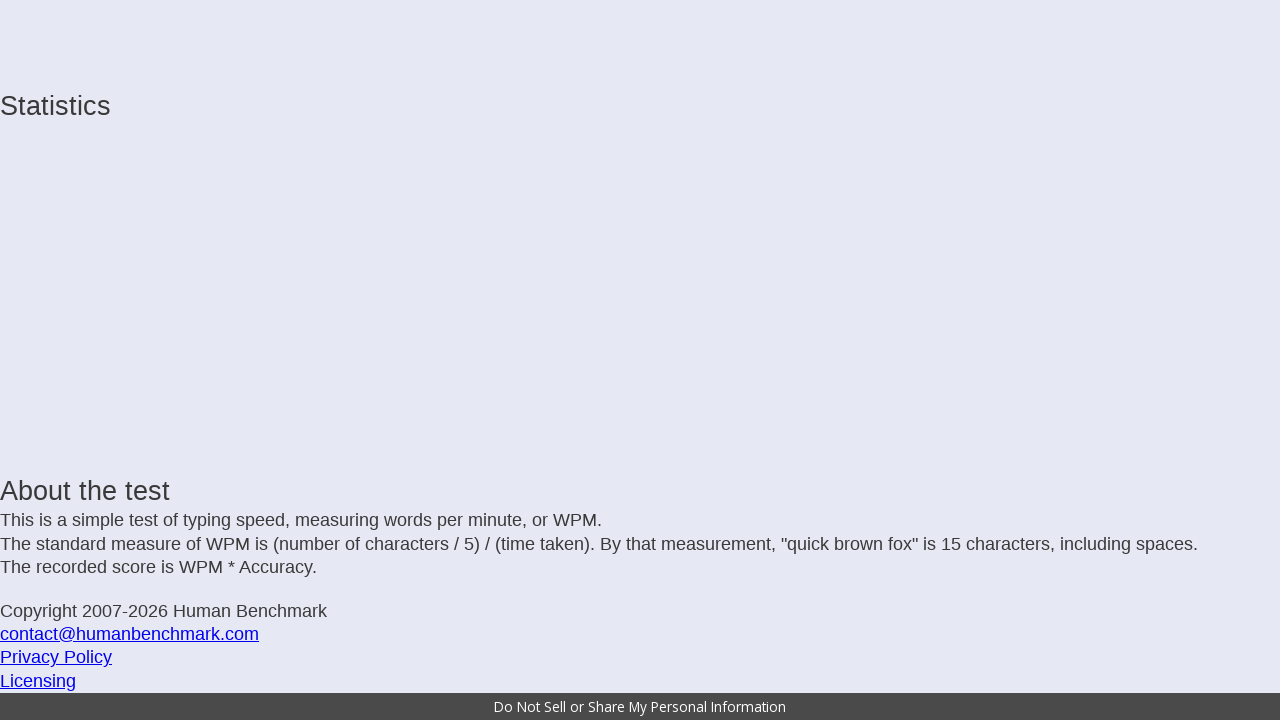

Typed character: 'n'
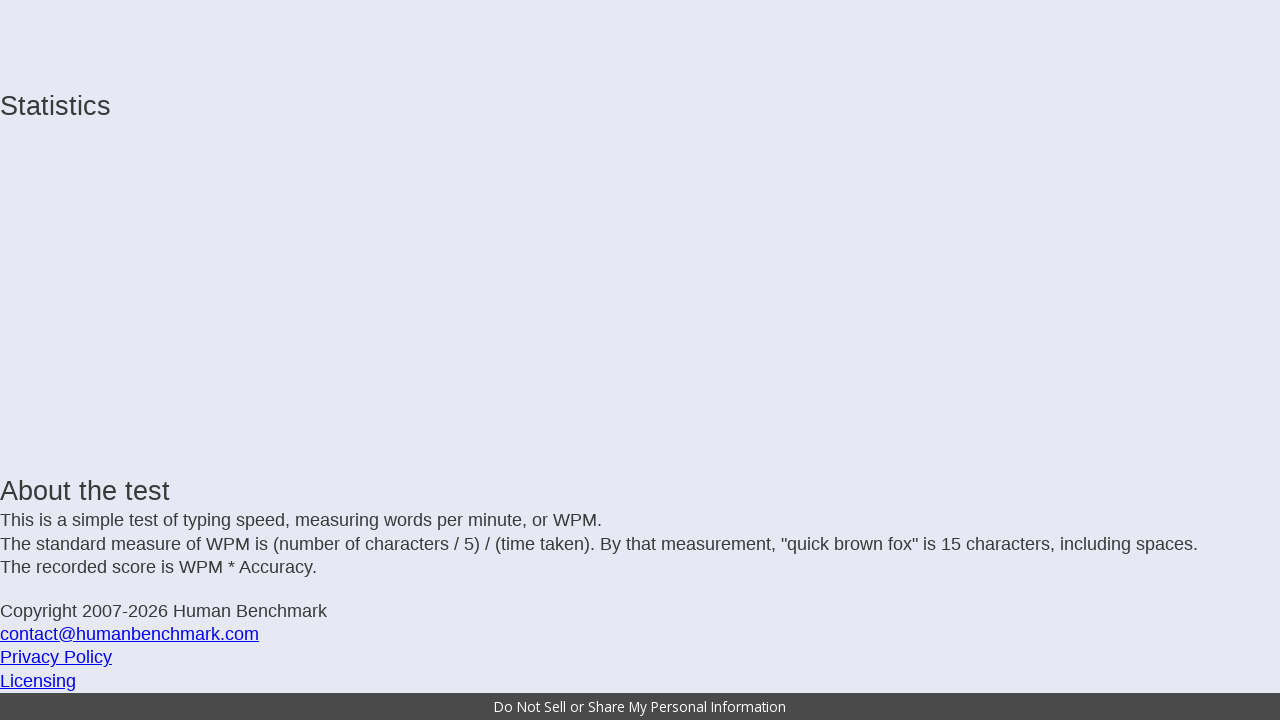

Typed character: 'd'
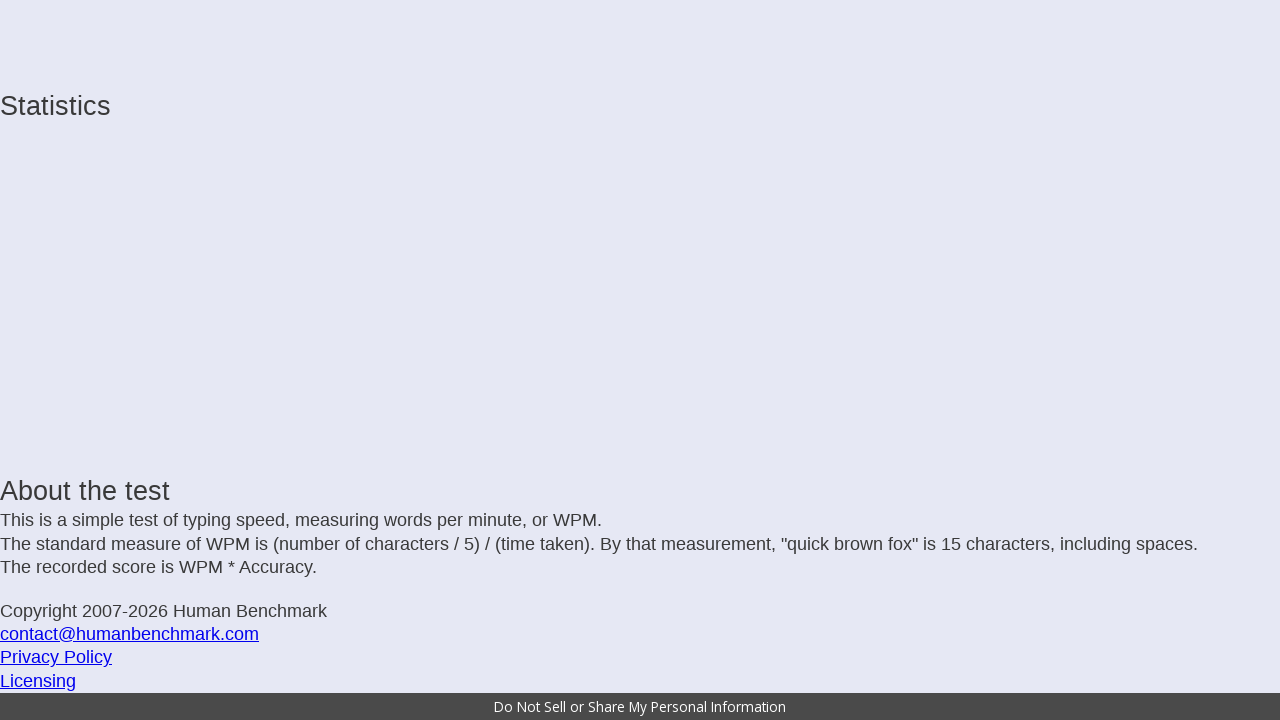

Typed character: '.'
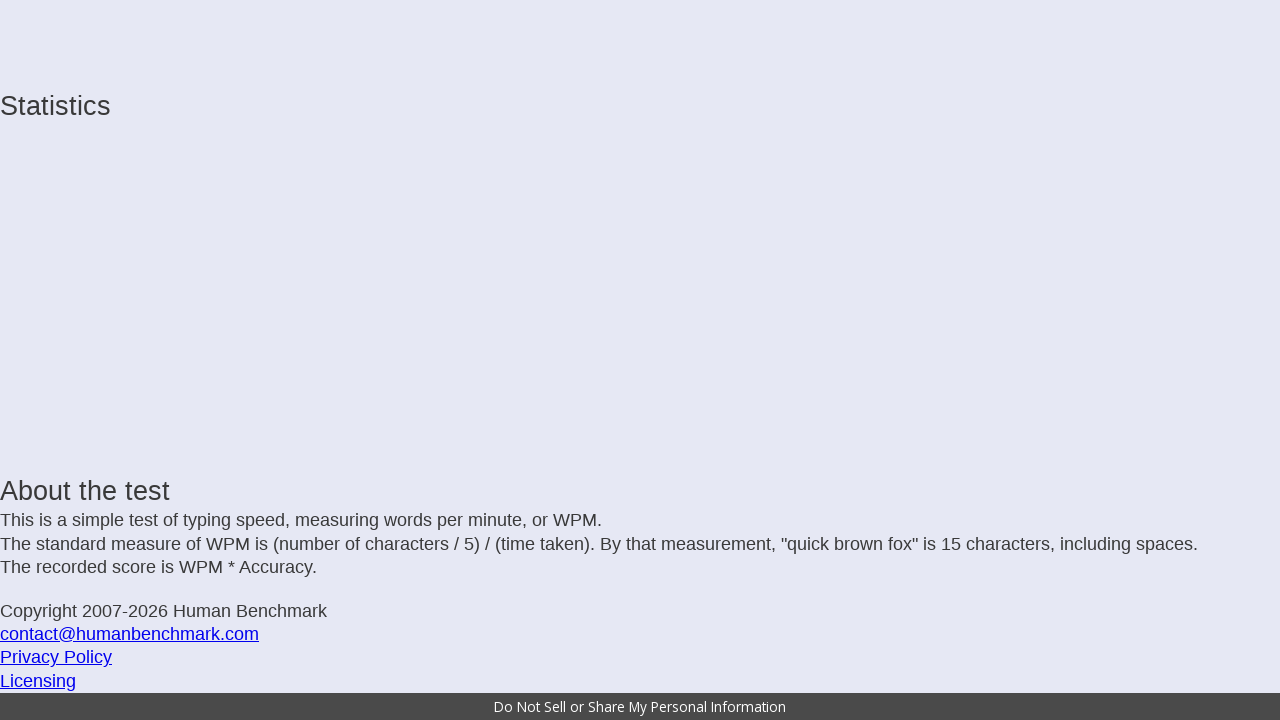

Typed character: ' '
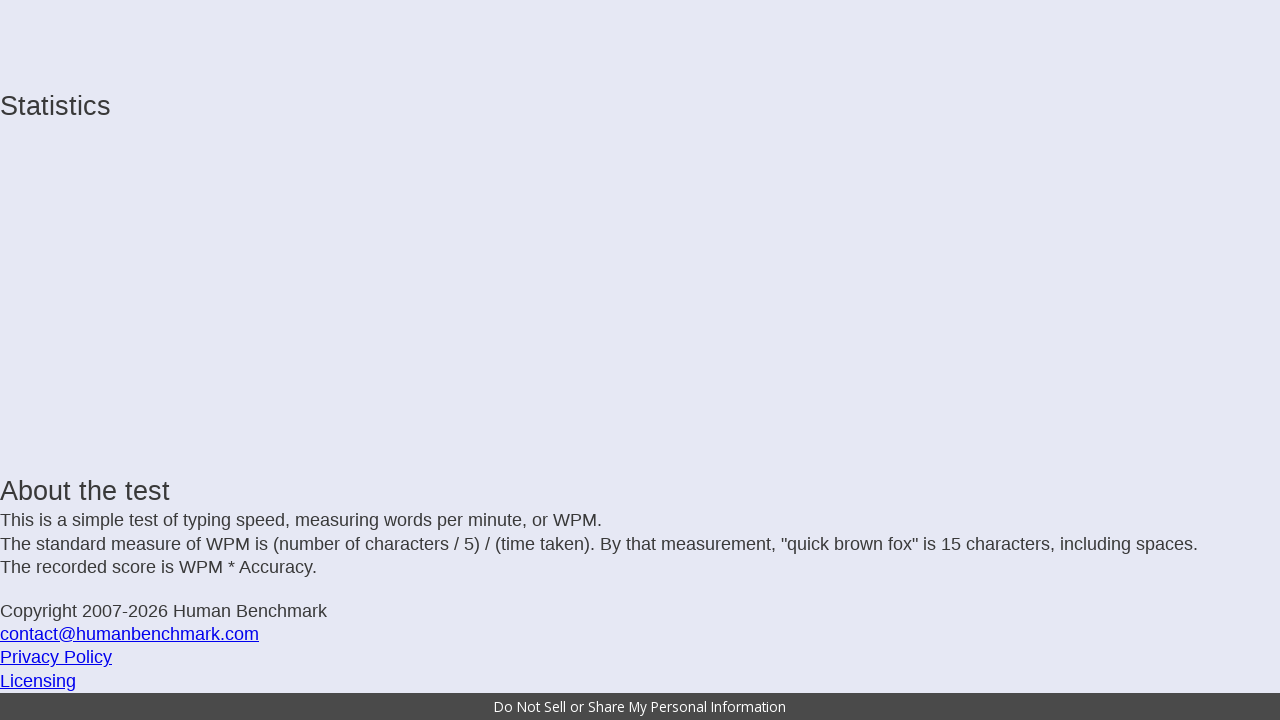

Typed character: 'H'
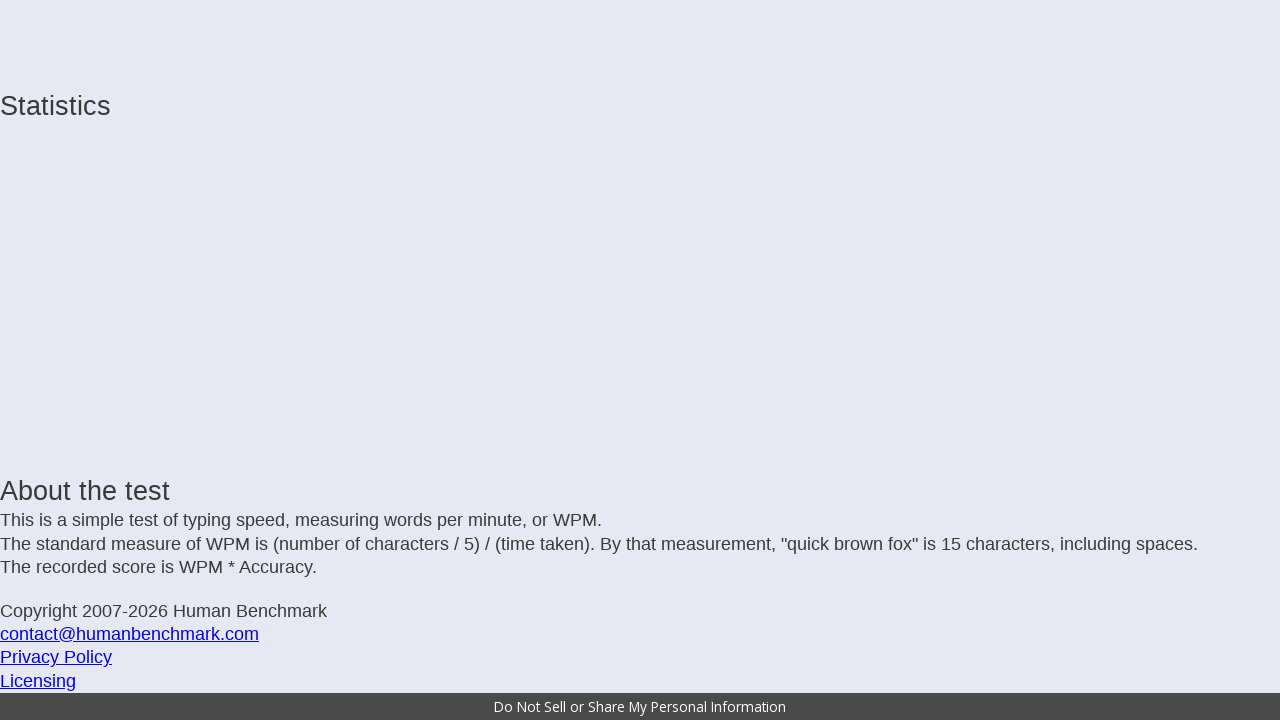

Typed character: 'e'
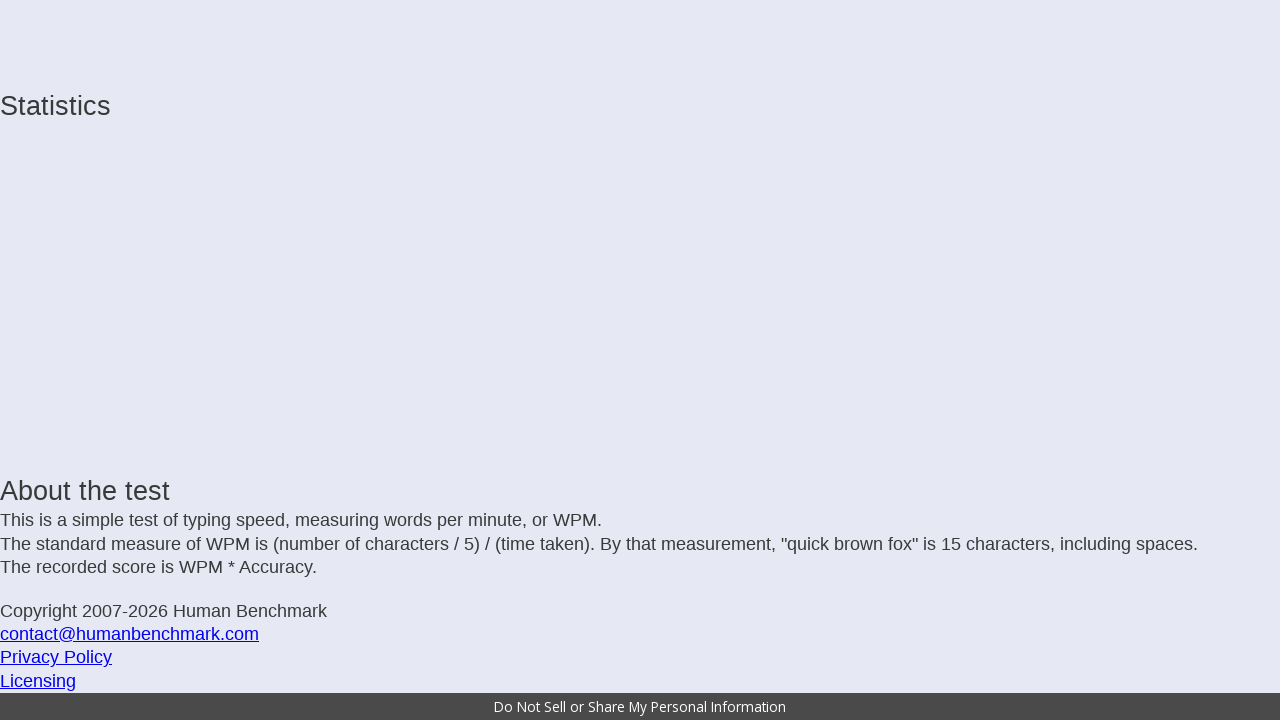

Typed character: ' '
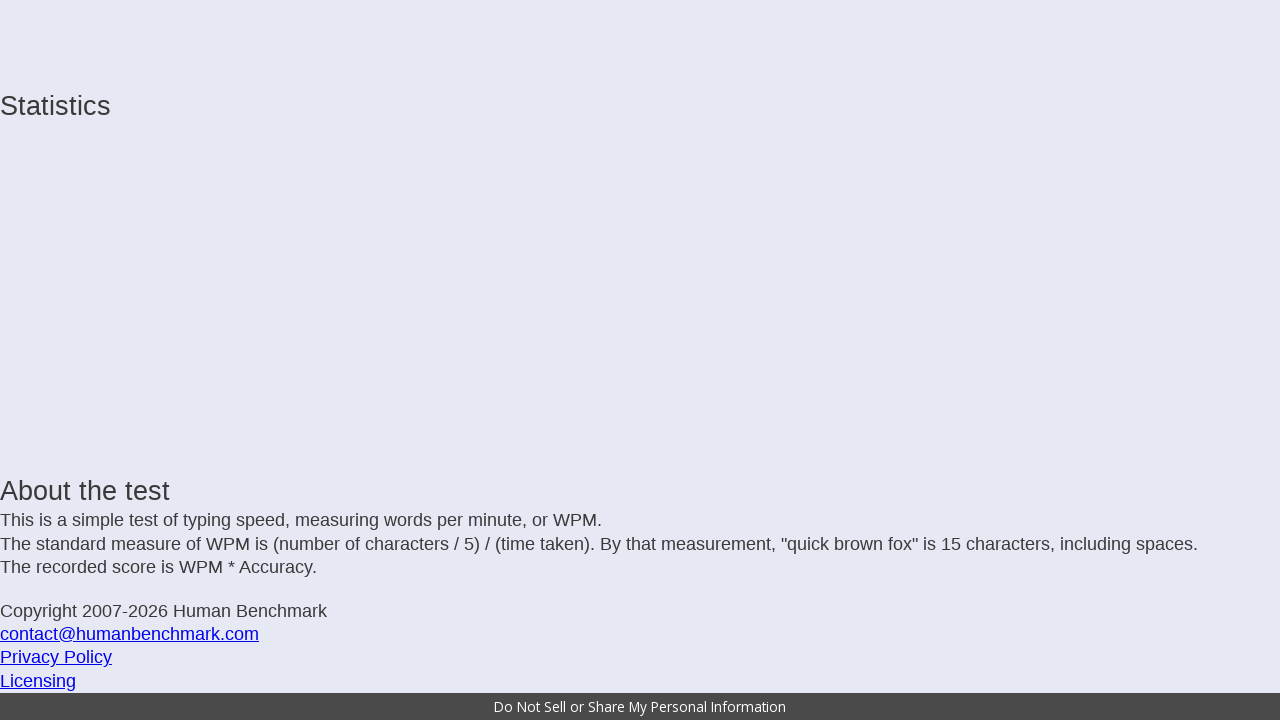

Typed character: 'w'
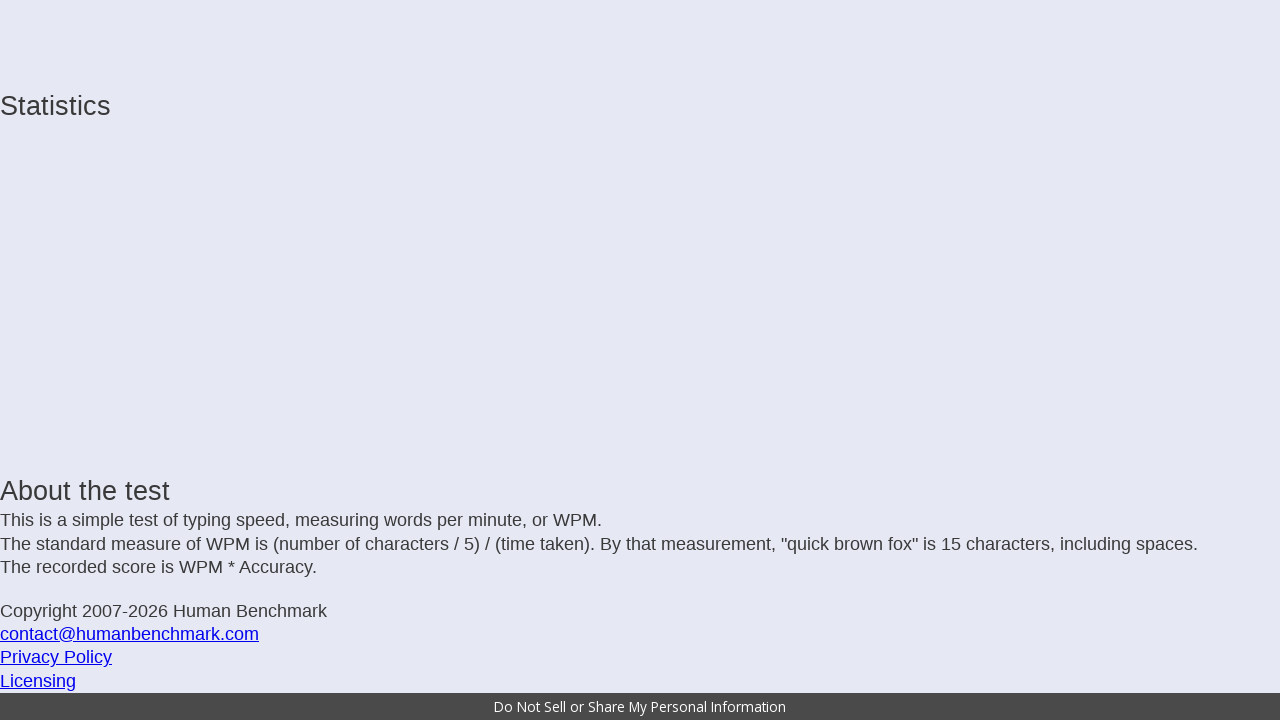

Typed character: 'a'
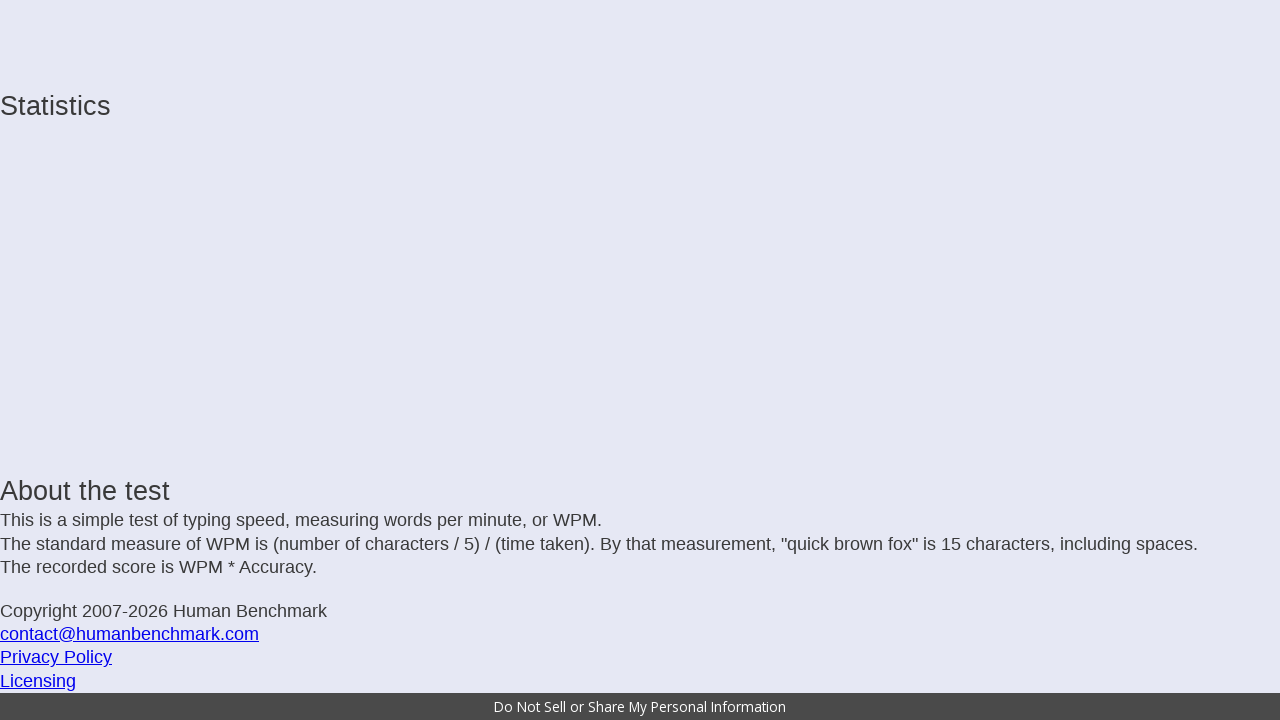

Typed character: 's'
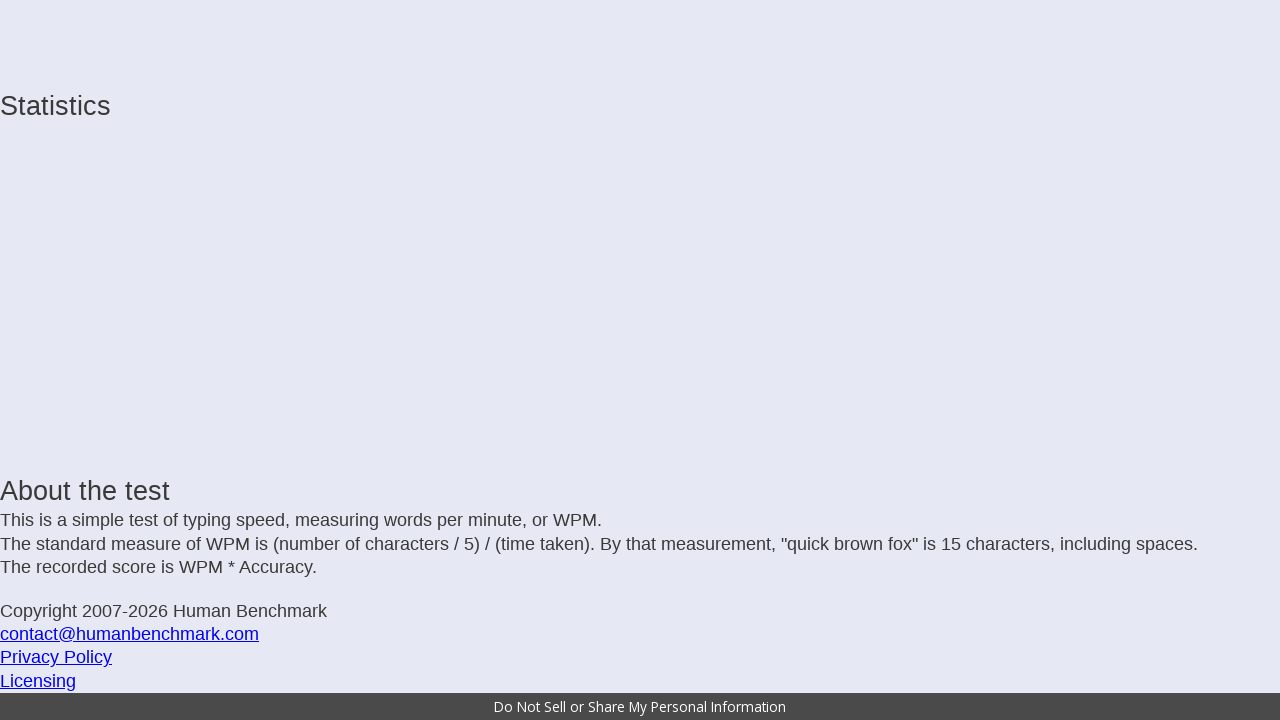

Typed character: ','
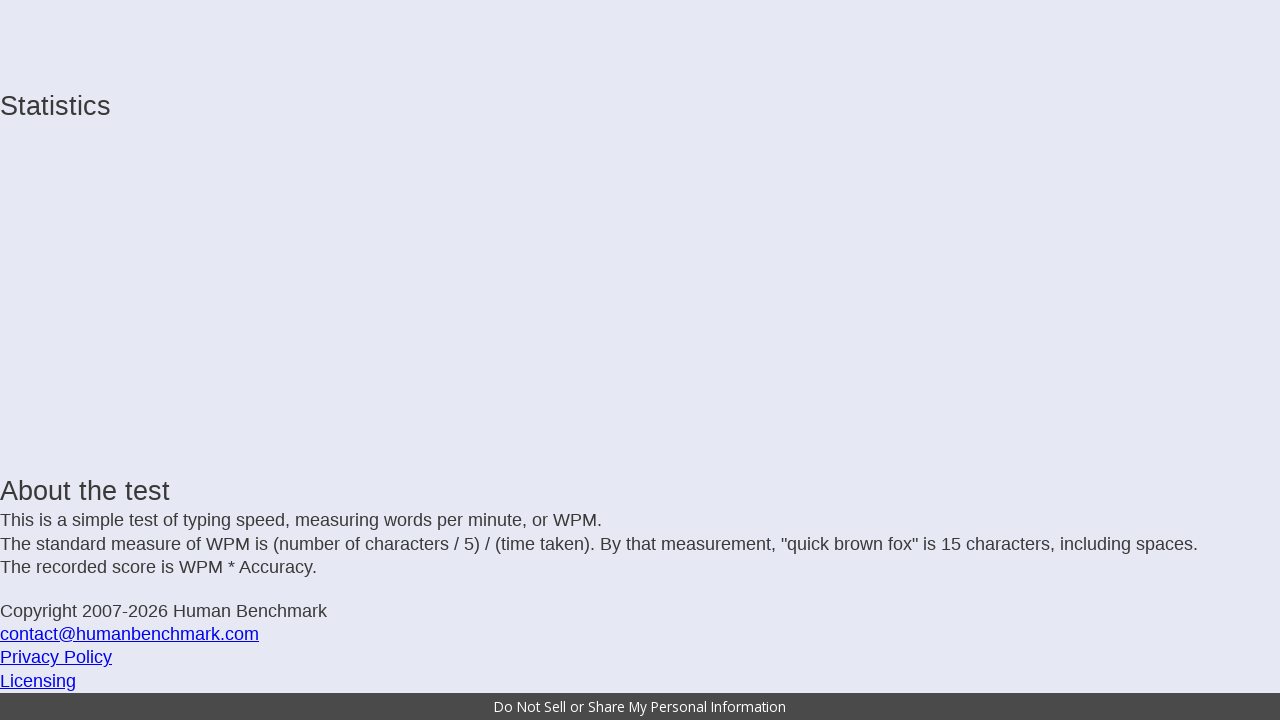

Typed character: ' '
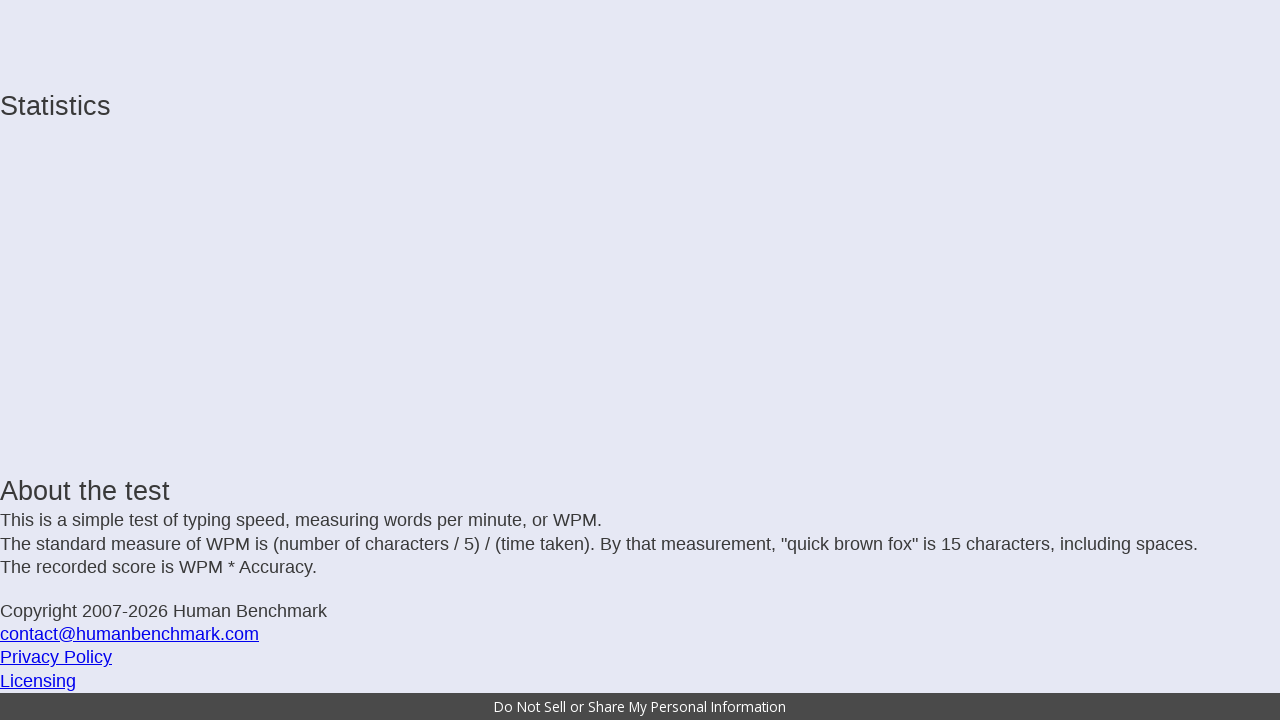

Typed character: 'I'
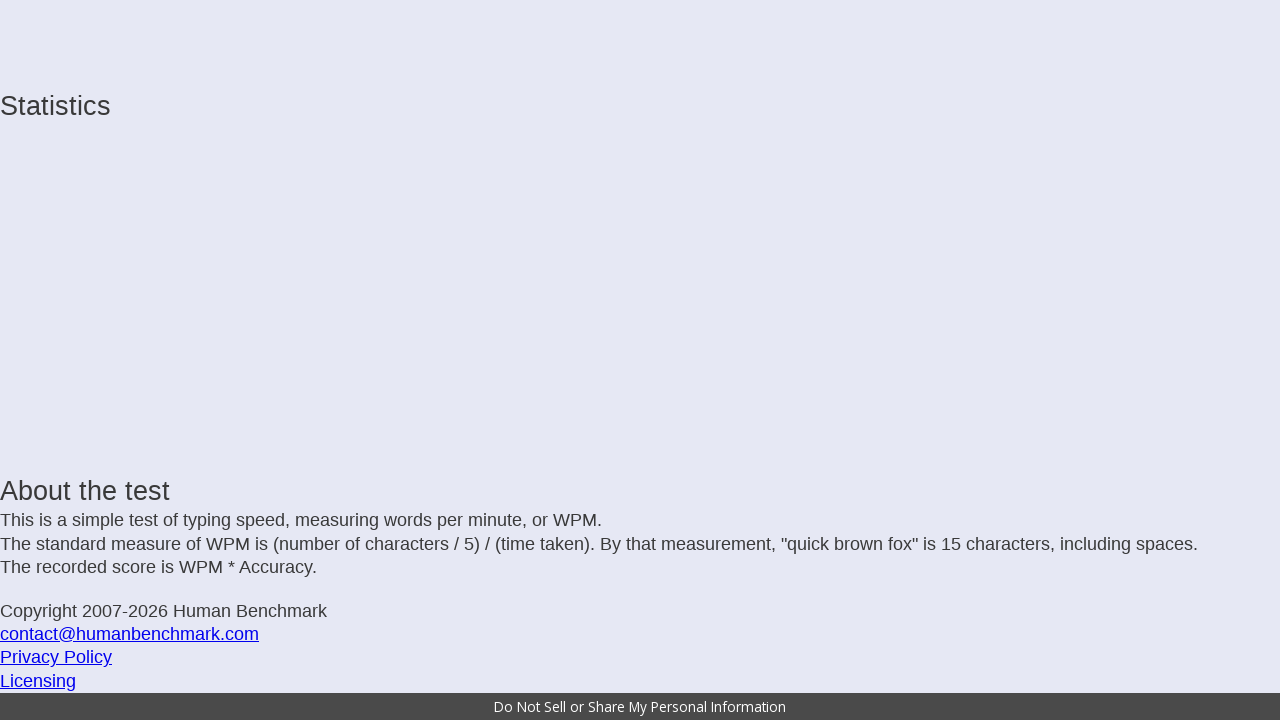

Typed character: ' '
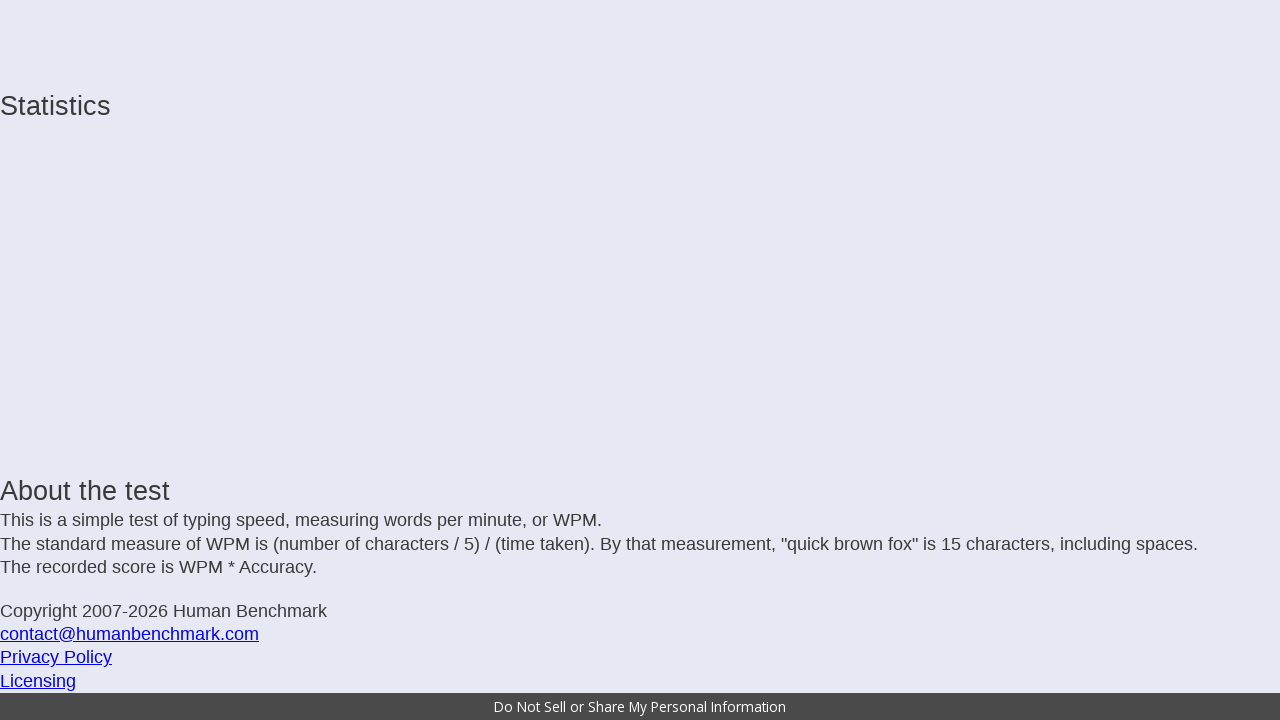

Typed character: 't'
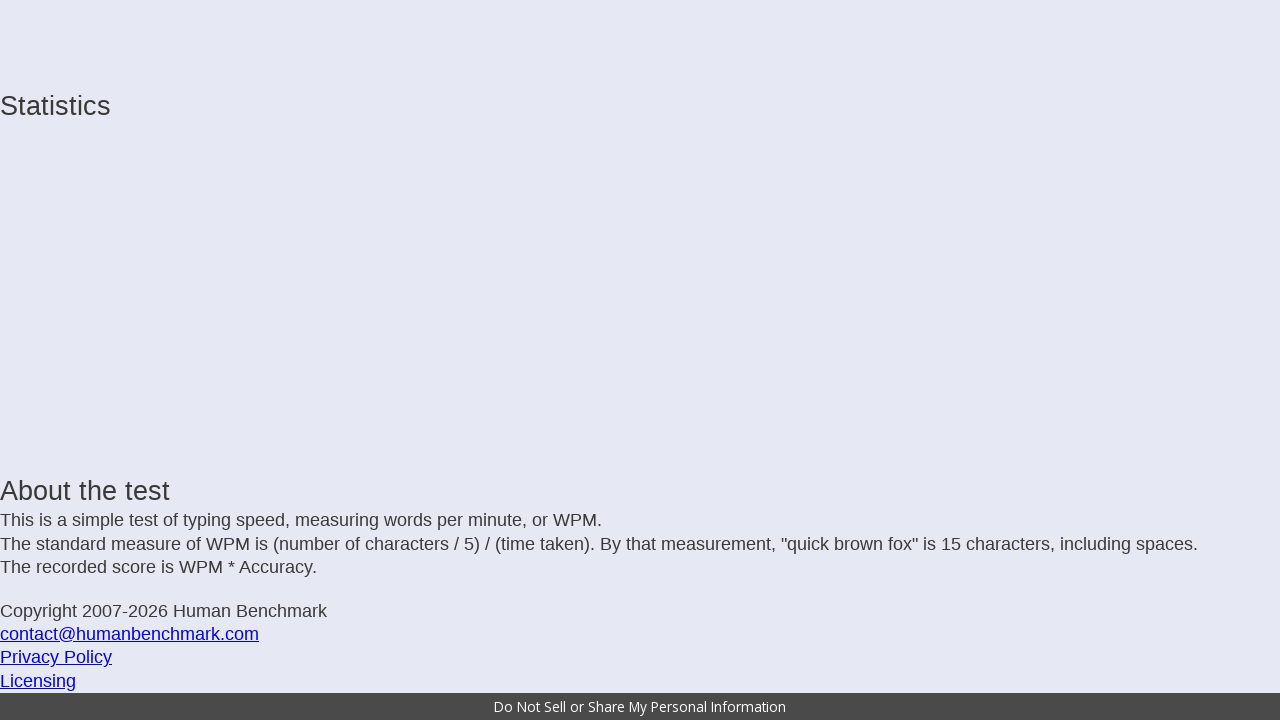

Typed character: 'a'
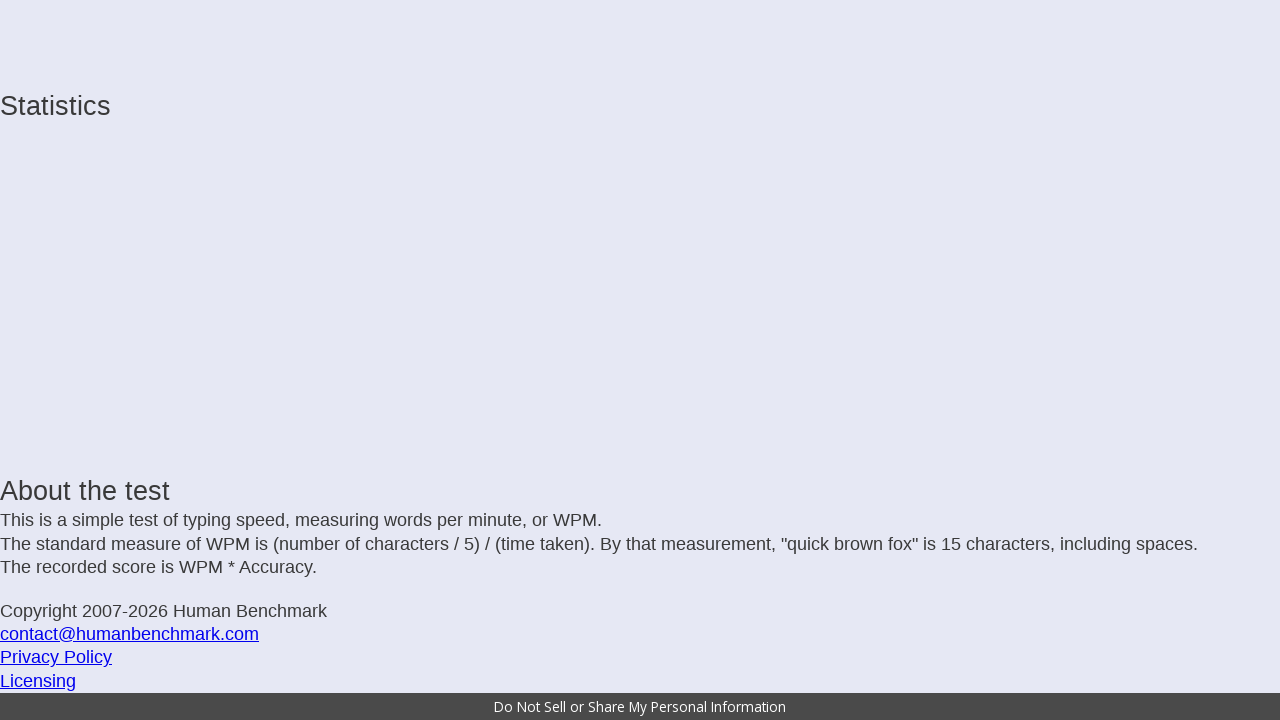

Typed character: 'k'
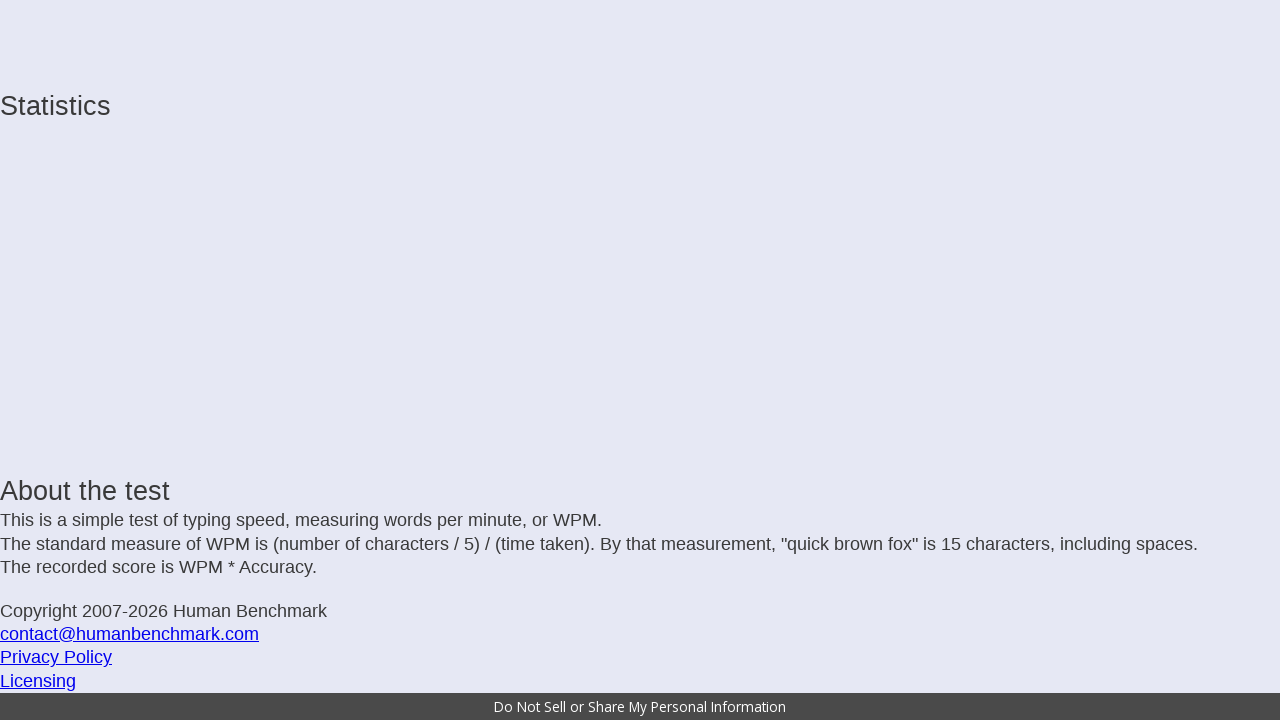

Typed character: 'e'
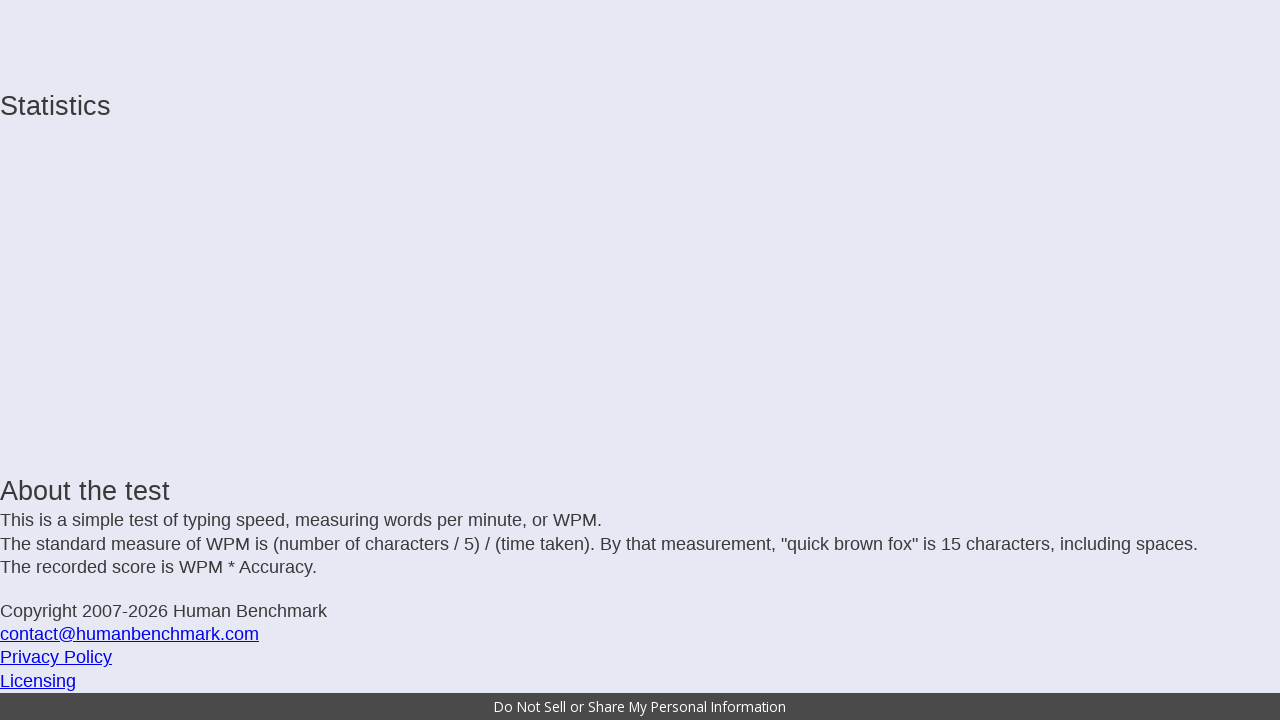

Typed character: ' '
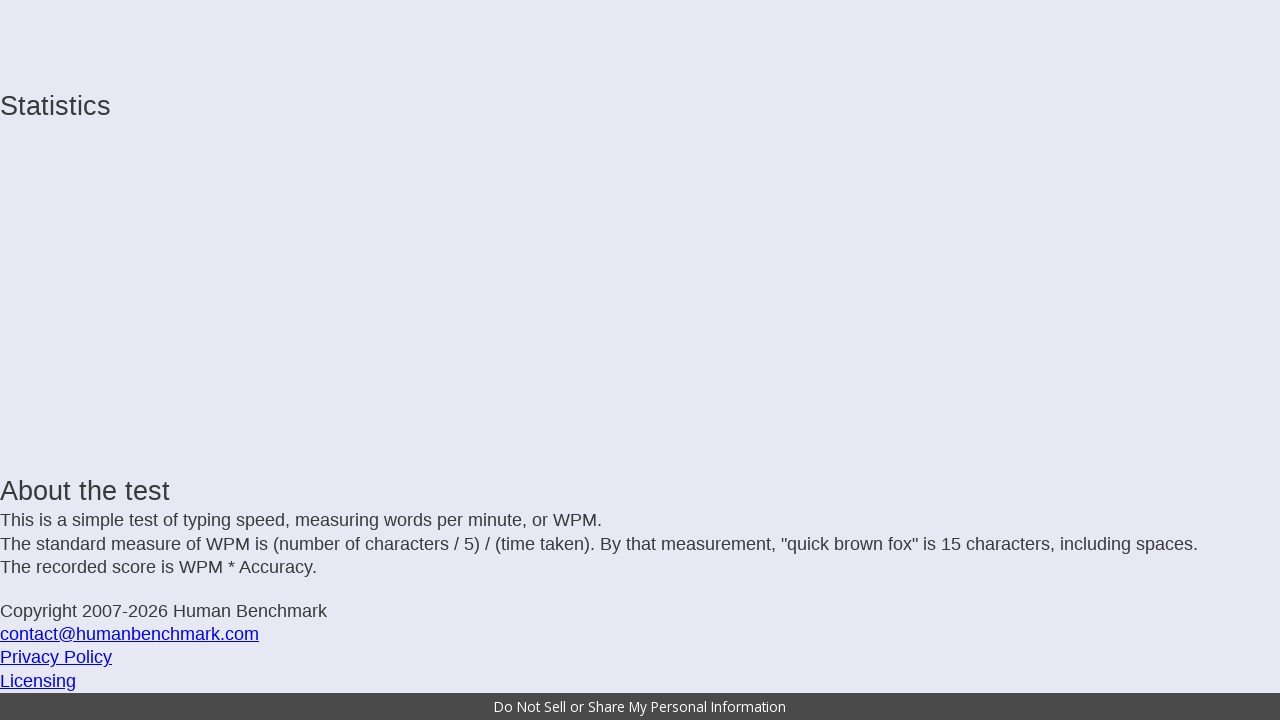

Typed character: 'i'
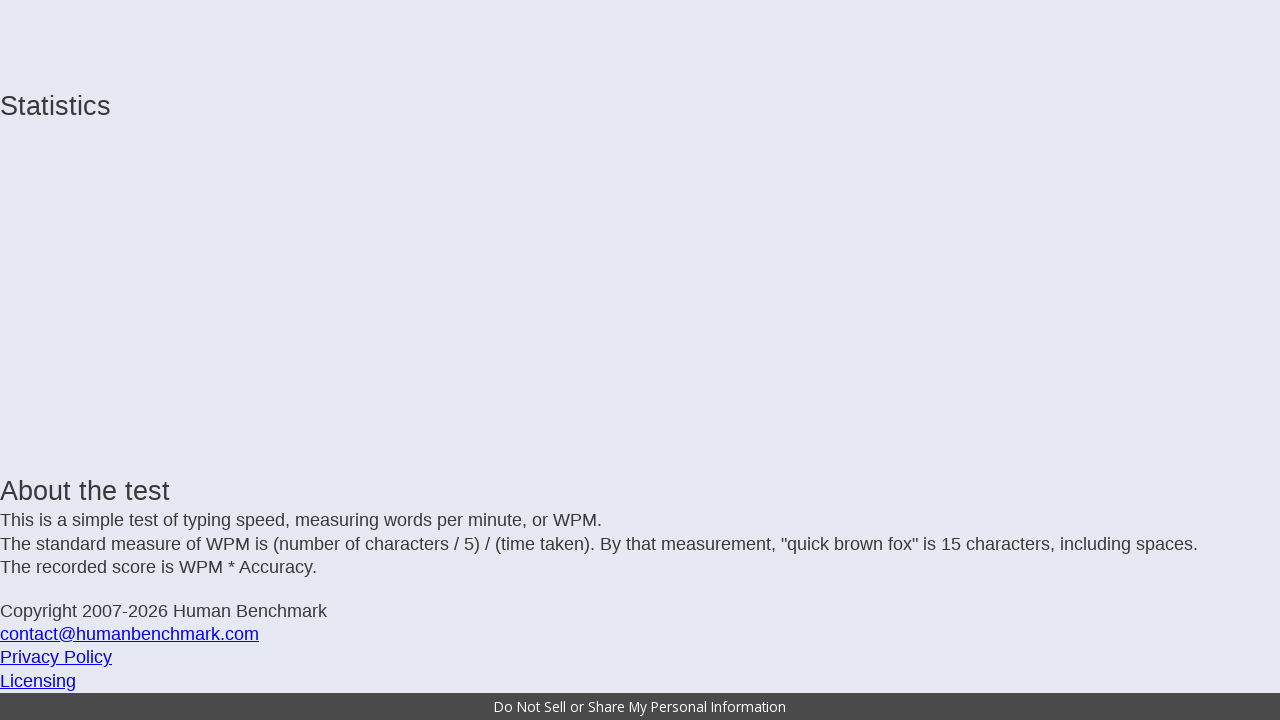

Typed character: 't'
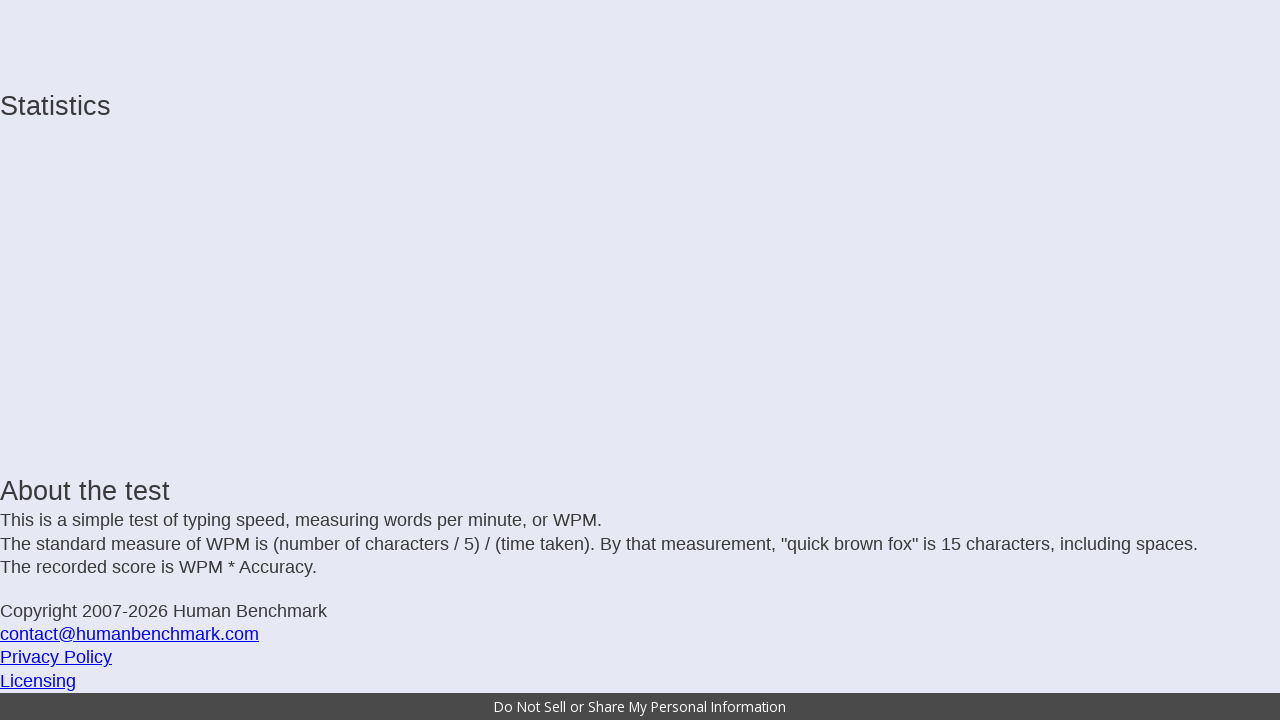

Typed character: ','
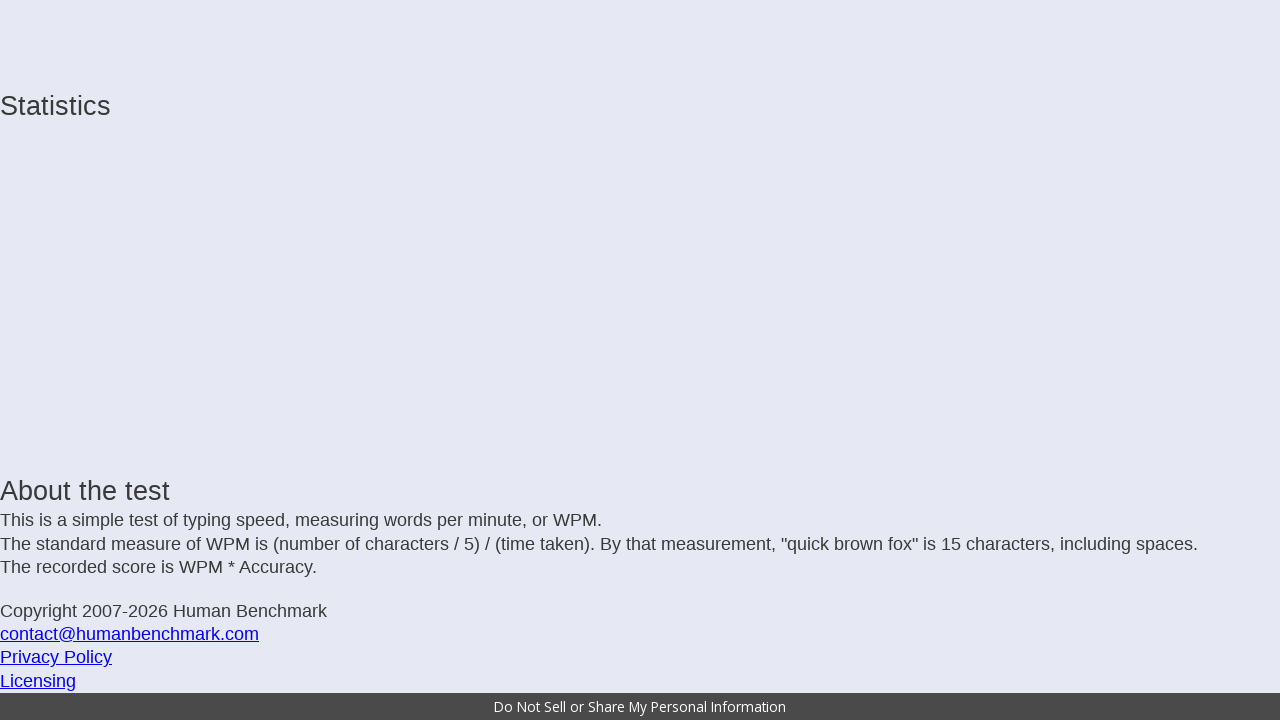

Typed character: ' '
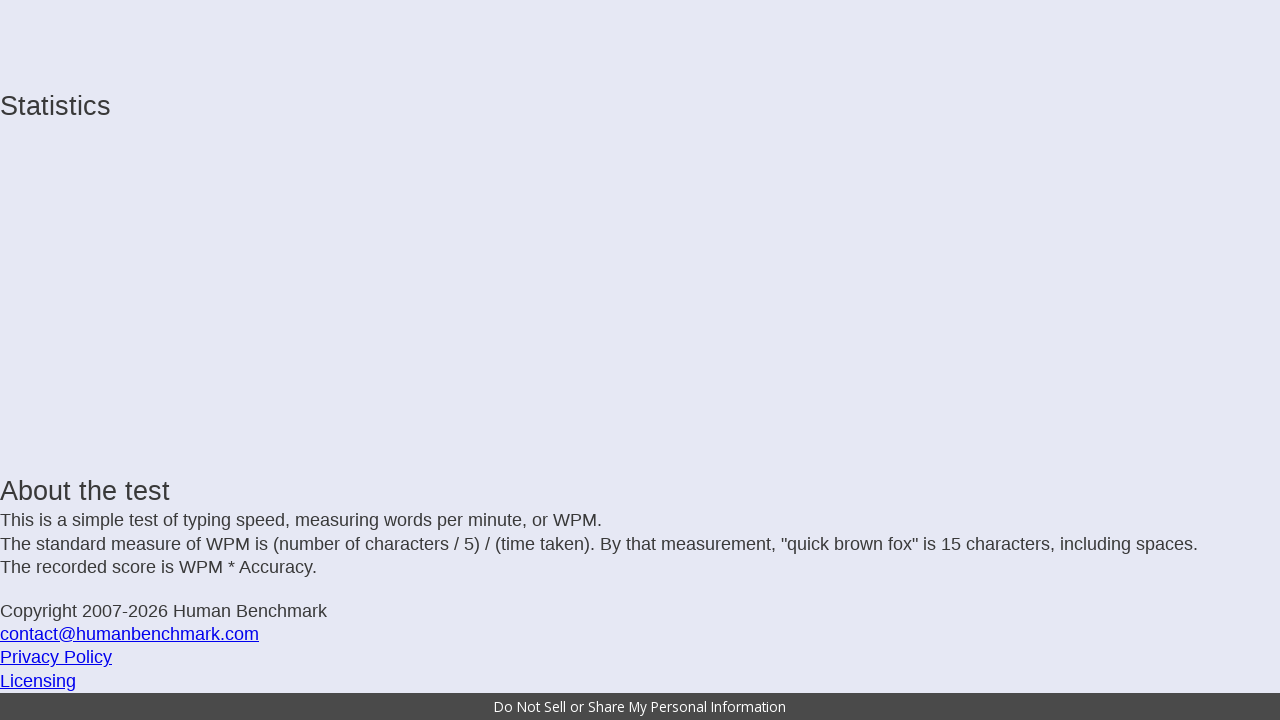

Typed character: 't'
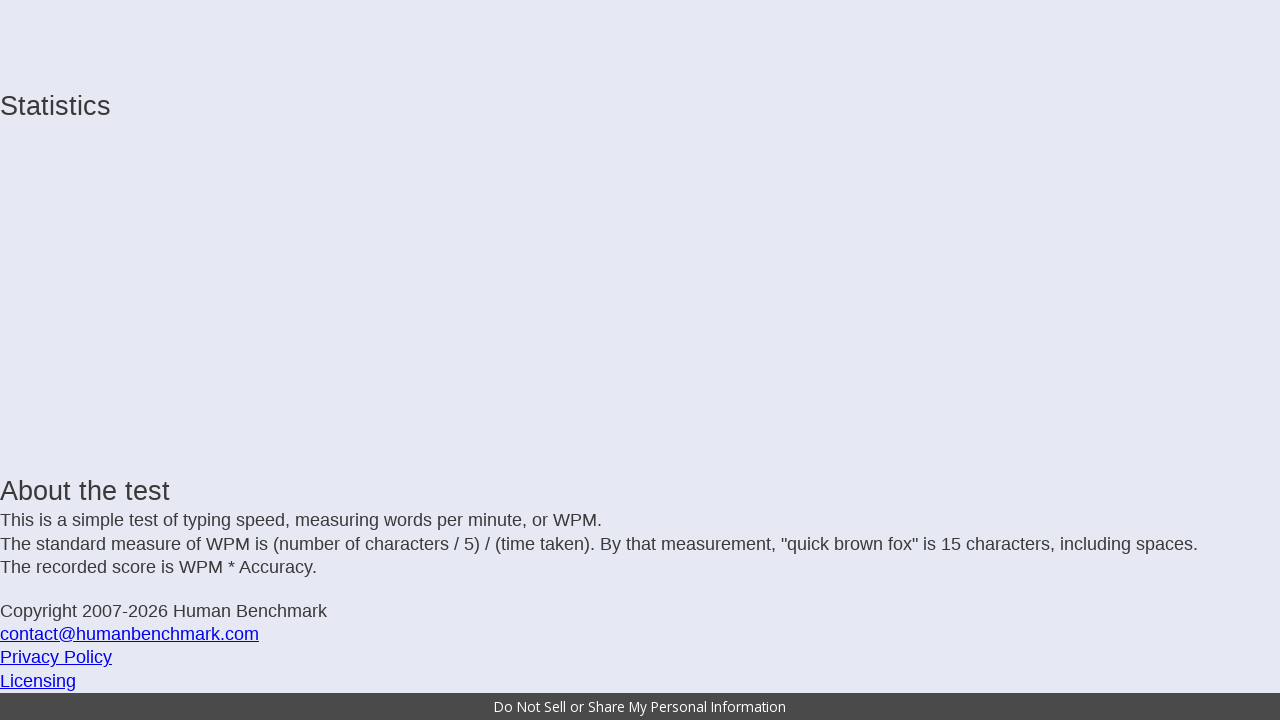

Typed character: 'h'
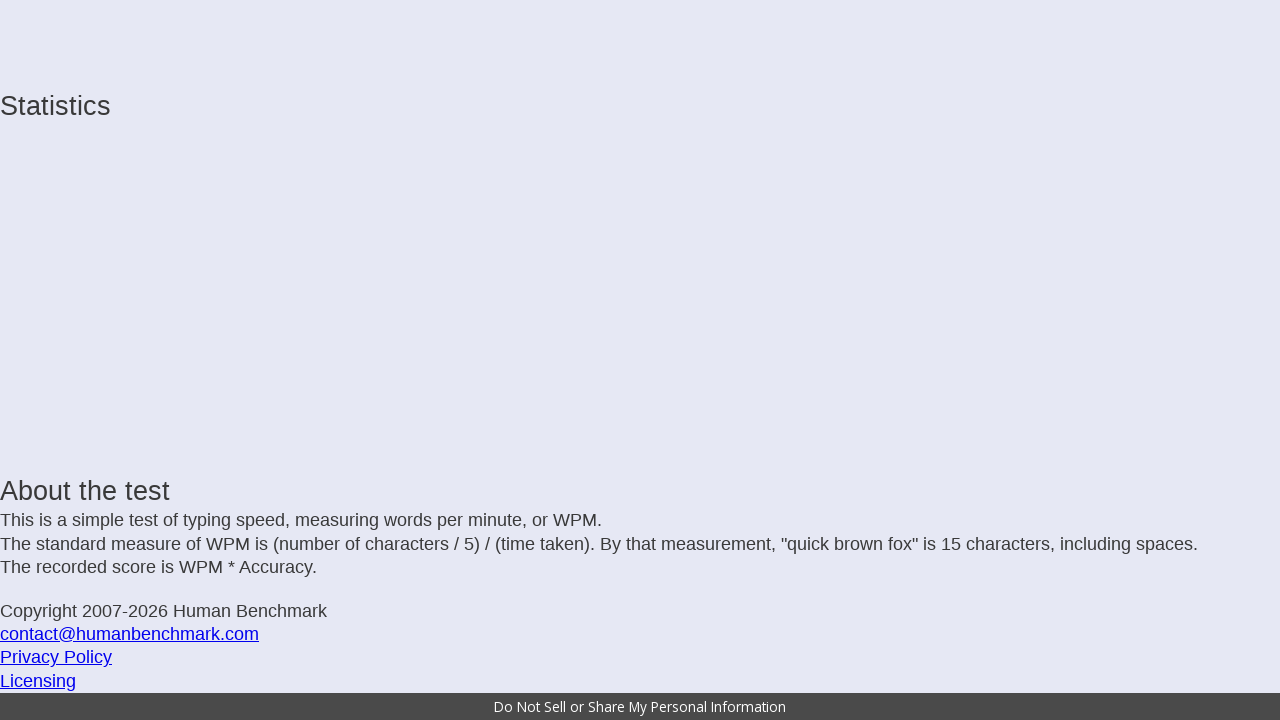

Typed character: 'e'
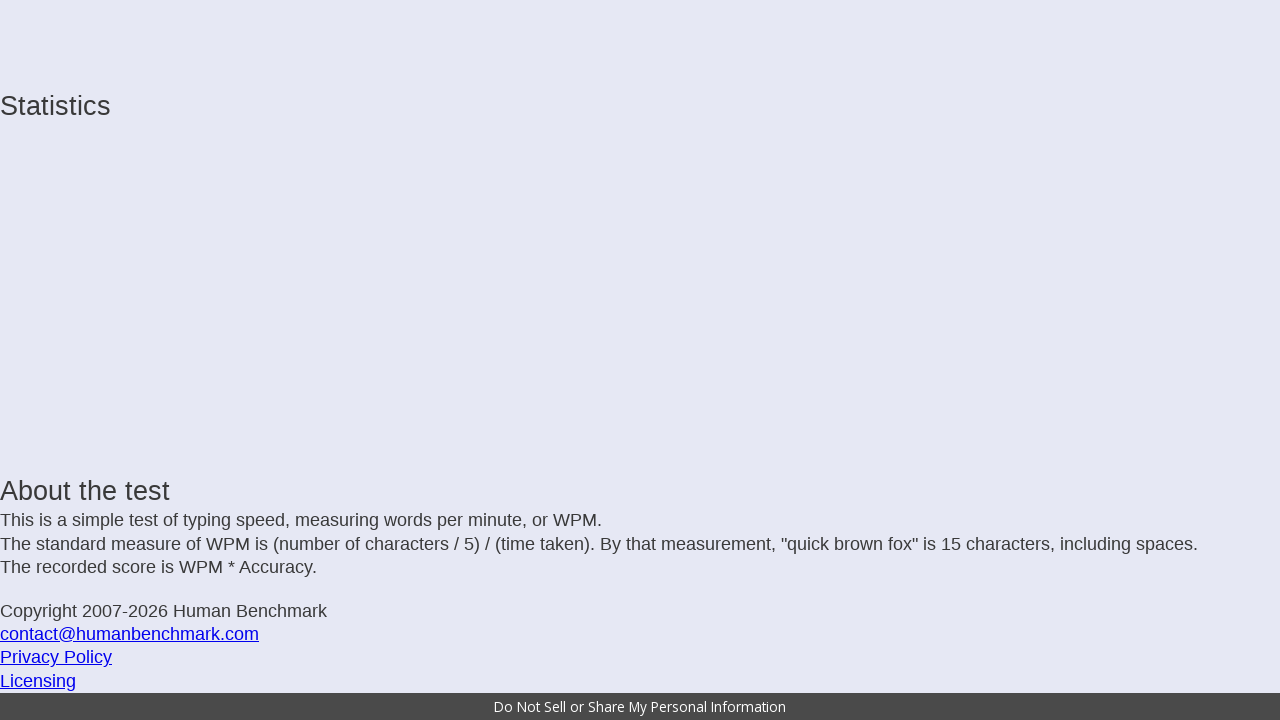

Typed character: ' '
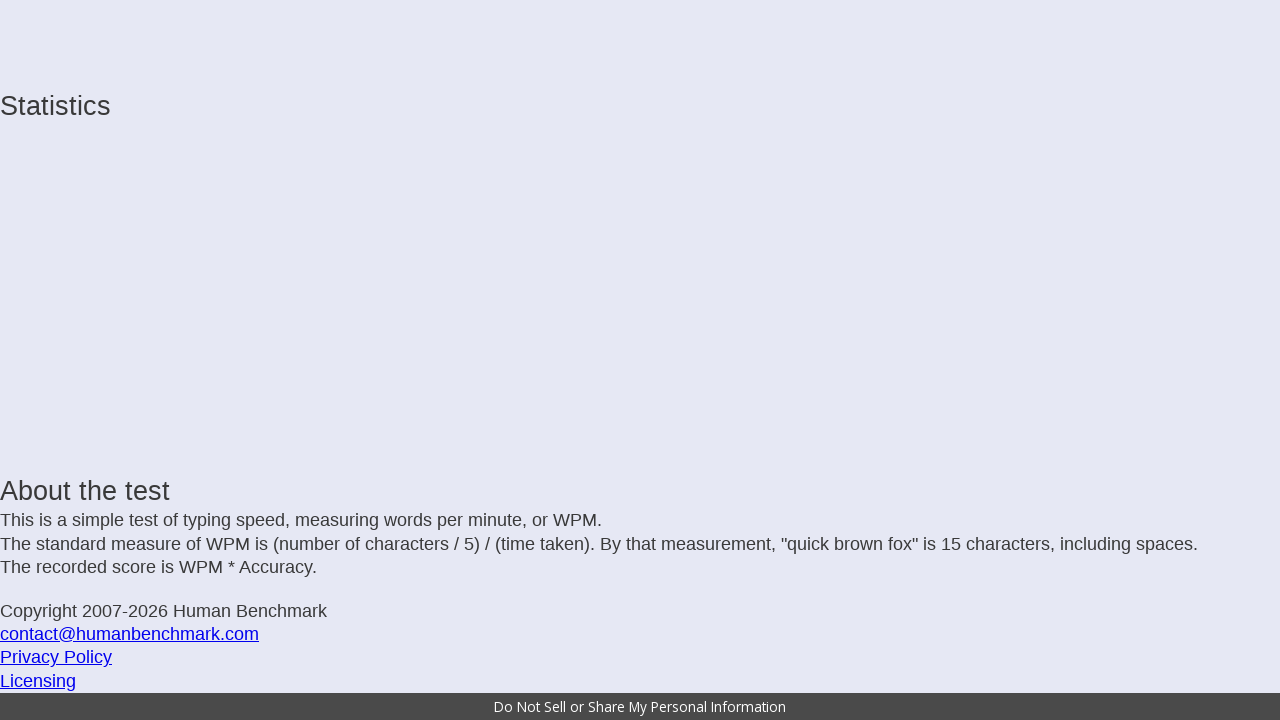

Typed character: 'm'
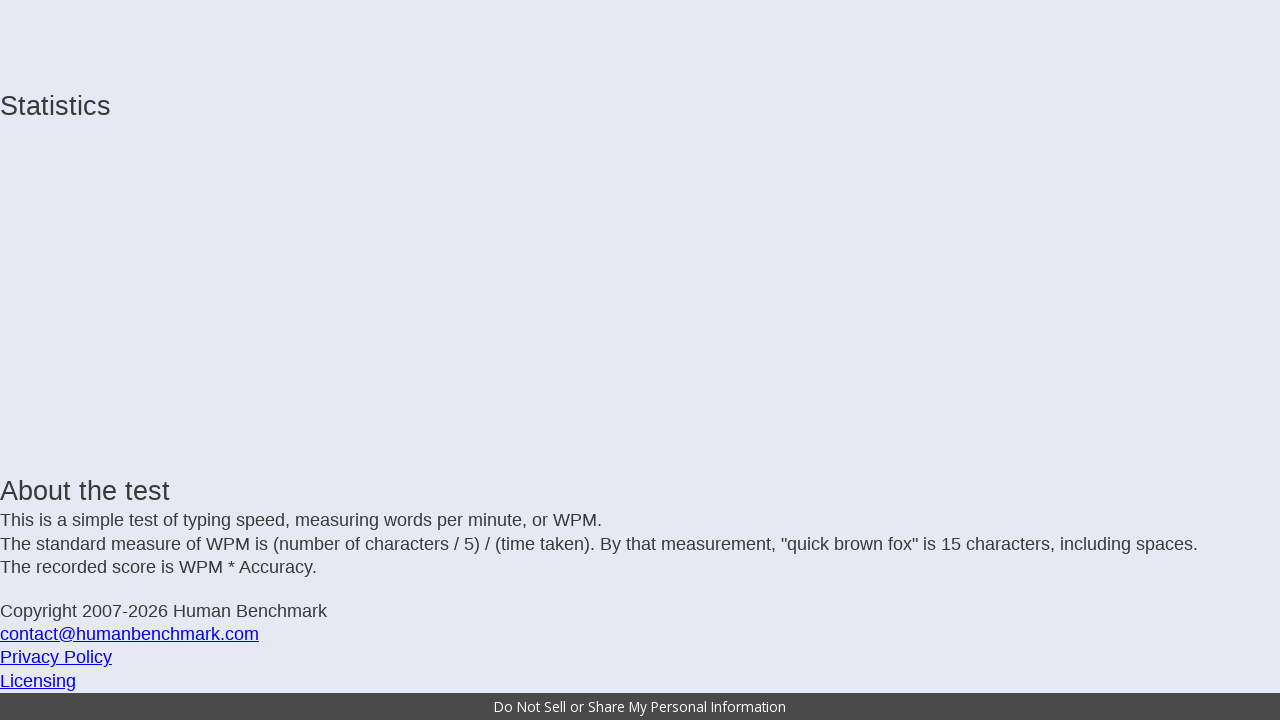

Typed character: 'o'
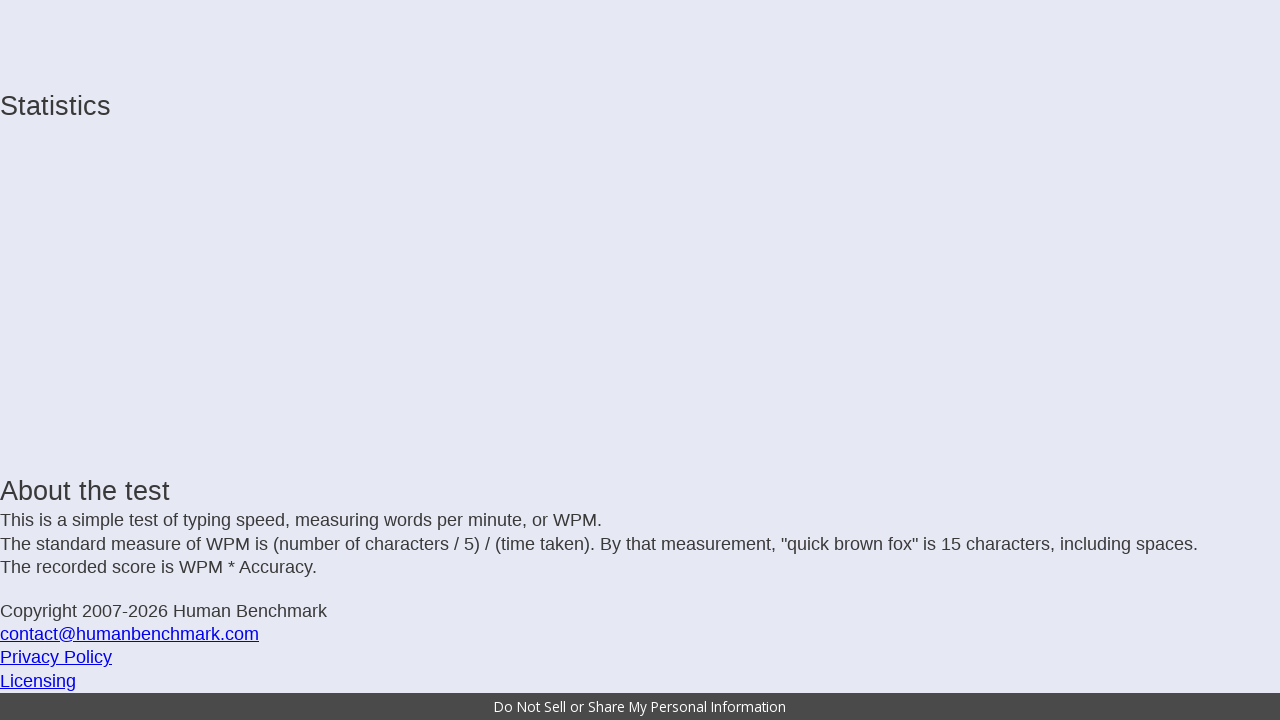

Typed character: 's'
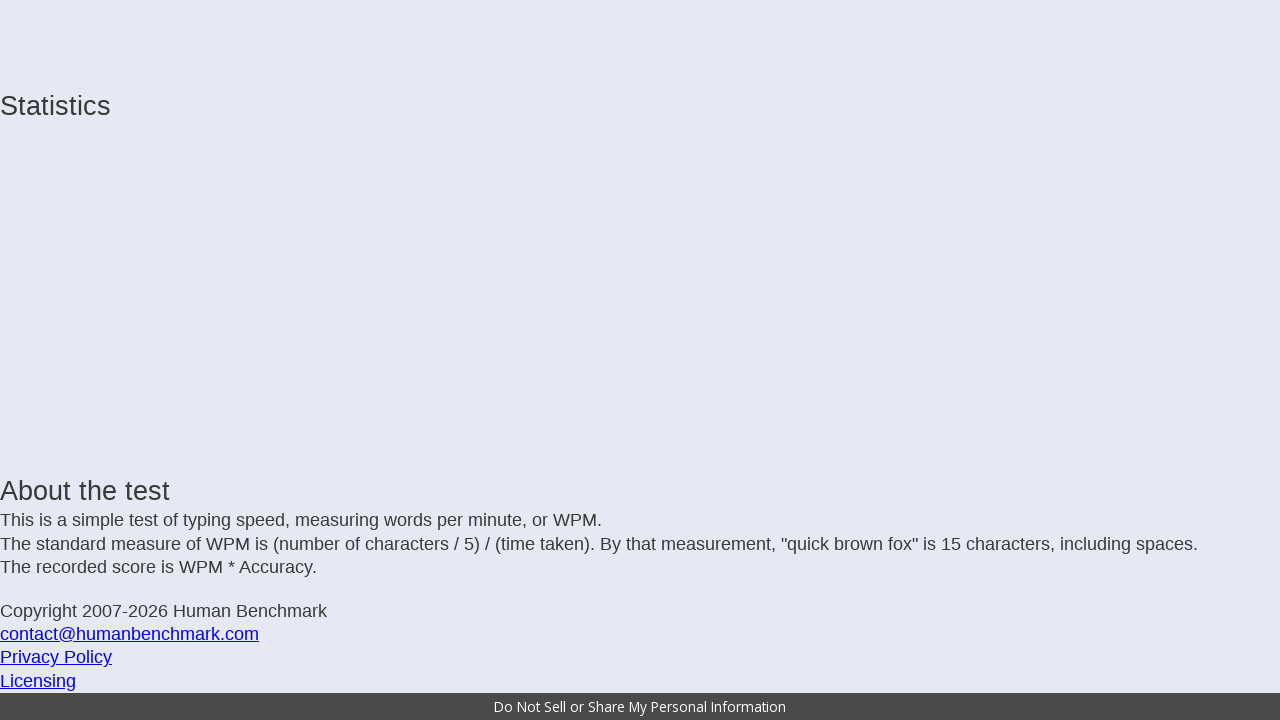

Typed character: 't'
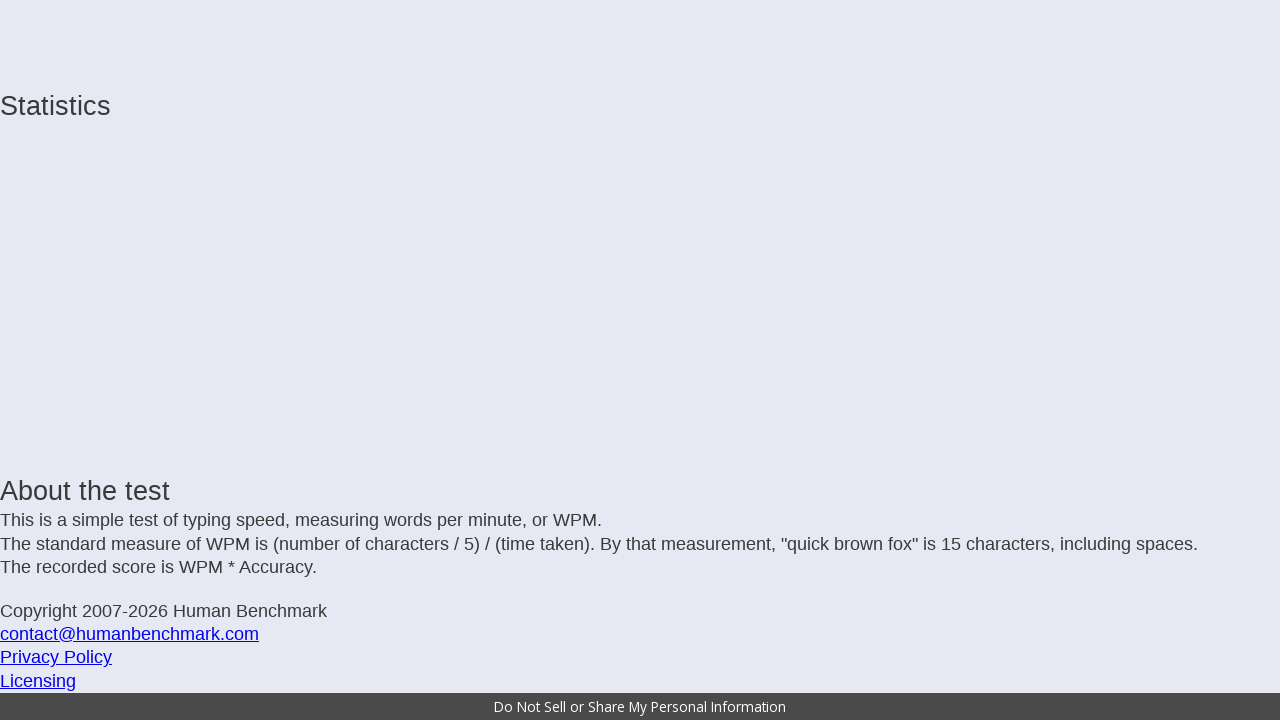

Typed character: ' '
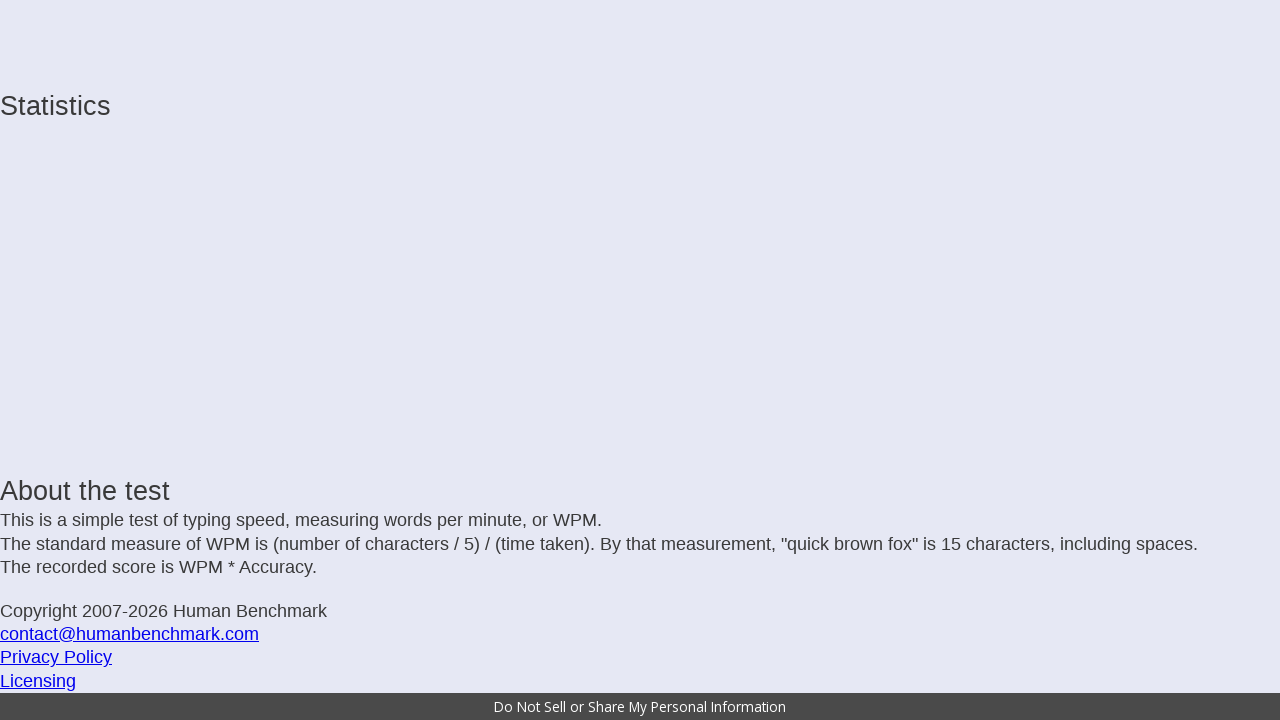

Typed character: 'p'
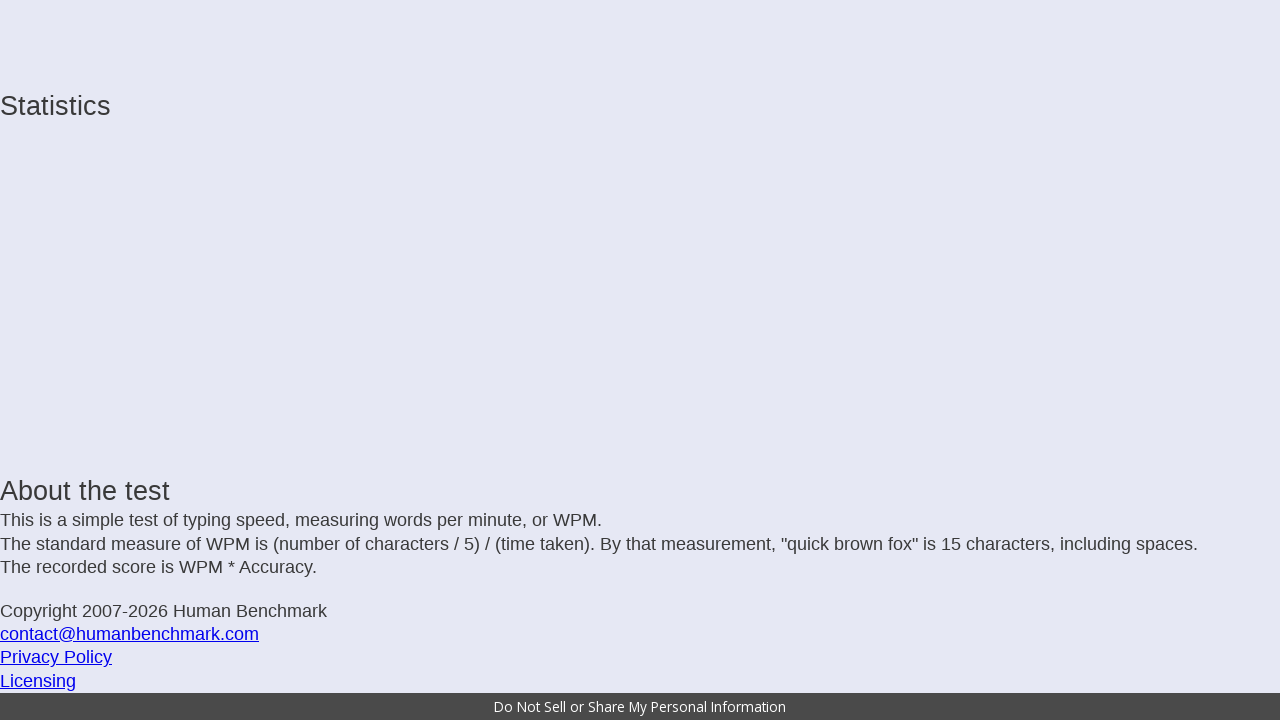

Typed character: 'e'
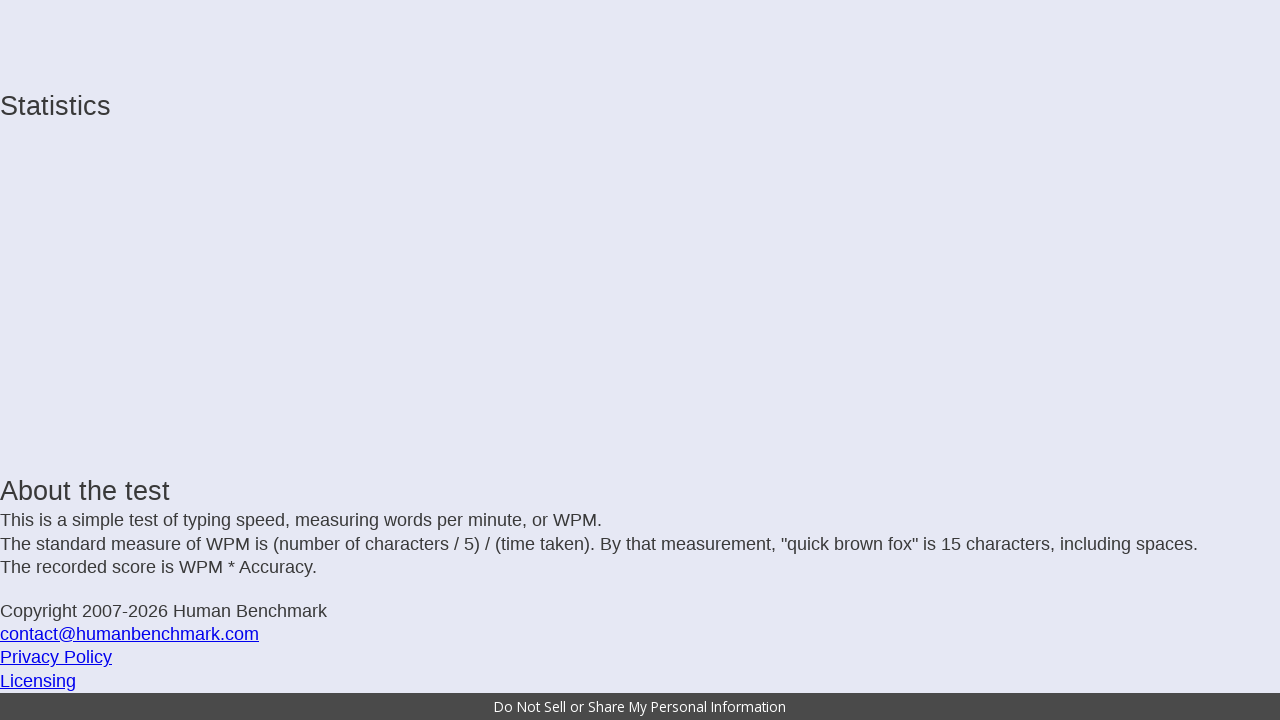

Typed character: 'r'
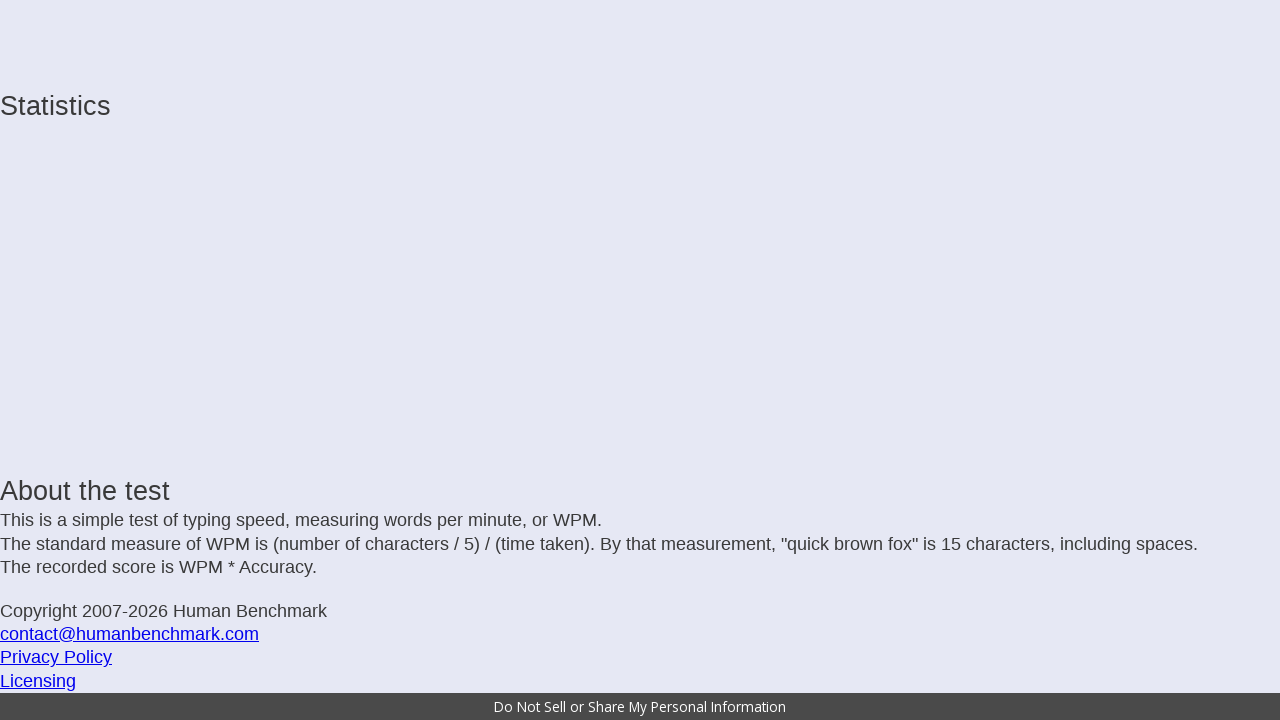

Typed character: 'f'
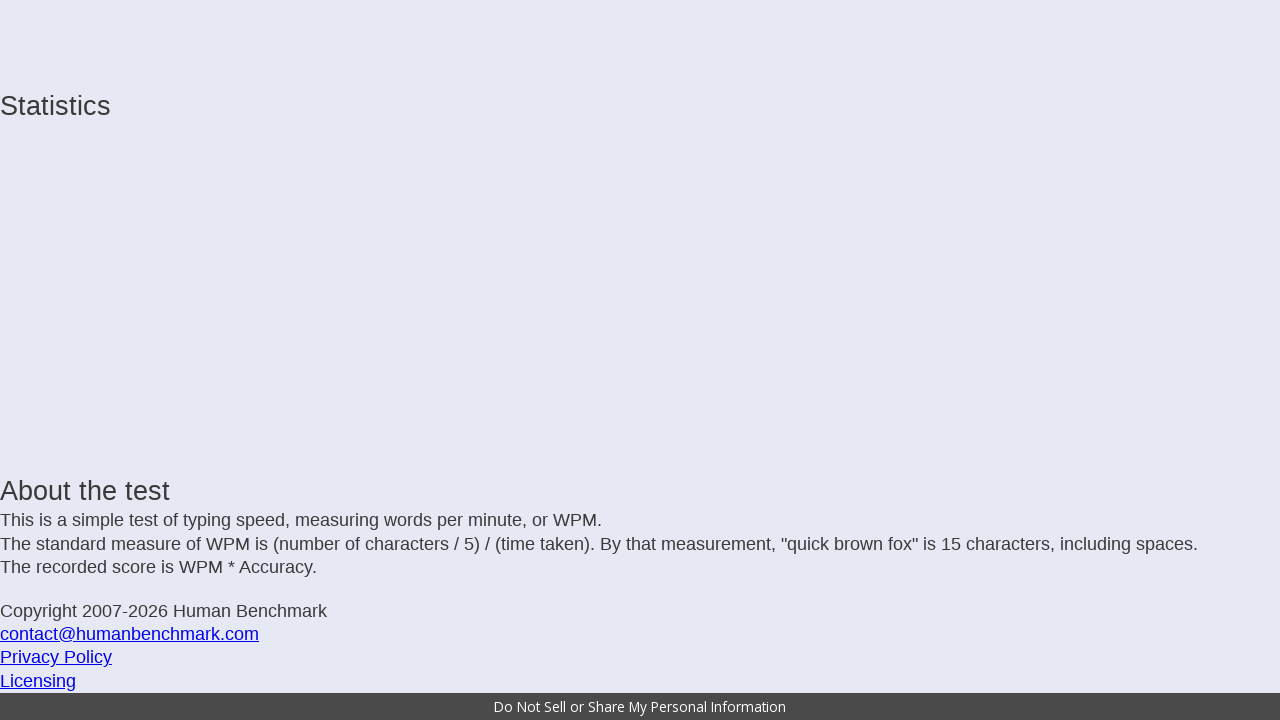

Typed character: 'e'
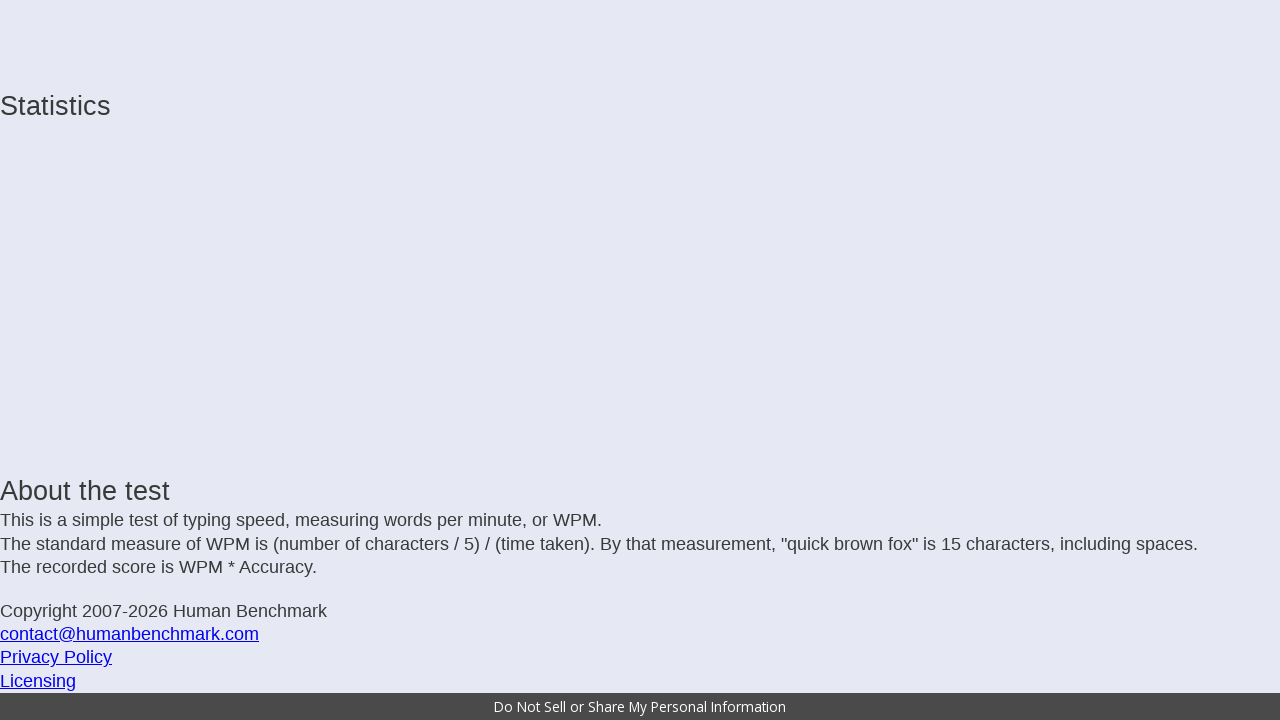

Typed character: 'c'
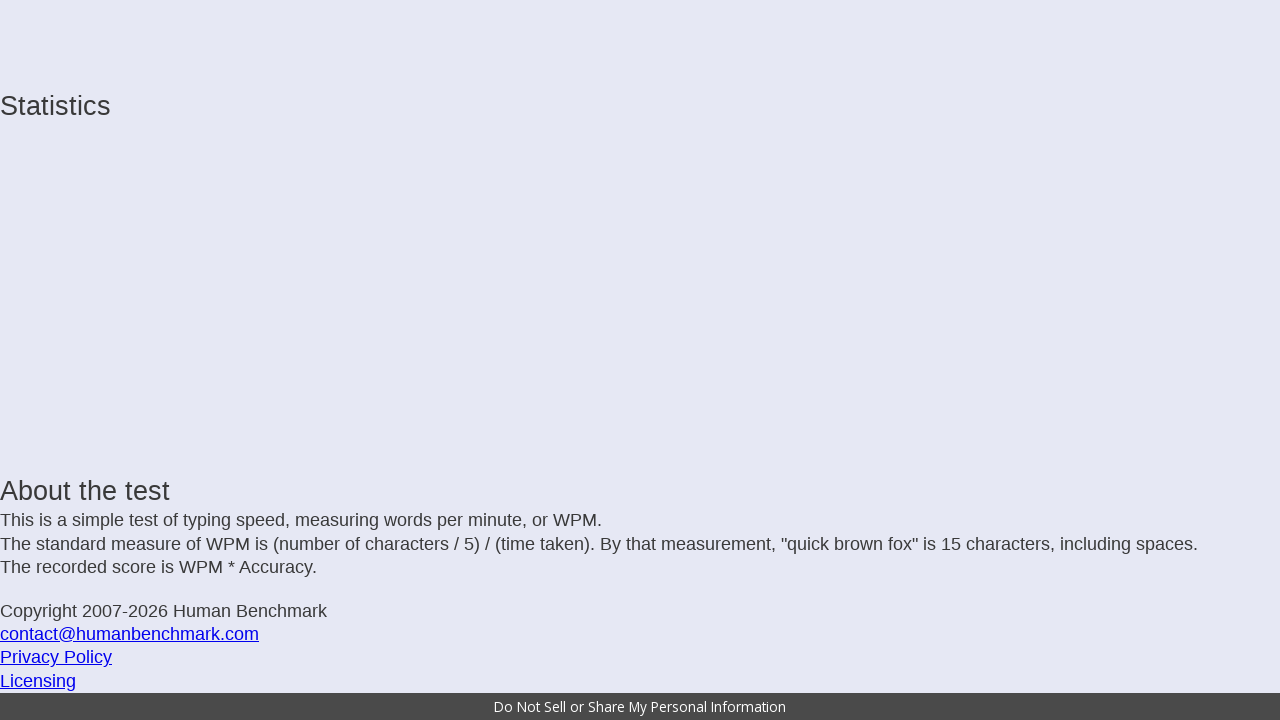

Typed character: 't'
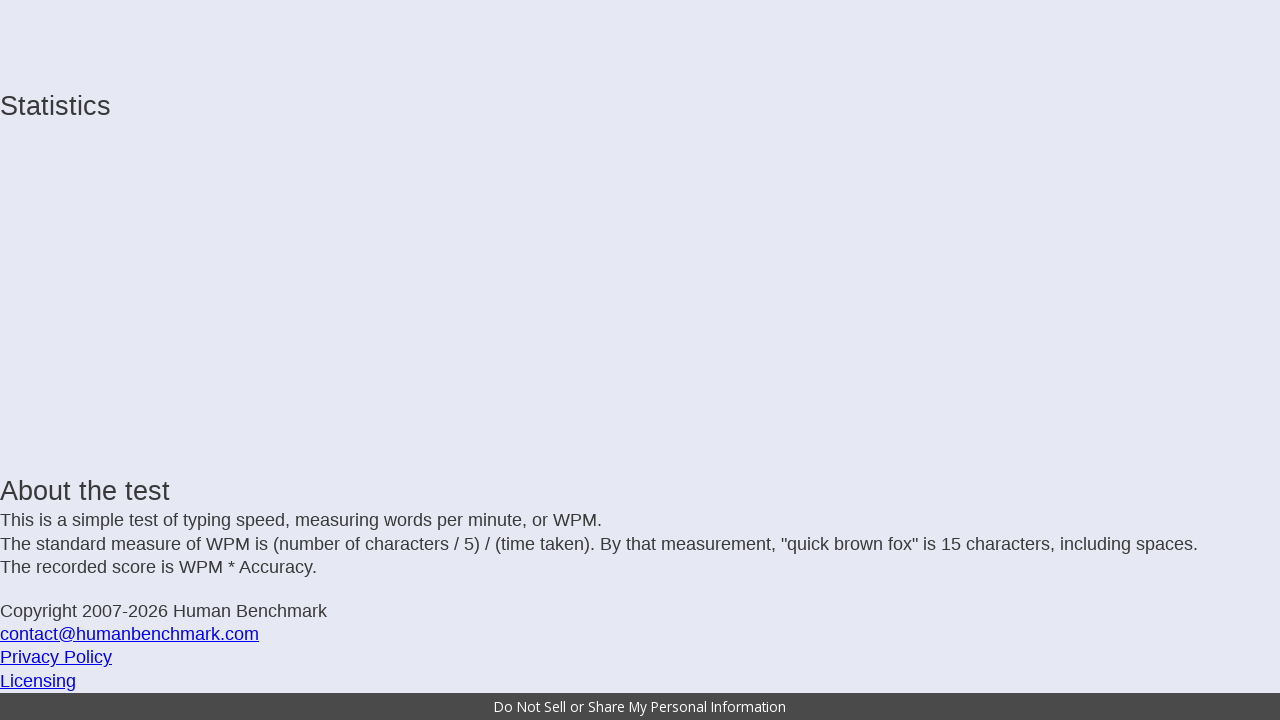

Typed character: ' '
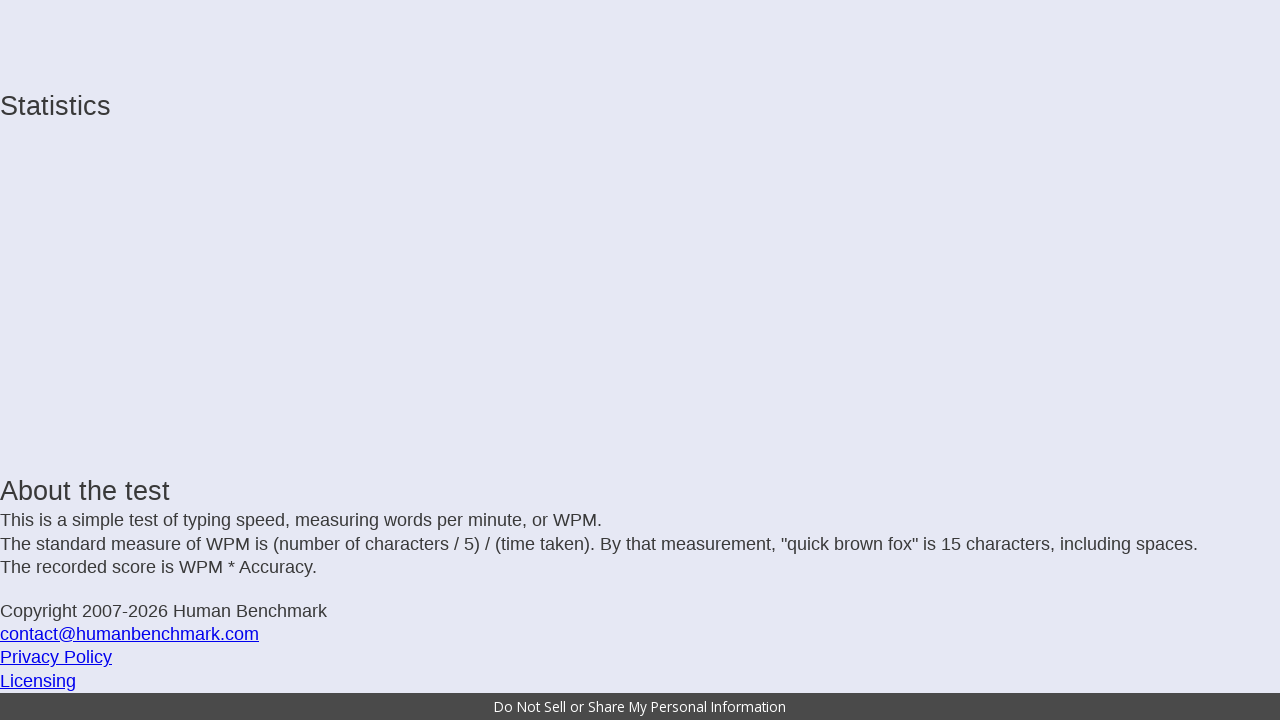

Typed character: 'r'
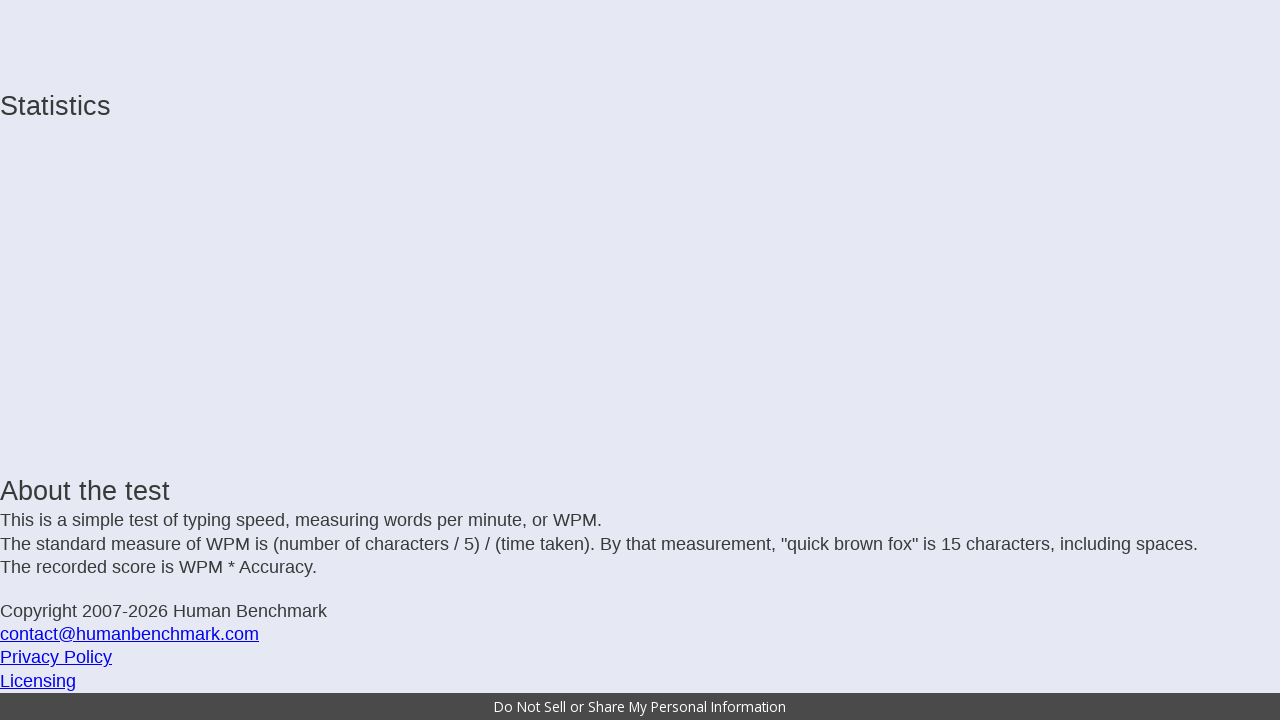

Typed character: 'e'
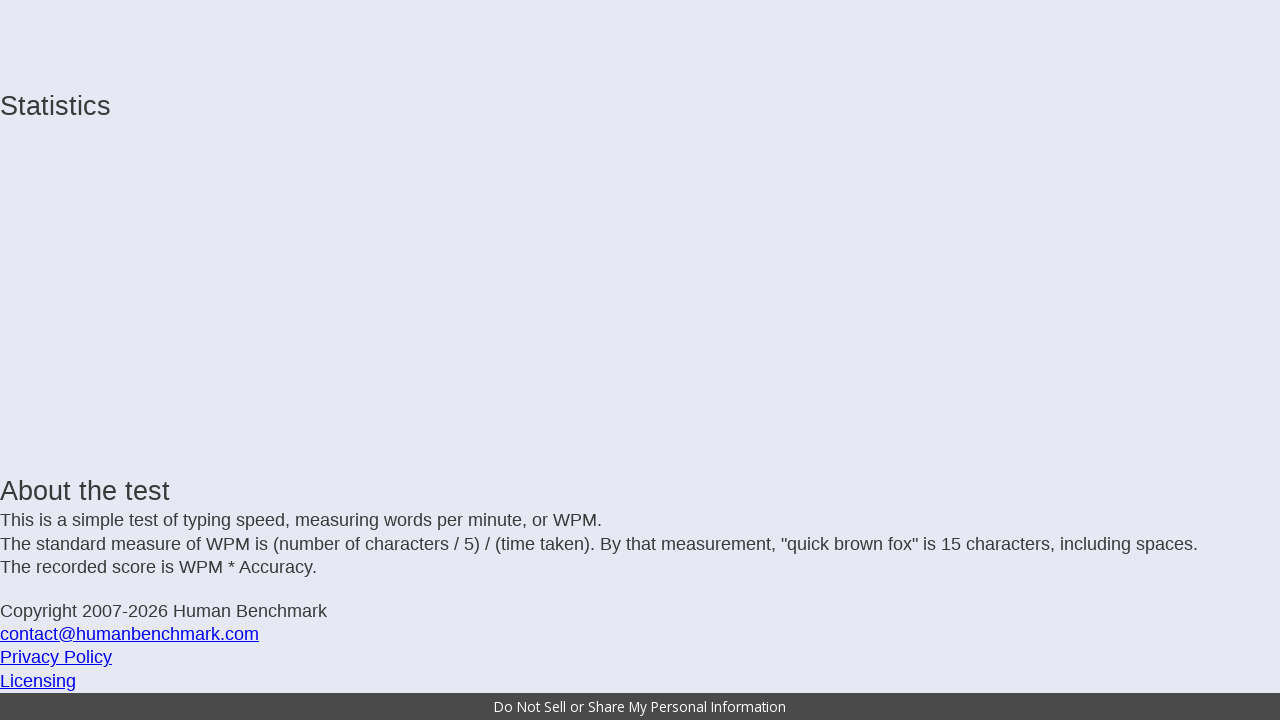

Typed character: 'a'
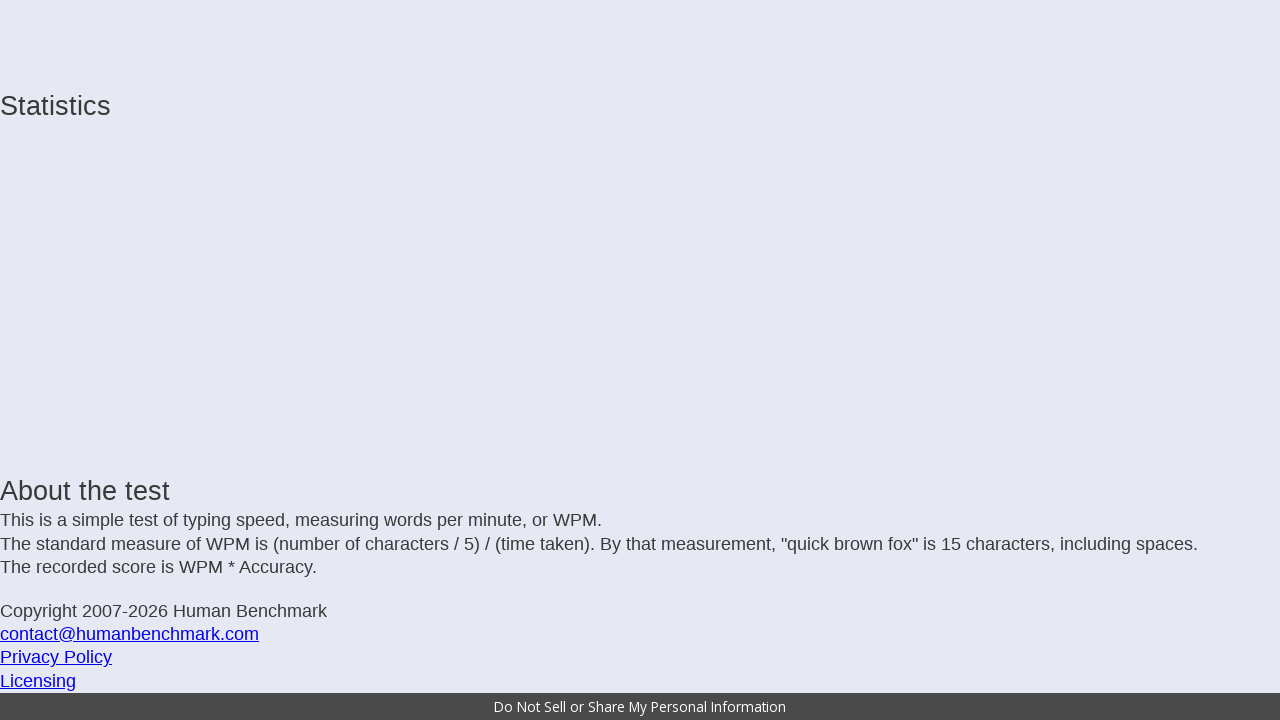

Typed character: 's'
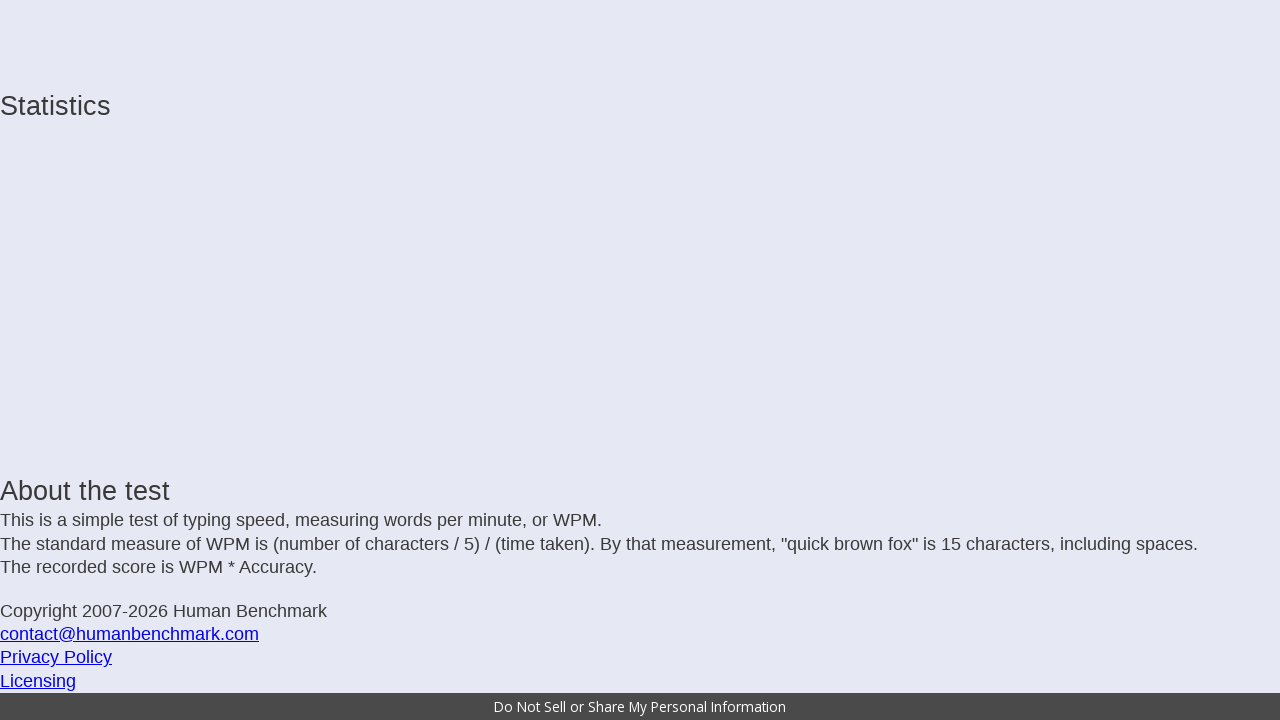

Typed character: 'o'
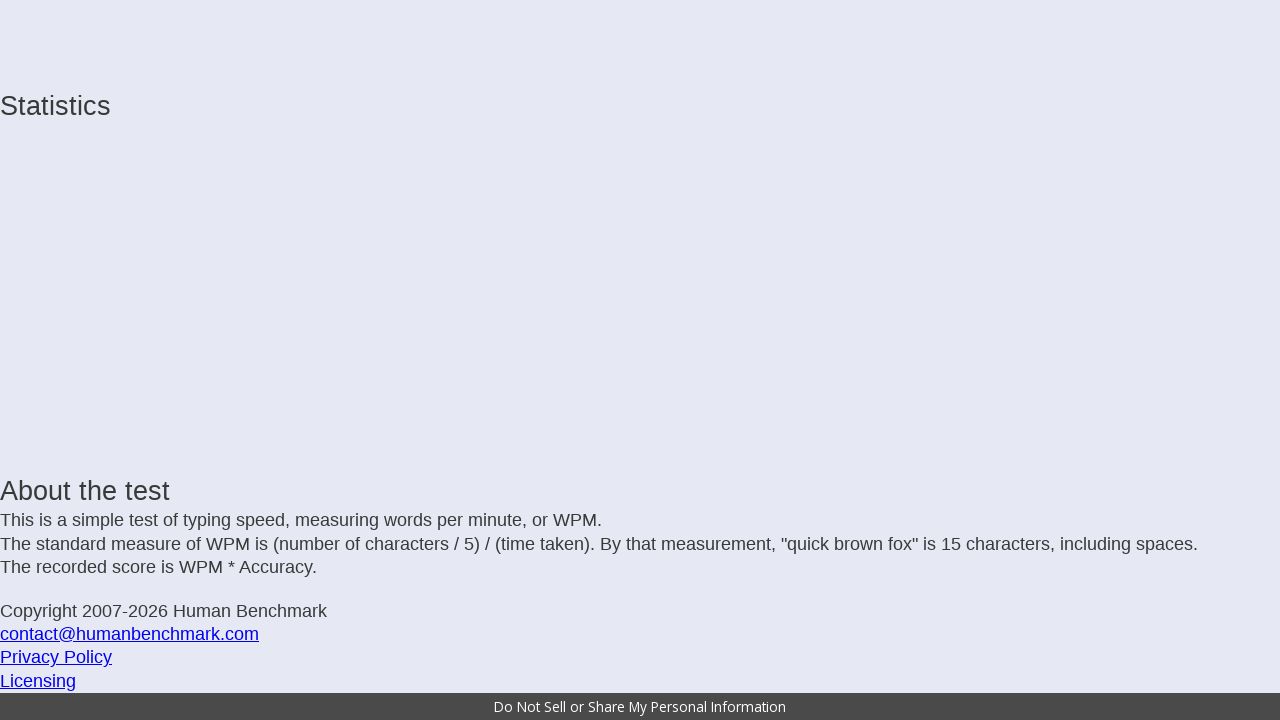

Typed character: 'n'
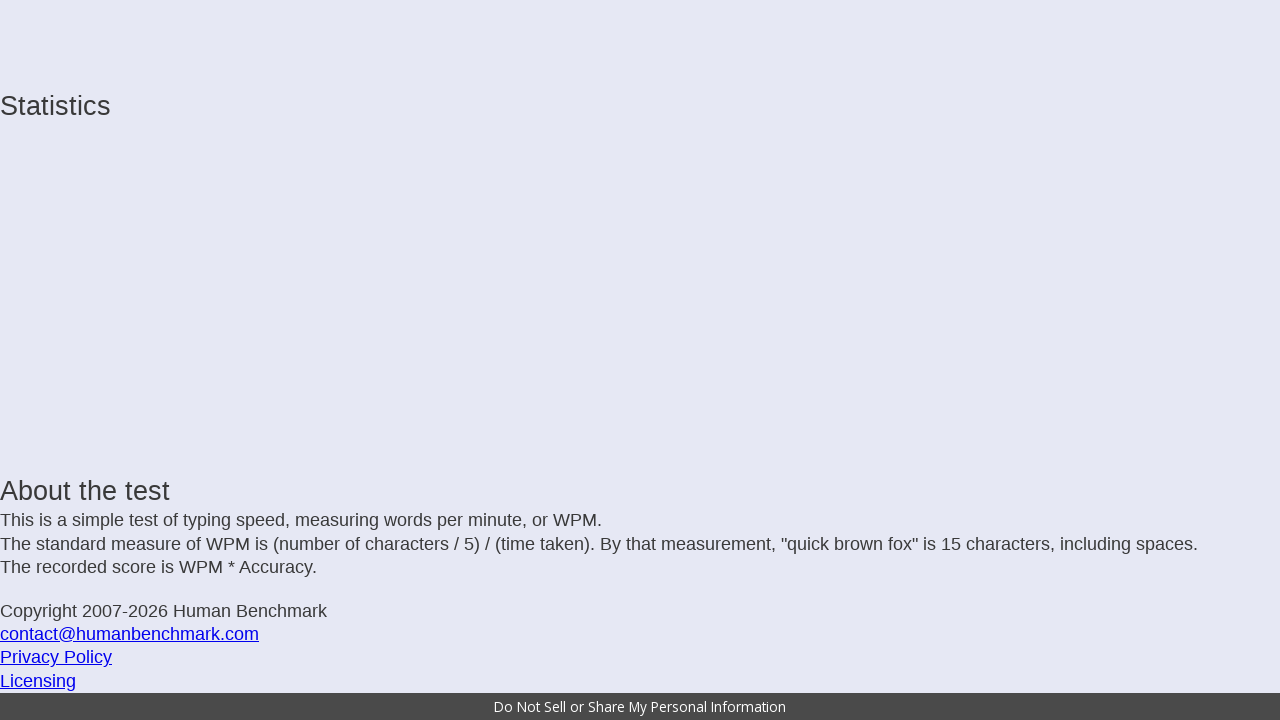

Typed character: 'i'
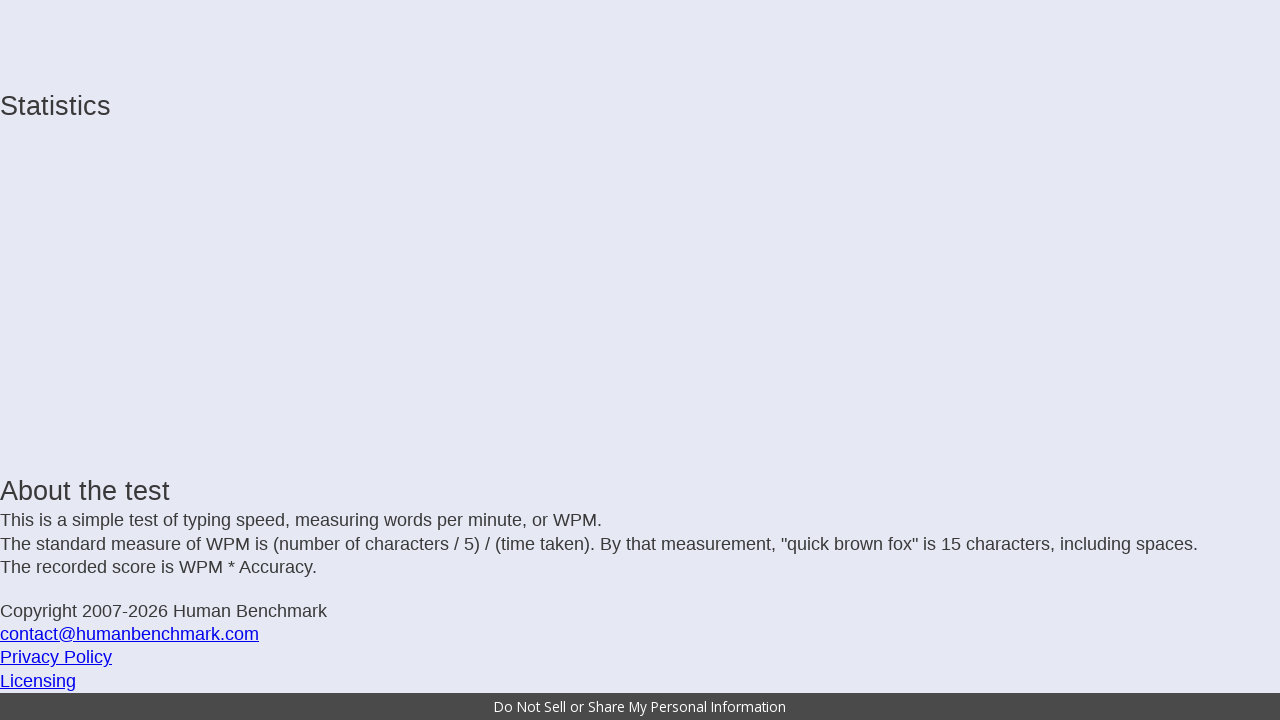

Typed character: 'n'
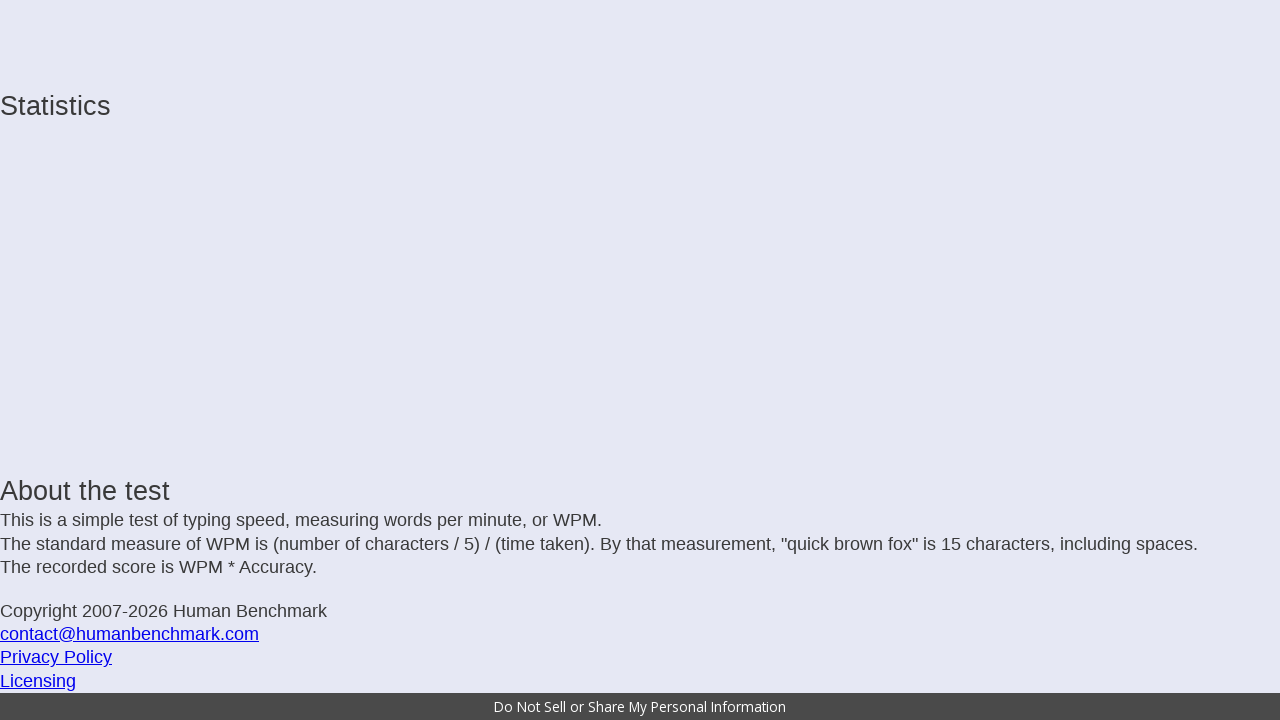

Typed character: 'g'
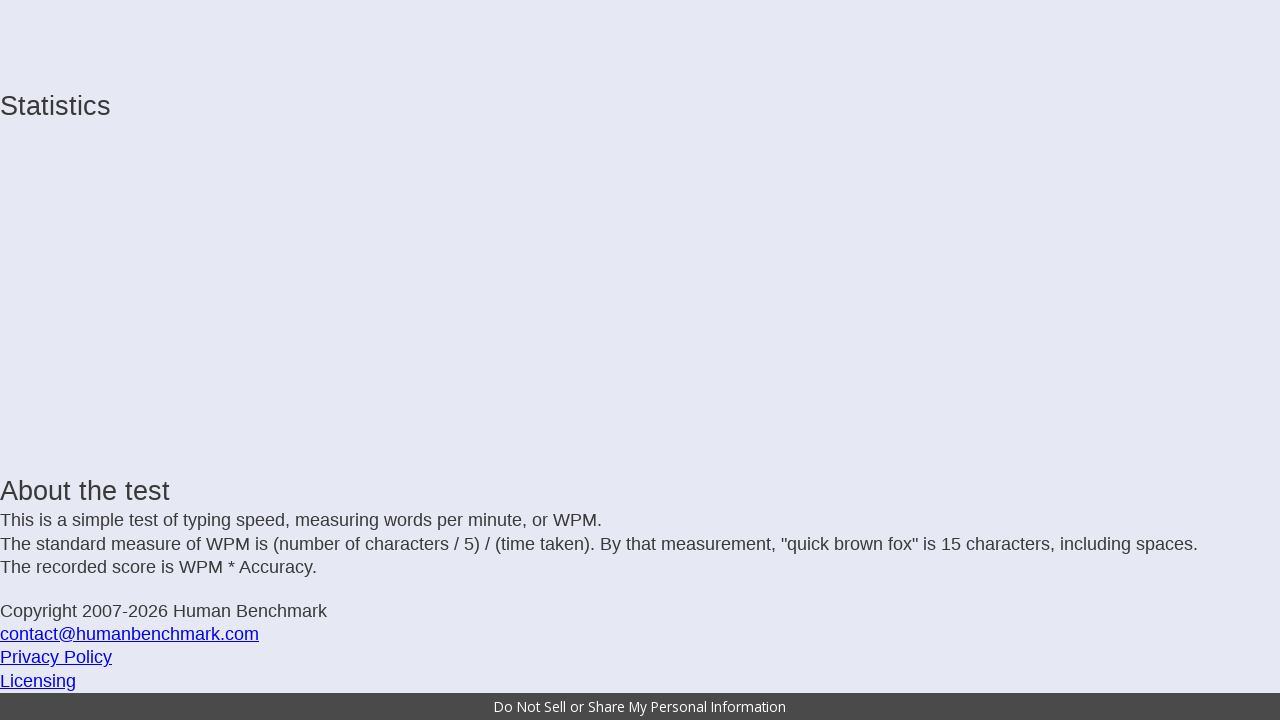

Typed character: ' '
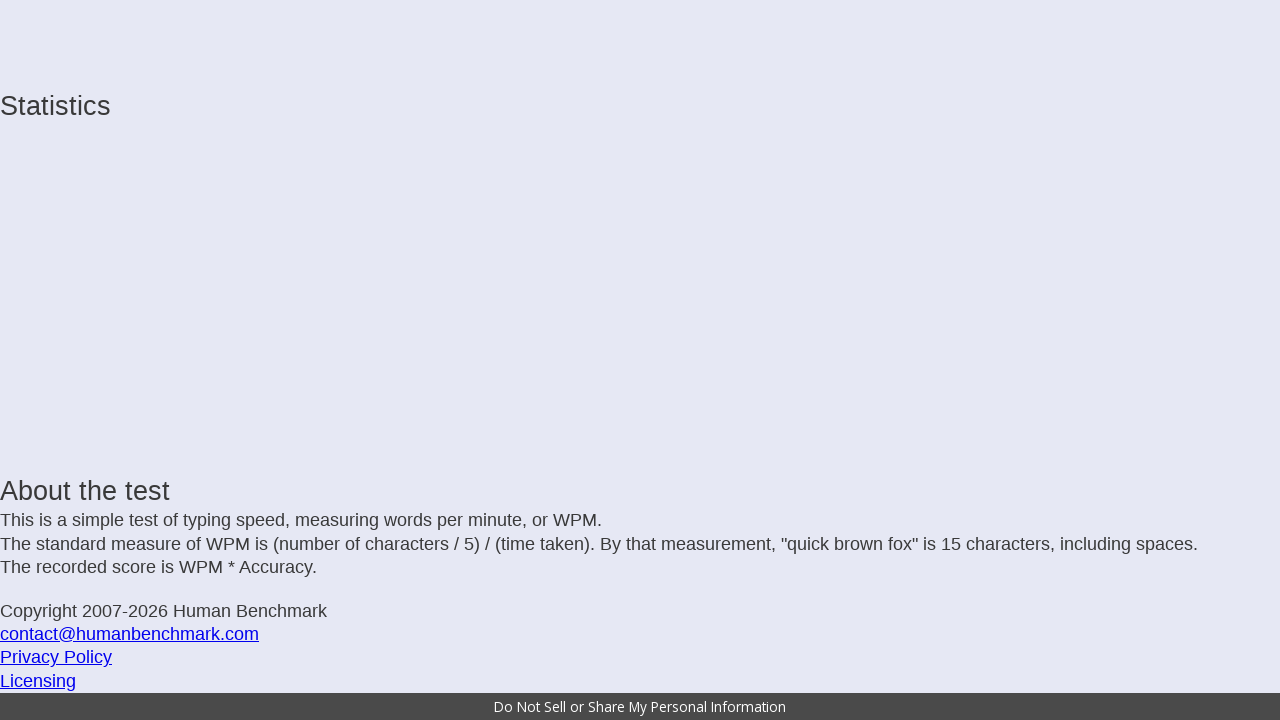

Typed character: 'a'
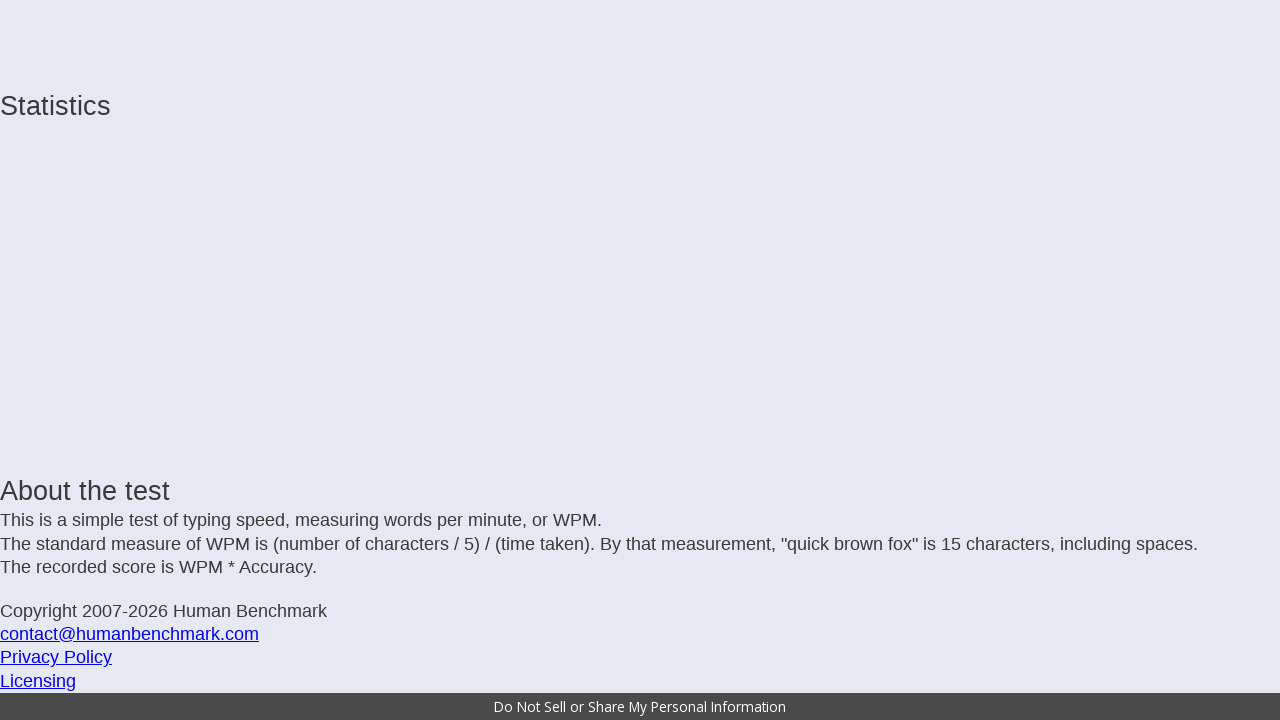

Typed character: 'n'
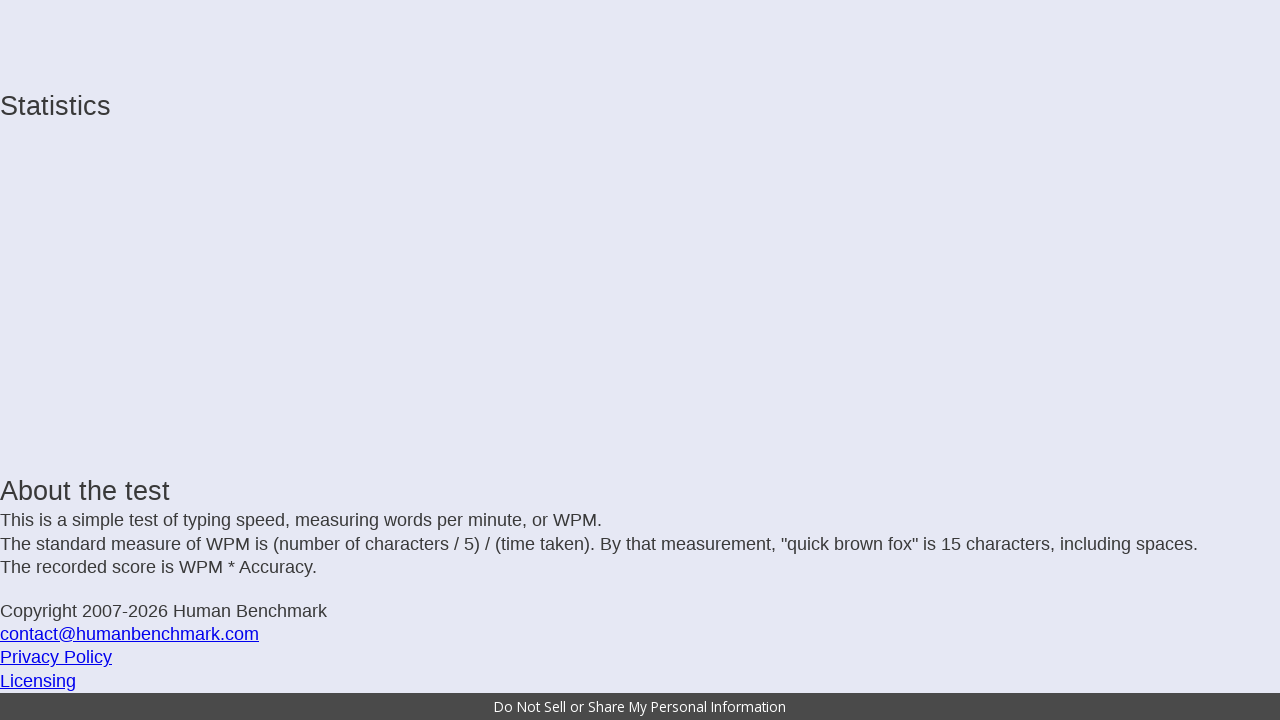

Typed character: 'd'
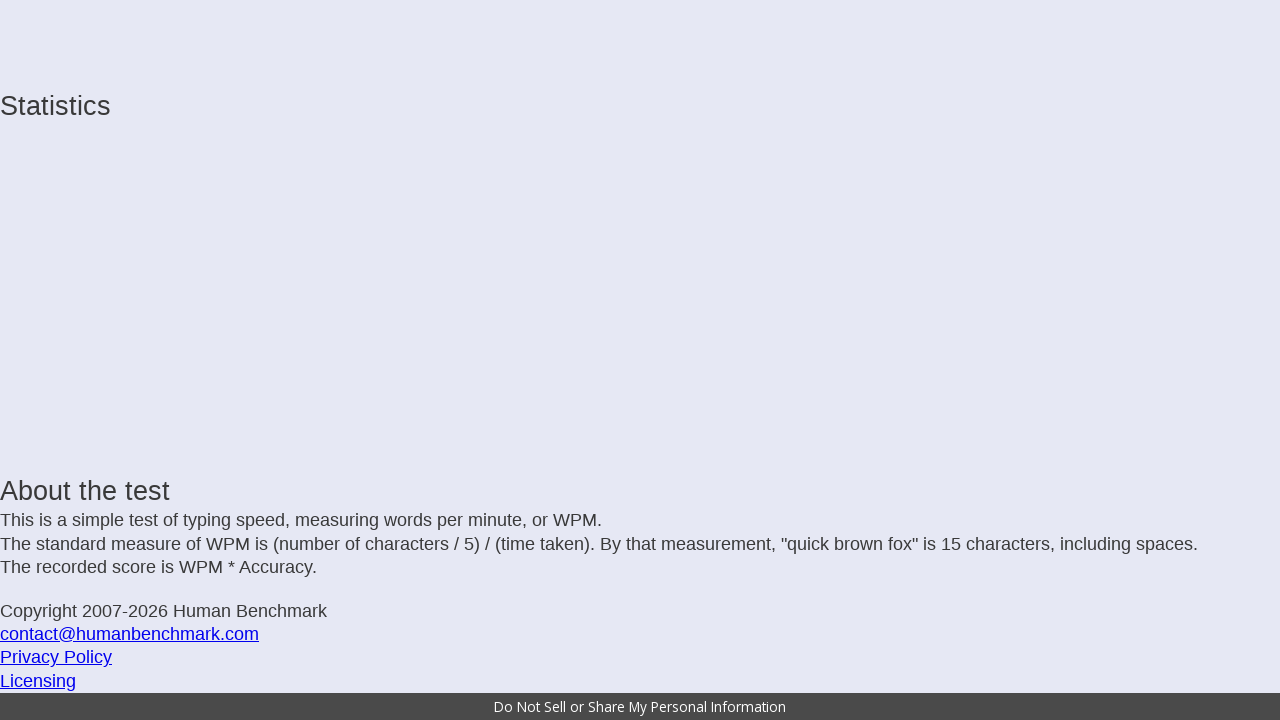

Typed character: ' '
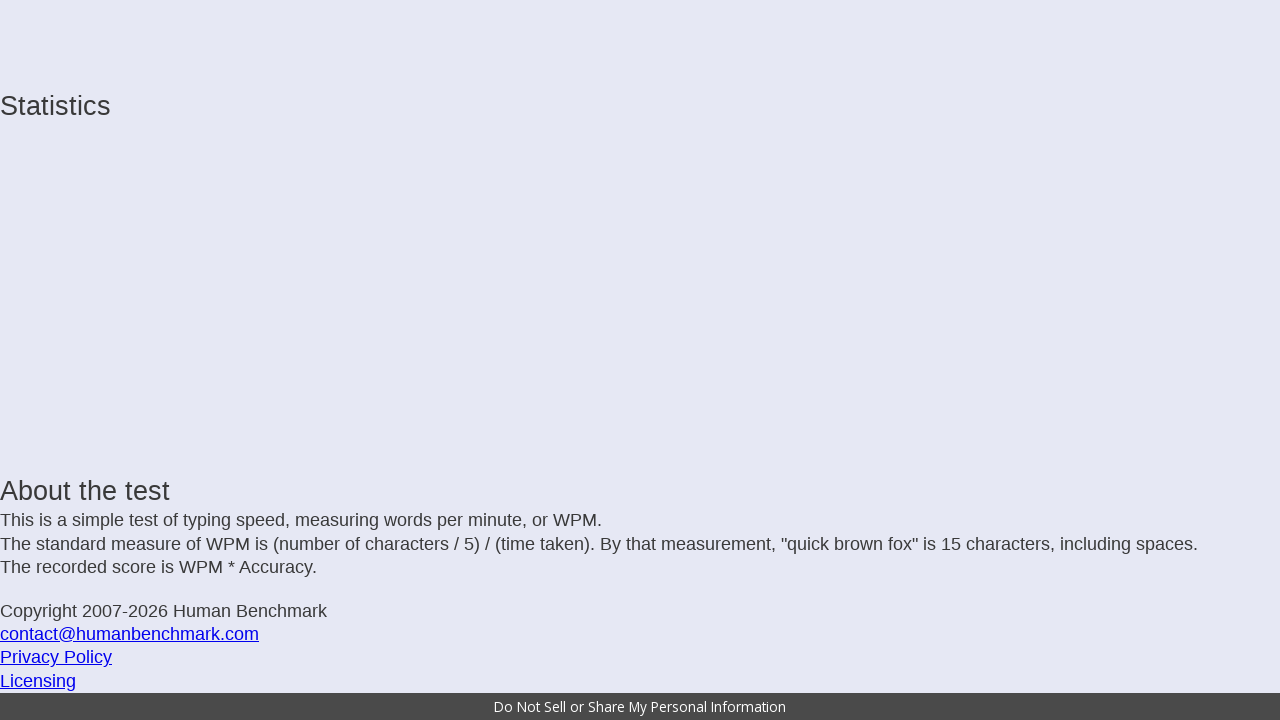

Typed character: 'o'
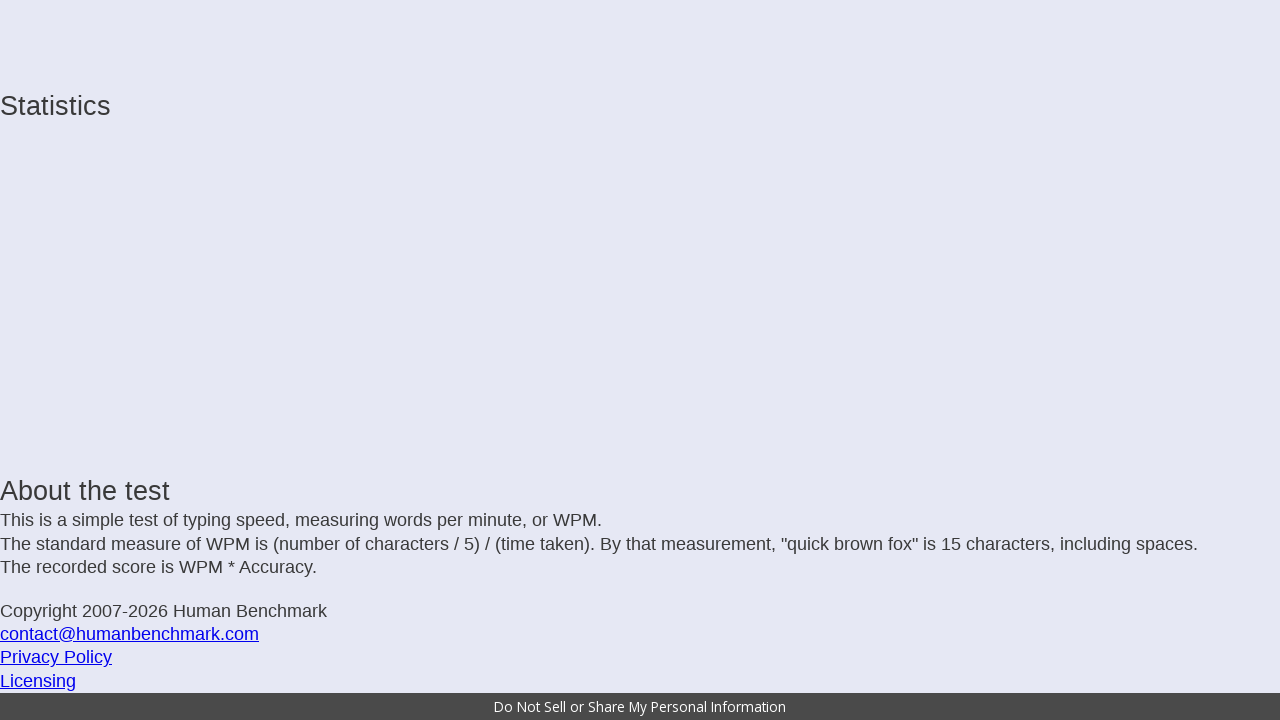

Typed character: 'b'
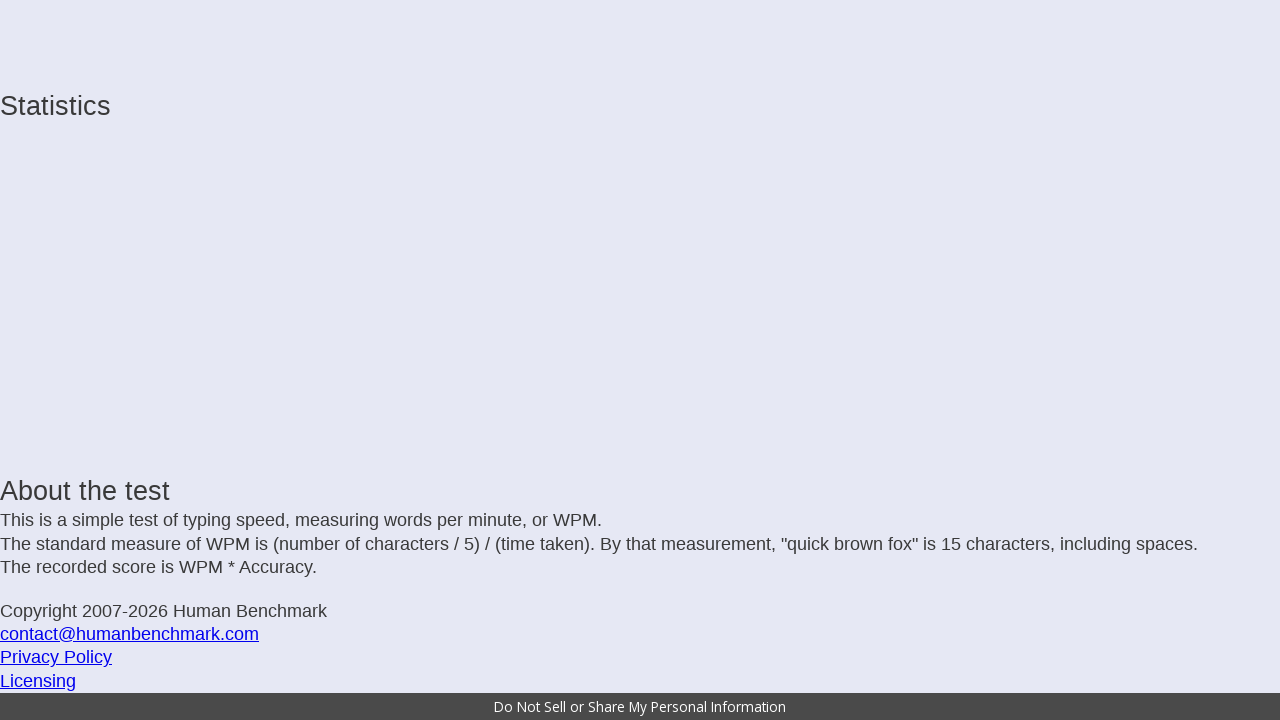

Typed character: 's'
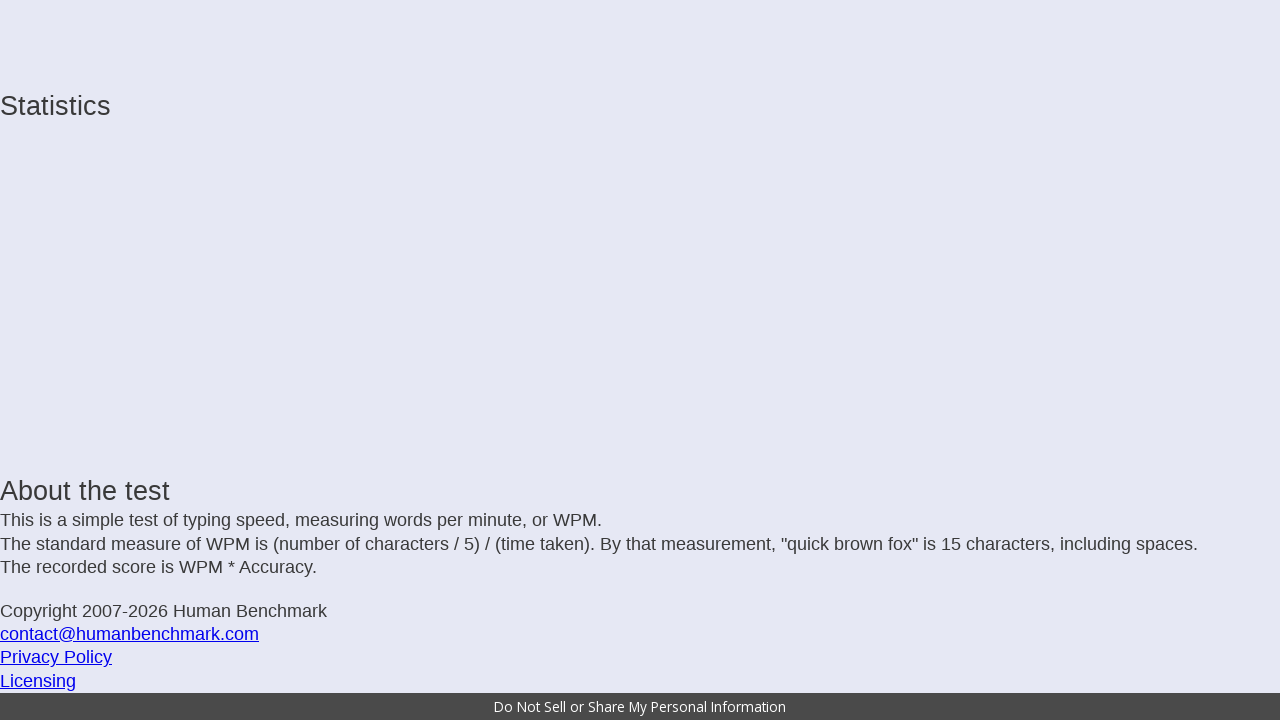

Typed character: 'e'
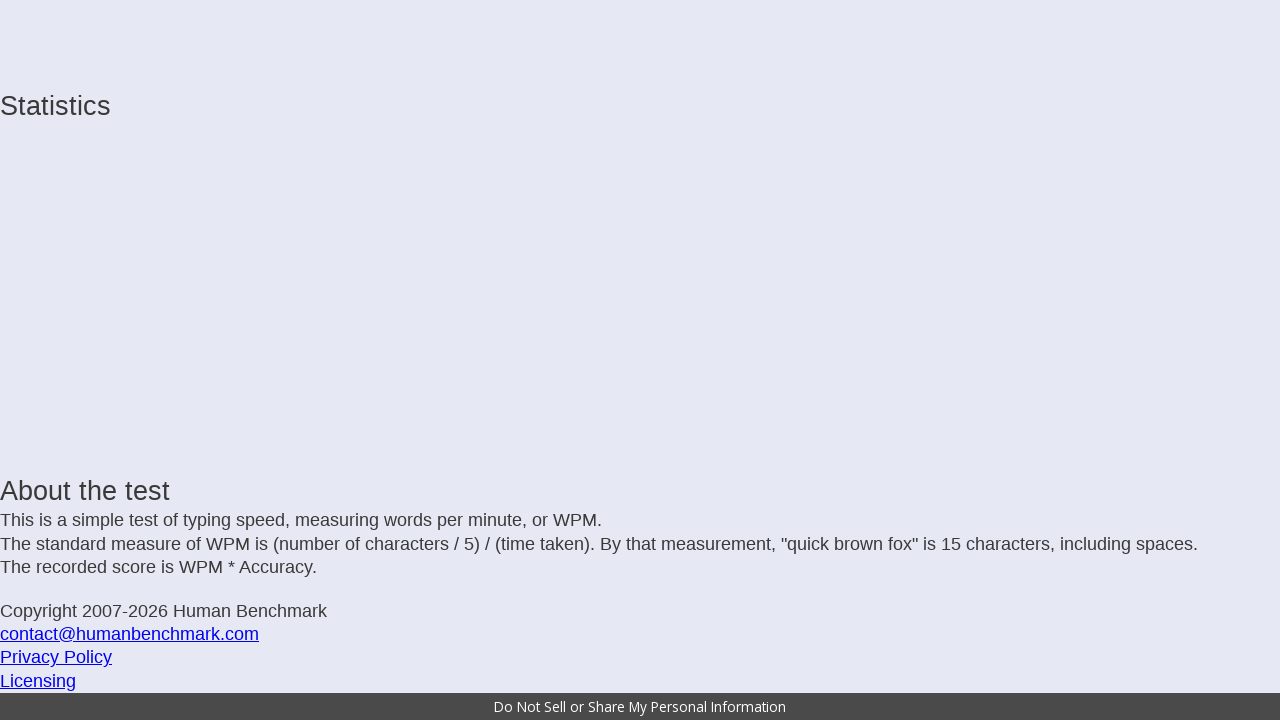

Typed character: 'r'
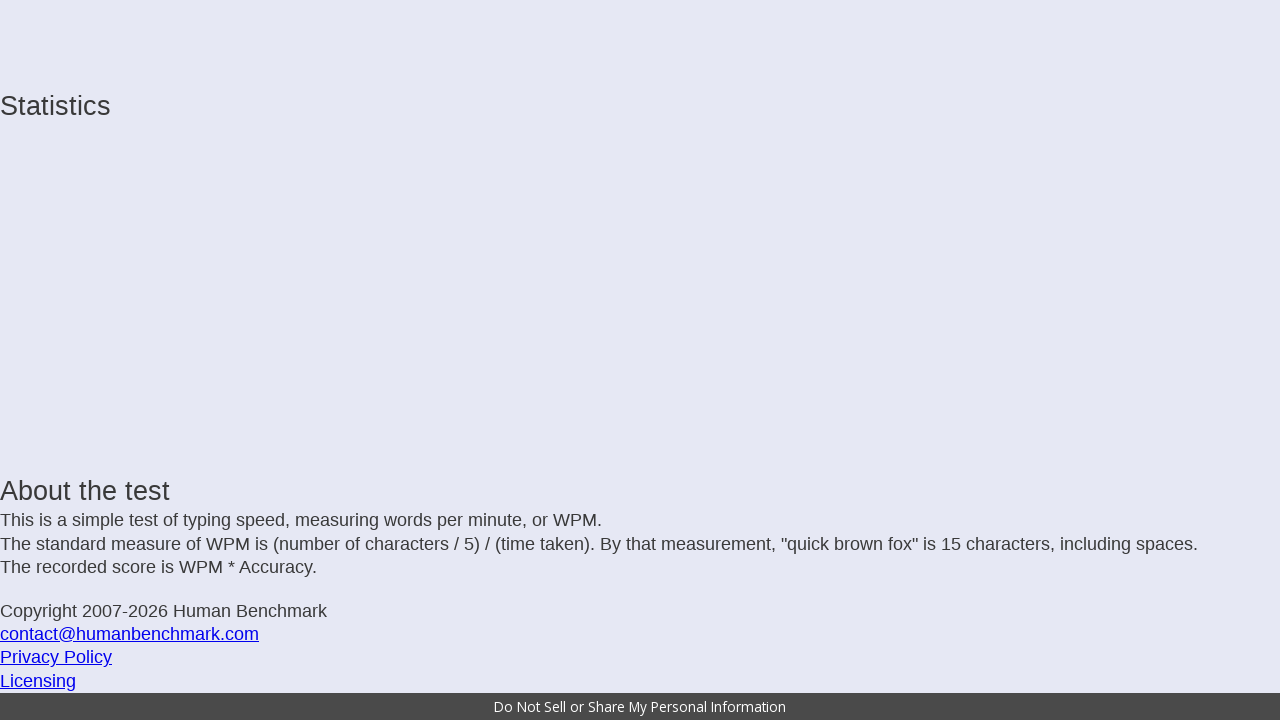

Typed character: 'v'
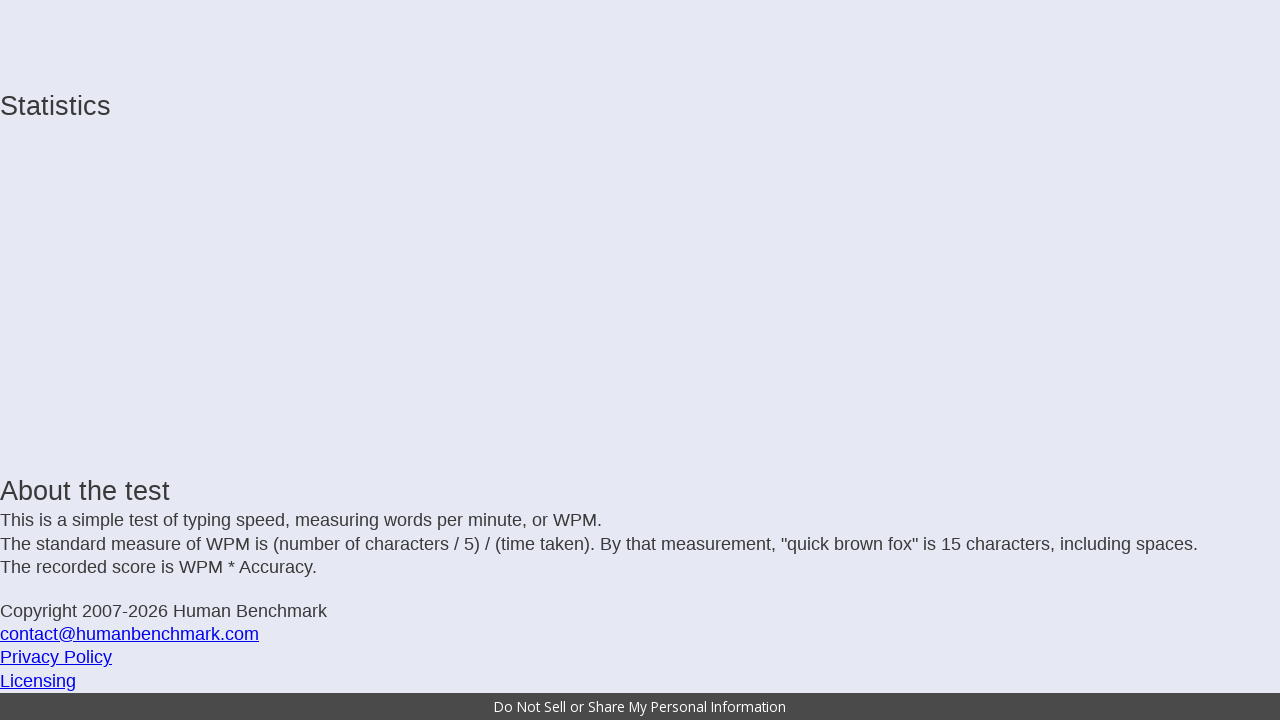

Typed character: 'i'
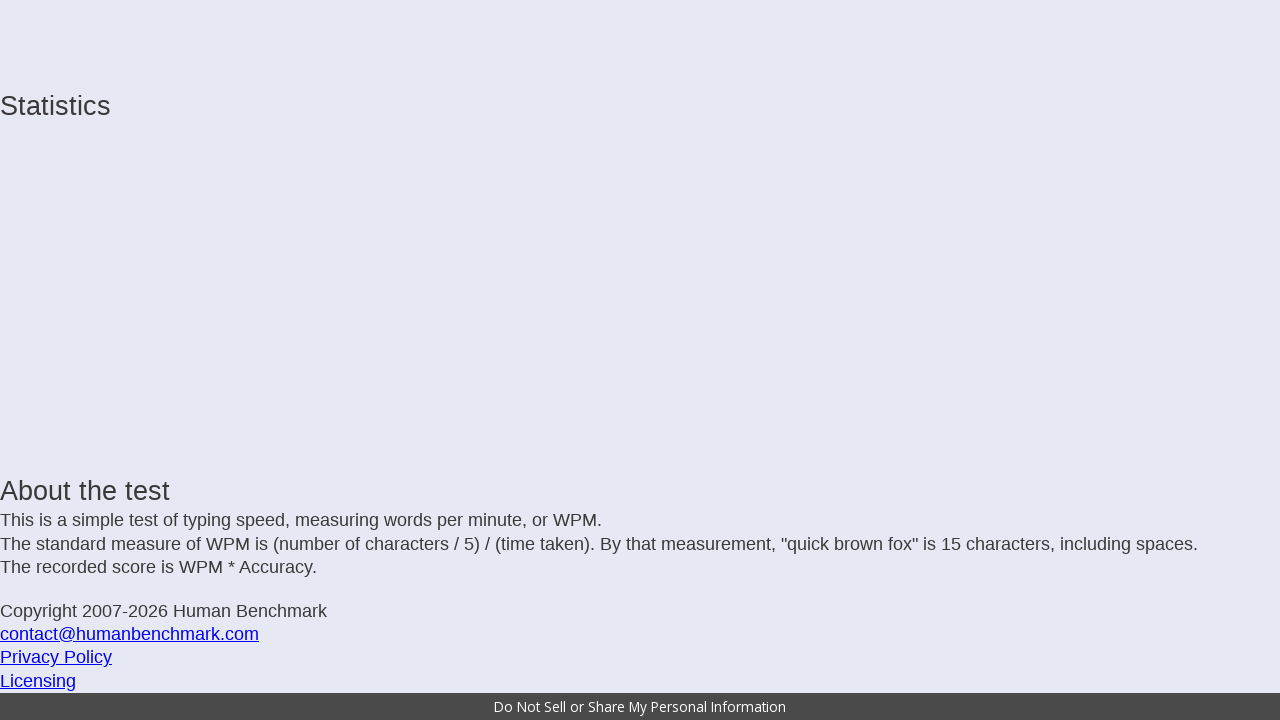

Typed character: 'n'
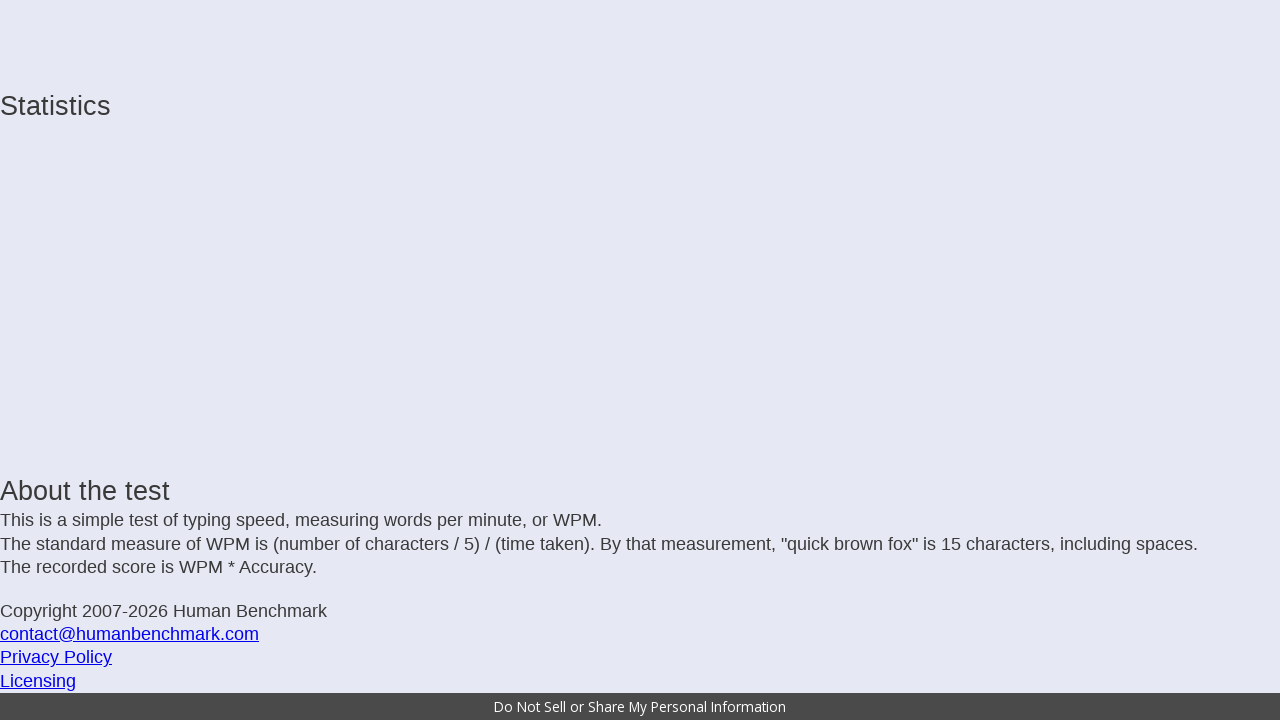

Typed character: 'g'
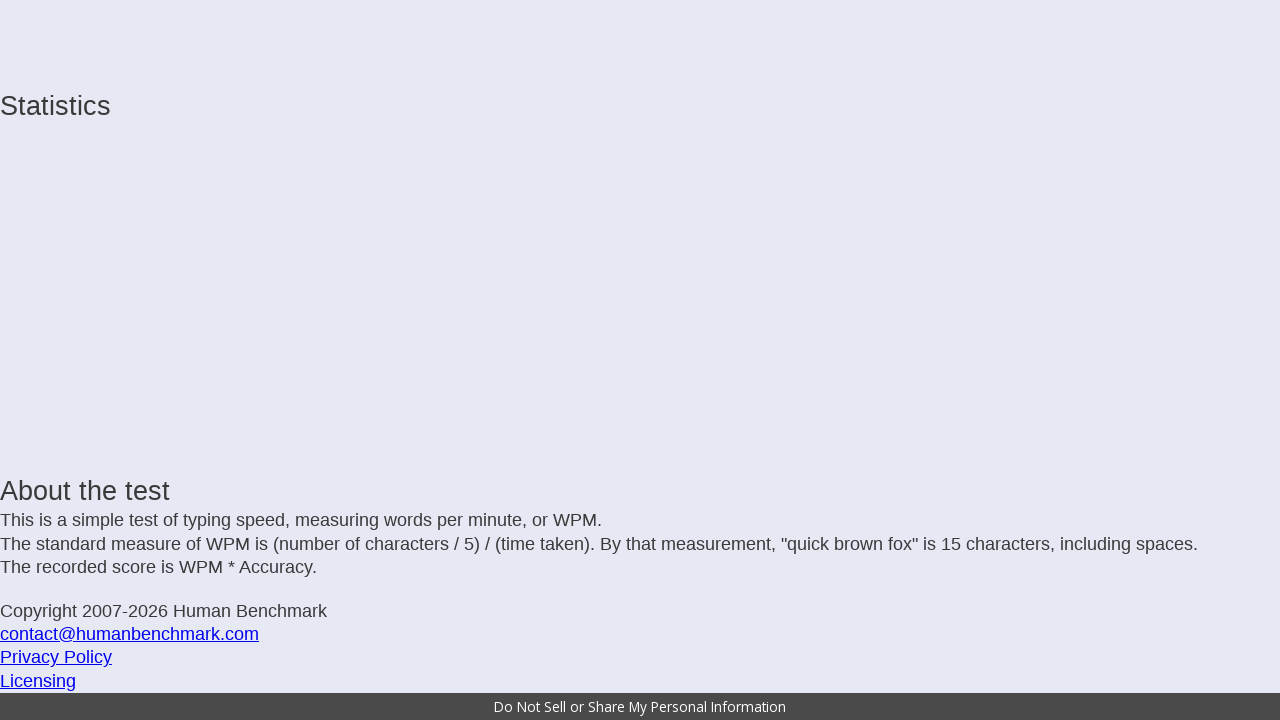

Typed character: ' '
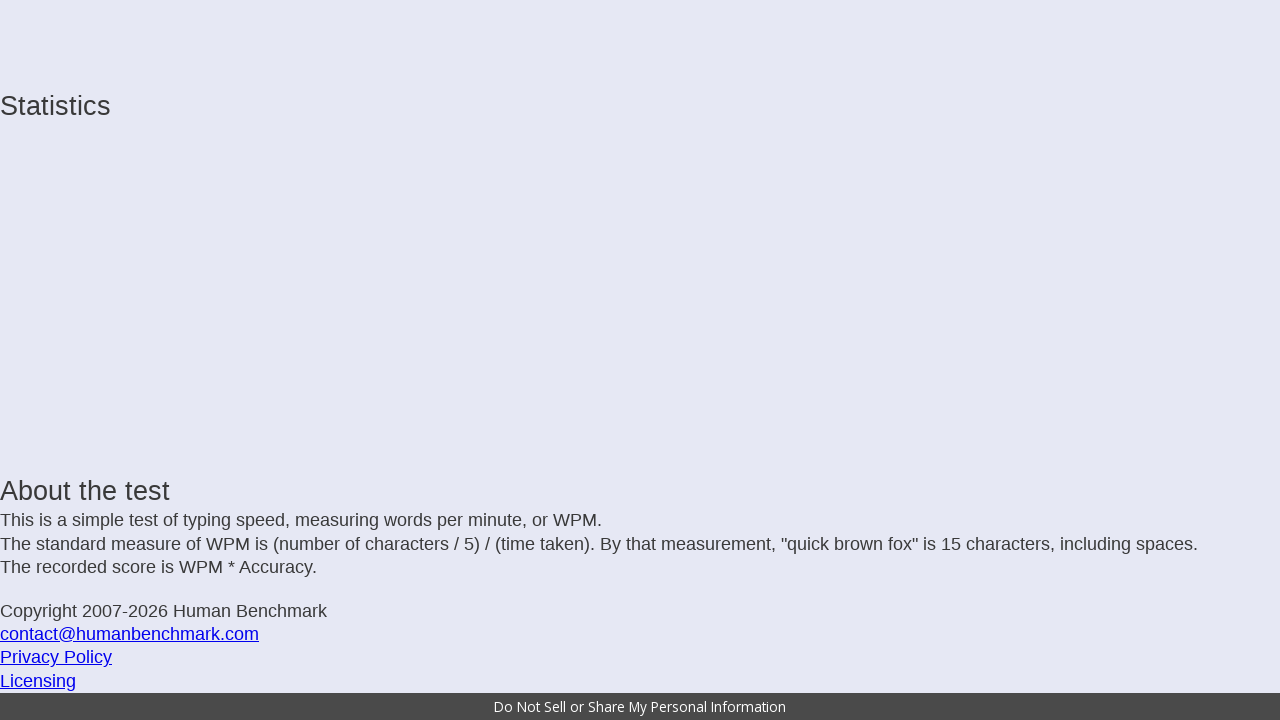

Typed character: 'm'
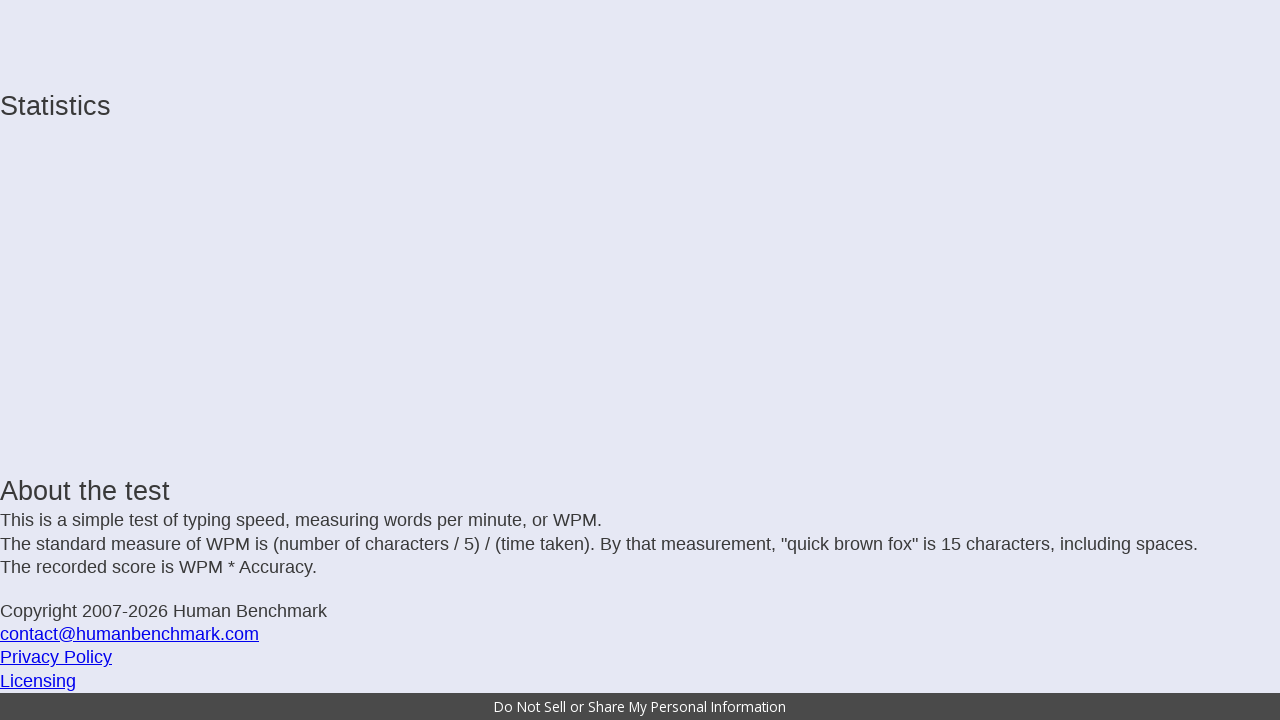

Typed character: 'a'
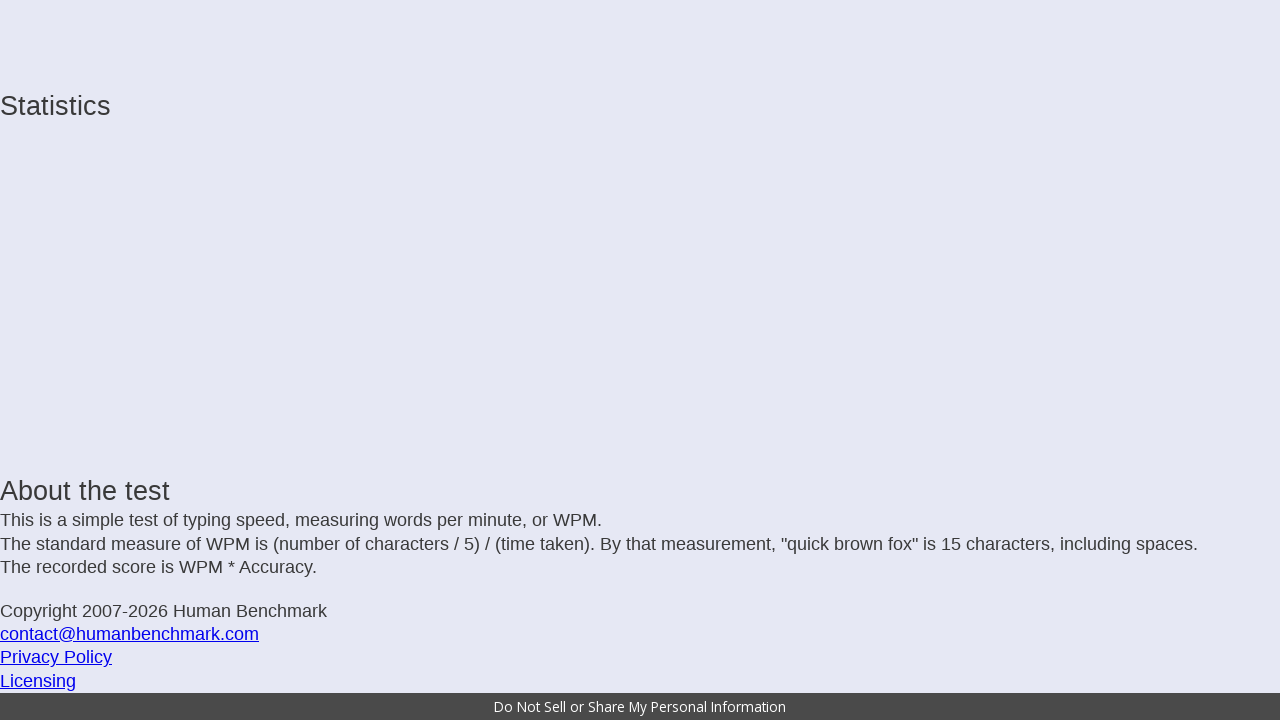

Typed character: 'c'
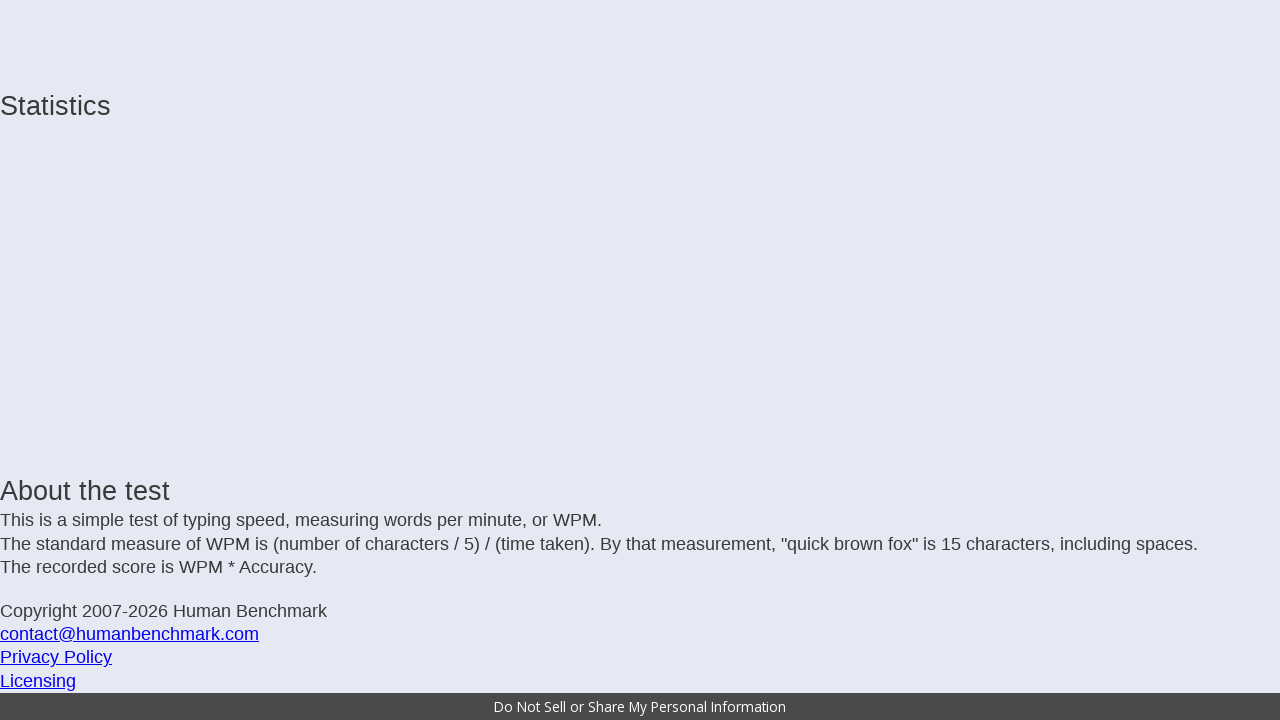

Typed character: 'h'
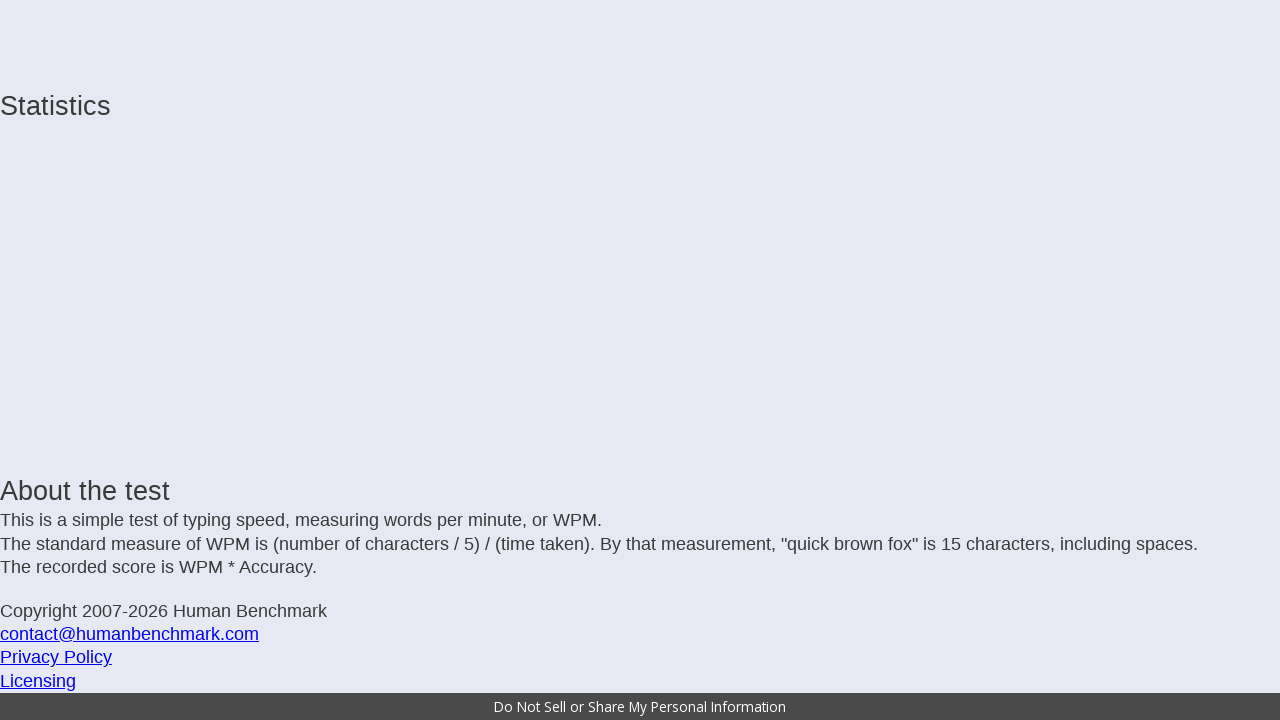

Typed character: 'i'
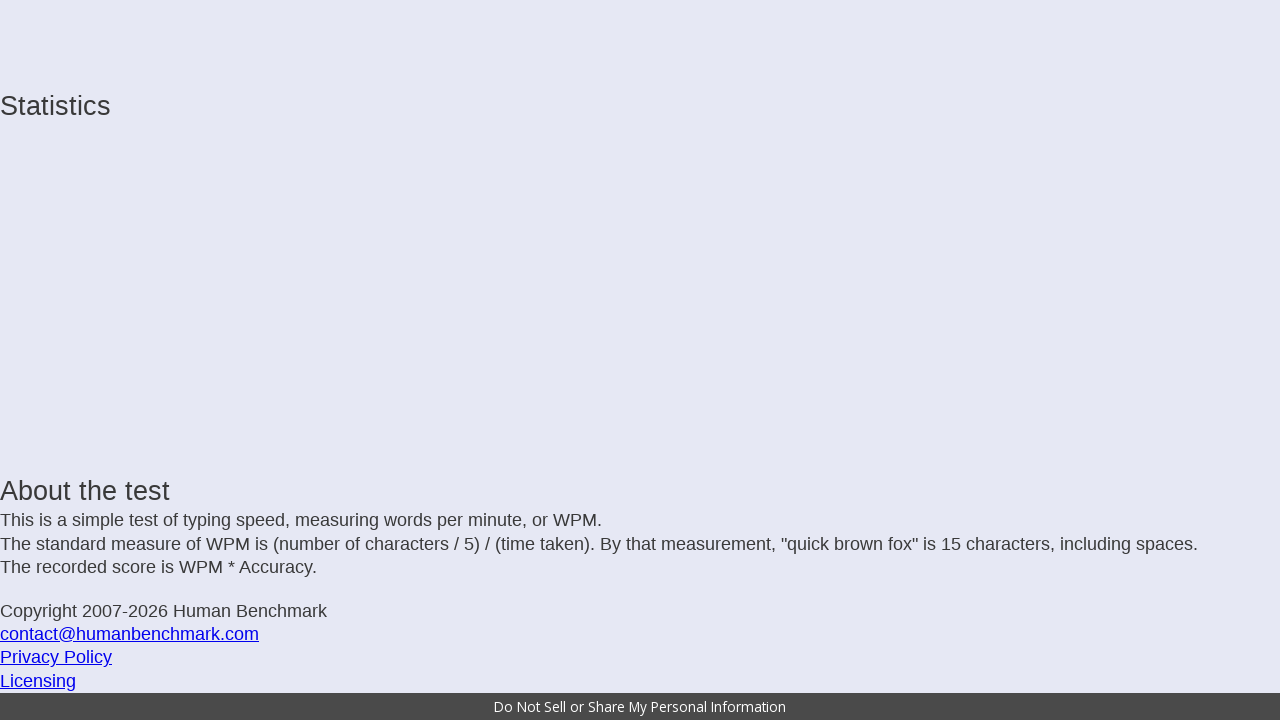

Typed character: 'n'
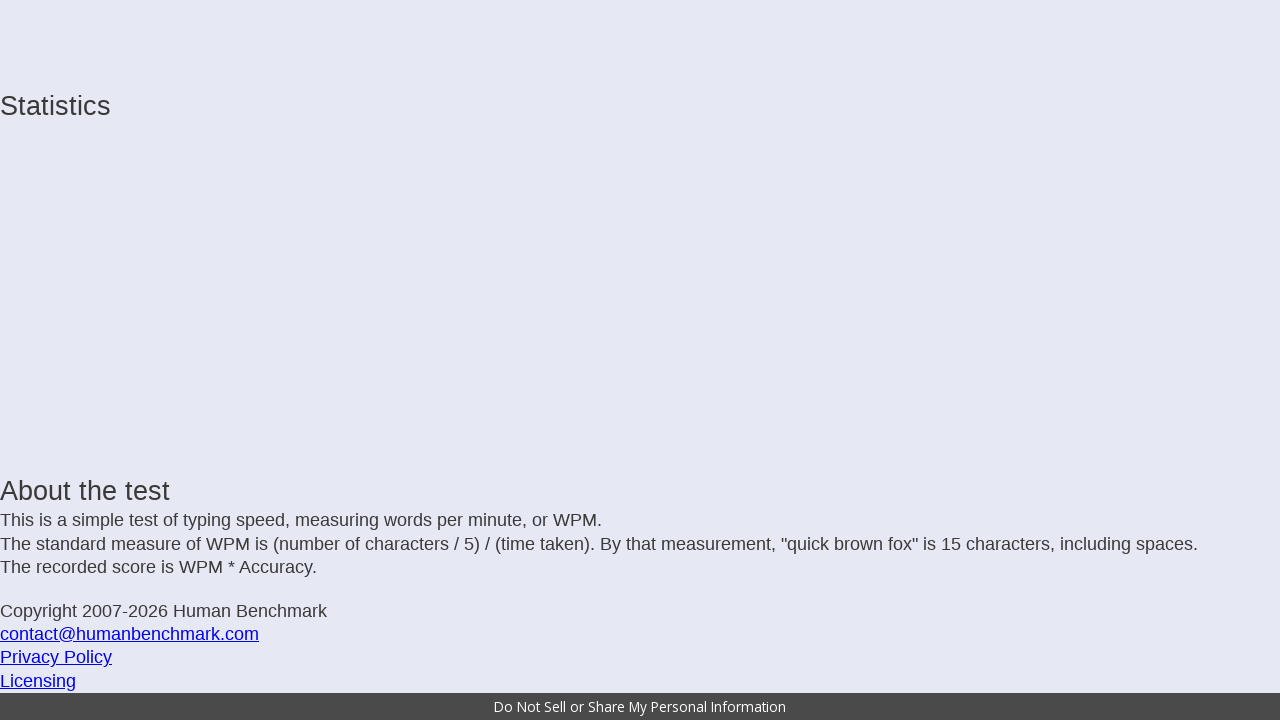

Typed character: 'e'
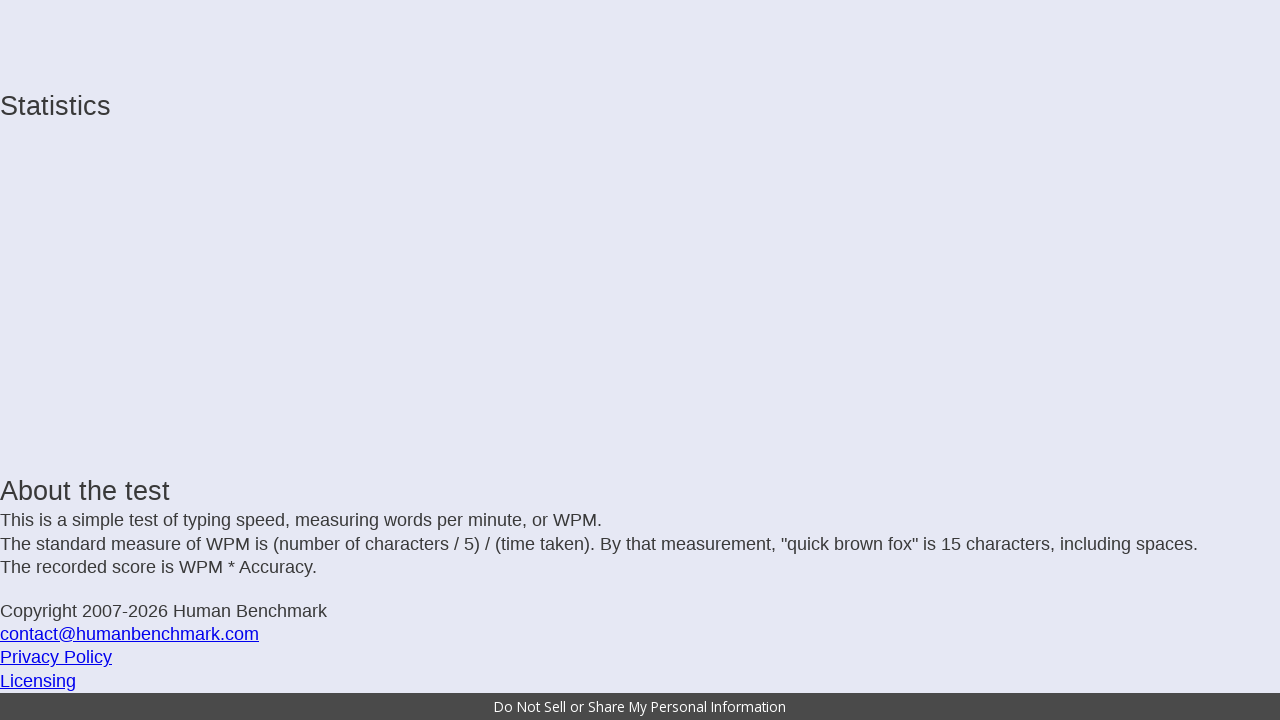

Typed character: ' '
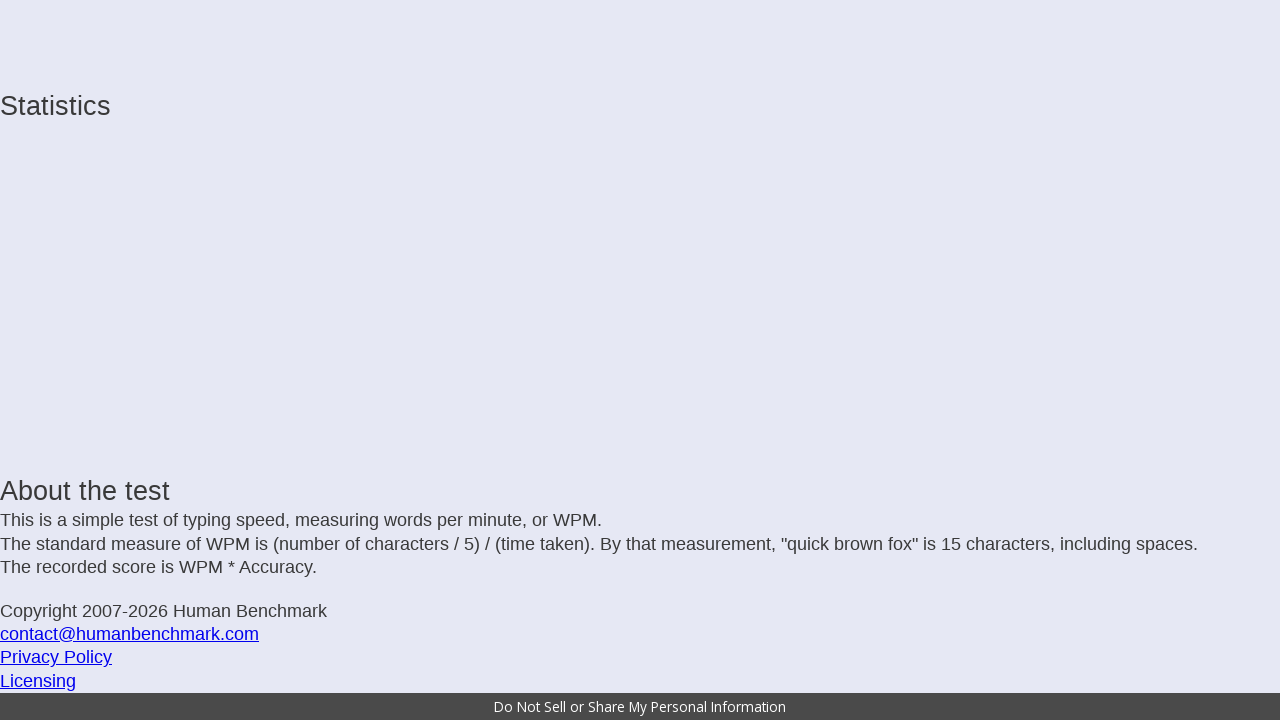

Typed character: 't'
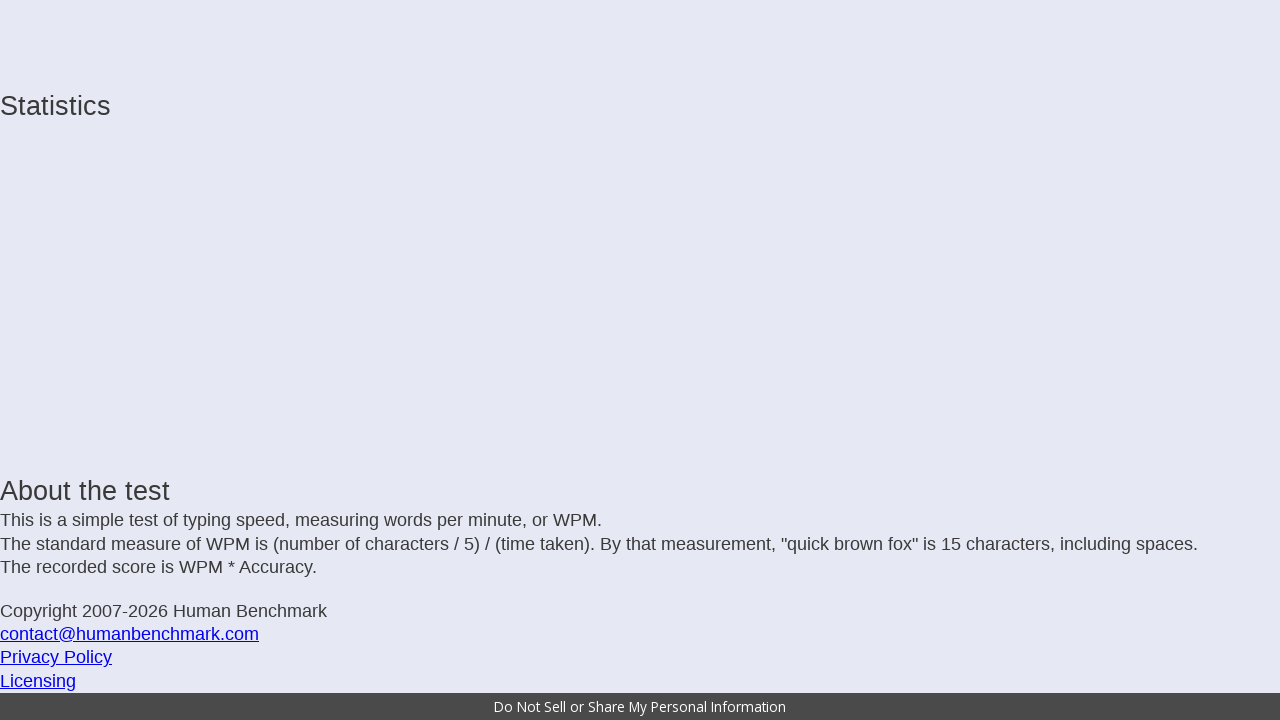

Typed character: 'h'
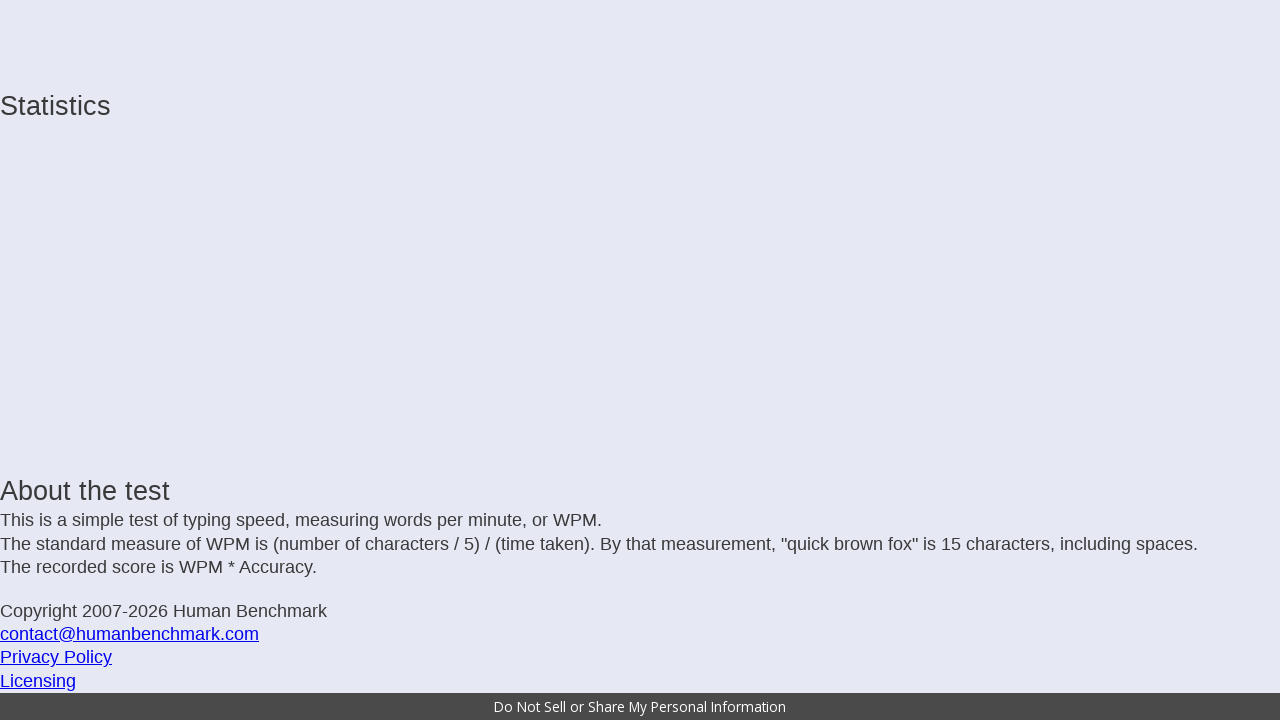

Typed character: 'a'
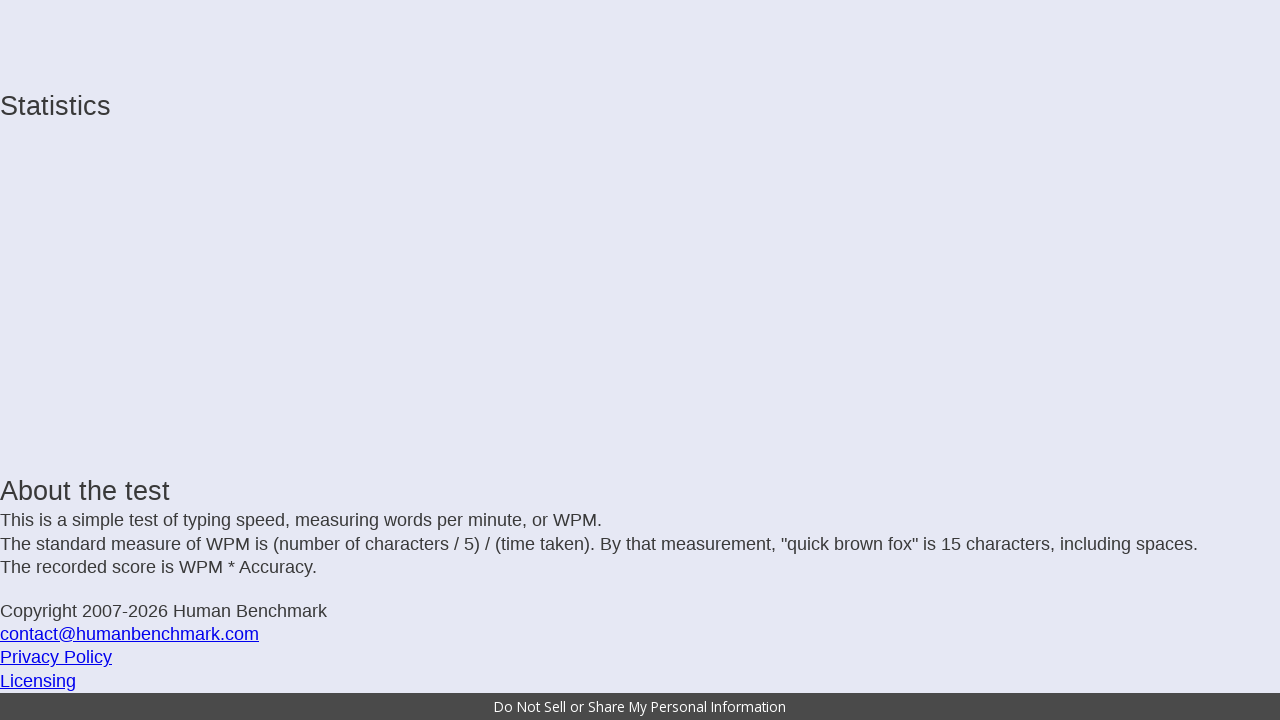

Typed character: 't'
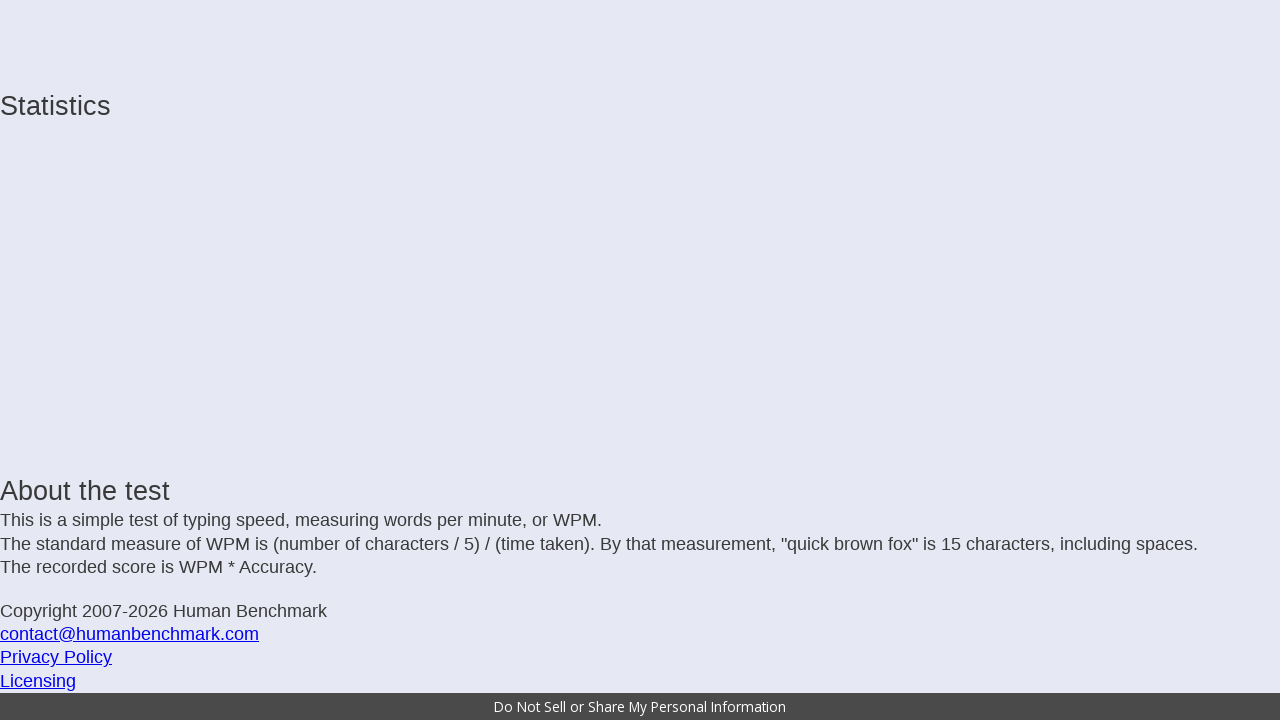

Typed character: ' '
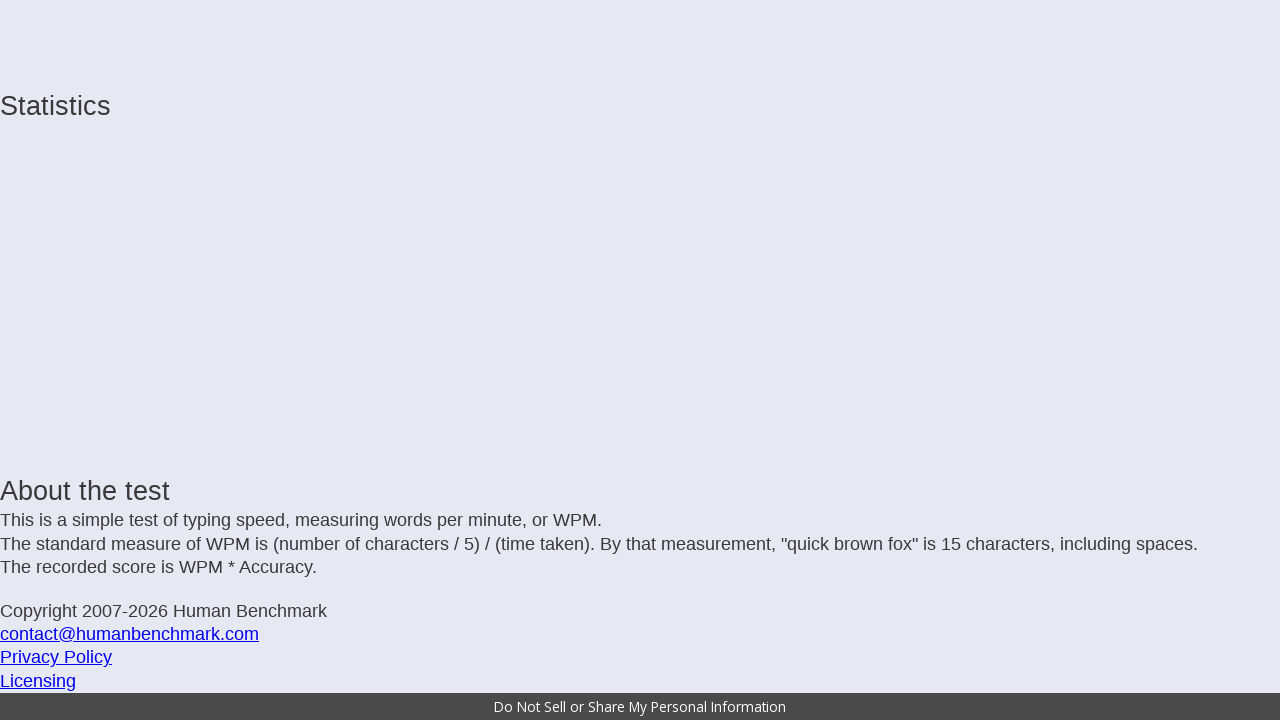

Typed character: 't'
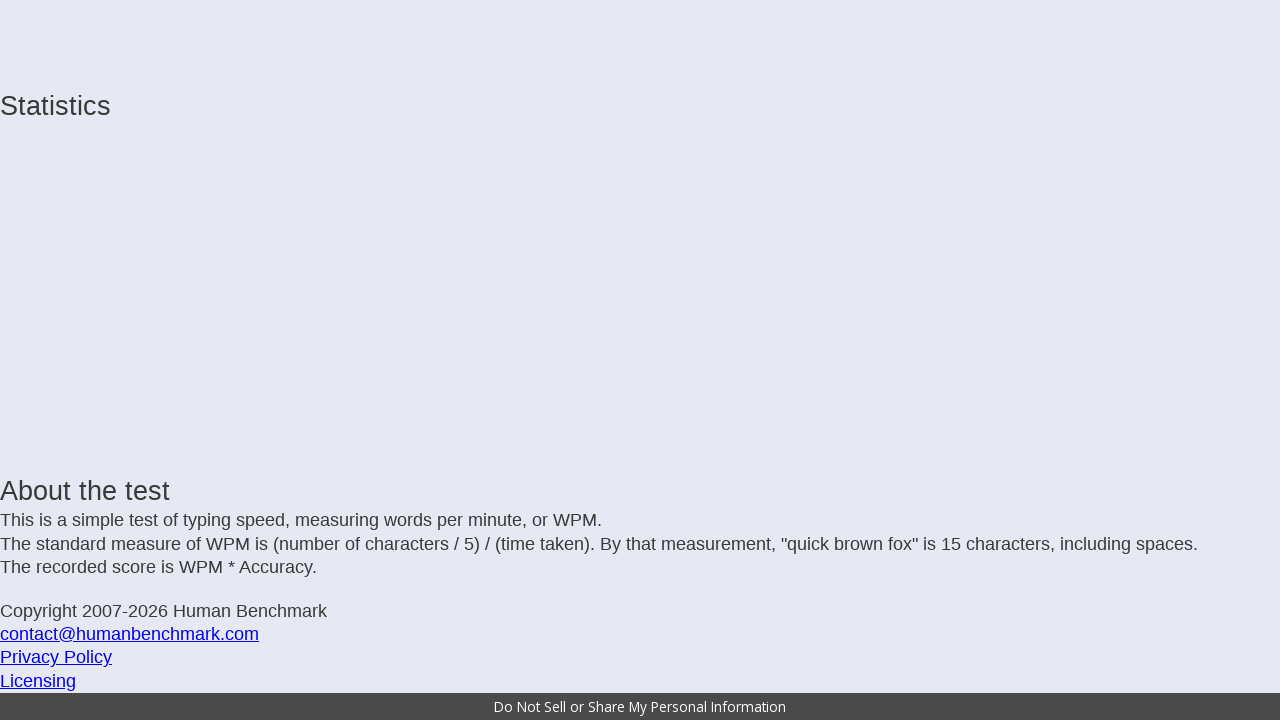

Typed character: 'h'
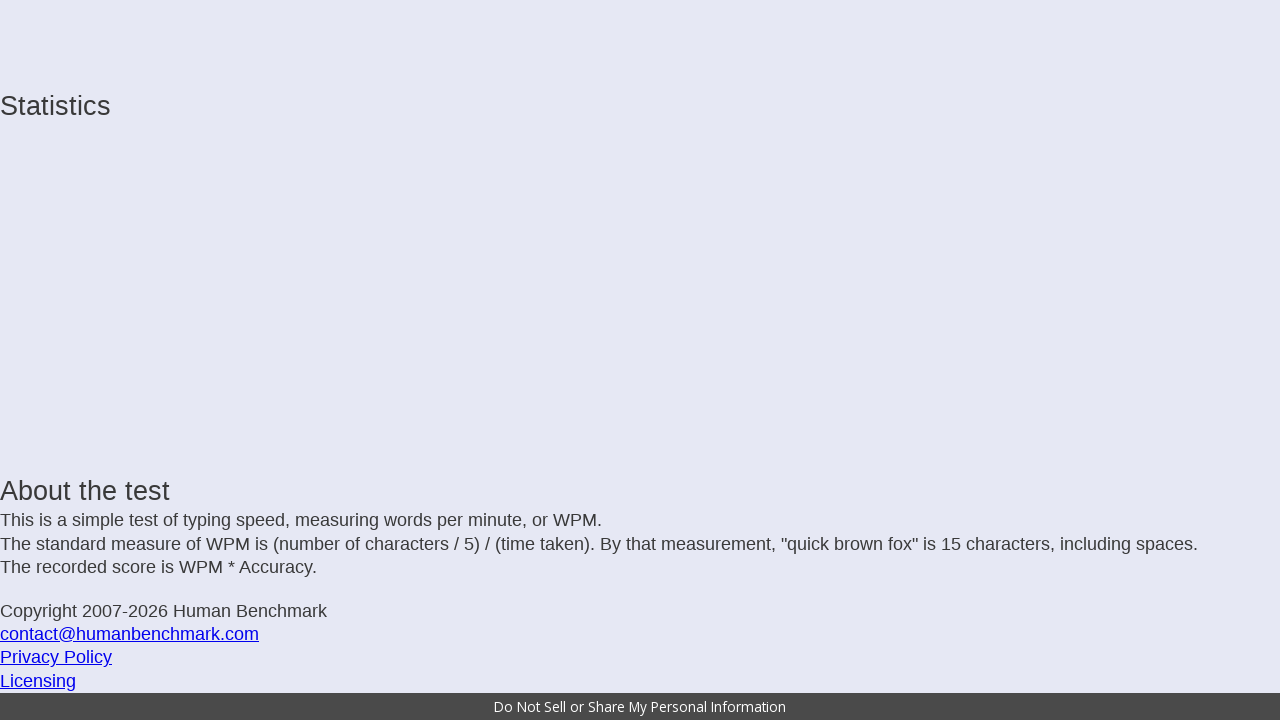

Typed character: 'e'
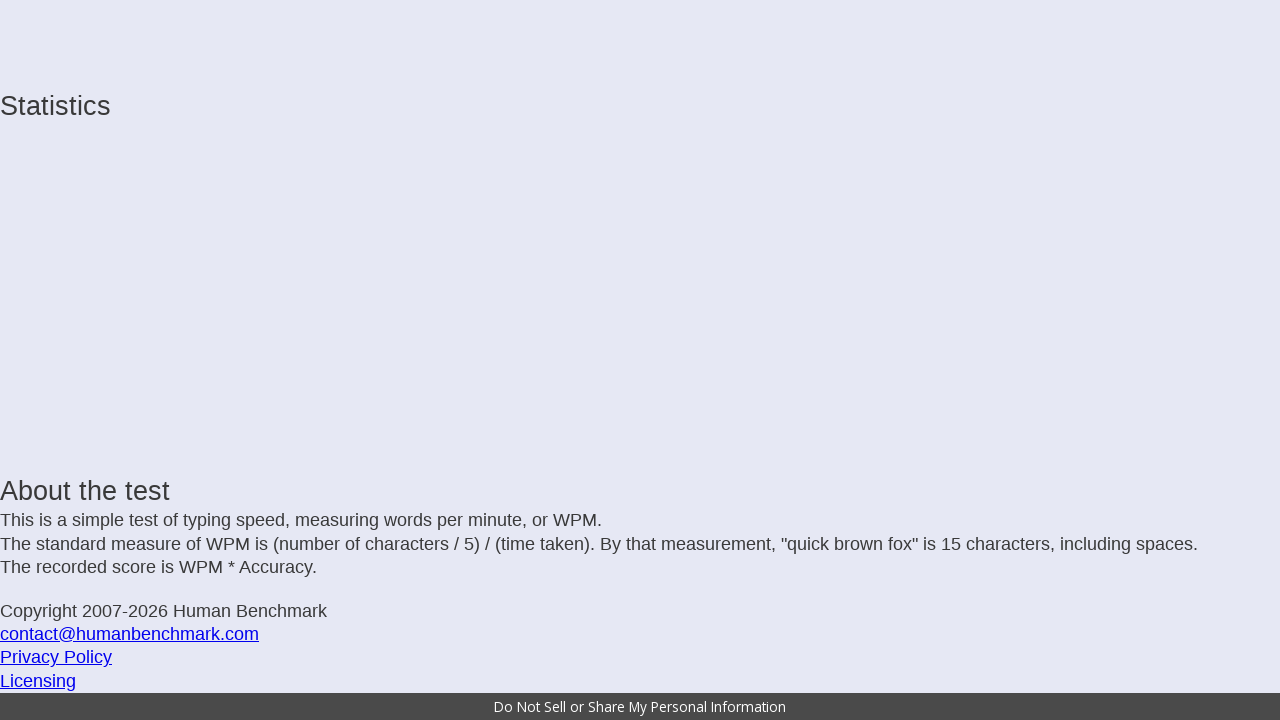

Typed character: ' '
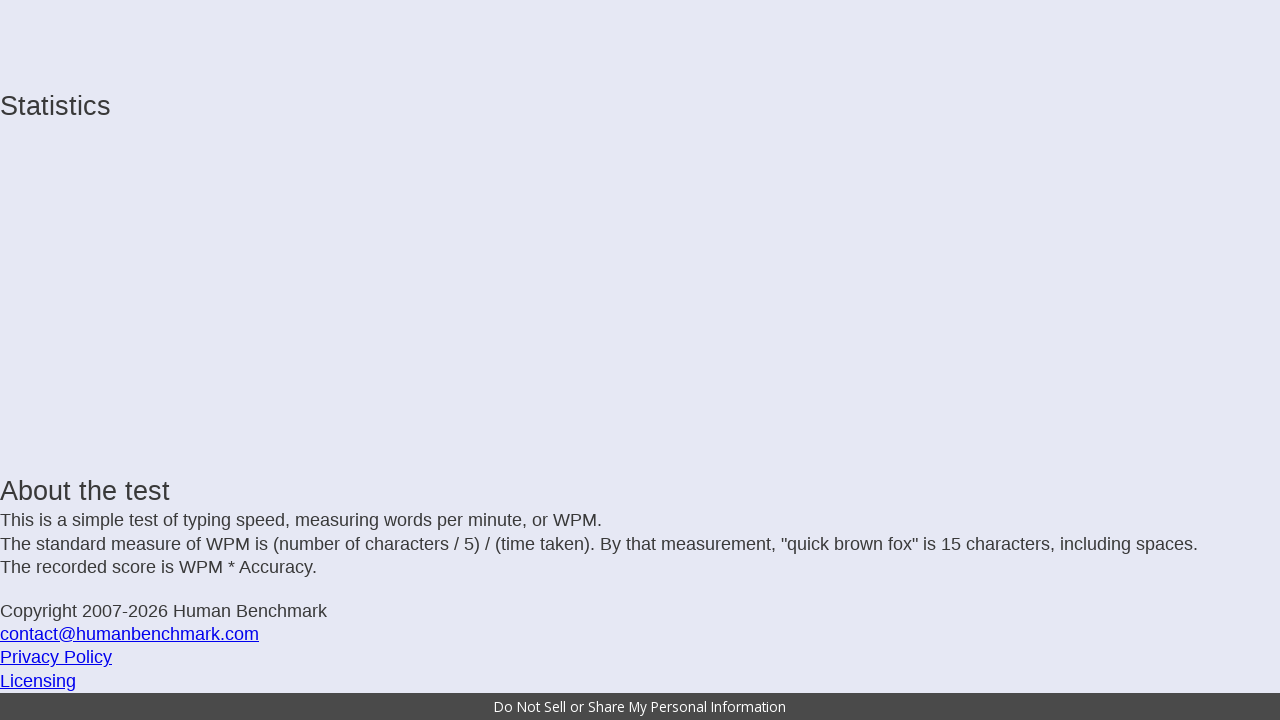

Typed character: 'w'
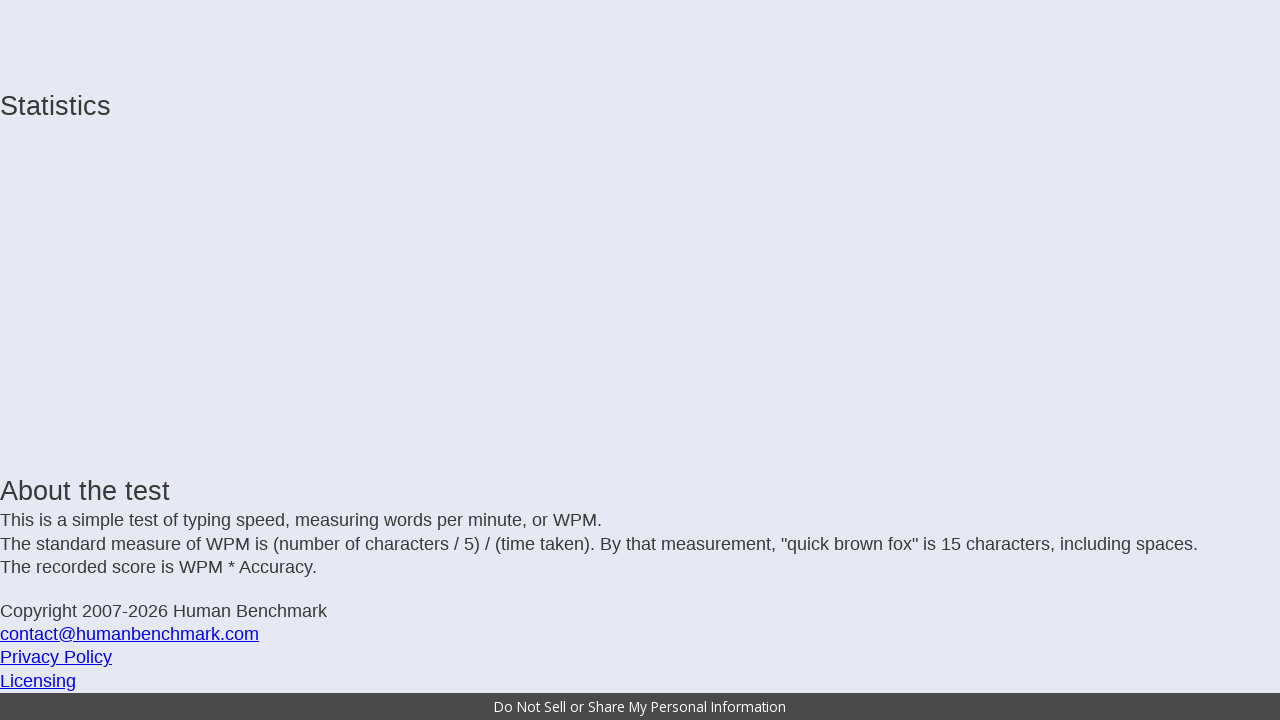

Typed character: 'o'
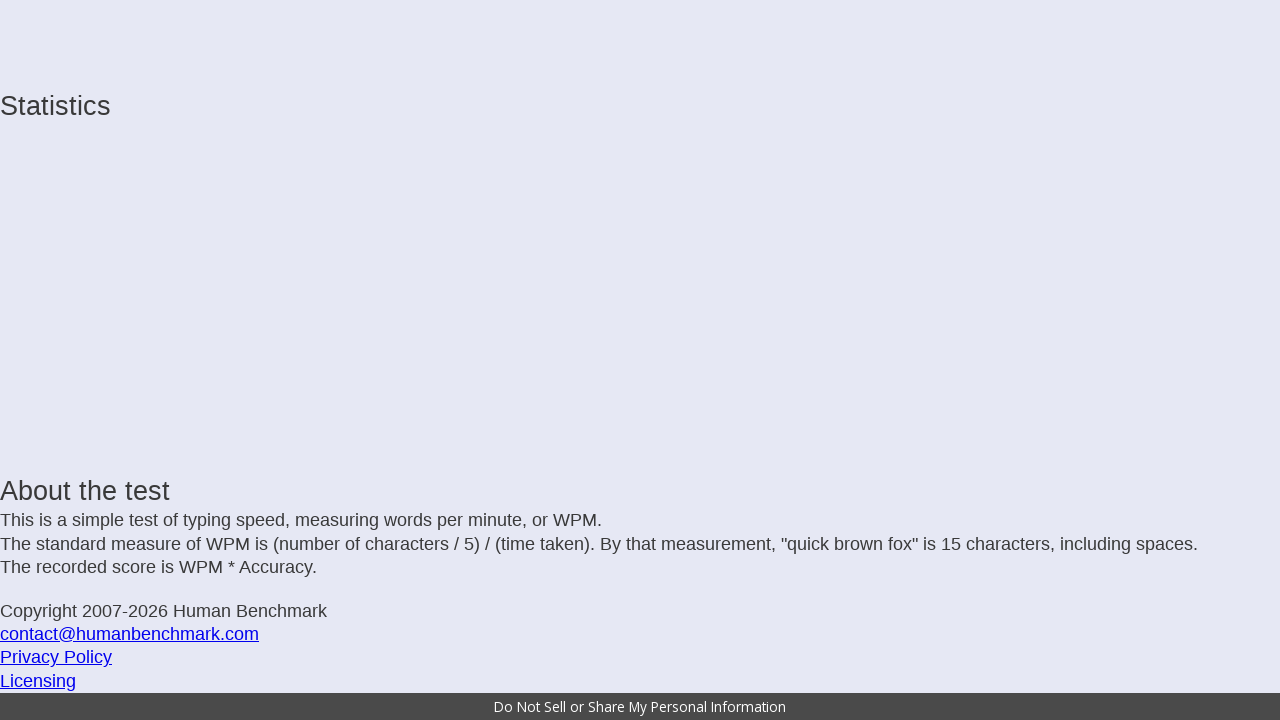

Typed character: 'r'
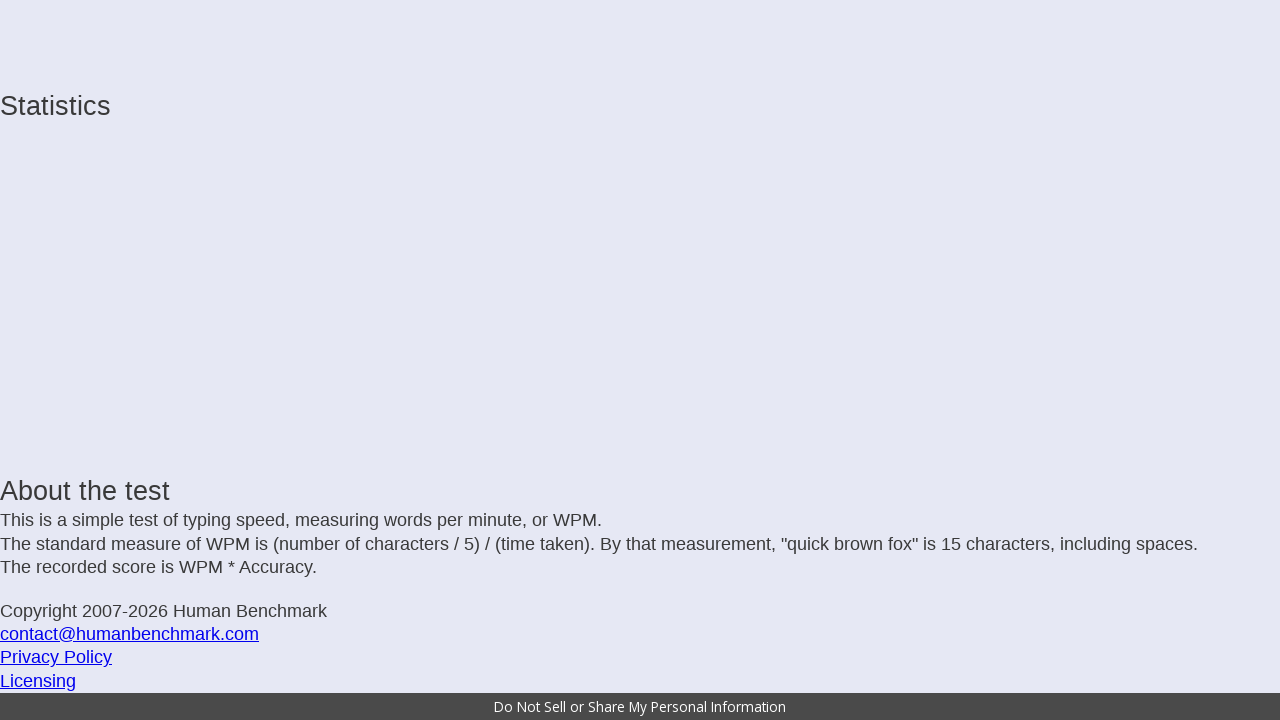

Typed character: 'l'
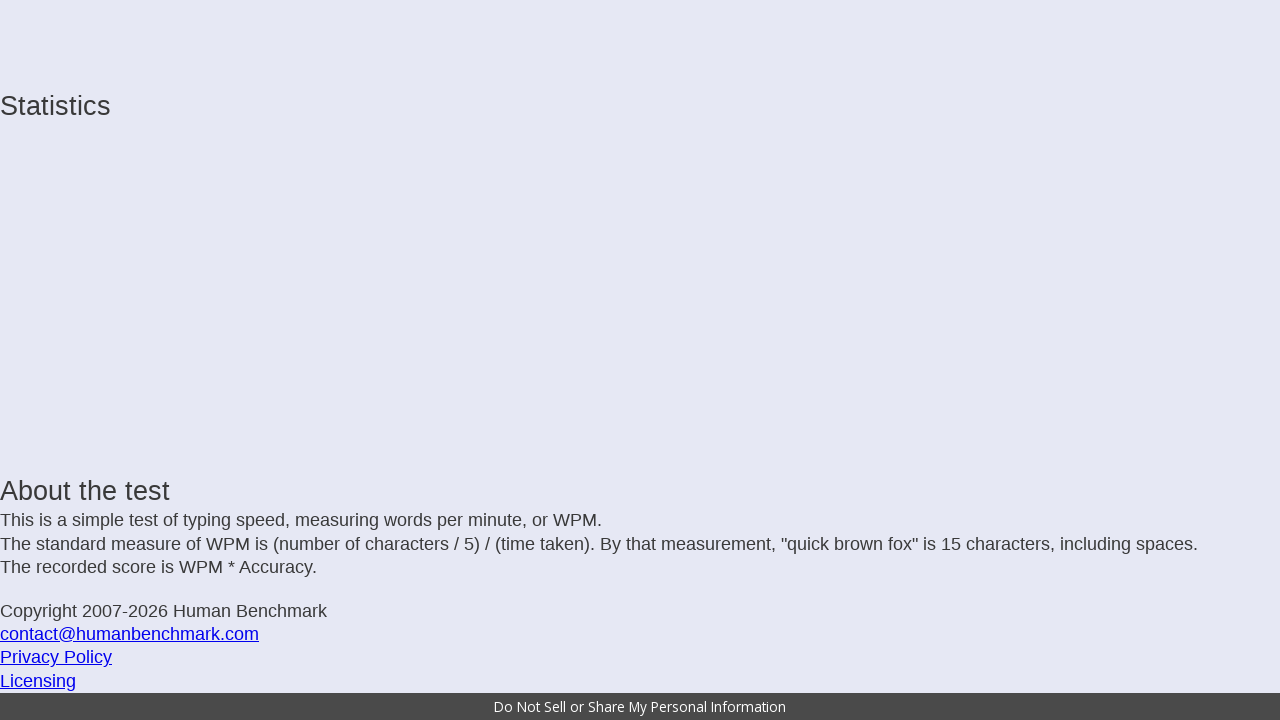

Typed character: 'd'
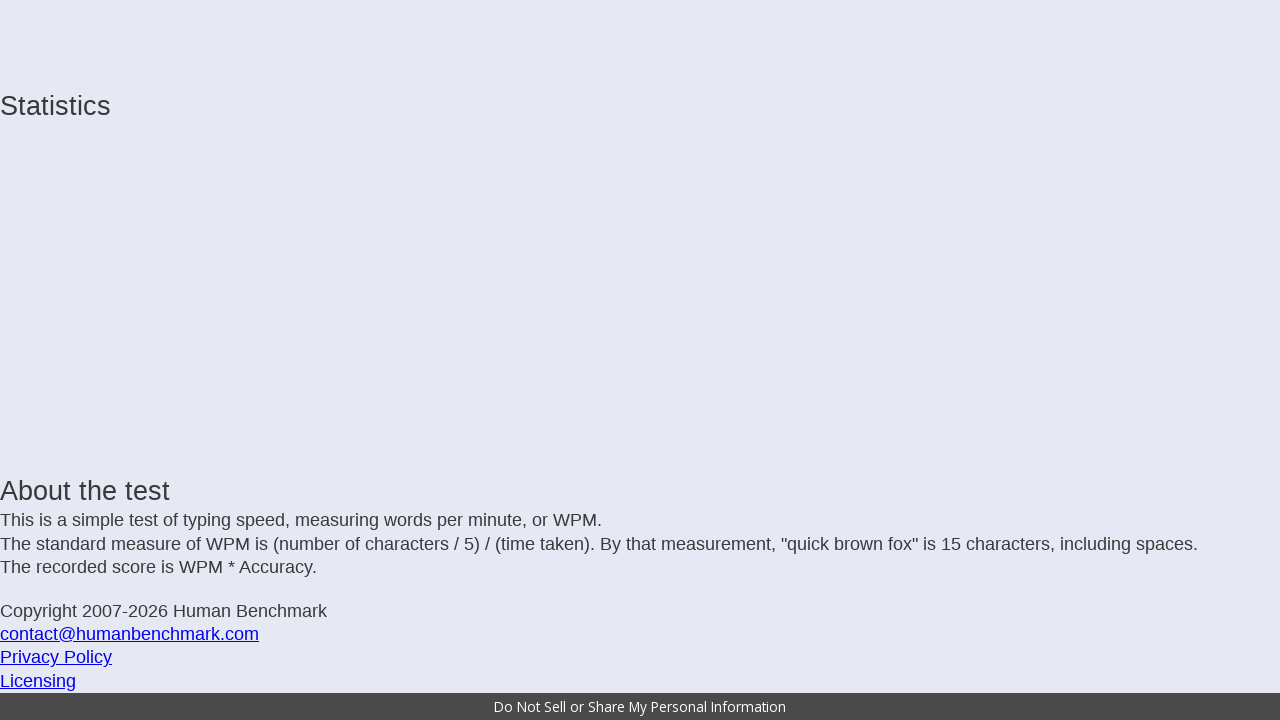

Typed character: ' '
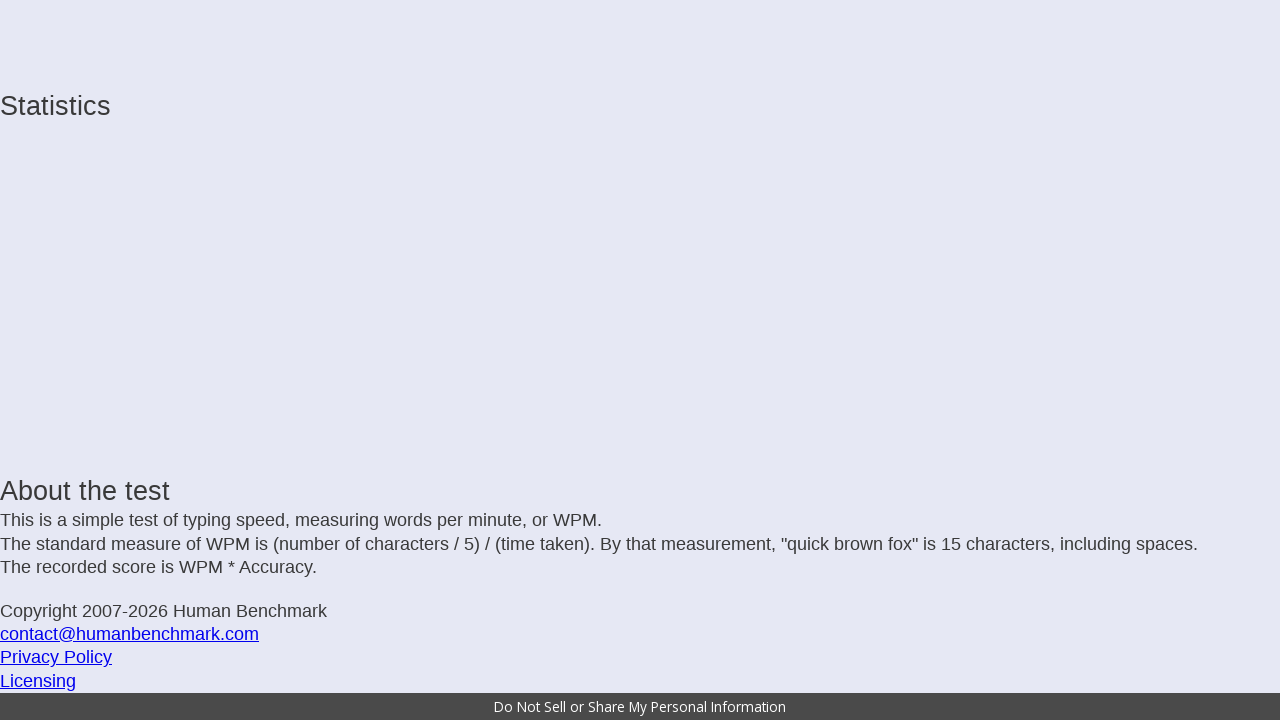

Typed character: 'h'
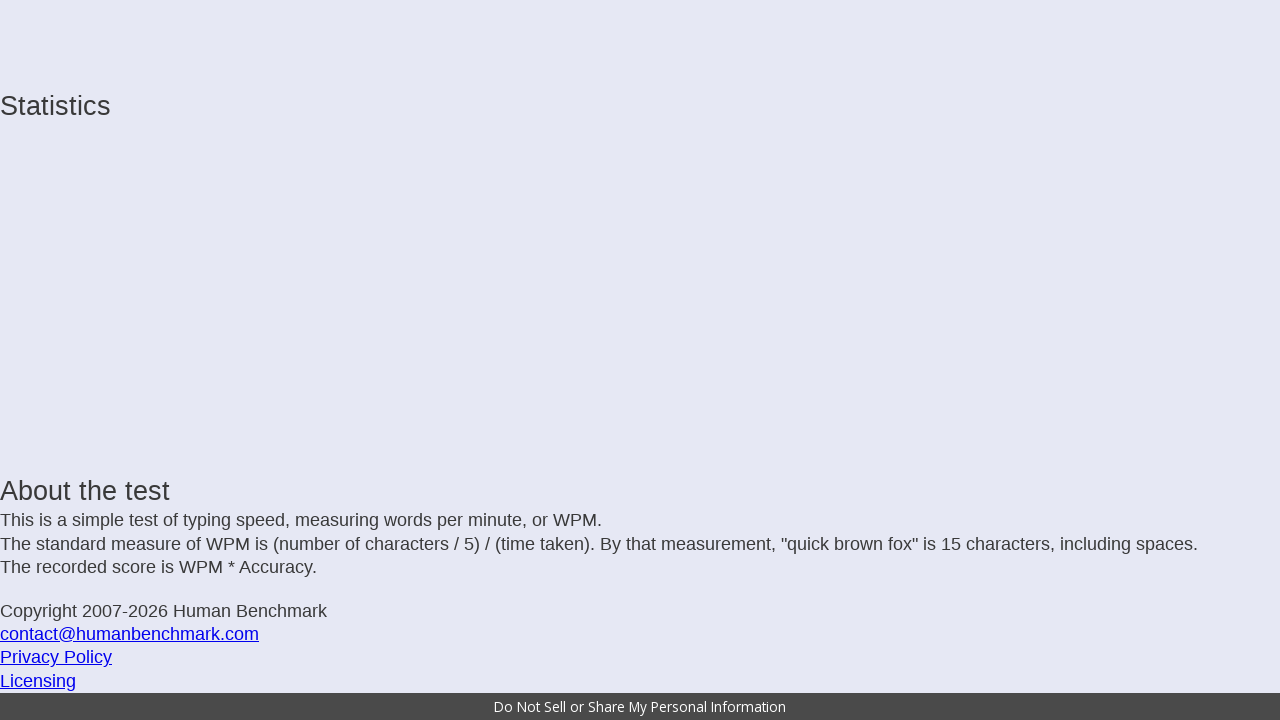

Typed character: 'a'
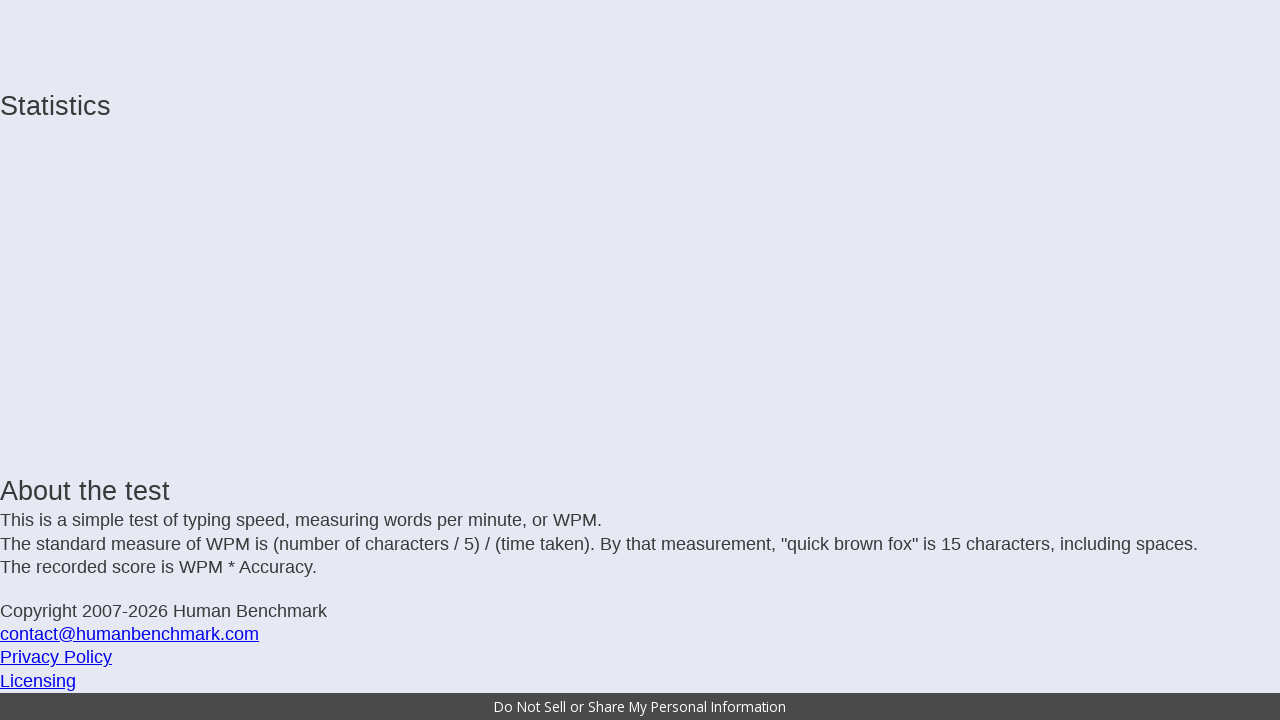

Typed character: 's'
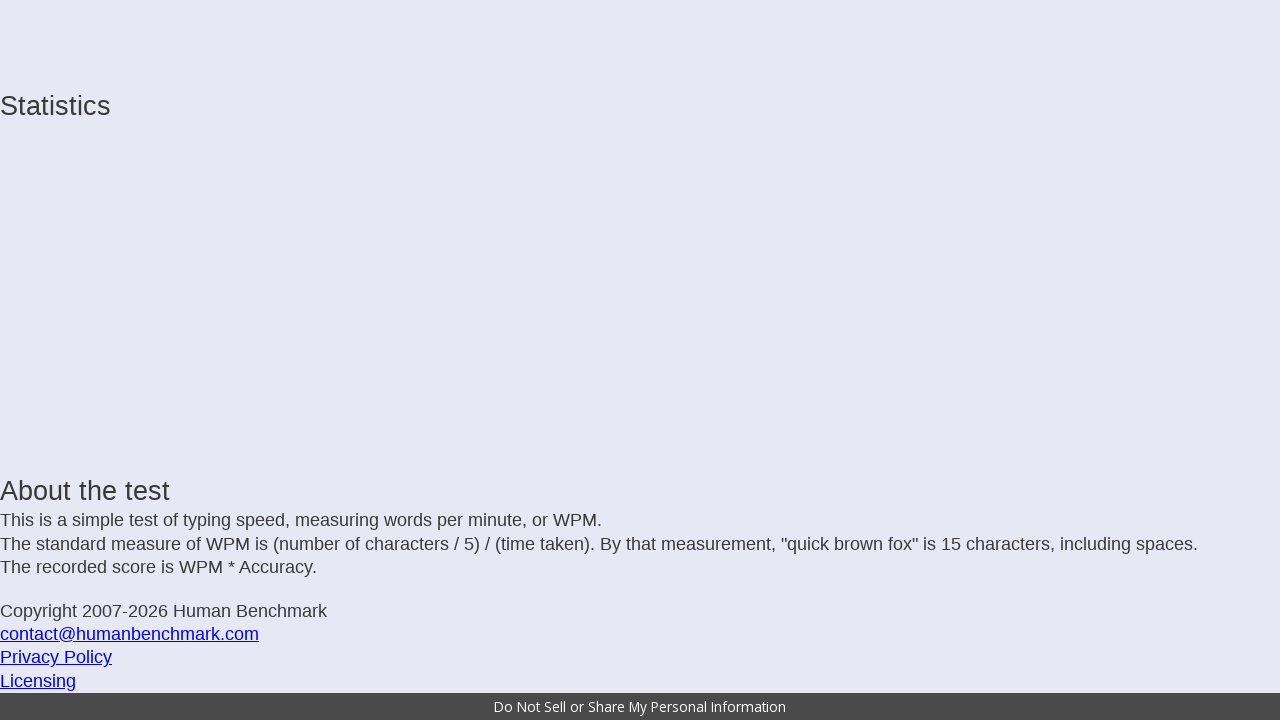

Typed character: ' '
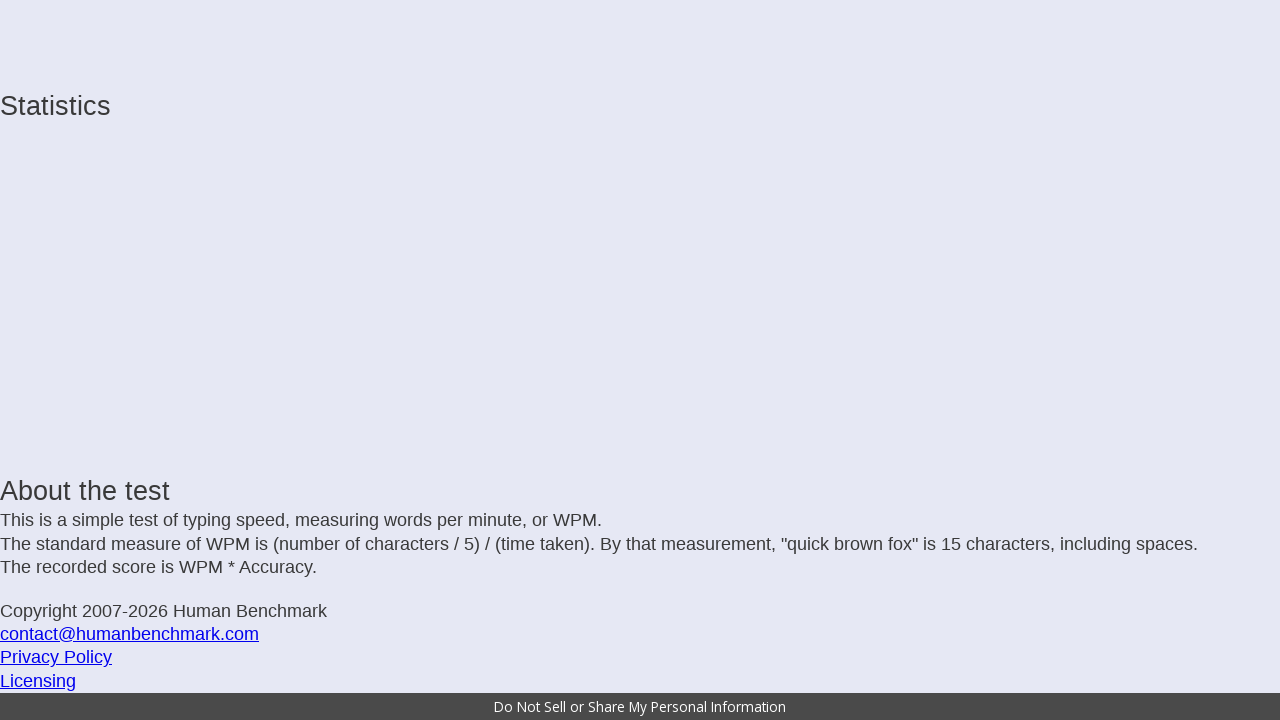

Typed character: 's'
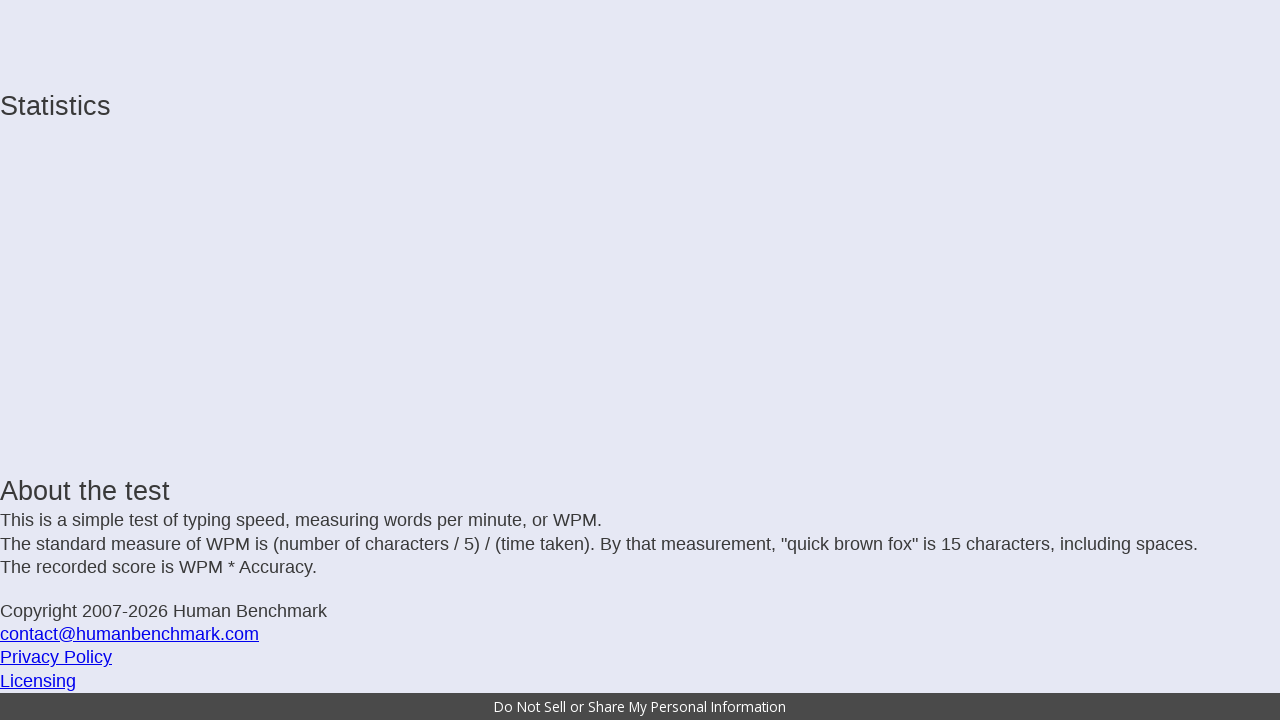

Typed character: 'e'
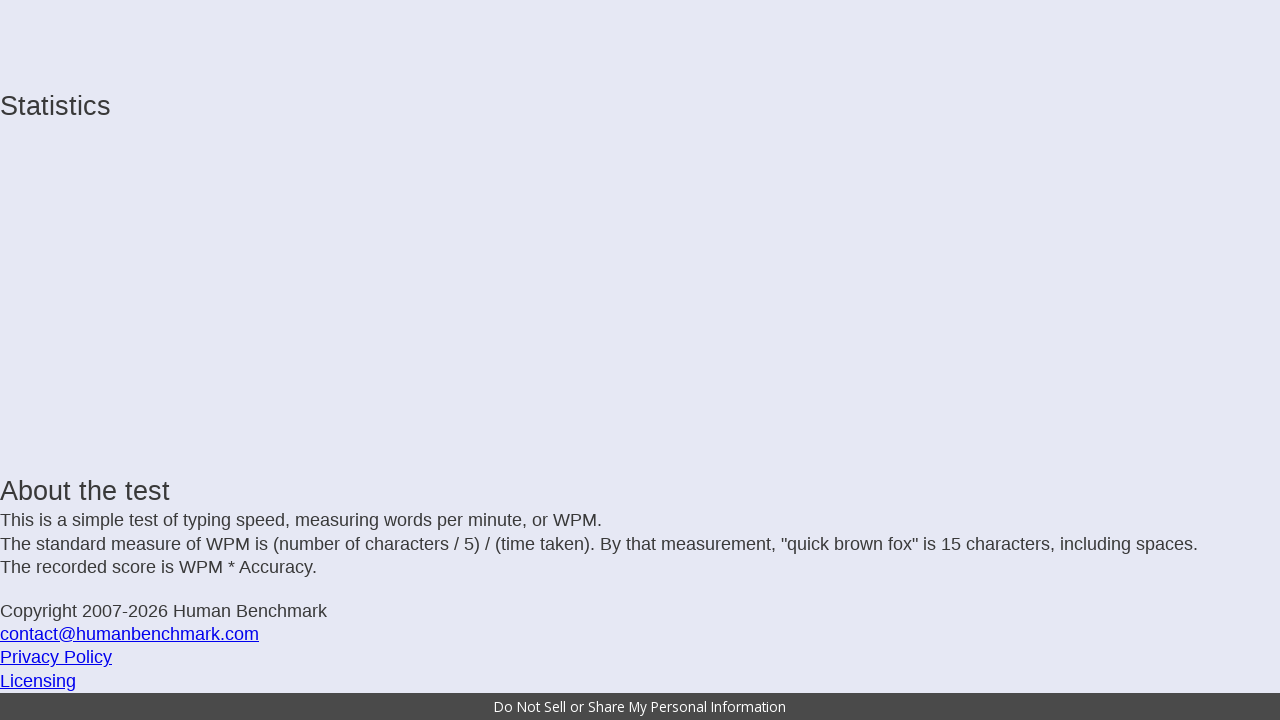

Typed character: 'e'
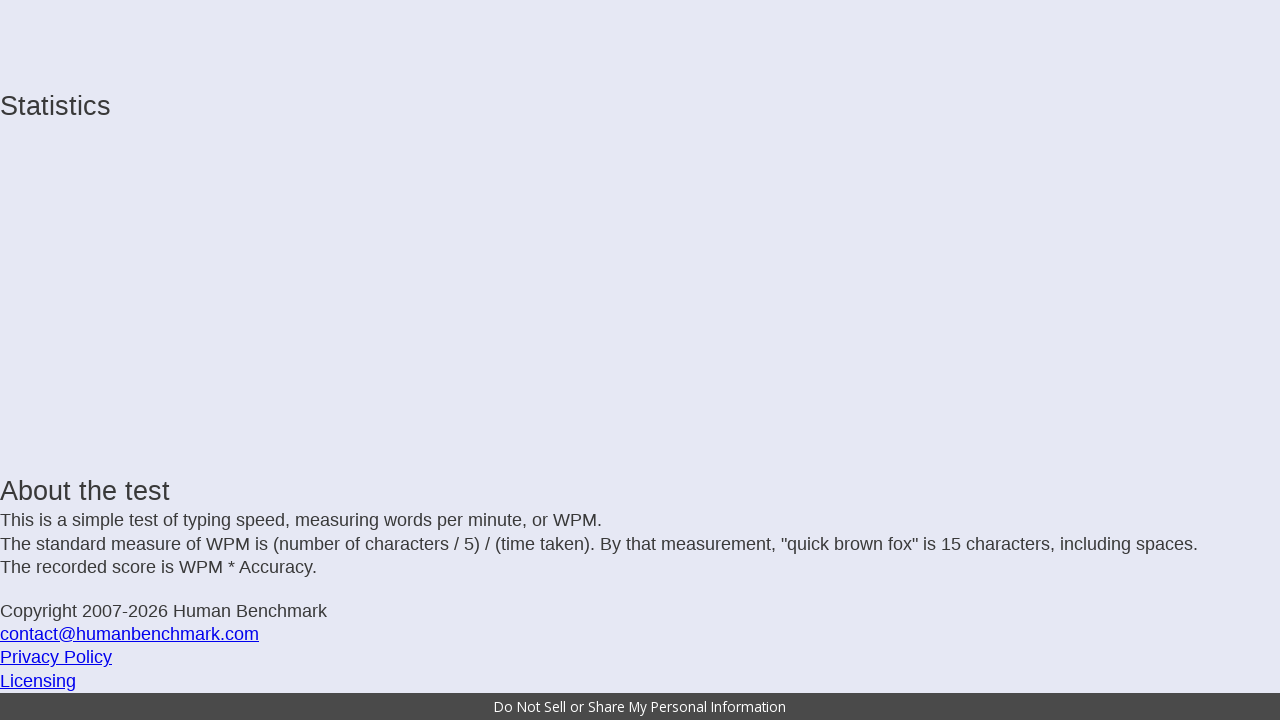

Typed character: 'n'
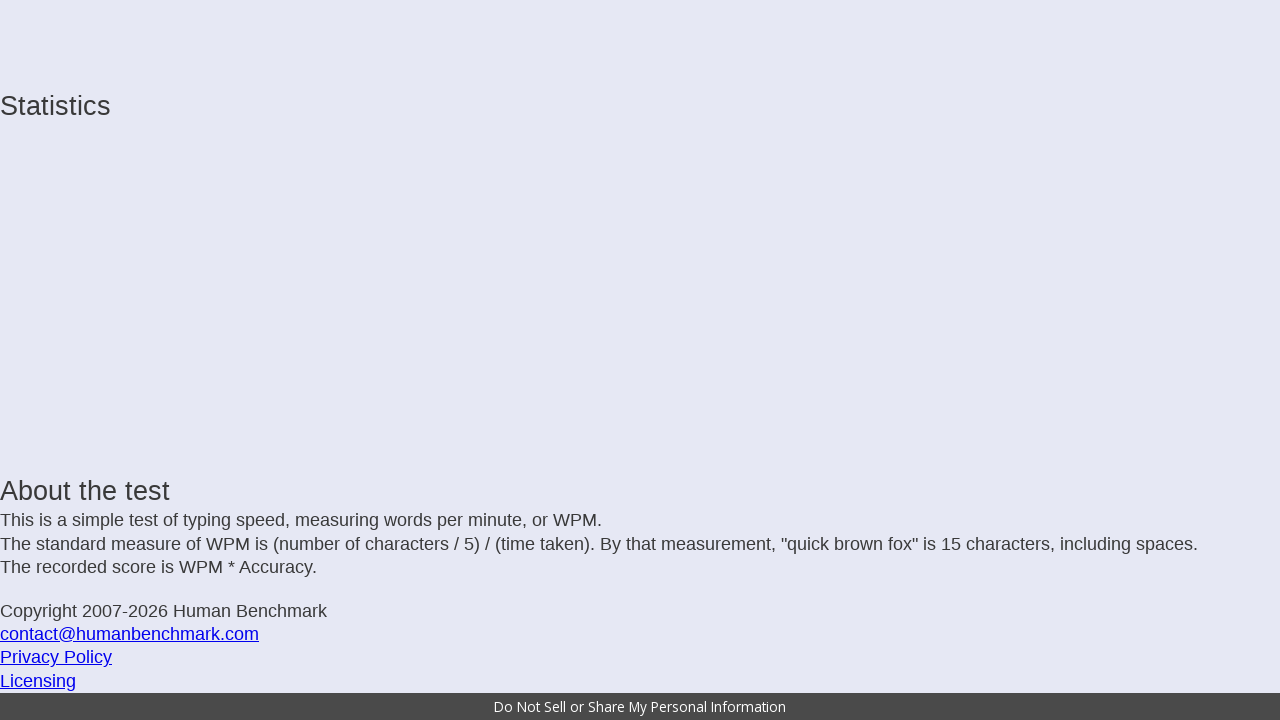

Typed character: ','
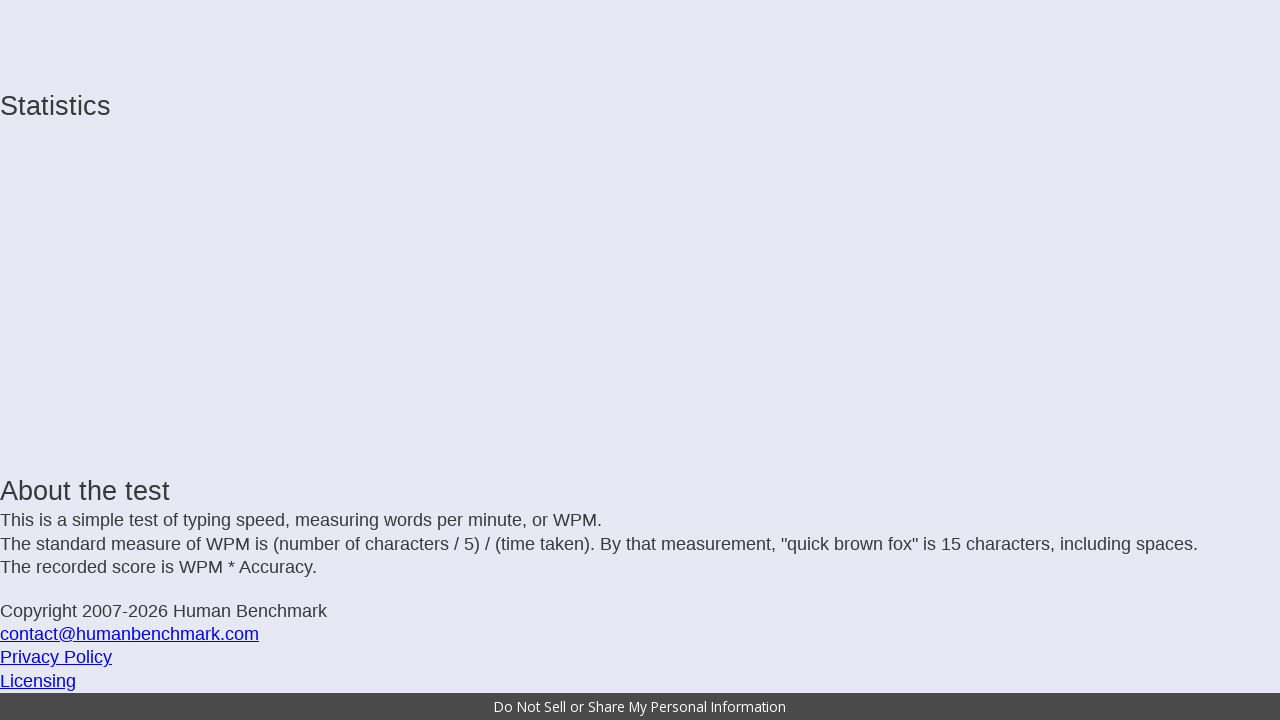

Typed character: ' '
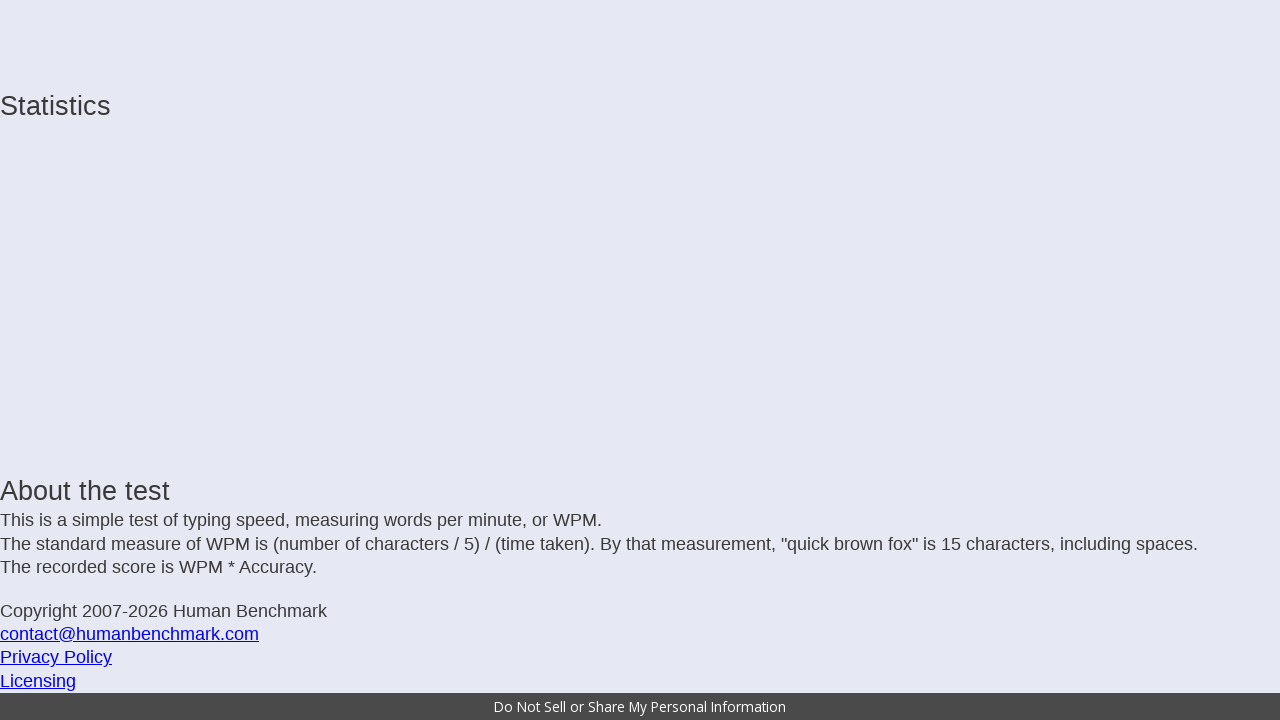

Typed character: 'b'
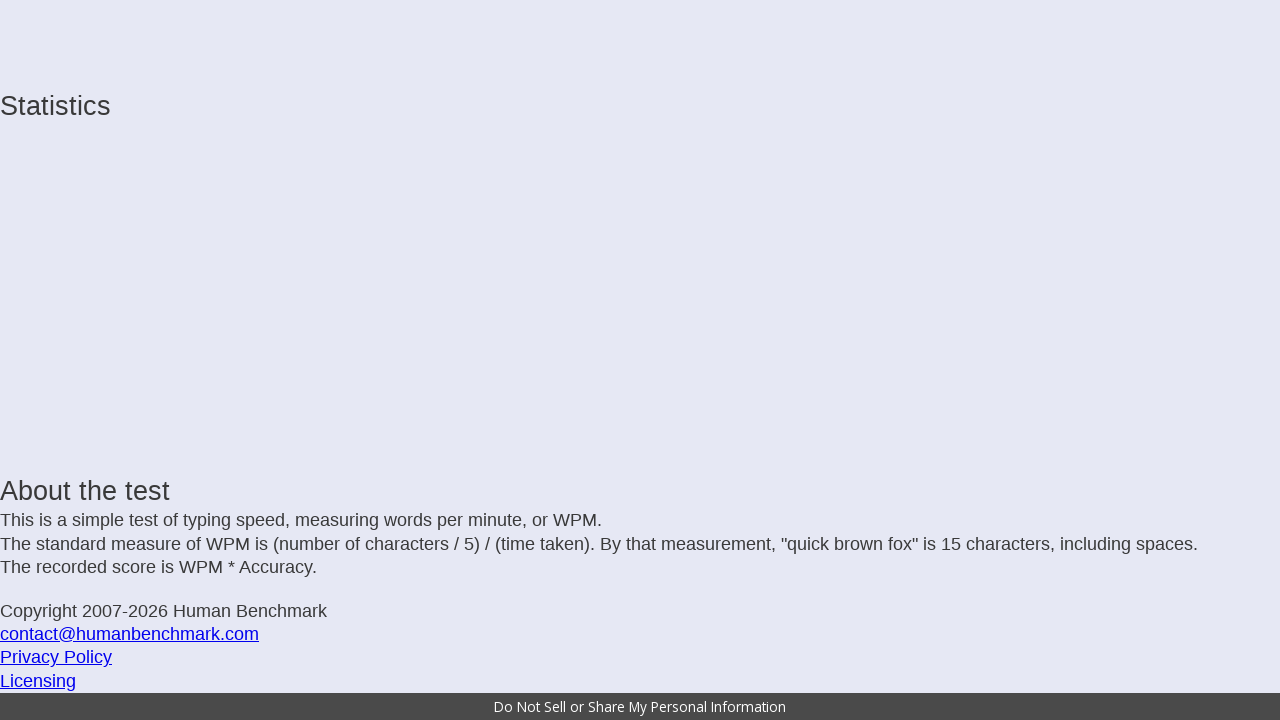

Typed character: 'u'
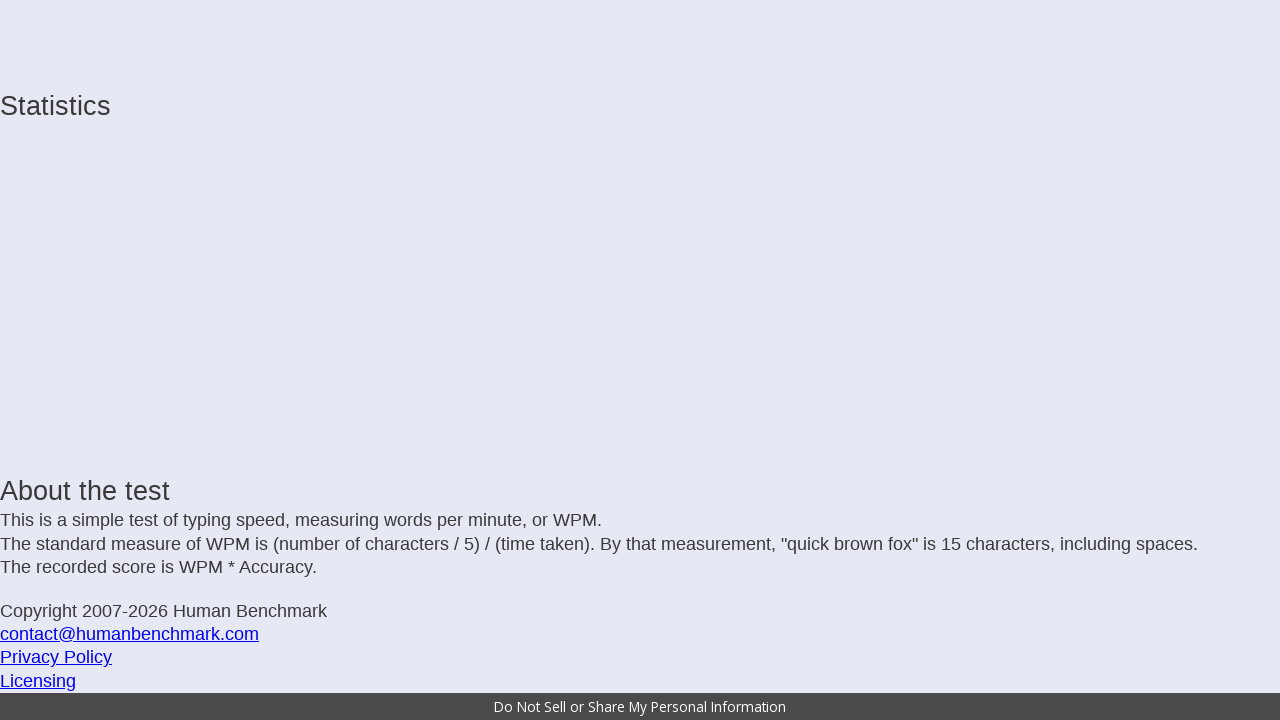

Typed character: 't'
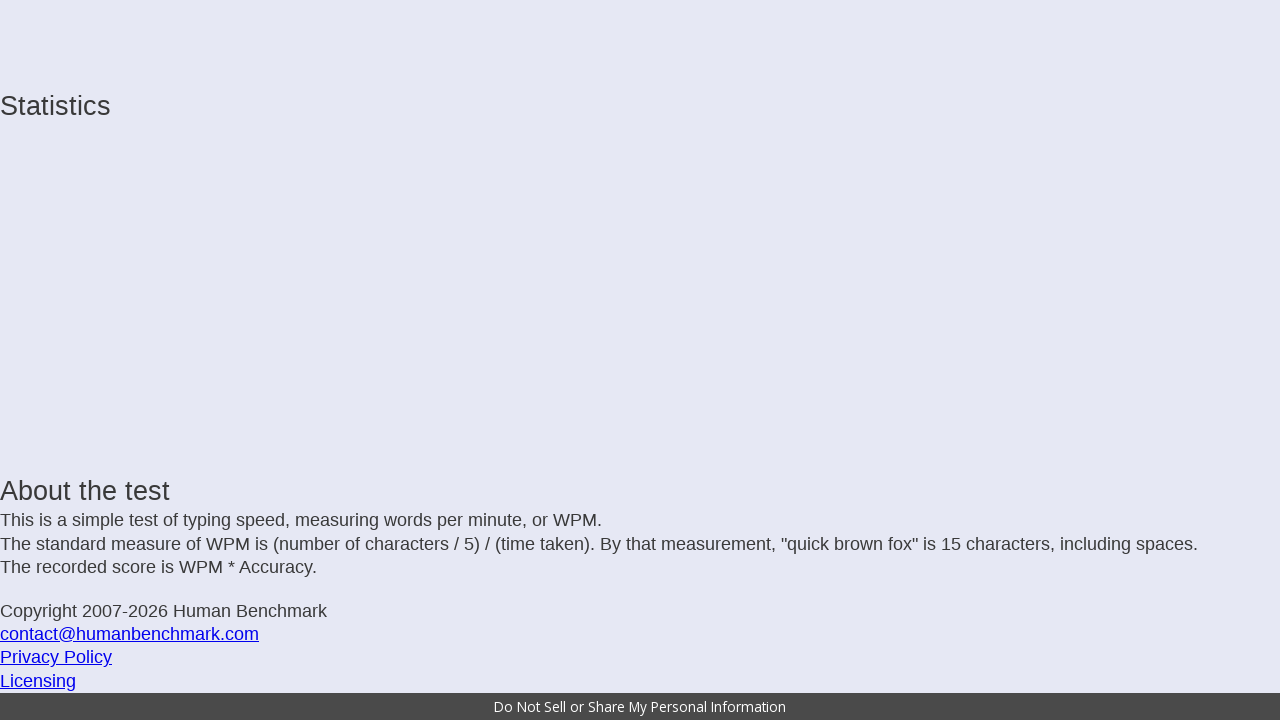

Typed character: ' '
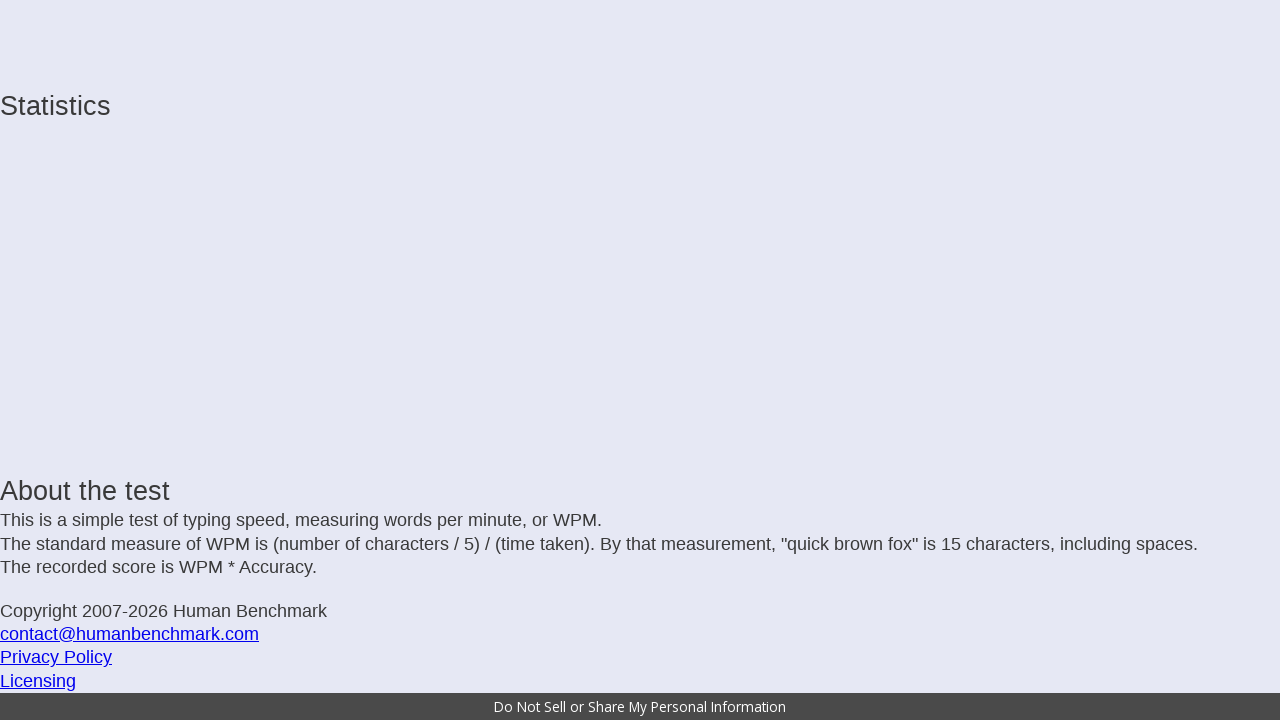

Typed character: 'a'
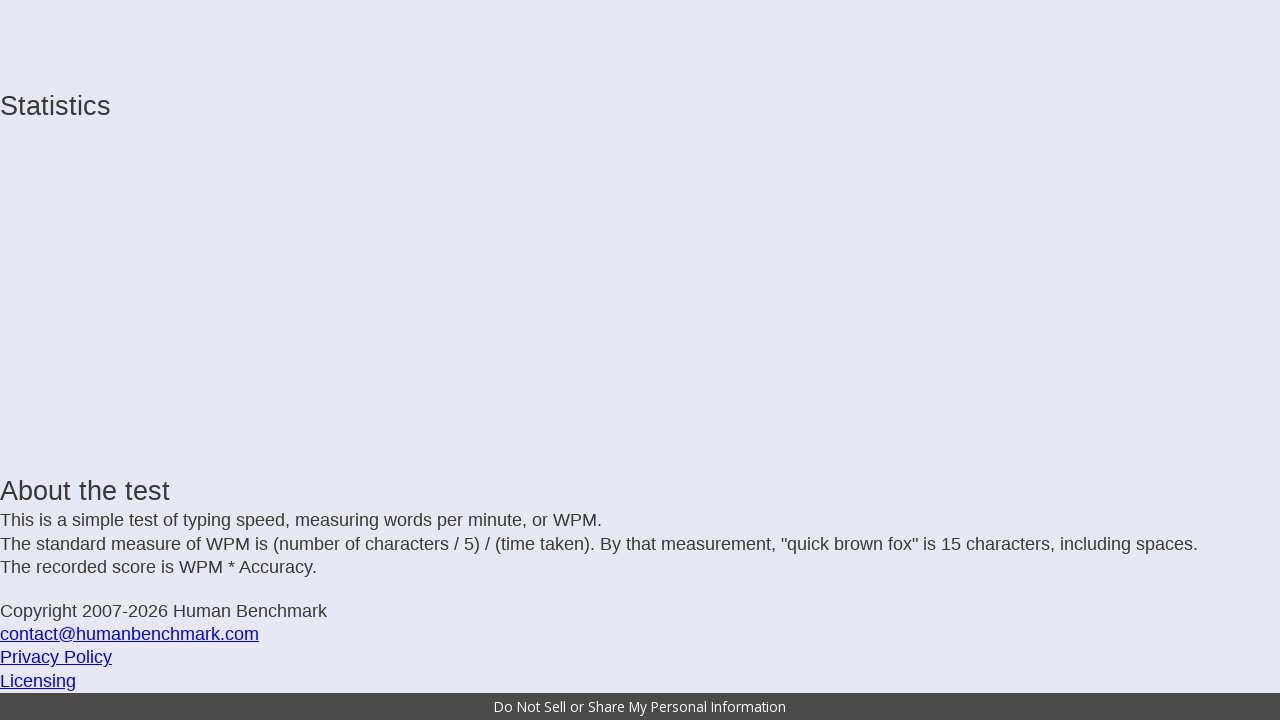

Typed character: 's'
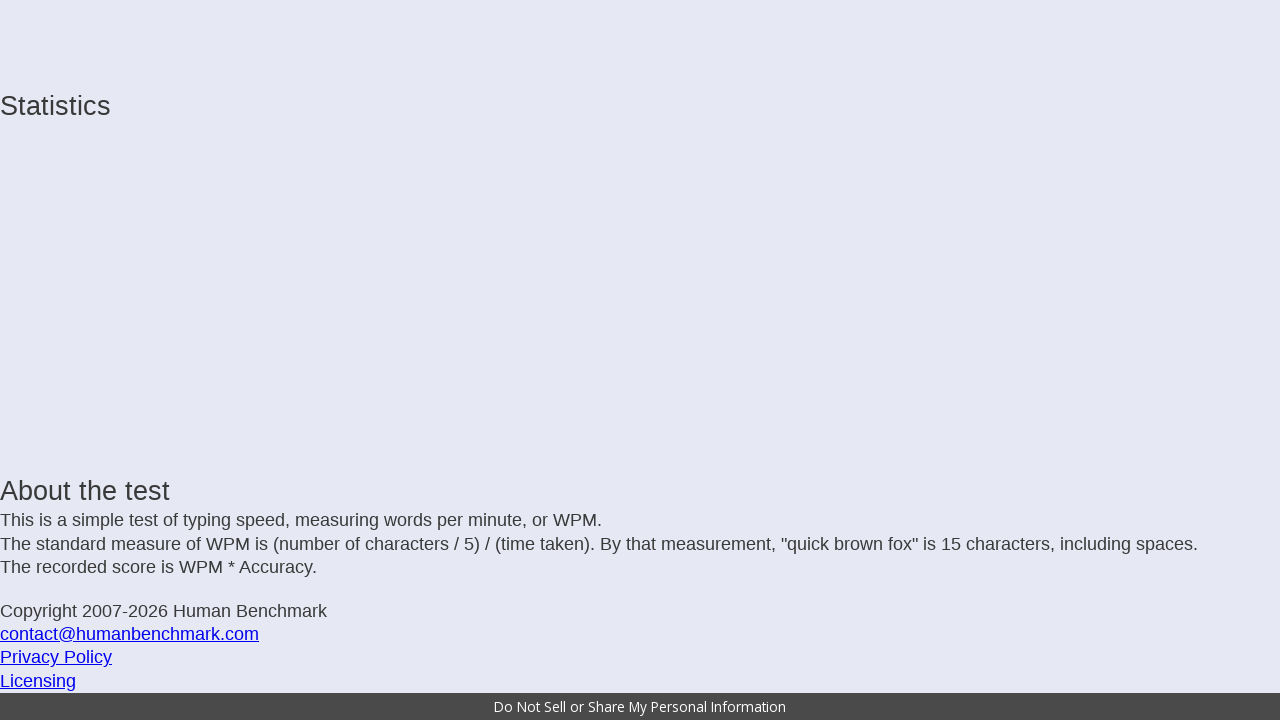

Typed character: ' '
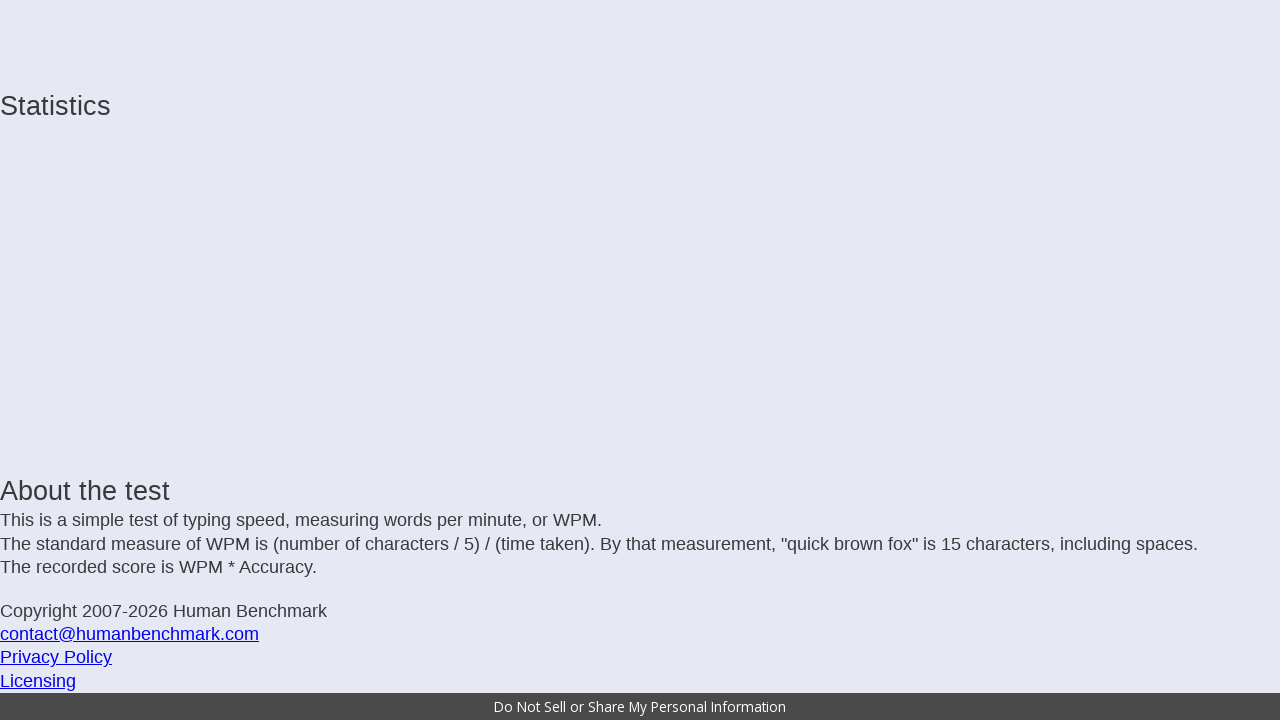

Typed character: 'a'
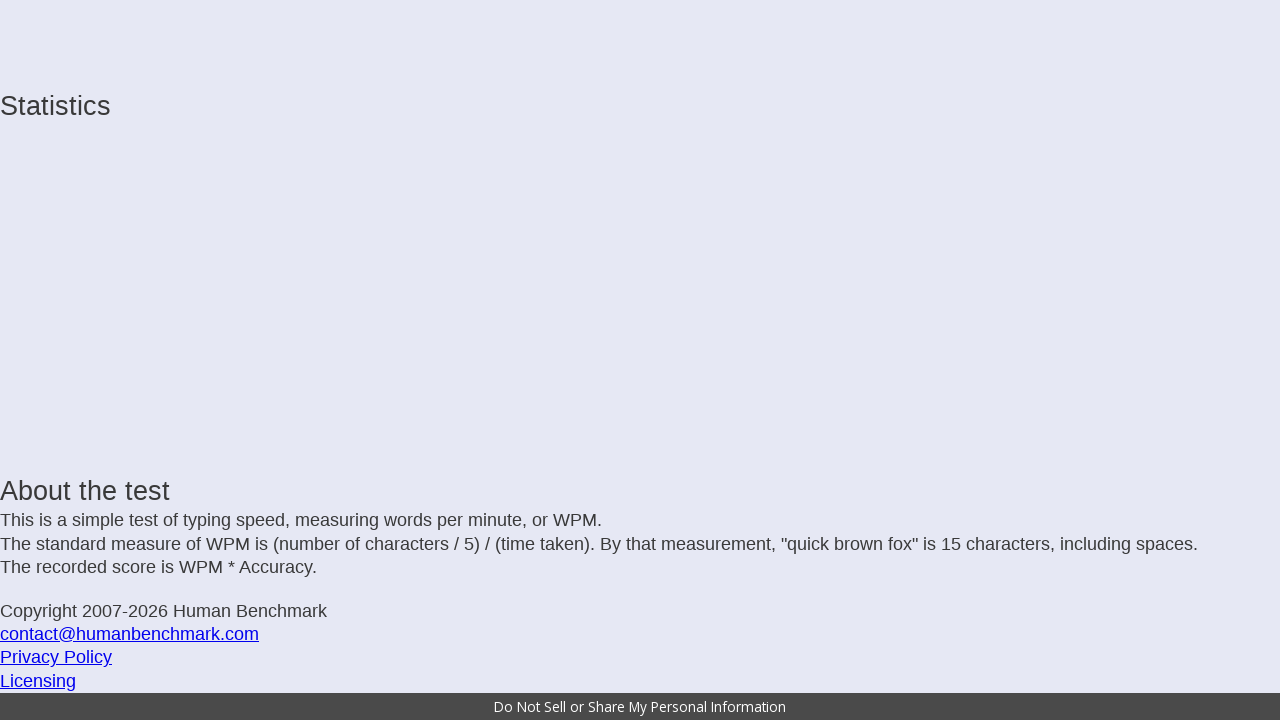

Typed character: ' '
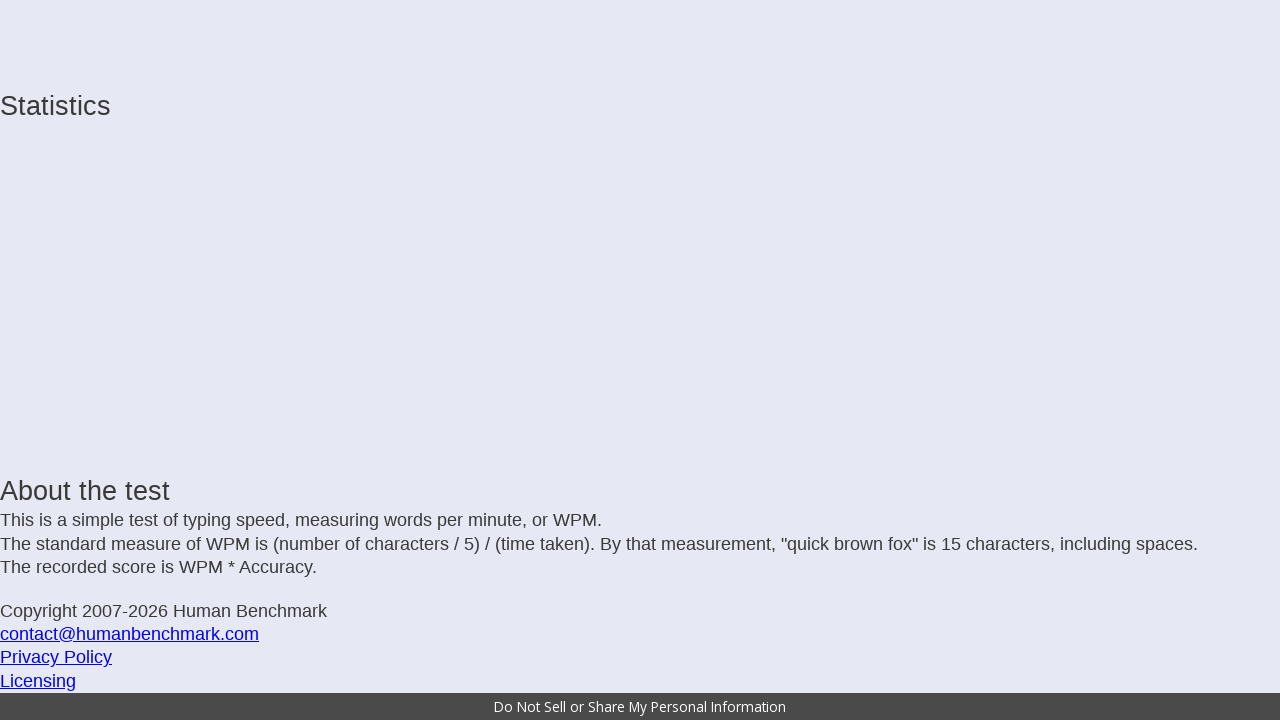

Typed character: 'l'
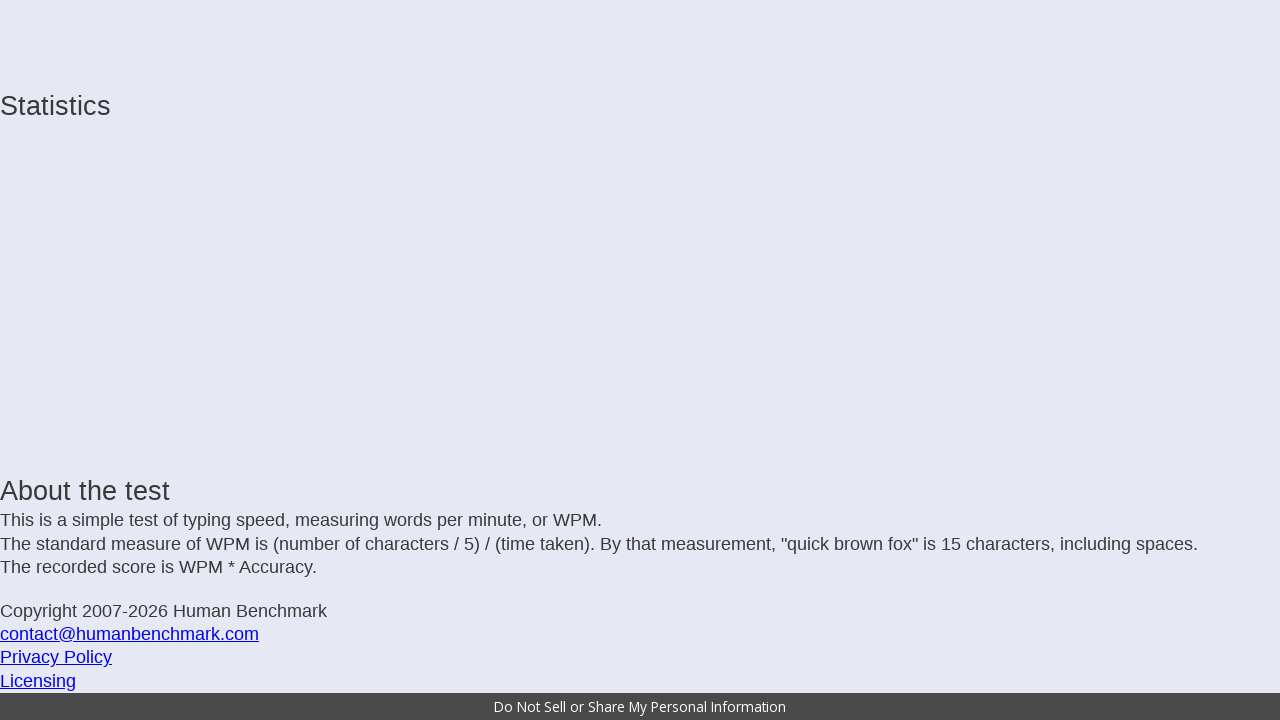

Typed character: 'o'
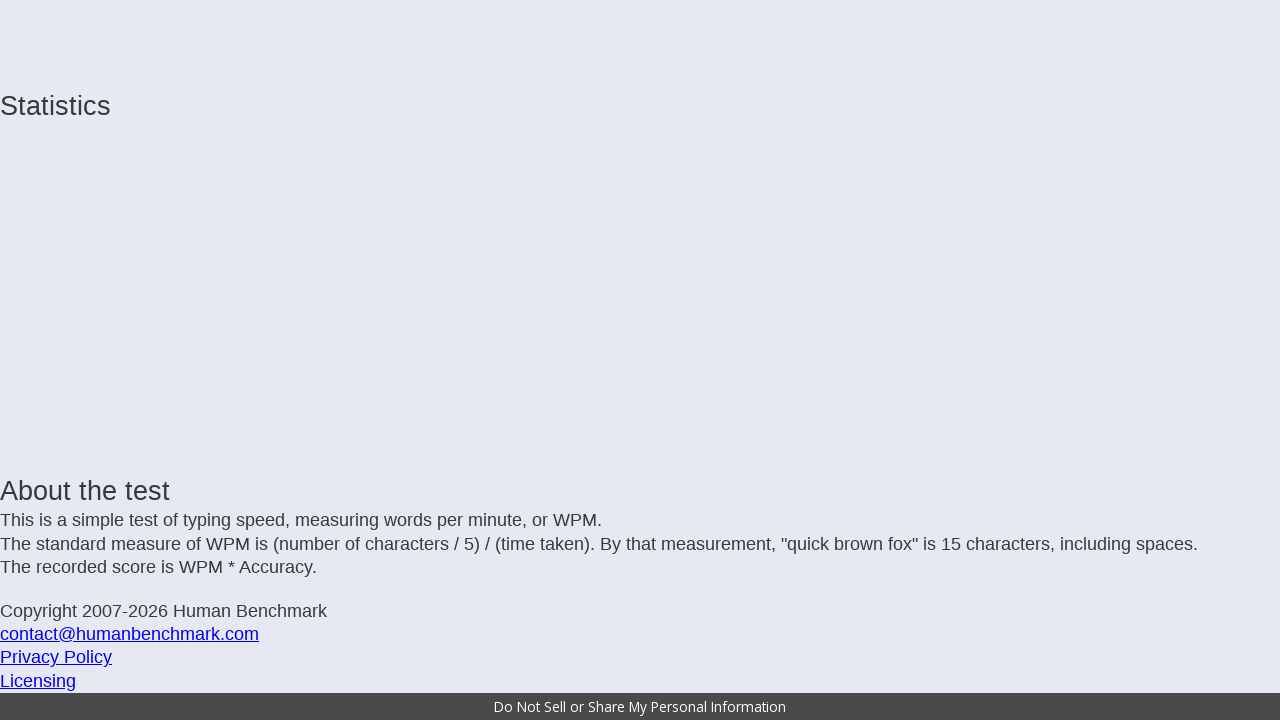

Typed character: 'v'
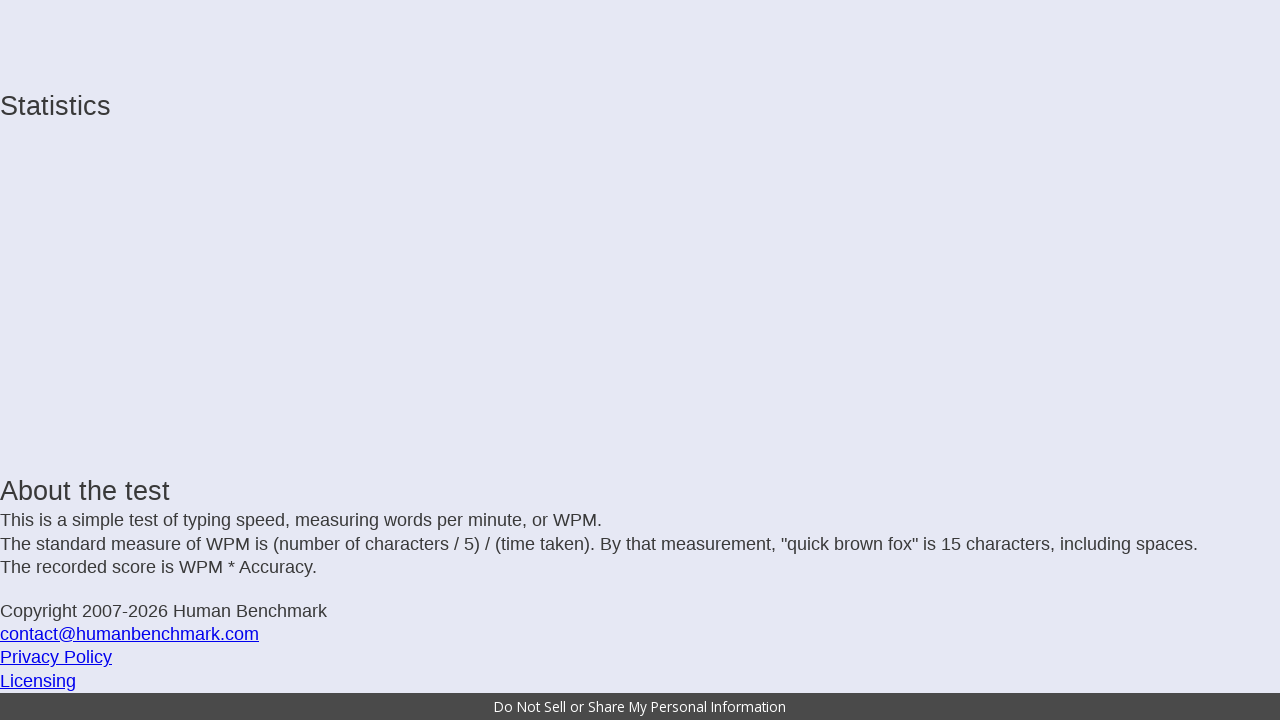

Typed character: 'e'
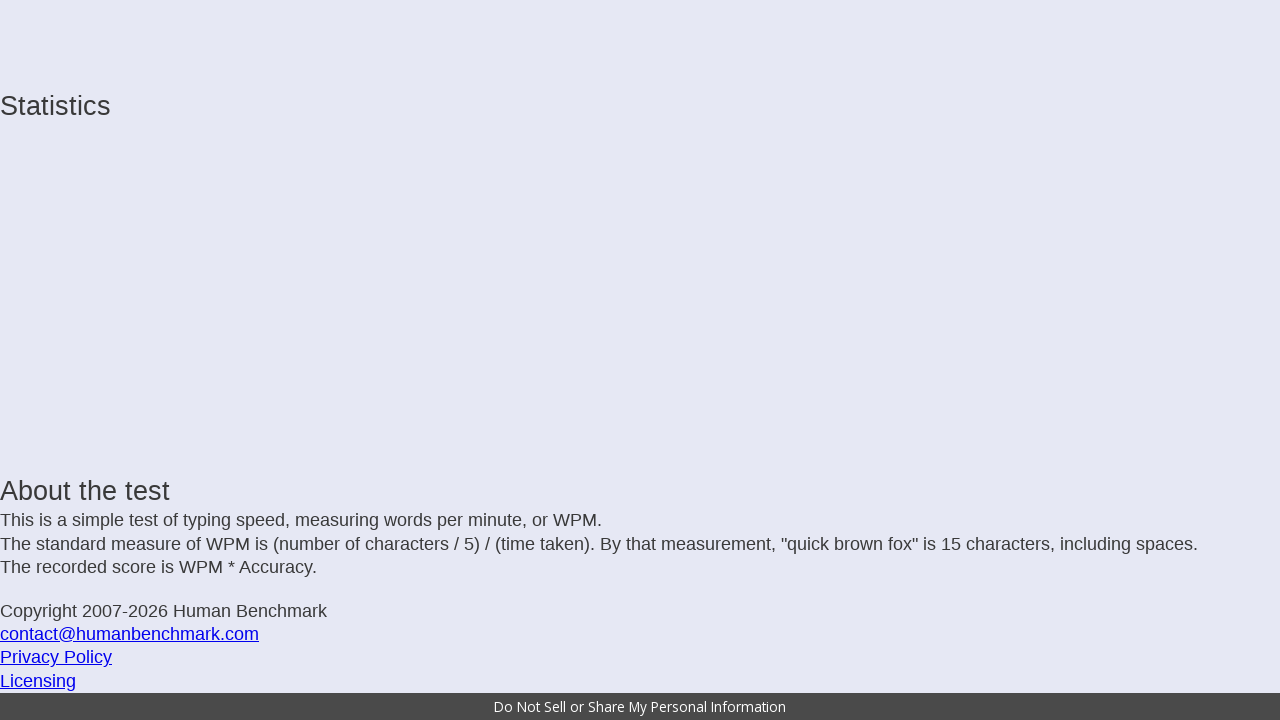

Typed character: 'r'
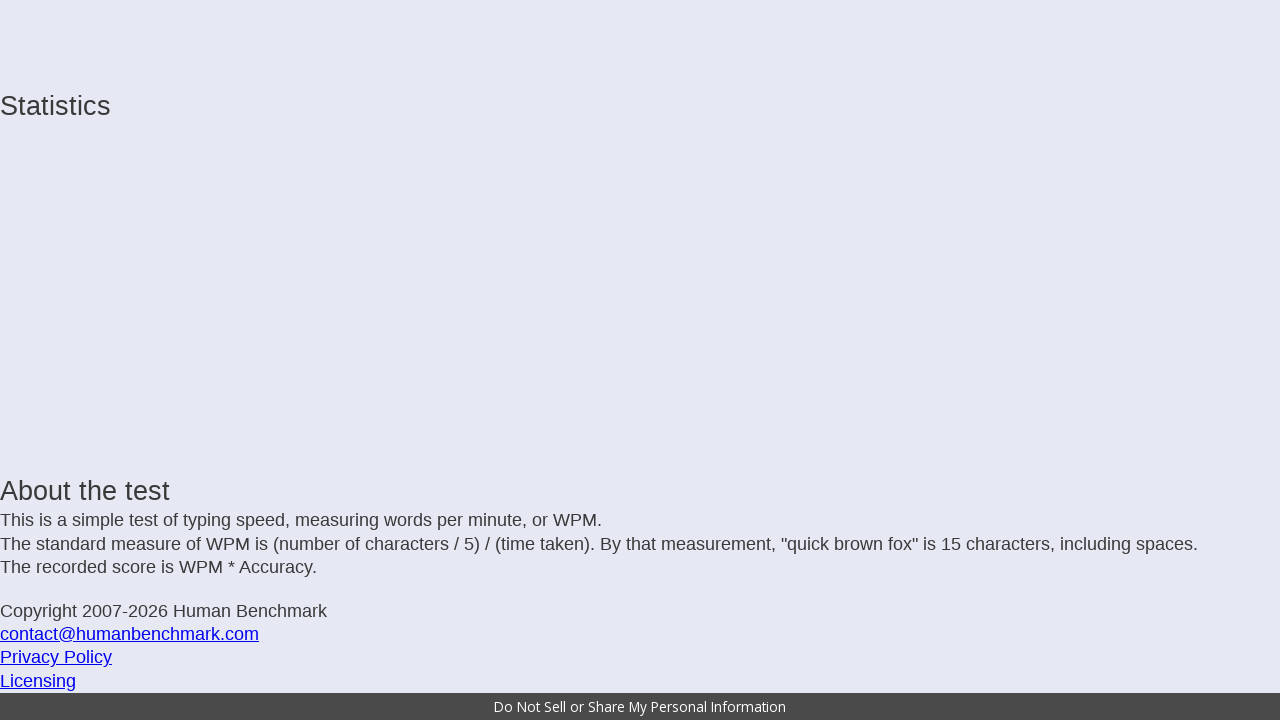

Typed character: ' '
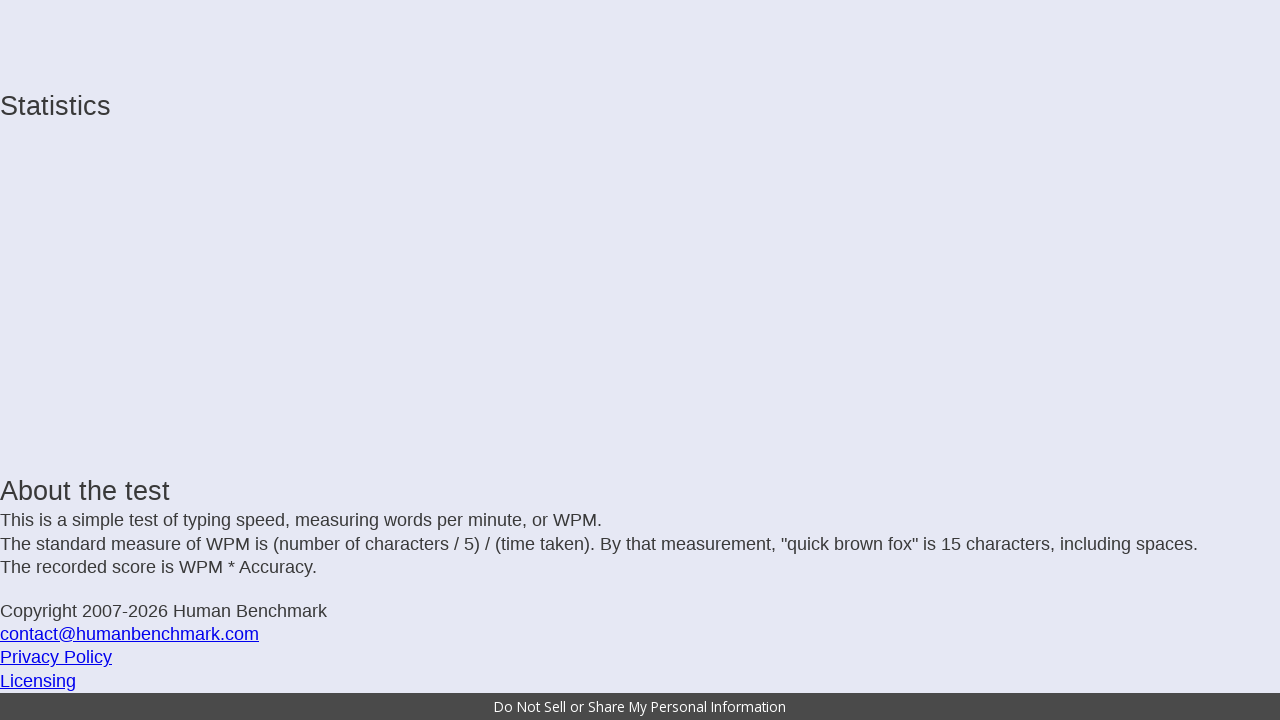

Typed character: 'h'
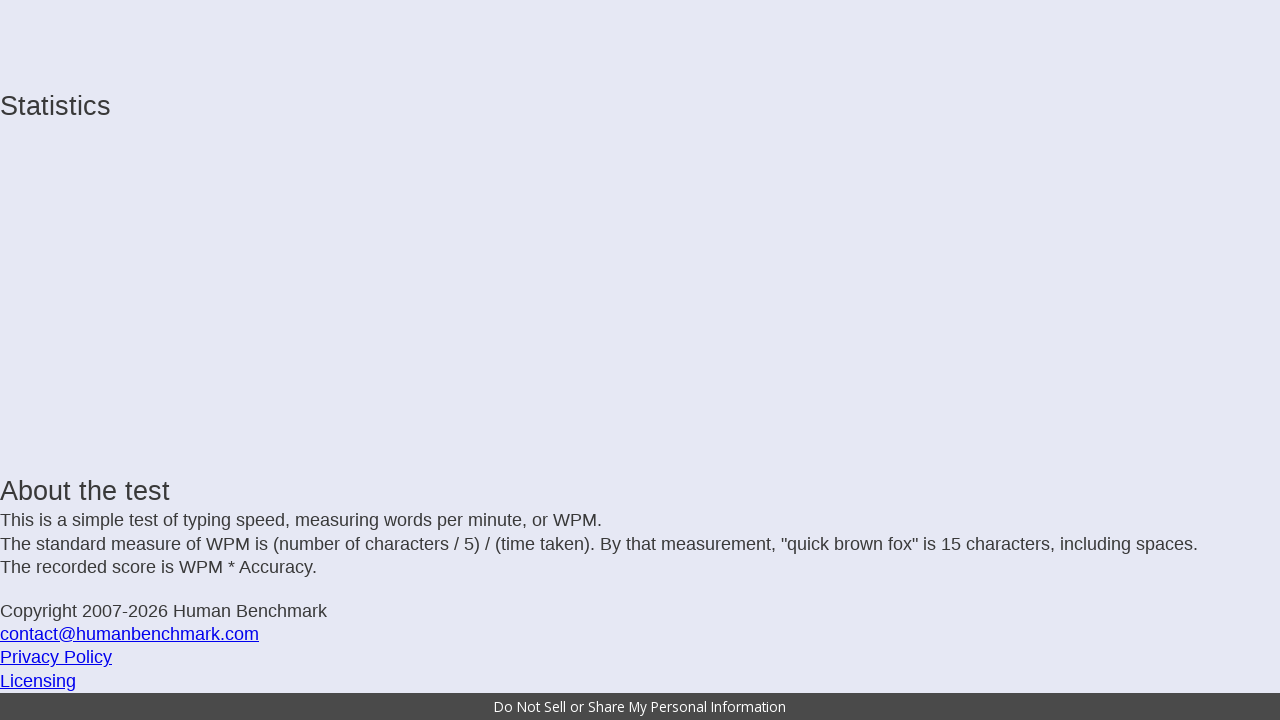

Typed character: 'e'
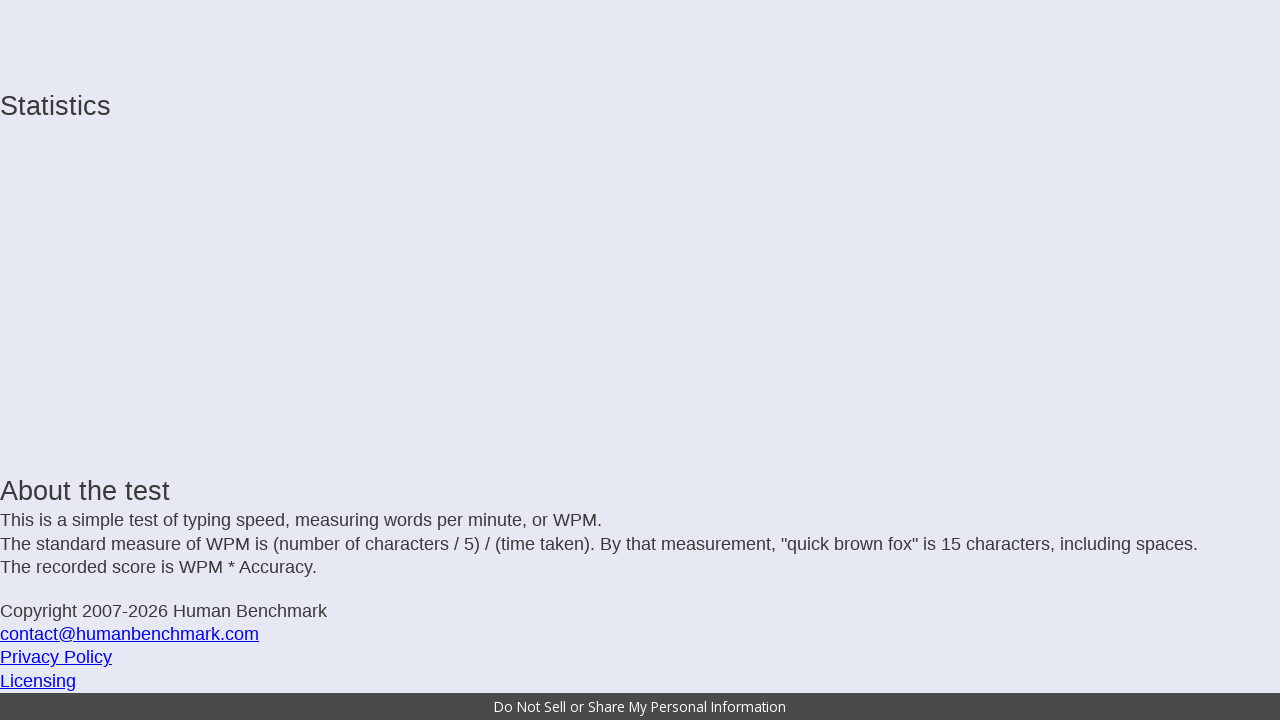

Typed character: ' '
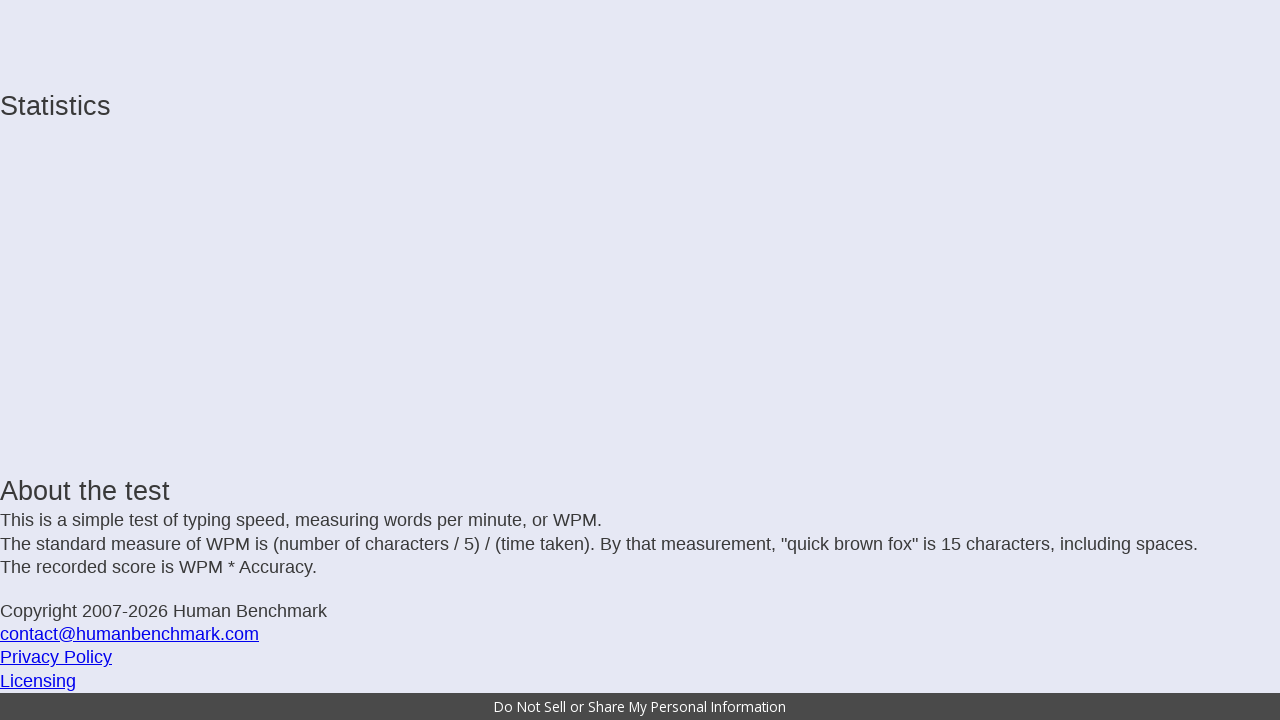

Typed character: 'w'
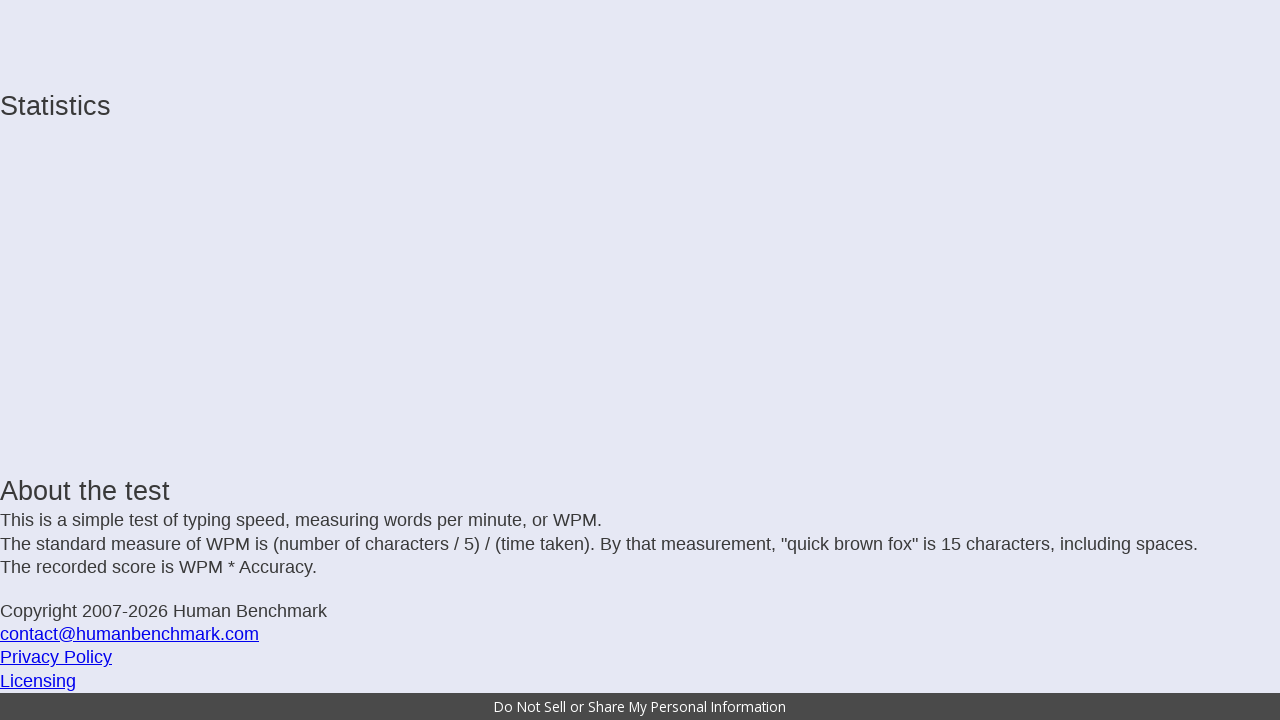

Typed character: 'o'
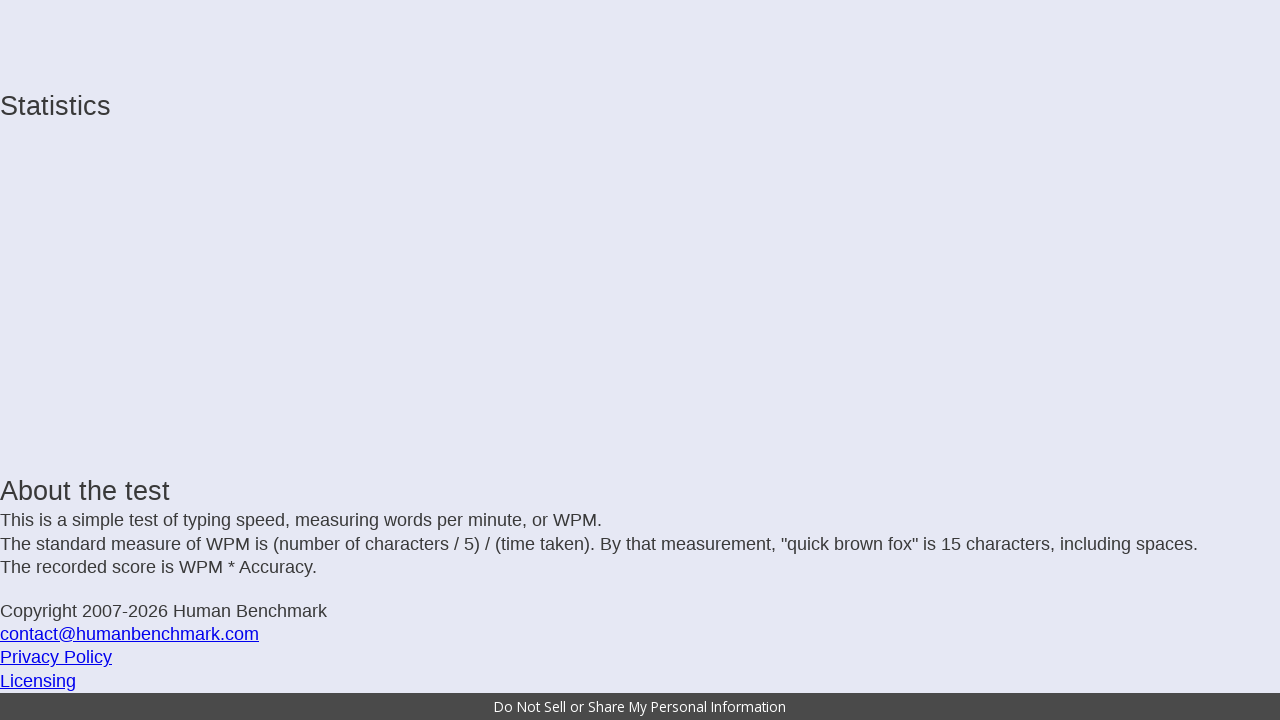

Typed character: 'u'
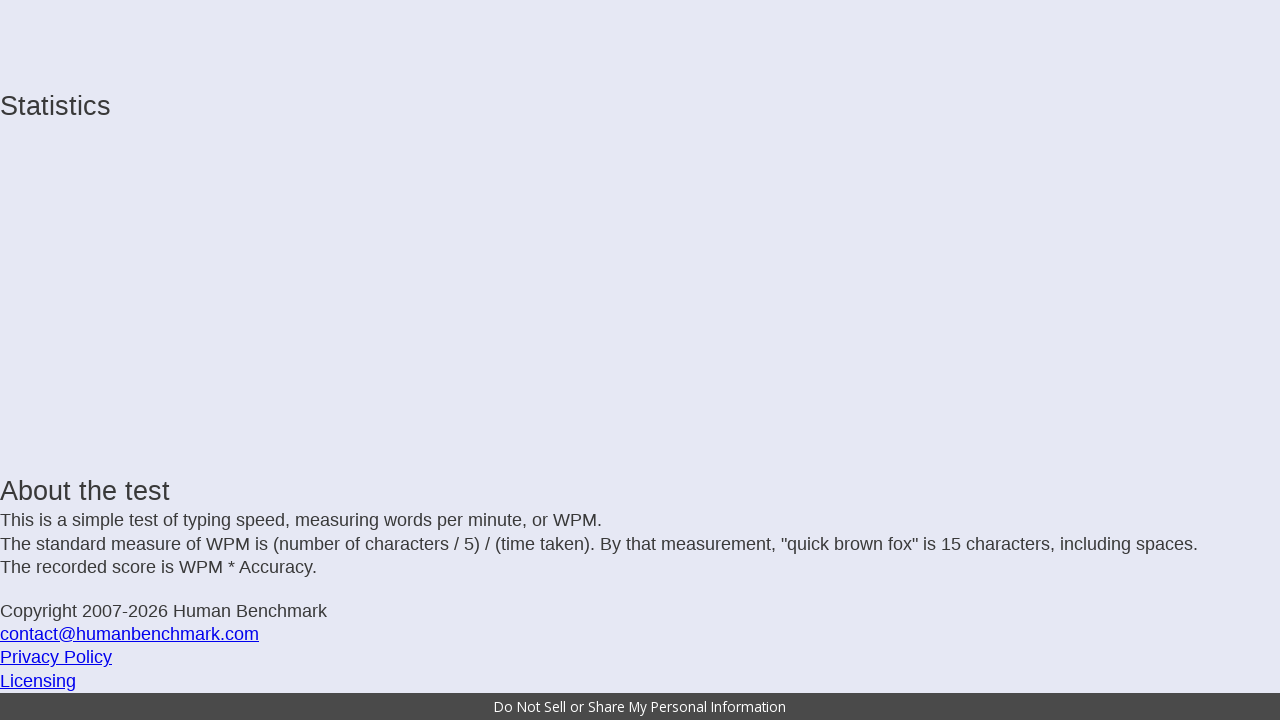

Typed character: 'l'
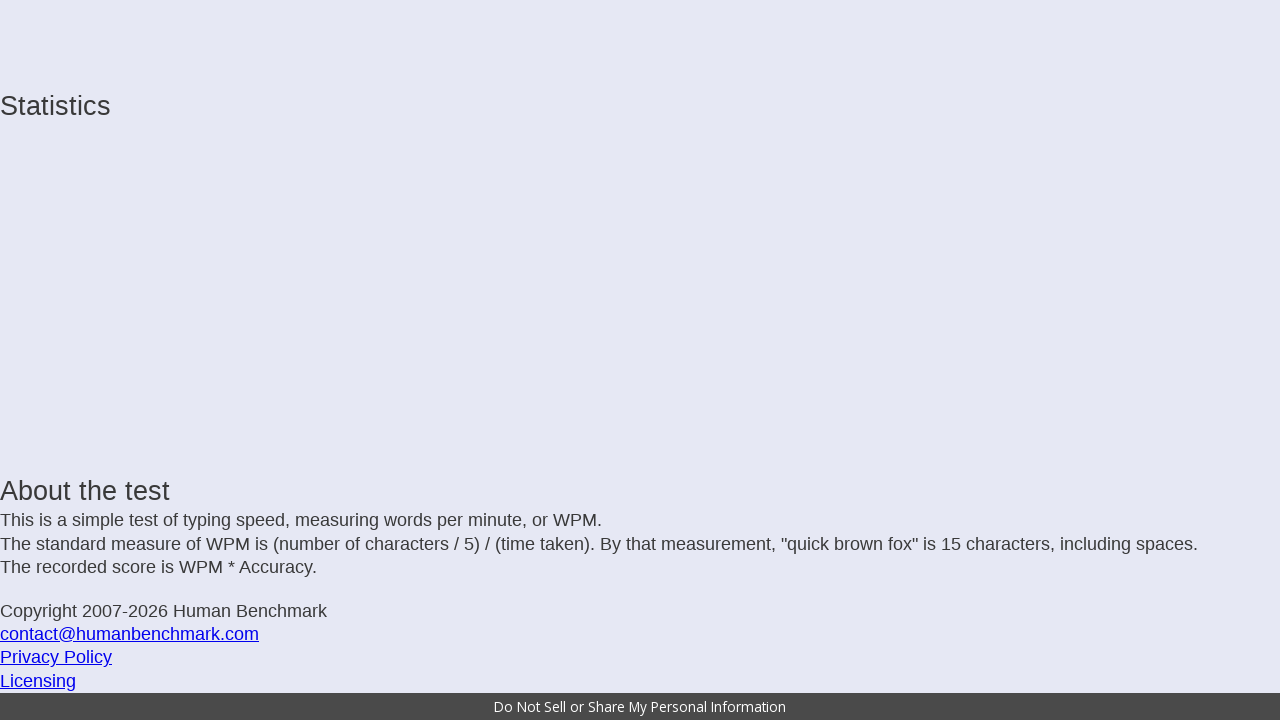

Typed character: 'd'
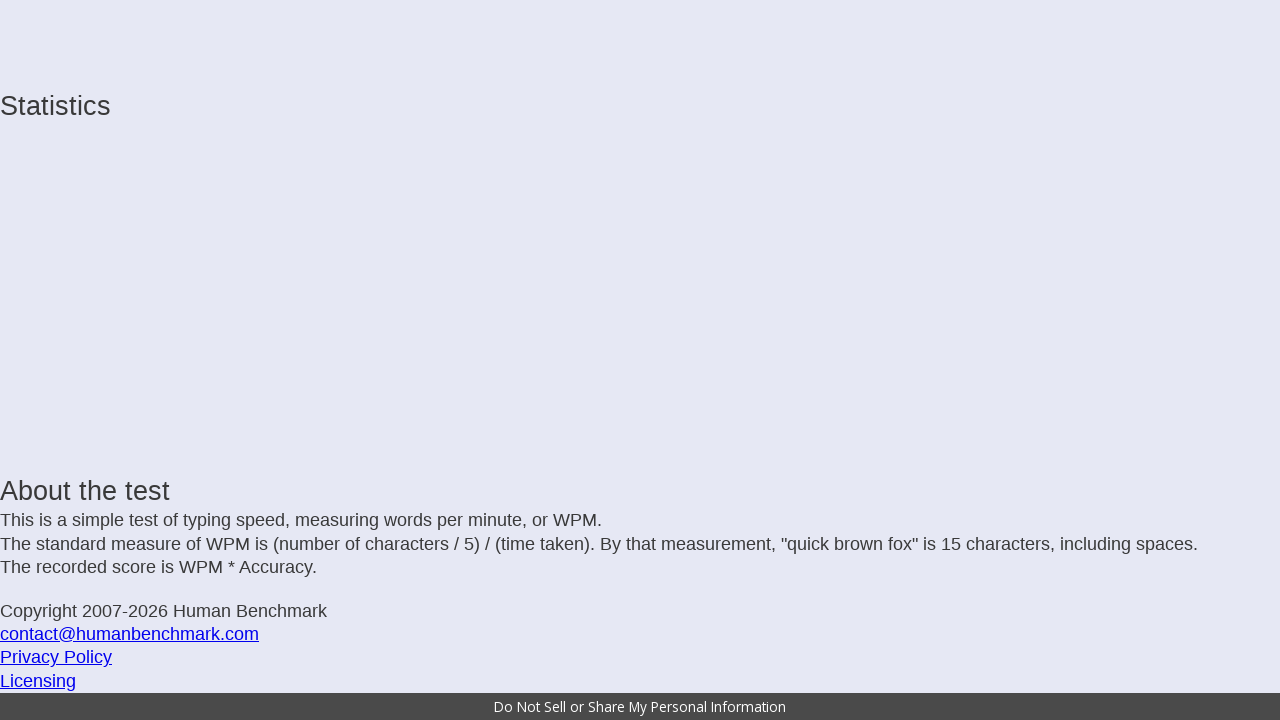

Typed character: ' '
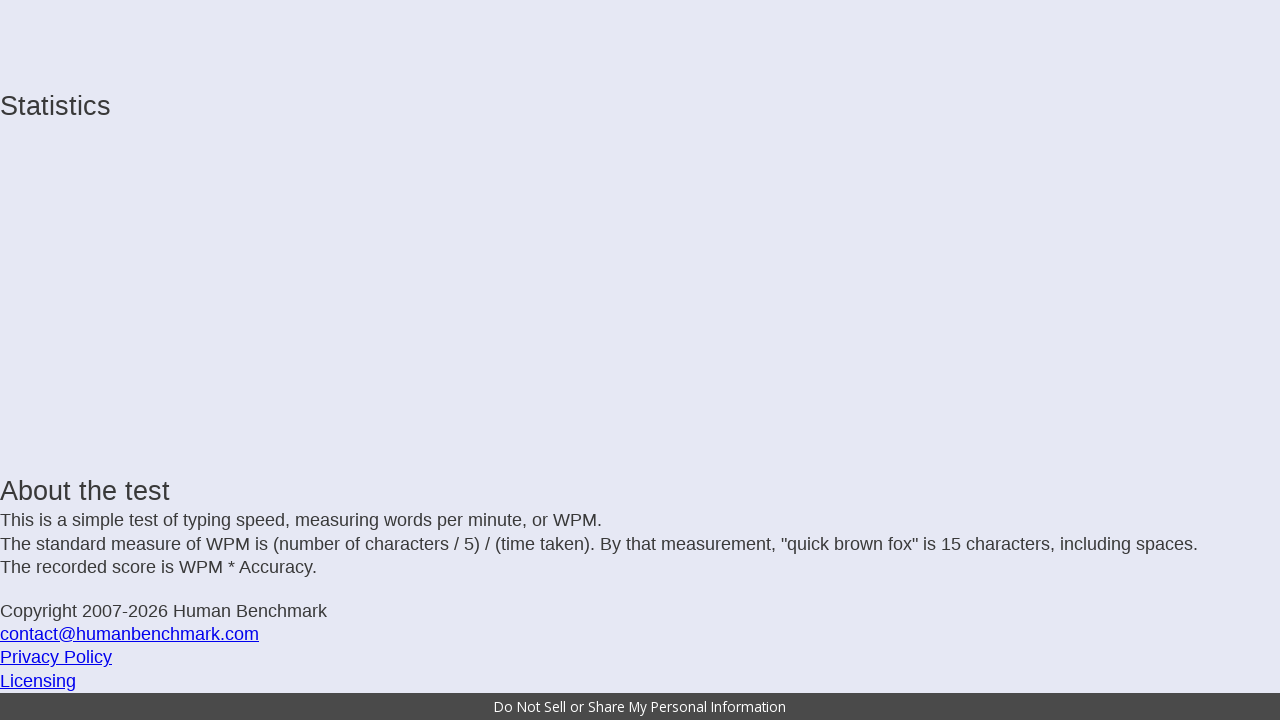

Typed character: 'h'
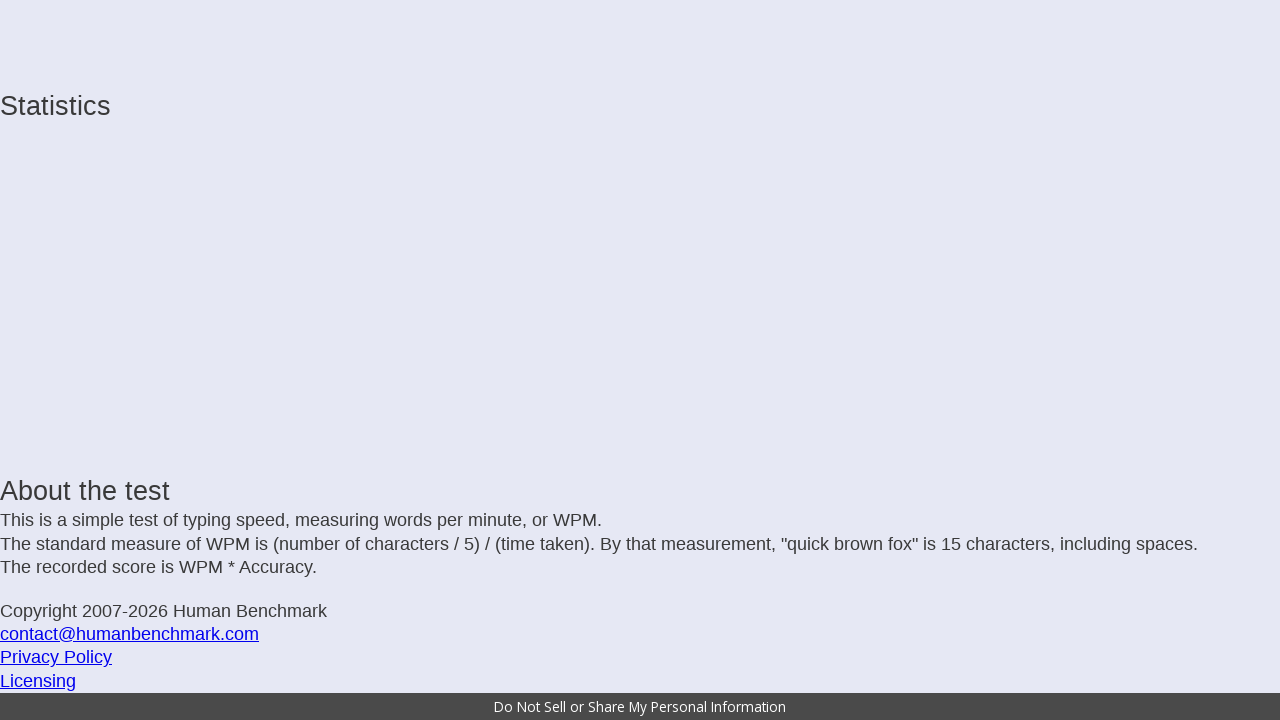

Typed character: 'a'
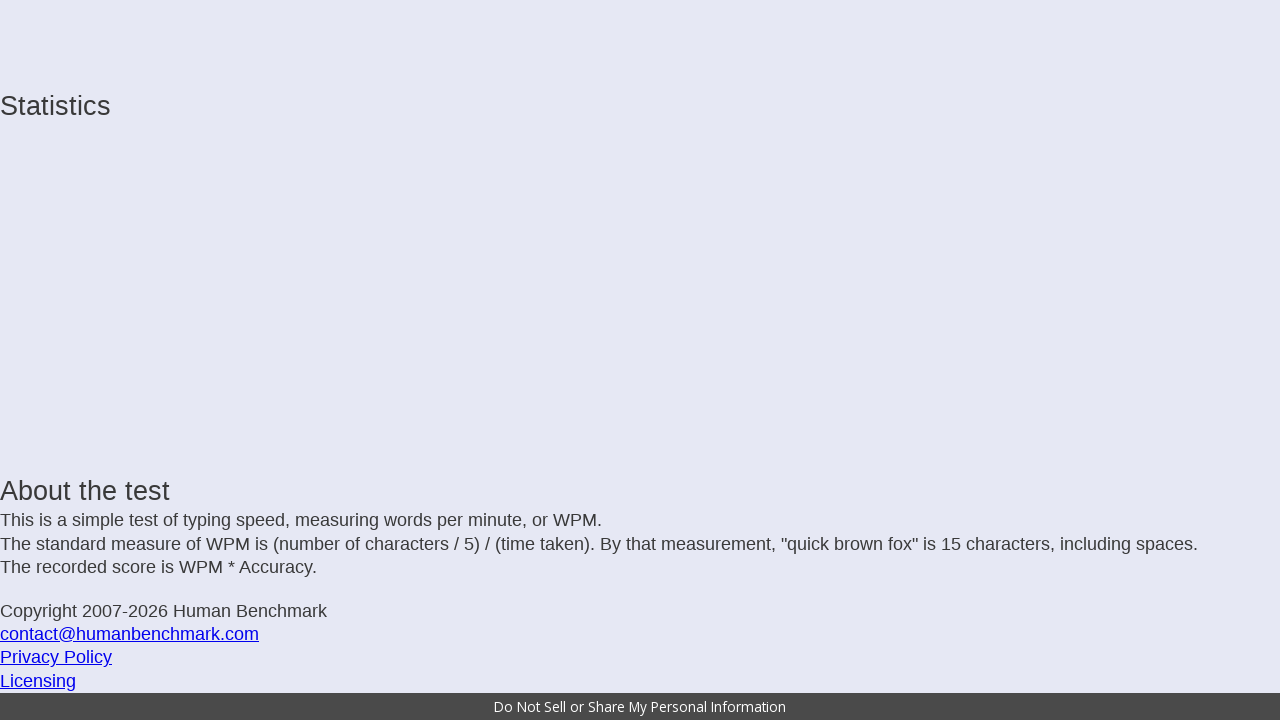

Typed character: 'v'
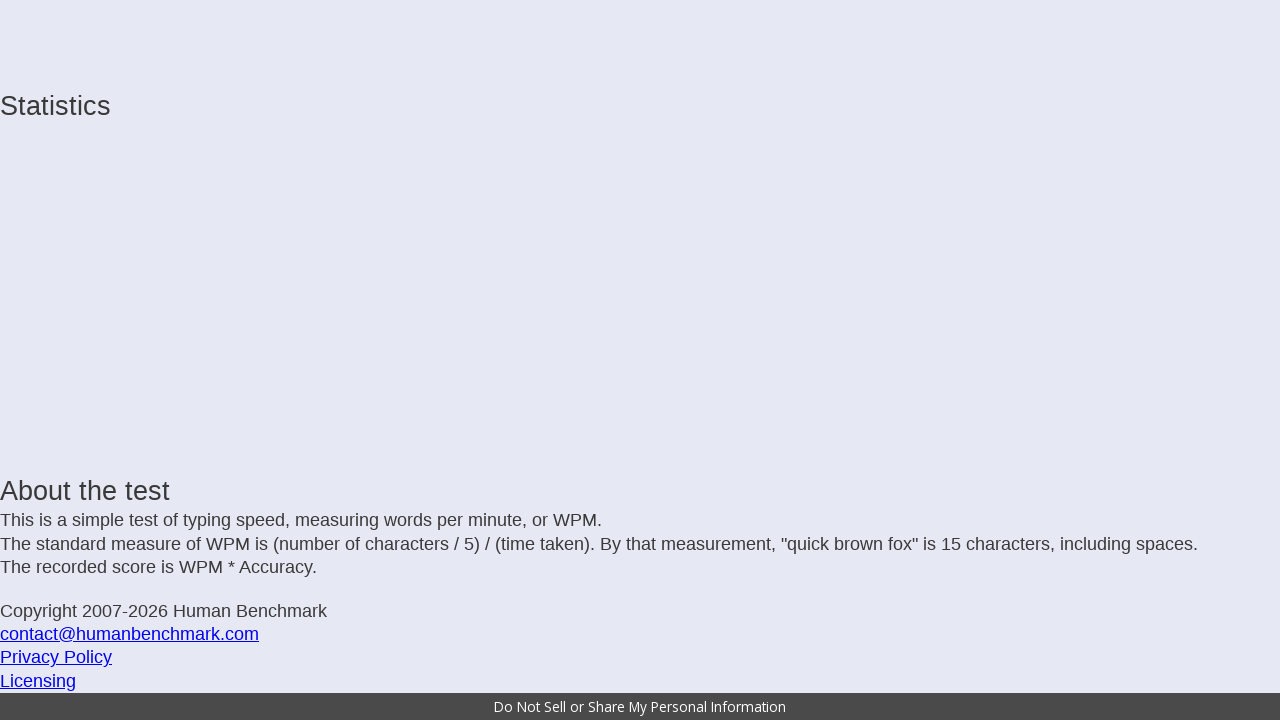

Typed character: 'e'
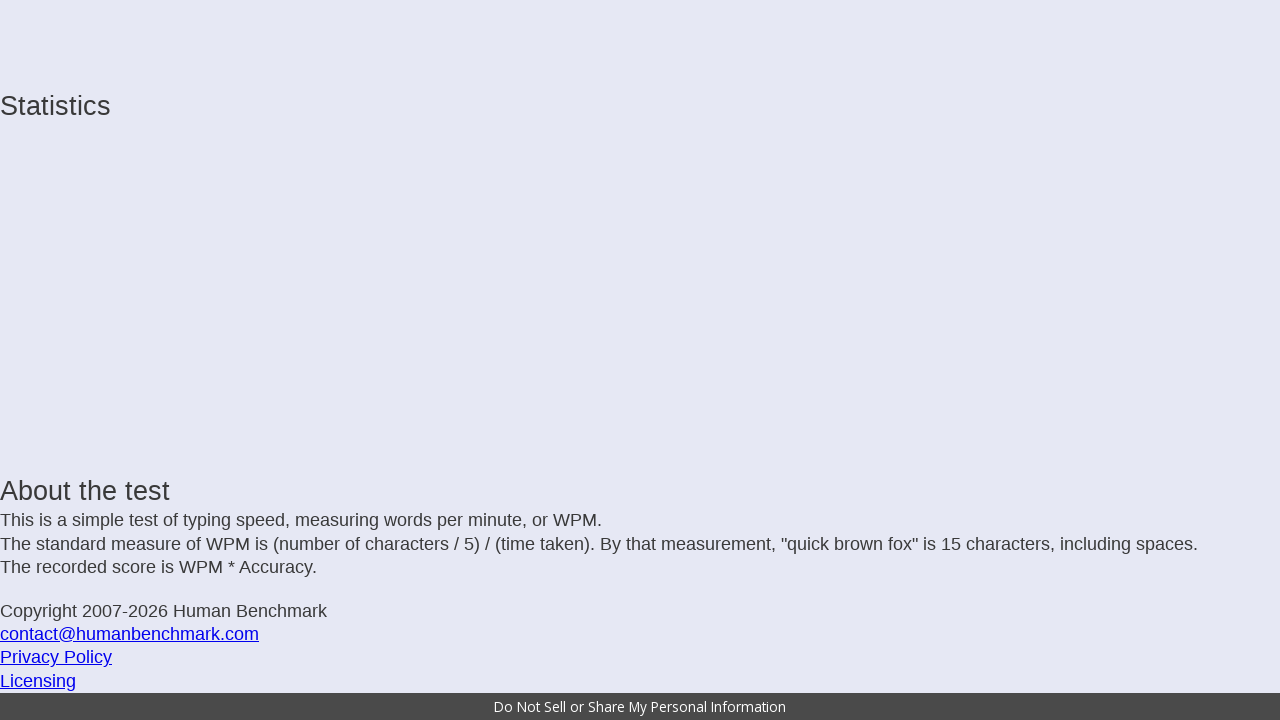

Typed character: ' '
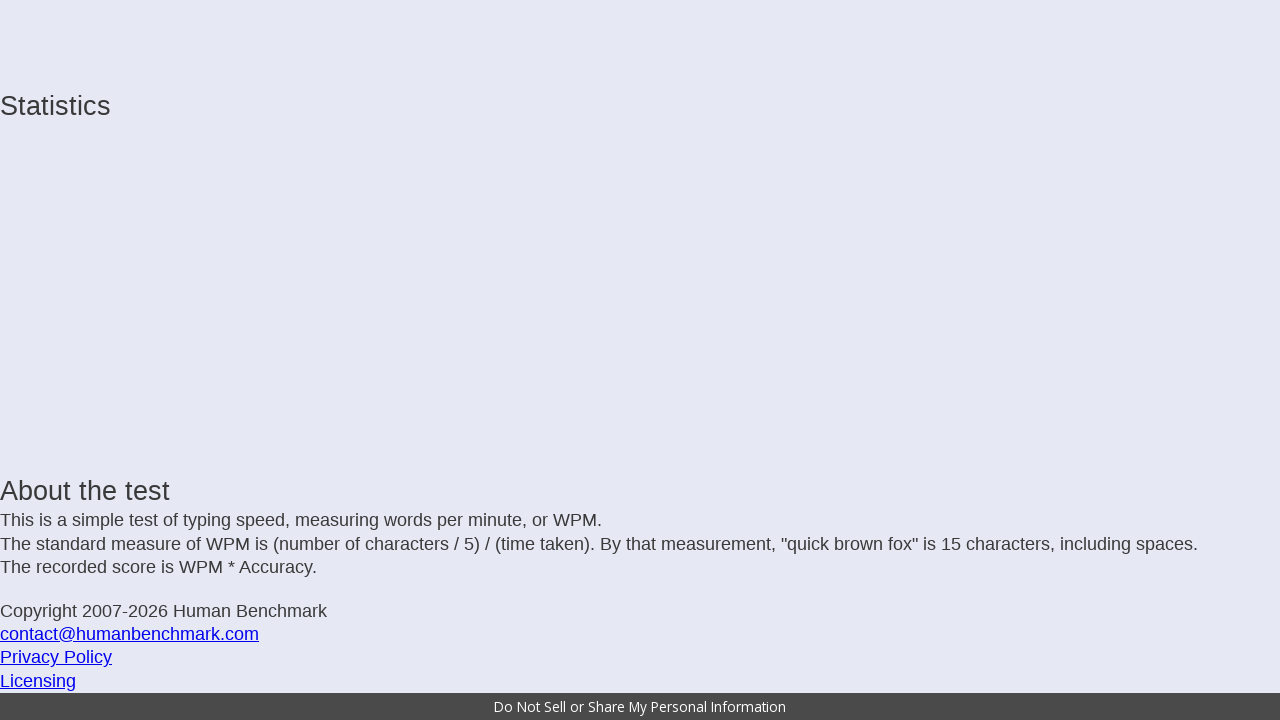

Typed character: 'p'
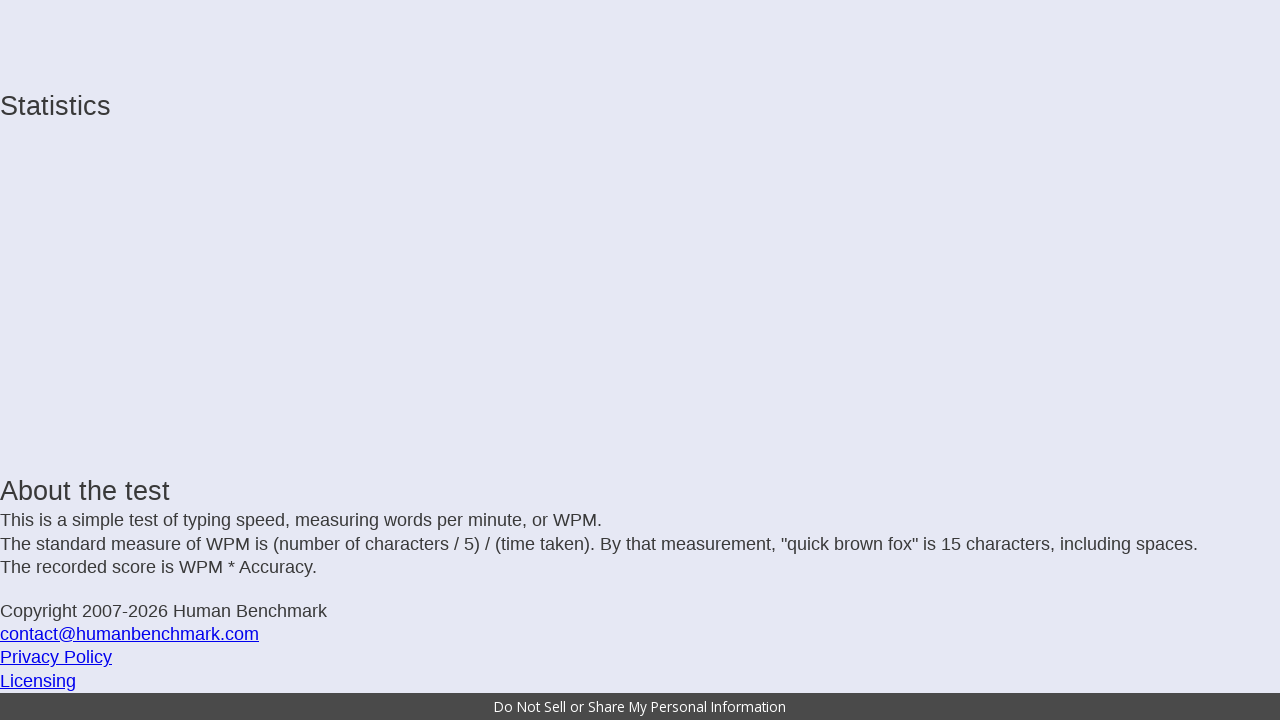

Typed character: 'l'
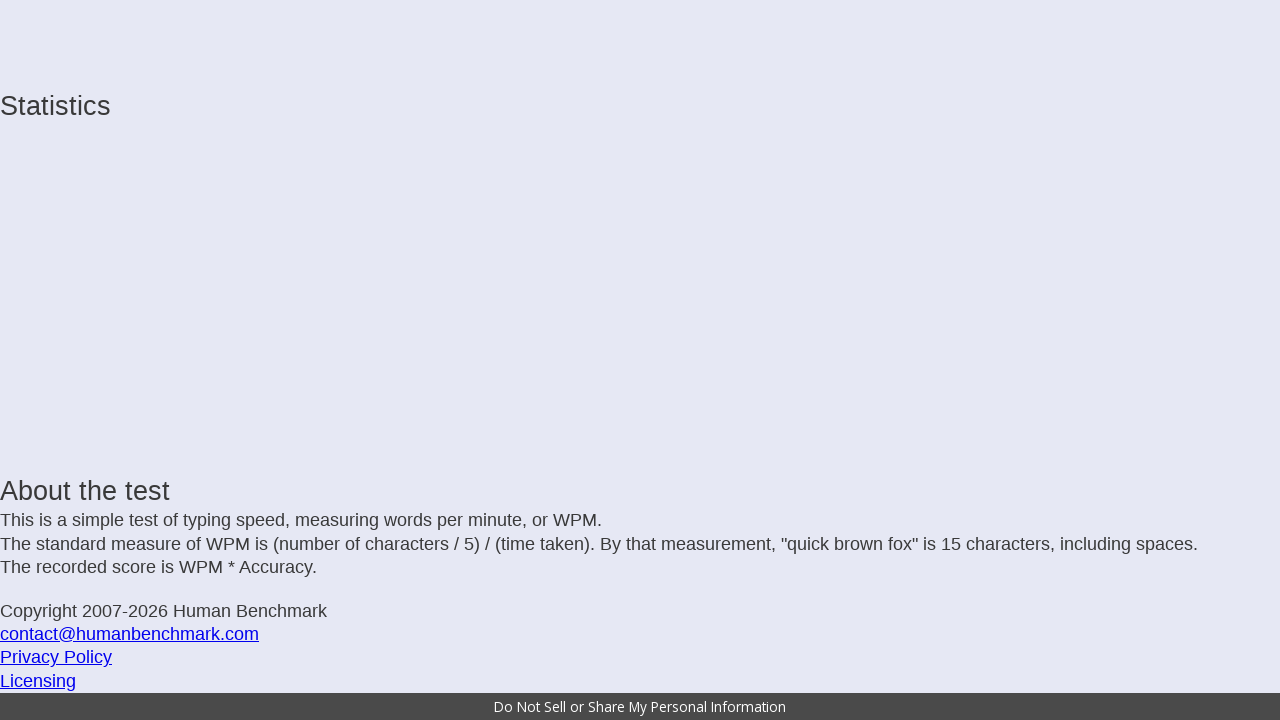

Typed character: 'a'
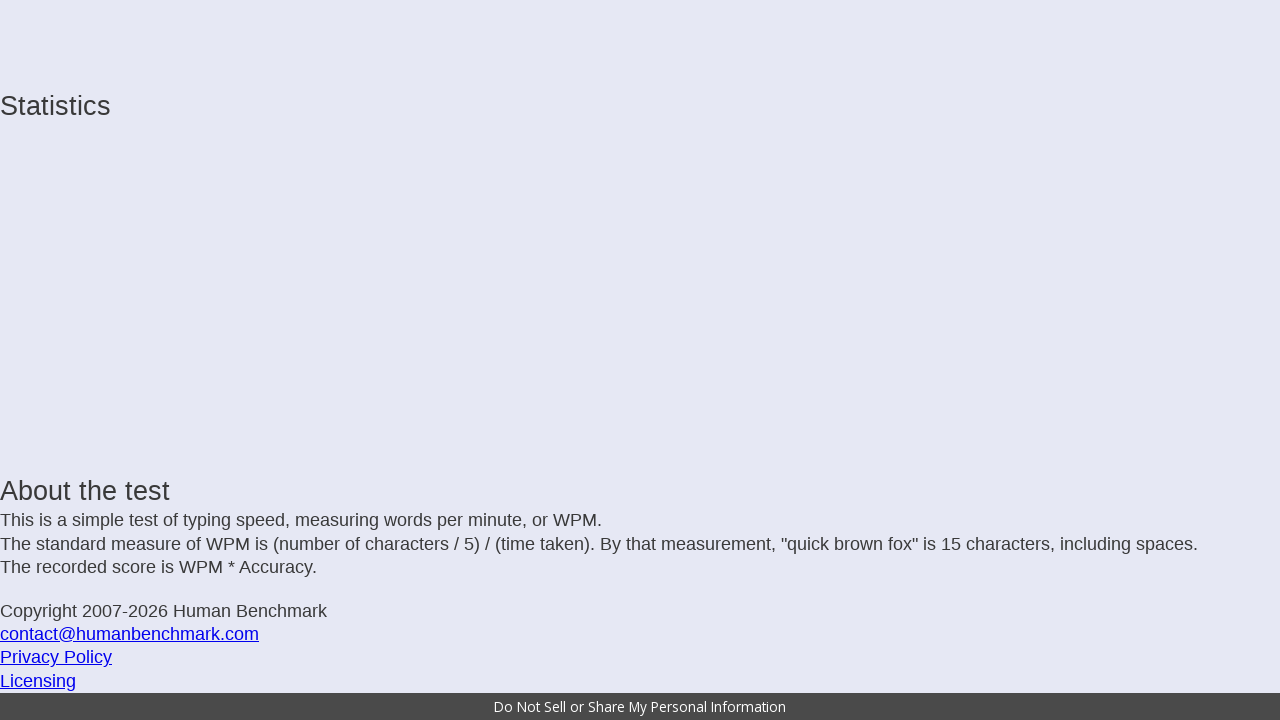

Typed character: 'c'
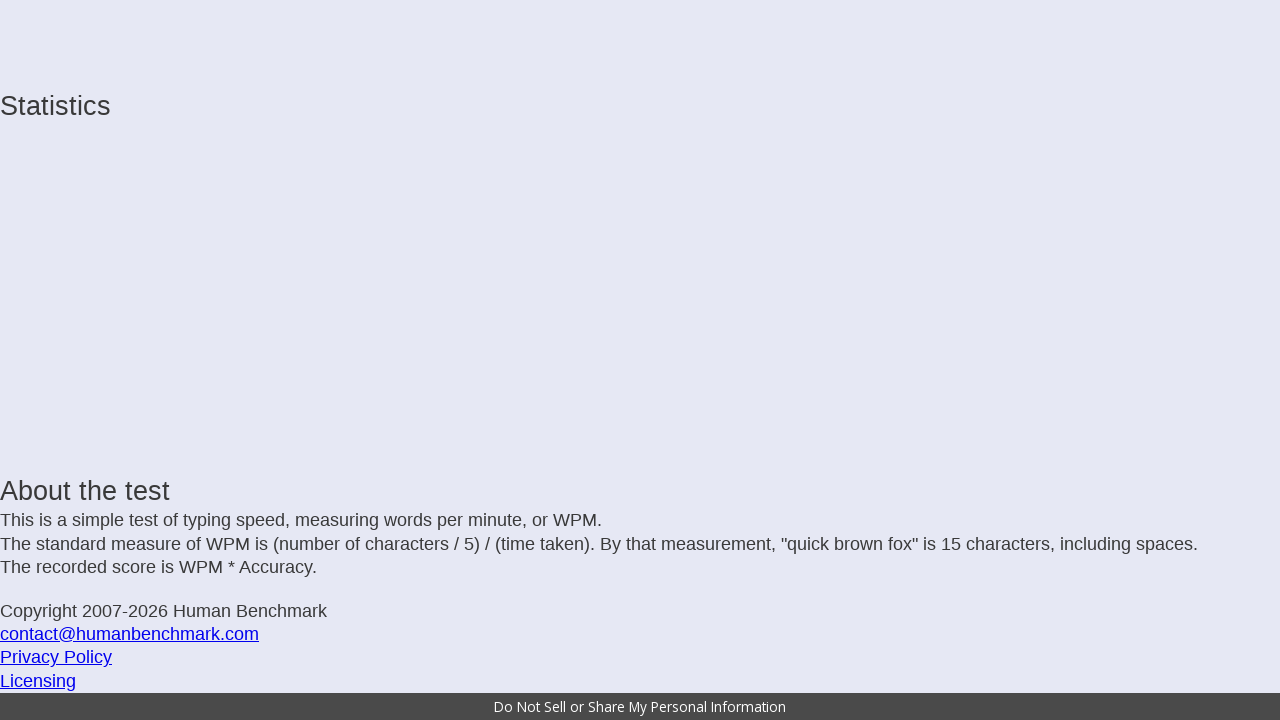

Typed character: 'e'
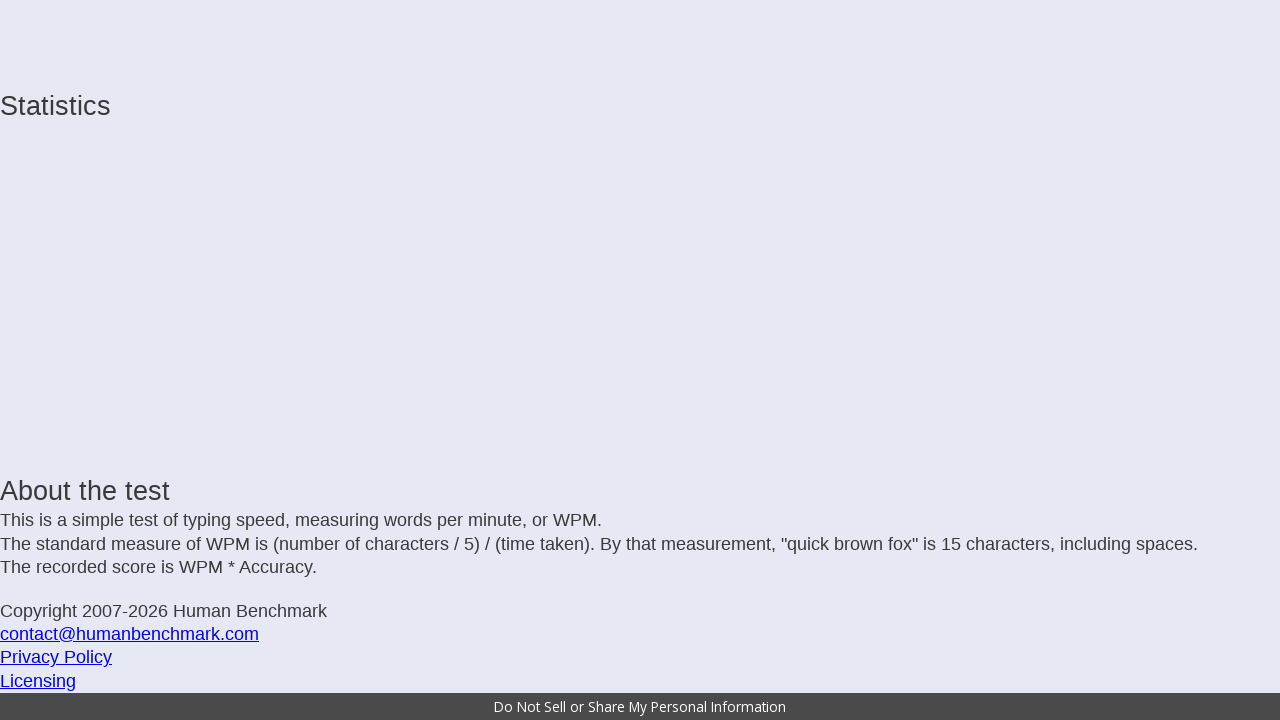

Typed character: 'd'
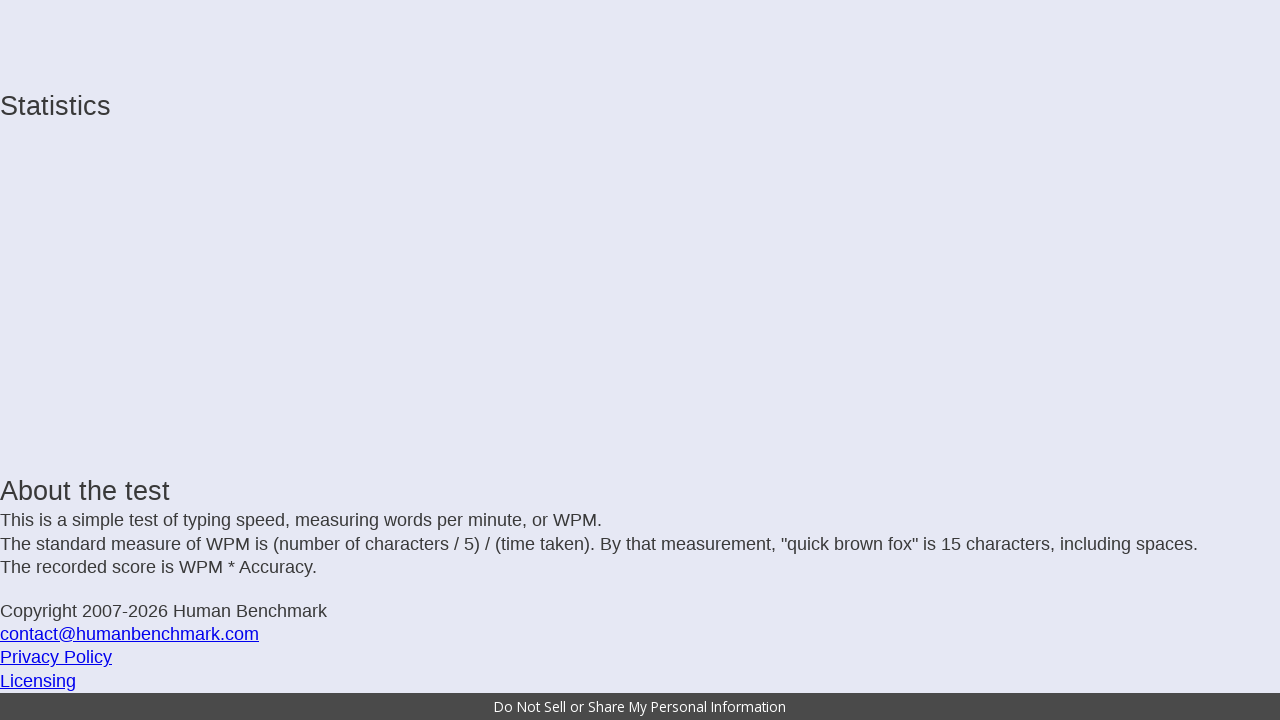

Typed character: ' '
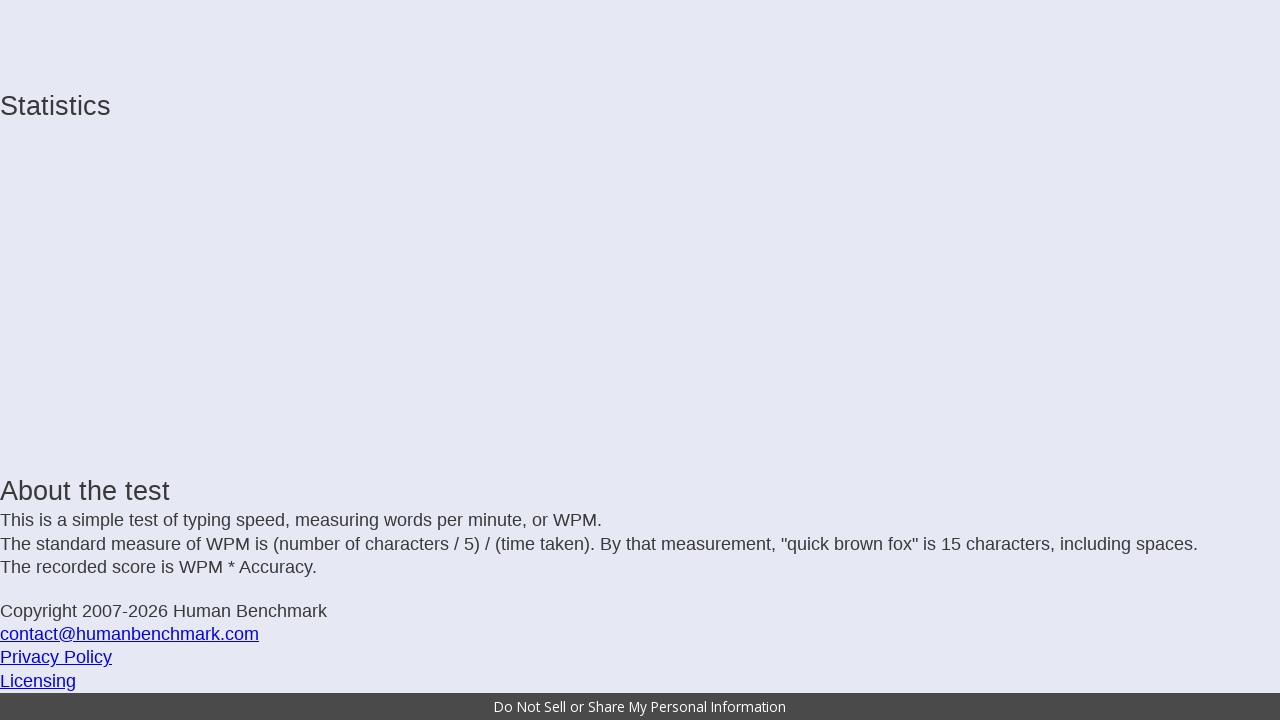

Typed character: 'h'
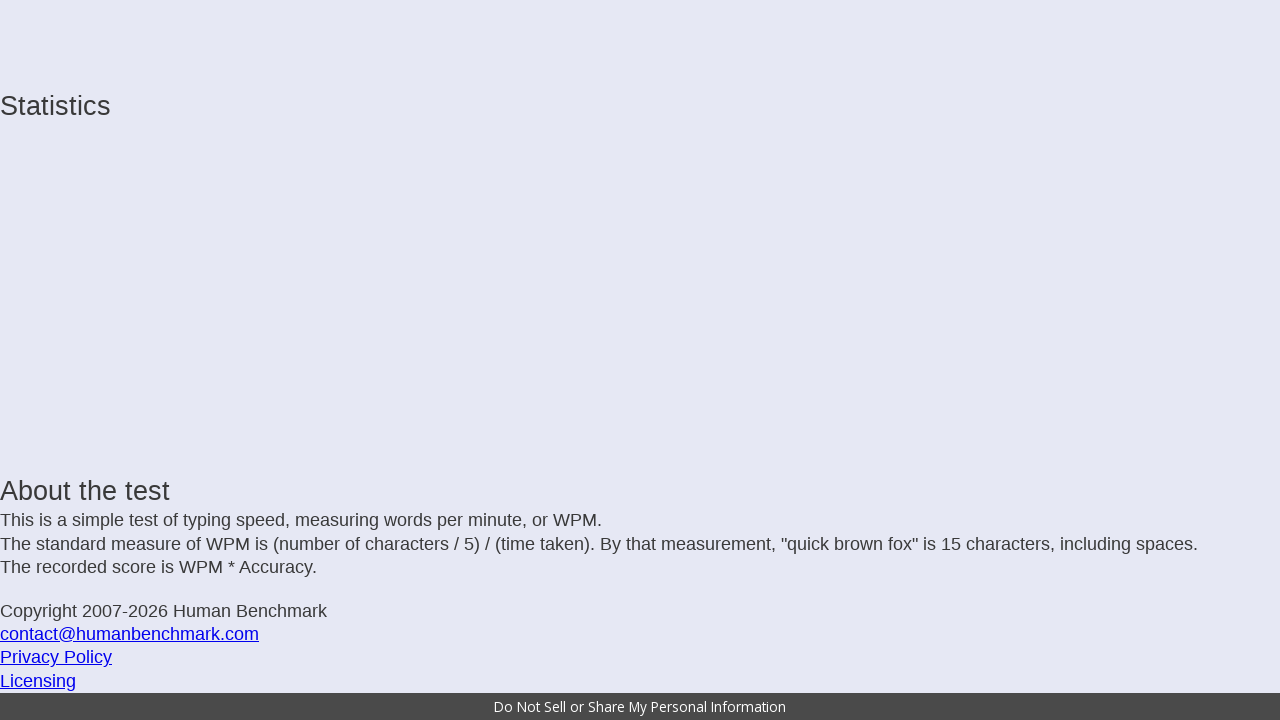

Typed character: 'i'
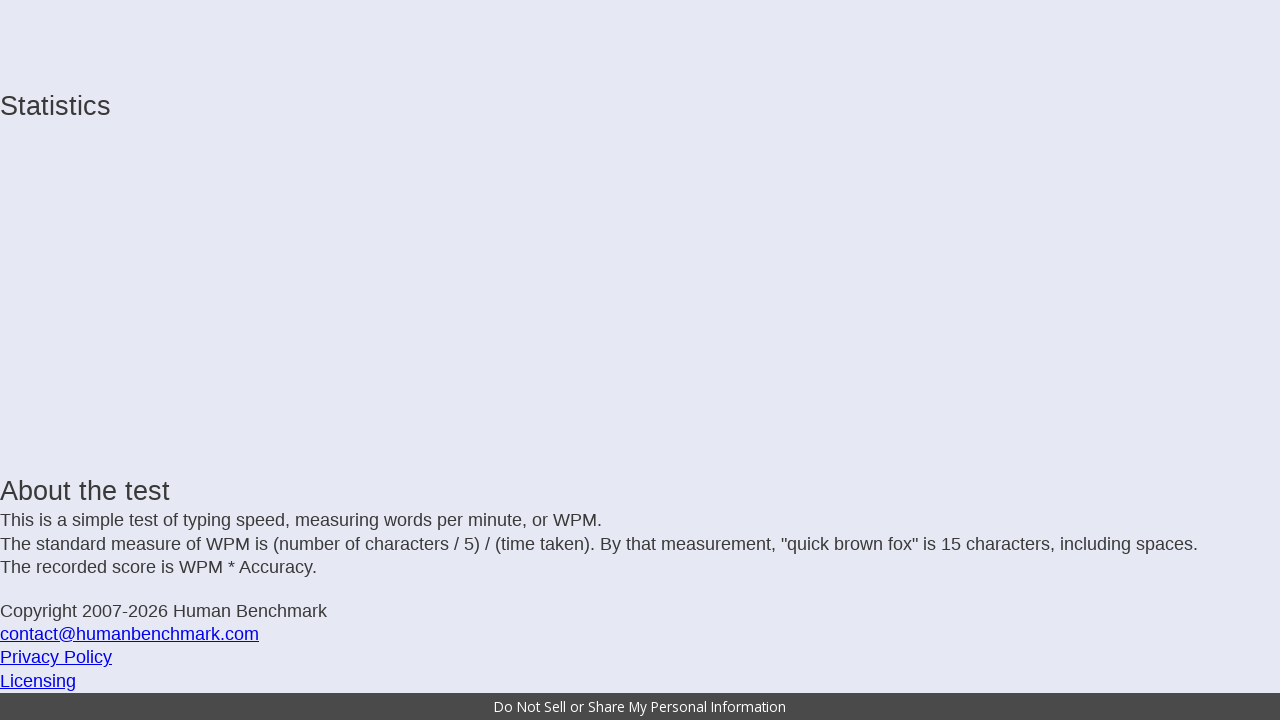

Typed character: 'm'
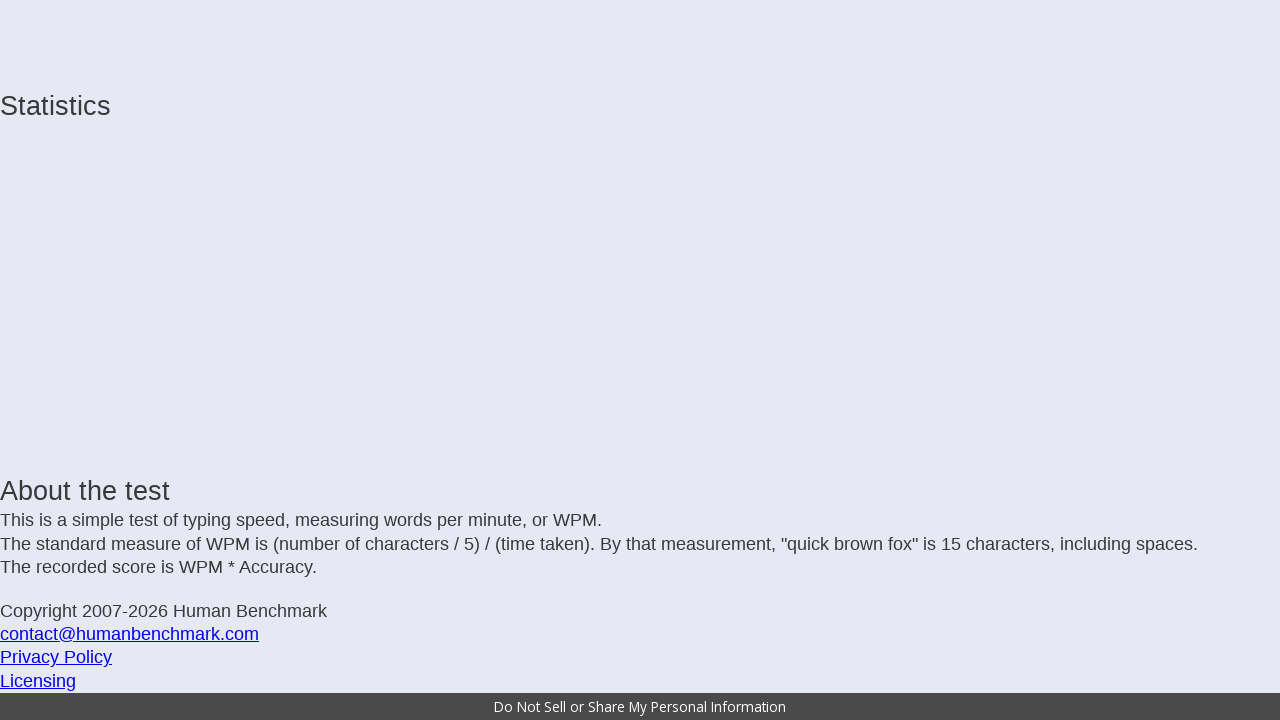

Typed character: 's'
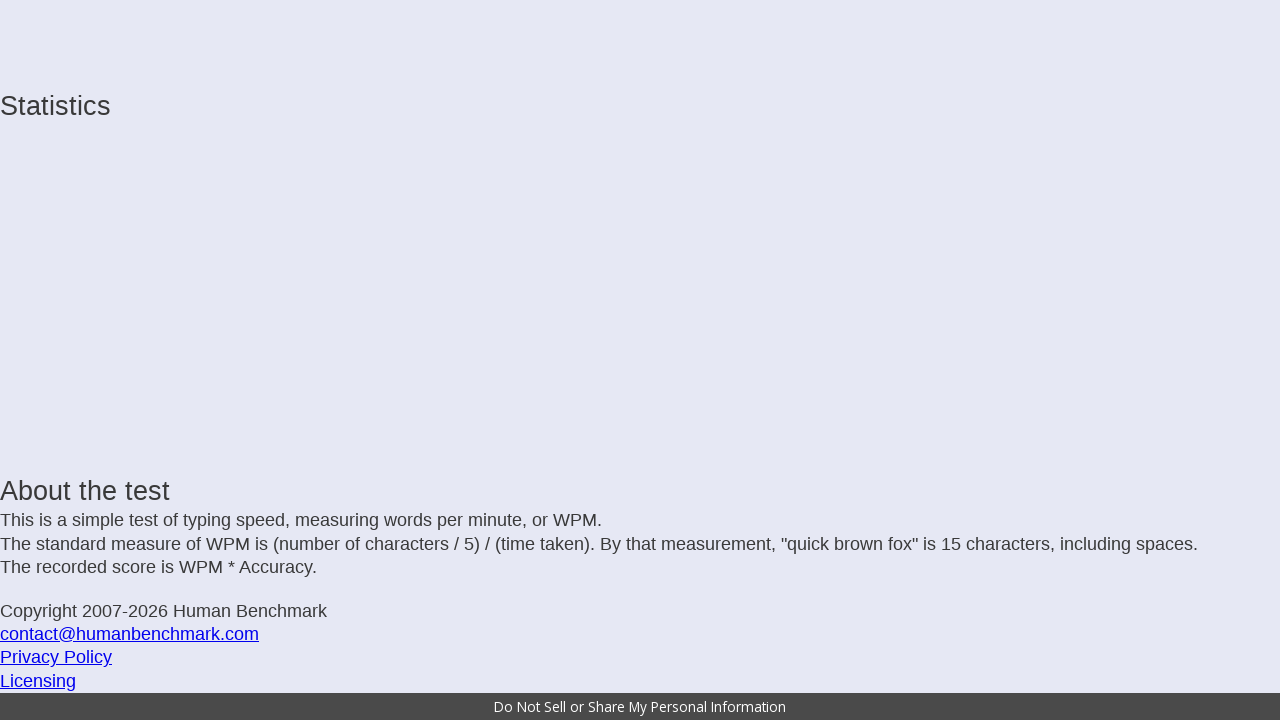

Typed character: 'e'
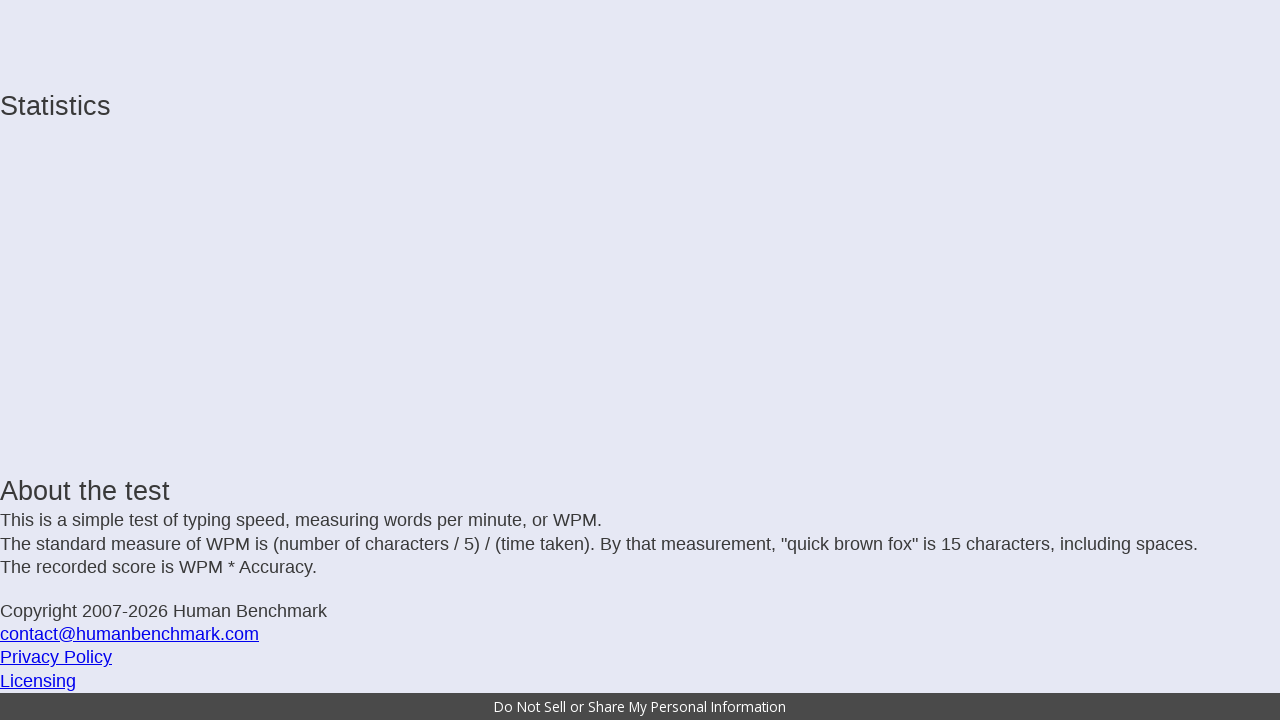

Typed character: 'l'
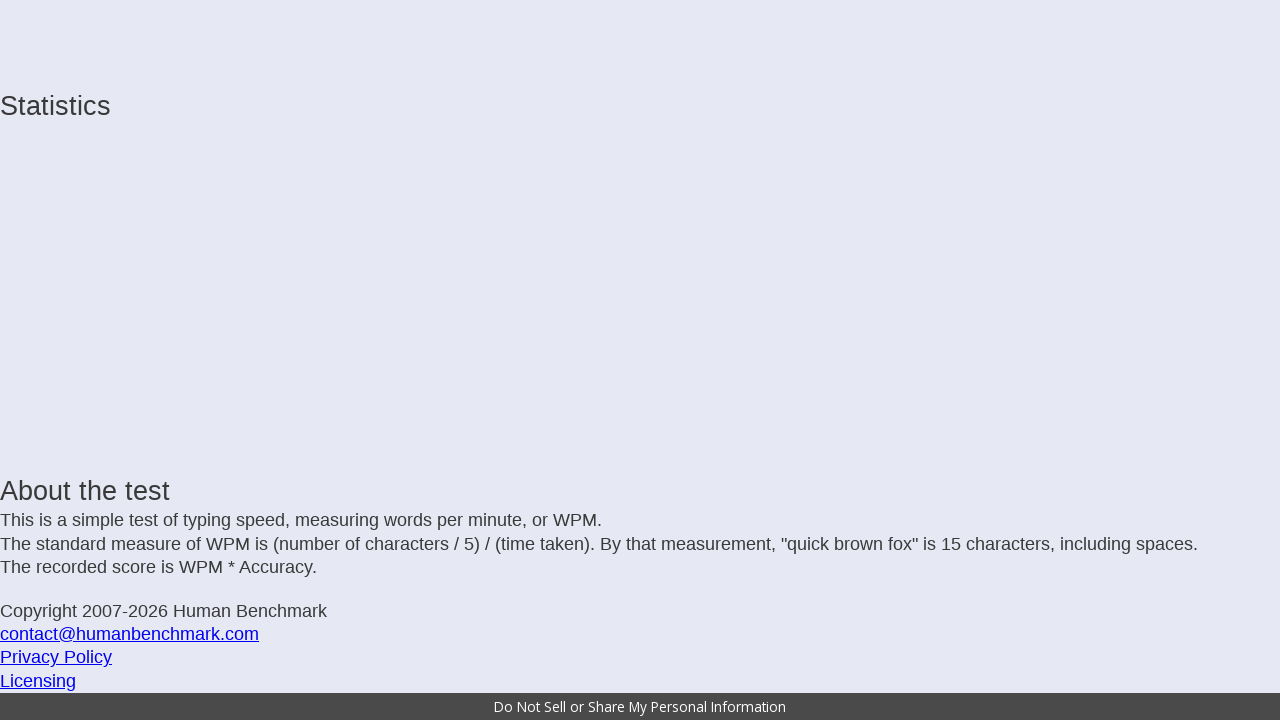

Typed character: 'f'
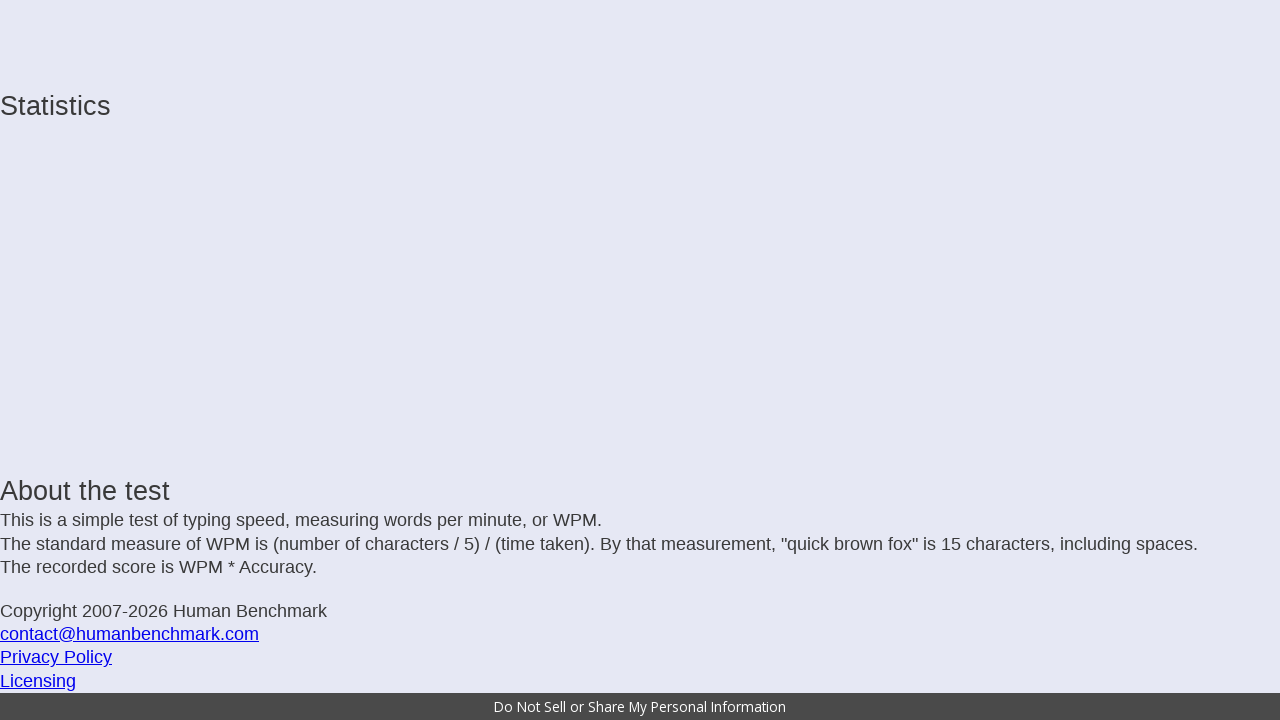

Typed character: ' '
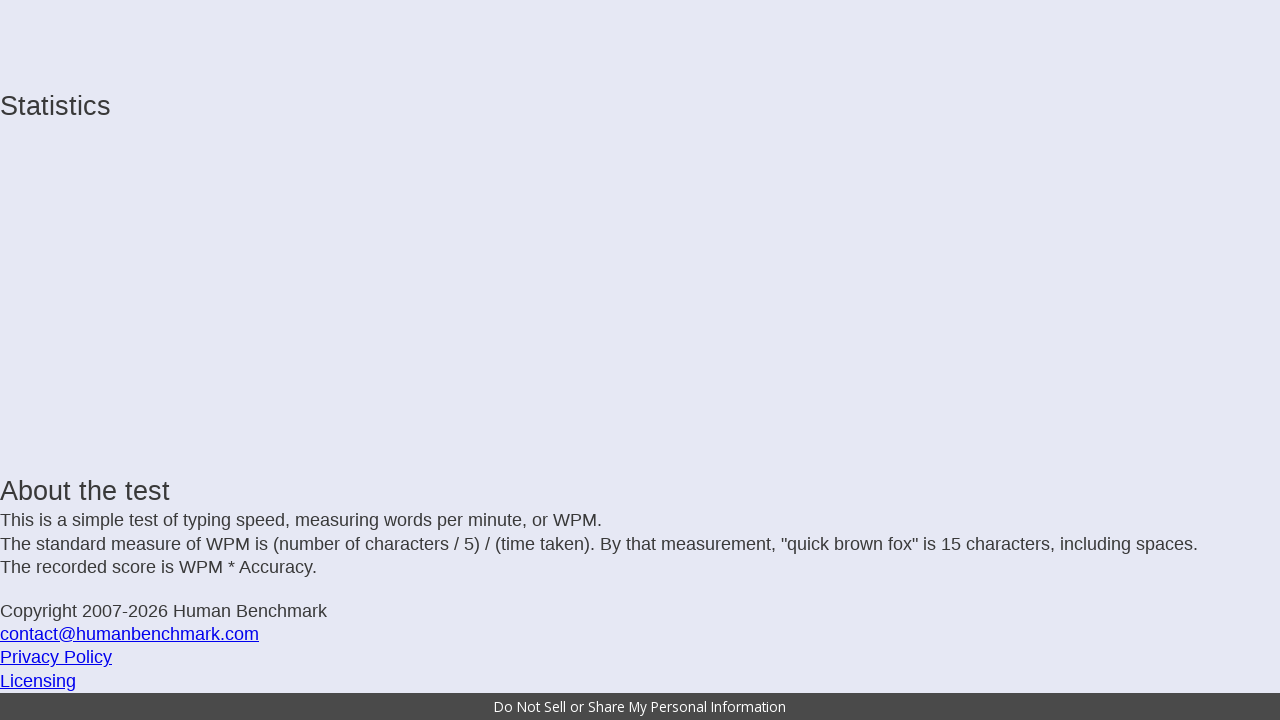

Typed character: 'i'
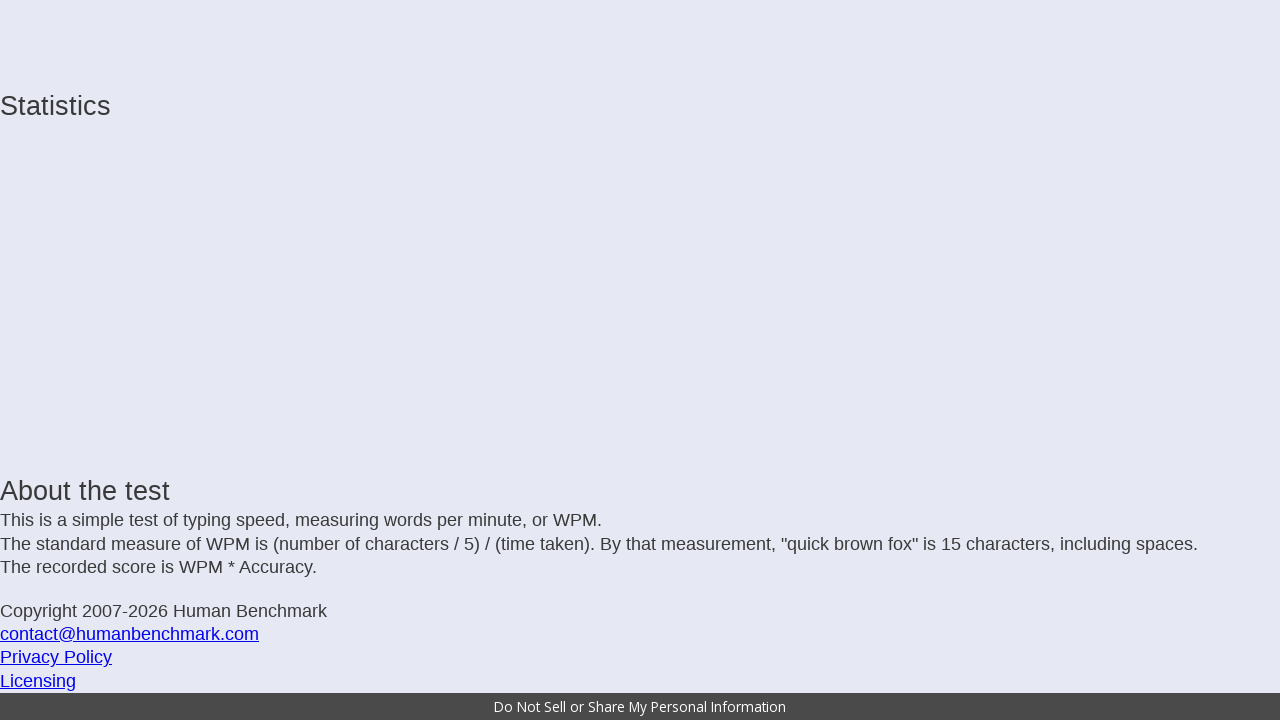

Typed character: 'n'
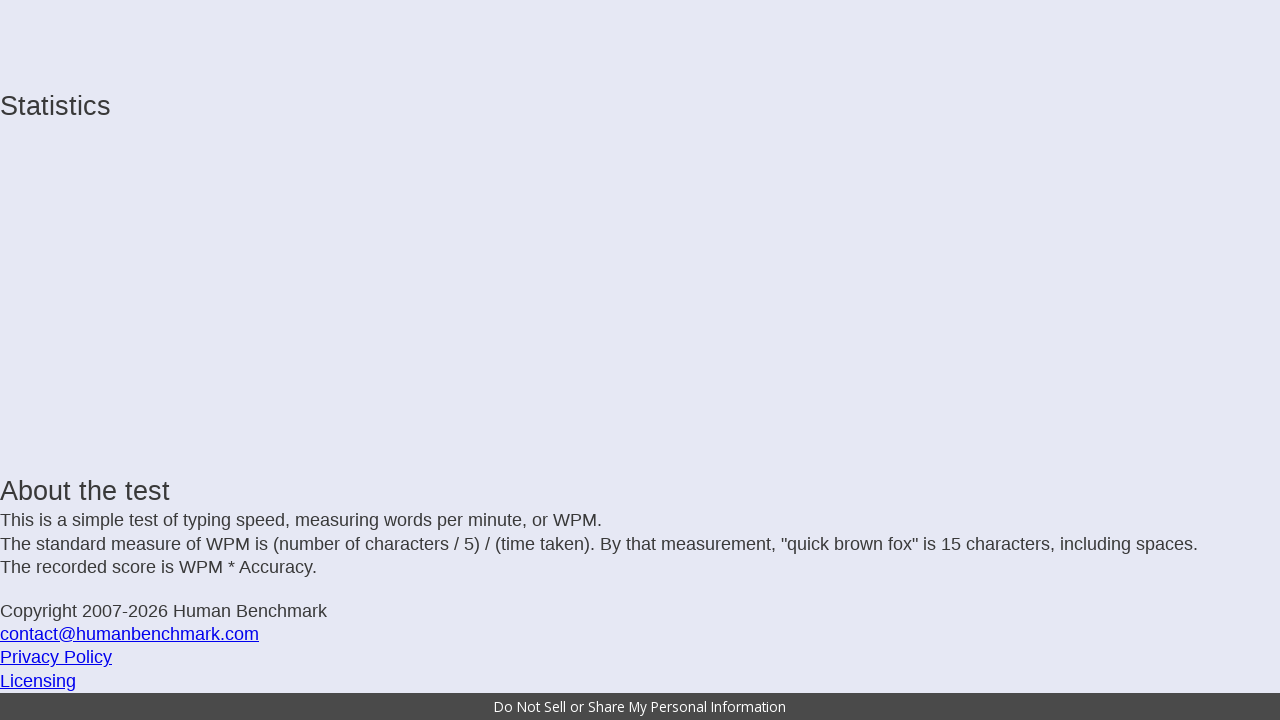

Typed character: ' '
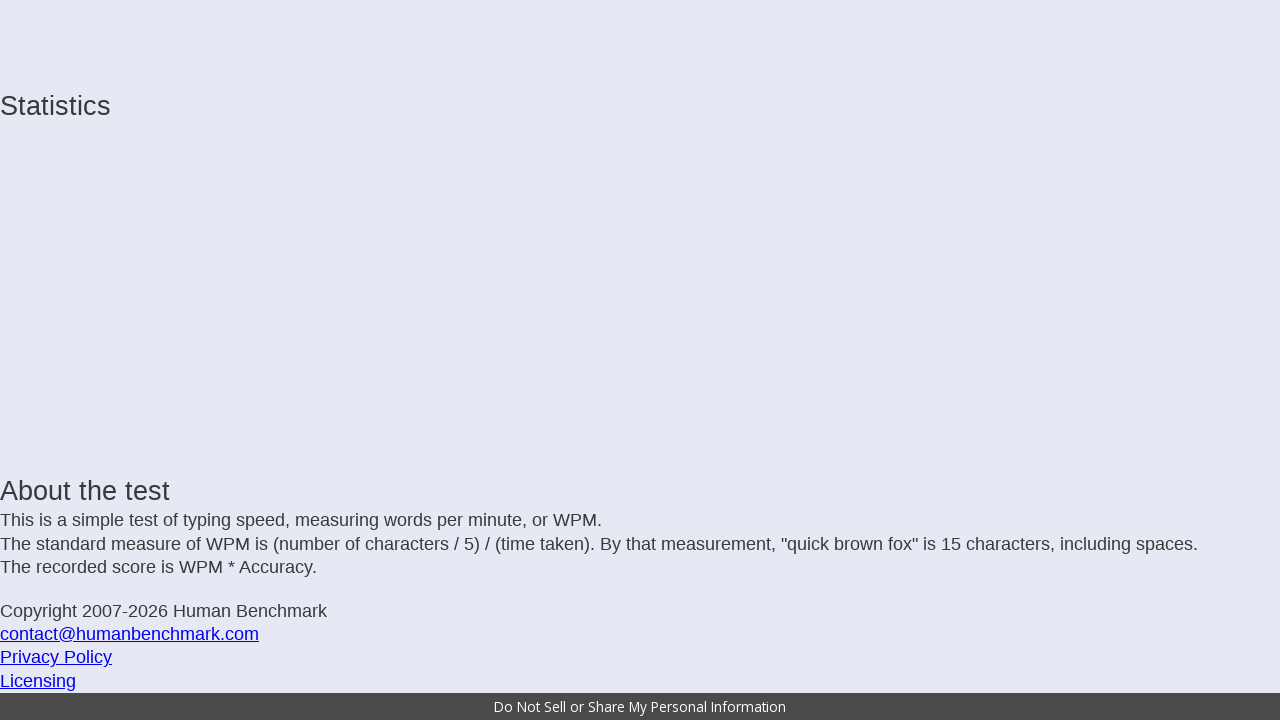

Typed character: 'a'
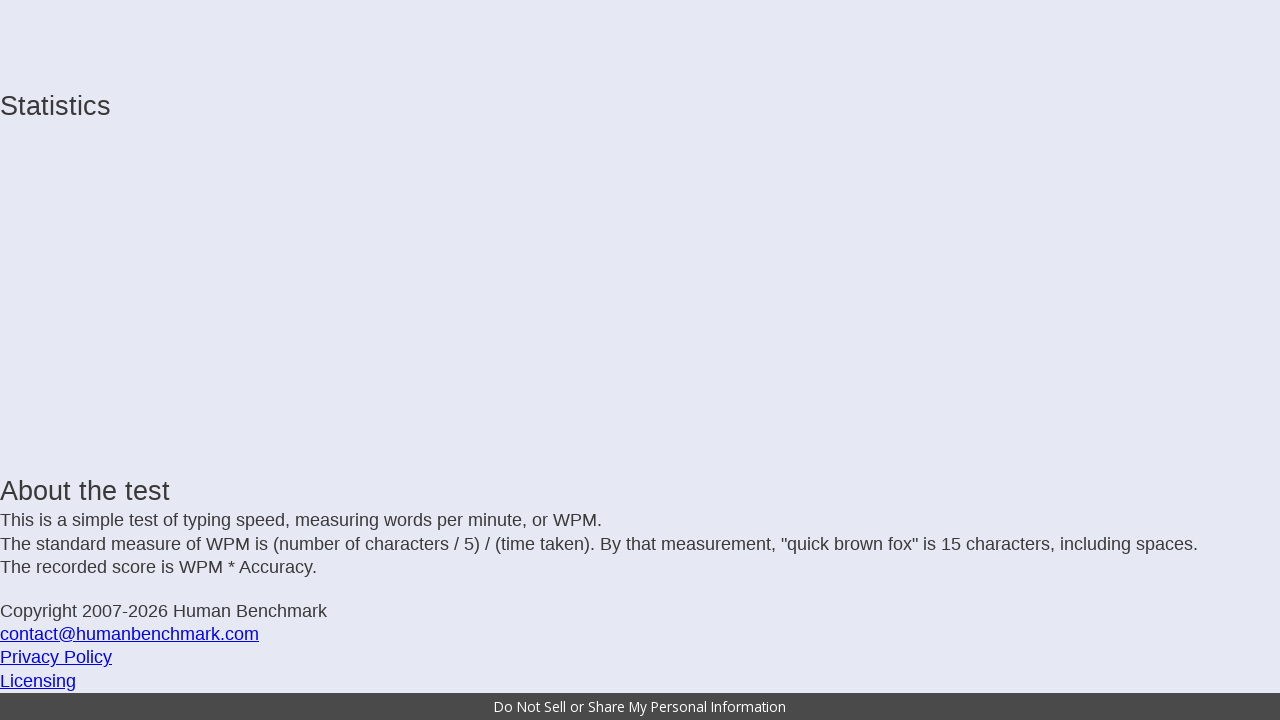

Typed character: ' '
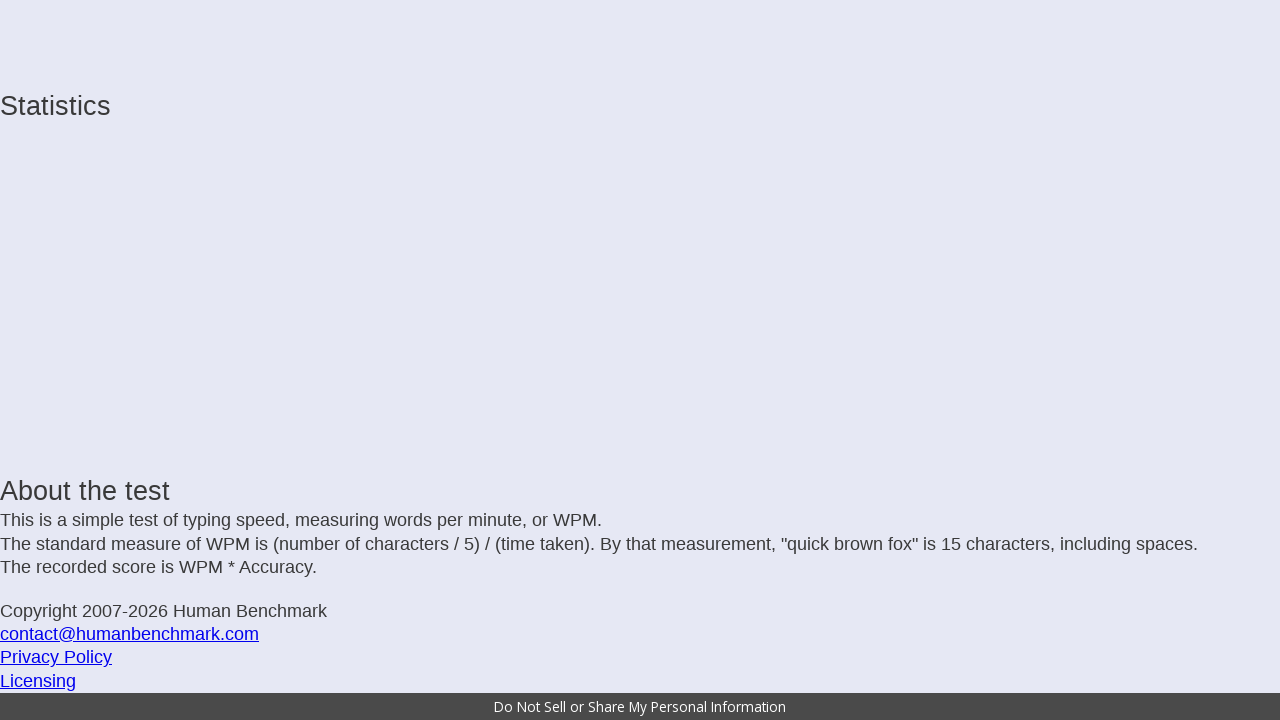

Typed character: 'f'
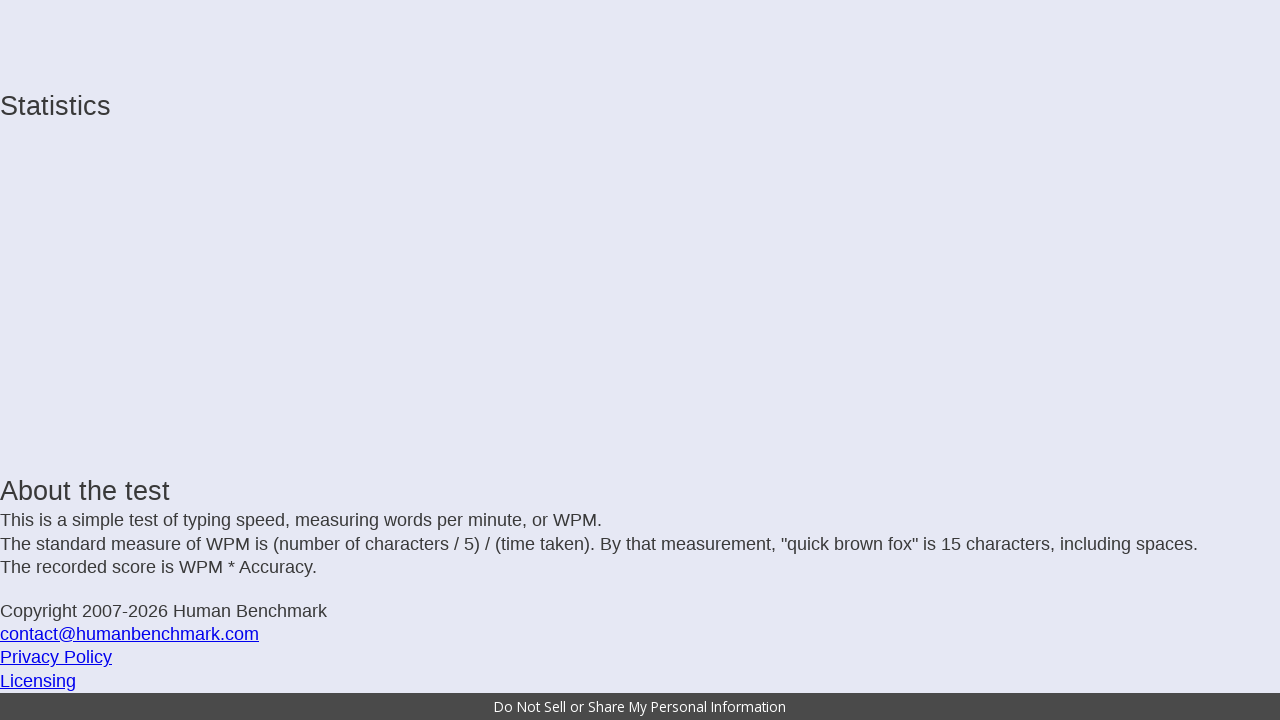

Typed character: 'a'
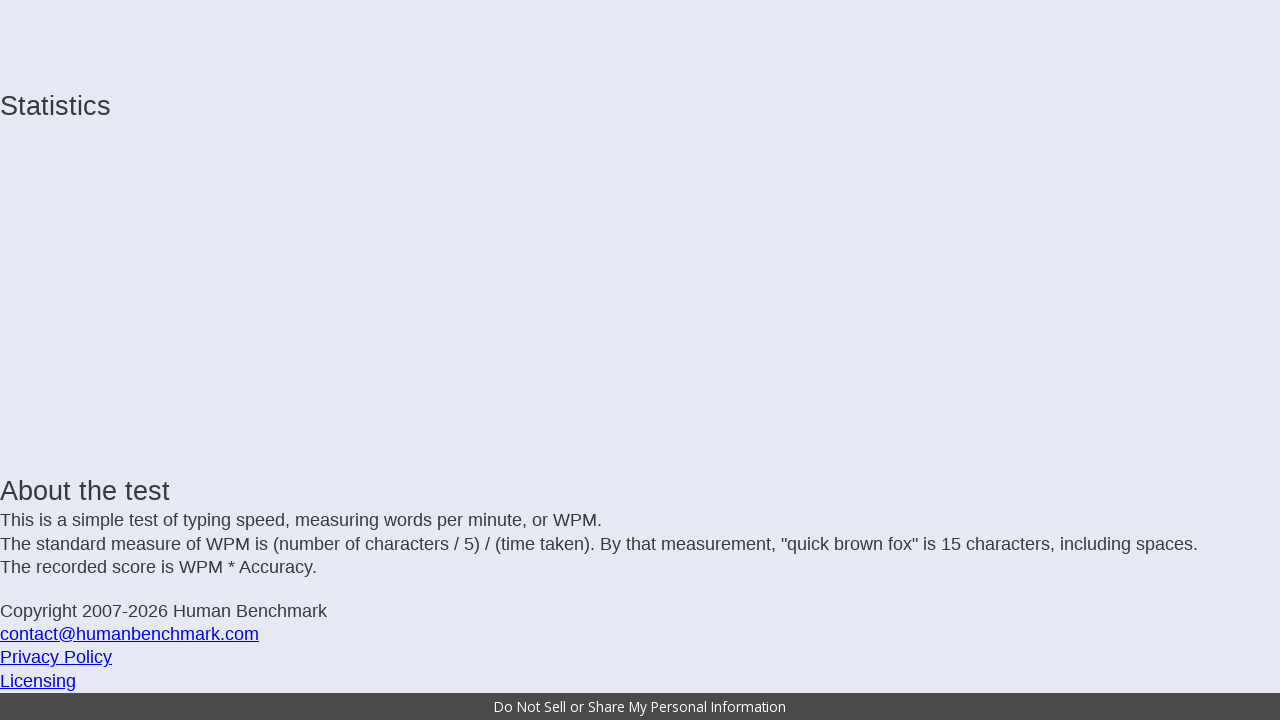

Typed character: 'l'
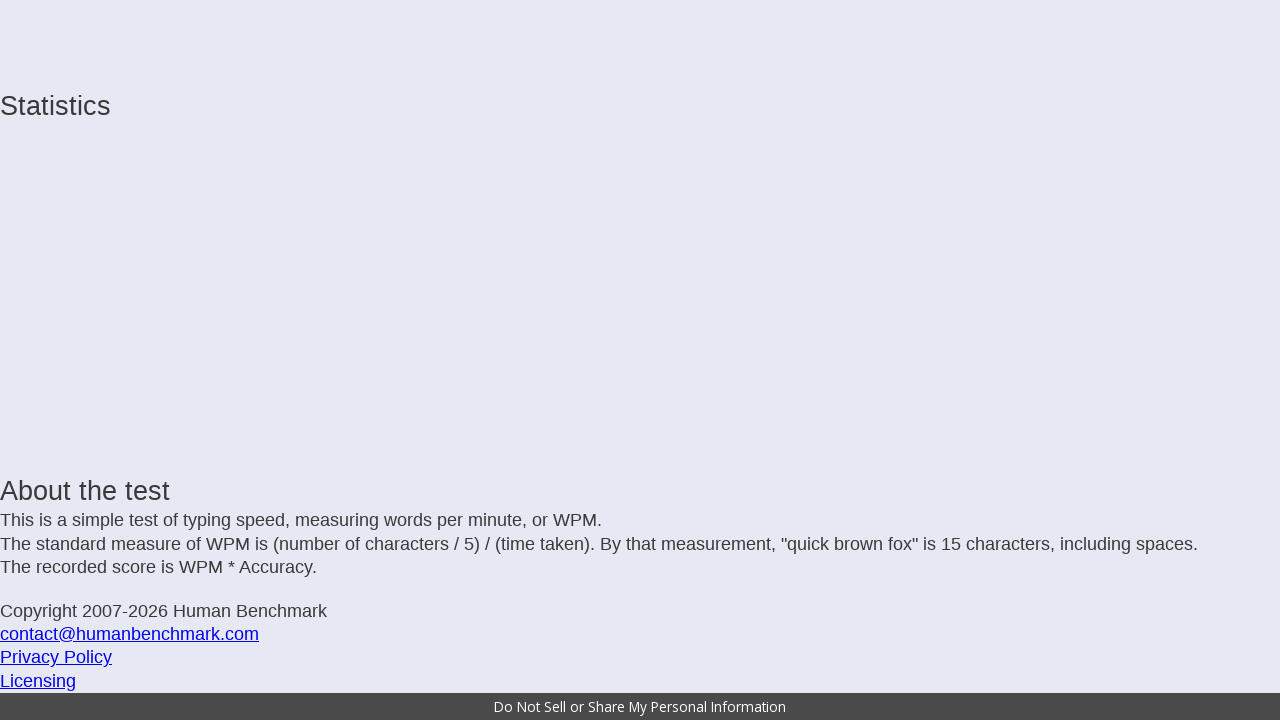

Typed character: 's'
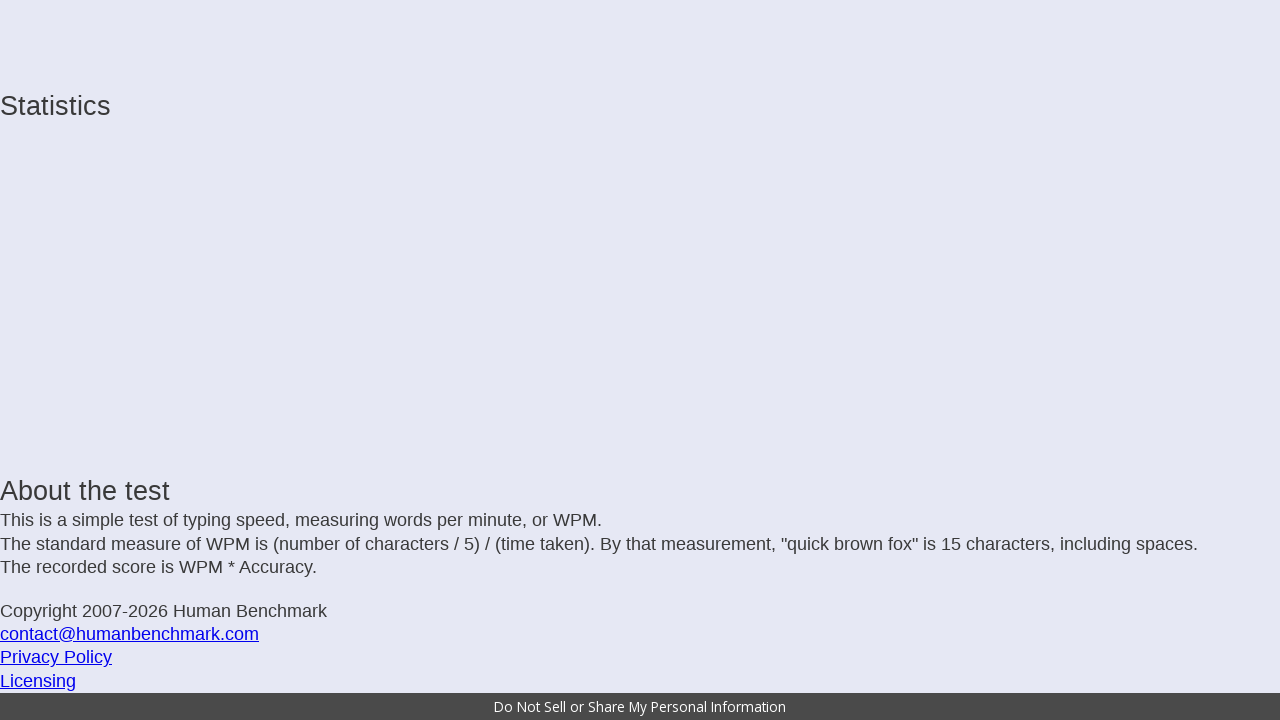

Typed character: 'e'
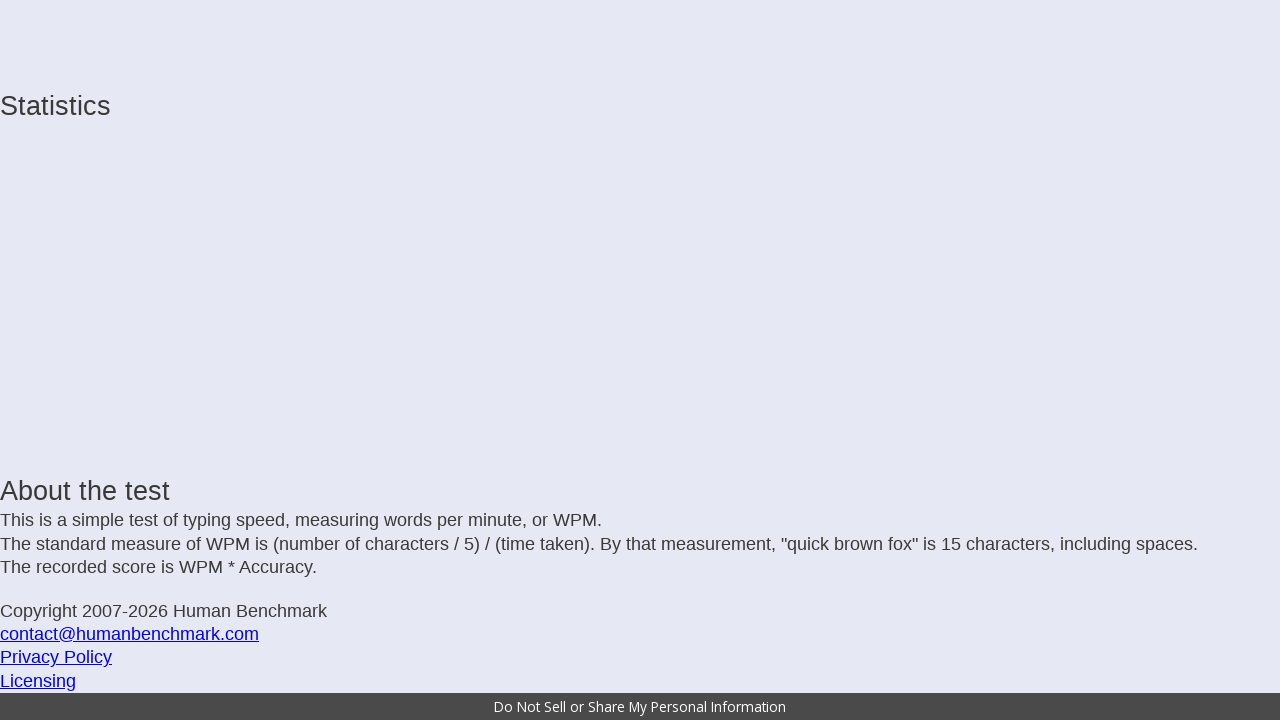

Typed character: ' '
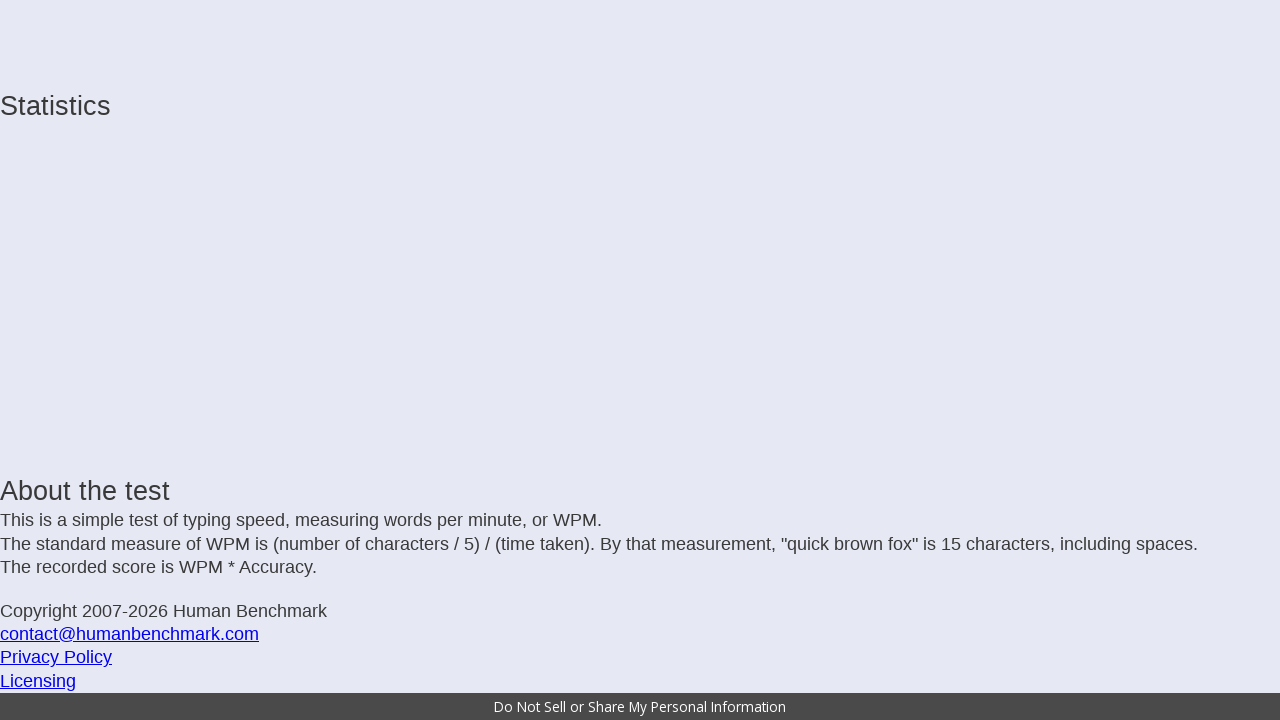

Typed character: 'p'
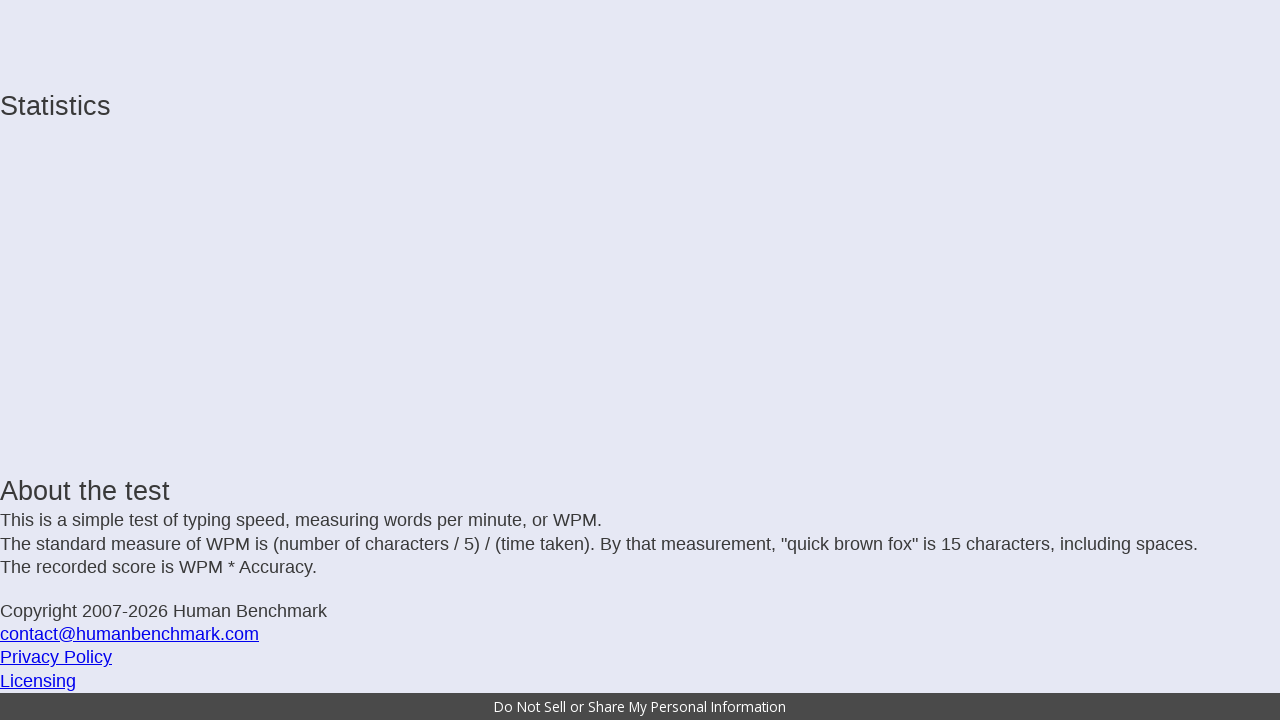

Typed character: 'o'
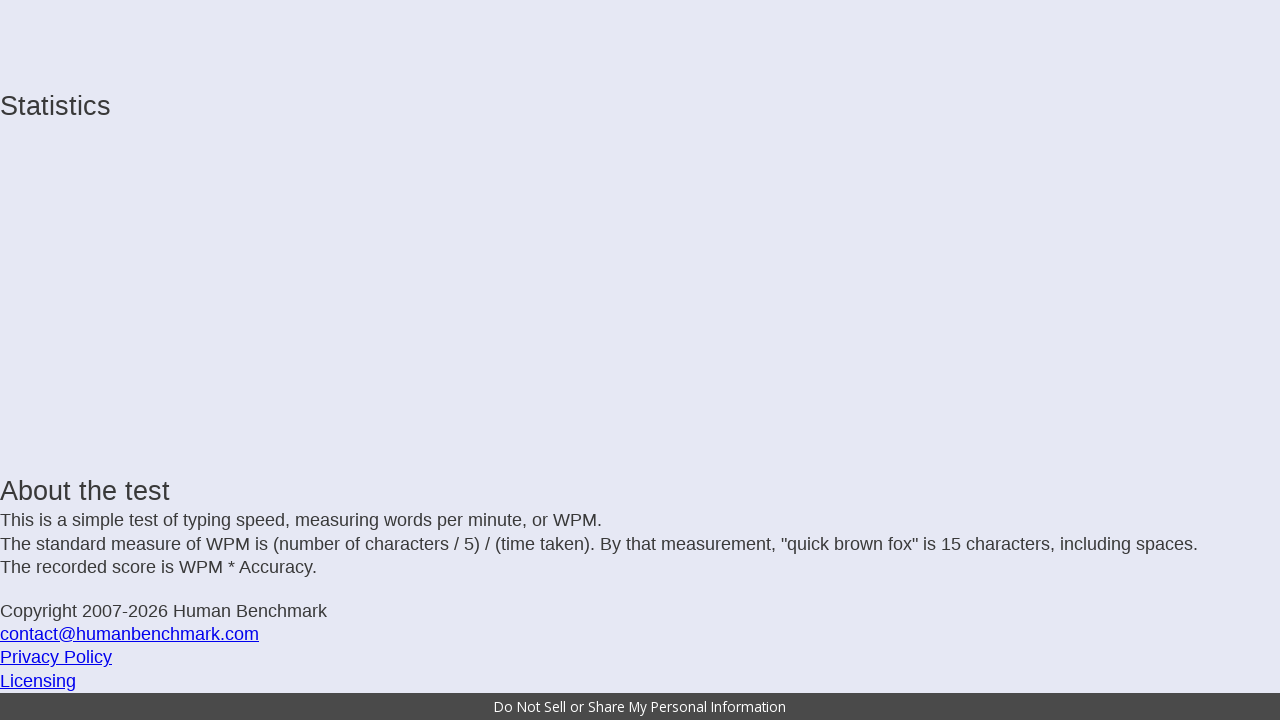

Typed character: 's'
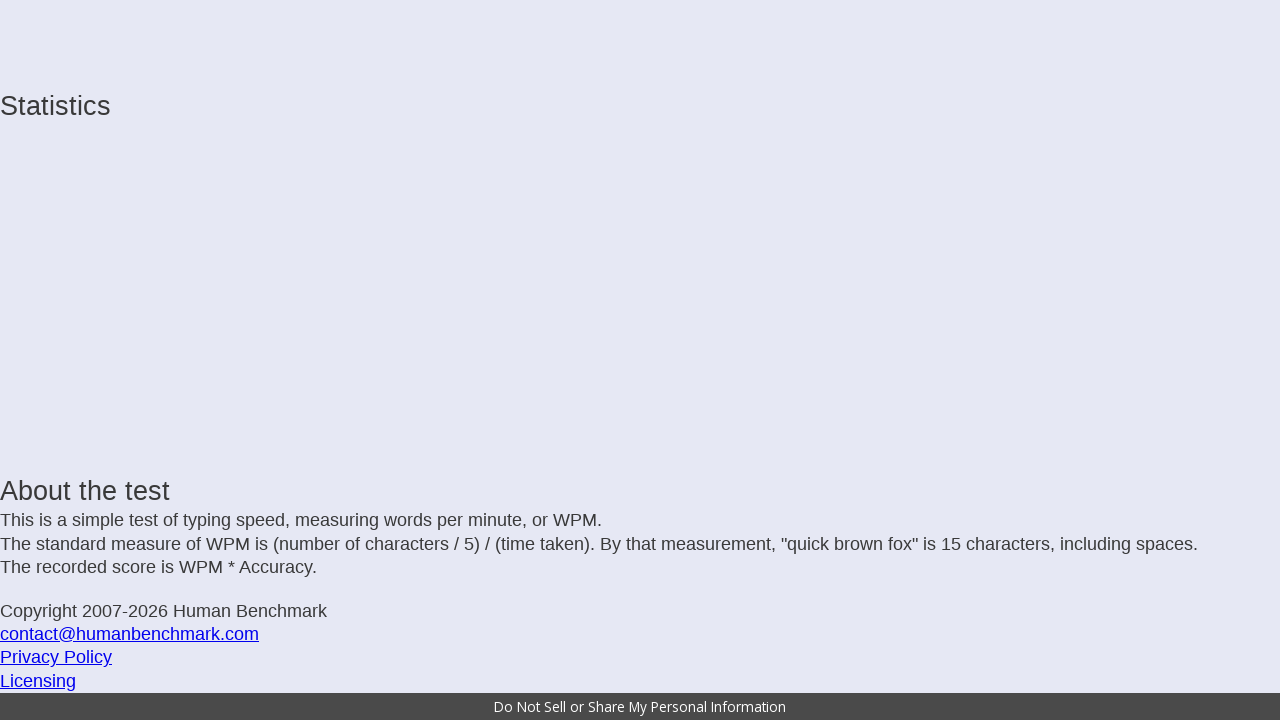

Typed character: 'i'
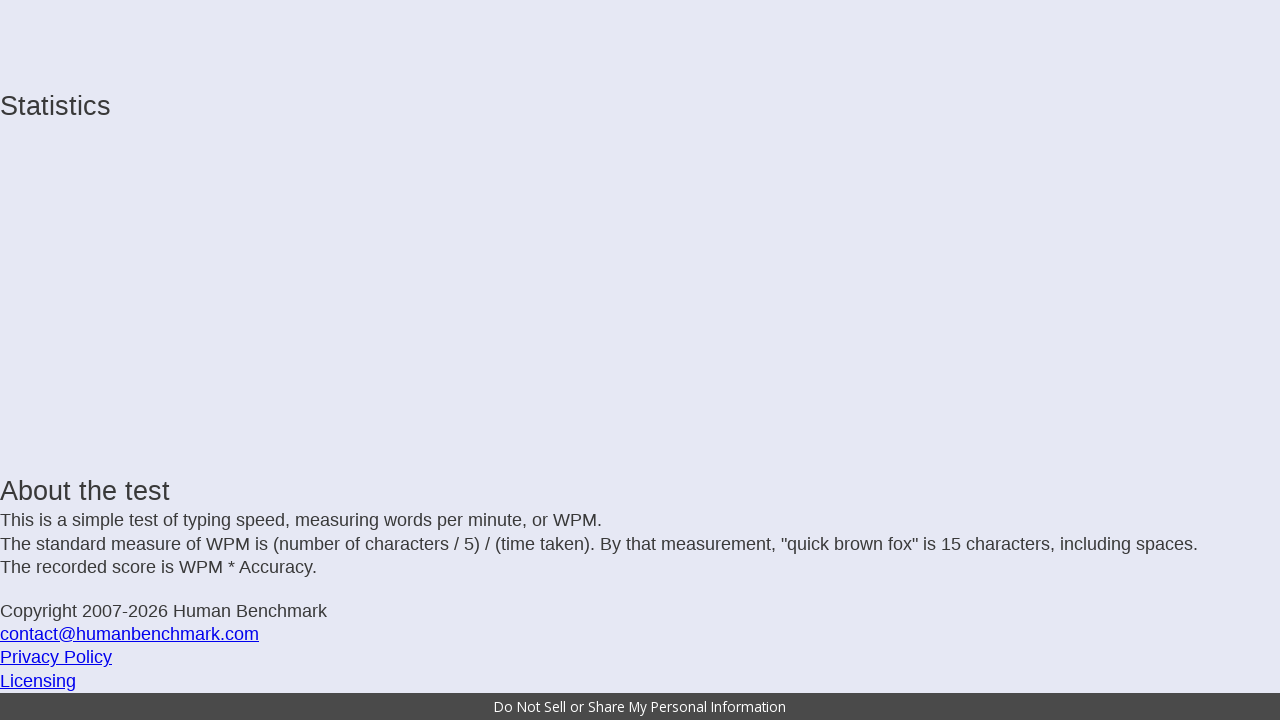

Typed character: 't'
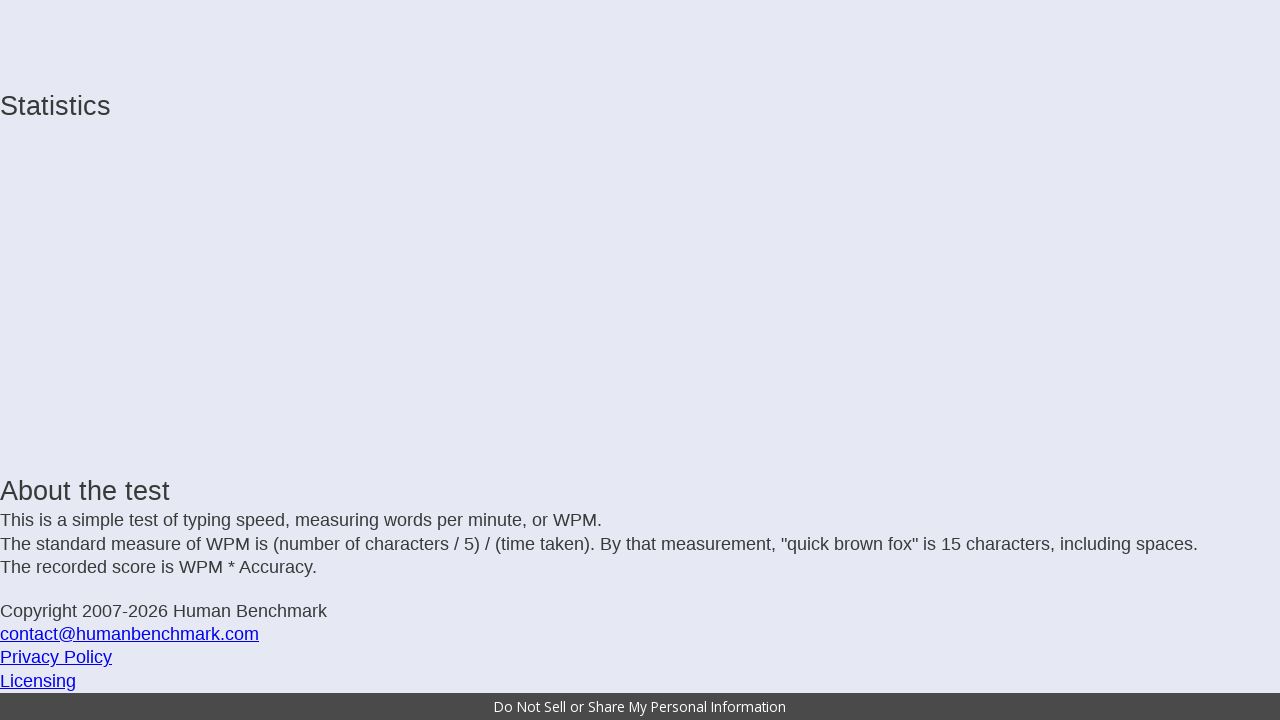

Typed character: 'i'
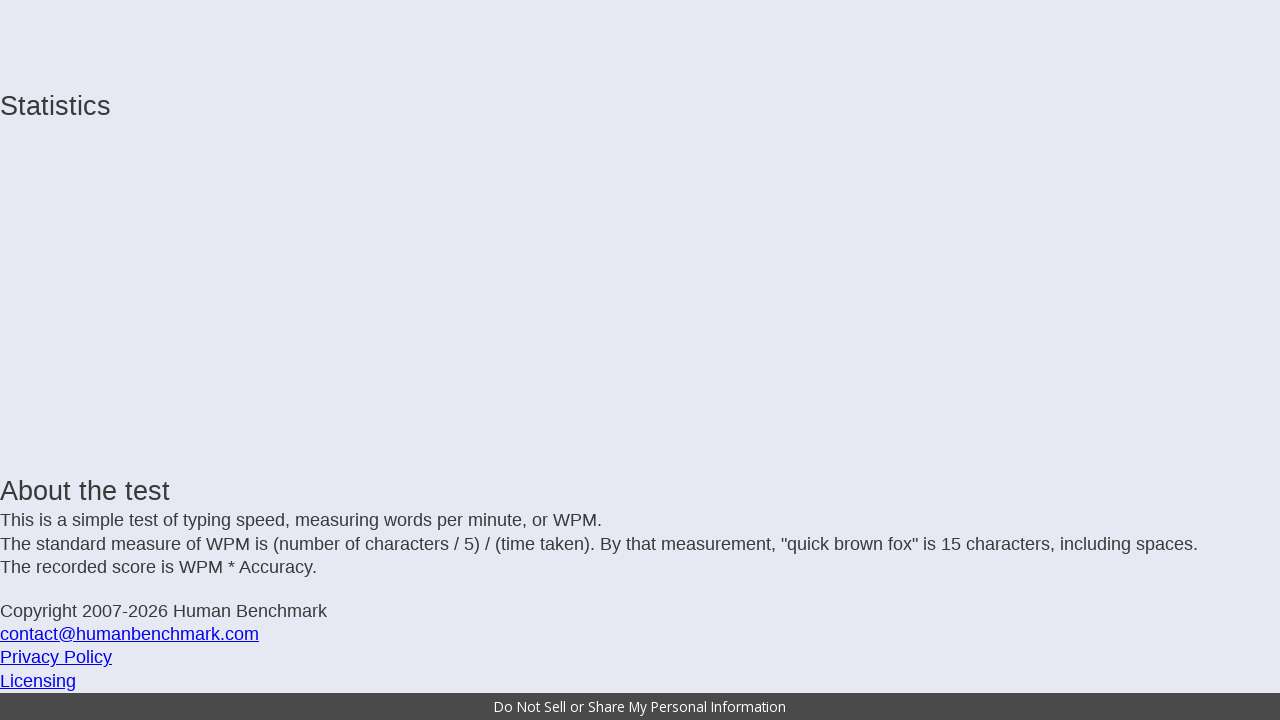

Typed character: 'o'
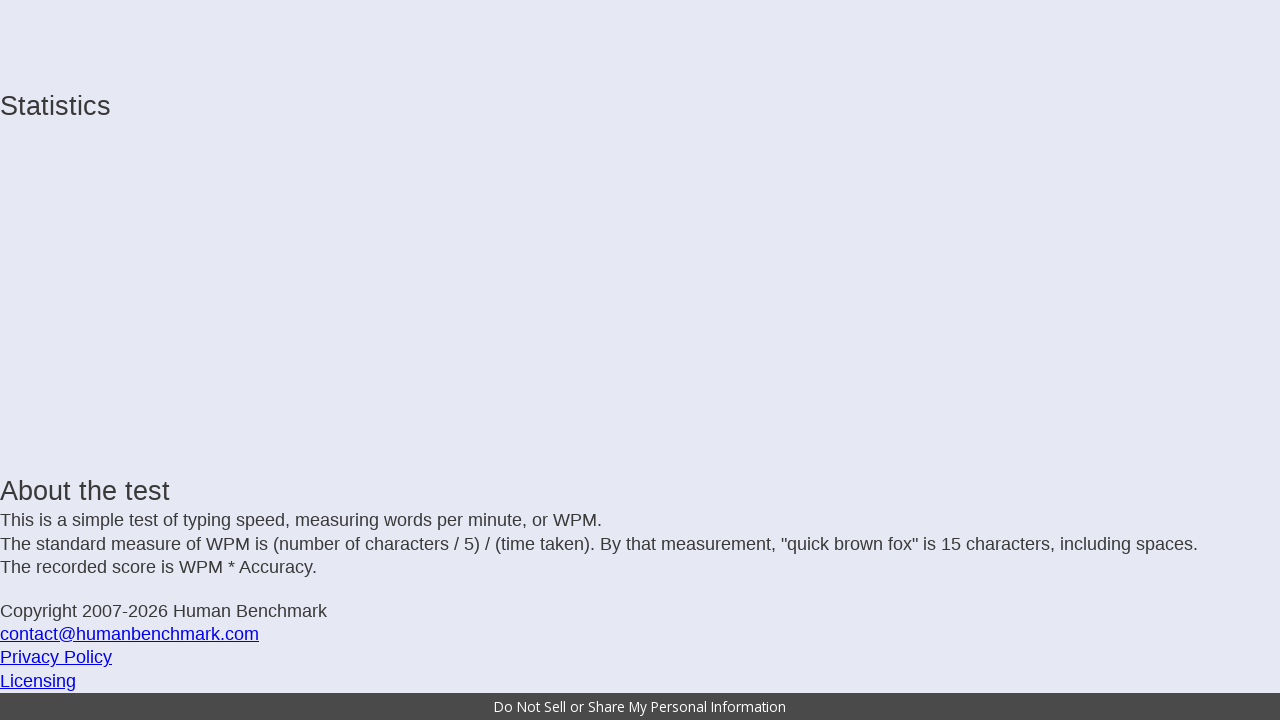

Typed character: 'n'
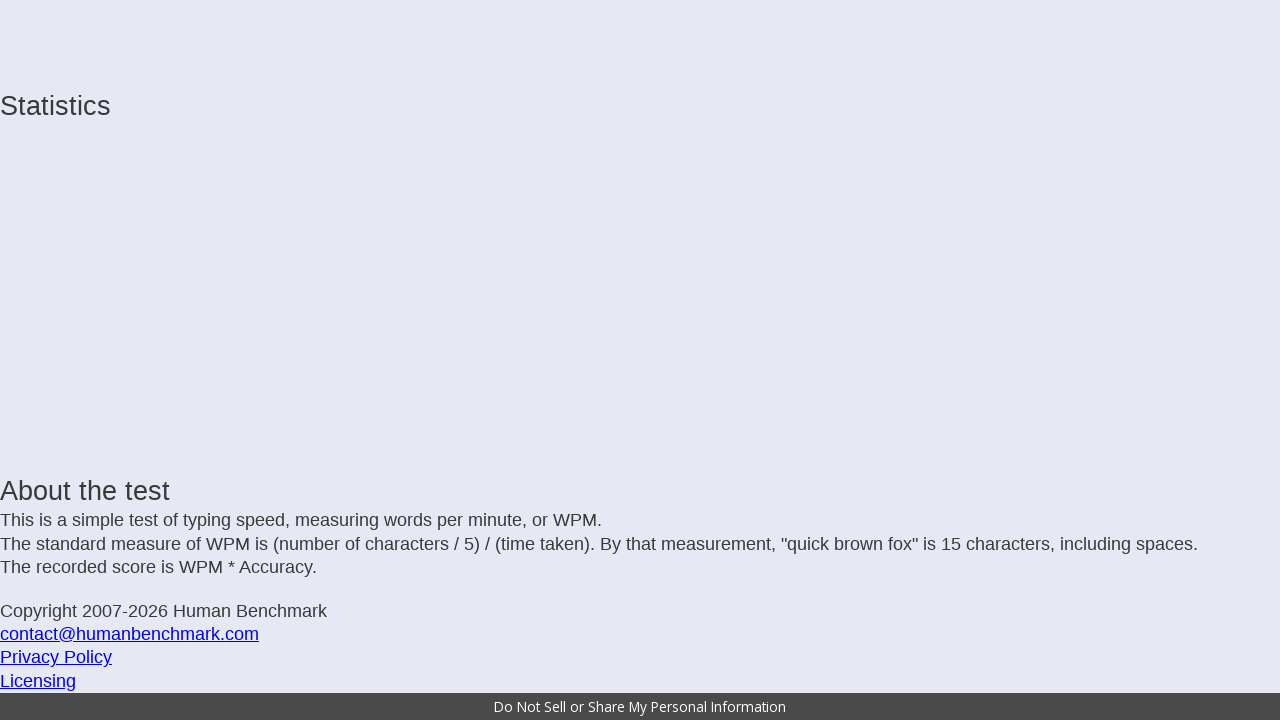

Typed character: '.'
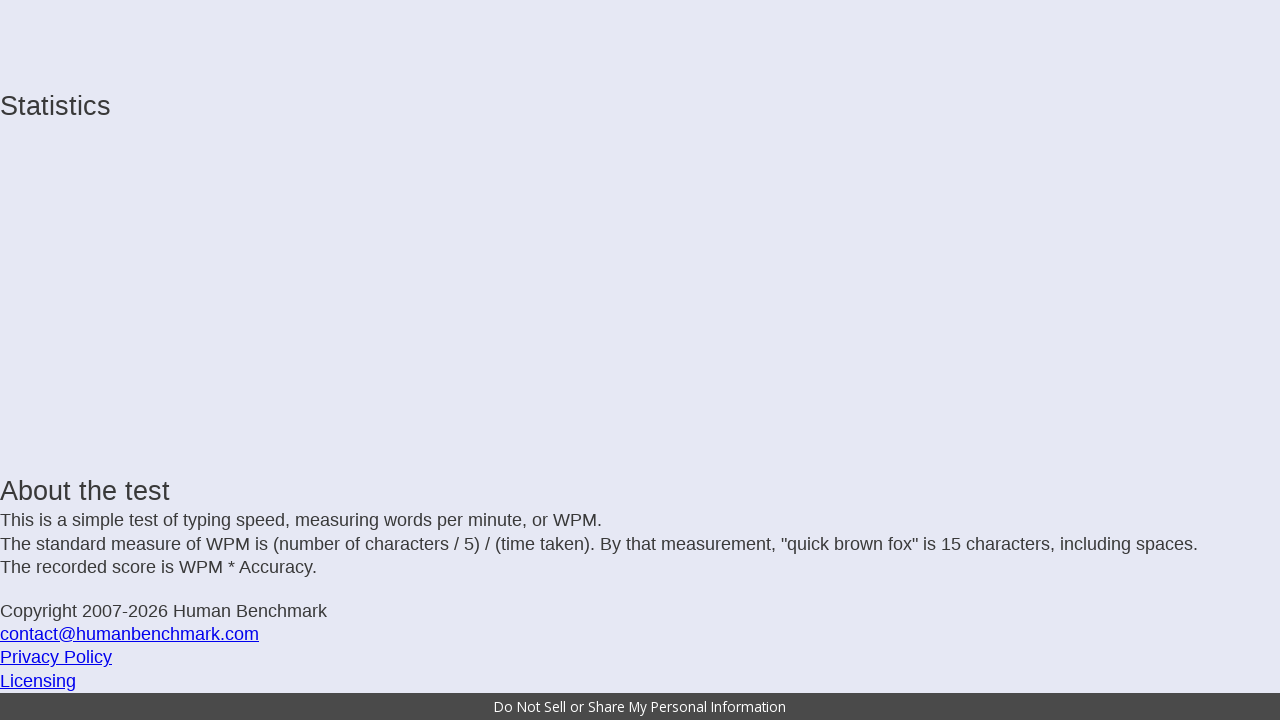

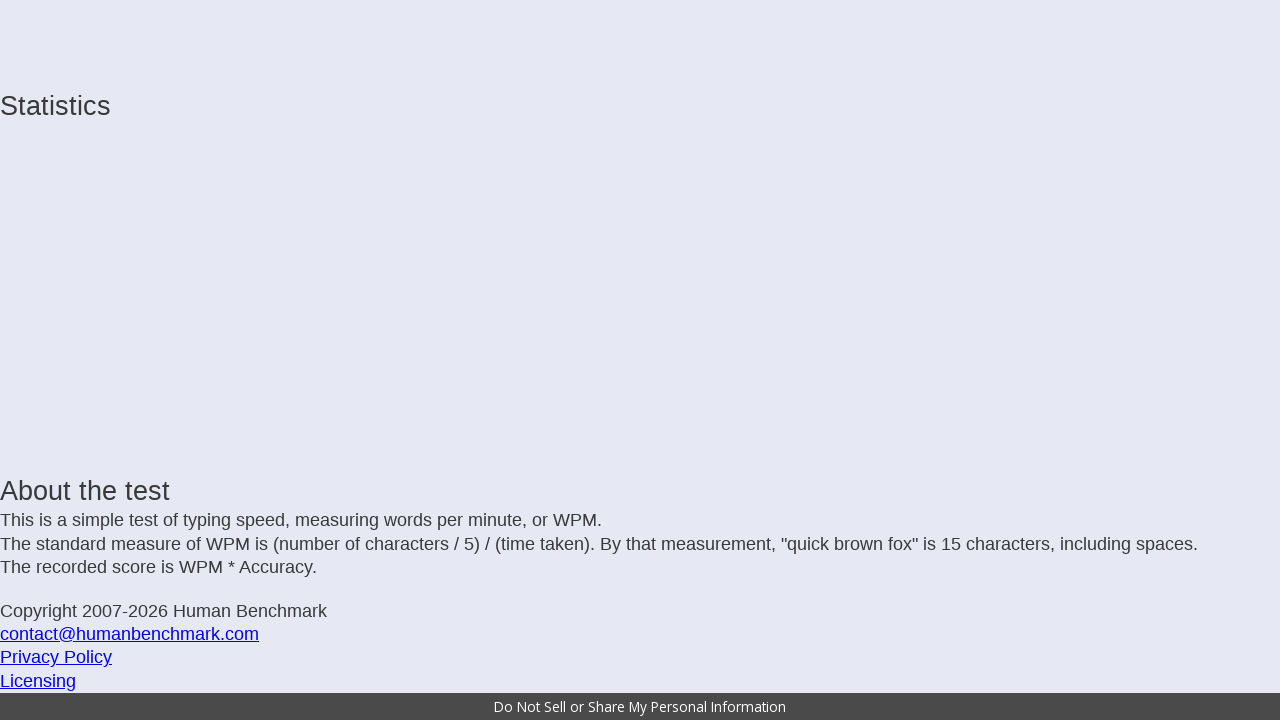